Tests jQuery UI datepicker functionality by first entering a date via keyboard input, then selecting a date from the calendar widget by navigating to a specific month/year and clicking a date.

Starting URL: https://jqueryui.com/datepicker/

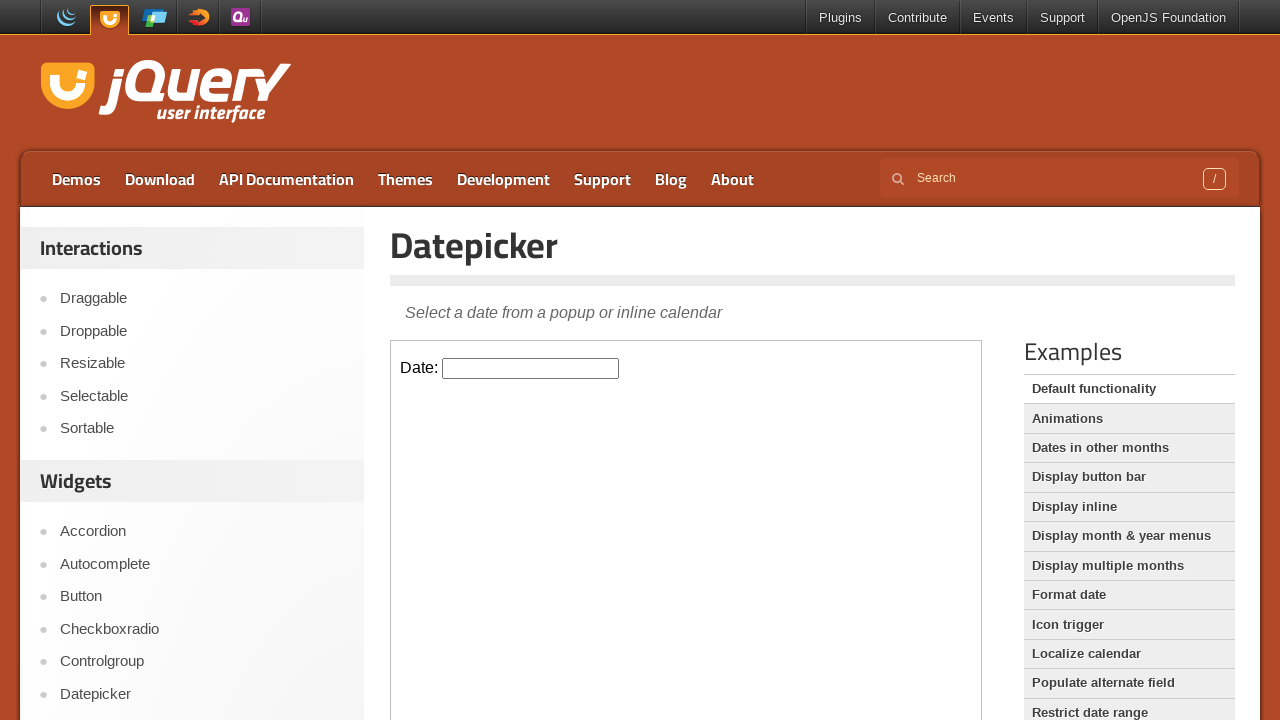

Located demo iframe
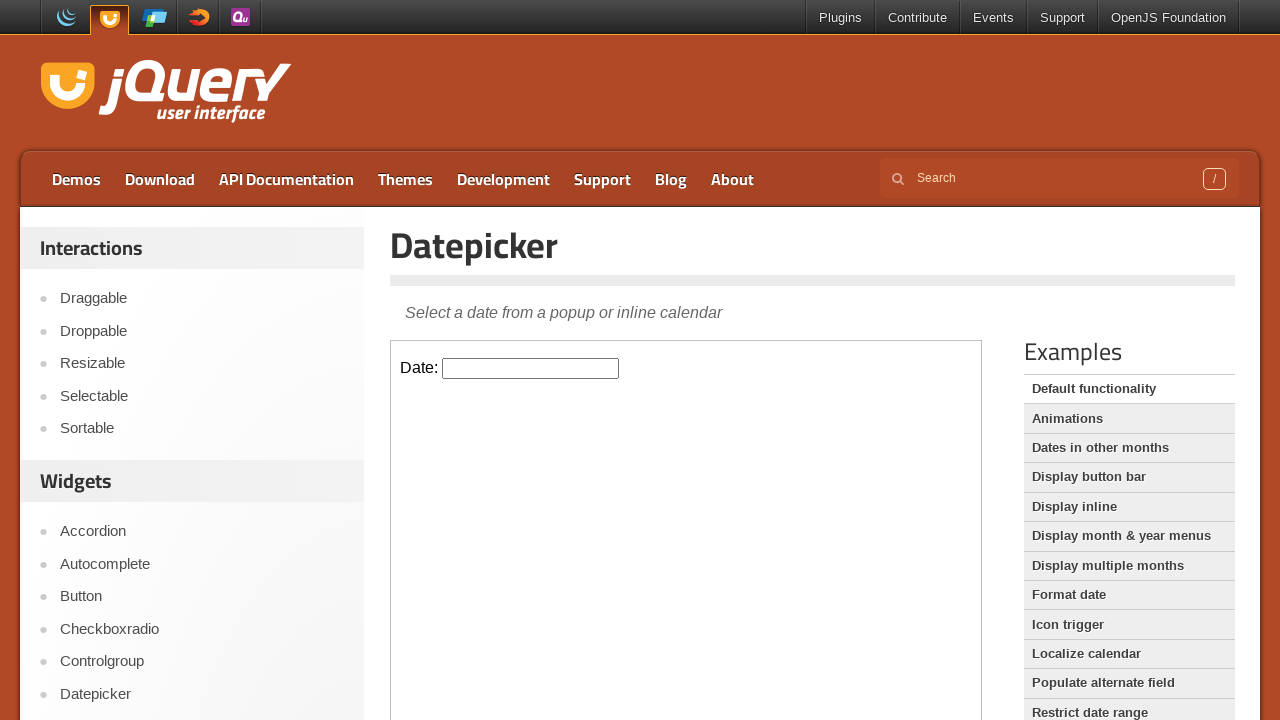

Filled datepicker input with date 10/10/2023 via keyboard on iframe.demo-frame >> internal:control=enter-frame >> #datepicker
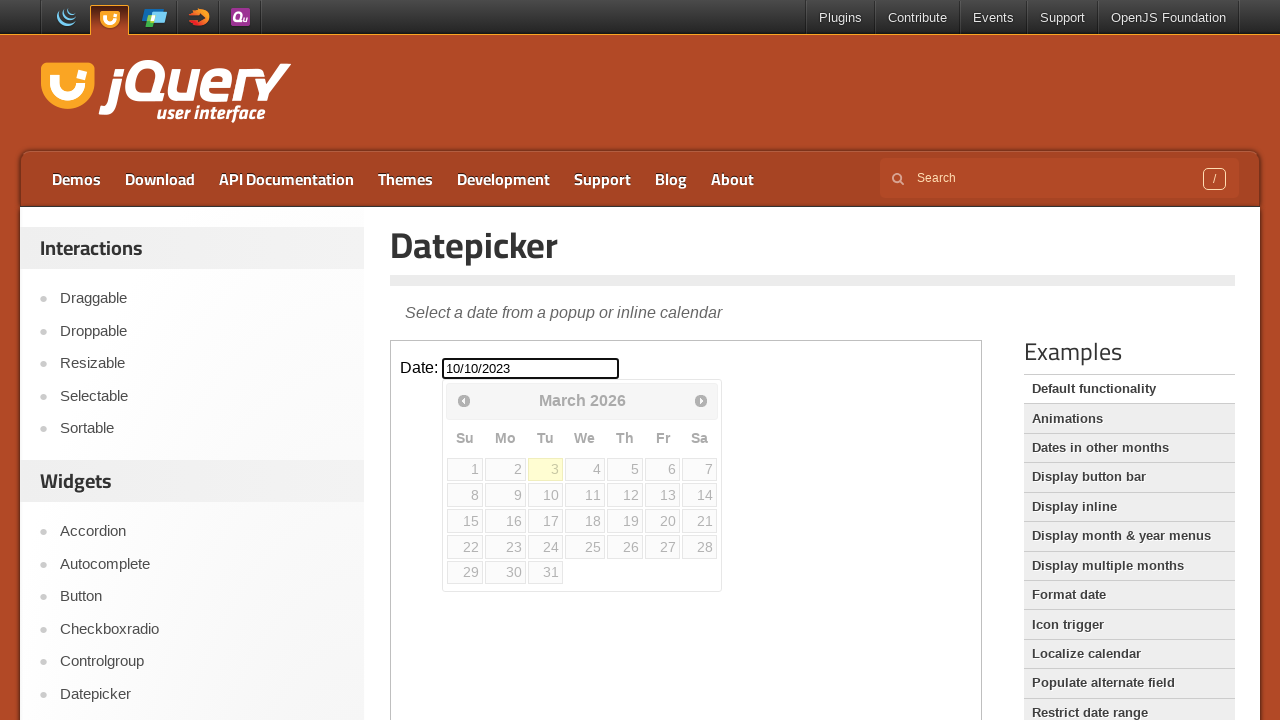

Retrieved selected date value: None
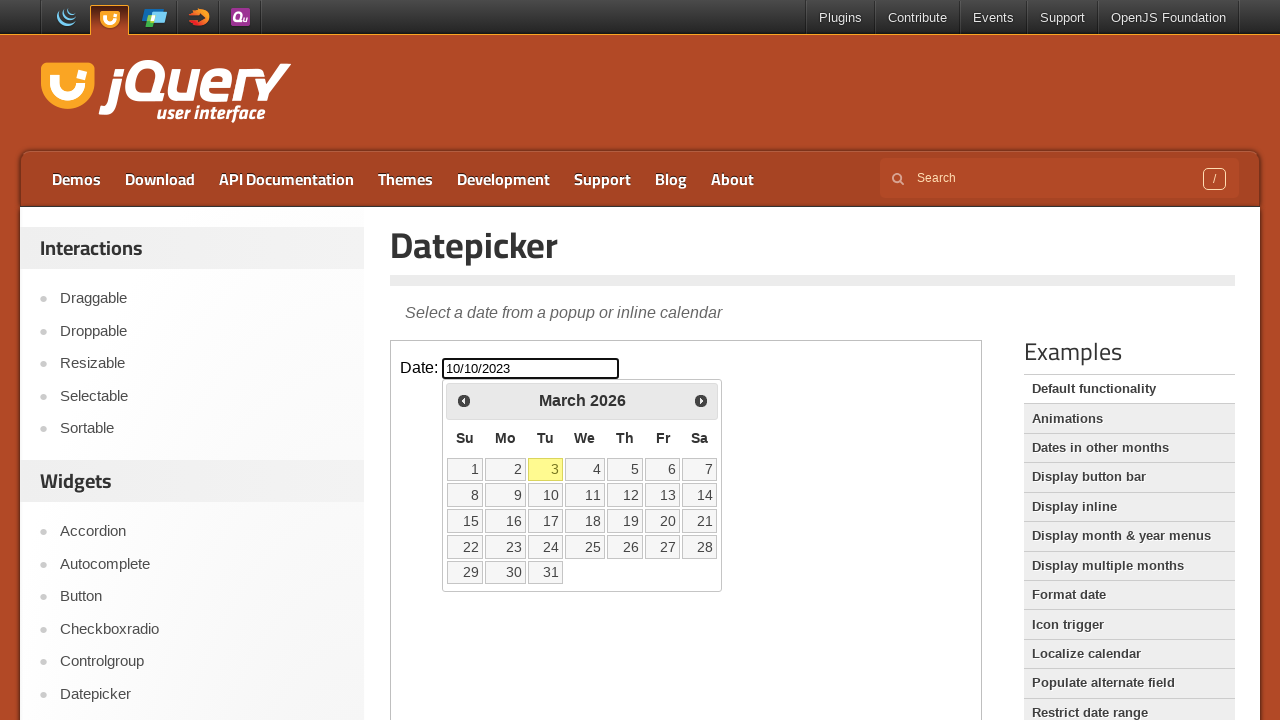

Cleared datepicker input field on iframe.demo-frame >> internal:control=enter-frame >> #datepicker
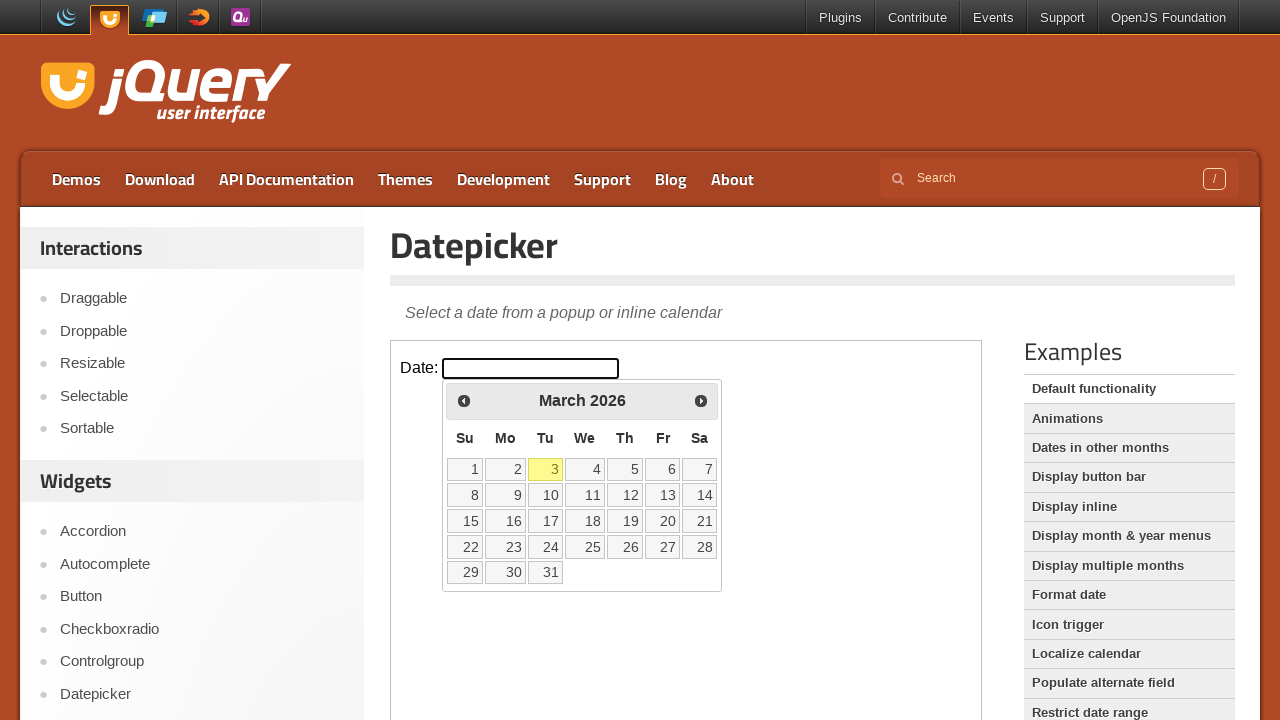

Clicked datepicker to open calendar widget at (531, 368) on iframe.demo-frame >> internal:control=enter-frame >> #datepicker
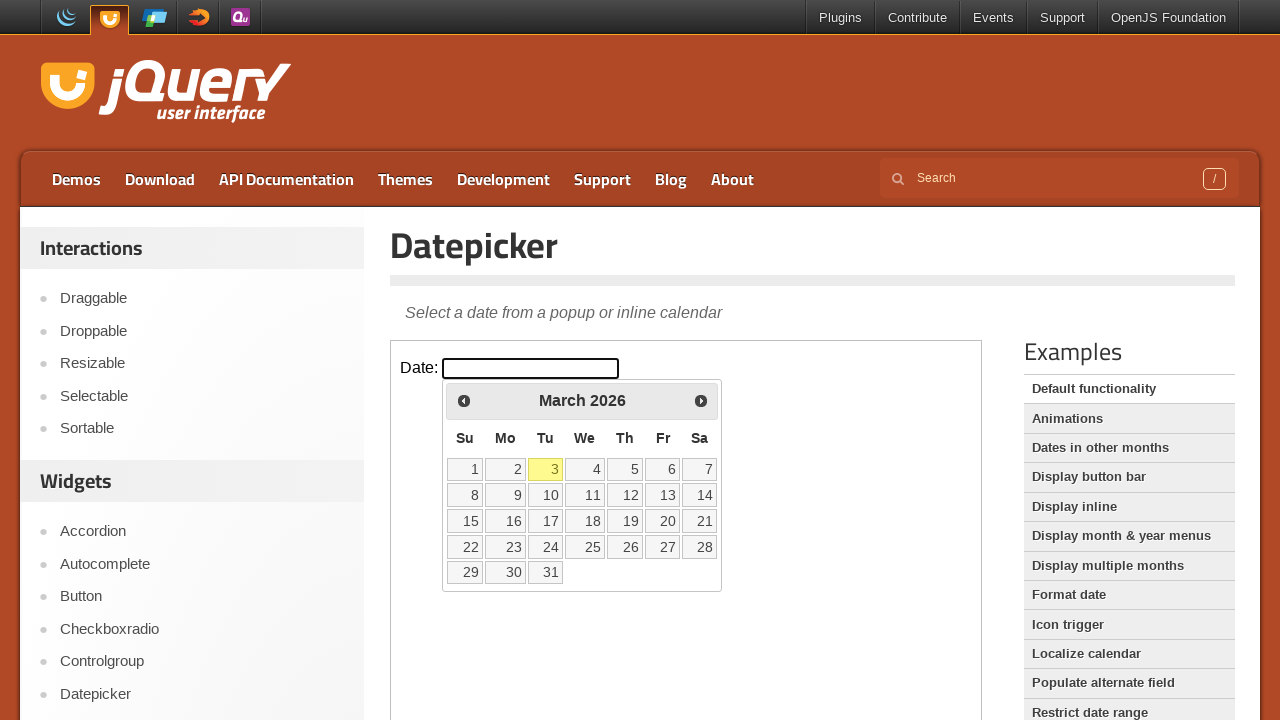

Read current calendar display: March 2026
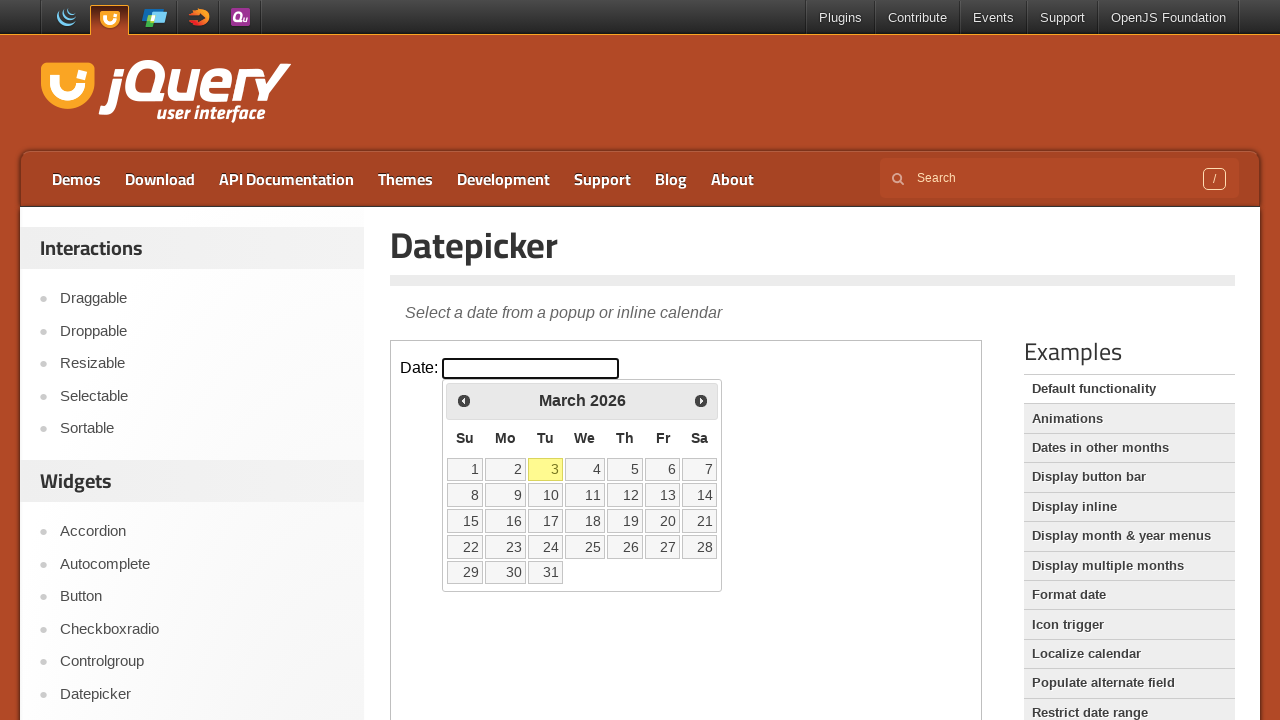

Clicked Previous button to navigate backwards from 2026 at (464, 400) on iframe.demo-frame >> internal:control=enter-frame >> a[title='Prev']
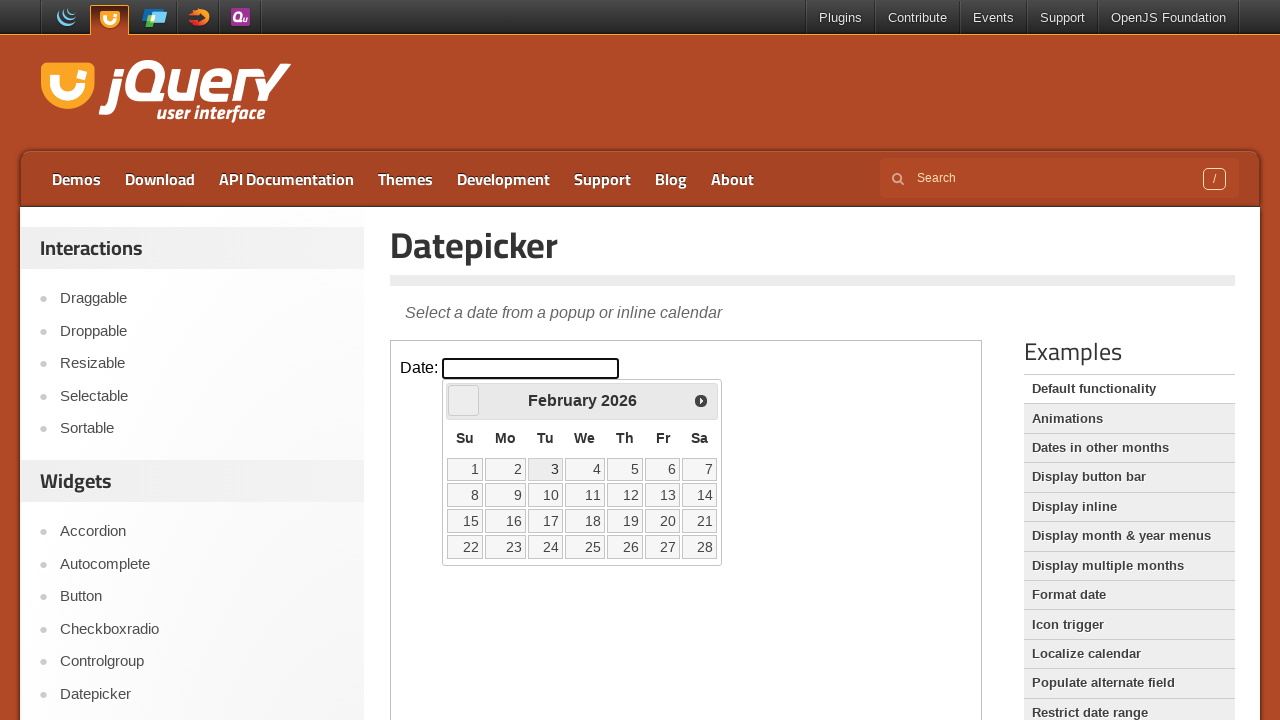

Read current calendar display: February 2026
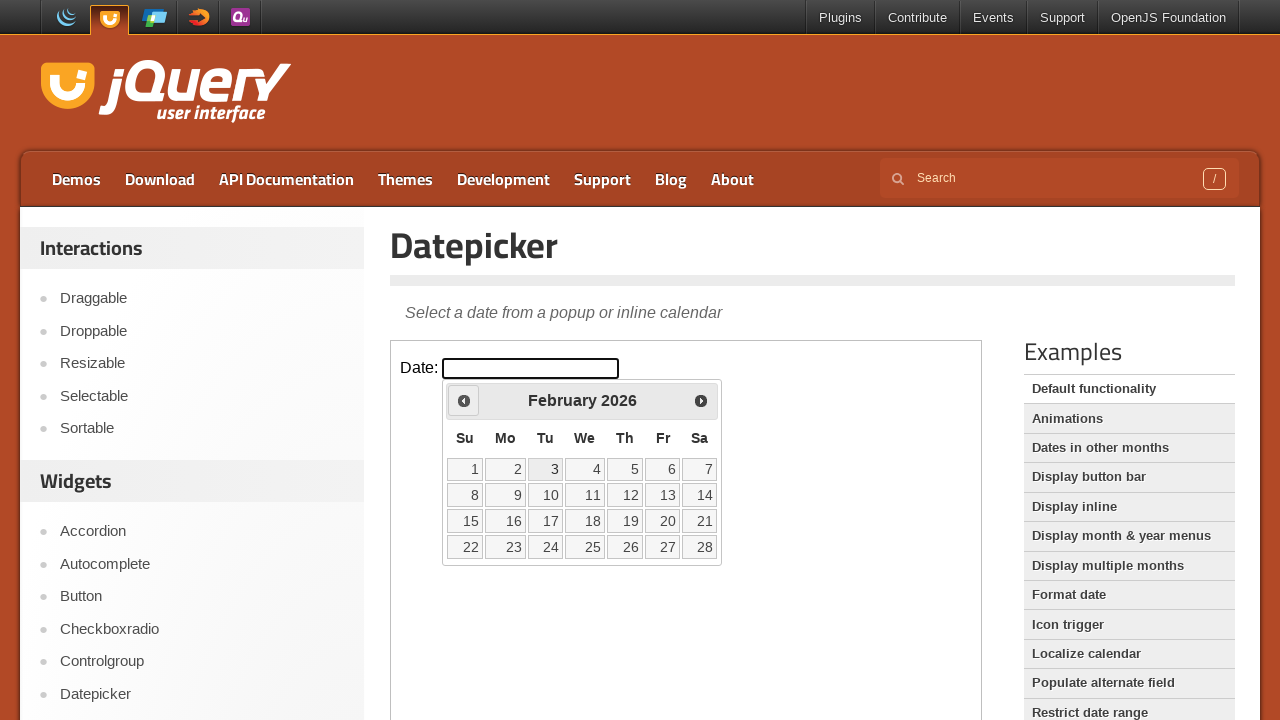

Clicked Previous button to navigate backwards from 2026 at (464, 400) on iframe.demo-frame >> internal:control=enter-frame >> a[title='Prev']
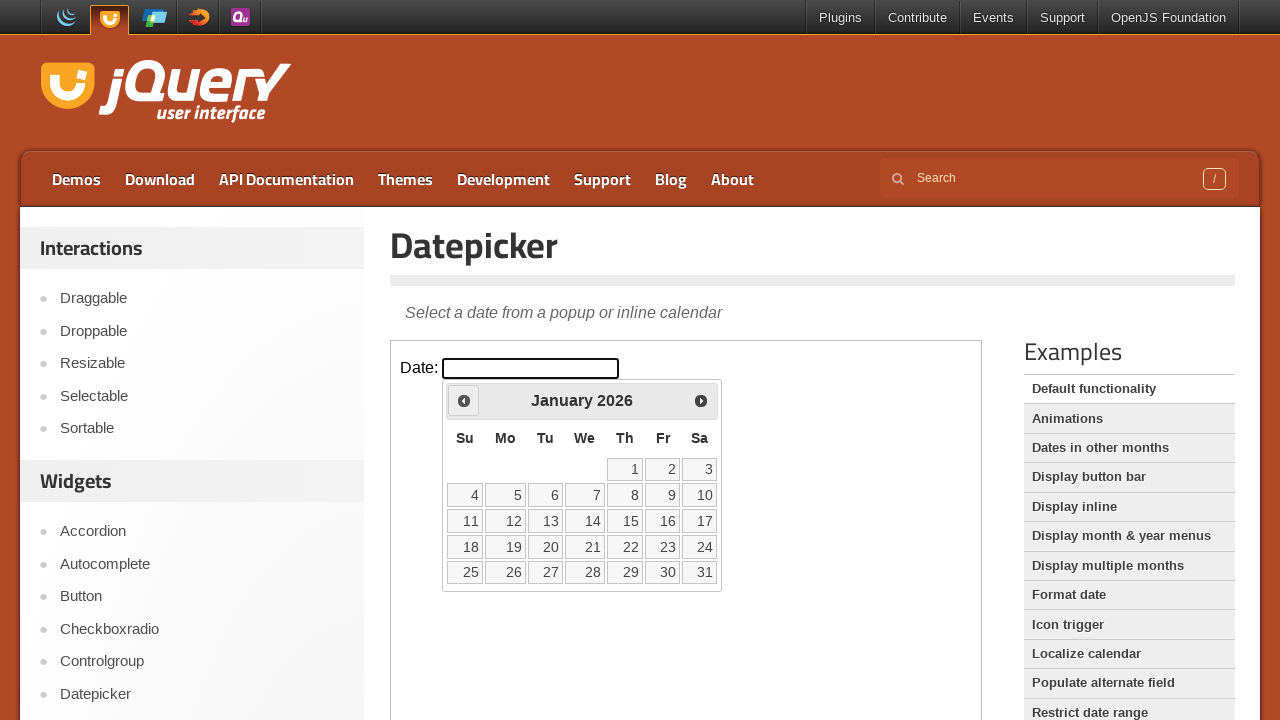

Read current calendar display: January 2026
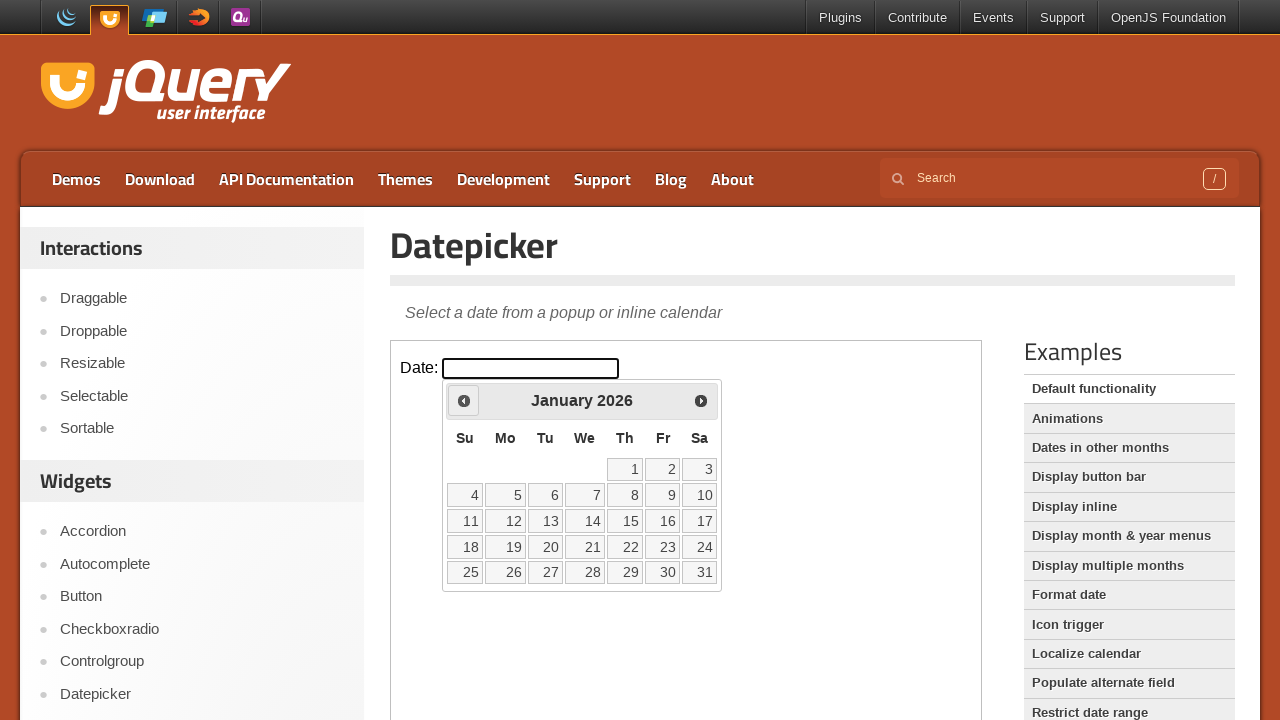

Clicked Previous button to navigate backwards from 2026 at (464, 400) on iframe.demo-frame >> internal:control=enter-frame >> a[title='Prev']
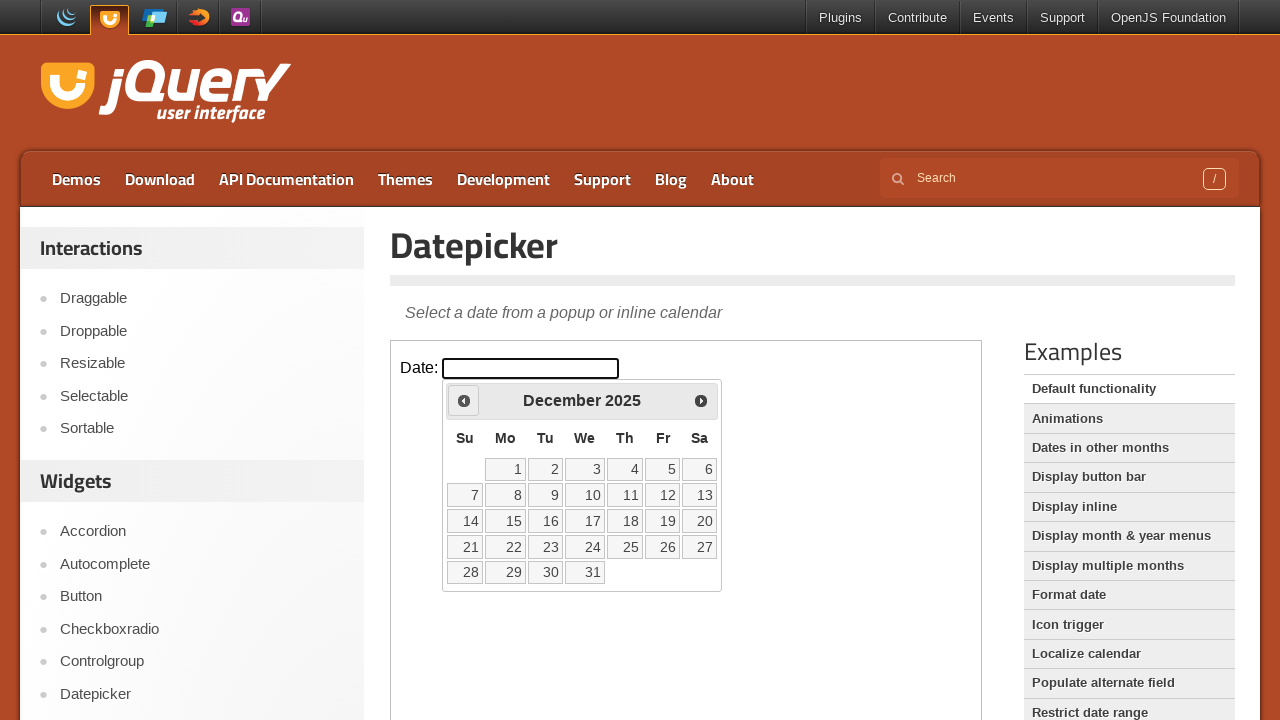

Read current calendar display: December 2025
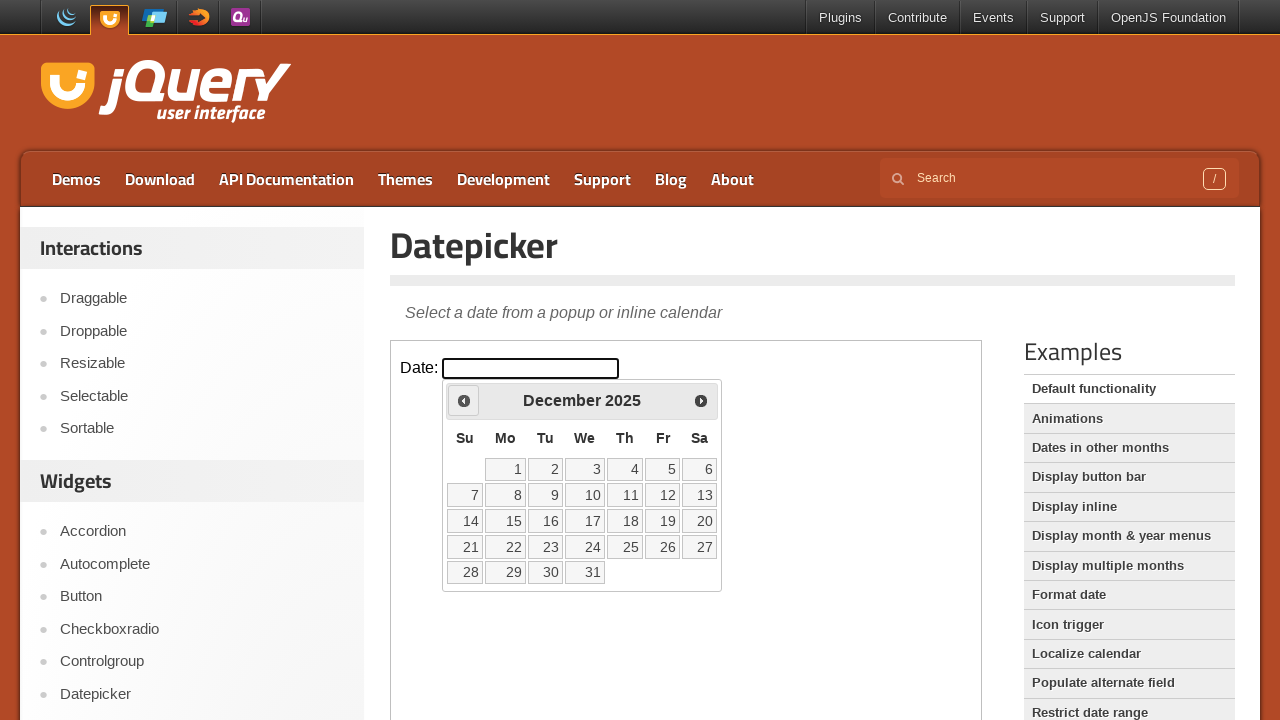

Clicked Previous button to navigate backwards from 2025 at (464, 400) on iframe.demo-frame >> internal:control=enter-frame >> a[title='Prev']
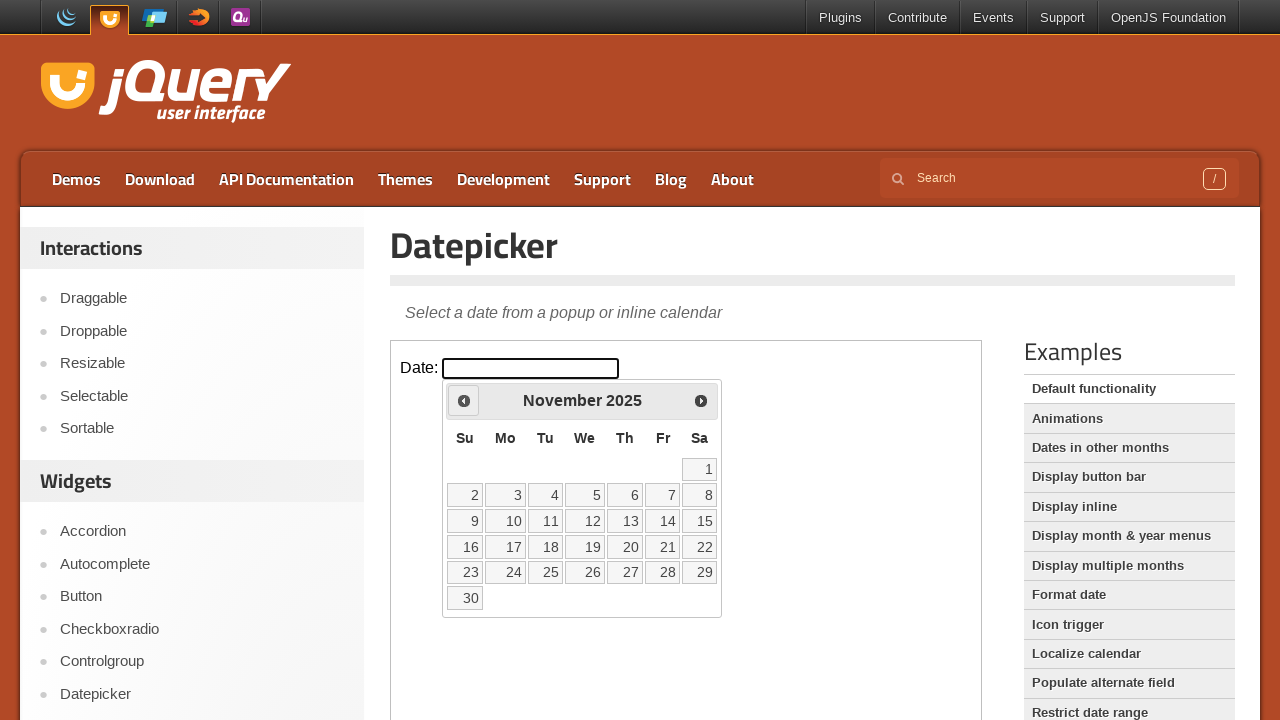

Read current calendar display: November 2025
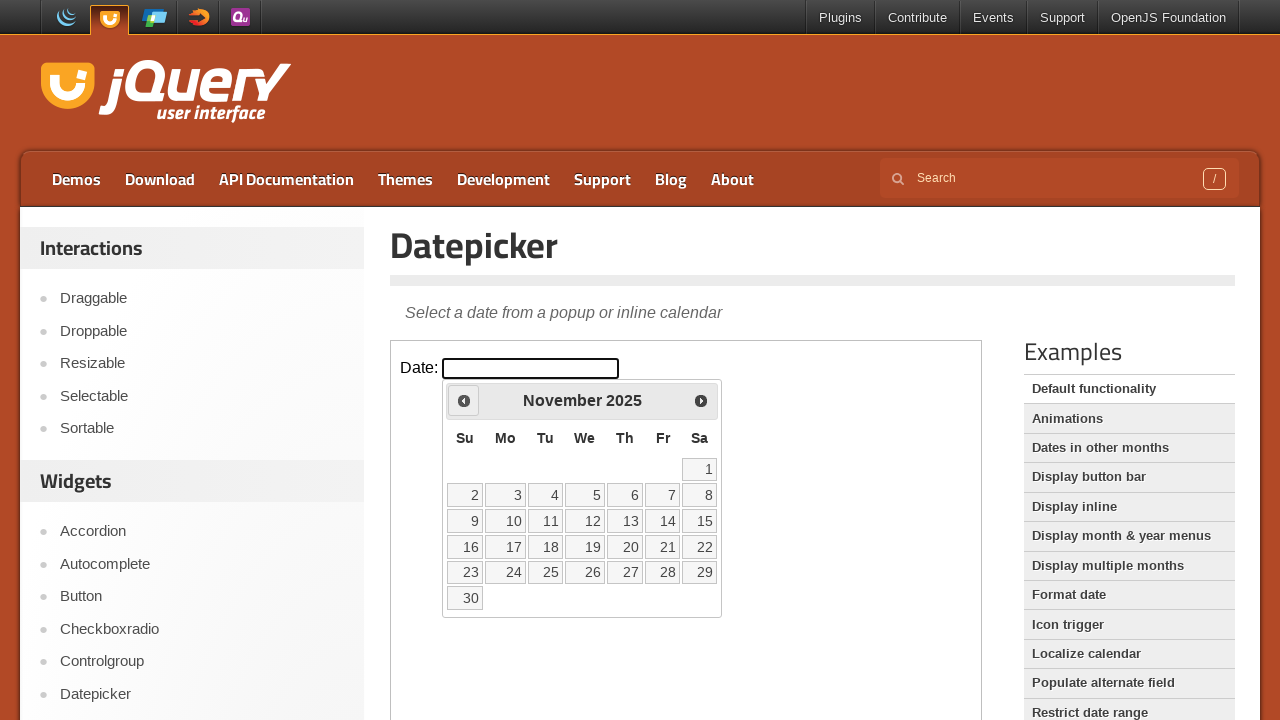

Clicked Previous button to navigate backwards from 2025 at (464, 400) on iframe.demo-frame >> internal:control=enter-frame >> a[title='Prev']
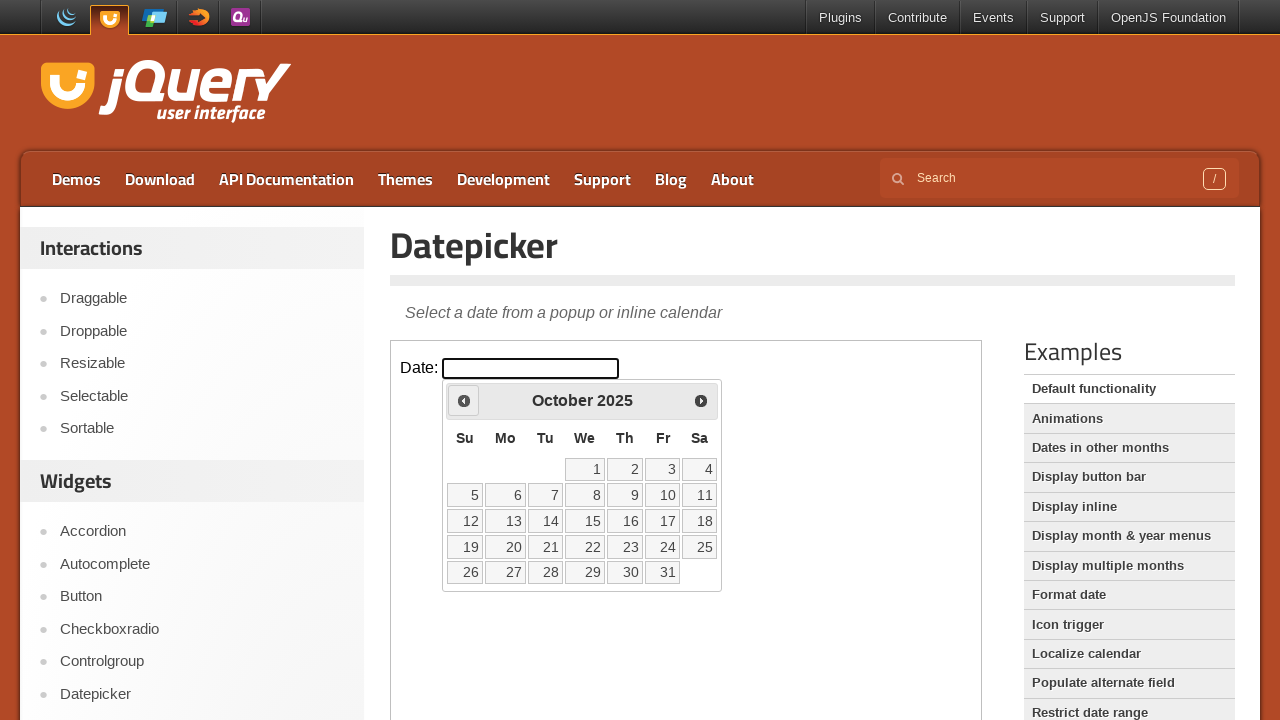

Read current calendar display: October 2025
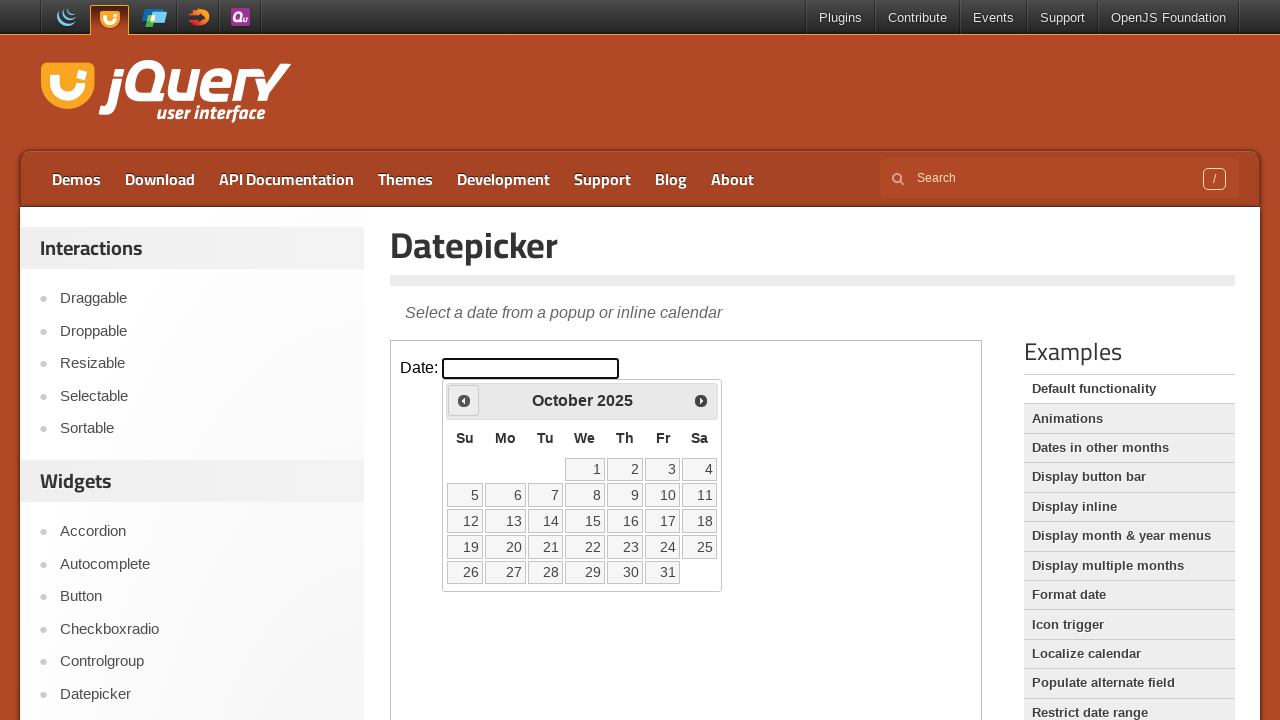

Clicked Previous button to navigate backwards from 2025 at (464, 400) on iframe.demo-frame >> internal:control=enter-frame >> a[title='Prev']
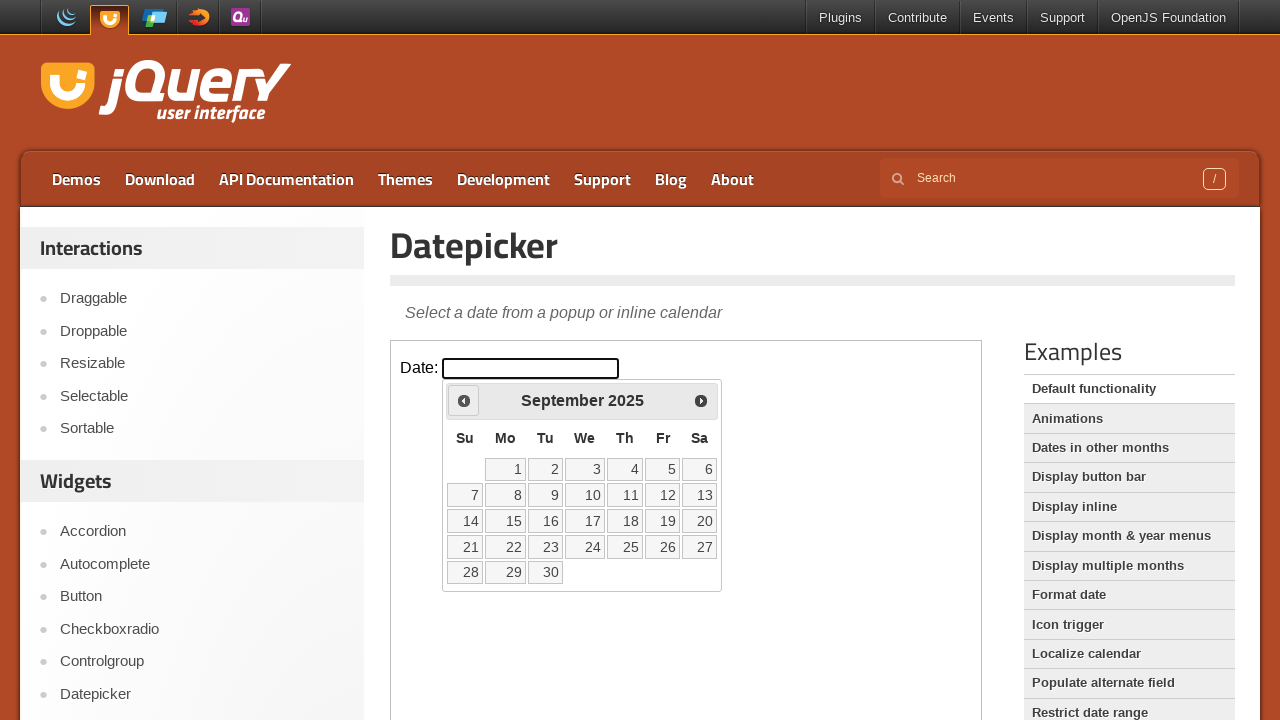

Read current calendar display: September 2025
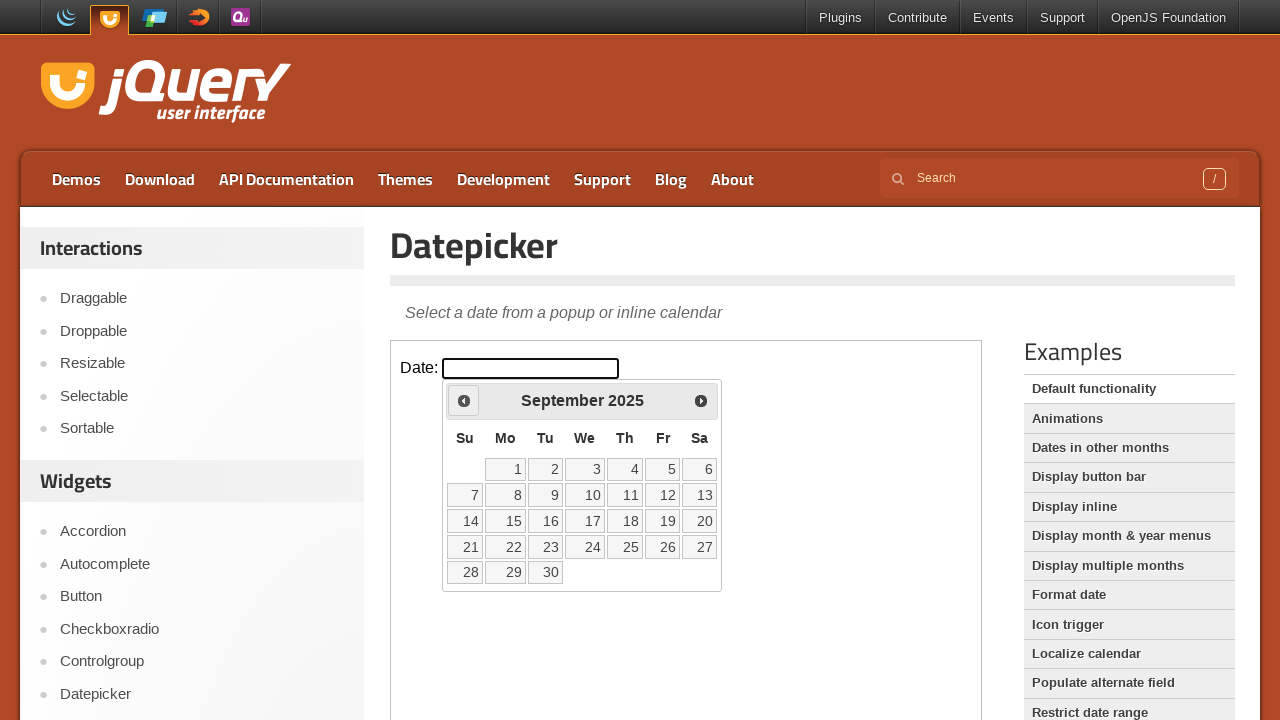

Clicked Previous button to navigate backwards from 2025 at (464, 400) on iframe.demo-frame >> internal:control=enter-frame >> a[title='Prev']
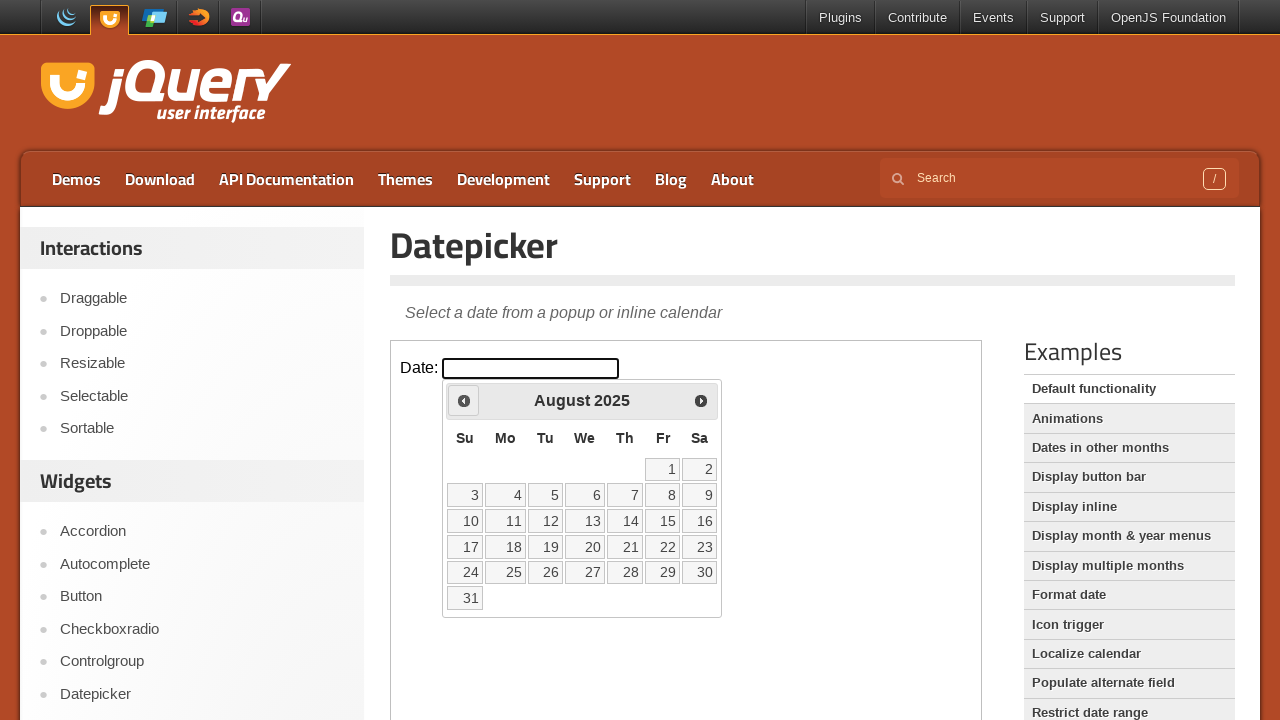

Read current calendar display: August 2025
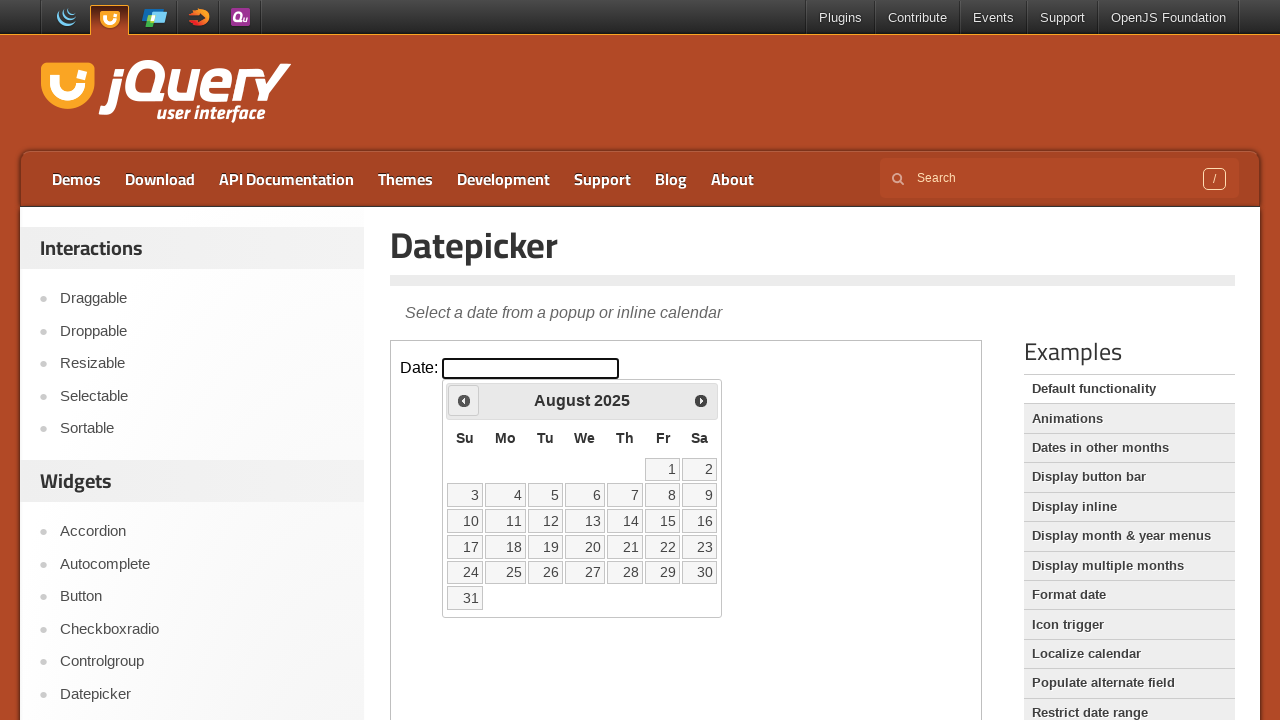

Clicked Previous button to navigate backwards from 2025 at (464, 400) on iframe.demo-frame >> internal:control=enter-frame >> a[title='Prev']
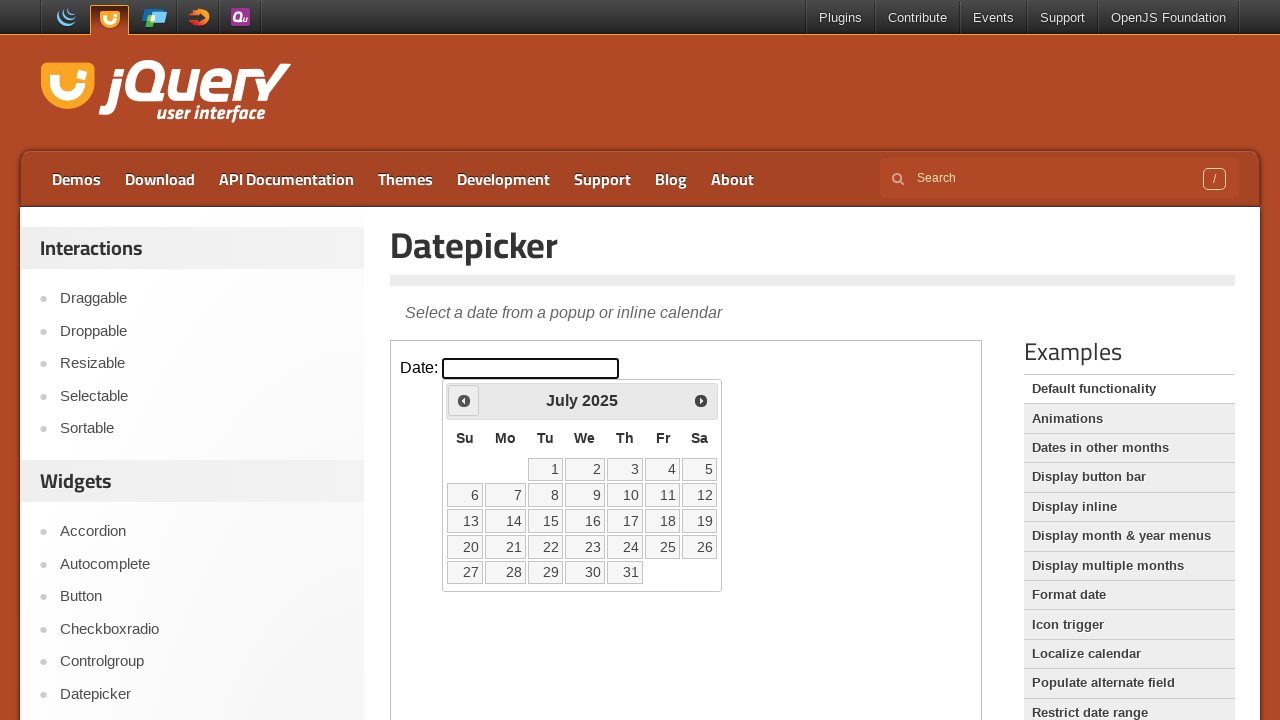

Read current calendar display: July 2025
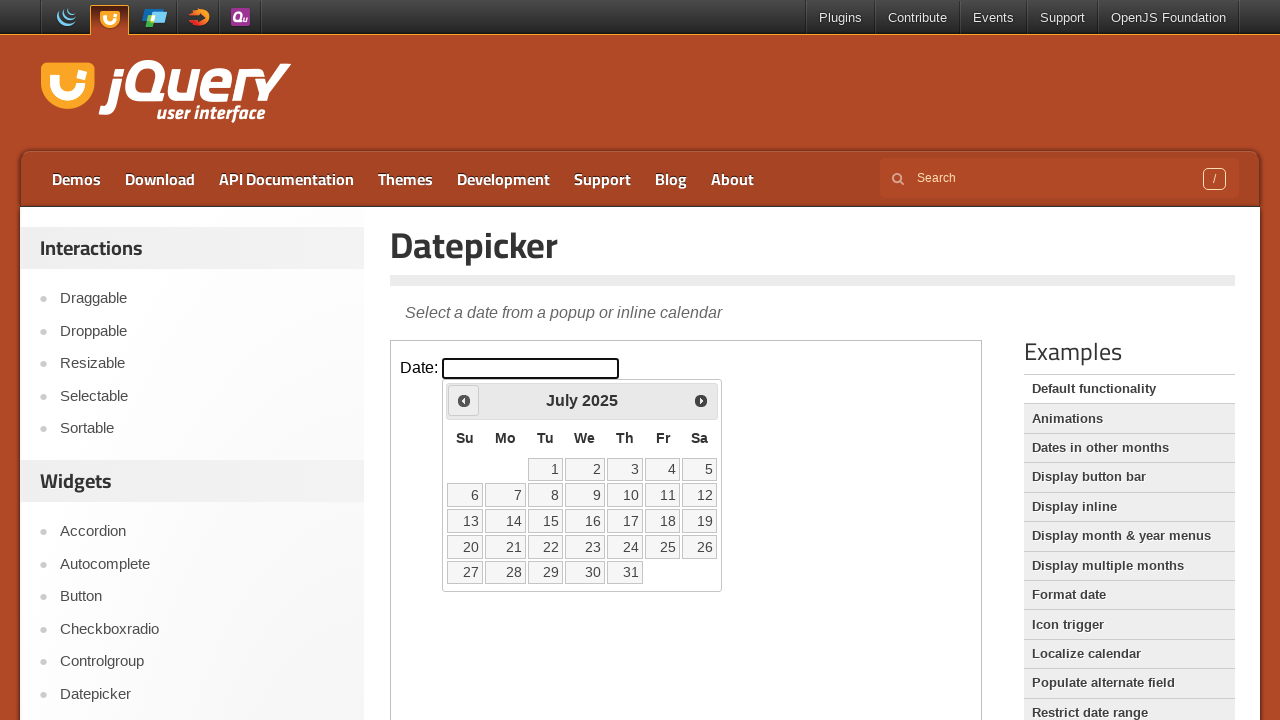

Clicked Previous button to navigate backwards from 2025 at (464, 400) on iframe.demo-frame >> internal:control=enter-frame >> a[title='Prev']
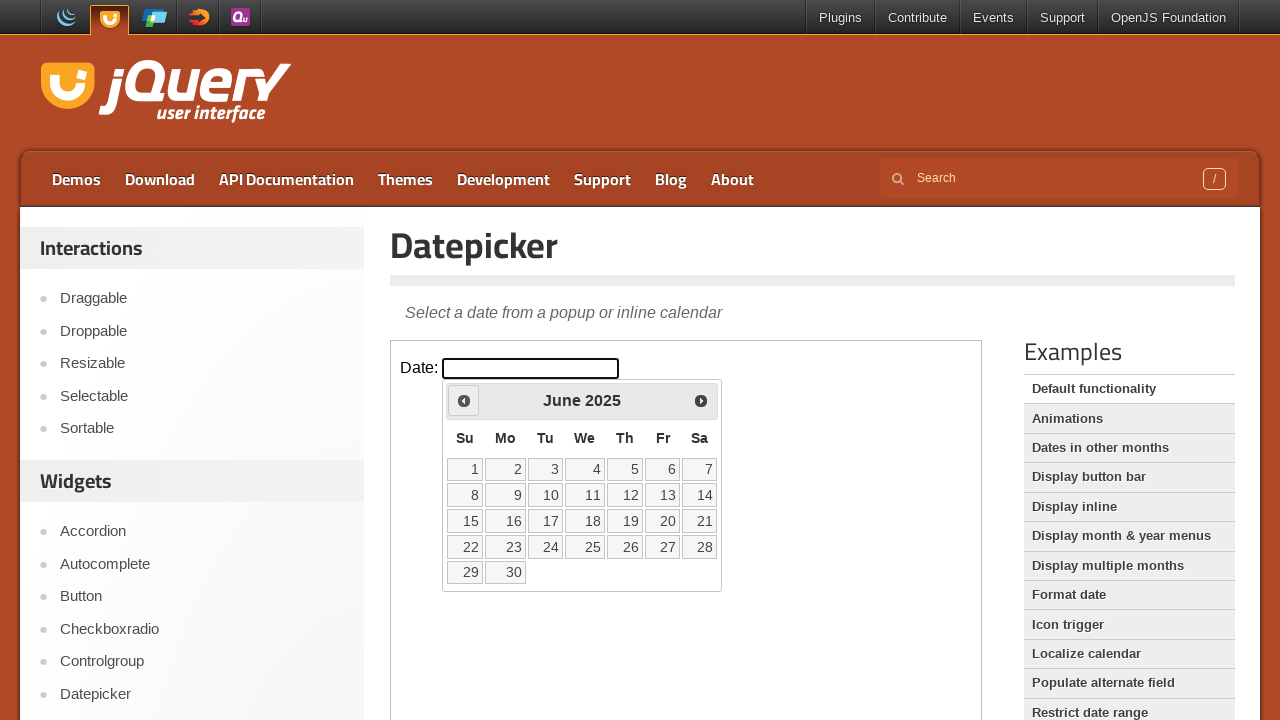

Read current calendar display: June 2025
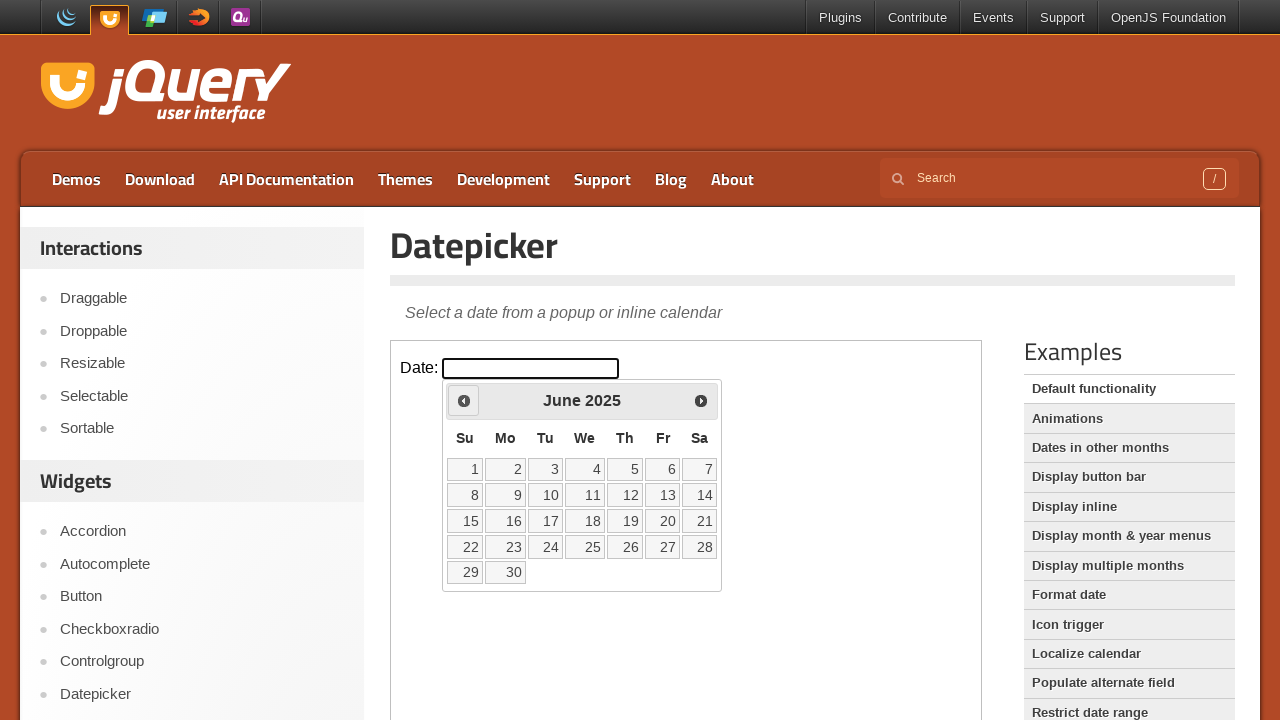

Clicked Previous button to navigate backwards from 2025 at (464, 400) on iframe.demo-frame >> internal:control=enter-frame >> a[title='Prev']
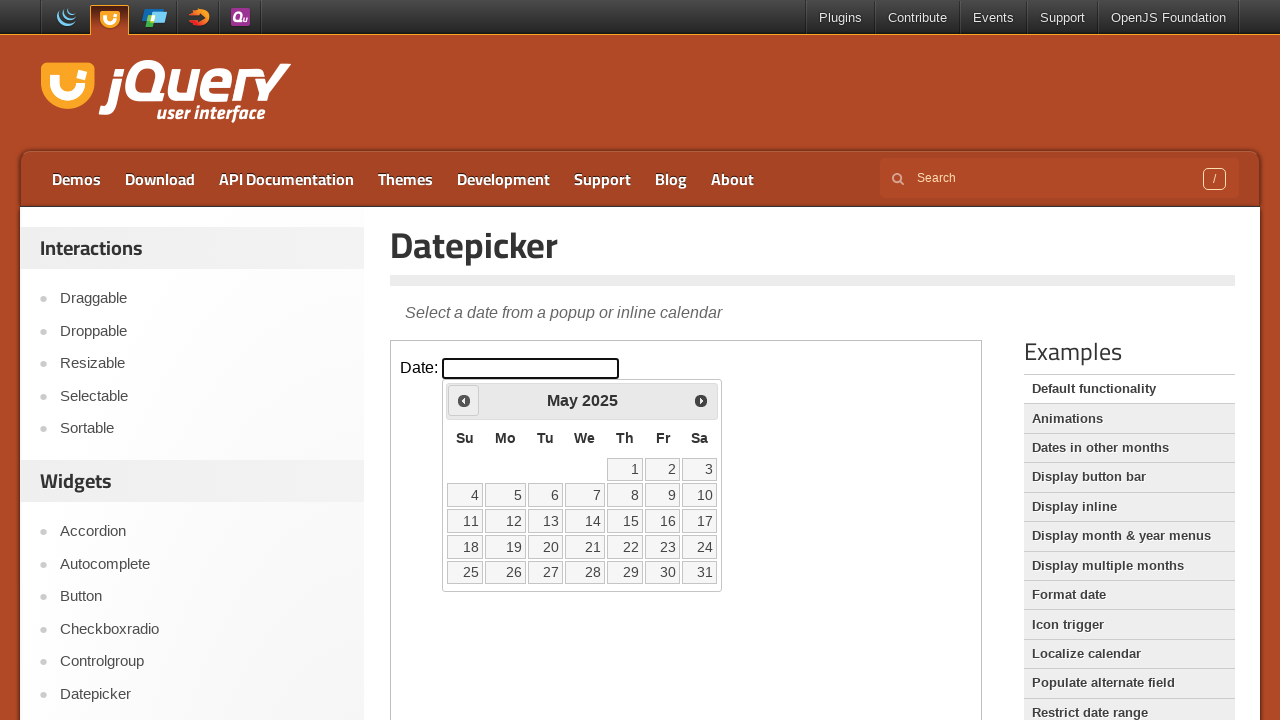

Read current calendar display: May 2025
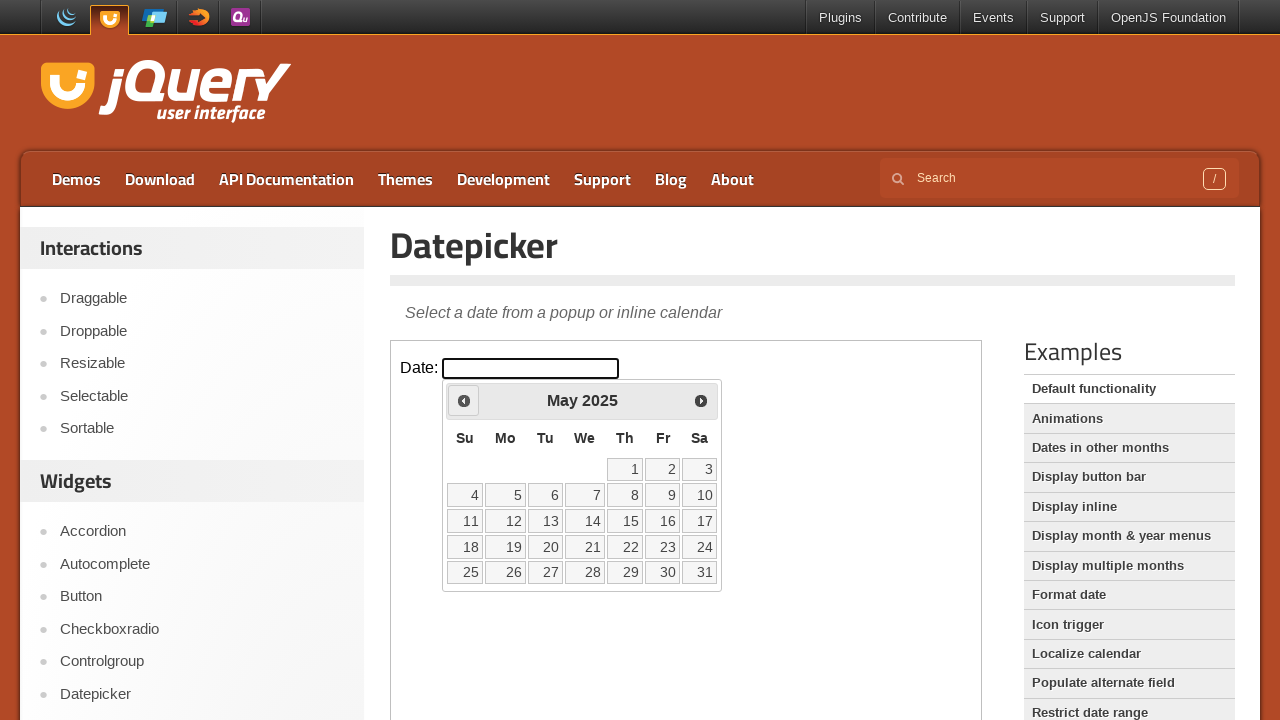

Clicked Previous button to navigate backwards from 2025 at (464, 400) on iframe.demo-frame >> internal:control=enter-frame >> a[title='Prev']
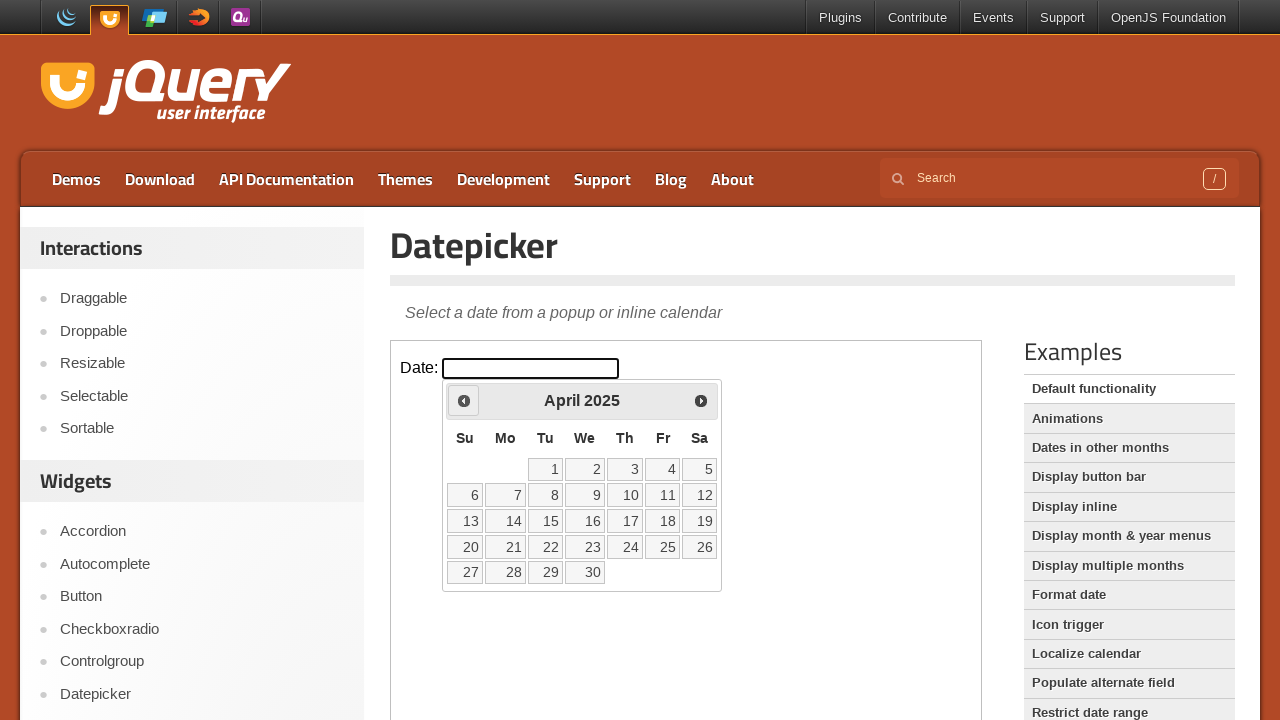

Read current calendar display: April 2025
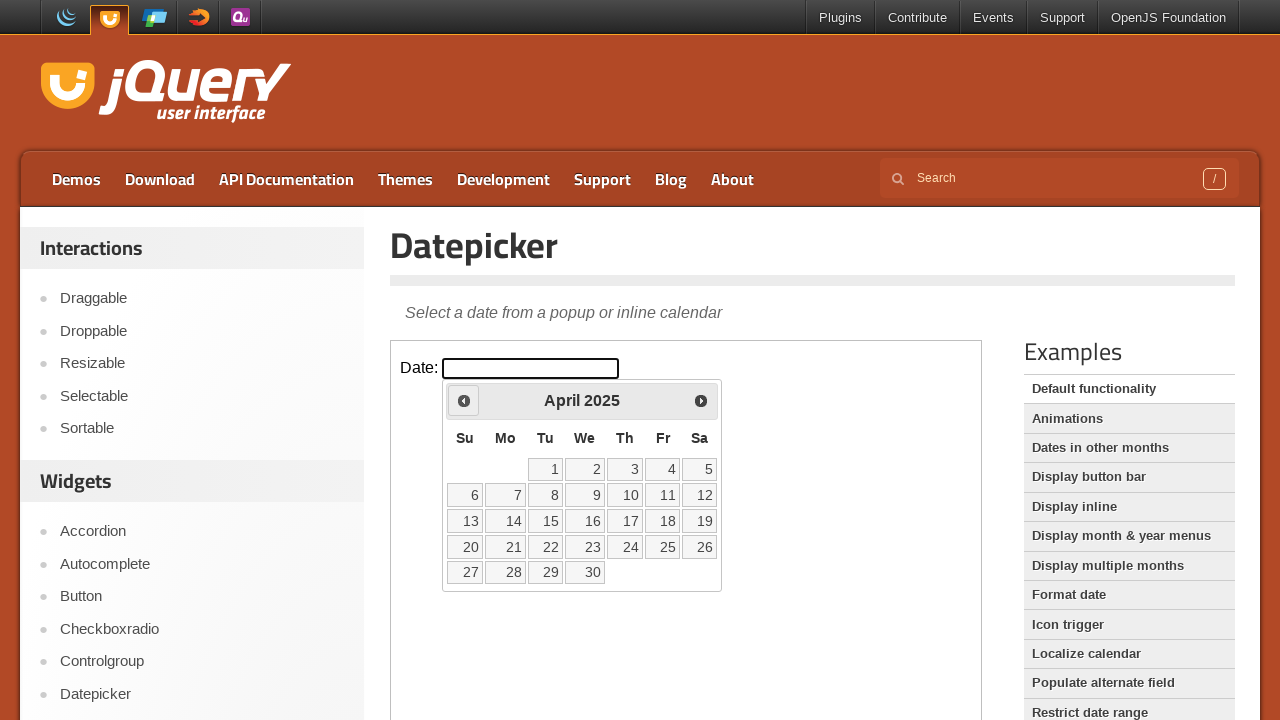

Clicked Previous button to navigate backwards from 2025 at (464, 400) on iframe.demo-frame >> internal:control=enter-frame >> a[title='Prev']
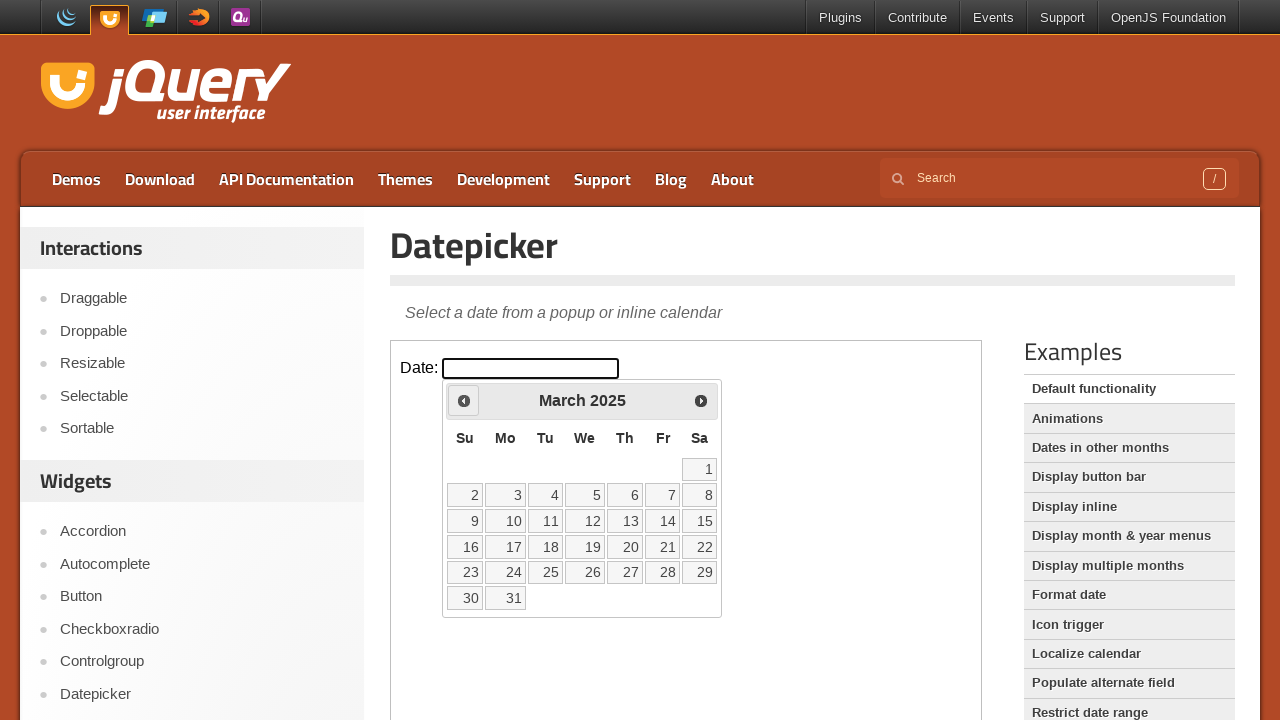

Read current calendar display: March 2025
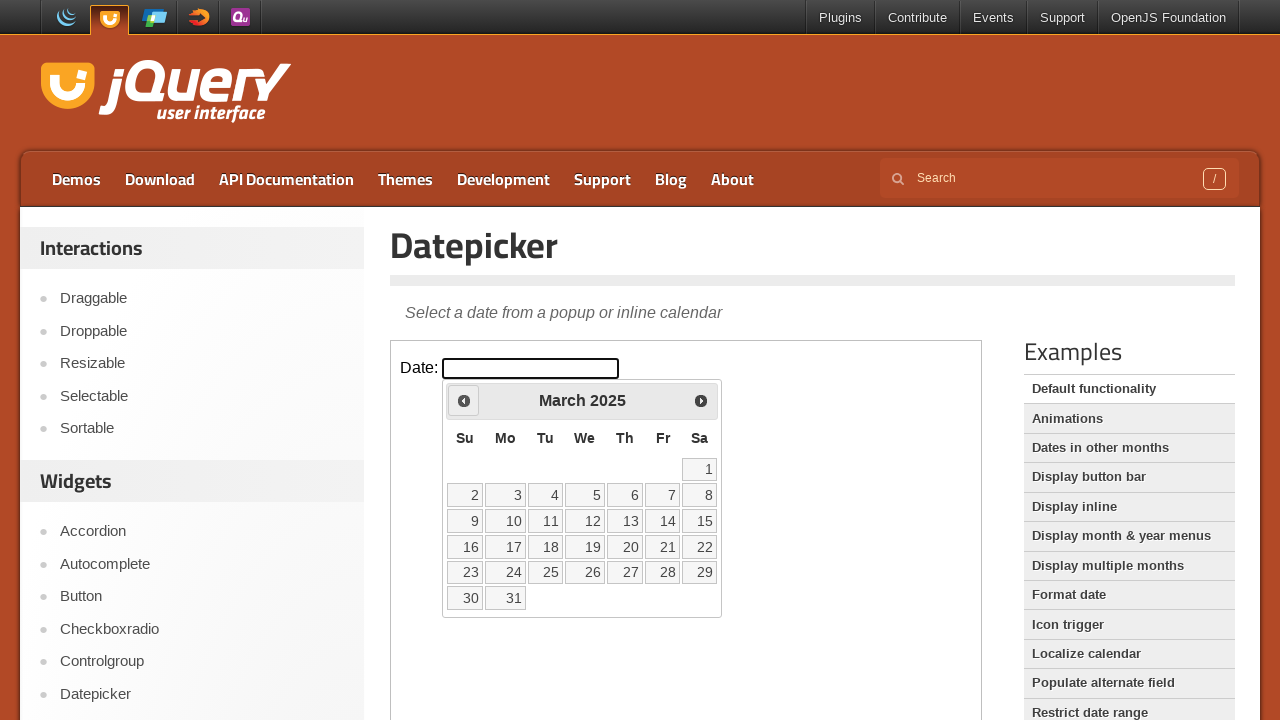

Clicked Previous button to navigate backwards from 2025 at (464, 400) on iframe.demo-frame >> internal:control=enter-frame >> a[title='Prev']
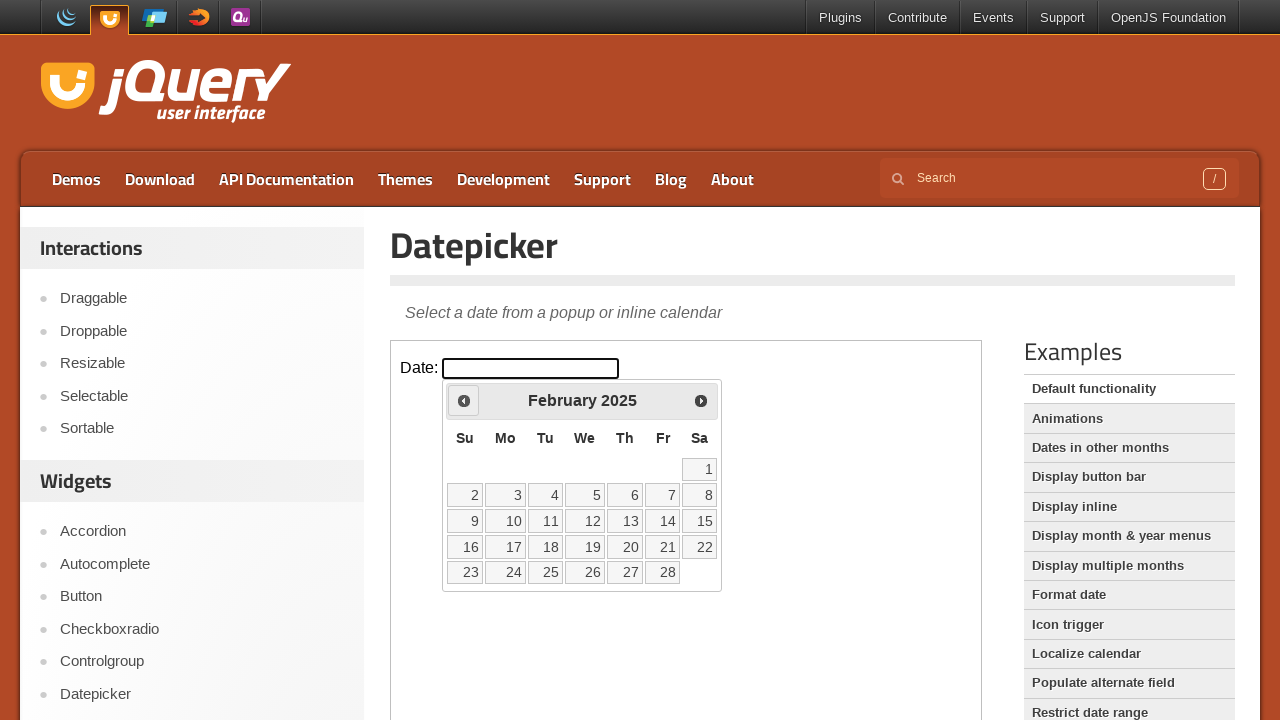

Read current calendar display: February 2025
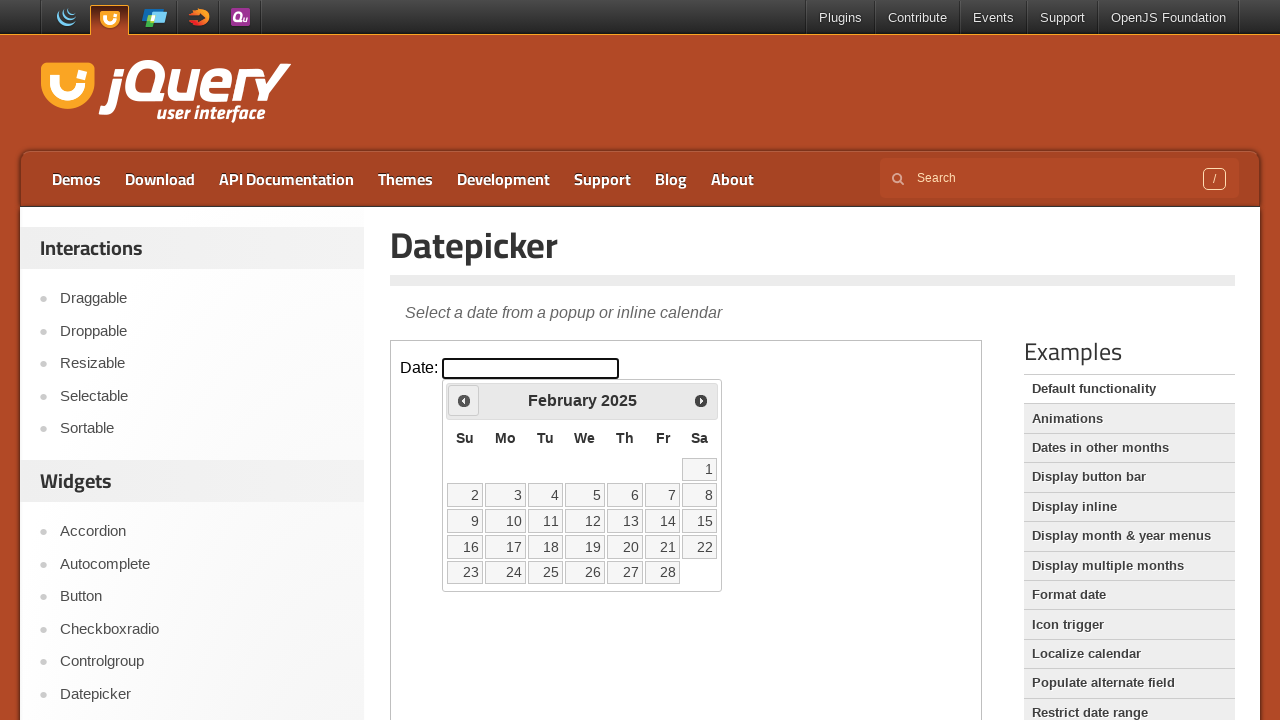

Clicked Previous button to navigate backwards from 2025 at (464, 400) on iframe.demo-frame >> internal:control=enter-frame >> a[title='Prev']
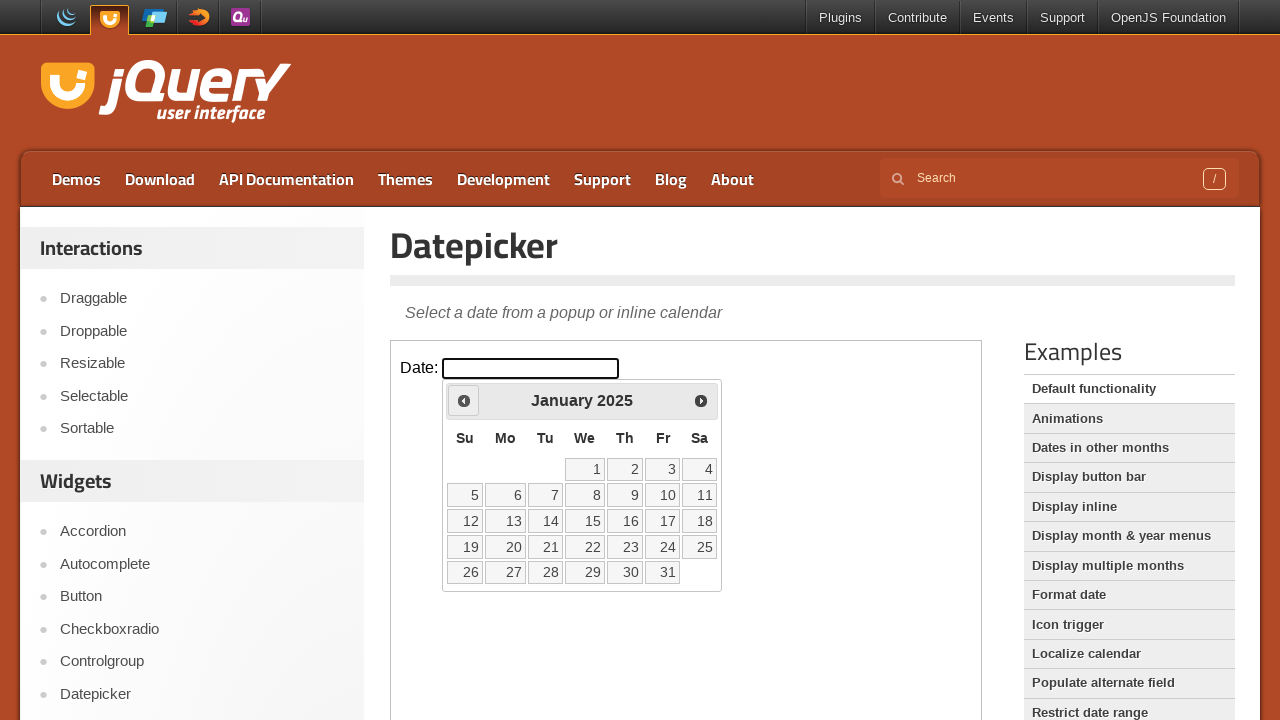

Read current calendar display: January 2025
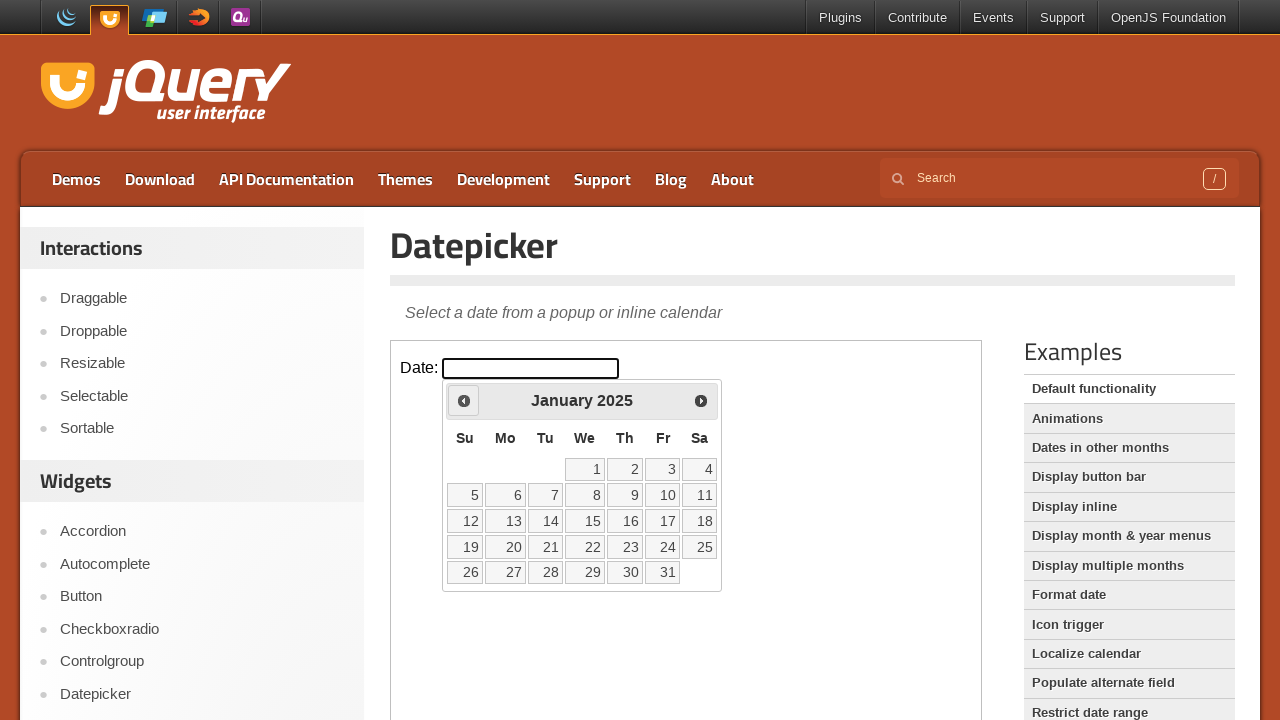

Clicked Previous button to navigate backwards from 2025 at (464, 400) on iframe.demo-frame >> internal:control=enter-frame >> a[title='Prev']
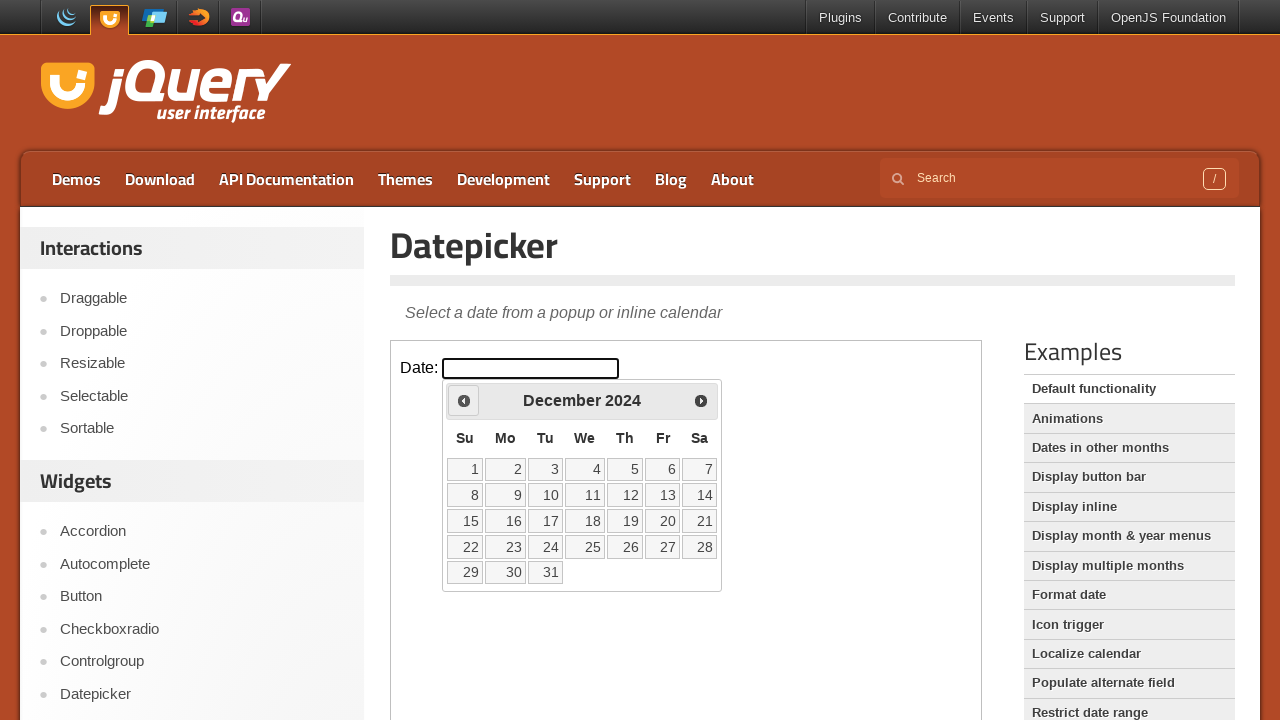

Read current calendar display: December 2024
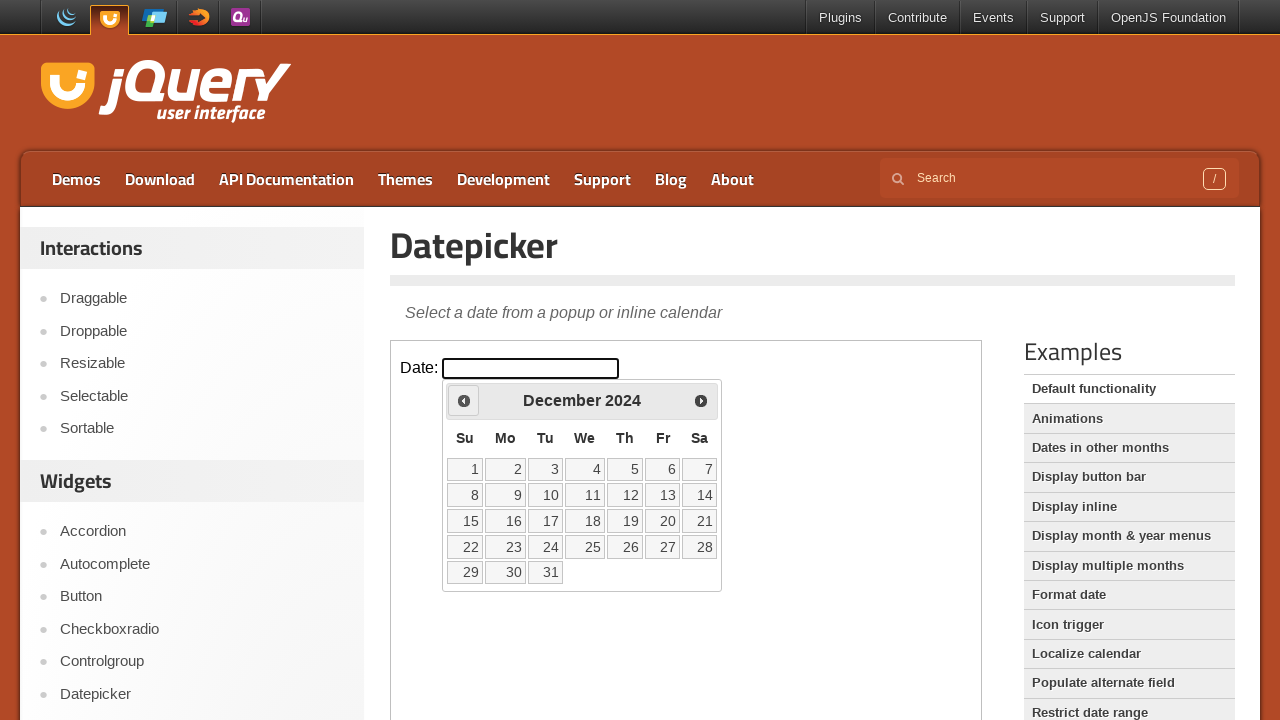

Clicked Previous button to navigate backwards from 2024 at (464, 400) on iframe.demo-frame >> internal:control=enter-frame >> a[title='Prev']
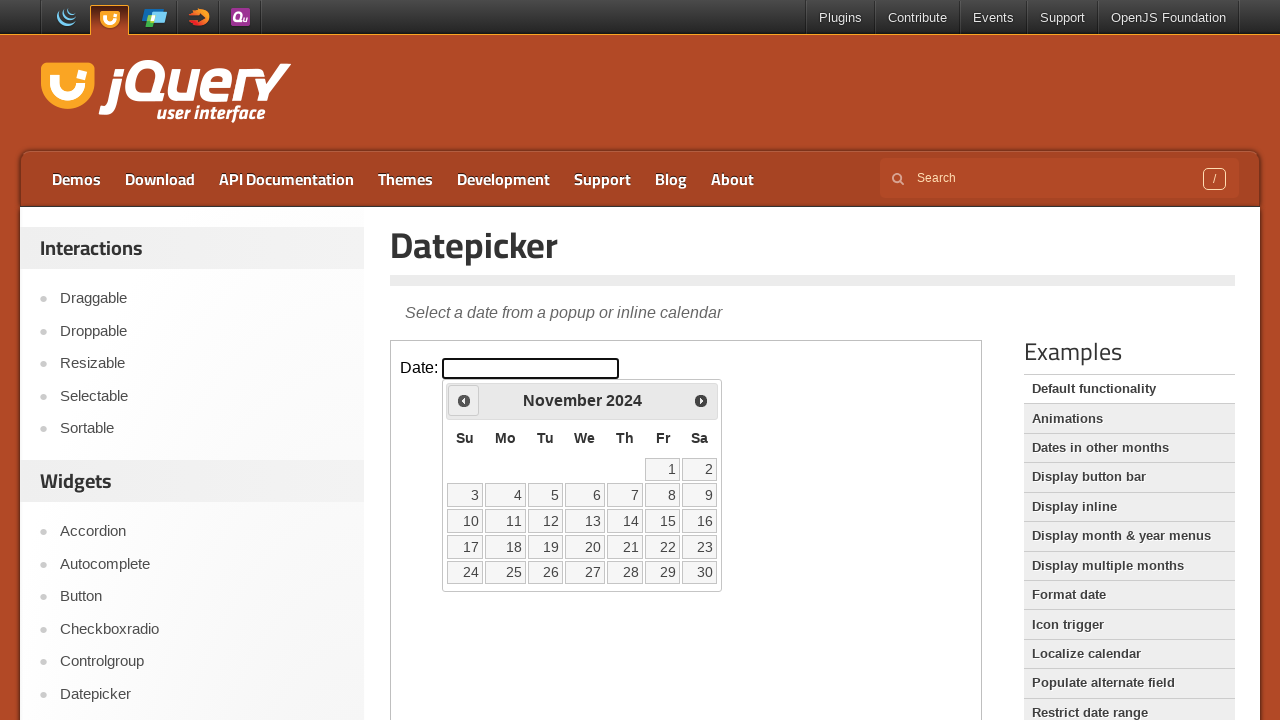

Read current calendar display: November 2024
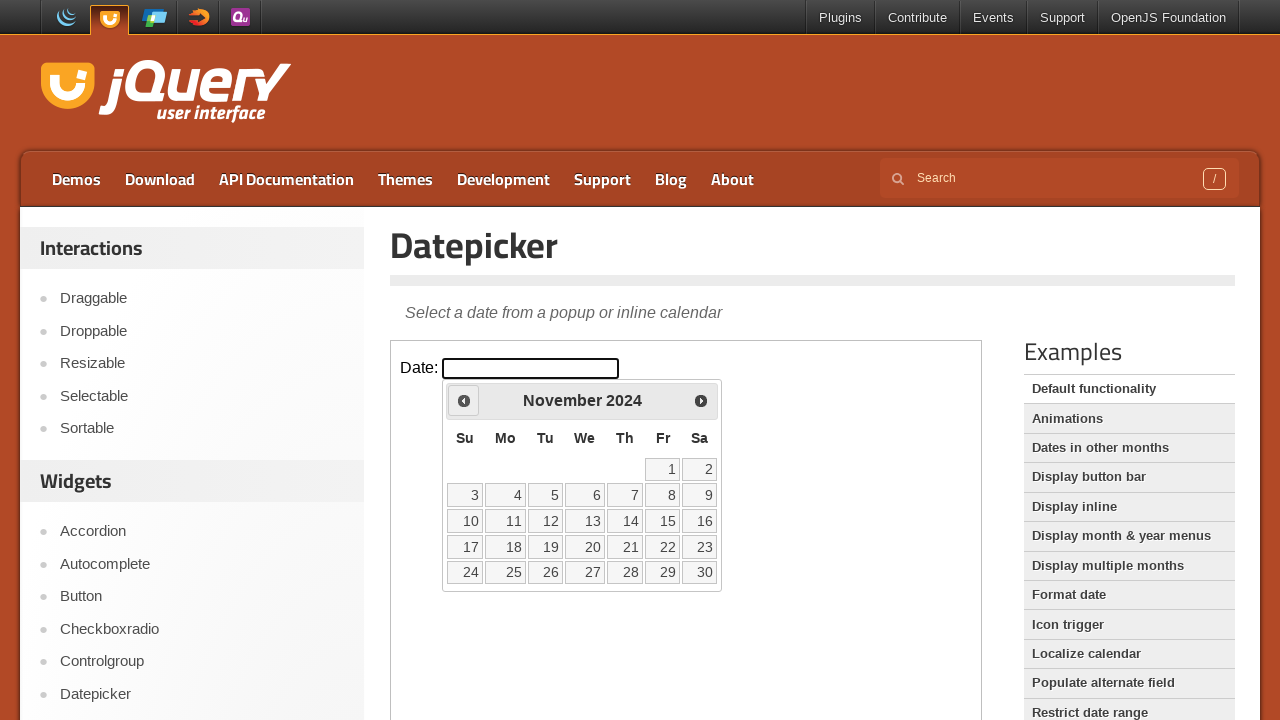

Clicked Previous button to navigate backwards from 2024 at (464, 400) on iframe.demo-frame >> internal:control=enter-frame >> a[title='Prev']
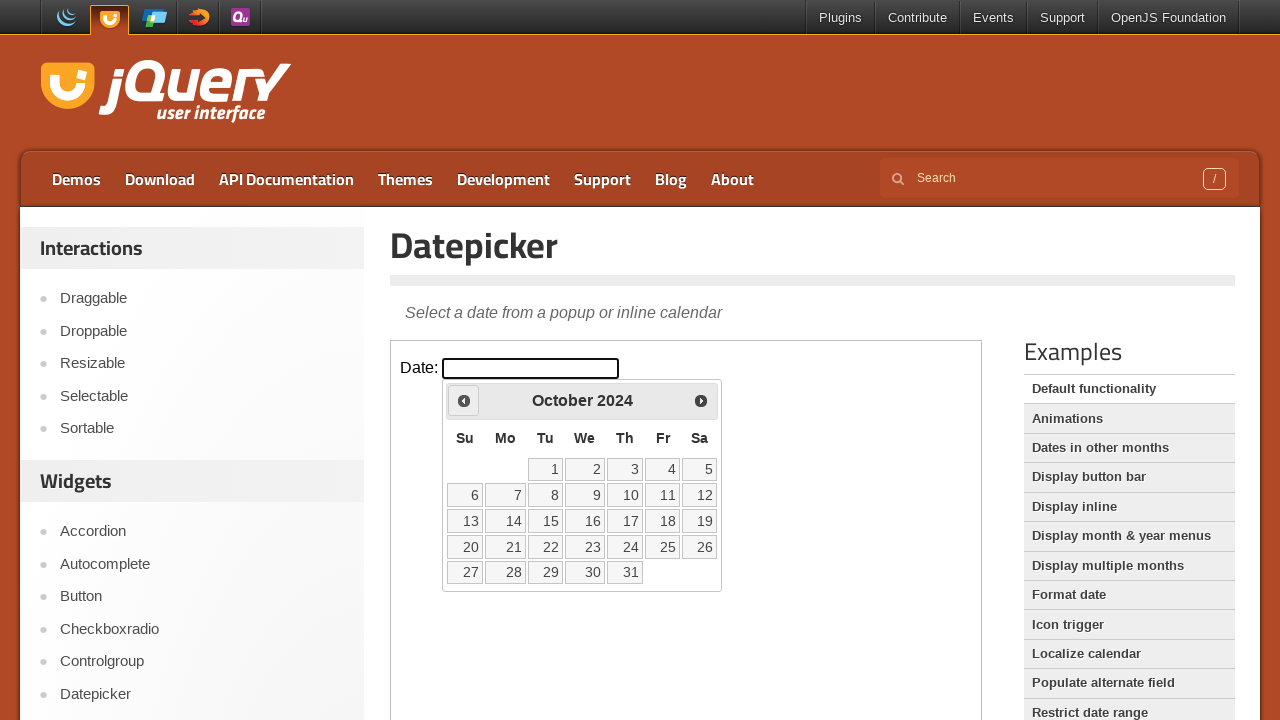

Read current calendar display: October 2024
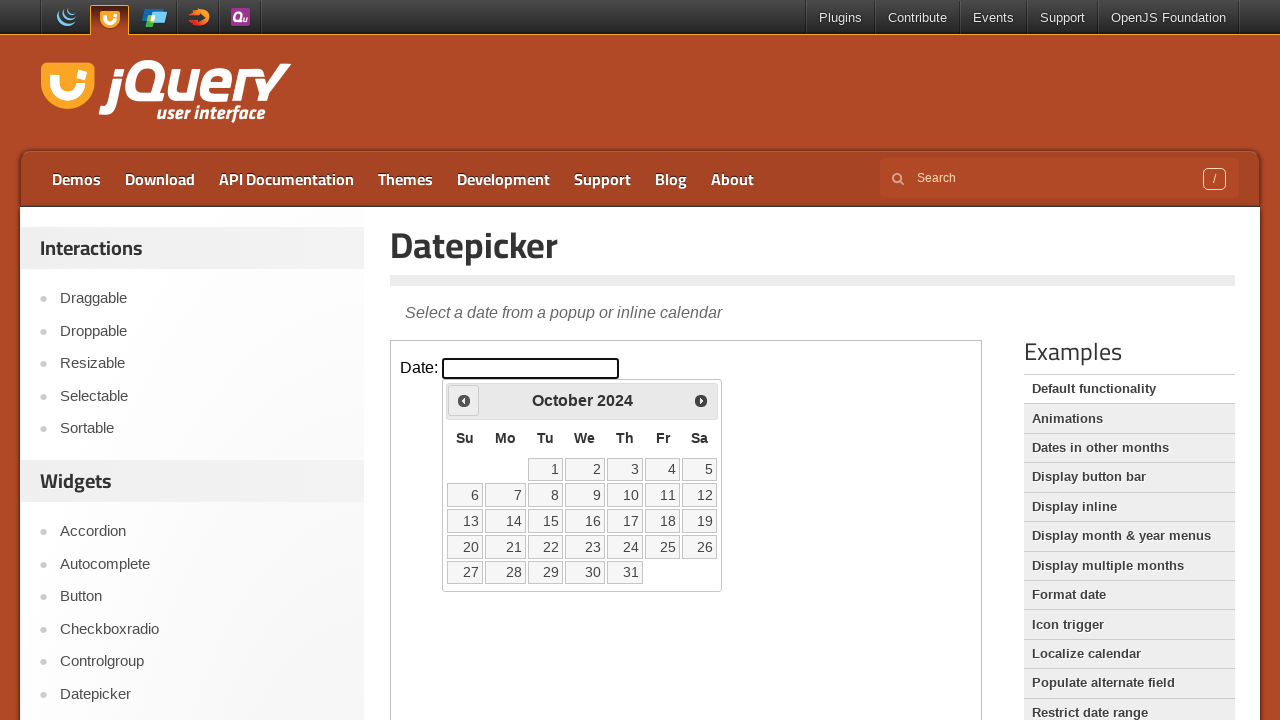

Clicked Previous button to navigate backwards from 2024 at (464, 400) on iframe.demo-frame >> internal:control=enter-frame >> a[title='Prev']
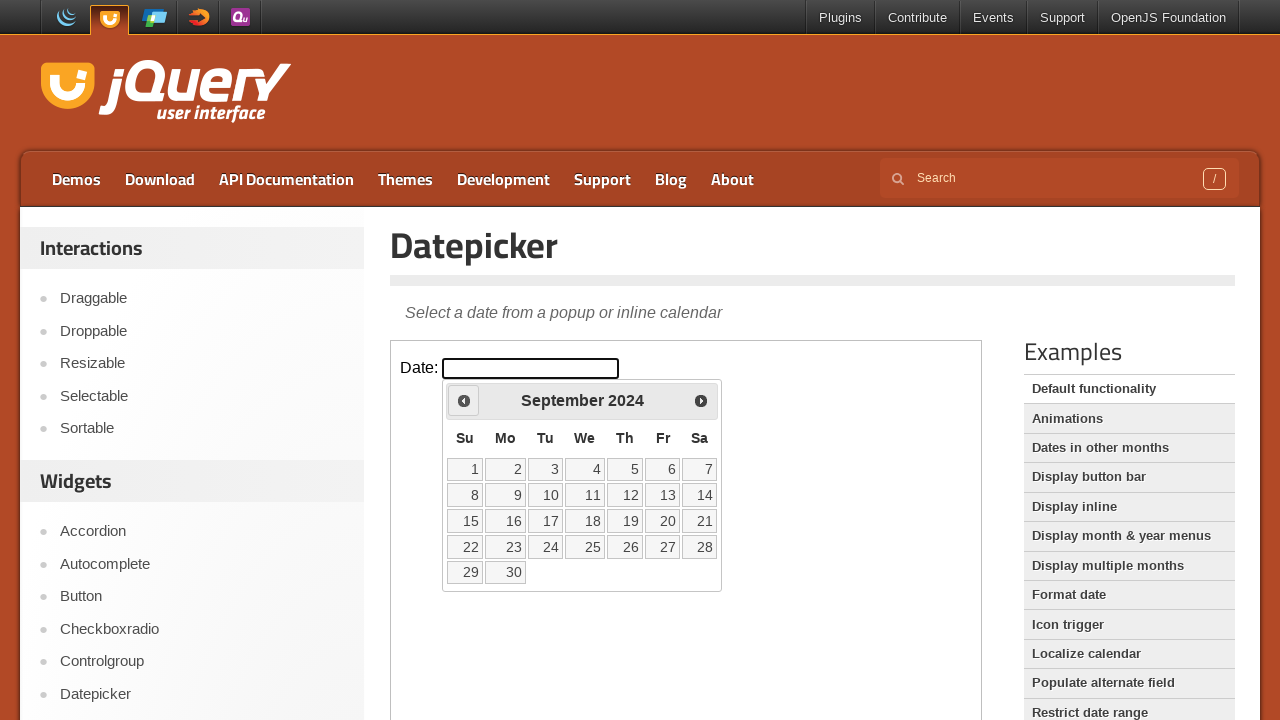

Read current calendar display: September 2024
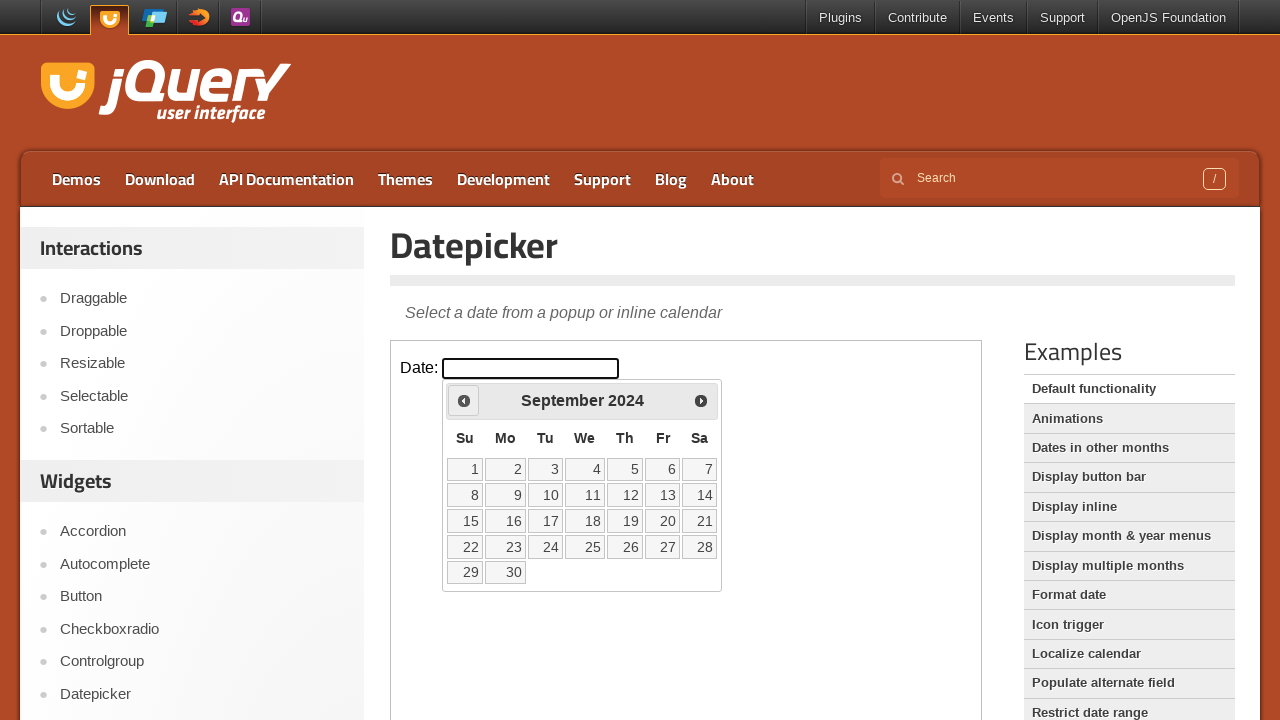

Clicked Previous button to navigate backwards from 2024 at (464, 400) on iframe.demo-frame >> internal:control=enter-frame >> a[title='Prev']
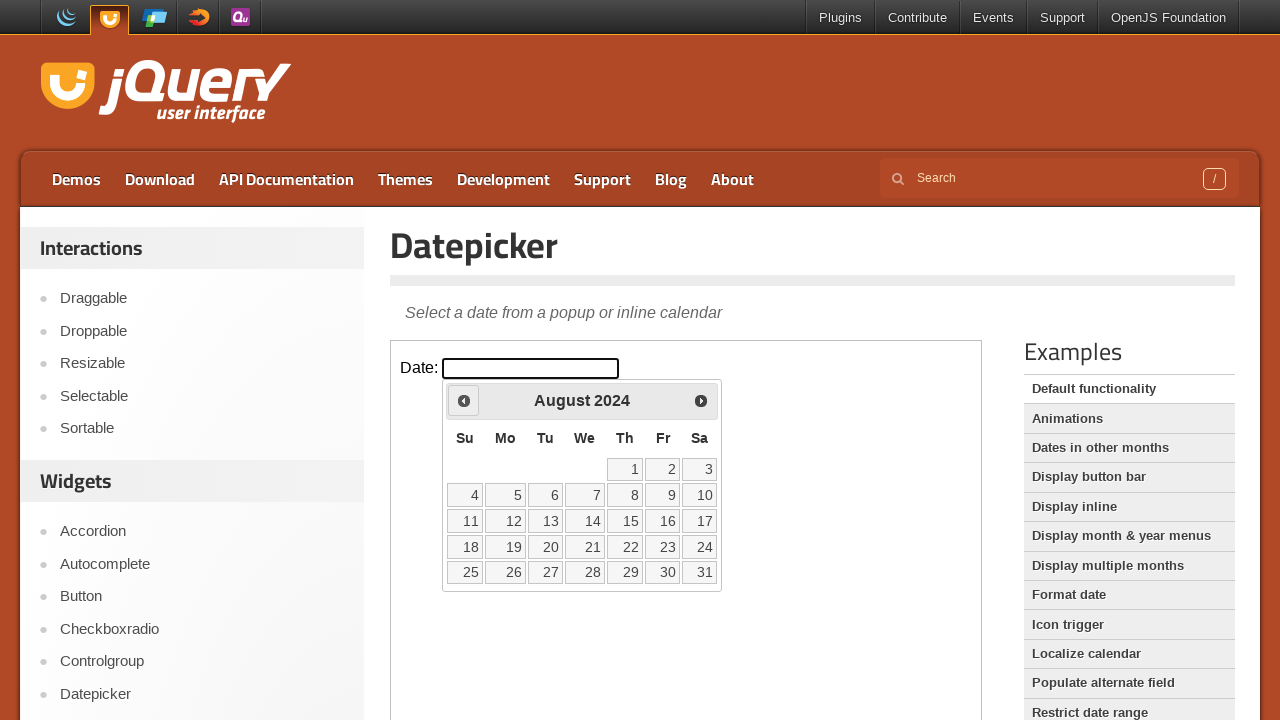

Read current calendar display: August 2024
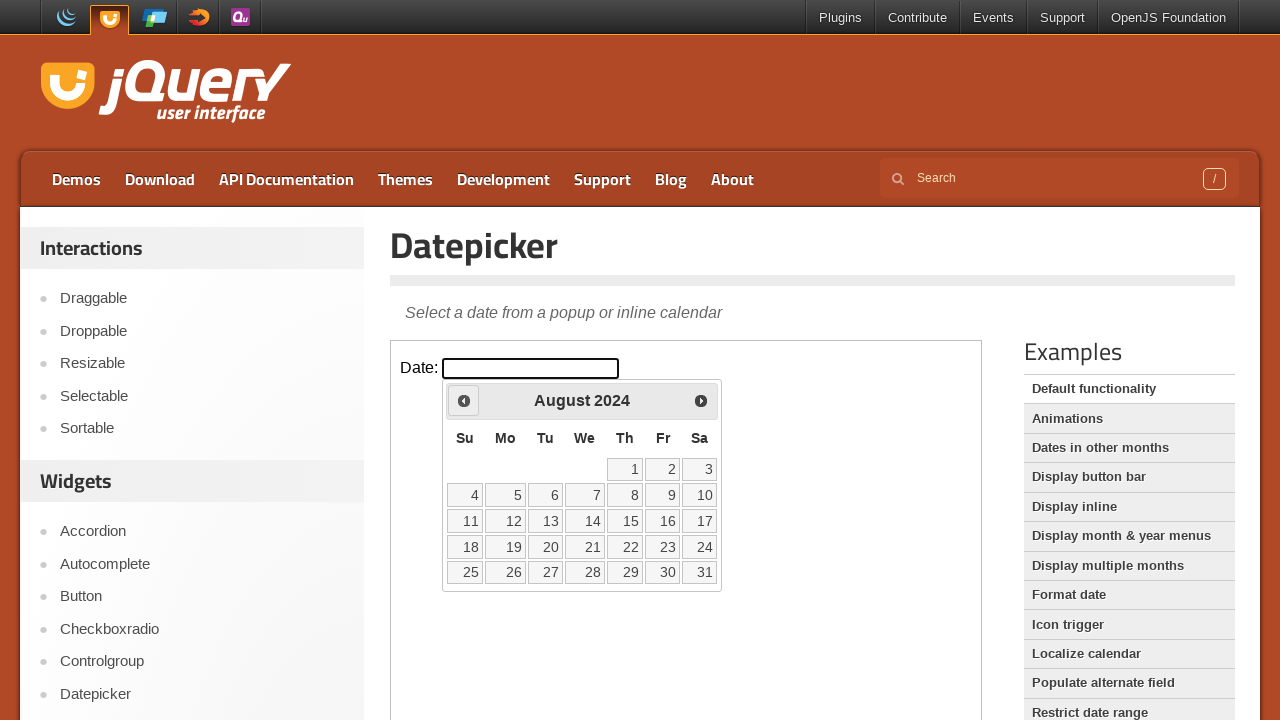

Clicked Previous button to navigate backwards from 2024 at (464, 400) on iframe.demo-frame >> internal:control=enter-frame >> a[title='Prev']
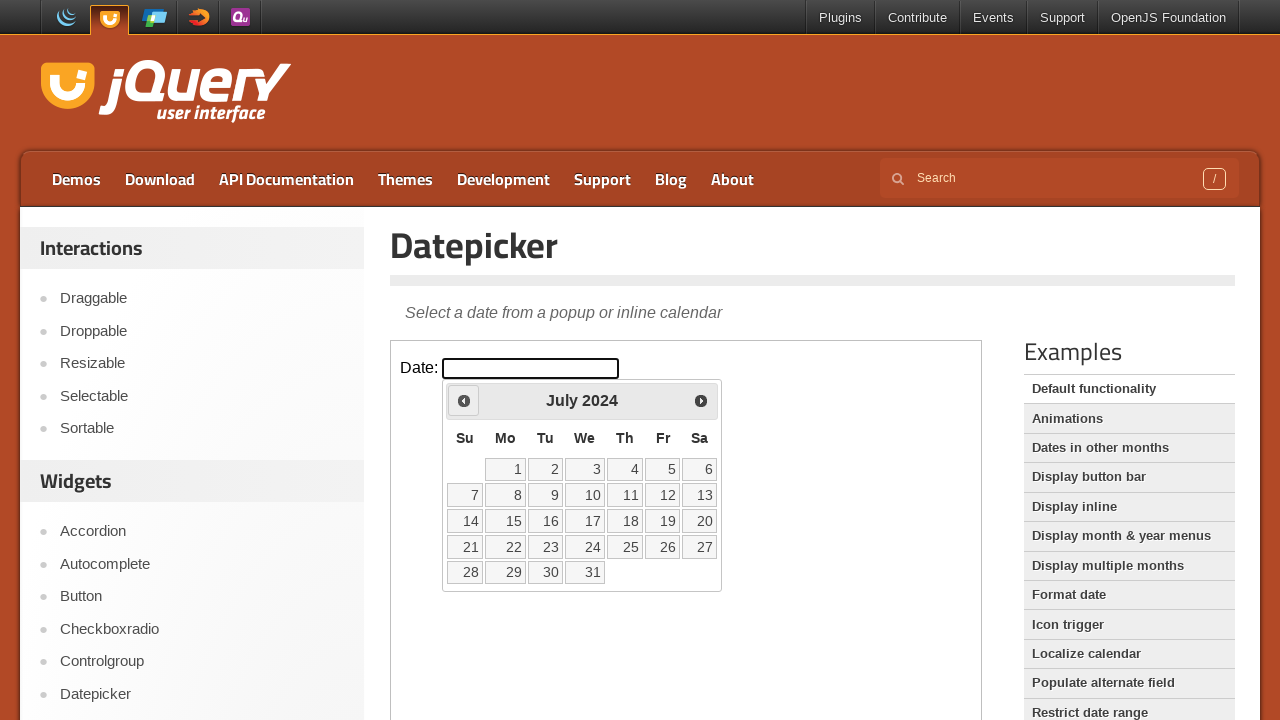

Read current calendar display: July 2024
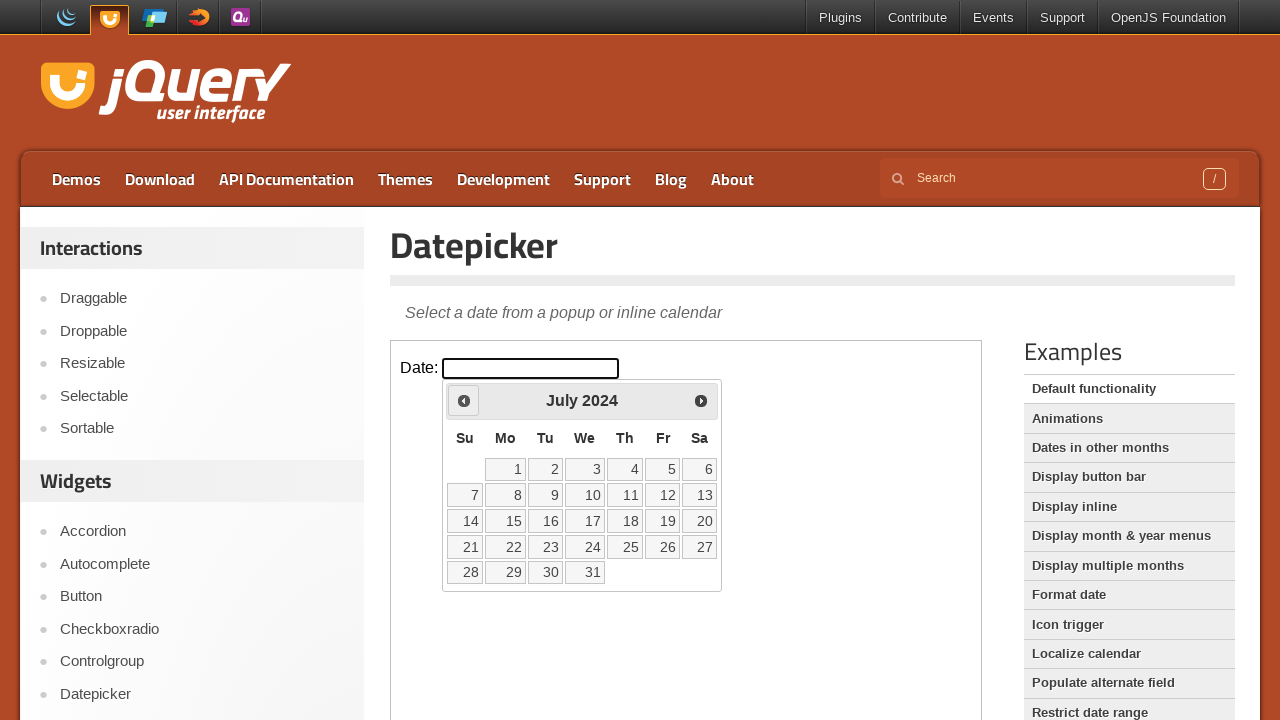

Clicked Previous button to navigate backwards from 2024 at (464, 400) on iframe.demo-frame >> internal:control=enter-frame >> a[title='Prev']
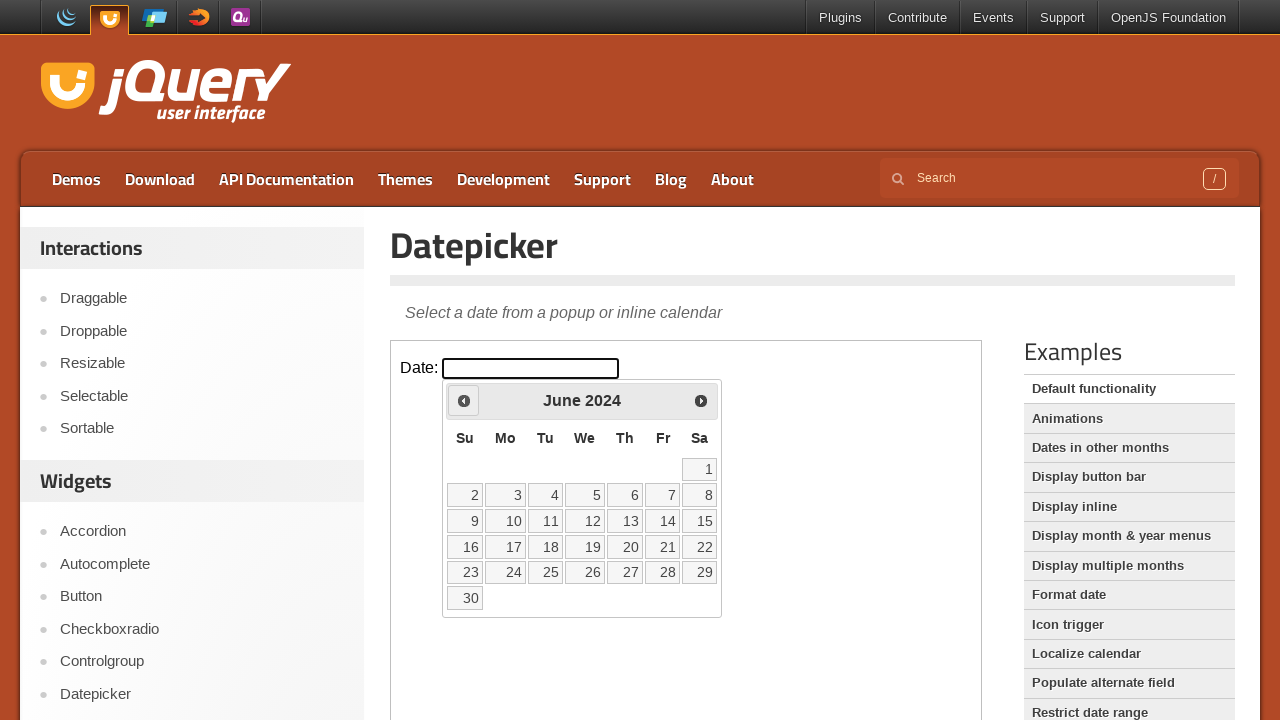

Read current calendar display: June 2024
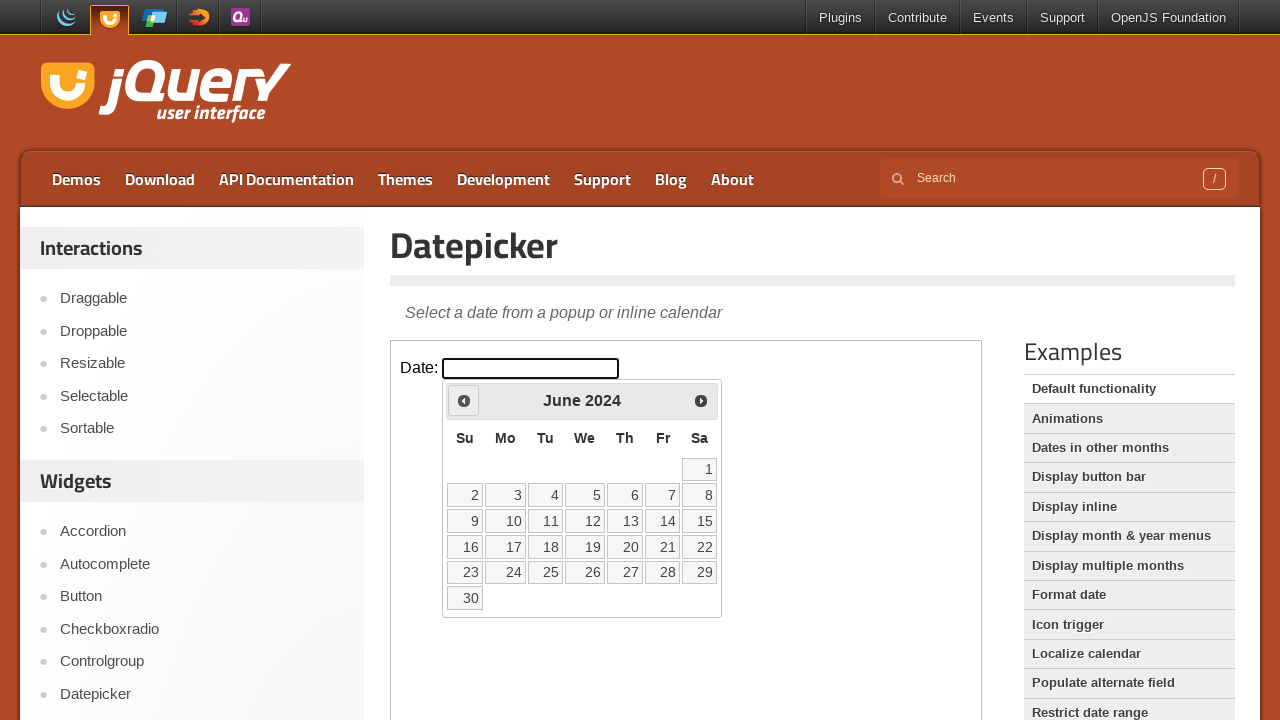

Clicked Previous button to navigate backwards from 2024 at (464, 400) on iframe.demo-frame >> internal:control=enter-frame >> a[title='Prev']
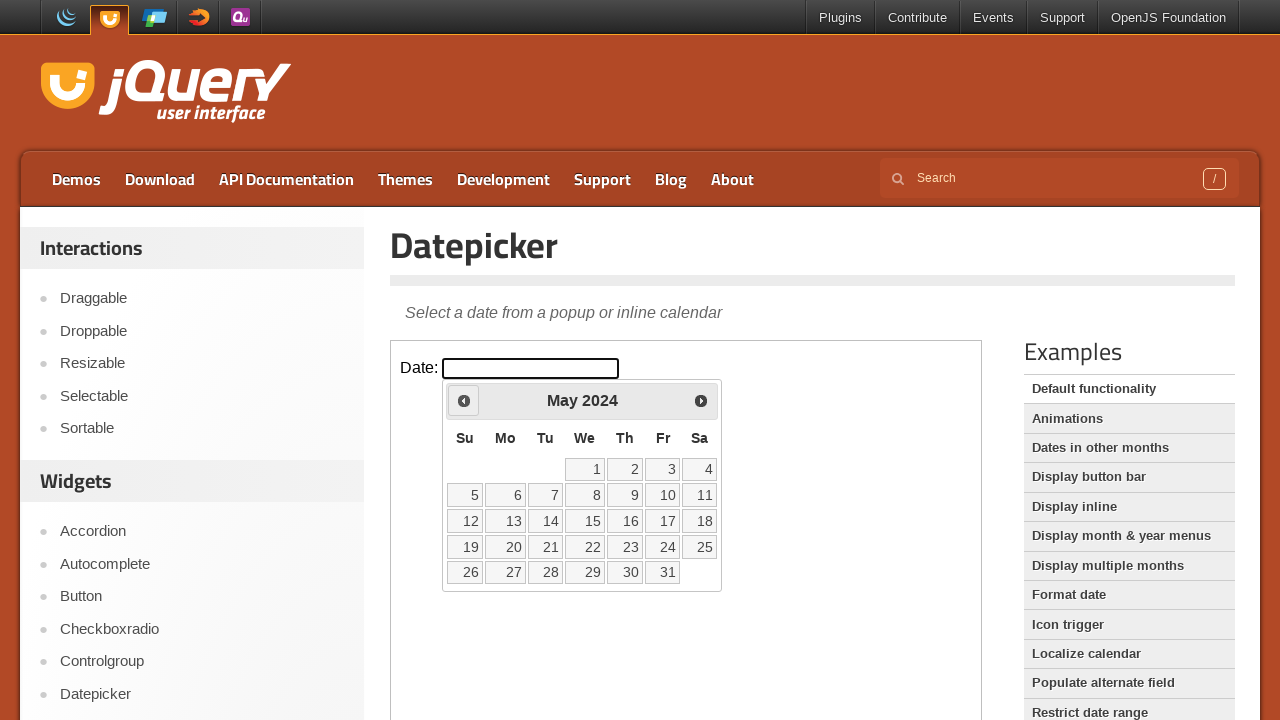

Read current calendar display: May 2024
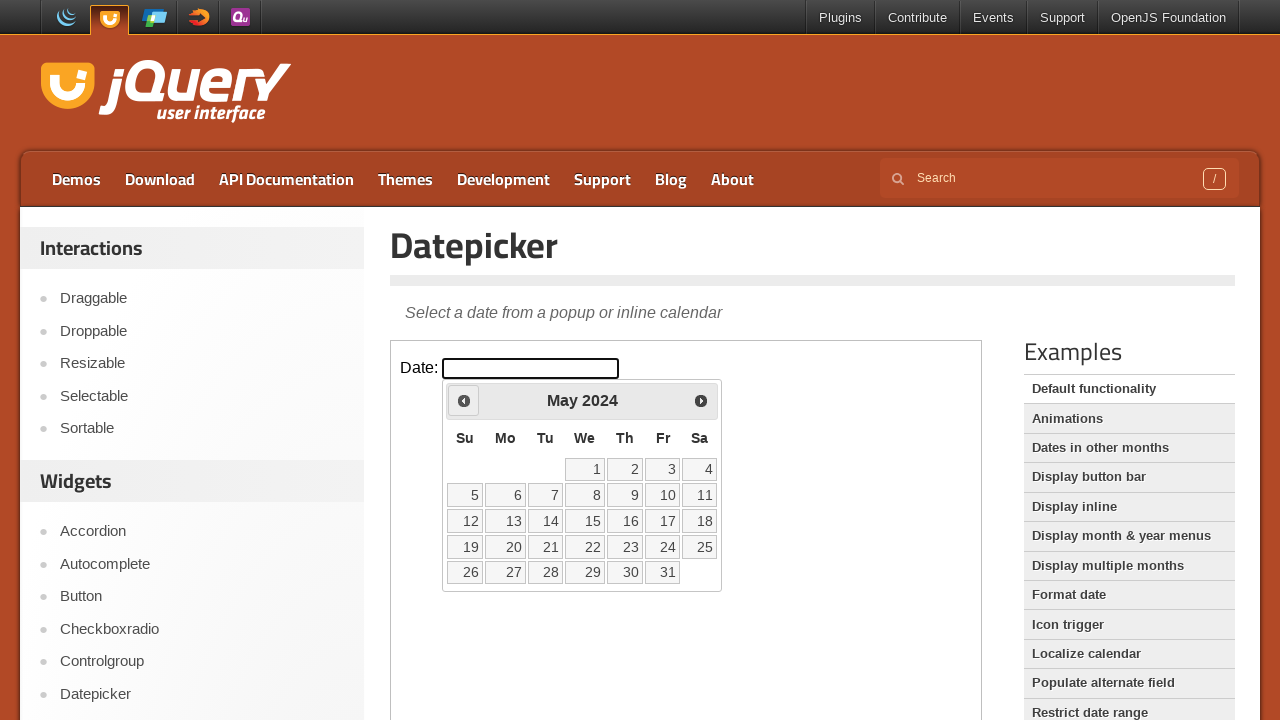

Clicked Previous button to navigate backwards from 2024 at (464, 400) on iframe.demo-frame >> internal:control=enter-frame >> a[title='Prev']
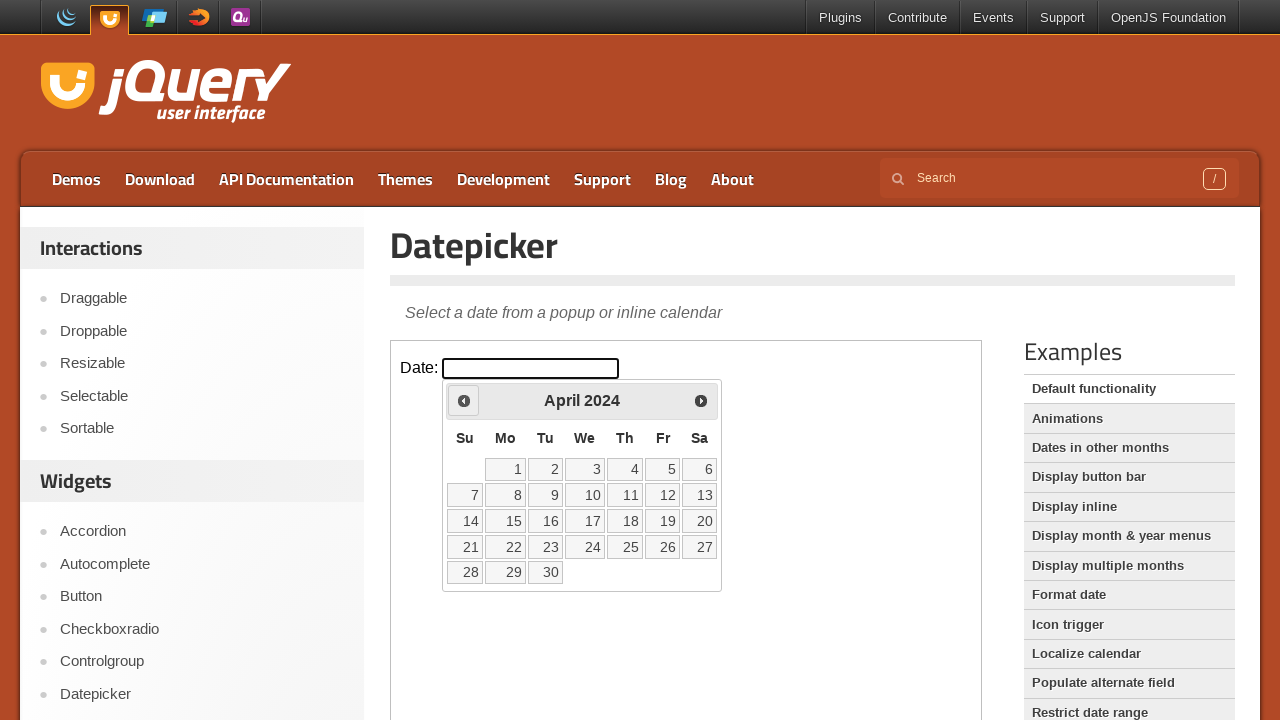

Read current calendar display: April 2024
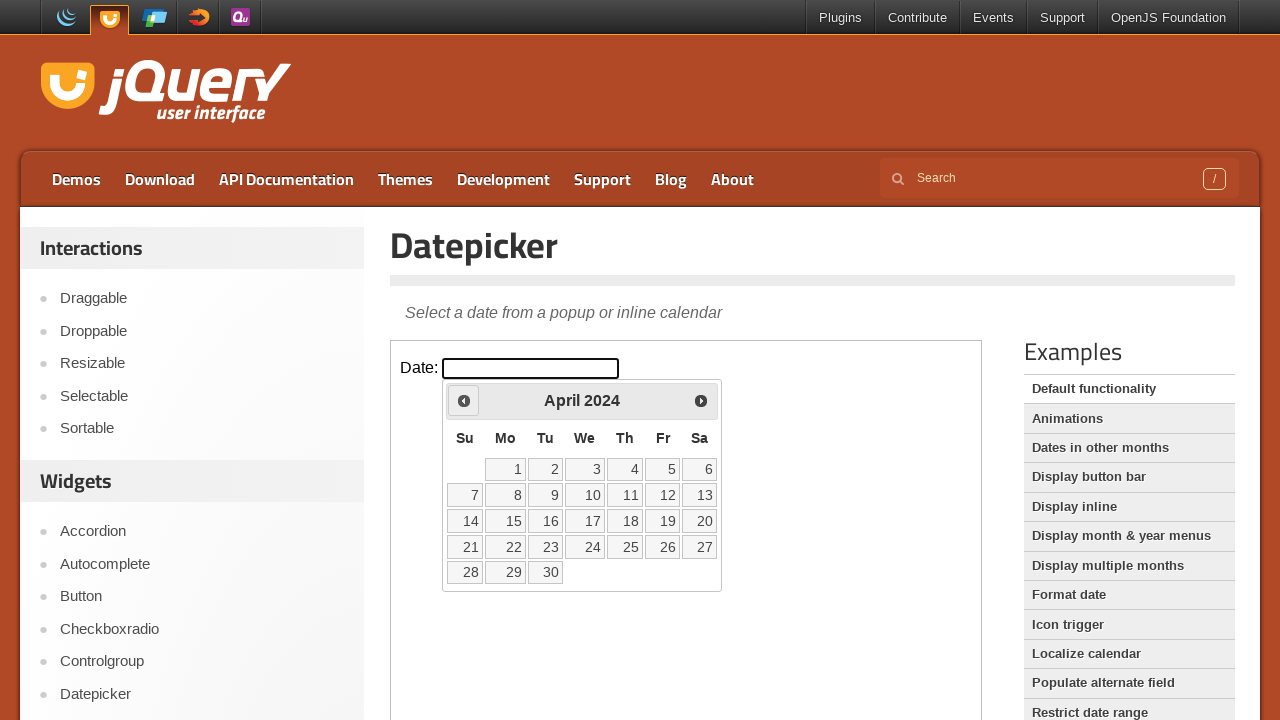

Clicked Previous button to navigate backwards from 2024 at (464, 400) on iframe.demo-frame >> internal:control=enter-frame >> a[title='Prev']
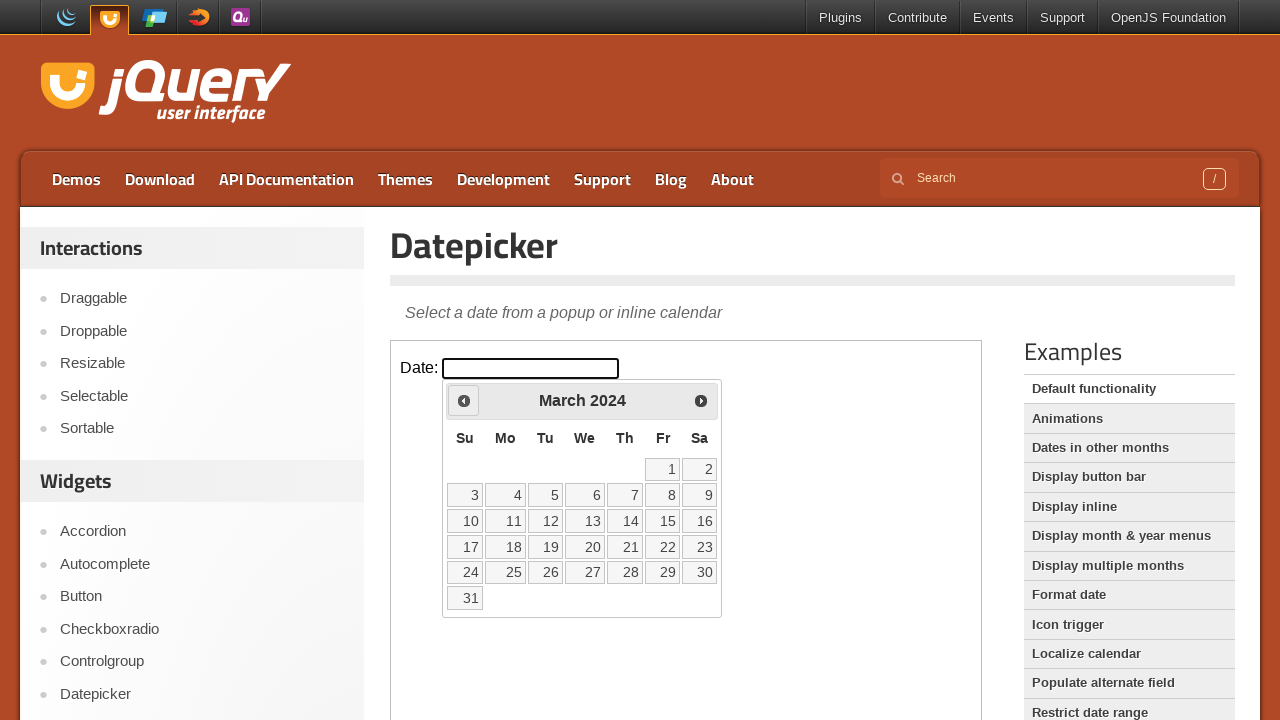

Read current calendar display: March 2024
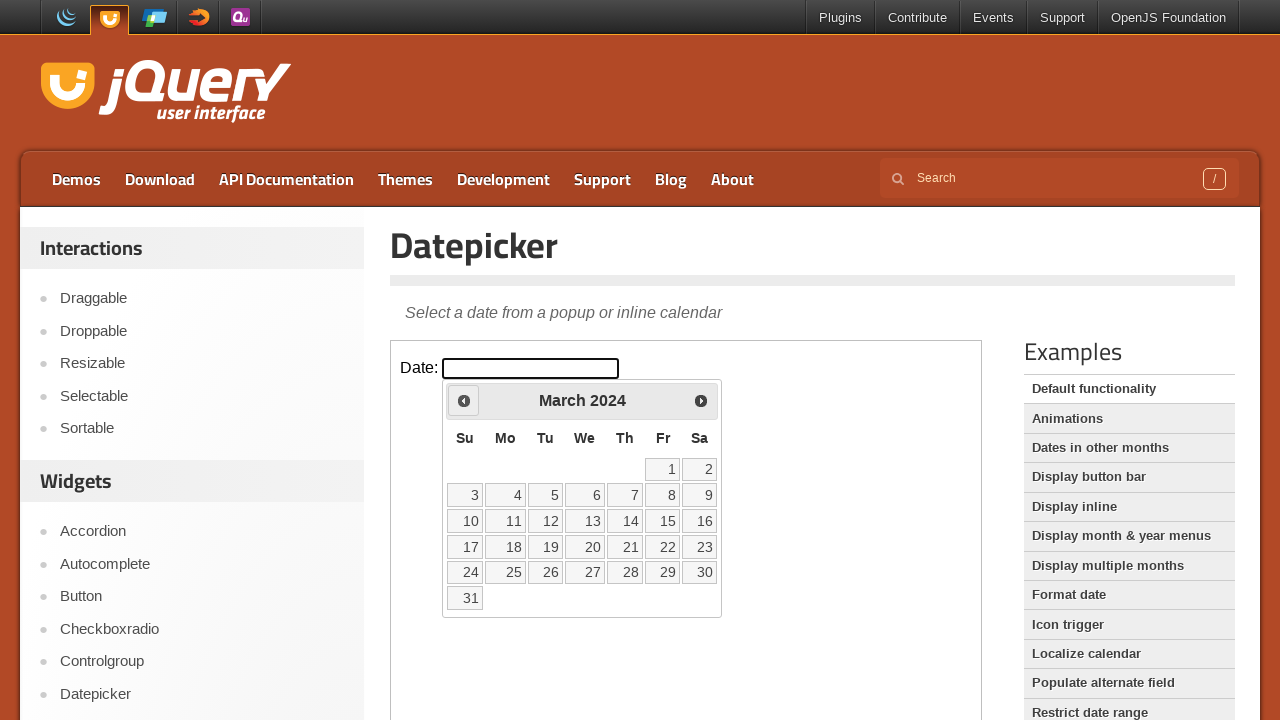

Clicked Previous button to navigate backwards from 2024 at (464, 400) on iframe.demo-frame >> internal:control=enter-frame >> a[title='Prev']
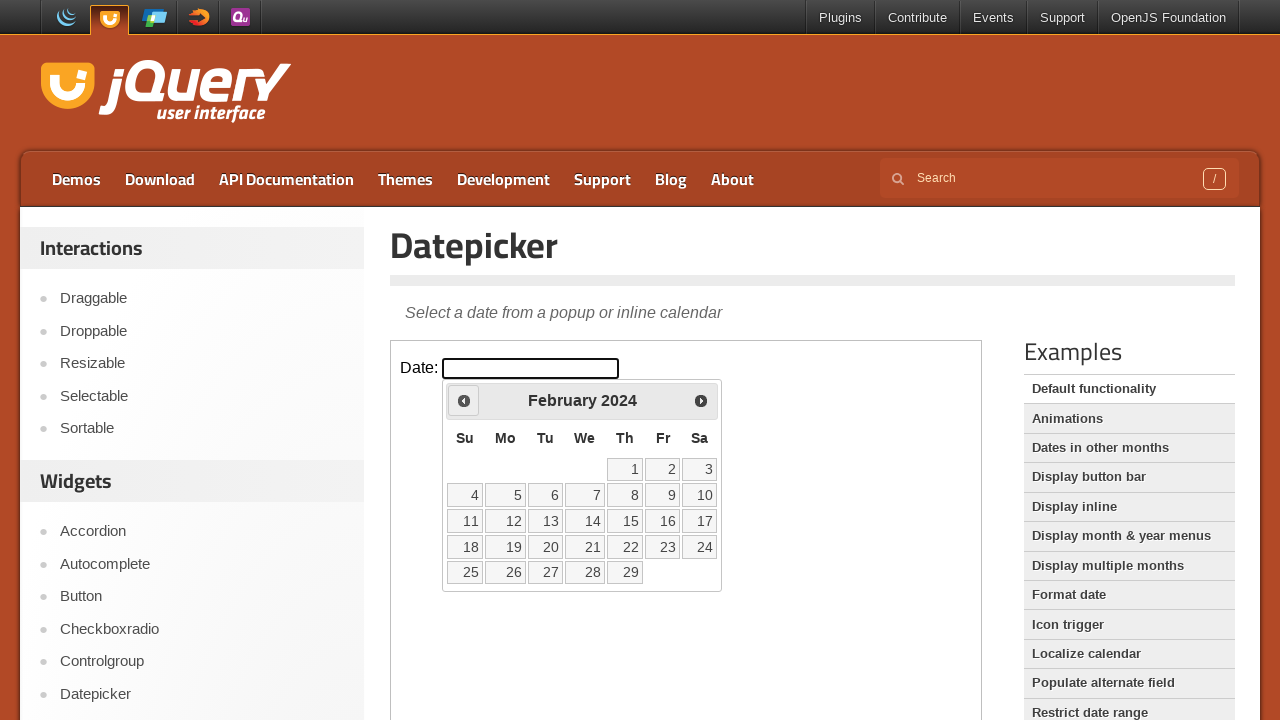

Read current calendar display: February 2024
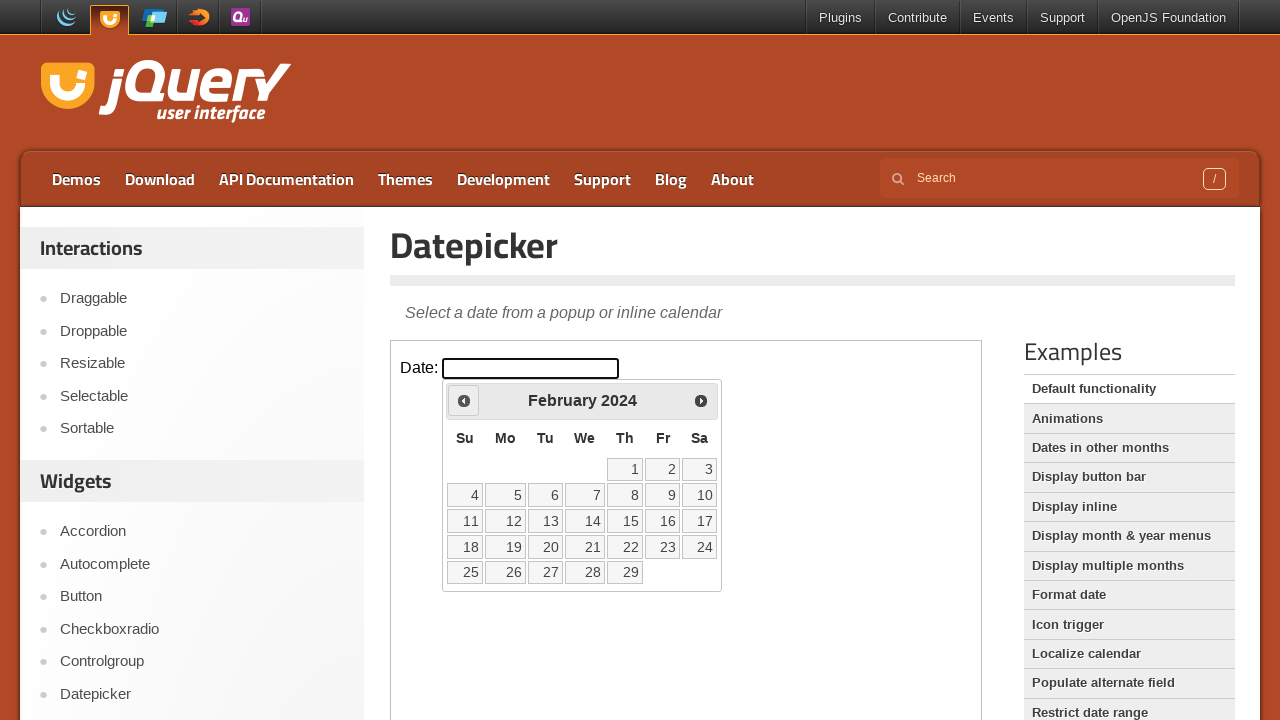

Clicked Previous button to navigate backwards from 2024 at (464, 400) on iframe.demo-frame >> internal:control=enter-frame >> a[title='Prev']
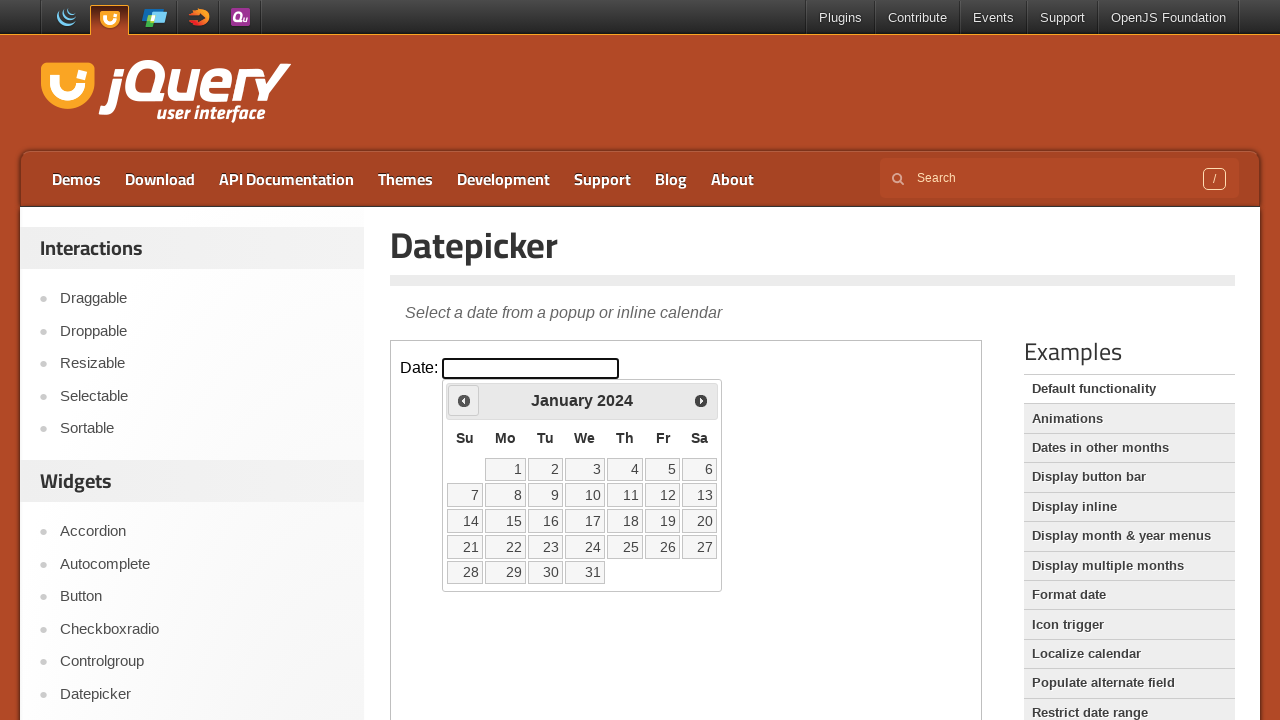

Read current calendar display: January 2024
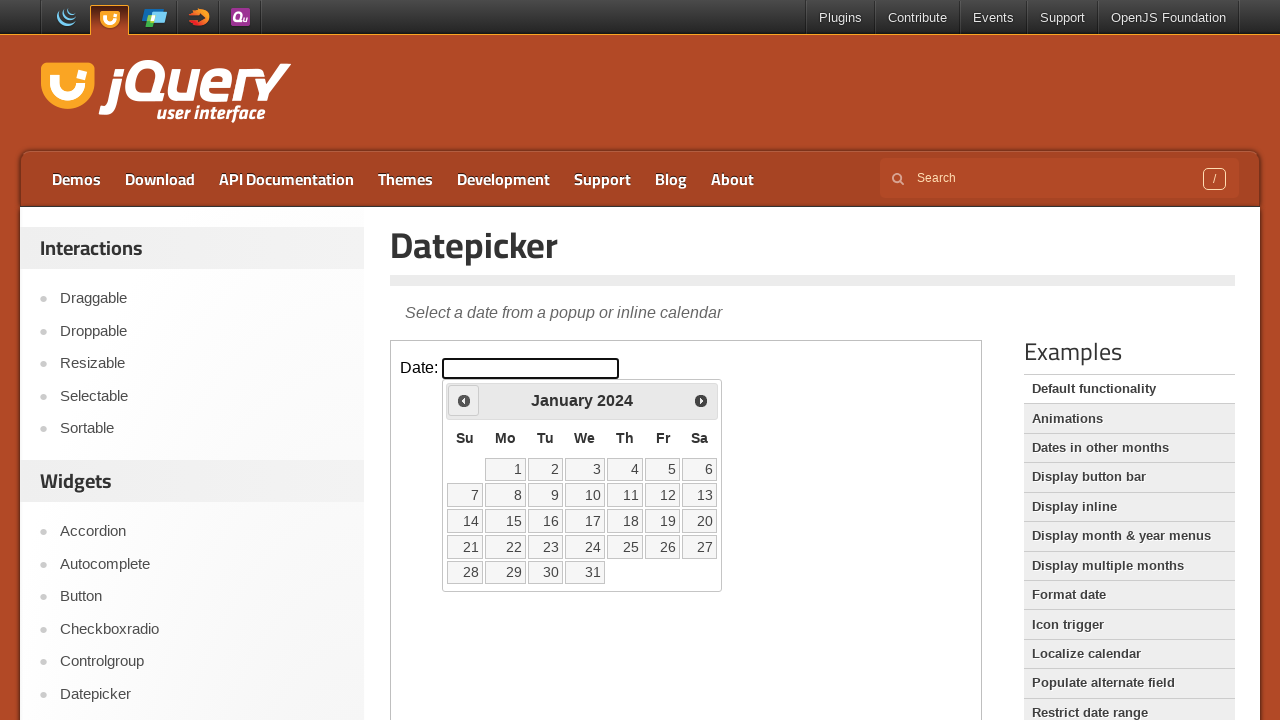

Clicked Previous button to navigate backwards from 2024 at (464, 400) on iframe.demo-frame >> internal:control=enter-frame >> a[title='Prev']
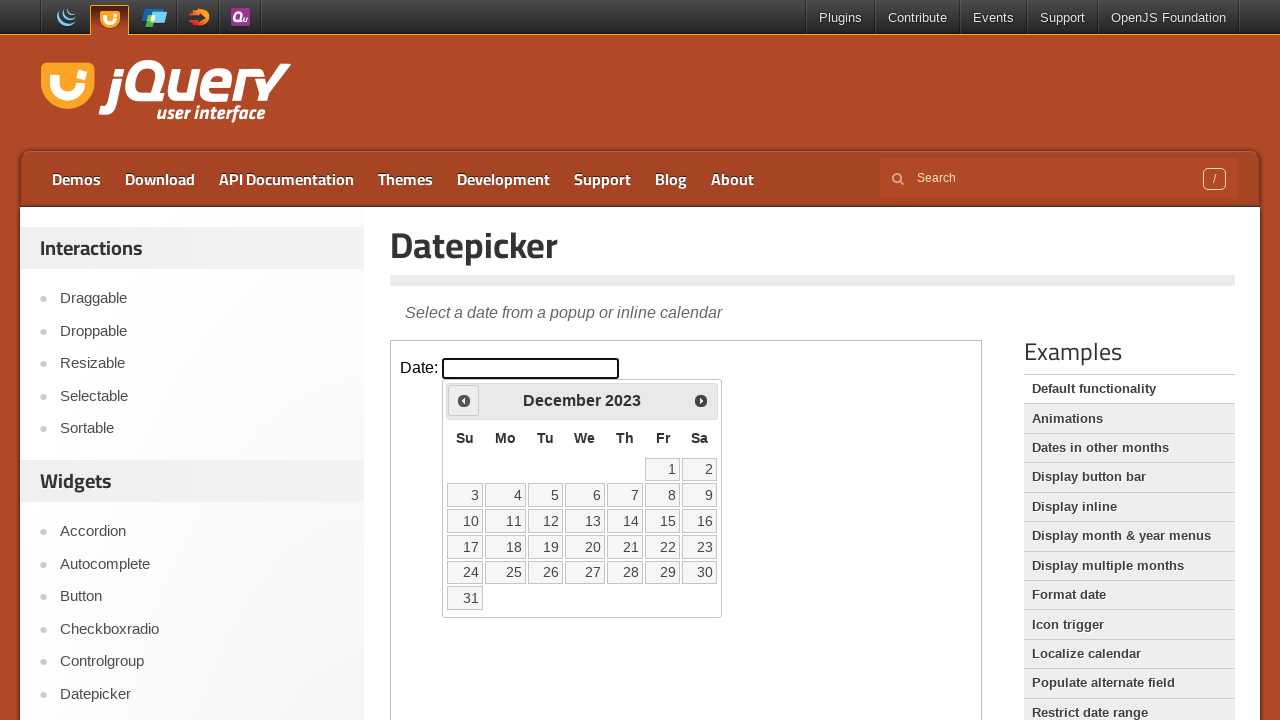

Read current calendar display: December 2023
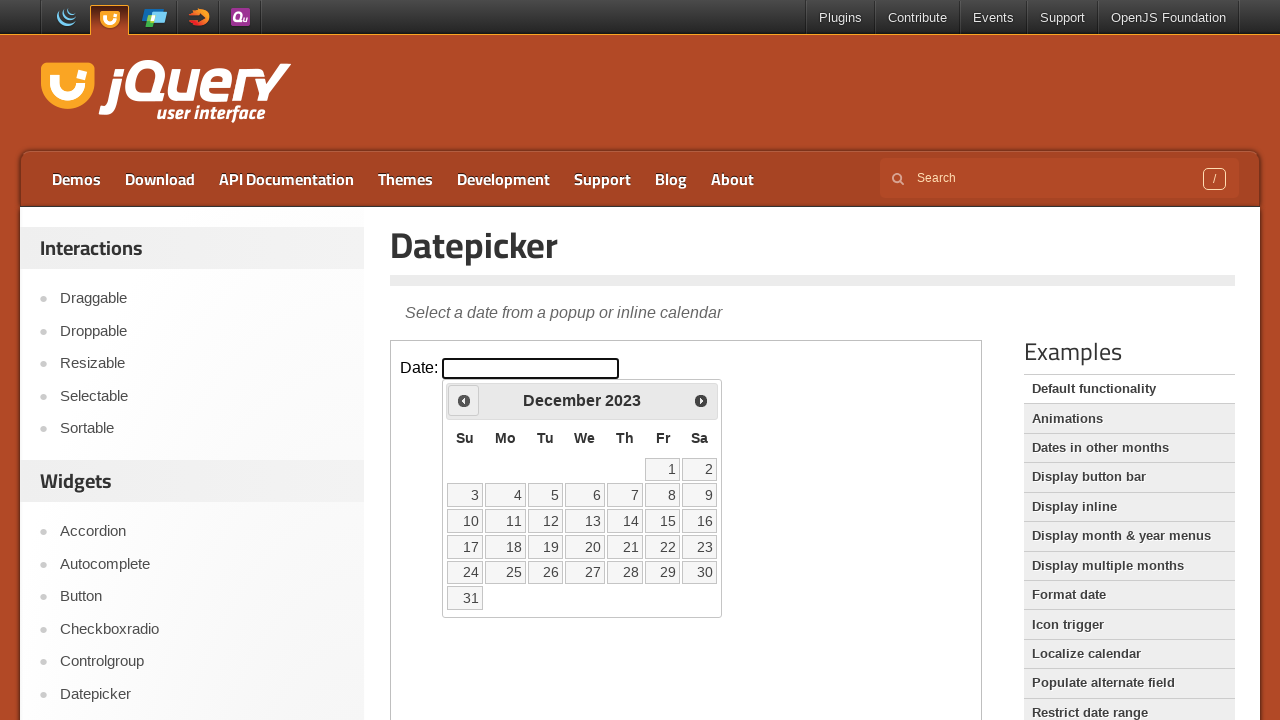

Clicked Previous button to navigate backwards from 2023 at (464, 400) on iframe.demo-frame >> internal:control=enter-frame >> a[title='Prev']
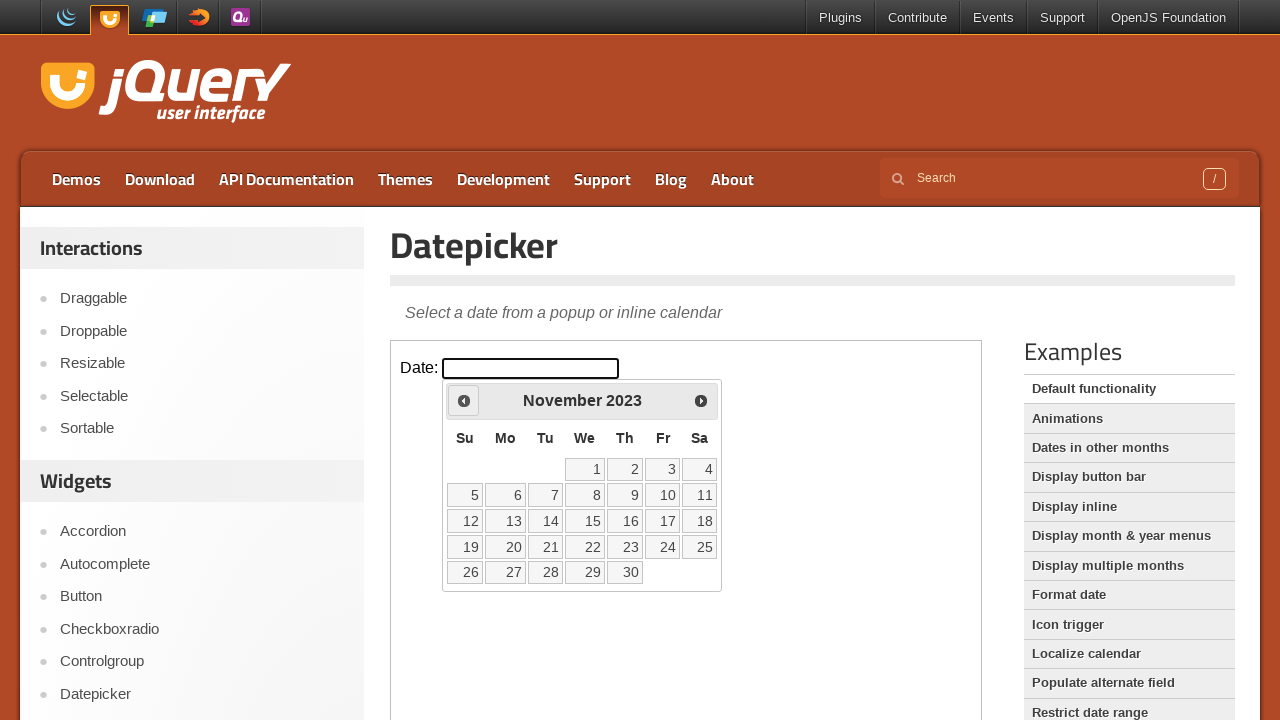

Read current calendar display: November 2023
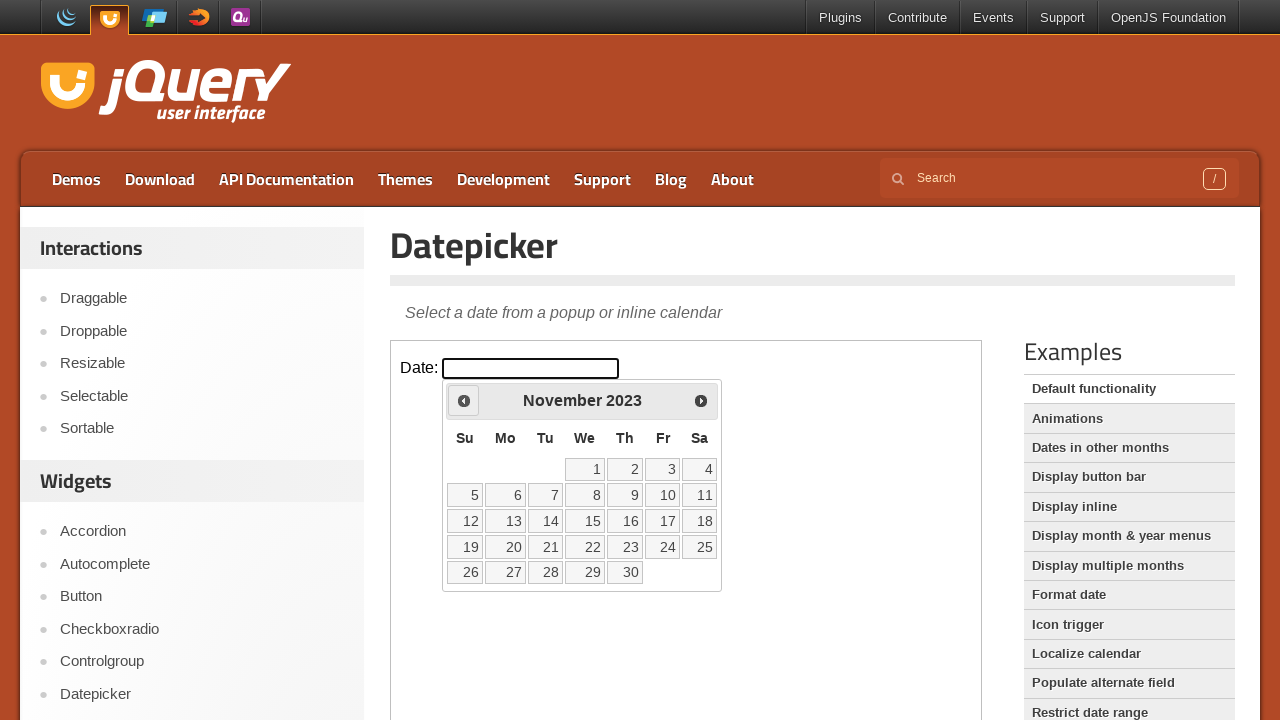

Clicked Previous button to navigate backwards from 2023 at (464, 400) on iframe.demo-frame >> internal:control=enter-frame >> a[title='Prev']
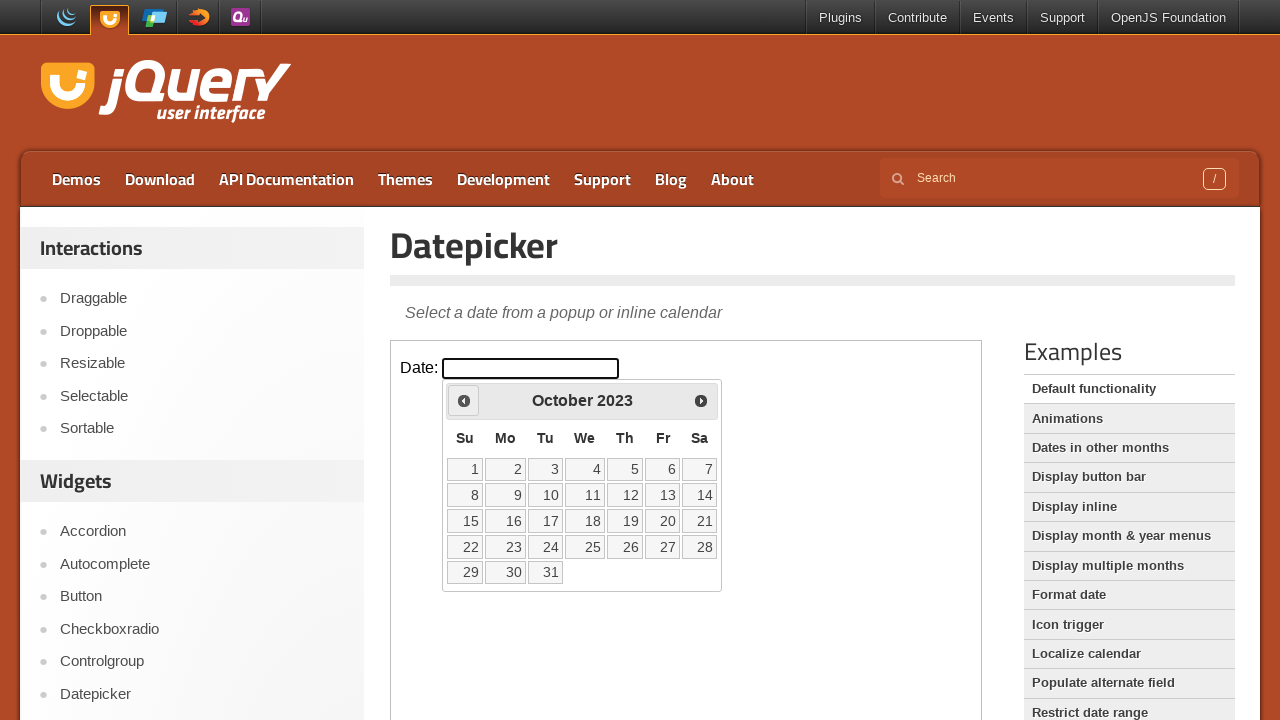

Read current calendar display: October 2023
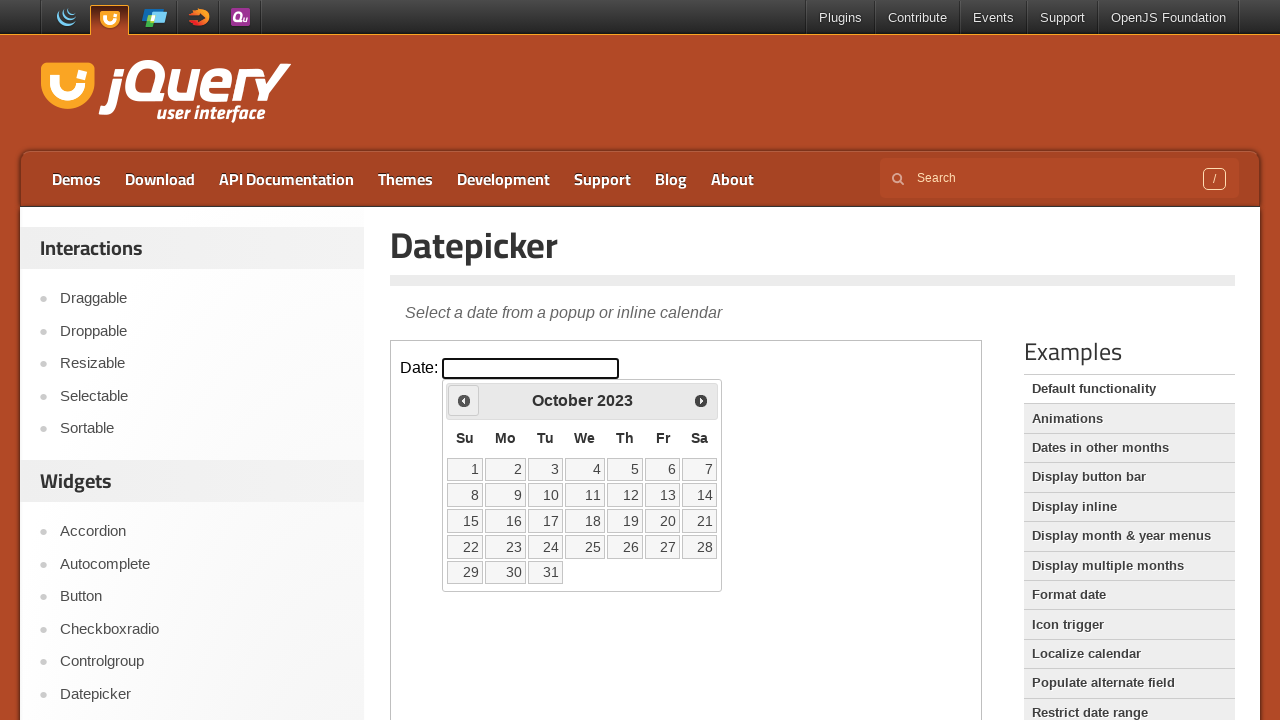

Clicked Previous button to navigate backwards from 2023 at (464, 400) on iframe.demo-frame >> internal:control=enter-frame >> a[title='Prev']
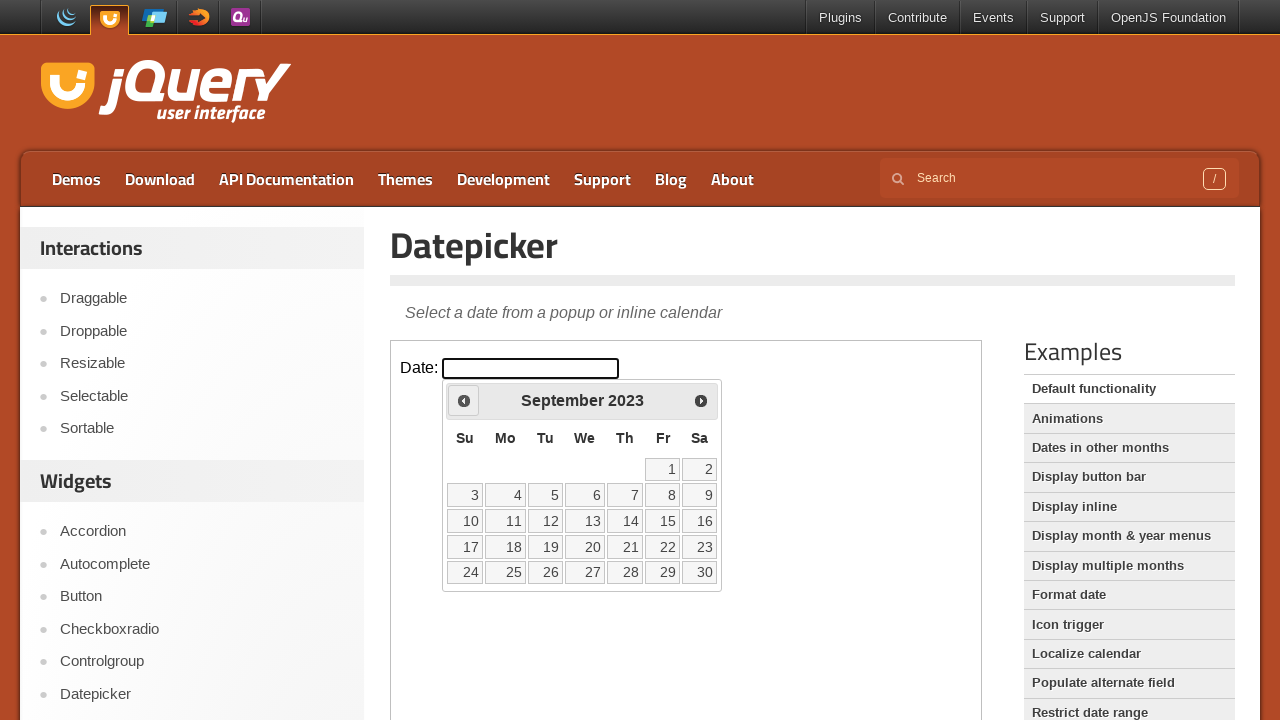

Read current calendar display: September 2023
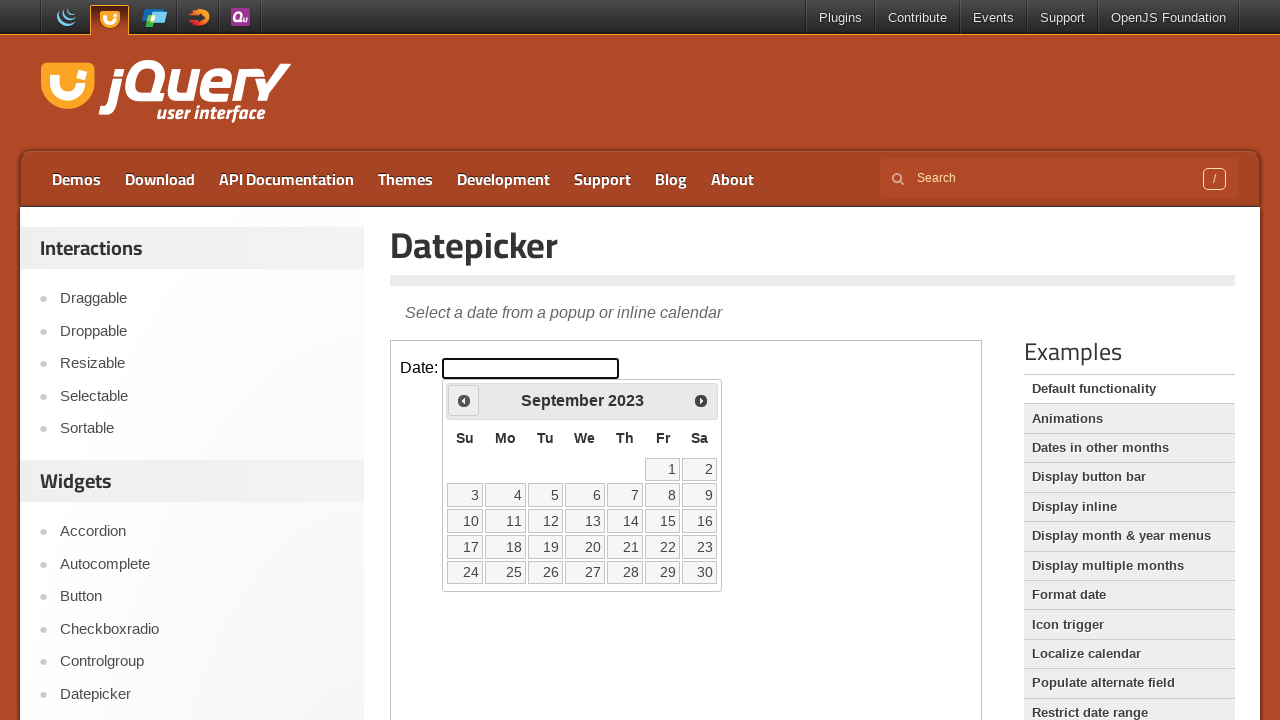

Clicked Previous button to navigate backwards from 2023 at (464, 400) on iframe.demo-frame >> internal:control=enter-frame >> a[title='Prev']
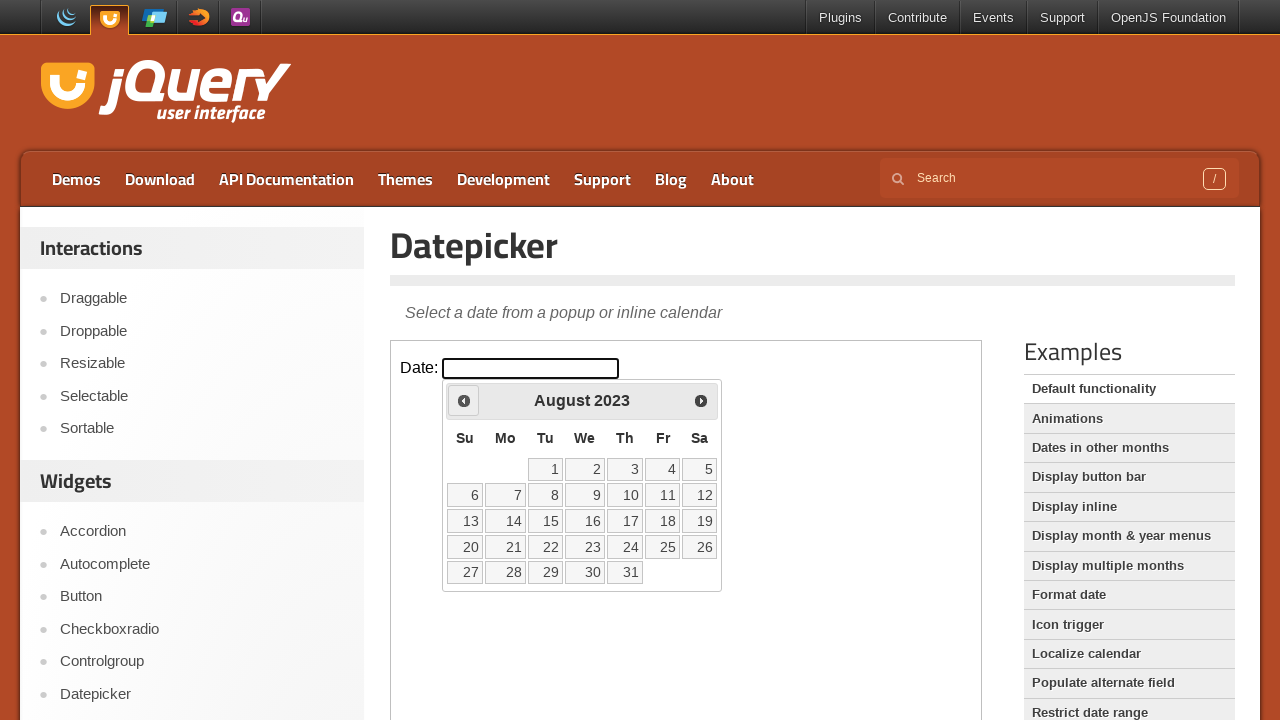

Read current calendar display: August 2023
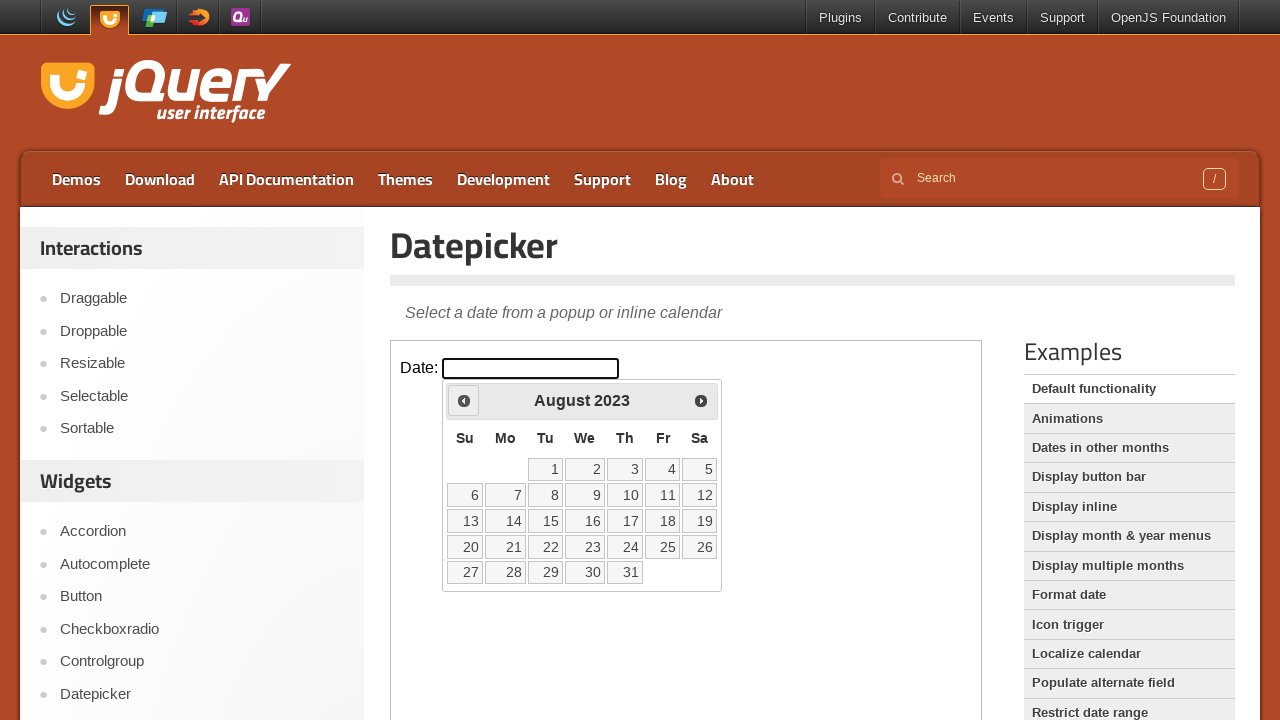

Clicked Previous button to navigate backwards from 2023 at (464, 400) on iframe.demo-frame >> internal:control=enter-frame >> a[title='Prev']
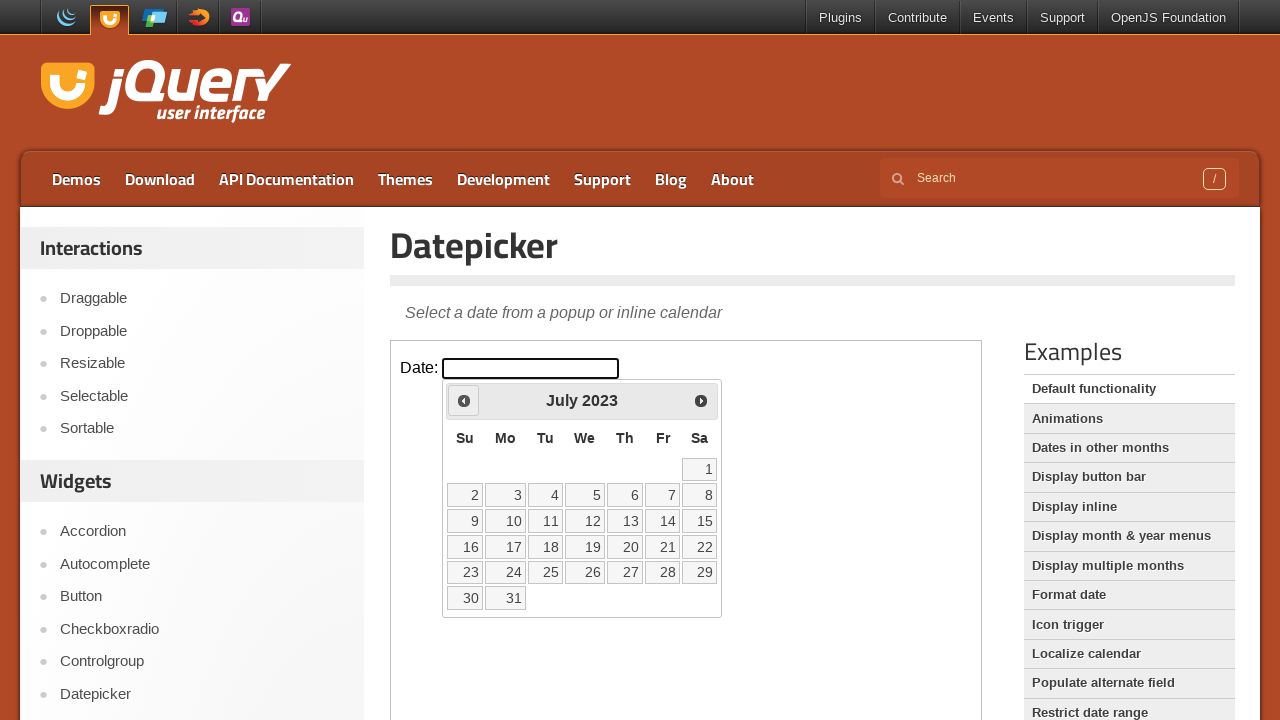

Read current calendar display: July 2023
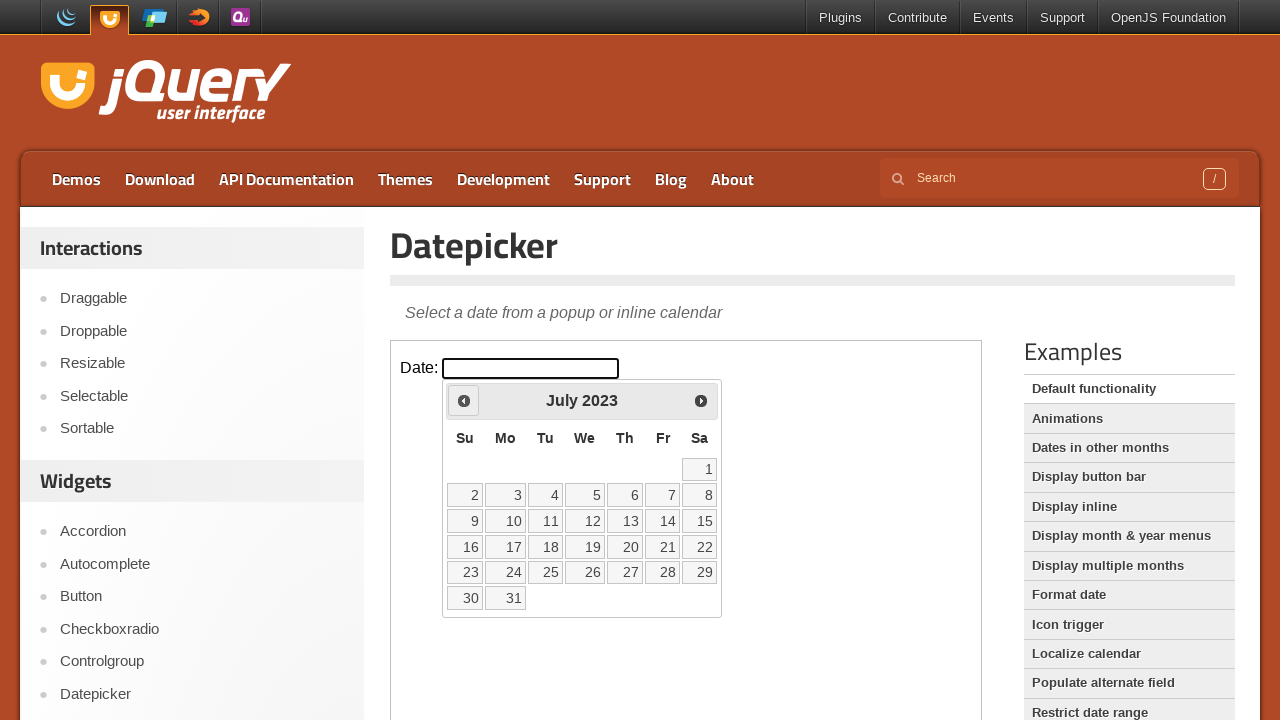

Clicked Previous button to navigate backwards from 2023 at (464, 400) on iframe.demo-frame >> internal:control=enter-frame >> a[title='Prev']
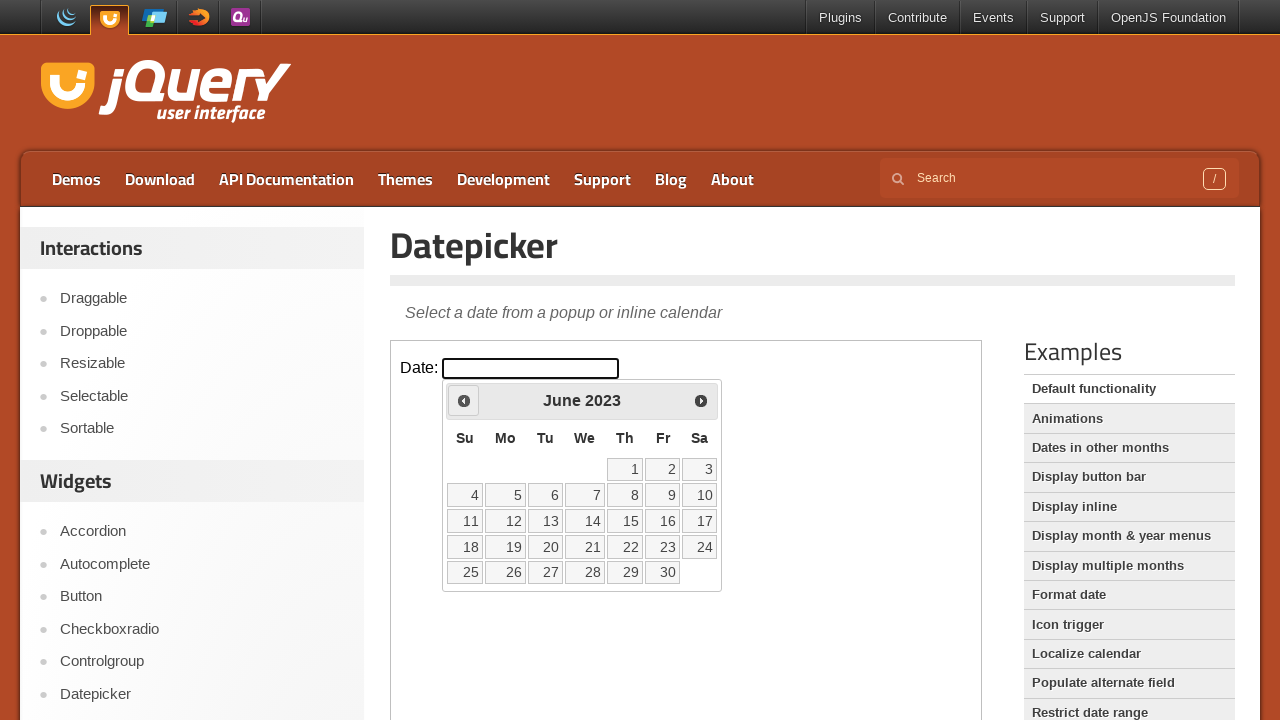

Read current calendar display: June 2023
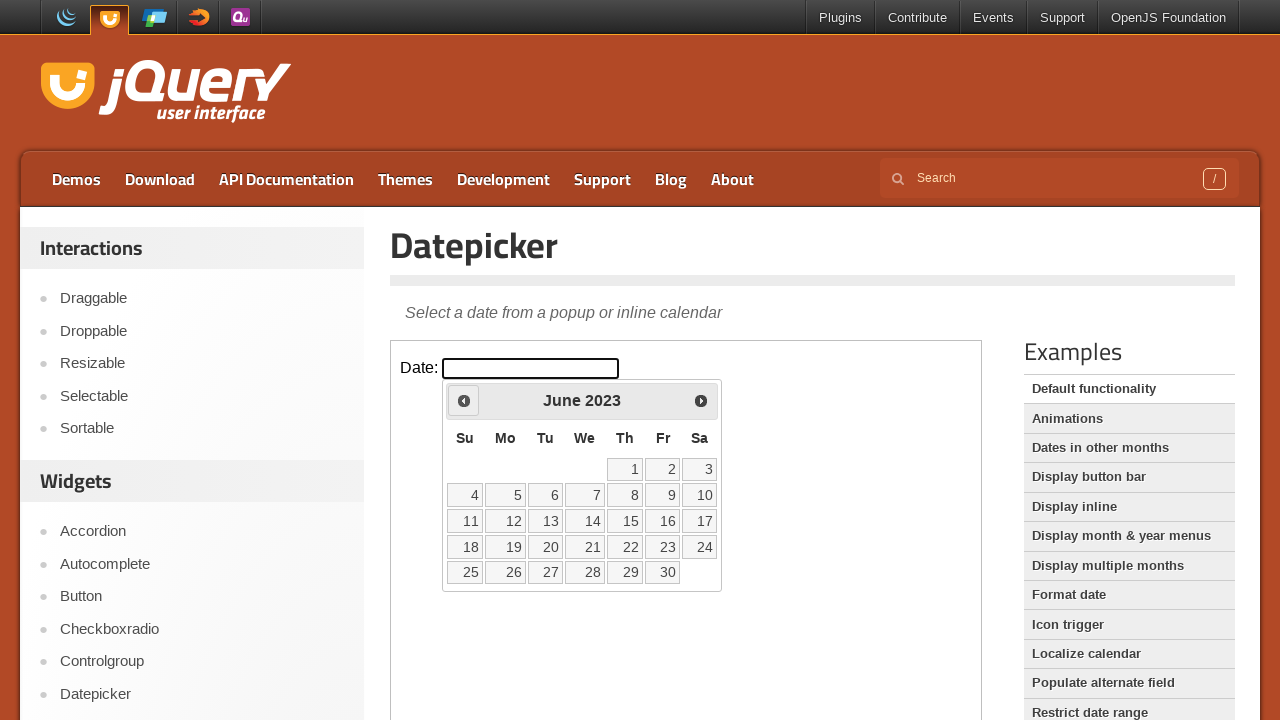

Clicked Previous button to navigate backwards from 2023 at (464, 400) on iframe.demo-frame >> internal:control=enter-frame >> a[title='Prev']
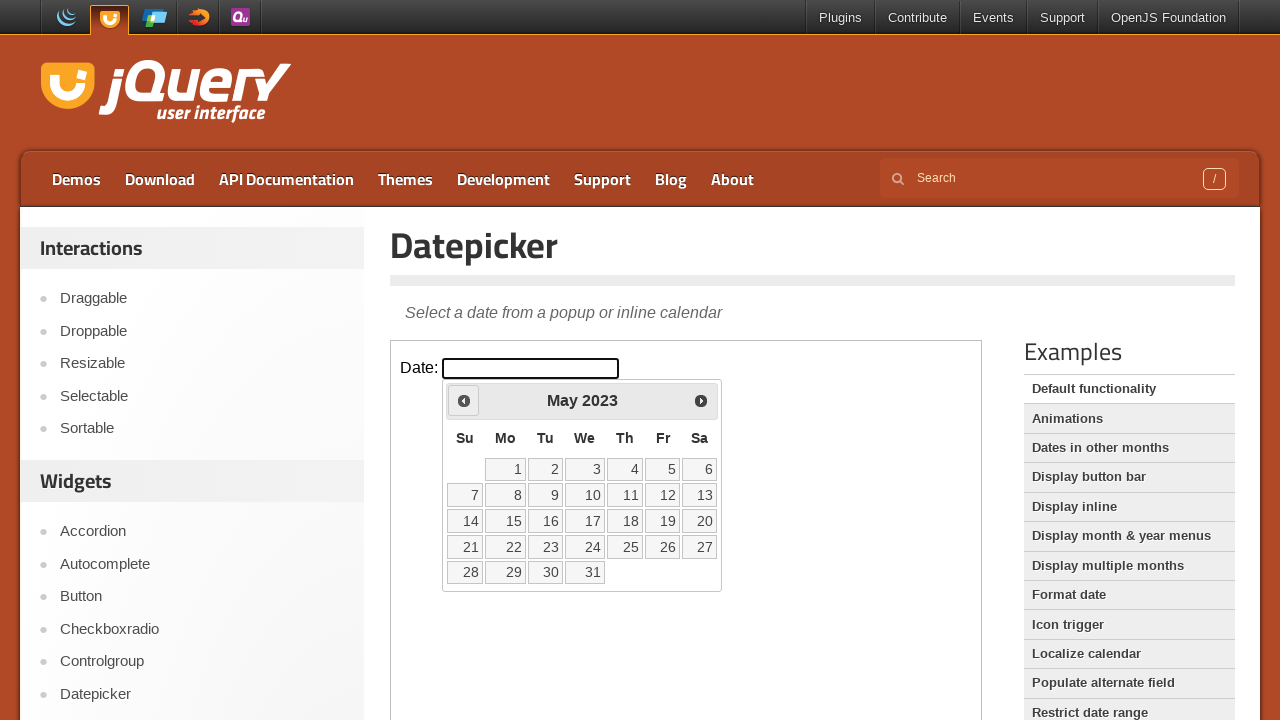

Read current calendar display: May 2023
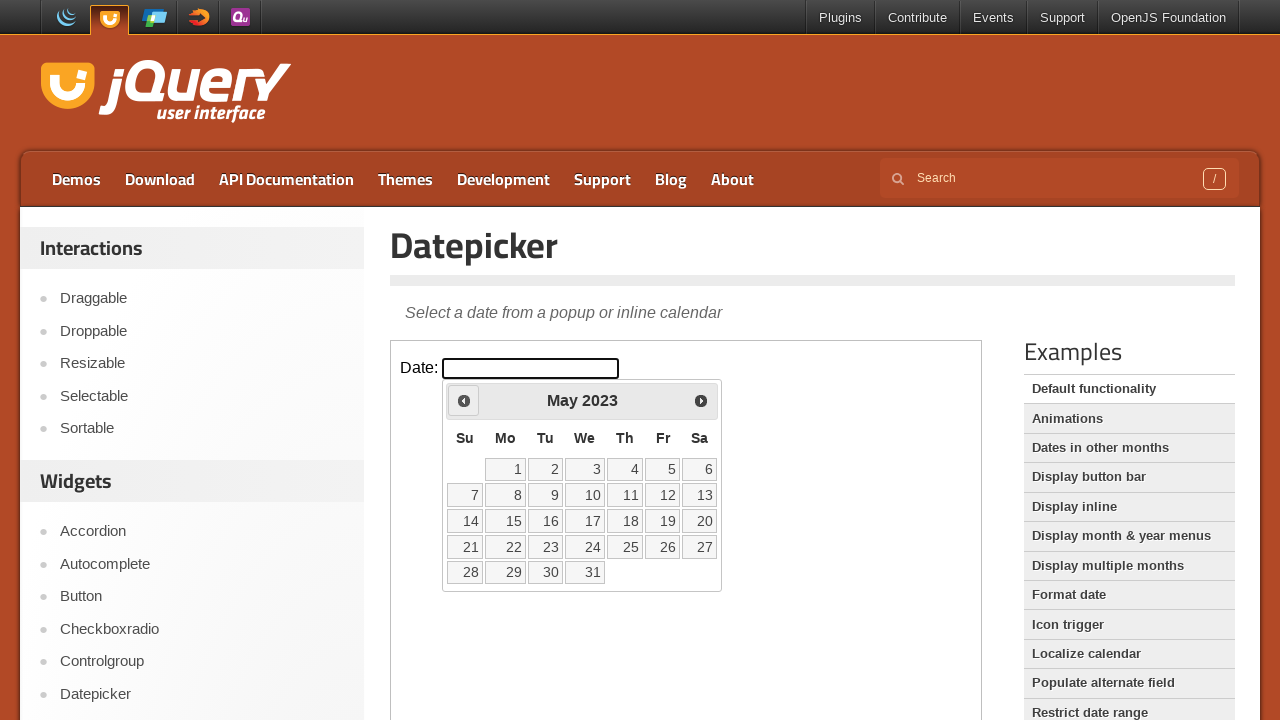

Clicked Previous button to navigate backwards from 2023 at (464, 400) on iframe.demo-frame >> internal:control=enter-frame >> a[title='Prev']
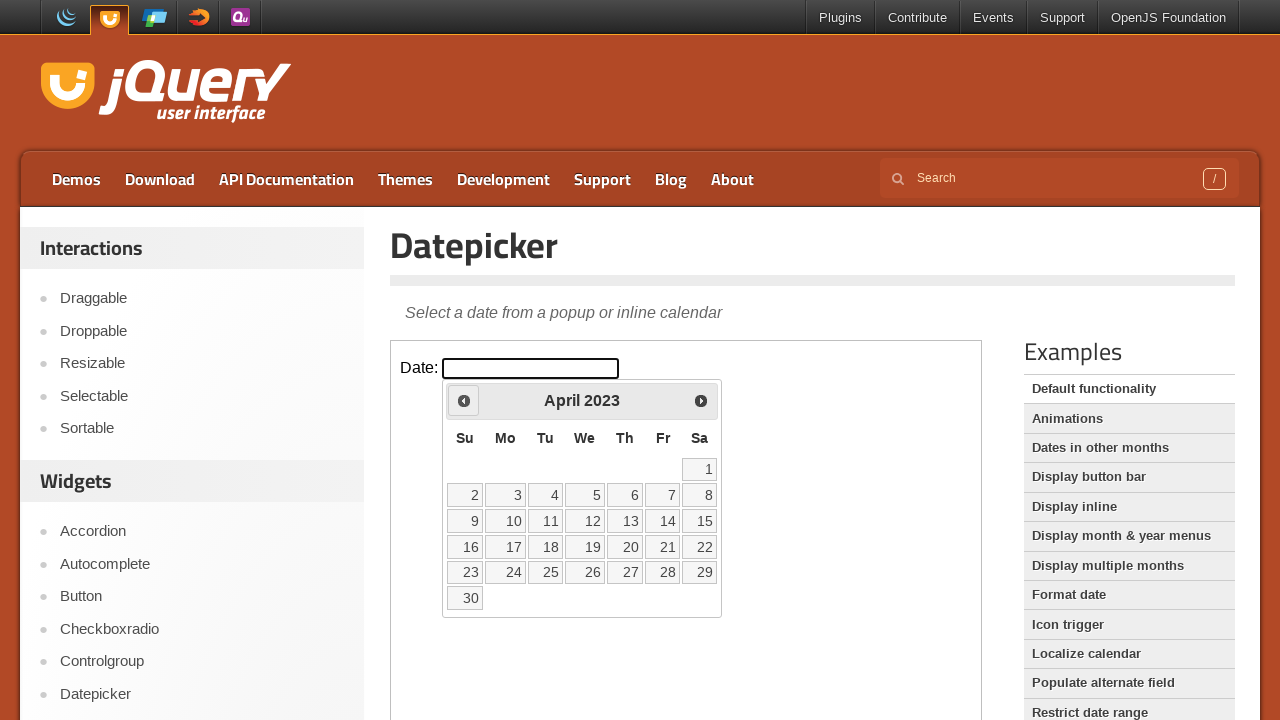

Read current calendar display: April 2023
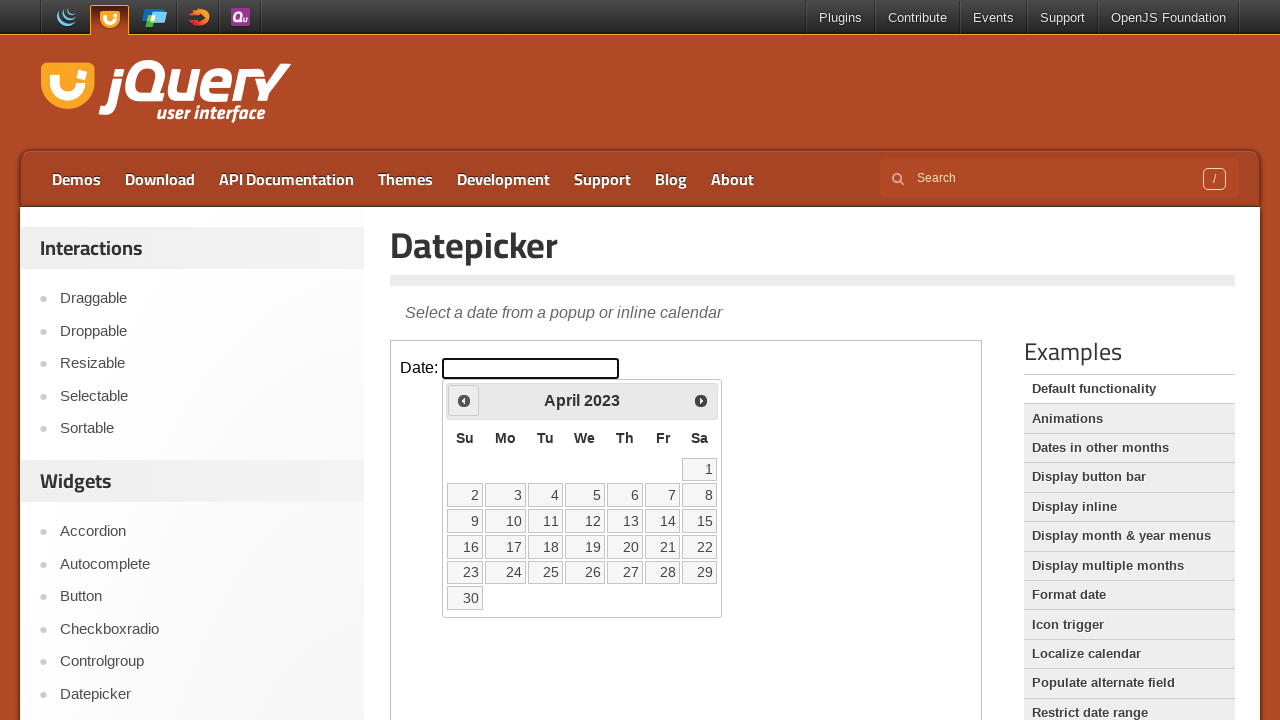

Clicked Previous button to navigate backwards from 2023 at (464, 400) on iframe.demo-frame >> internal:control=enter-frame >> a[title='Prev']
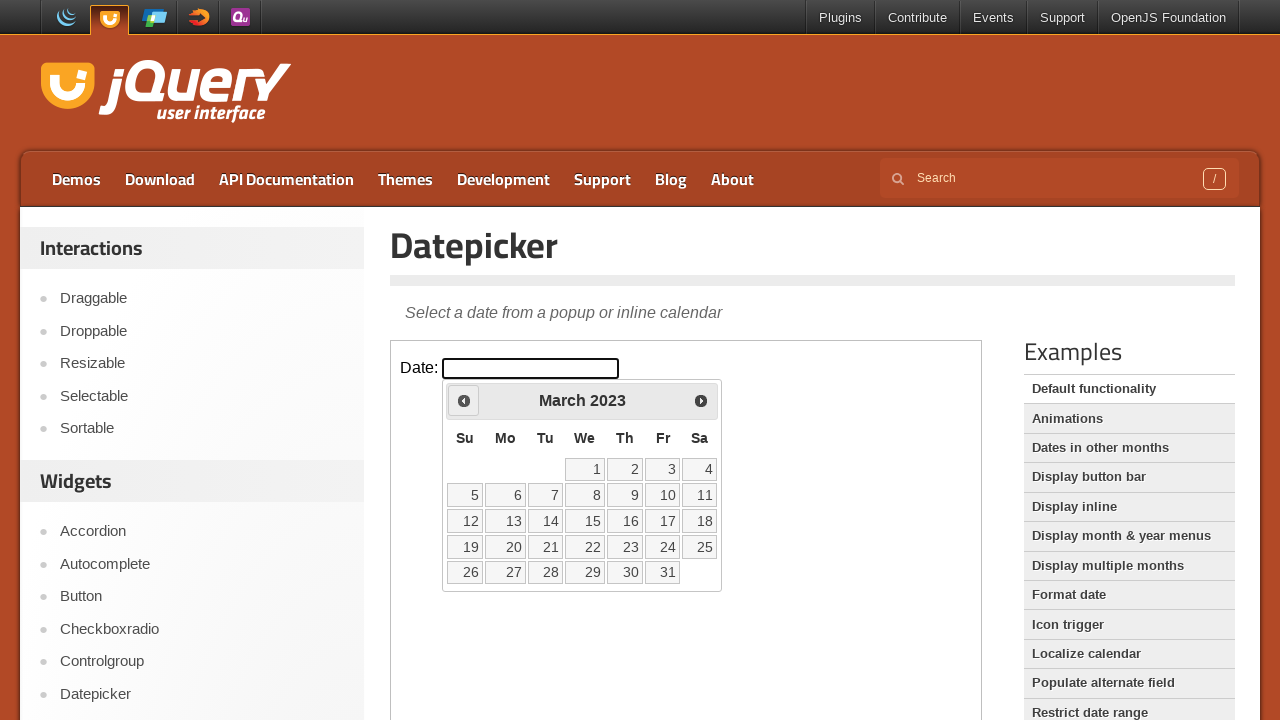

Read current calendar display: March 2023
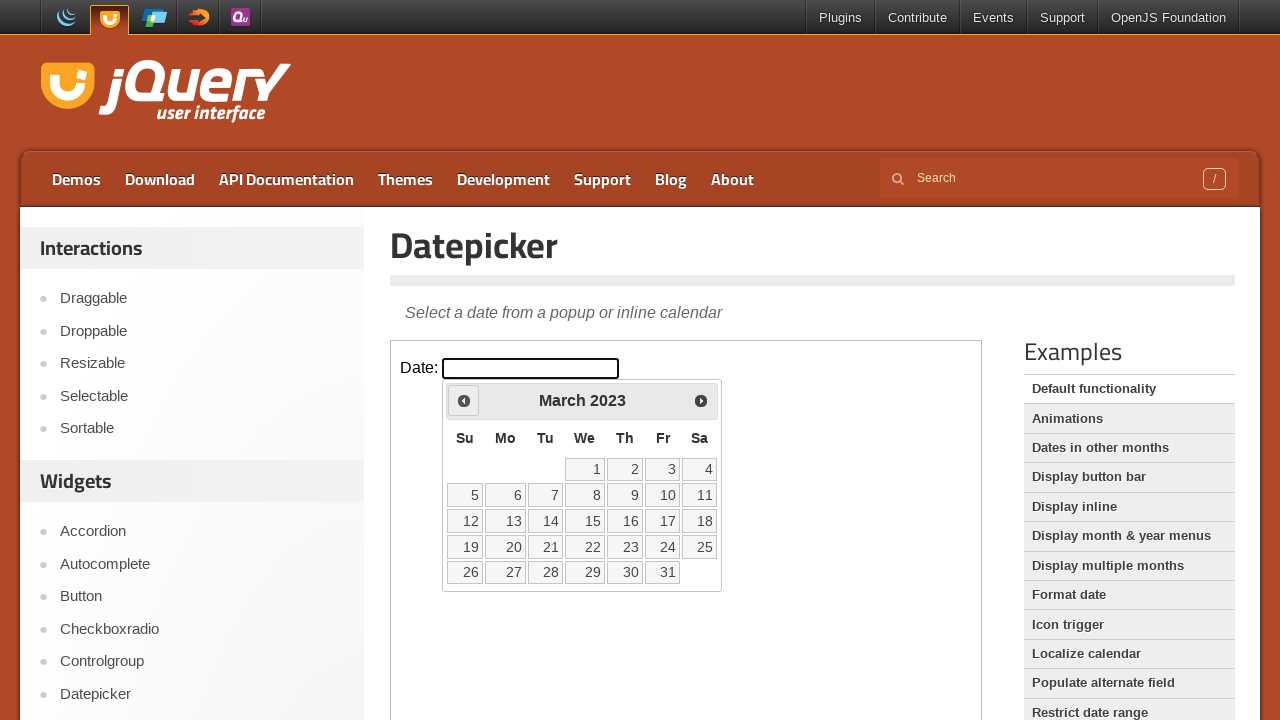

Clicked Previous button to navigate backwards from 2023 at (464, 400) on iframe.demo-frame >> internal:control=enter-frame >> a[title='Prev']
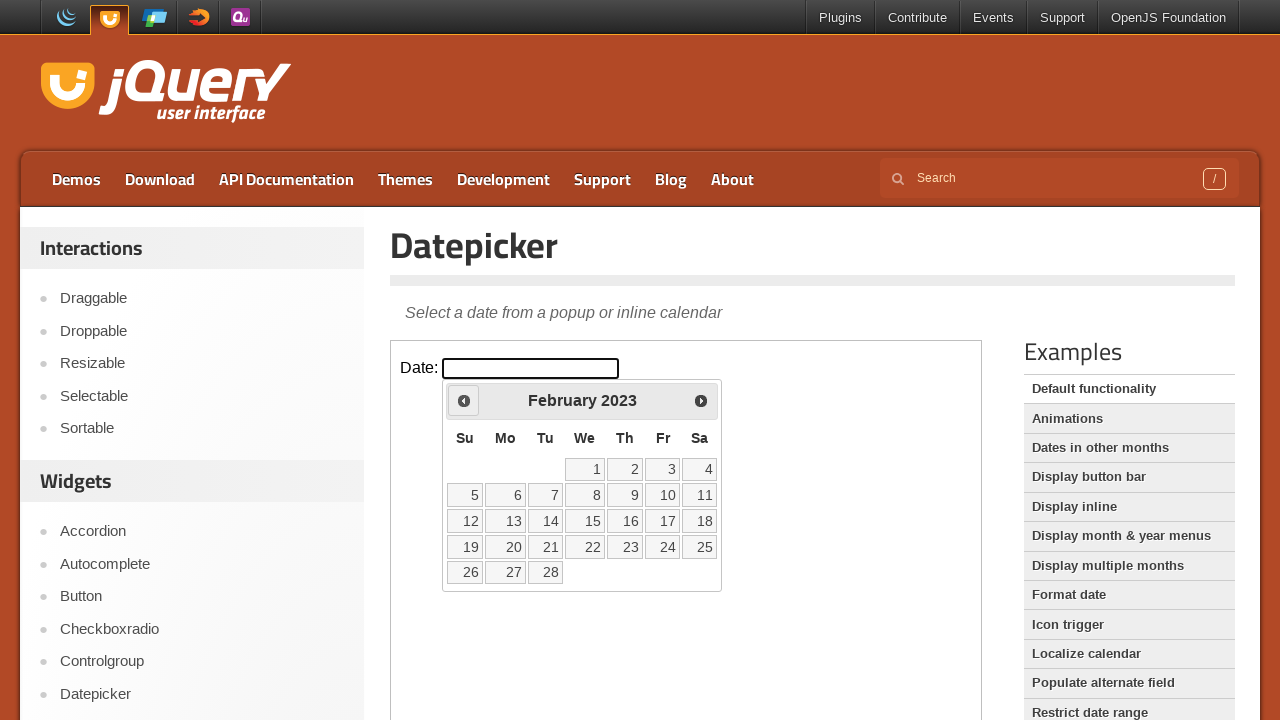

Read current calendar display: February 2023
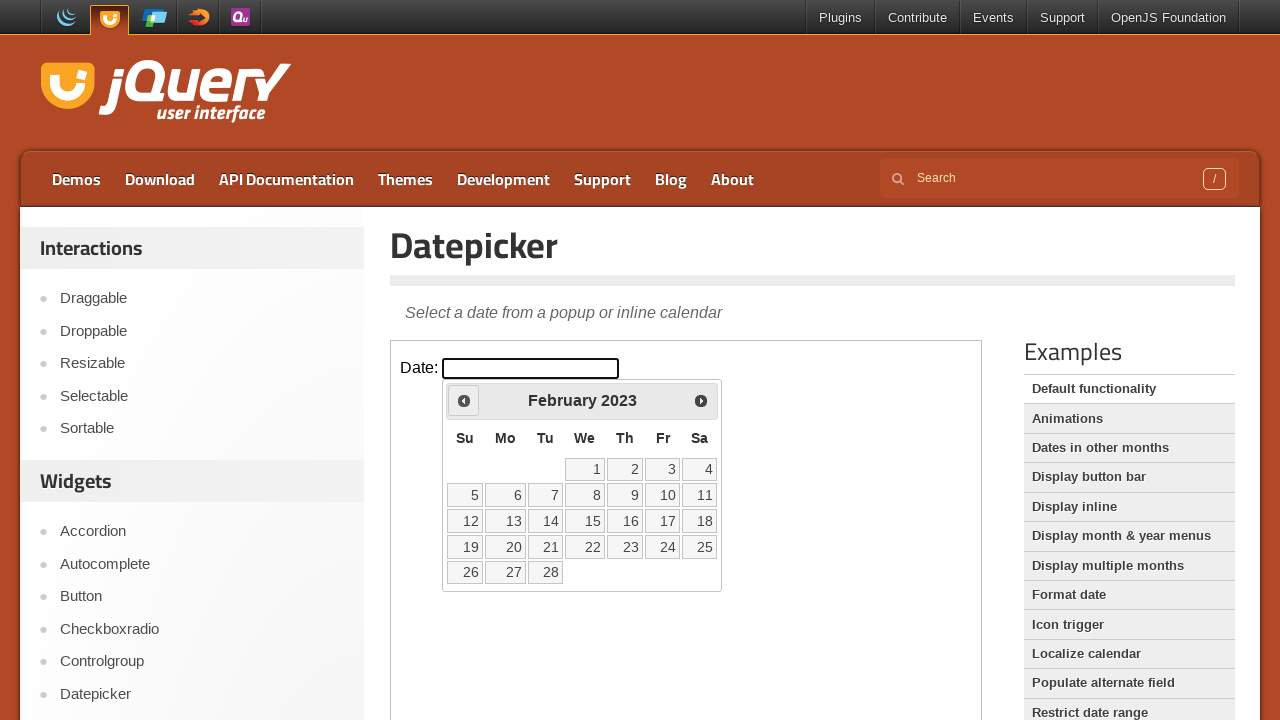

Clicked Previous button to navigate backwards from 2023 at (464, 400) on iframe.demo-frame >> internal:control=enter-frame >> a[title='Prev']
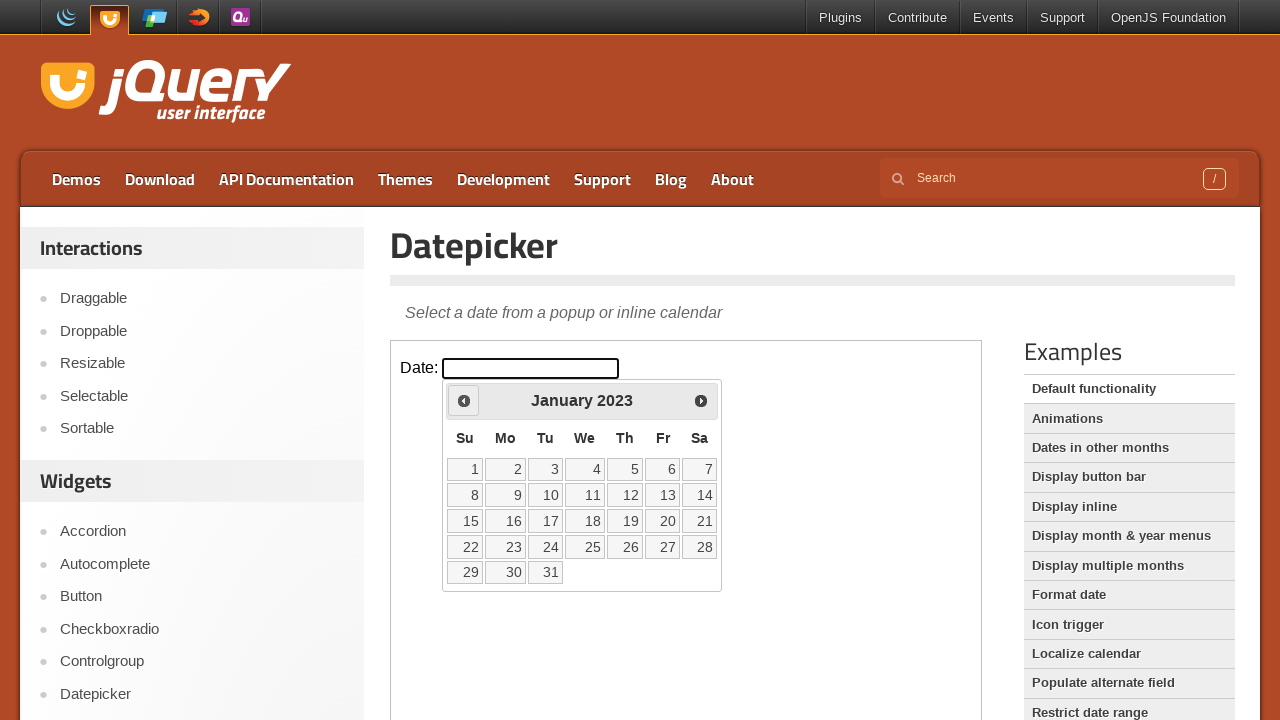

Read current calendar display: January 2023
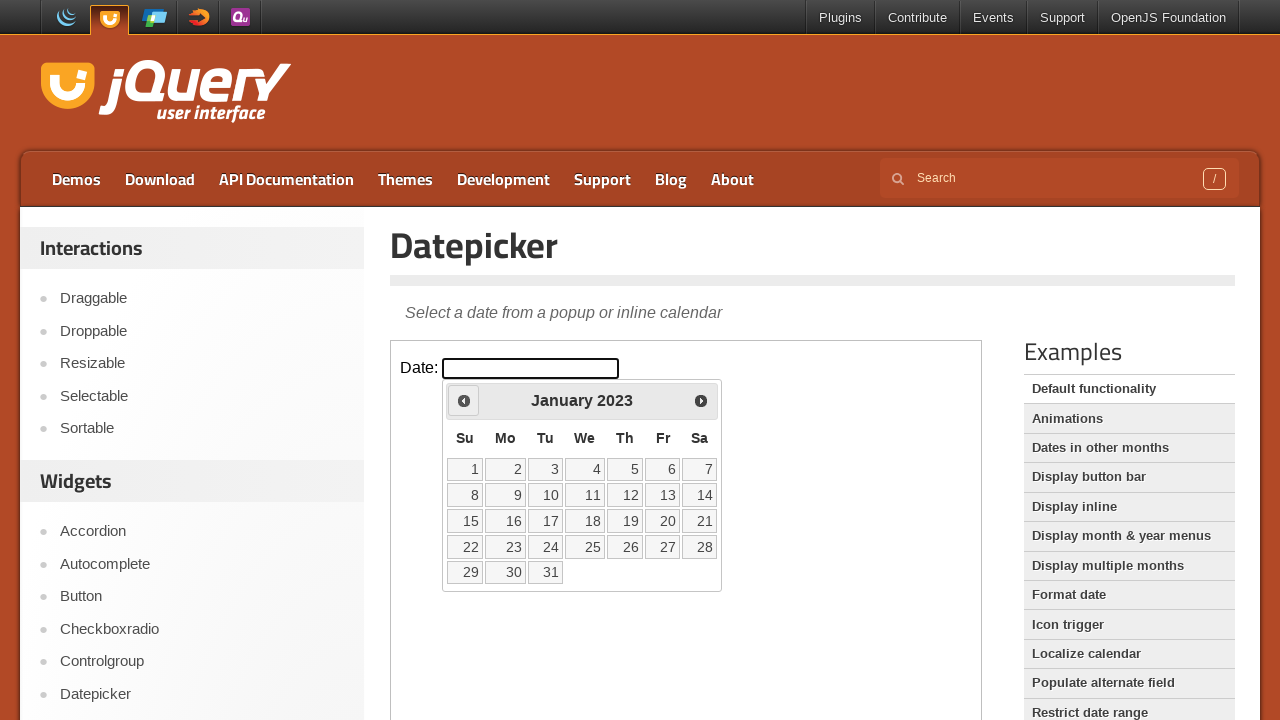

Clicked Previous button to navigate backwards from 2023 at (464, 400) on iframe.demo-frame >> internal:control=enter-frame >> a[title='Prev']
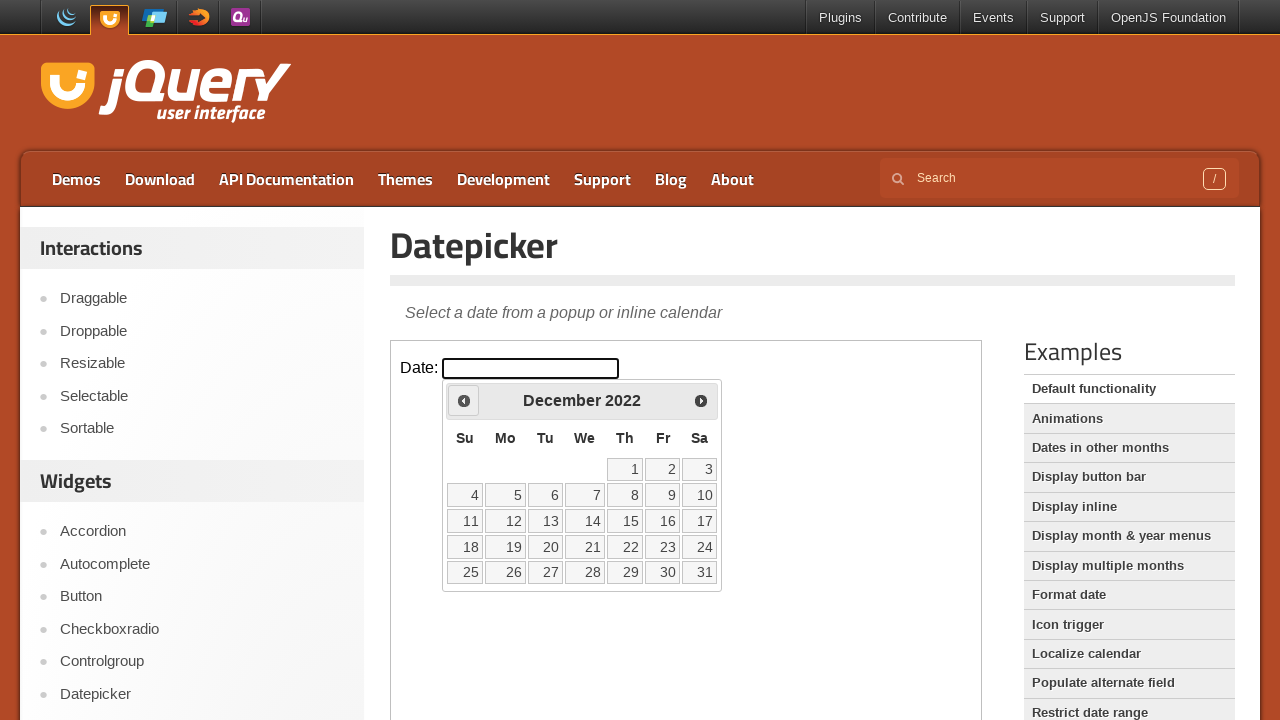

Read current calendar display: December 2022
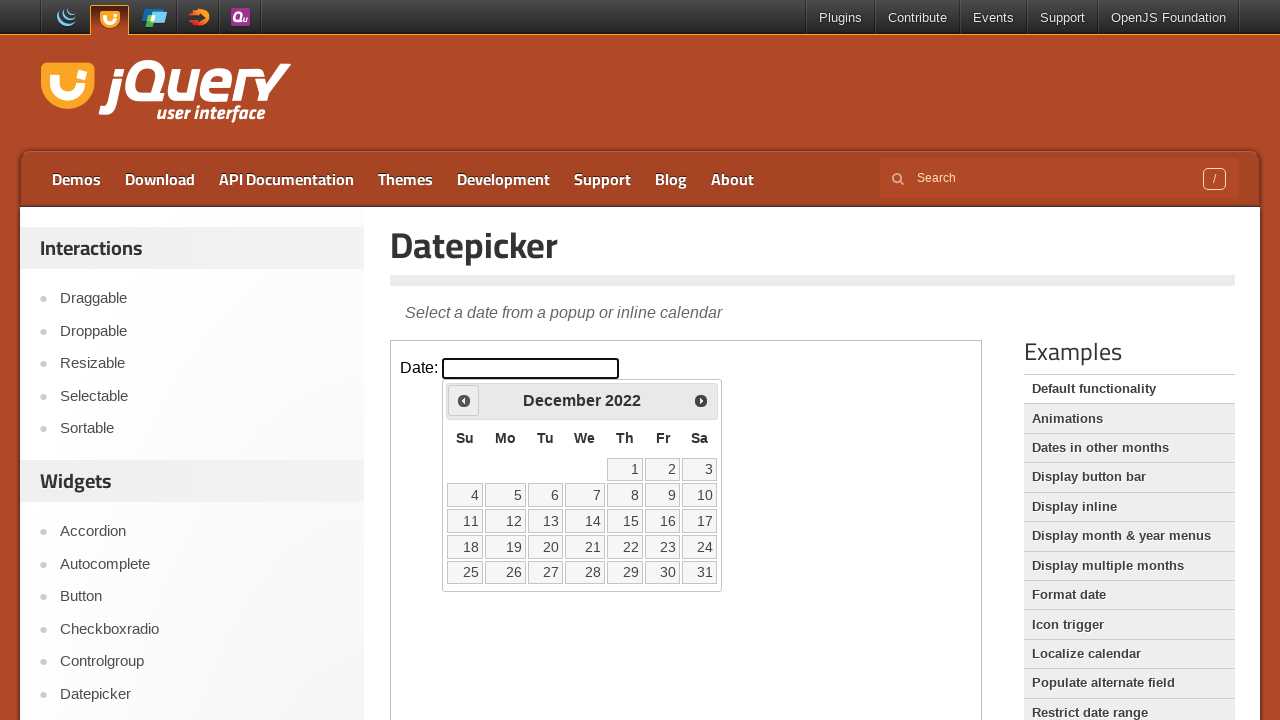

Clicked Previous button to navigate backwards from 2022 at (464, 400) on iframe.demo-frame >> internal:control=enter-frame >> a[title='Prev']
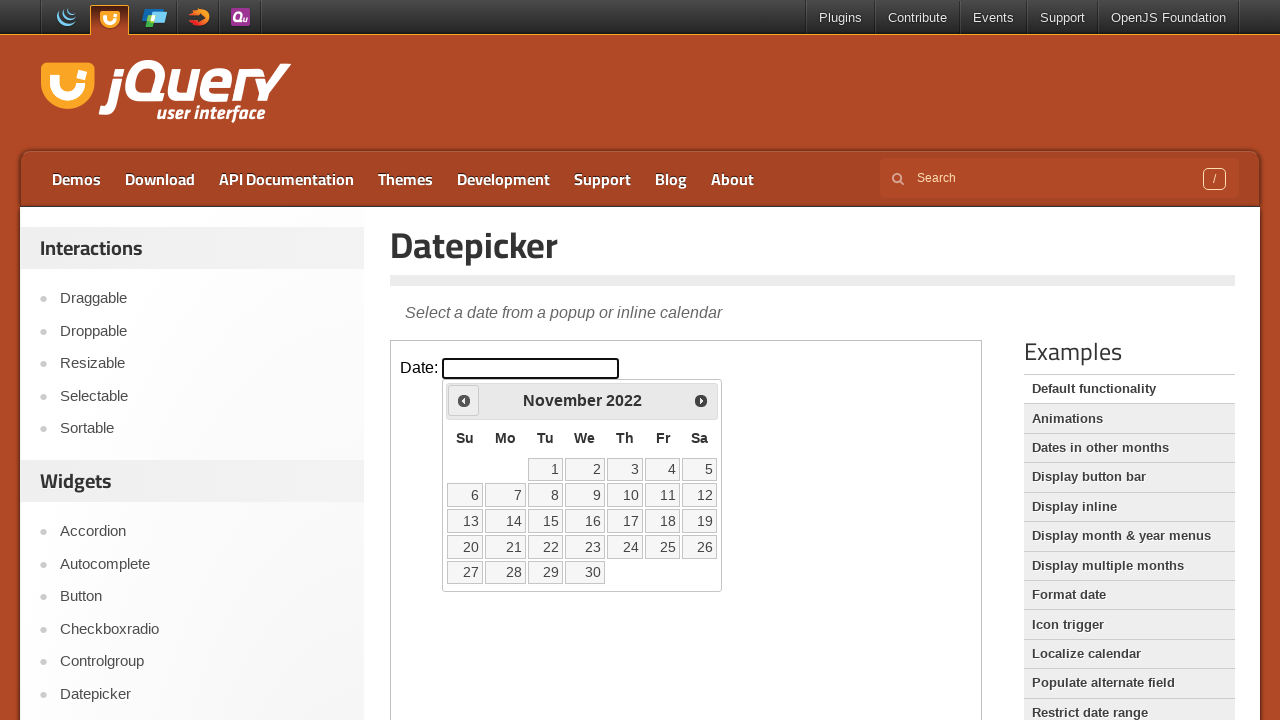

Read current calendar display: November 2022
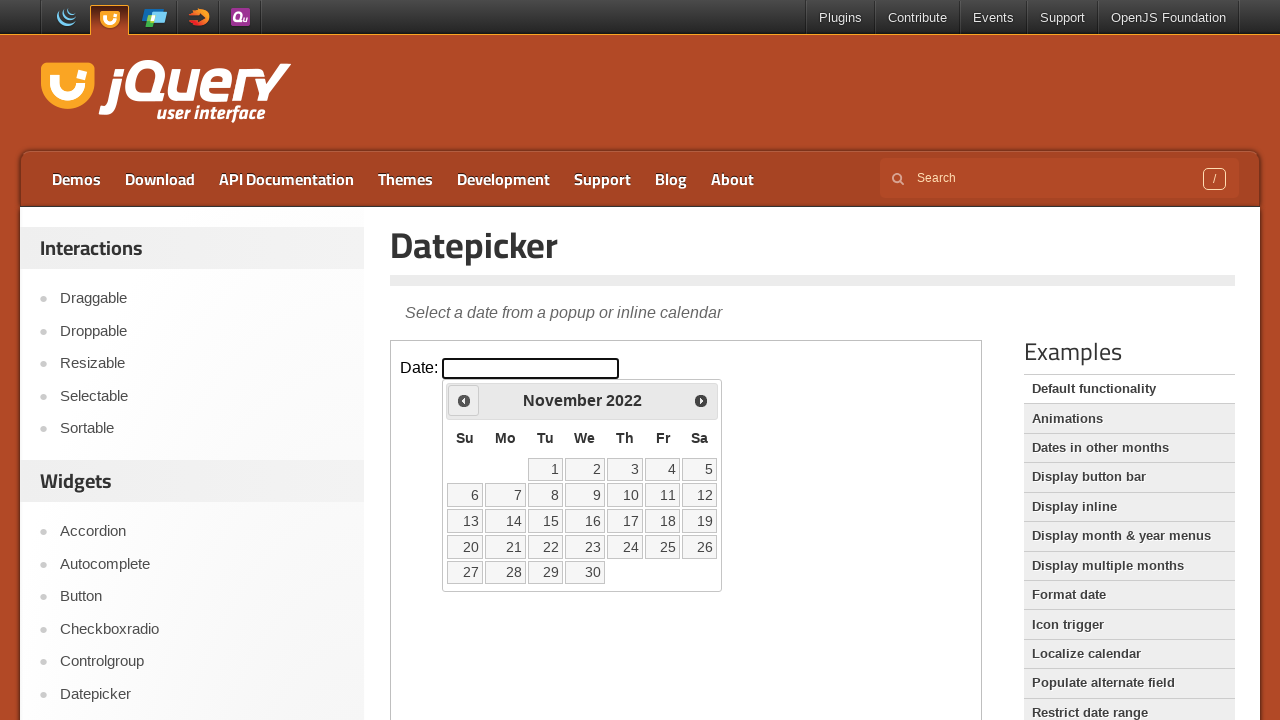

Clicked Previous button to navigate backwards from 2022 at (464, 400) on iframe.demo-frame >> internal:control=enter-frame >> a[title='Prev']
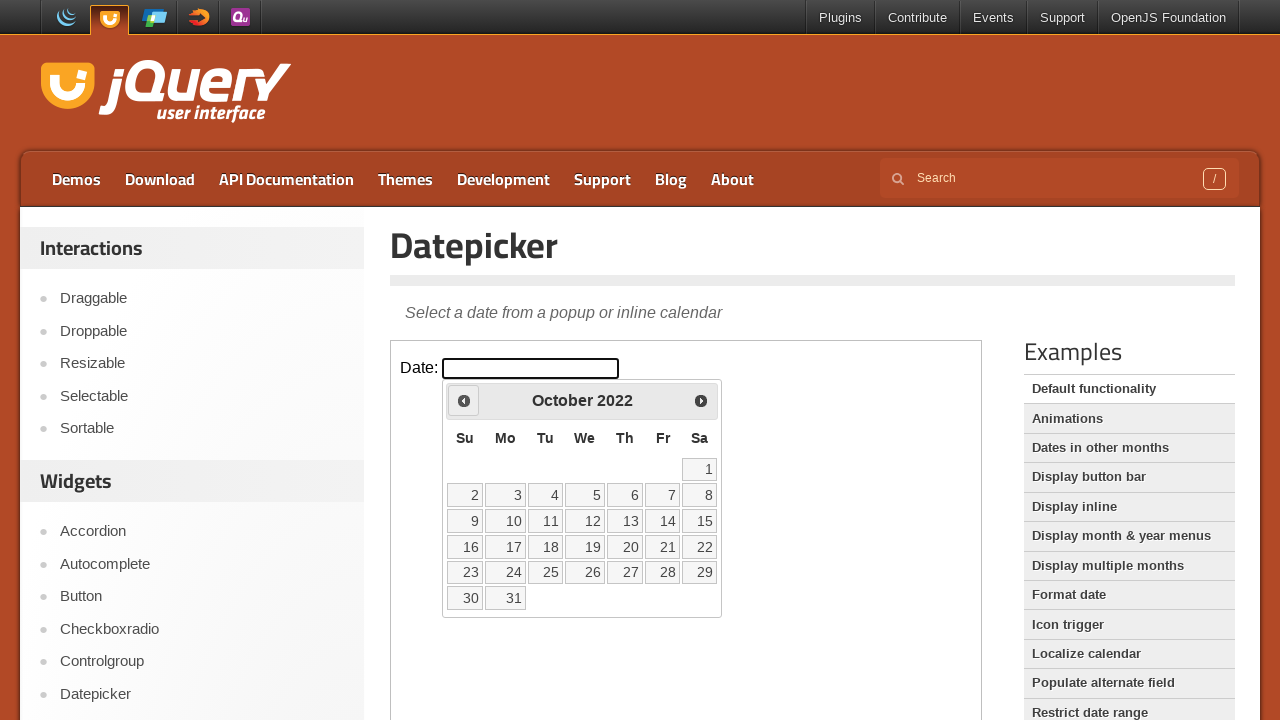

Read current calendar display: October 2022
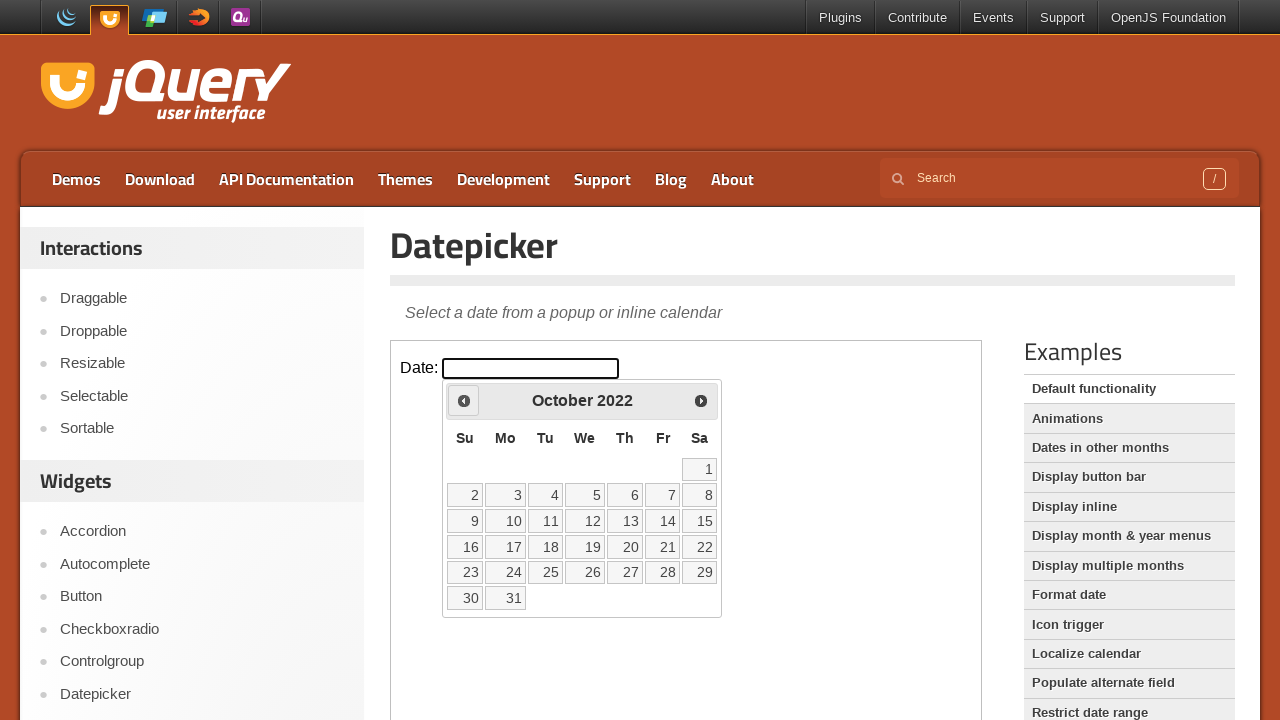

Clicked Previous button to navigate backwards from 2022 at (464, 400) on iframe.demo-frame >> internal:control=enter-frame >> a[title='Prev']
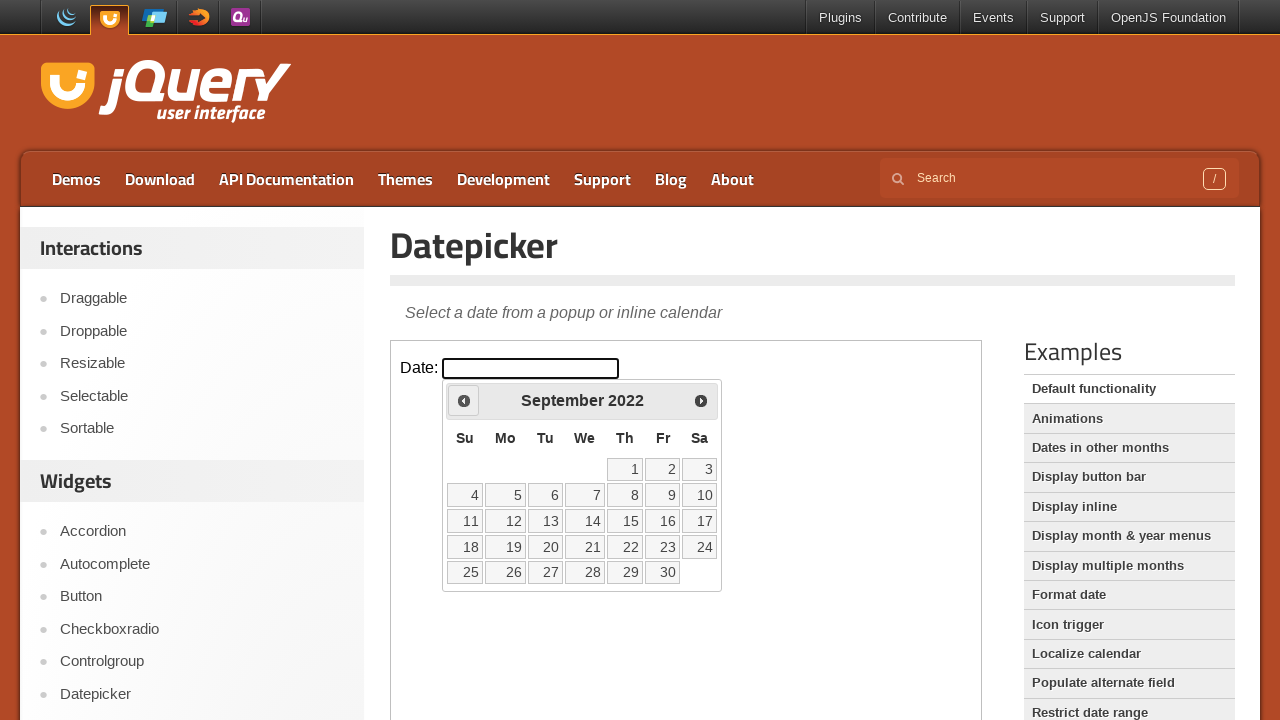

Read current calendar display: September 2022
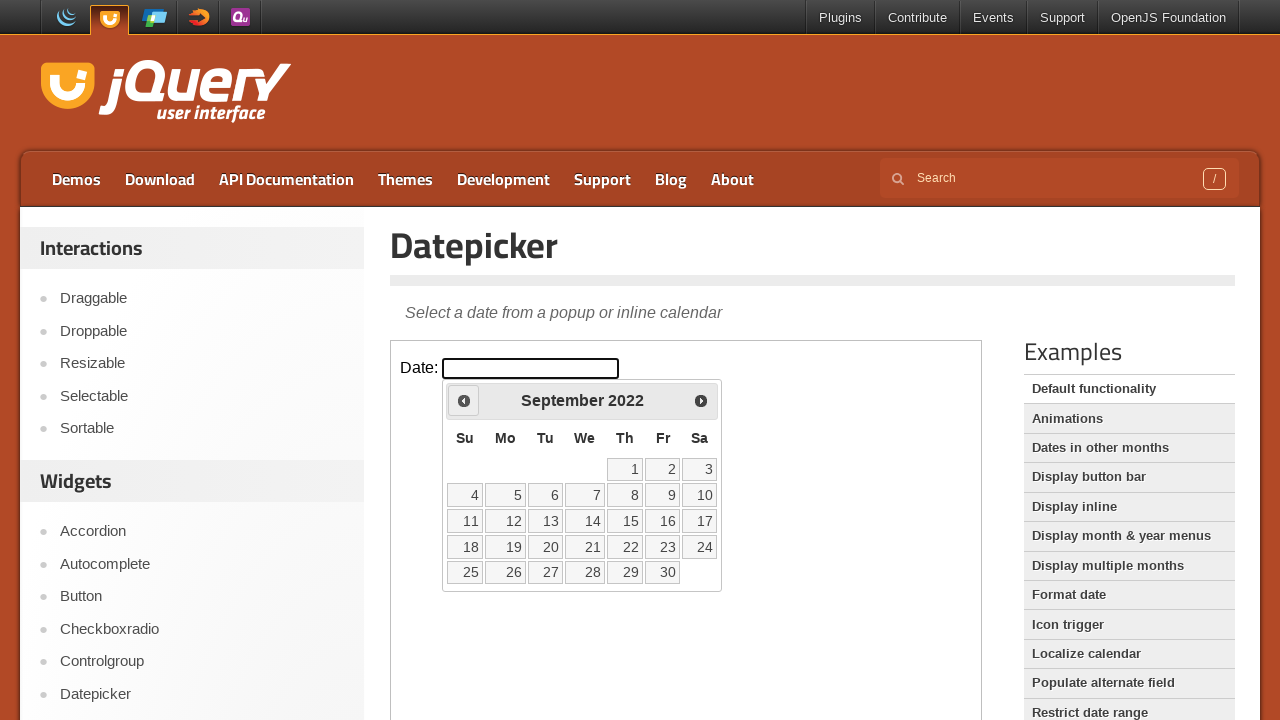

Clicked Previous button to navigate backwards from 2022 at (464, 400) on iframe.demo-frame >> internal:control=enter-frame >> a[title='Prev']
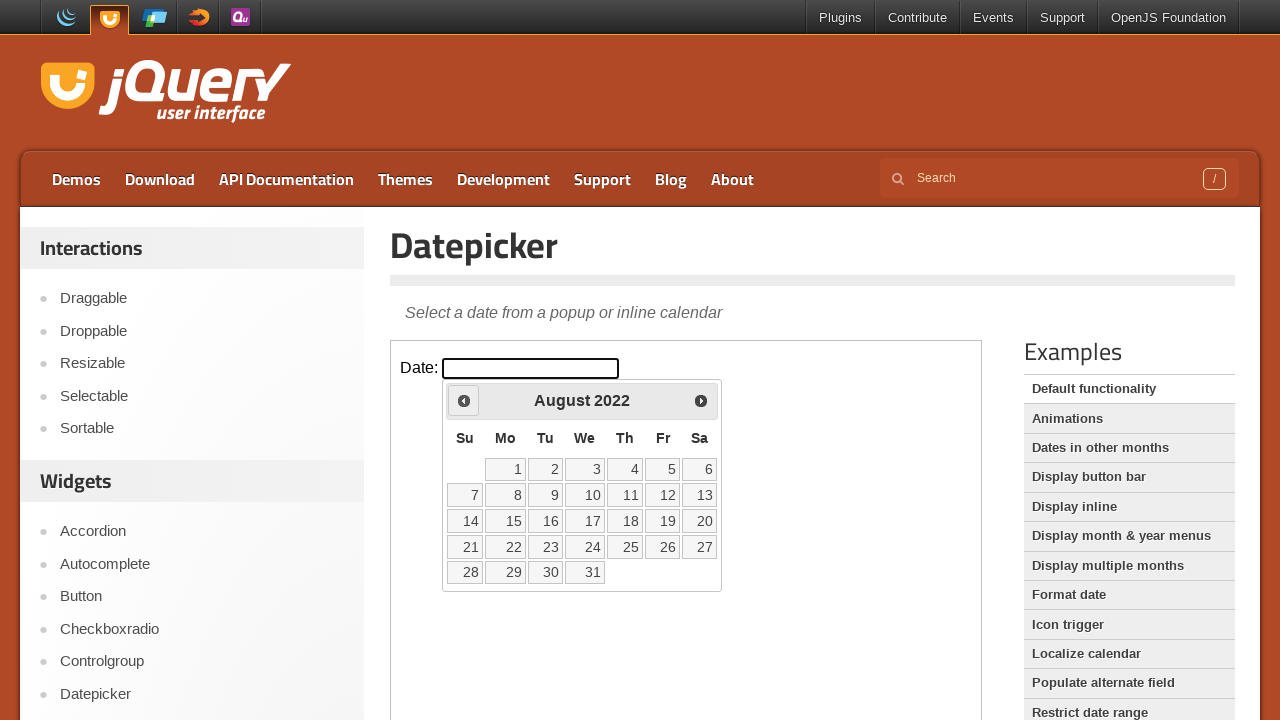

Read current calendar display: August 2022
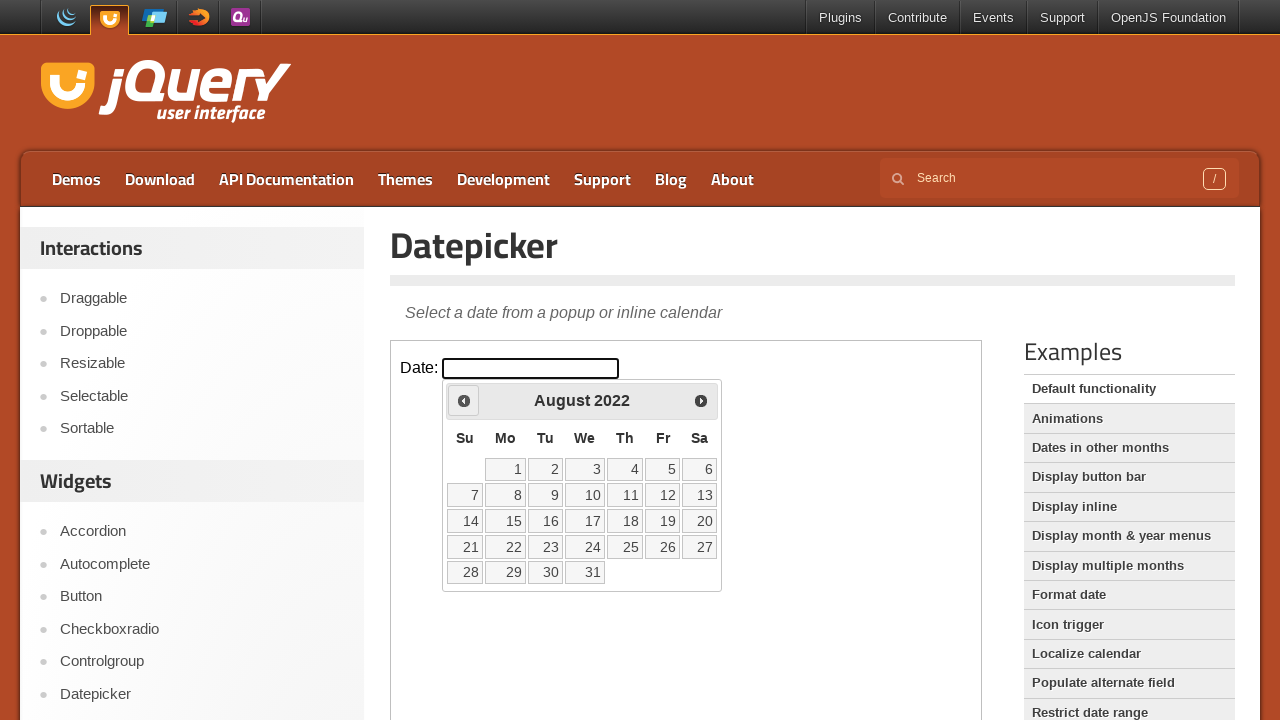

Clicked Previous button to navigate backwards from 2022 at (464, 400) on iframe.demo-frame >> internal:control=enter-frame >> a[title='Prev']
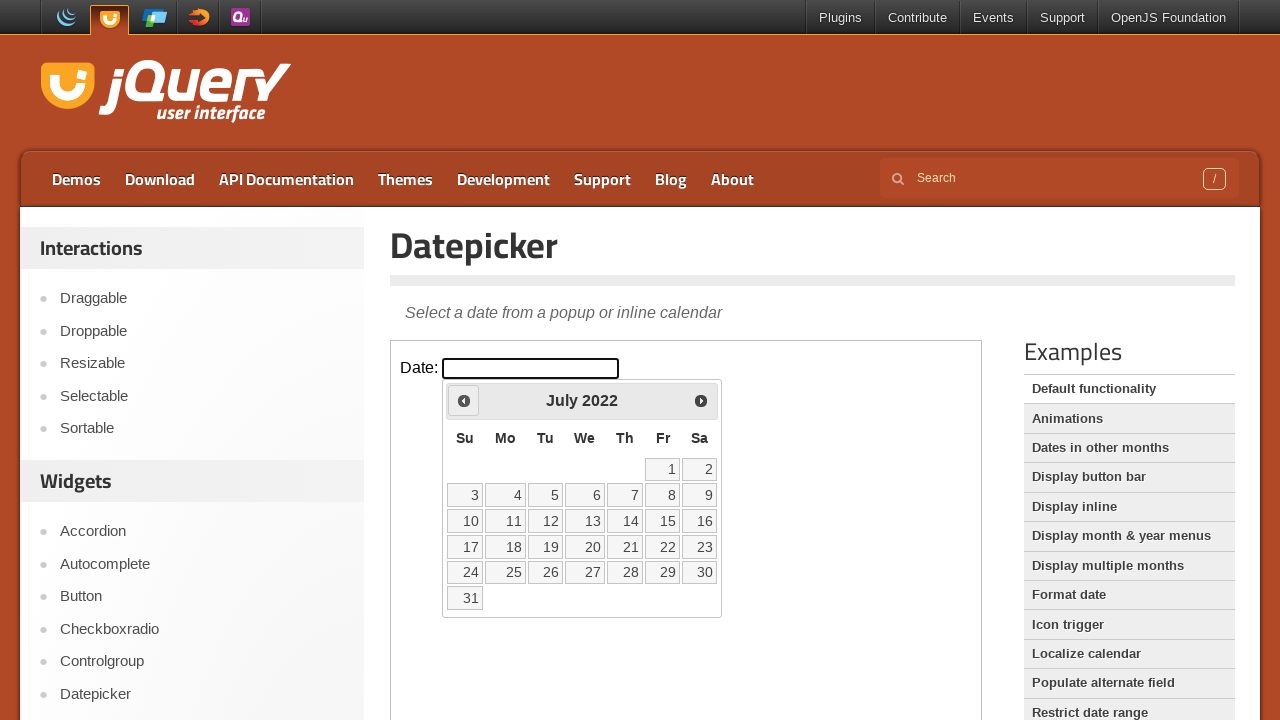

Read current calendar display: July 2022
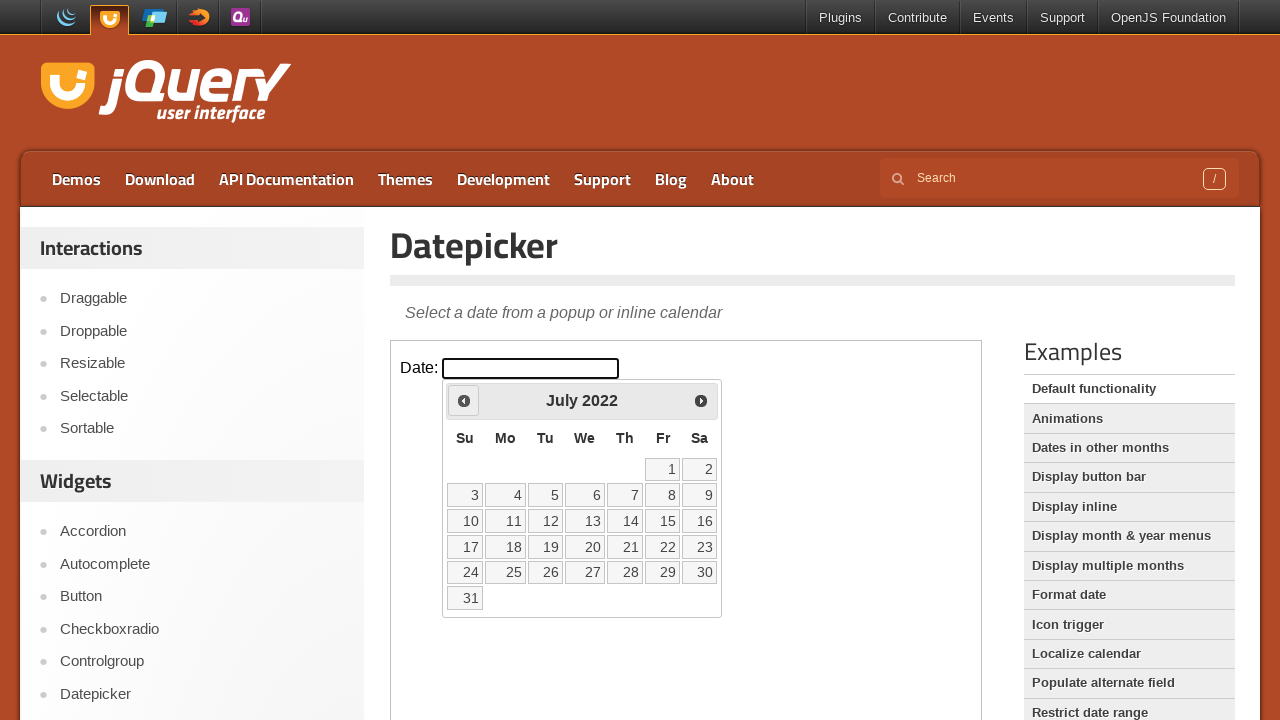

Clicked Previous button to navigate backwards from 2022 at (464, 400) on iframe.demo-frame >> internal:control=enter-frame >> a[title='Prev']
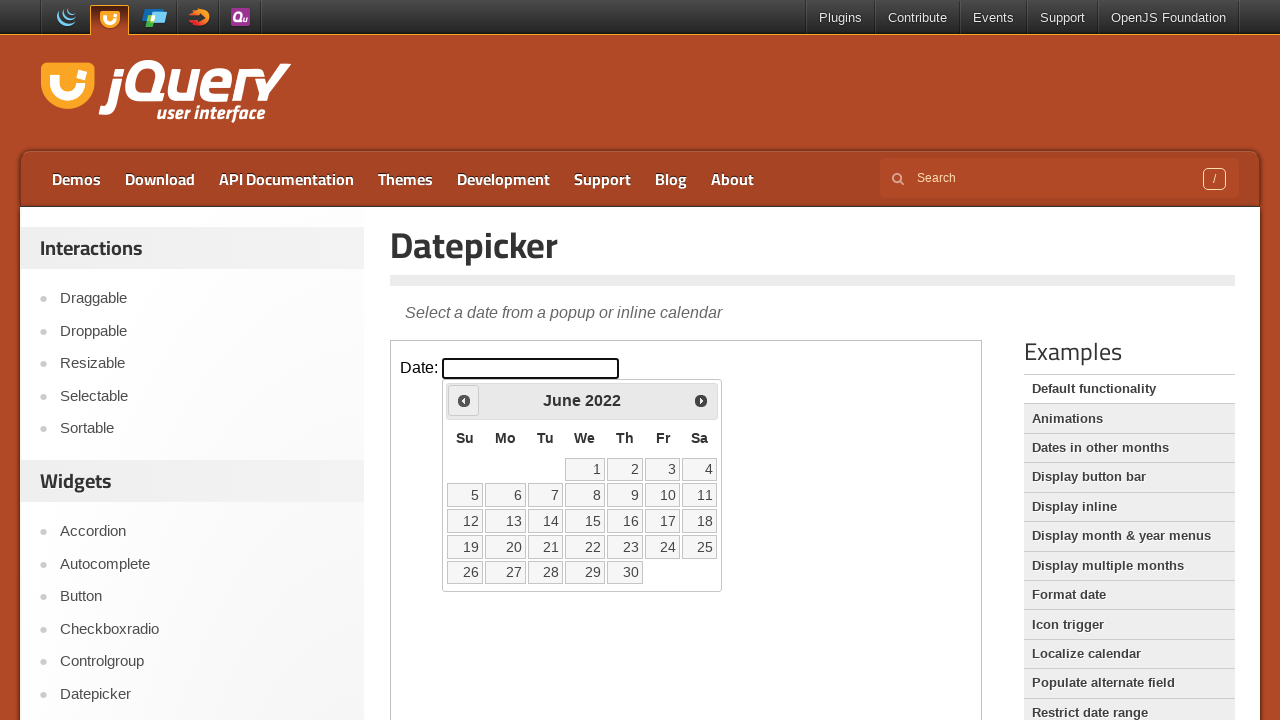

Read current calendar display: June 2022
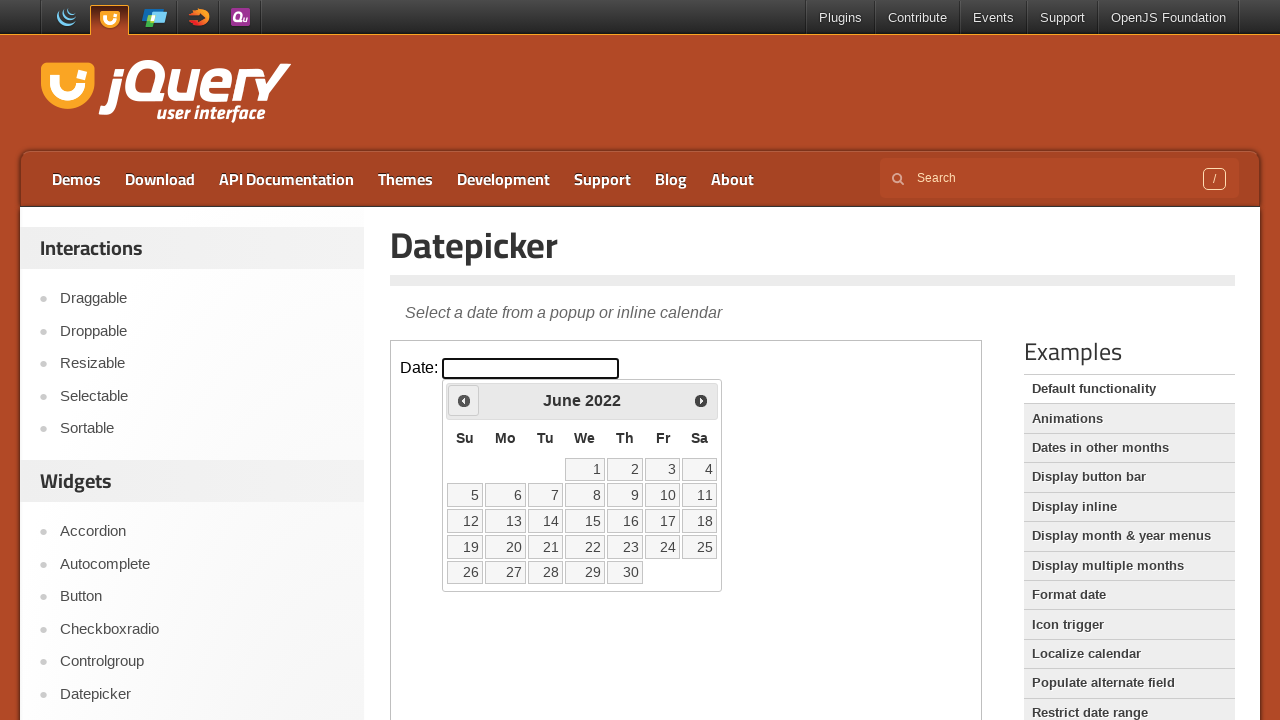

Clicked Previous button to navigate backwards from 2022 at (464, 400) on iframe.demo-frame >> internal:control=enter-frame >> a[title='Prev']
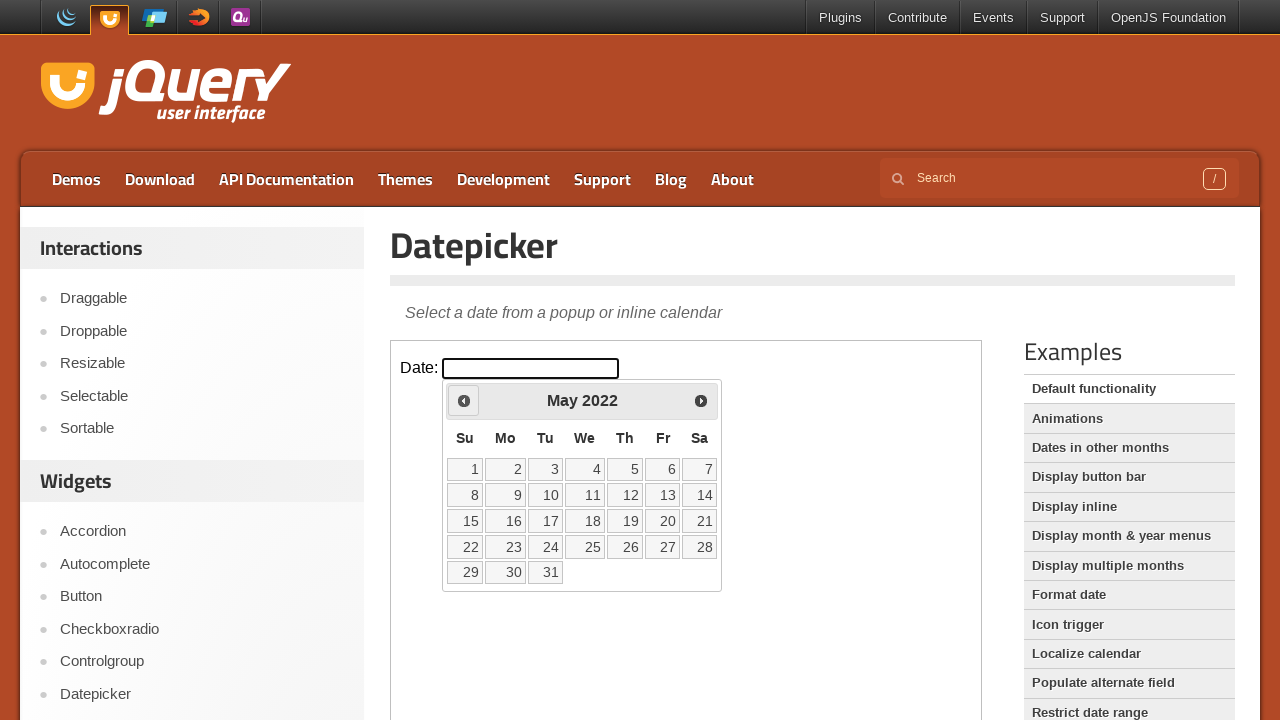

Read current calendar display: May 2022
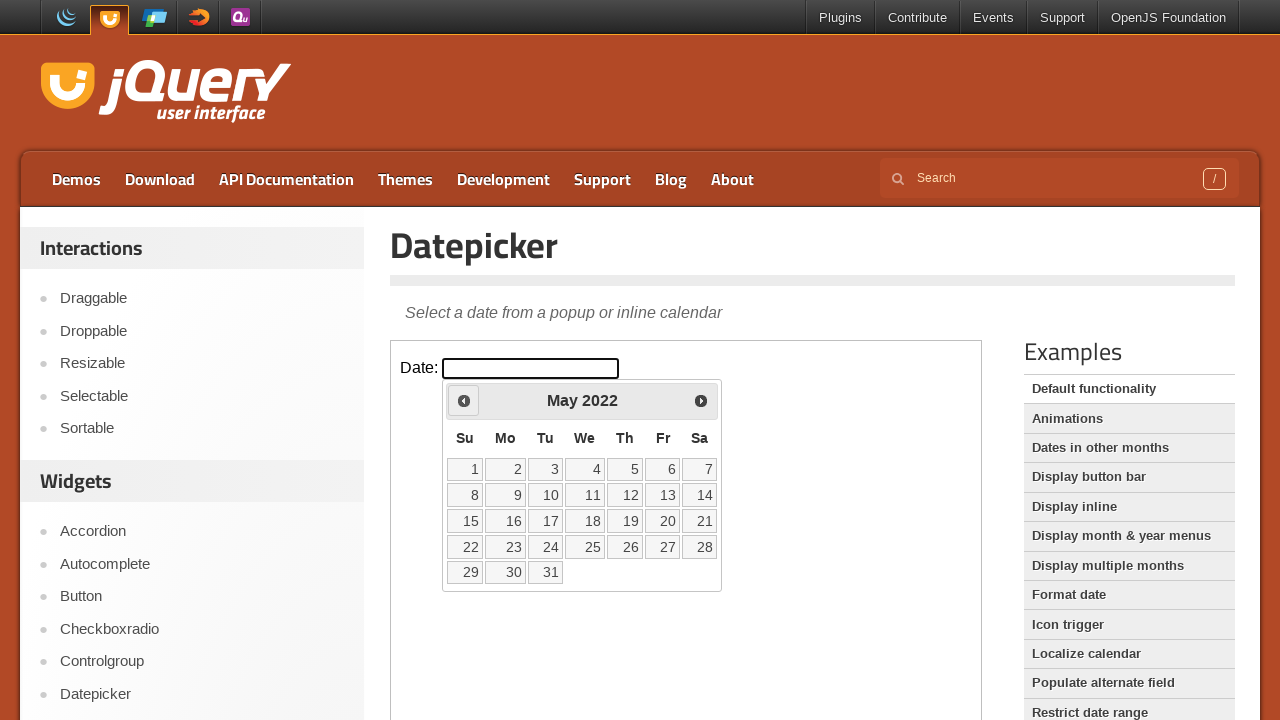

Clicked Previous button to navigate backwards from 2022 at (464, 400) on iframe.demo-frame >> internal:control=enter-frame >> a[title='Prev']
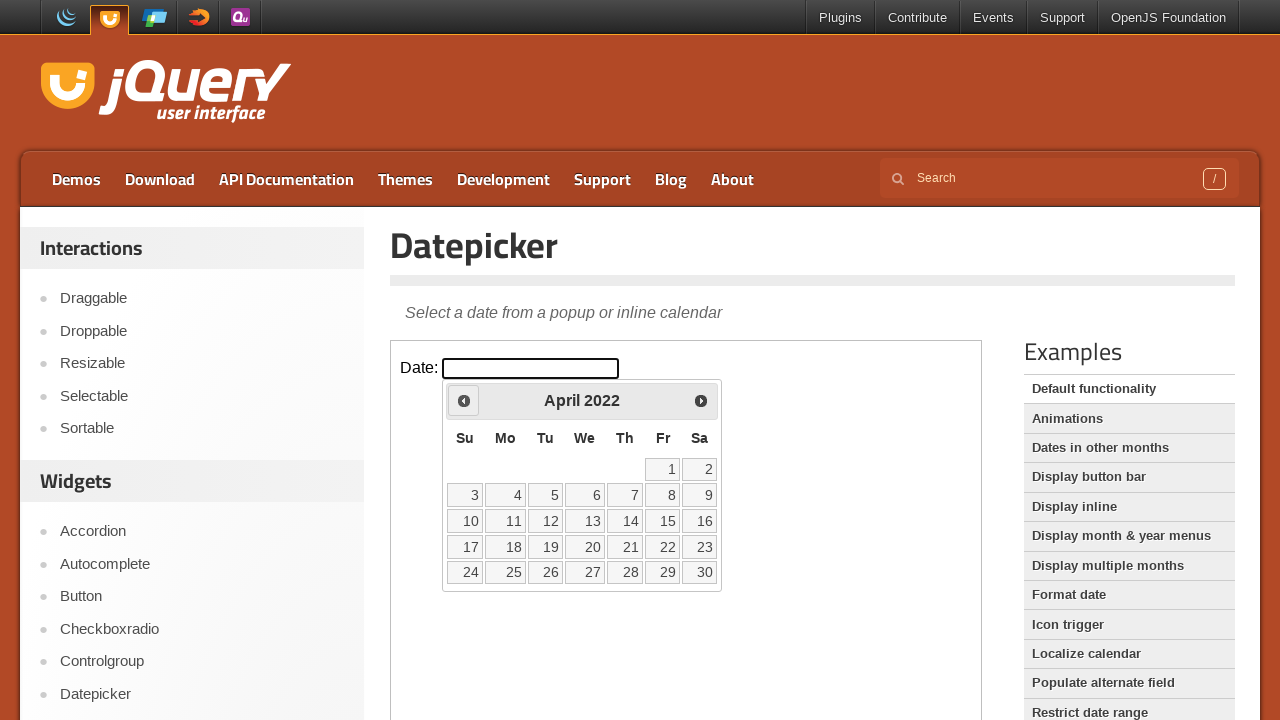

Read current calendar display: April 2022
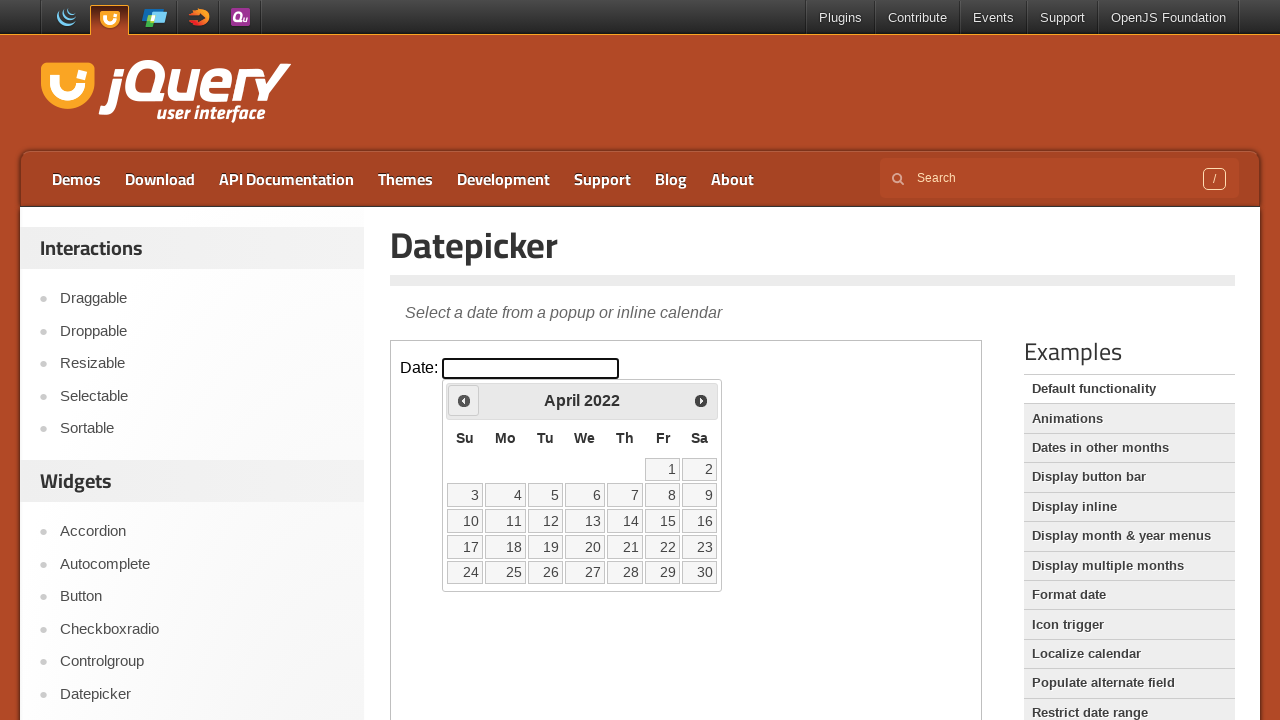

Clicked Previous button to navigate backwards from 2022 at (464, 400) on iframe.demo-frame >> internal:control=enter-frame >> a[title='Prev']
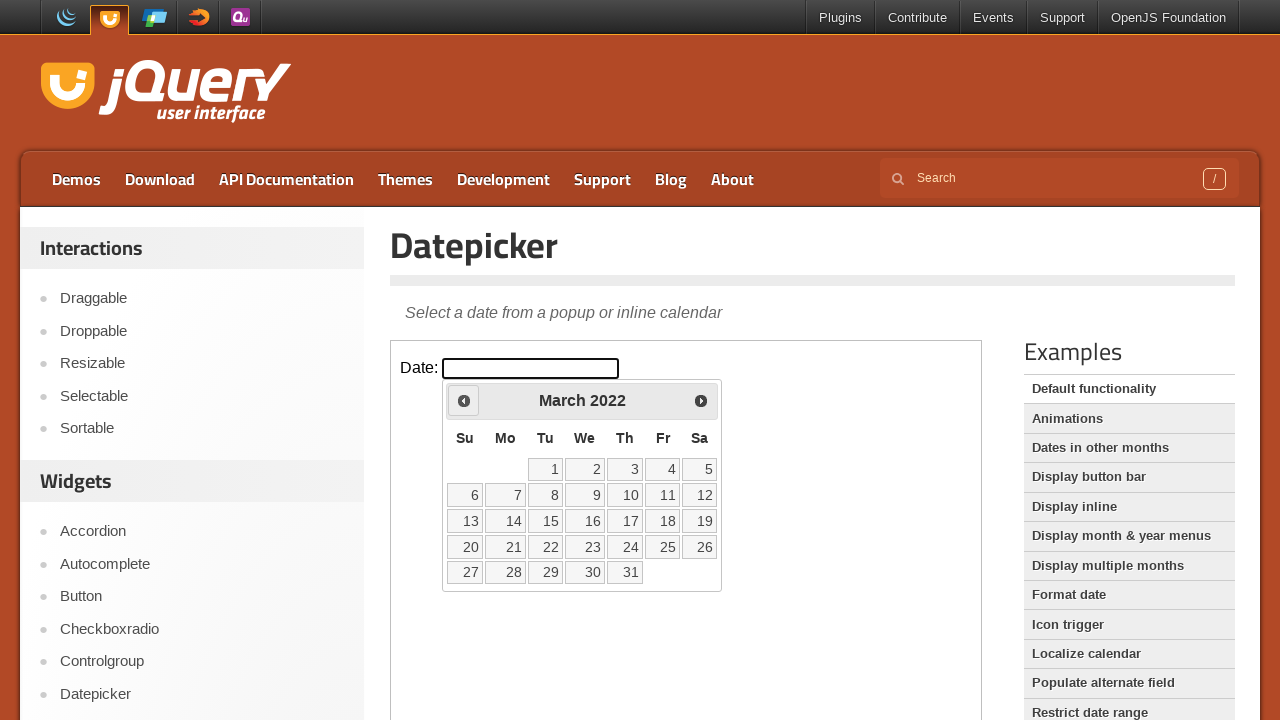

Read current calendar display: March 2022
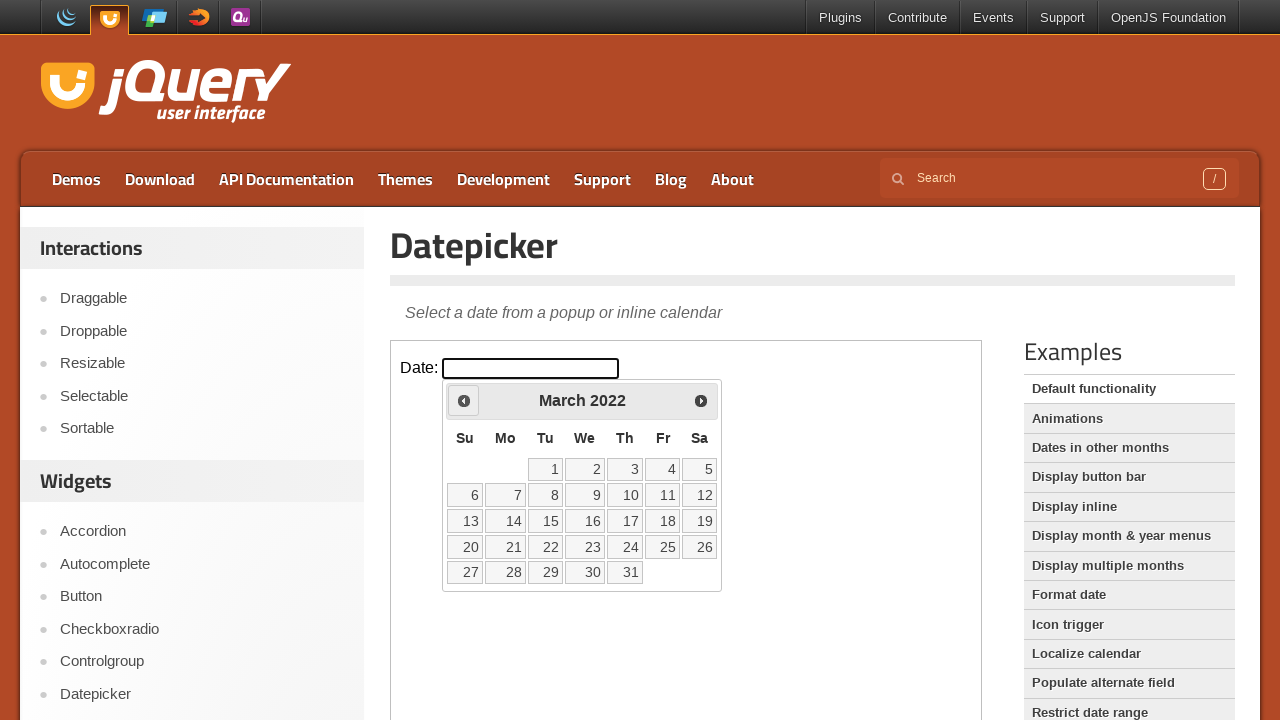

Clicked Previous button to navigate backwards from 2022 at (464, 400) on iframe.demo-frame >> internal:control=enter-frame >> a[title='Prev']
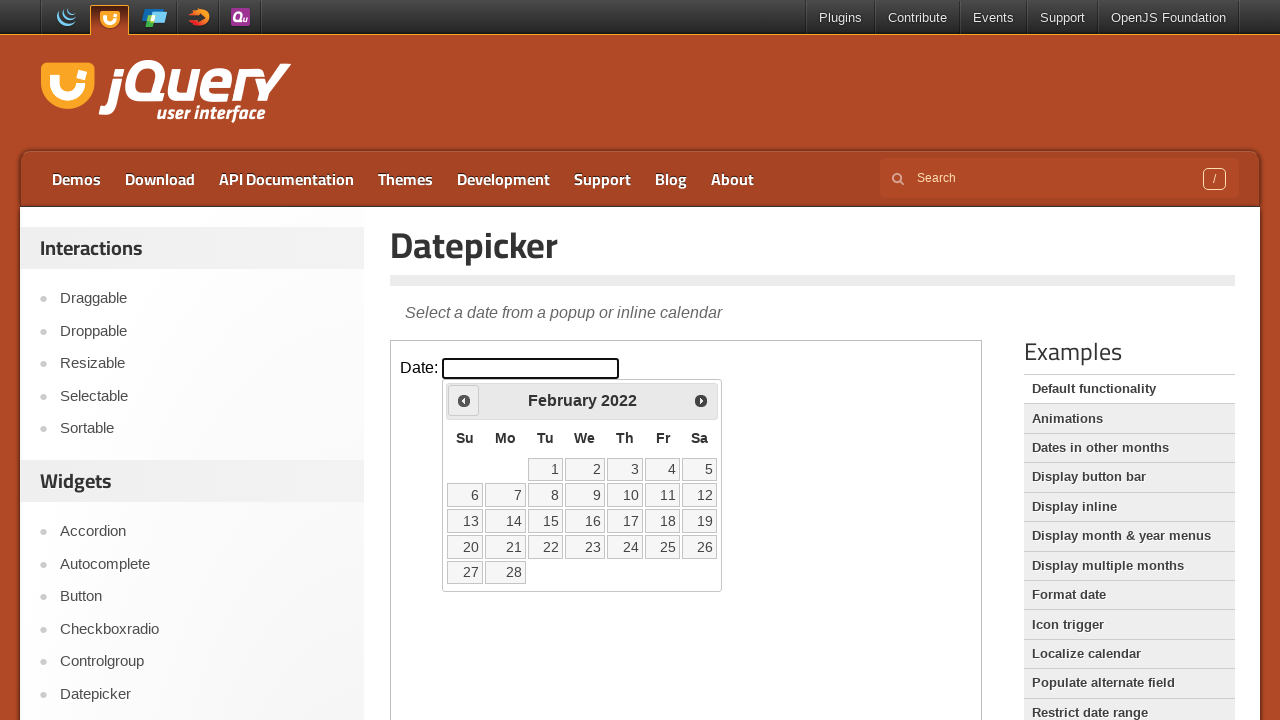

Read current calendar display: February 2022
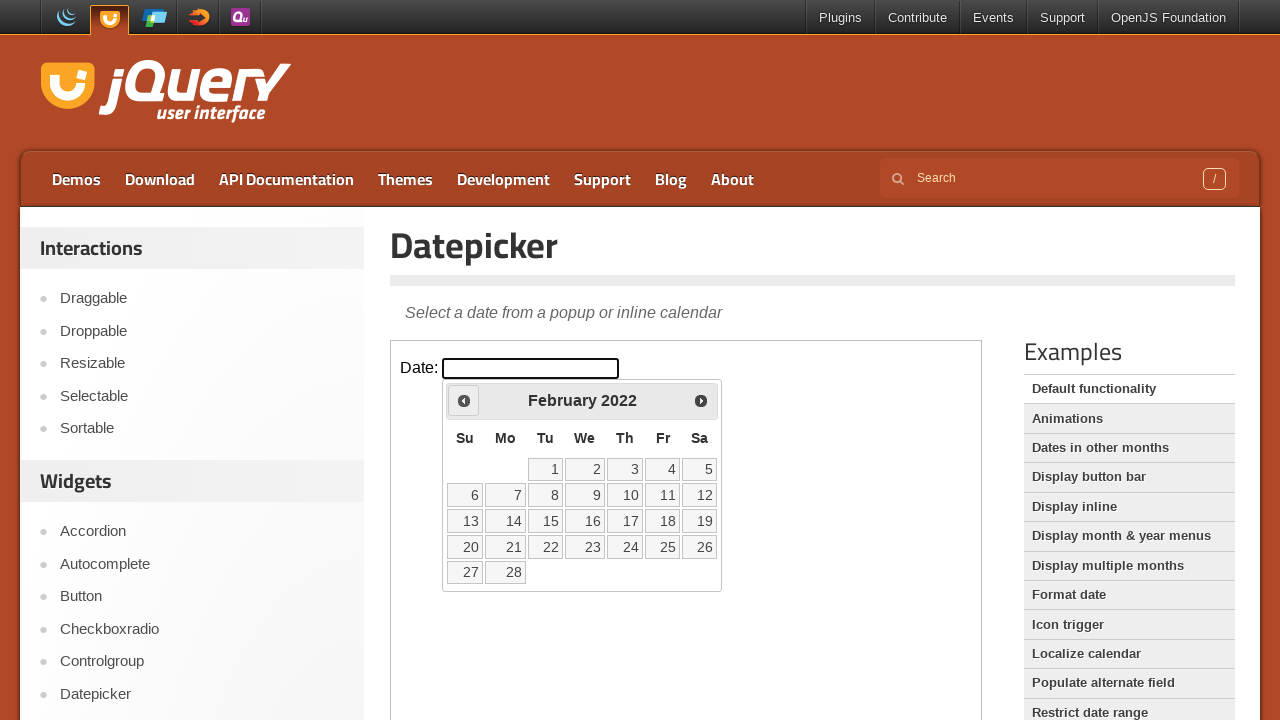

Clicked Previous button to navigate backwards from 2022 at (464, 400) on iframe.demo-frame >> internal:control=enter-frame >> a[title='Prev']
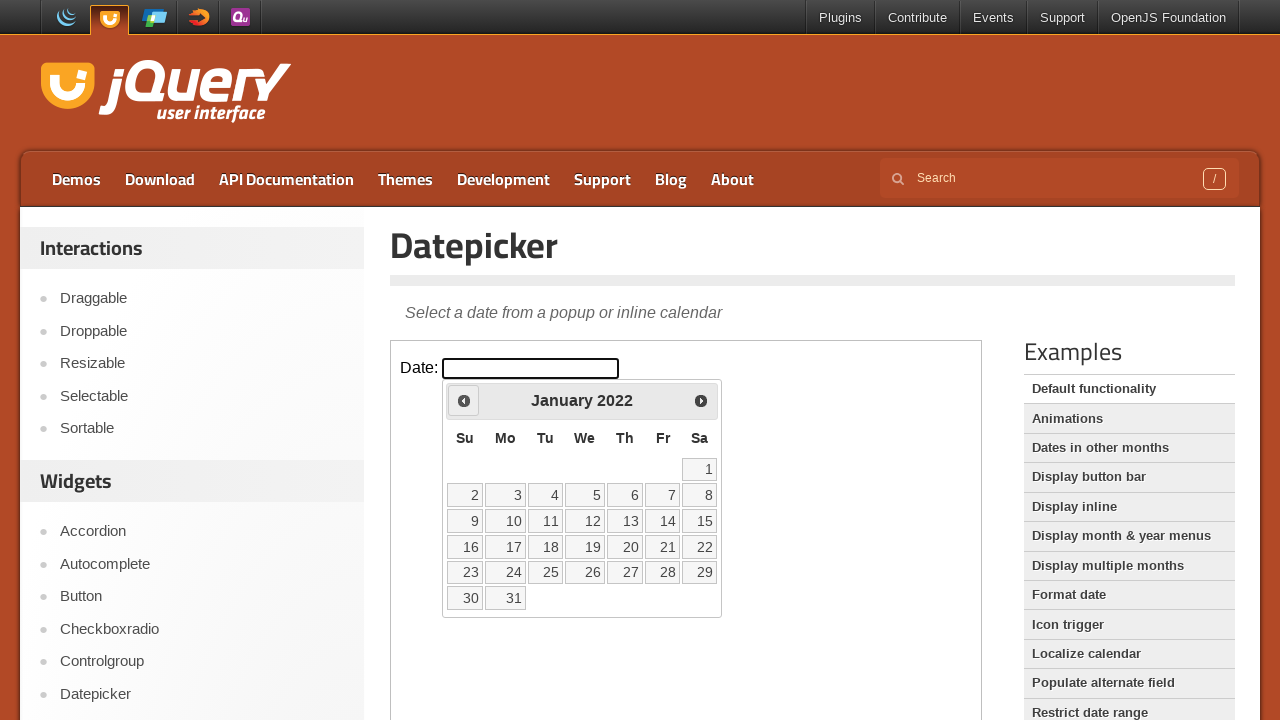

Read current calendar display: January 2022
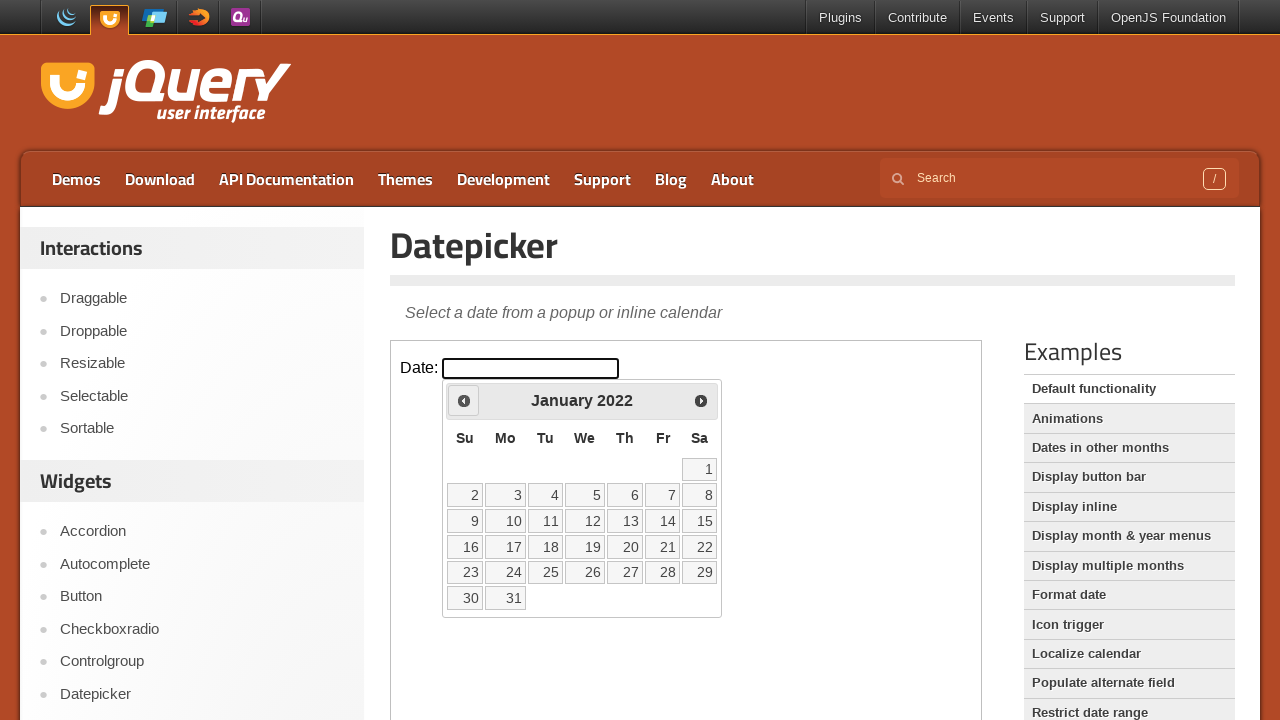

Clicked Previous button to navigate backwards from 2022 at (464, 400) on iframe.demo-frame >> internal:control=enter-frame >> a[title='Prev']
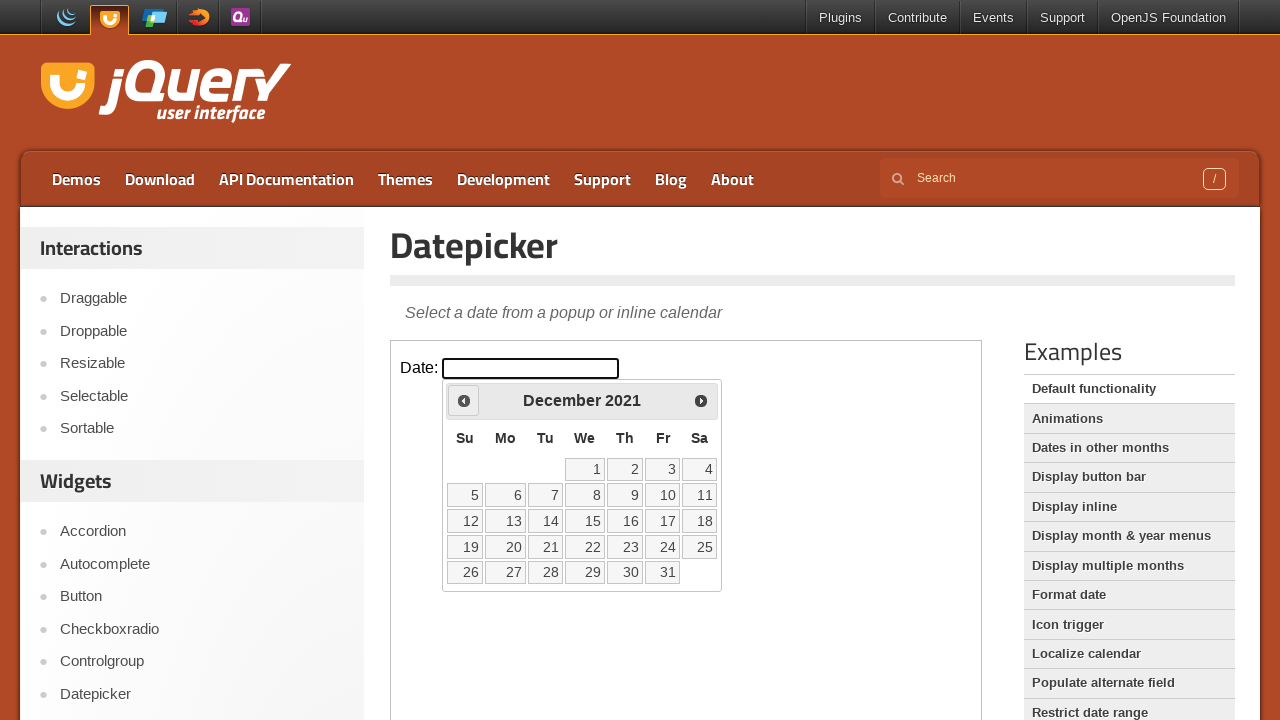

Read current calendar display: December 2021
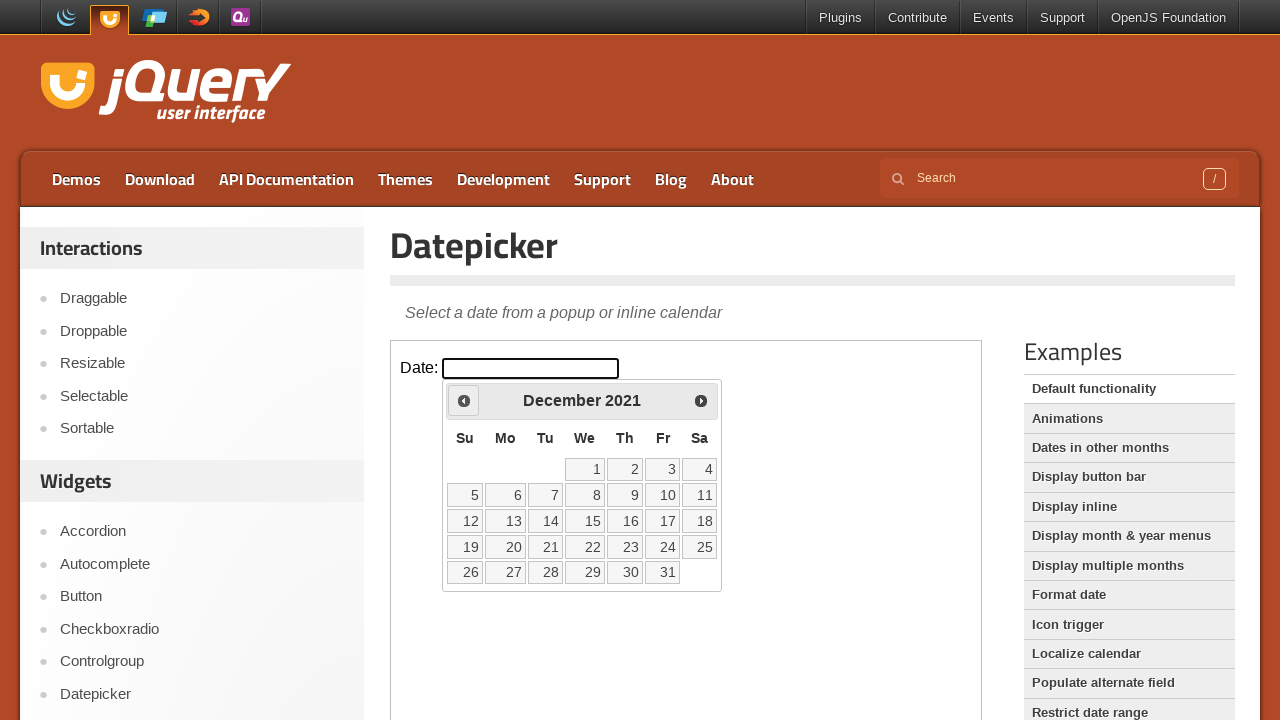

Clicked Previous button to navigate backwards from 2021 at (464, 400) on iframe.demo-frame >> internal:control=enter-frame >> a[title='Prev']
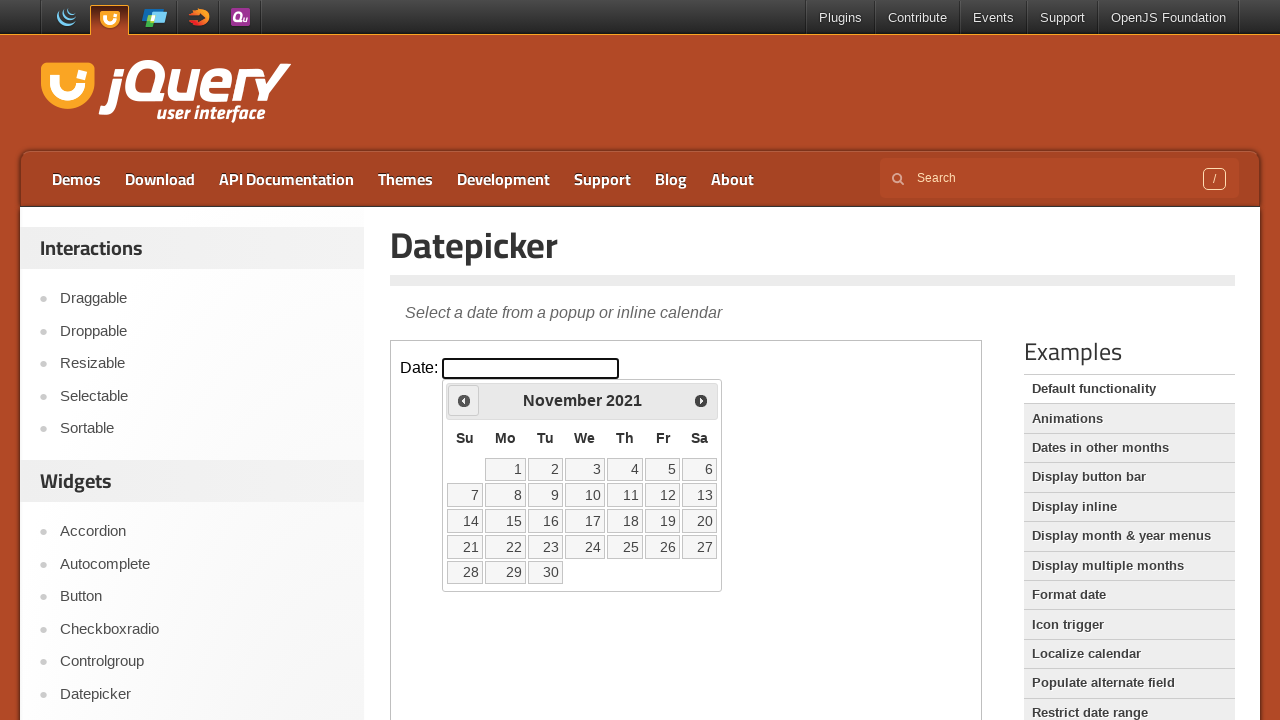

Read current calendar display: November 2021
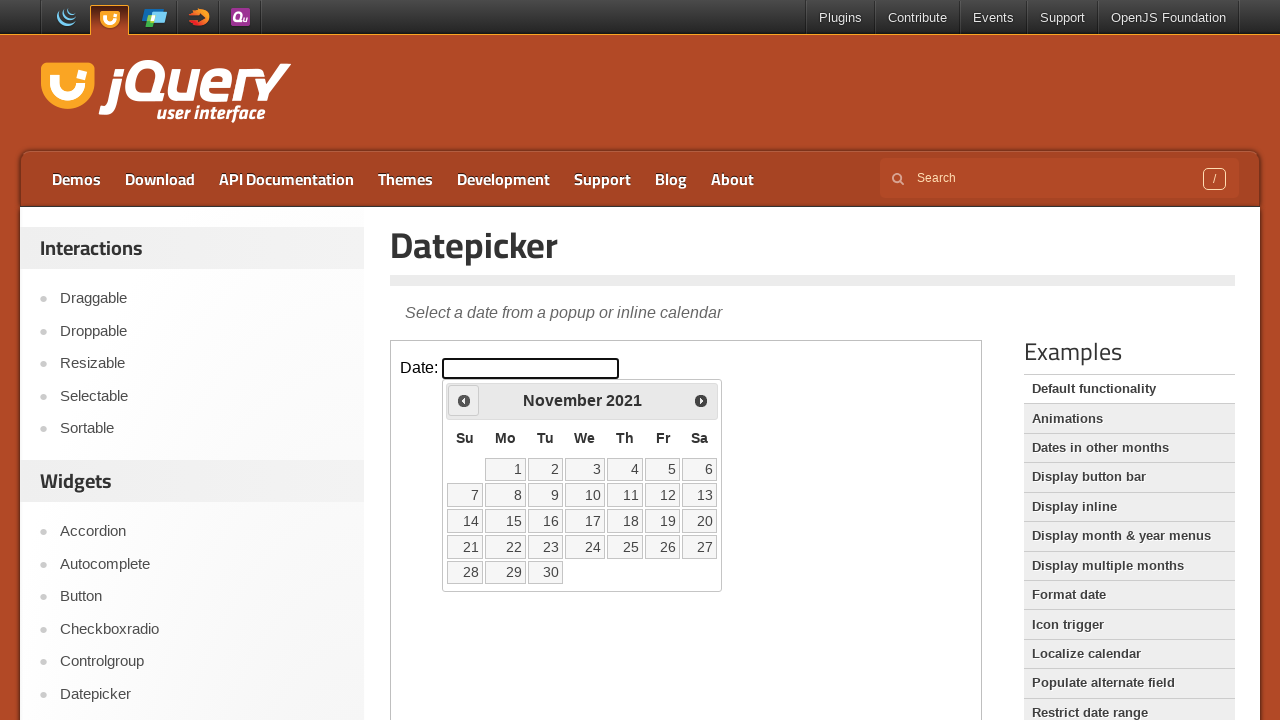

Clicked Previous button to navigate backwards from 2021 at (464, 400) on iframe.demo-frame >> internal:control=enter-frame >> a[title='Prev']
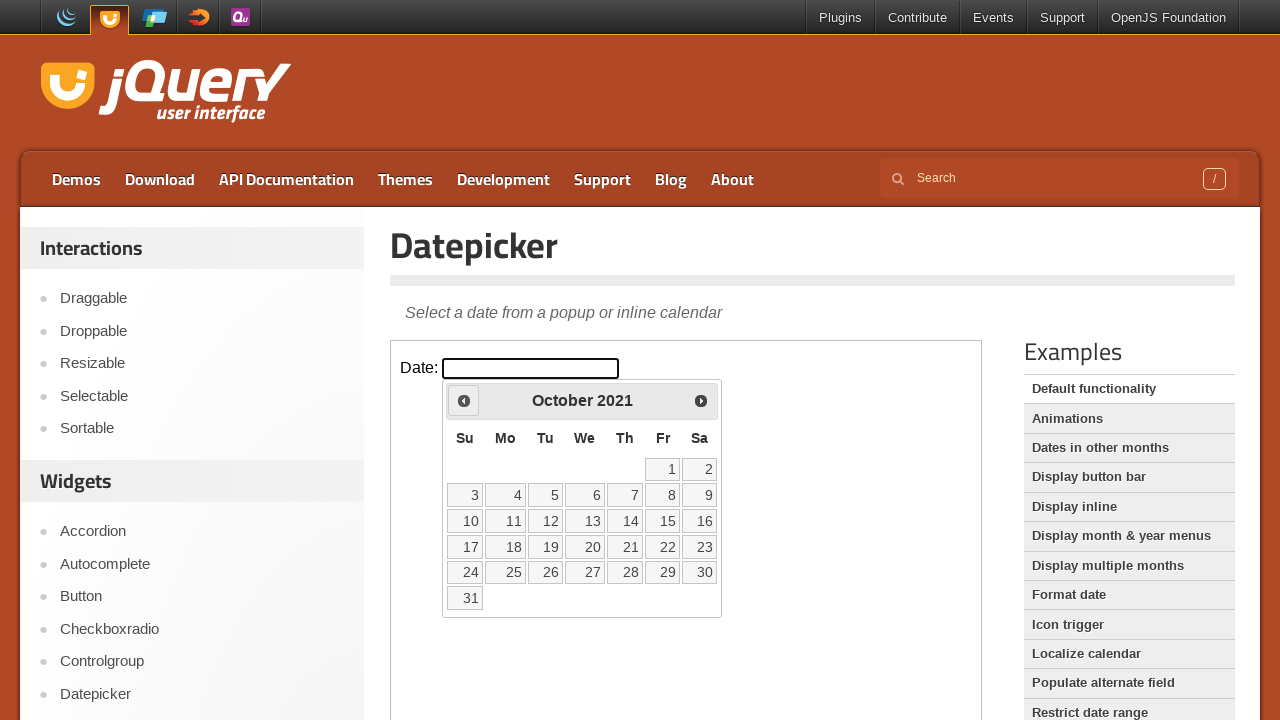

Read current calendar display: October 2021
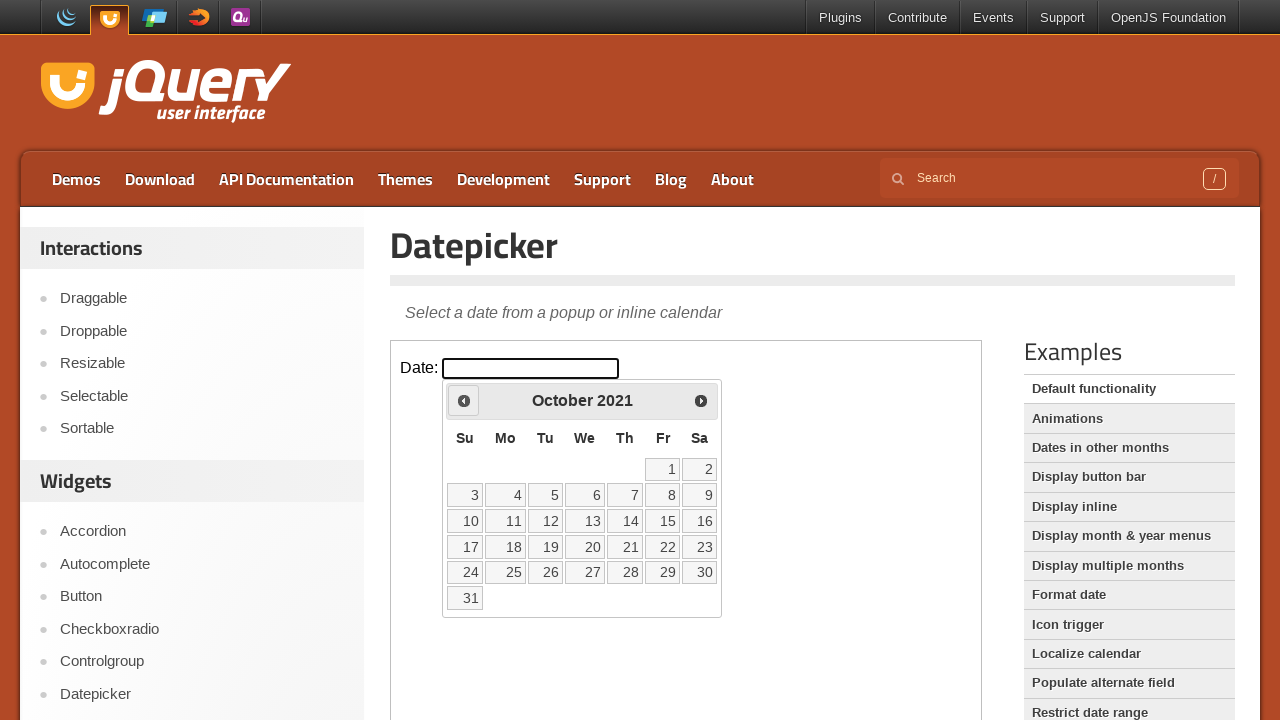

Clicked Previous button to navigate backwards from 2021 at (464, 400) on iframe.demo-frame >> internal:control=enter-frame >> a[title='Prev']
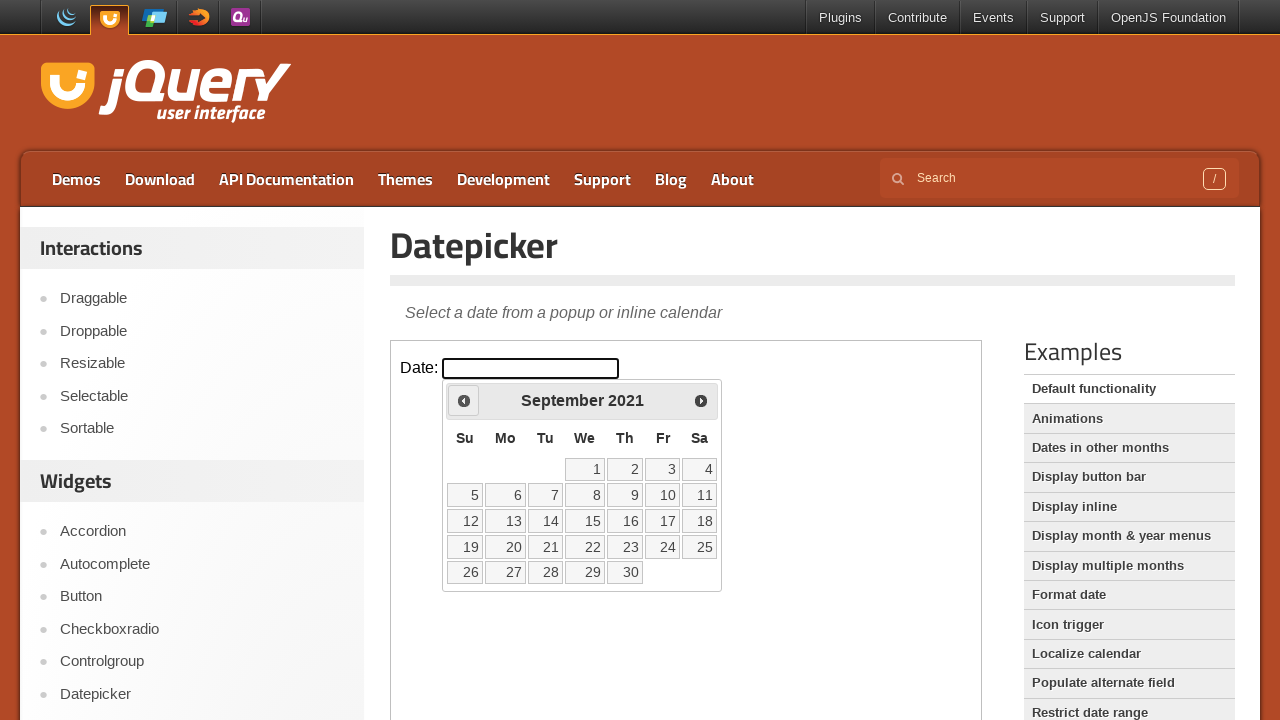

Read current calendar display: September 2021
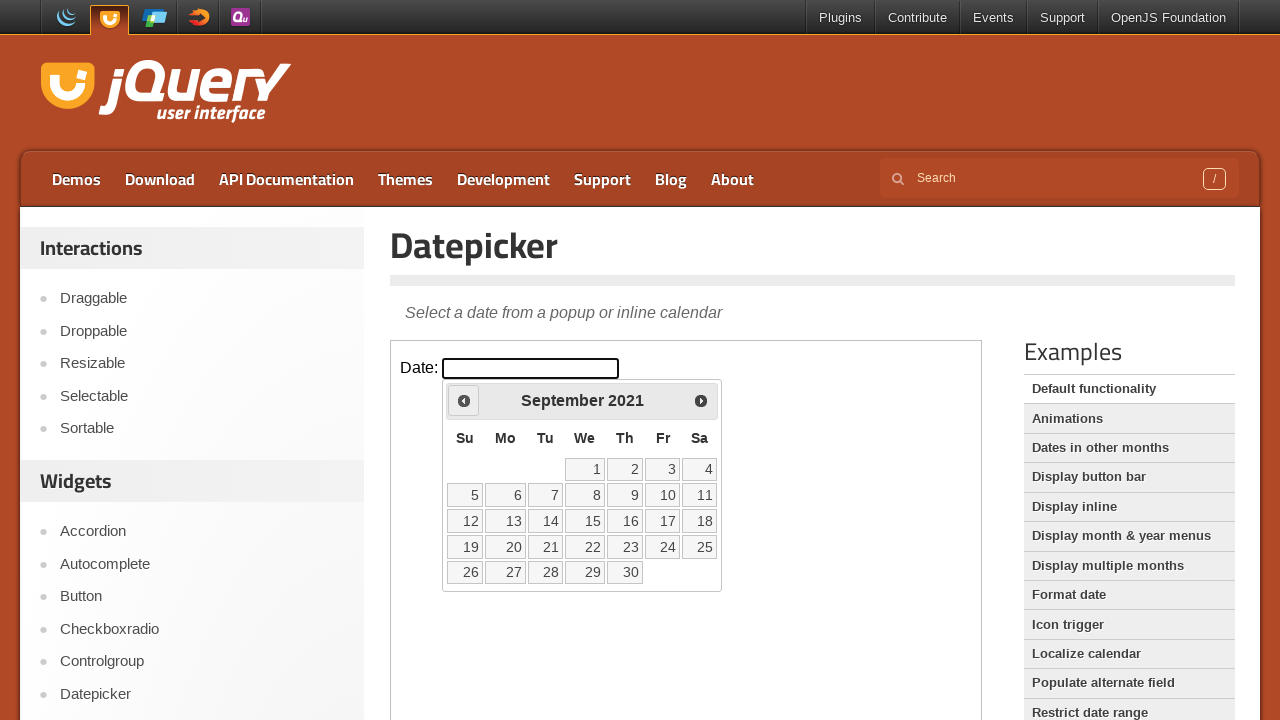

Clicked Previous button to navigate backwards from 2021 at (464, 400) on iframe.demo-frame >> internal:control=enter-frame >> a[title='Prev']
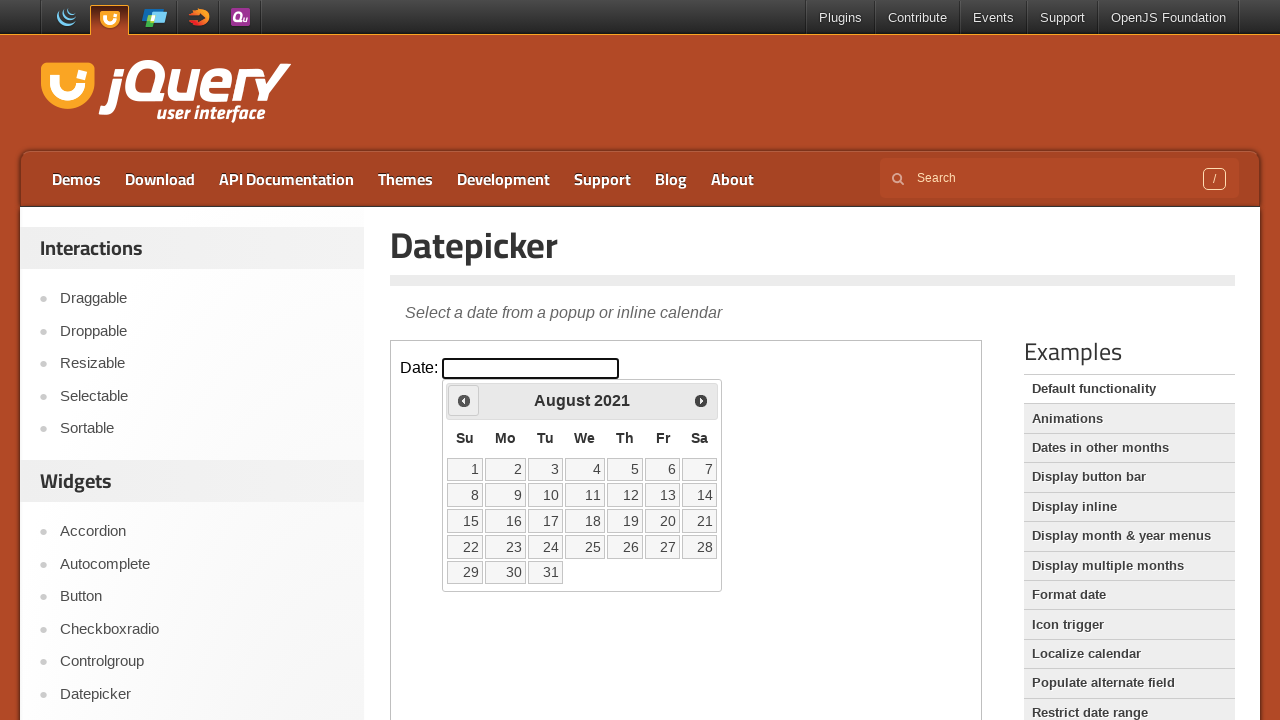

Read current calendar display: August 2021
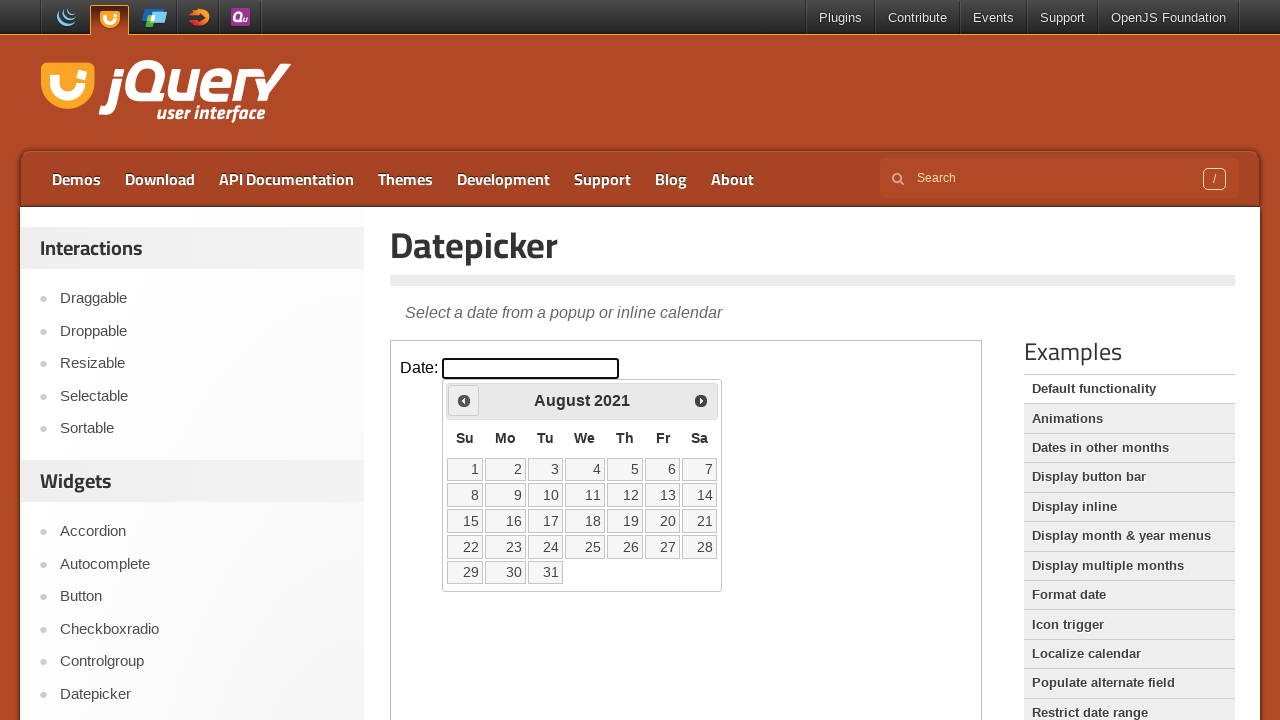

Clicked Previous button to navigate backwards from 2021 at (464, 400) on iframe.demo-frame >> internal:control=enter-frame >> a[title='Prev']
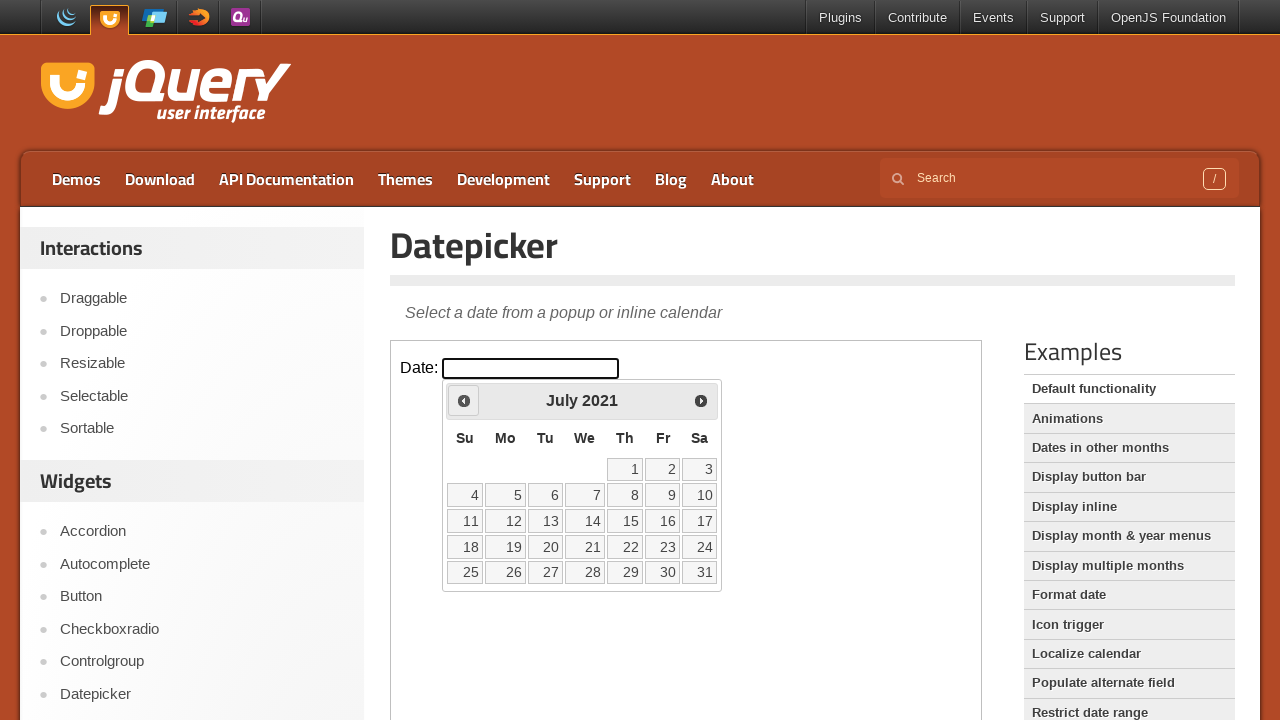

Read current calendar display: July 2021
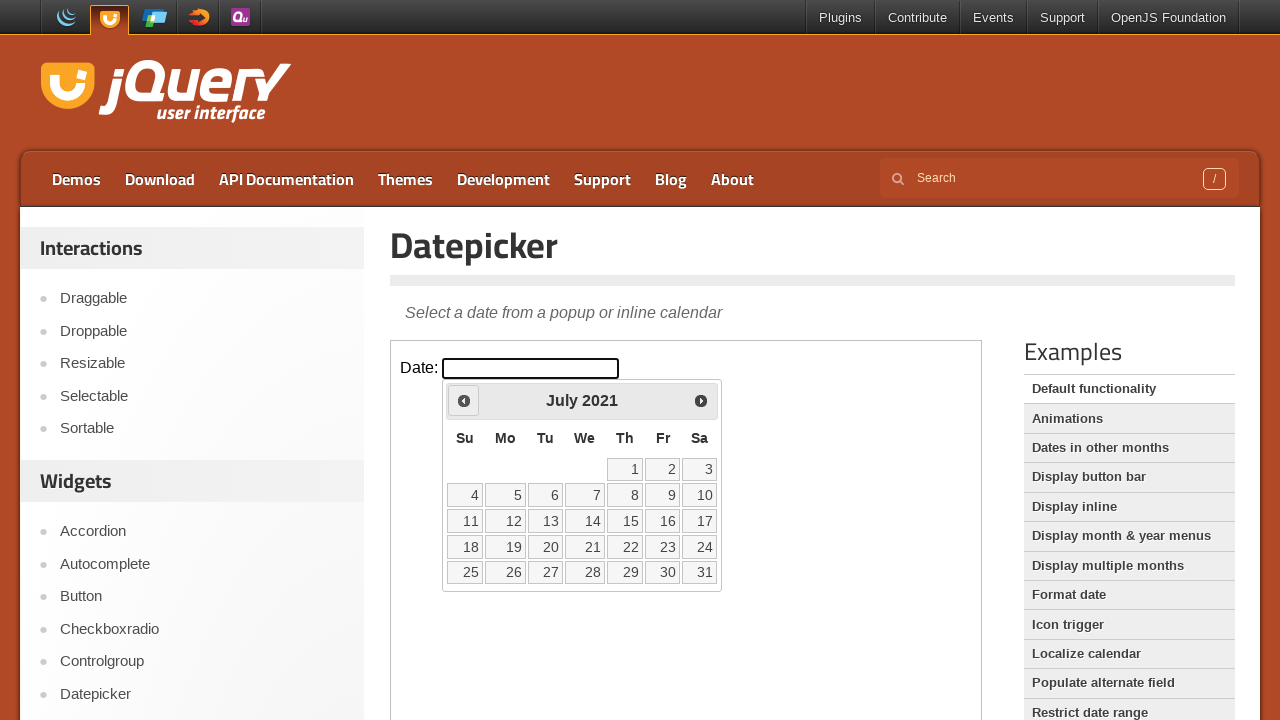

Clicked Previous button to navigate backwards from 2021 at (464, 400) on iframe.demo-frame >> internal:control=enter-frame >> a[title='Prev']
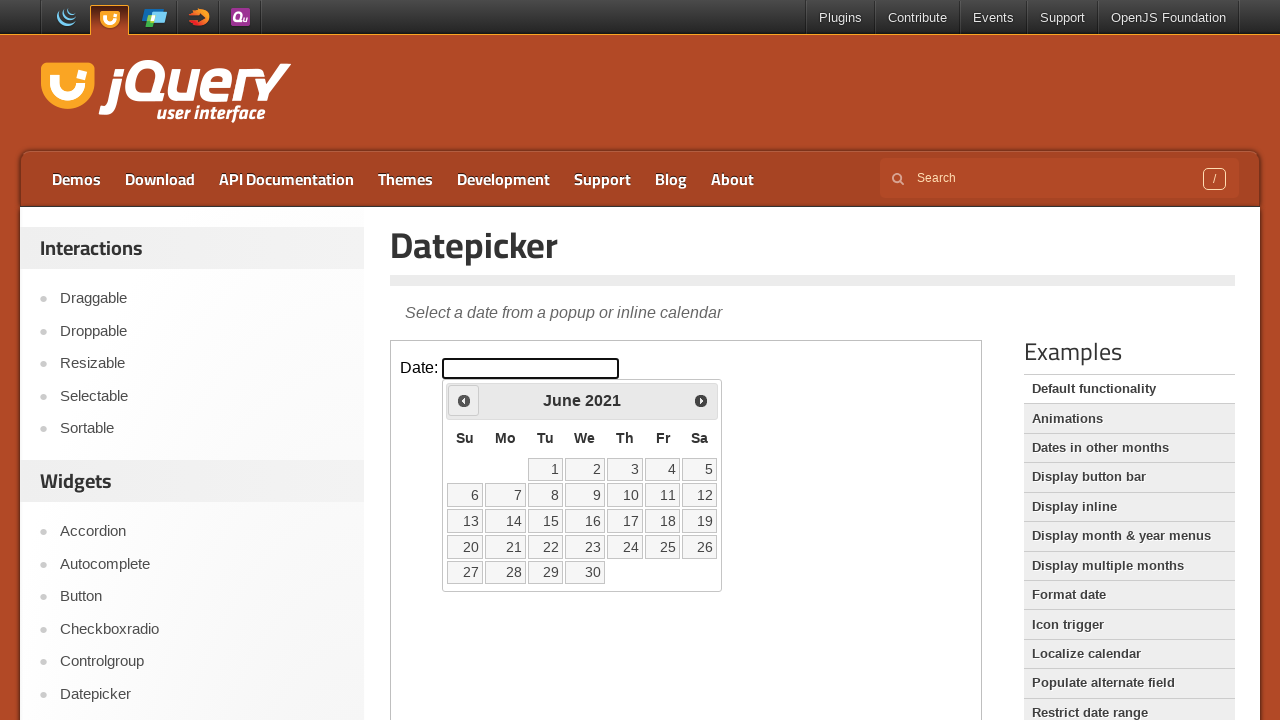

Read current calendar display: June 2021
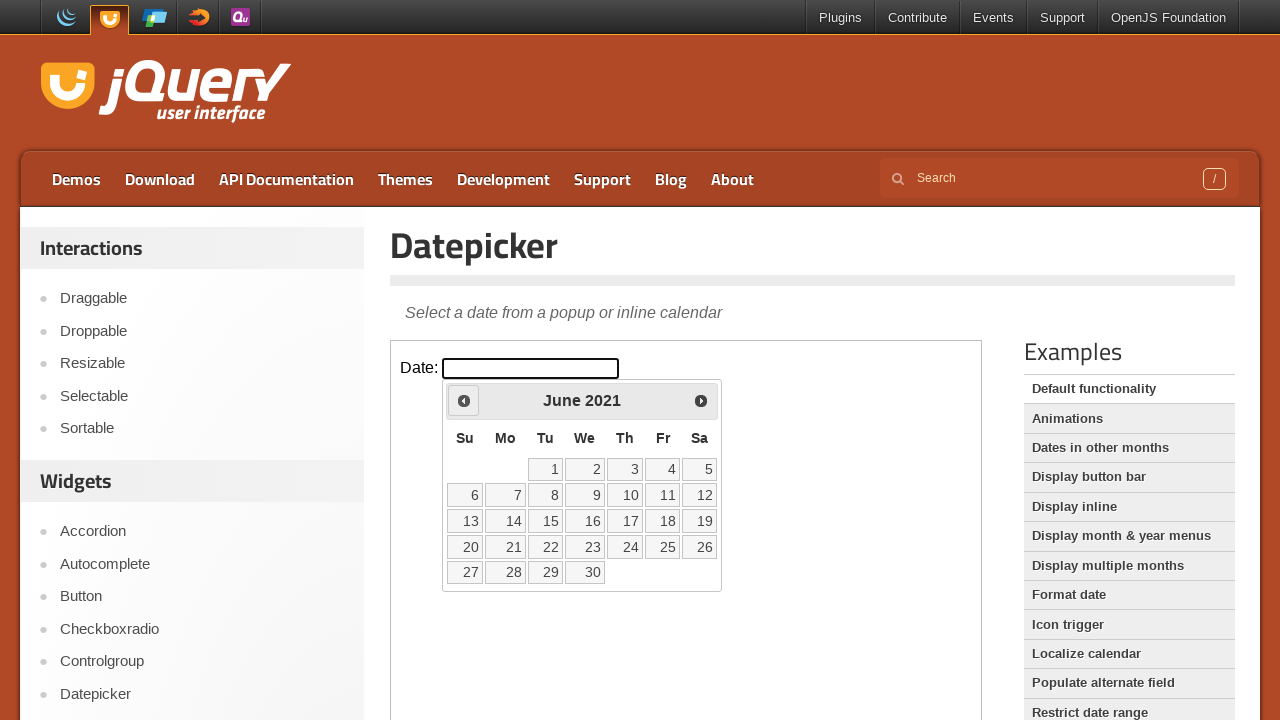

Clicked Previous button to navigate backwards from 2021 at (464, 400) on iframe.demo-frame >> internal:control=enter-frame >> a[title='Prev']
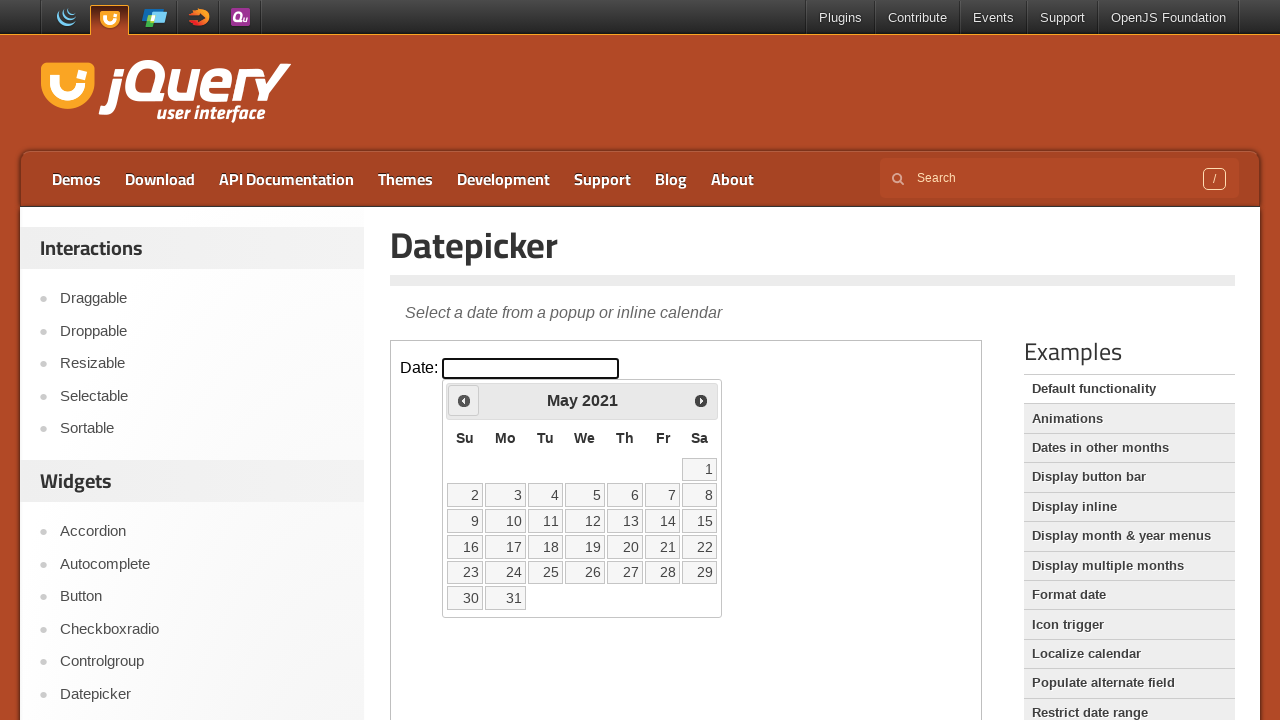

Read current calendar display: May 2021
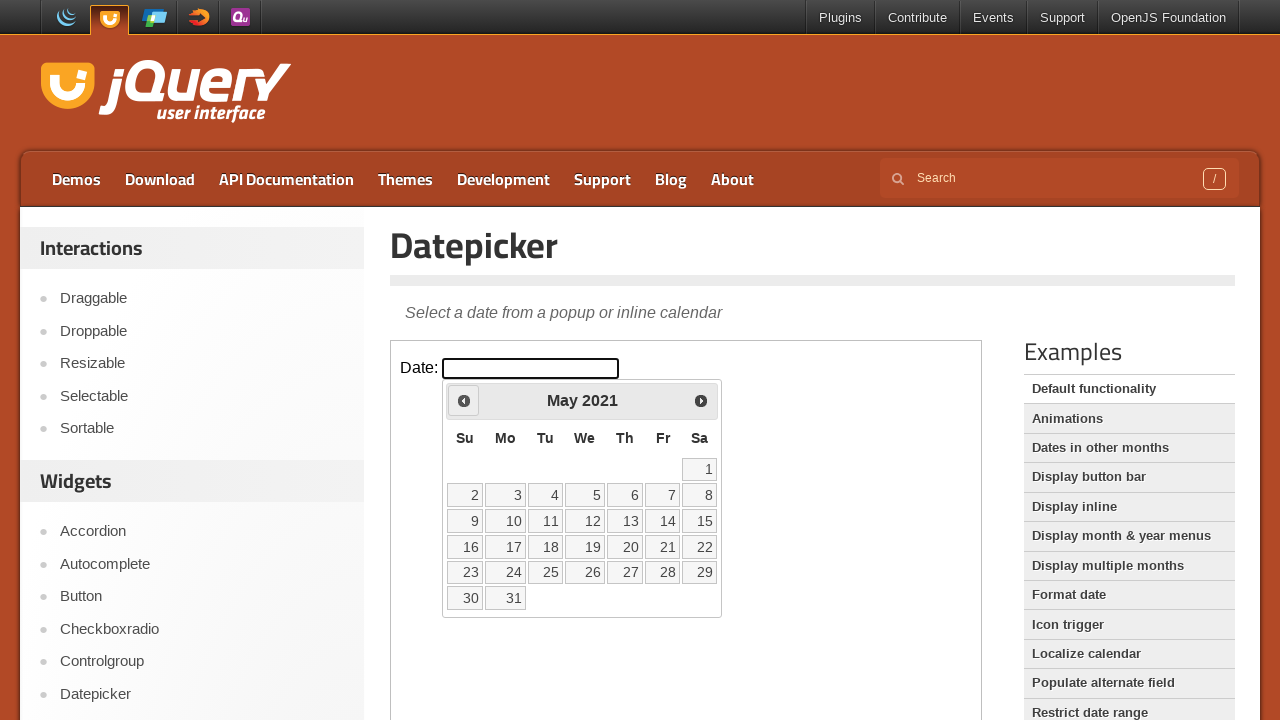

Clicked Previous button to navigate backwards from 2021 at (464, 400) on iframe.demo-frame >> internal:control=enter-frame >> a[title='Prev']
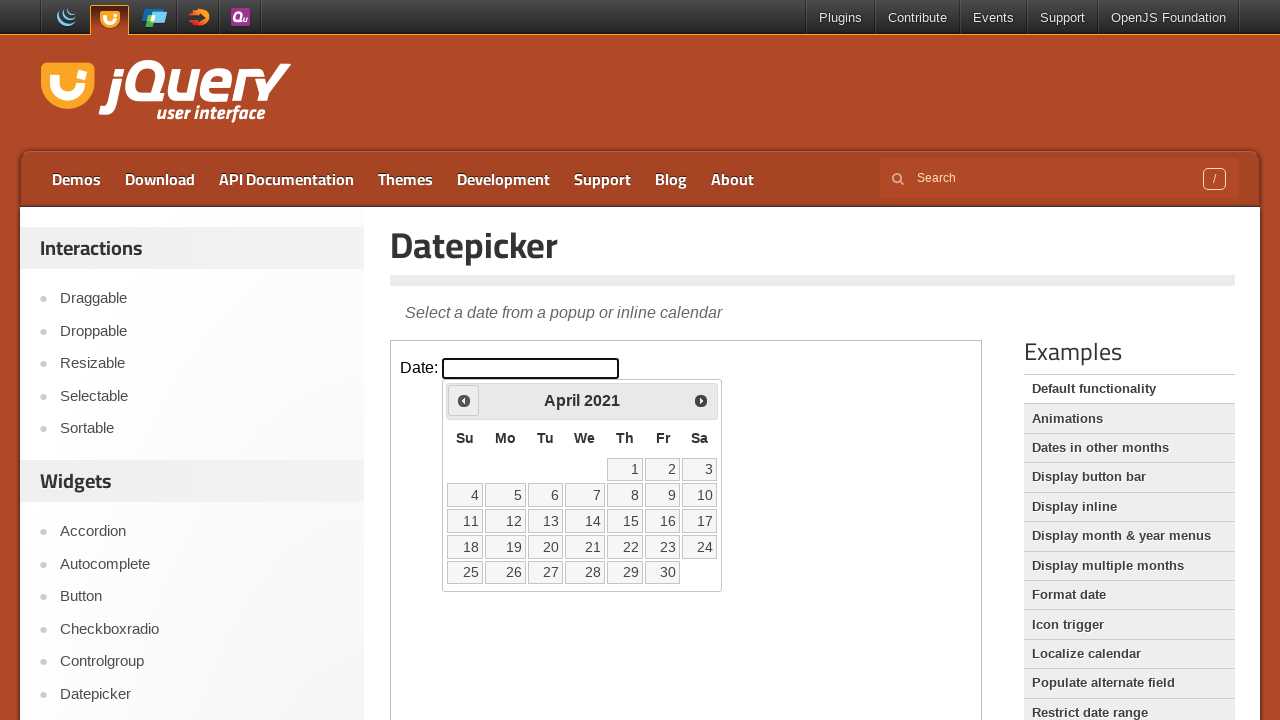

Read current calendar display: April 2021
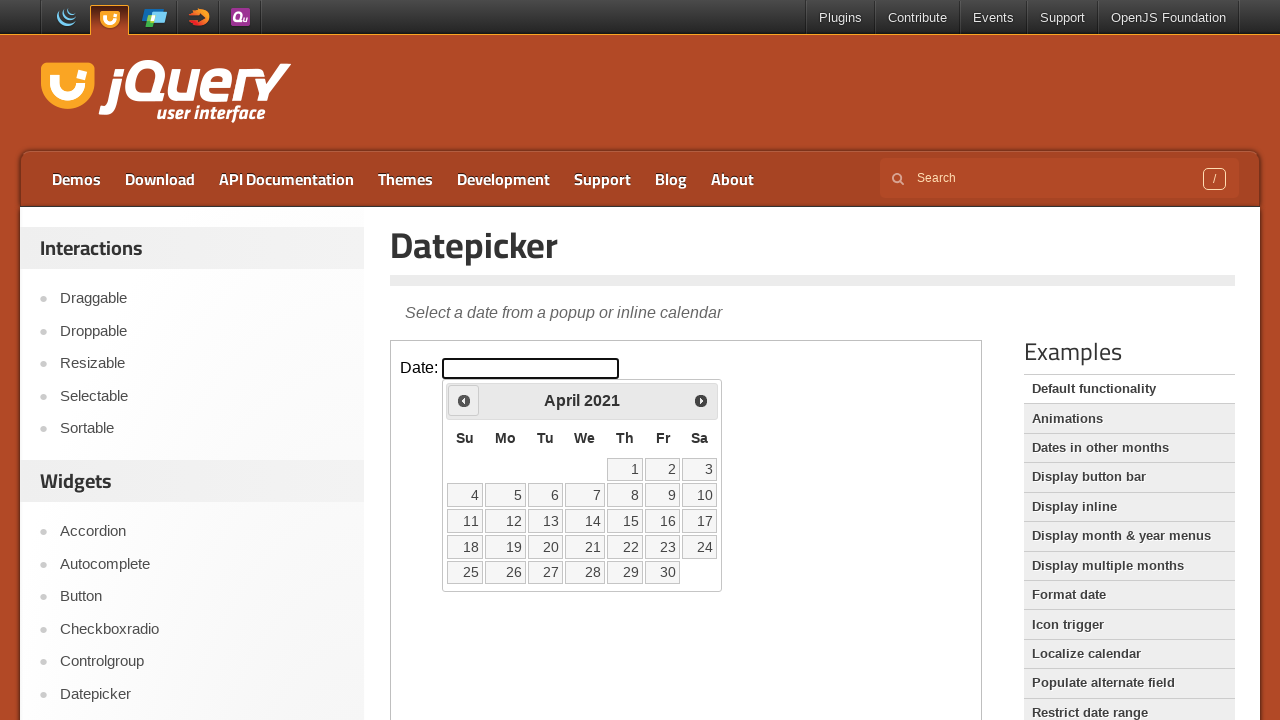

Clicked Previous button to navigate backwards from 2021 at (464, 400) on iframe.demo-frame >> internal:control=enter-frame >> a[title='Prev']
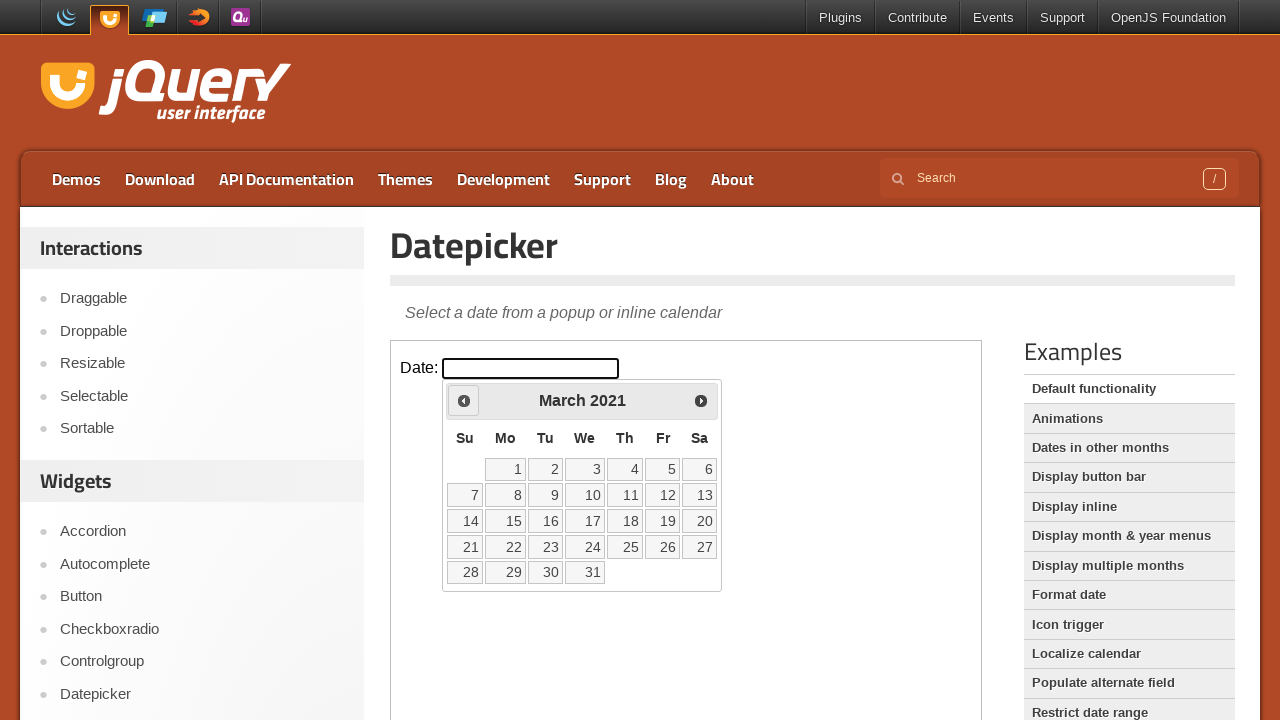

Read current calendar display: March 2021
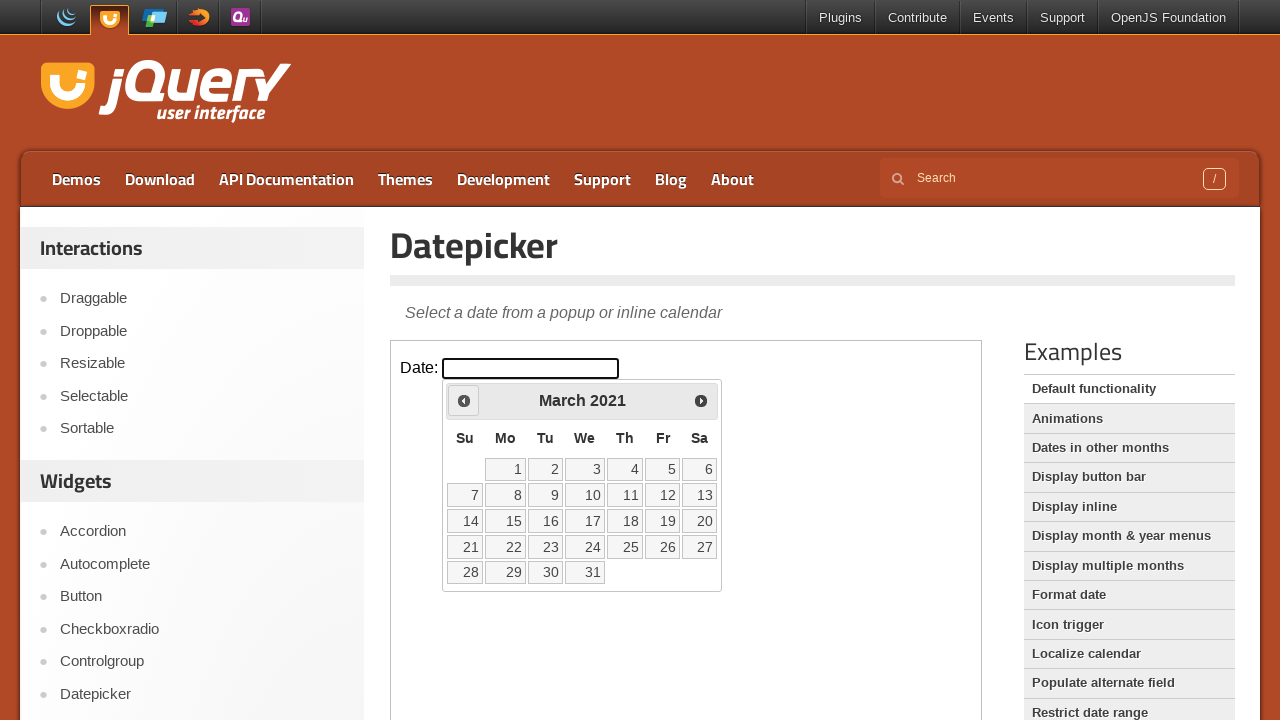

Clicked Previous button to navigate backwards from 2021 at (464, 400) on iframe.demo-frame >> internal:control=enter-frame >> a[title='Prev']
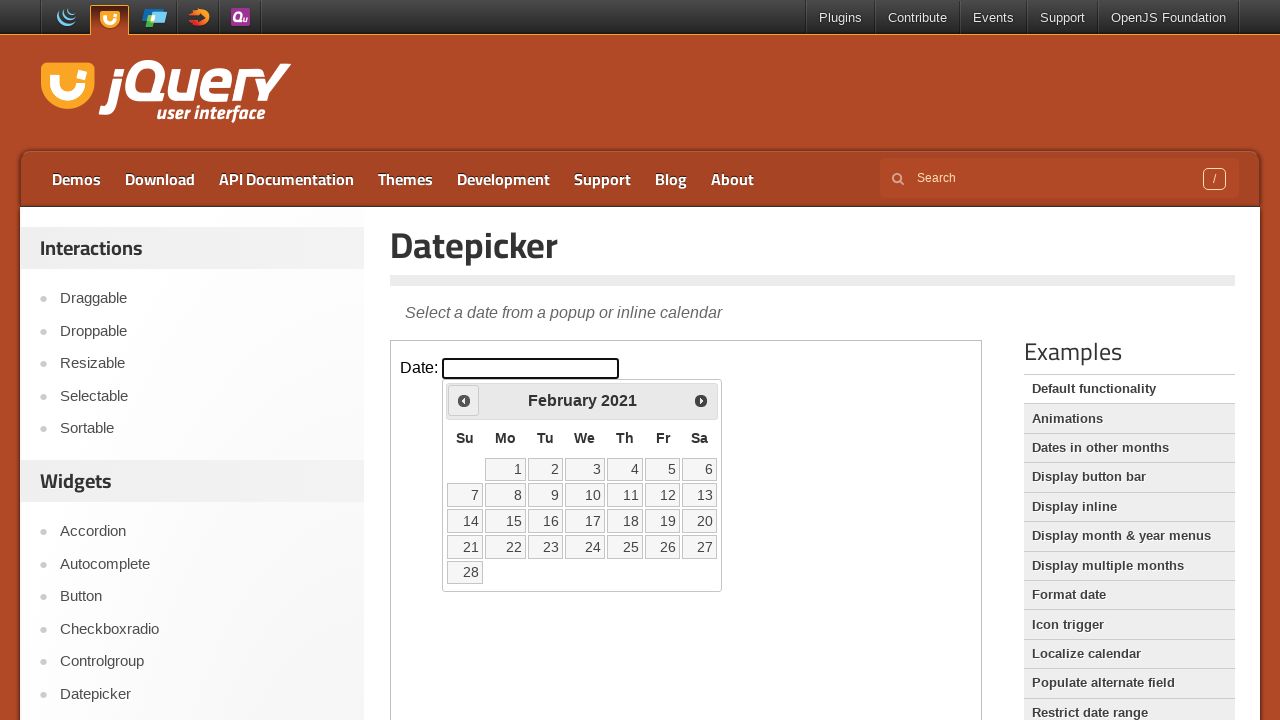

Read current calendar display: February 2021
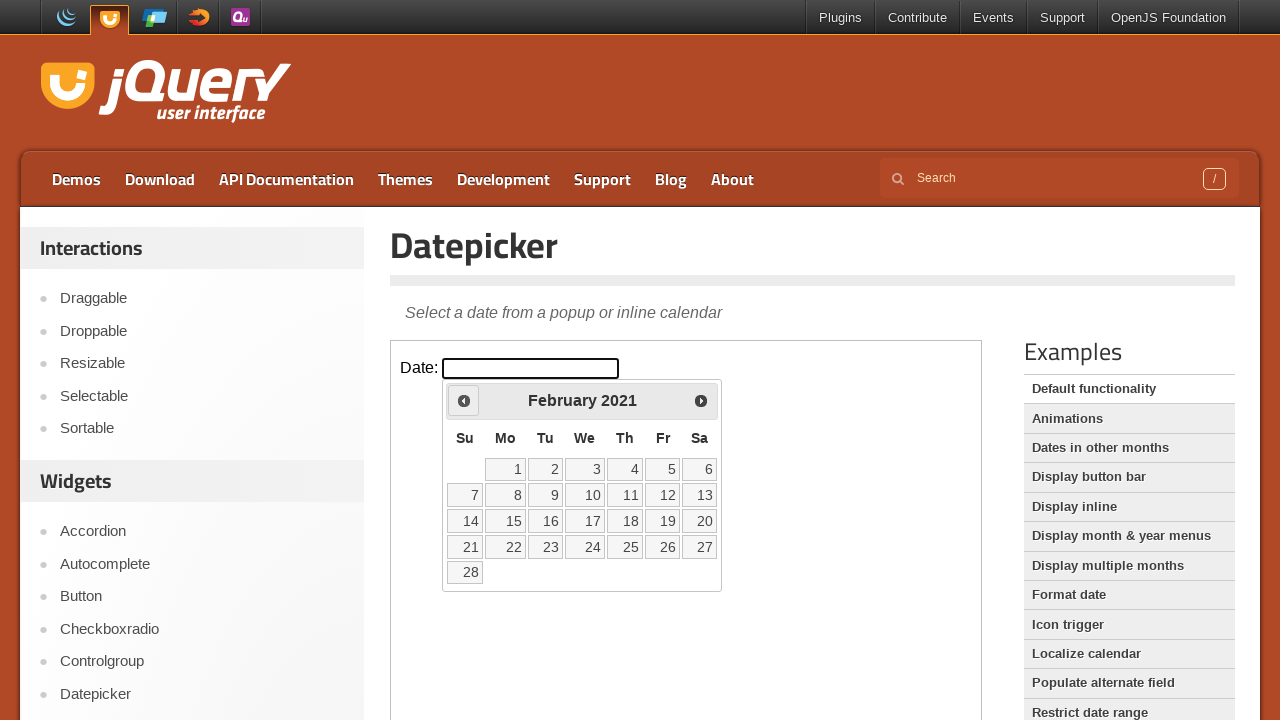

Clicked Previous button to navigate backwards from 2021 at (464, 400) on iframe.demo-frame >> internal:control=enter-frame >> a[title='Prev']
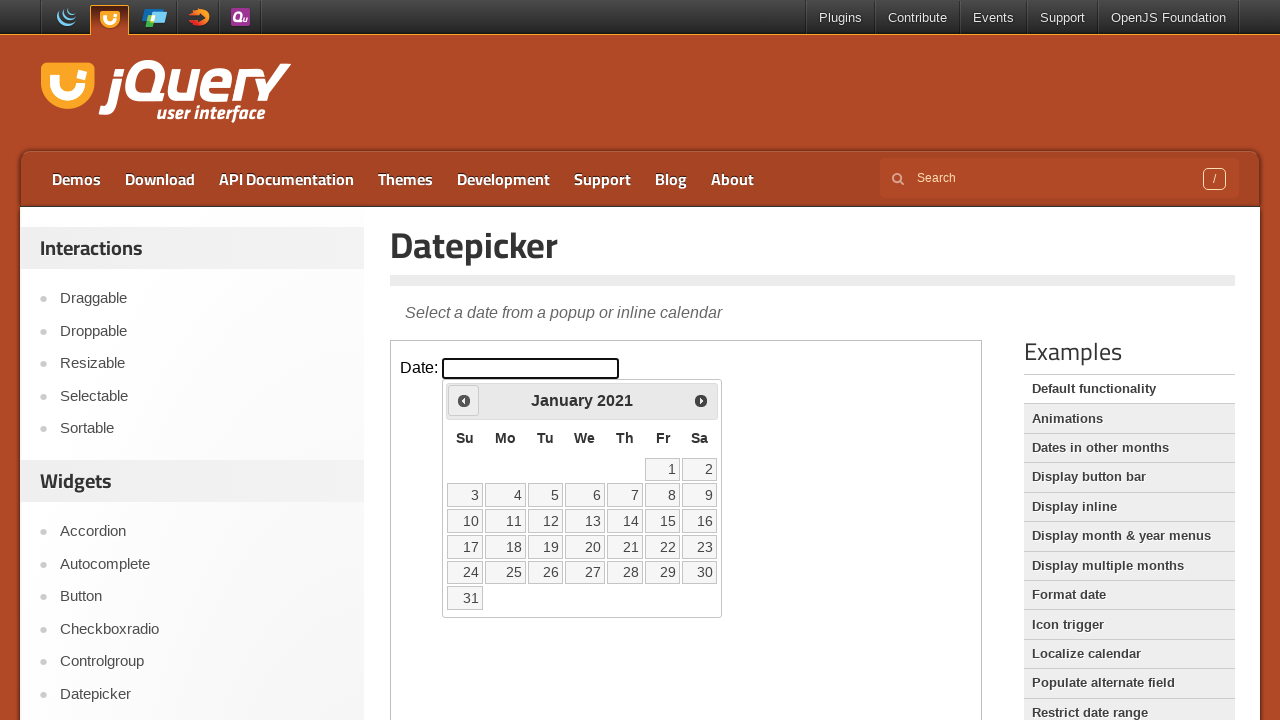

Read current calendar display: January 2021
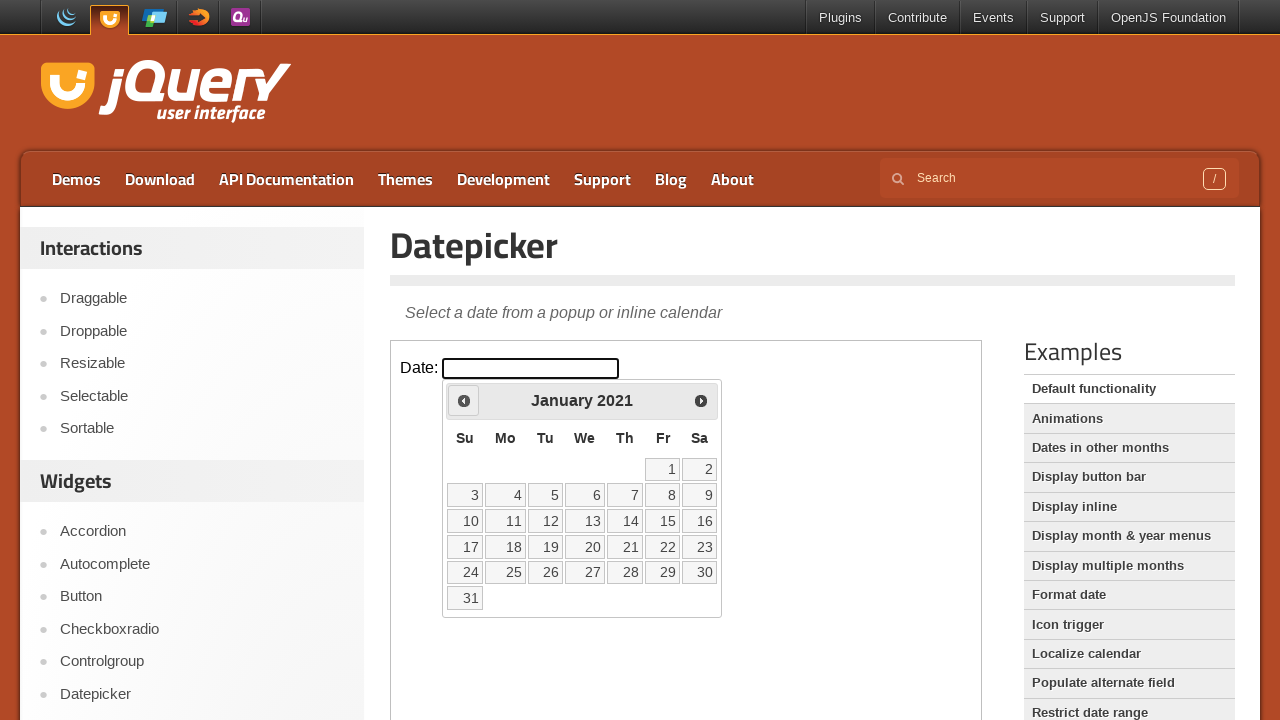

Clicked Previous button to navigate backwards from 2021 at (464, 400) on iframe.demo-frame >> internal:control=enter-frame >> a[title='Prev']
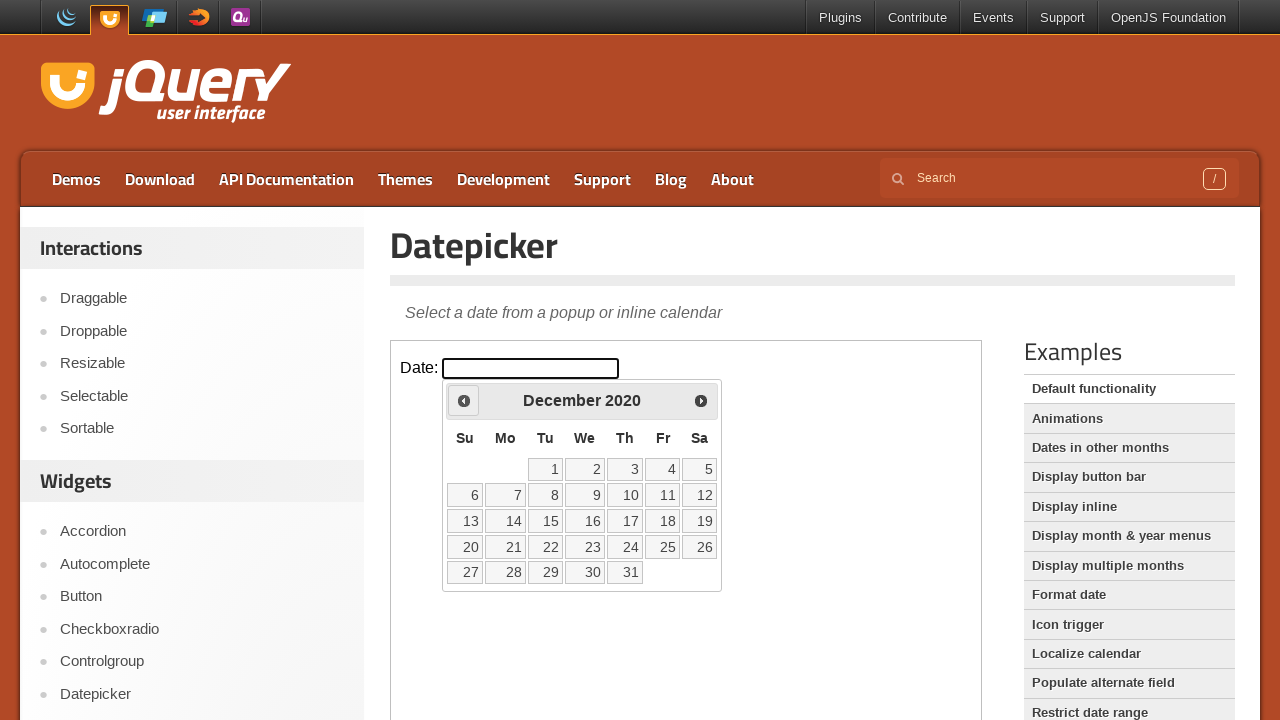

Read current calendar display: December 2020
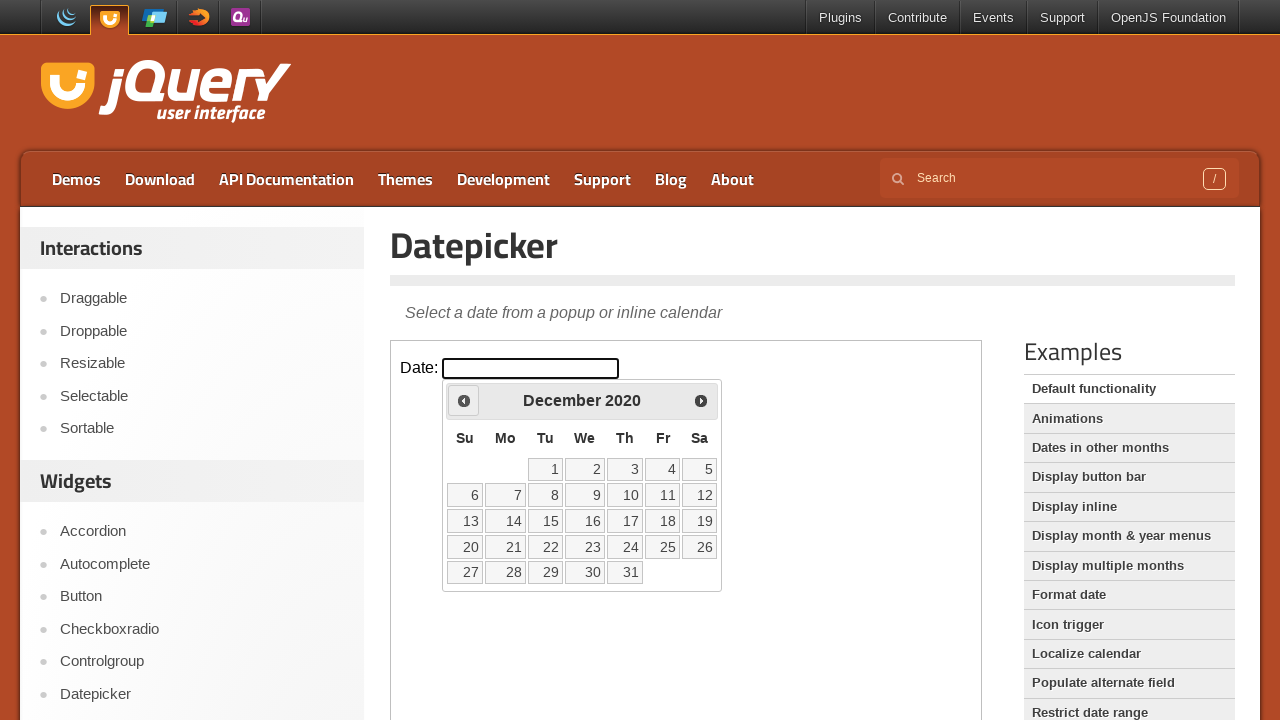

Clicked Previous button to navigate backwards from 2020 at (464, 400) on iframe.demo-frame >> internal:control=enter-frame >> a[title='Prev']
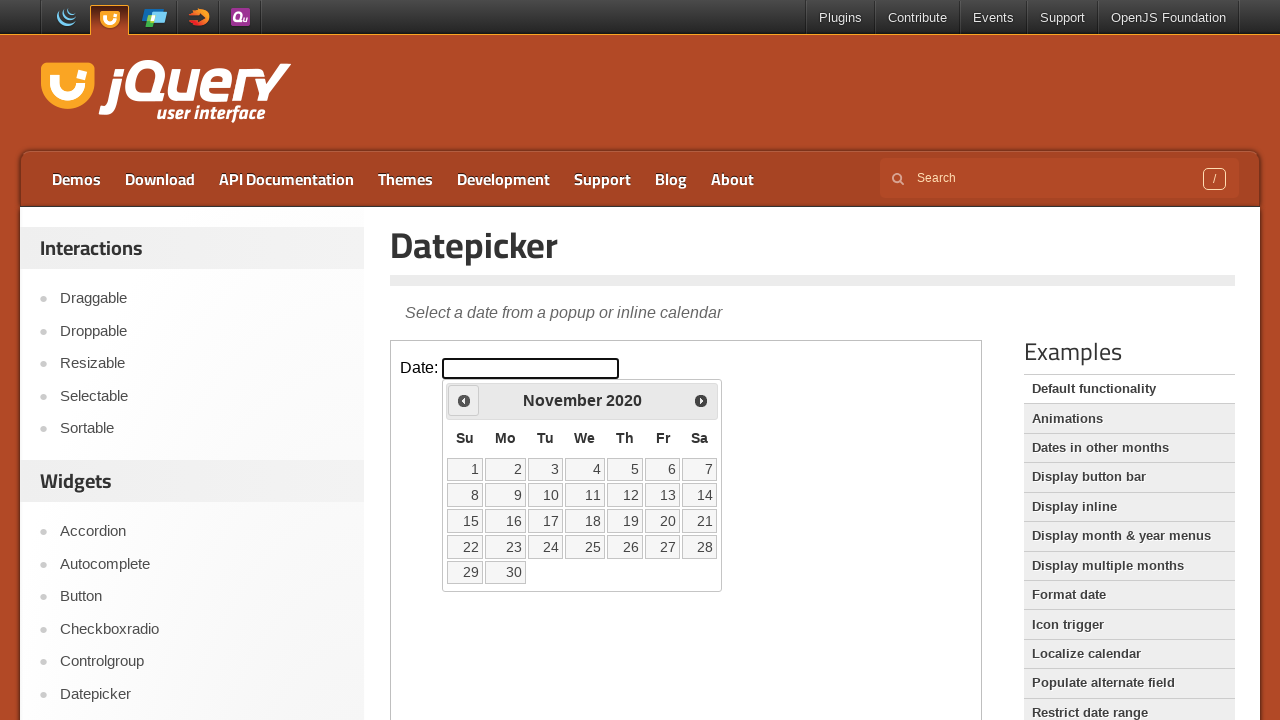

Read current calendar display: November 2020
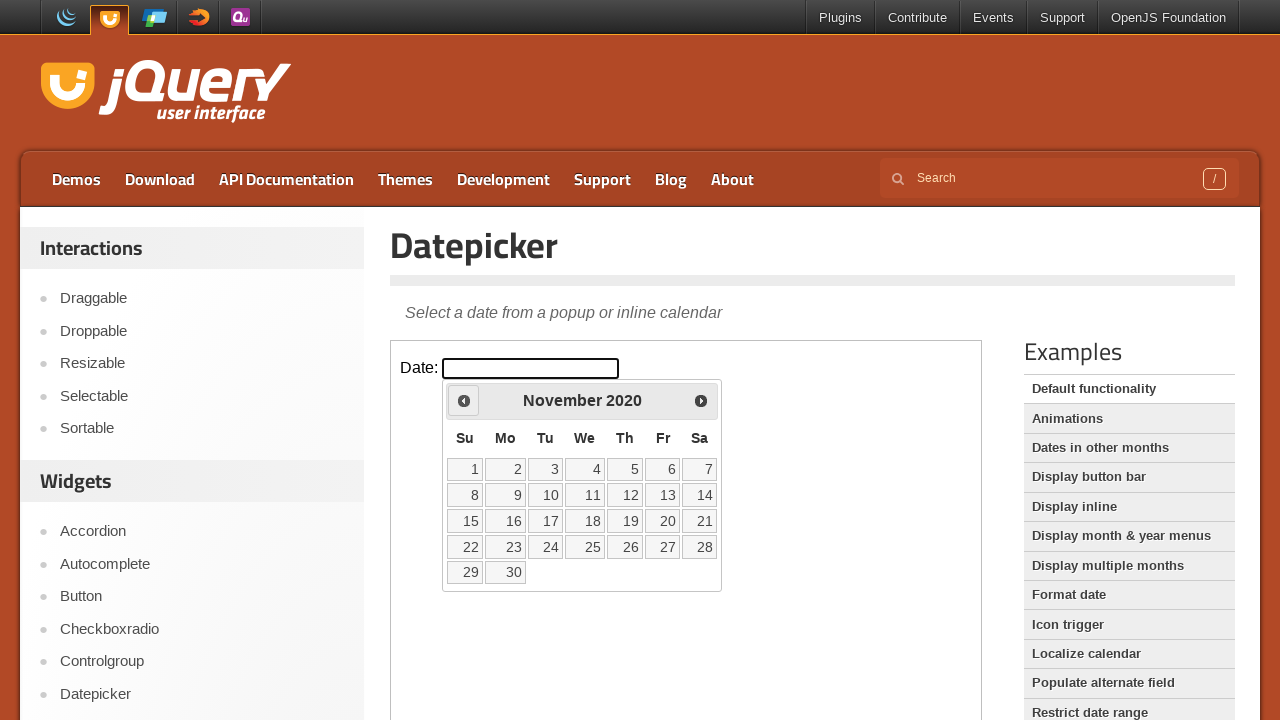

Clicked Previous button to navigate backwards from 2020 at (464, 400) on iframe.demo-frame >> internal:control=enter-frame >> a[title='Prev']
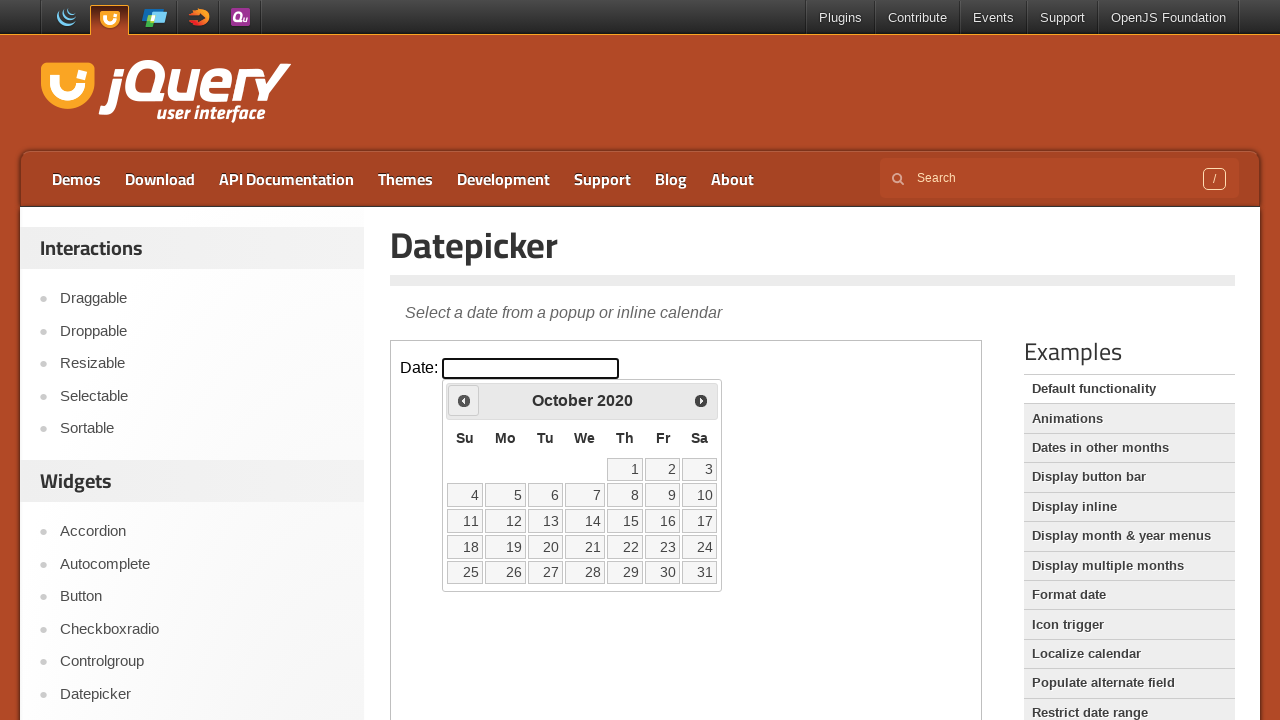

Read current calendar display: October 2020
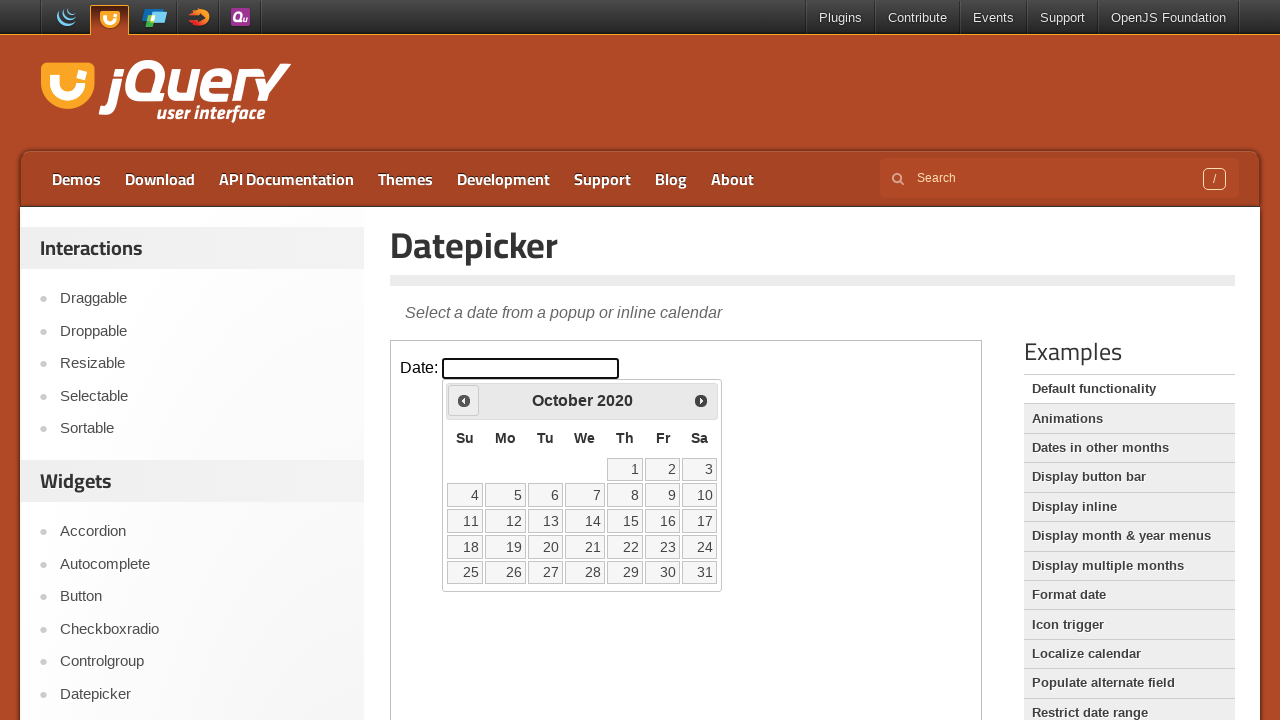

Clicked Previous button to navigate backwards from 2020 at (464, 400) on iframe.demo-frame >> internal:control=enter-frame >> a[title='Prev']
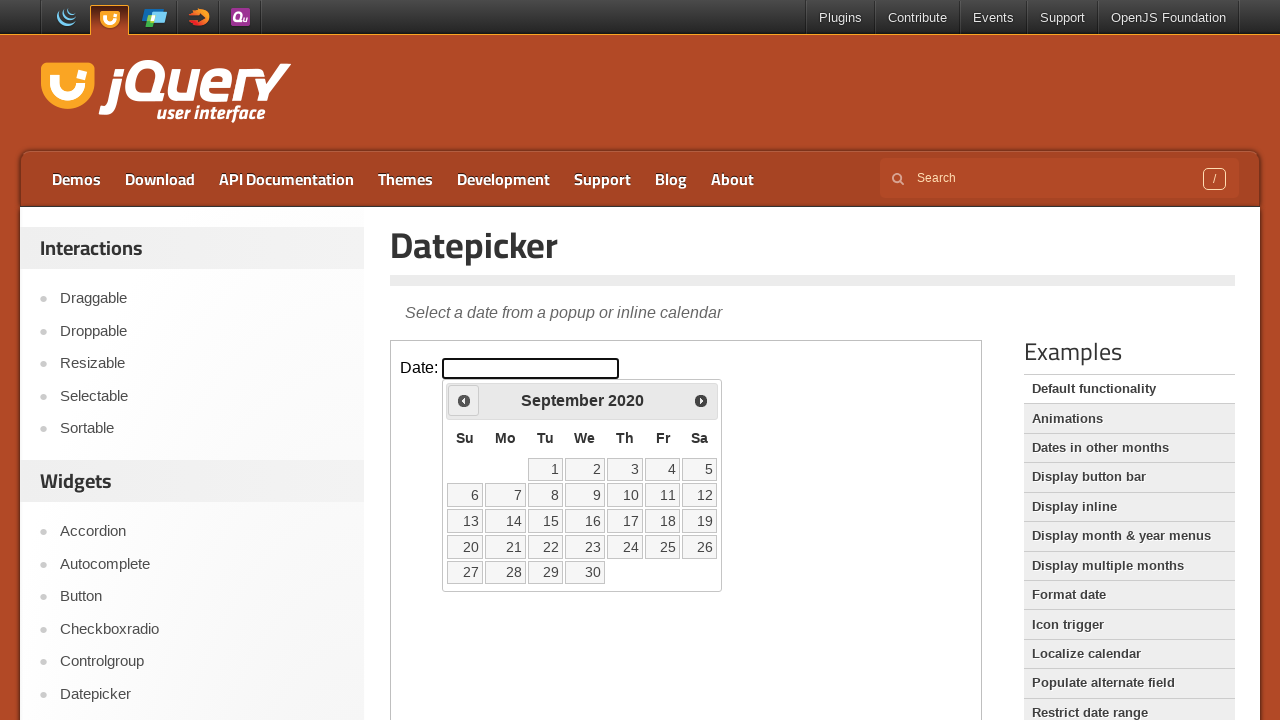

Read current calendar display: September 2020
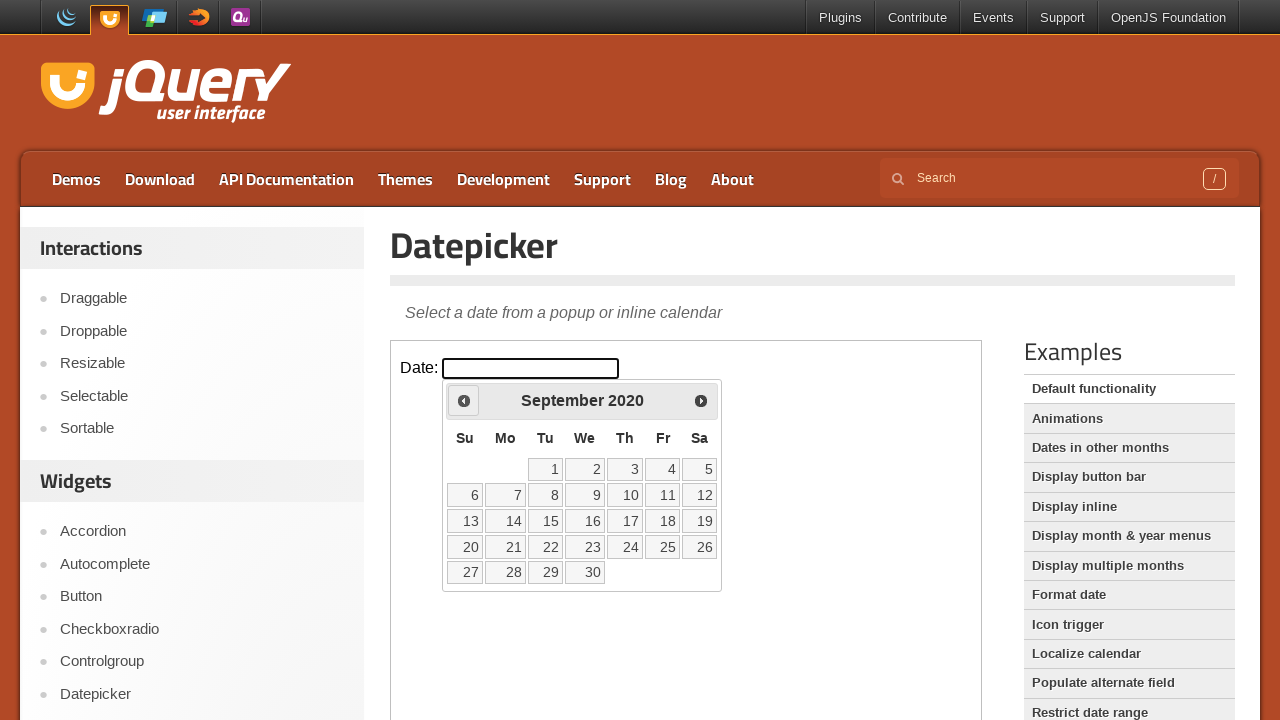

Clicked Previous button to navigate backwards from 2020 at (464, 400) on iframe.demo-frame >> internal:control=enter-frame >> a[title='Prev']
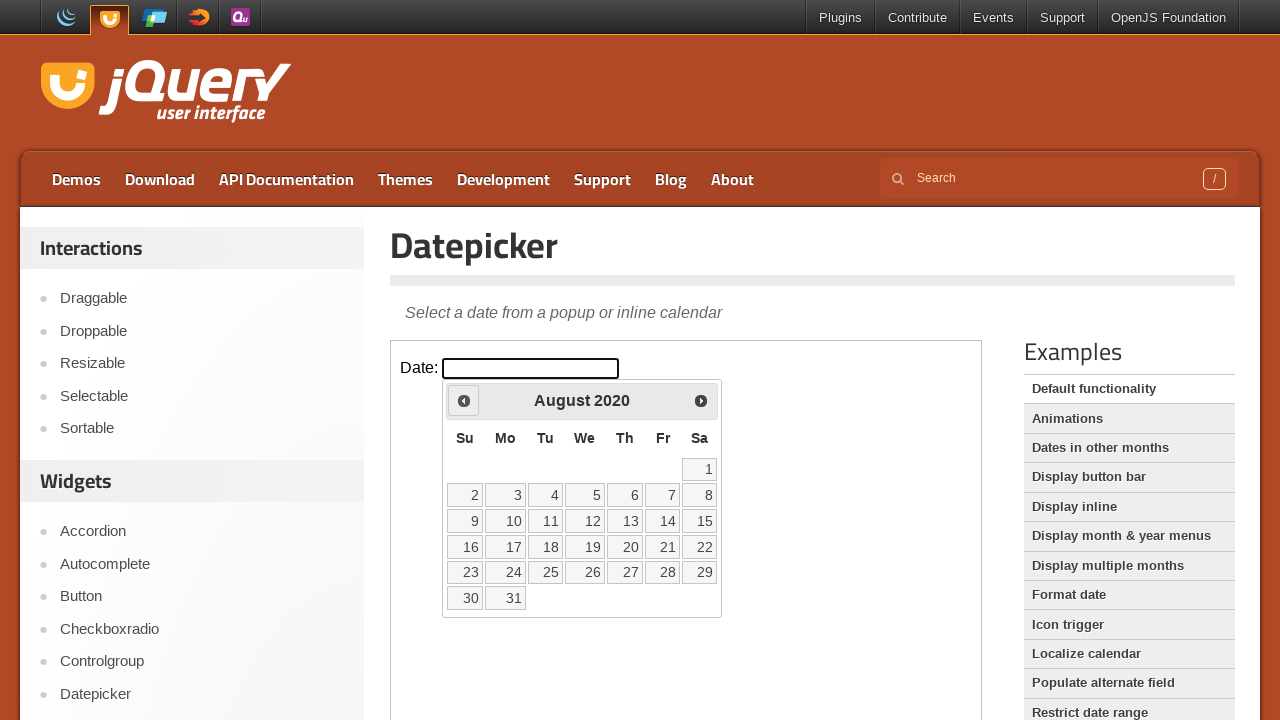

Read current calendar display: August 2020
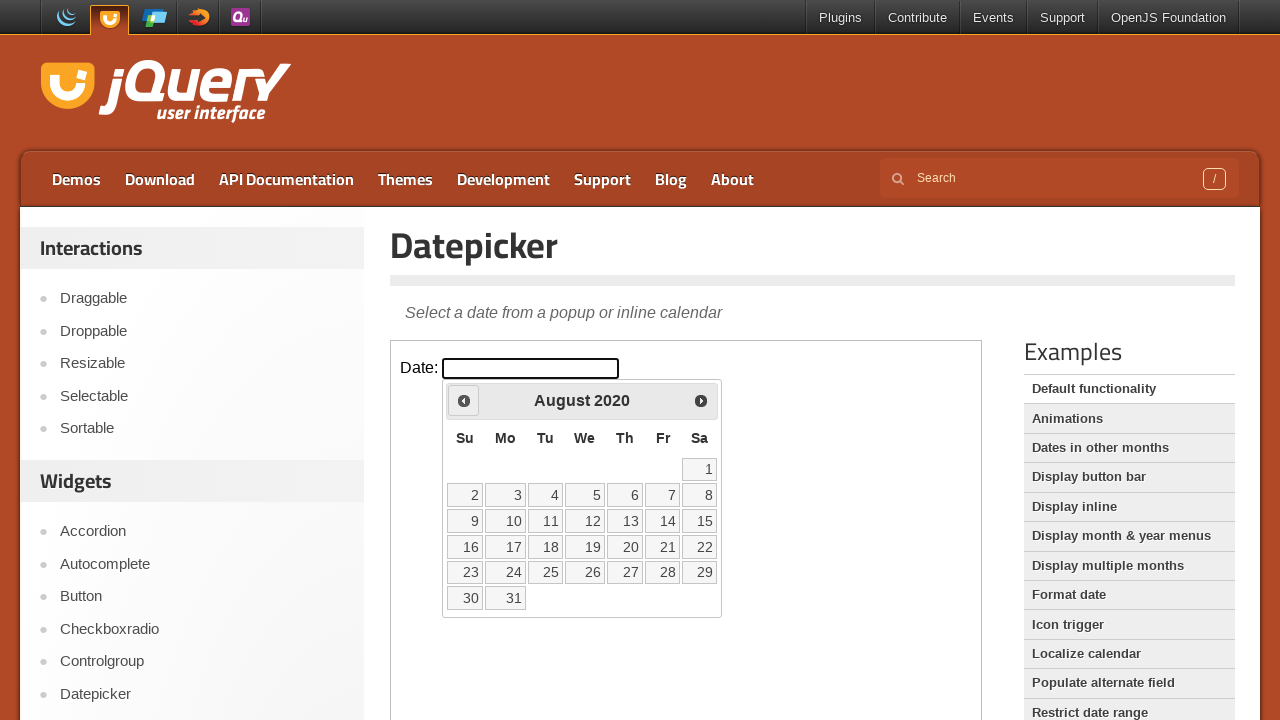

Clicked Previous button to navigate backwards from 2020 at (464, 400) on iframe.demo-frame >> internal:control=enter-frame >> a[title='Prev']
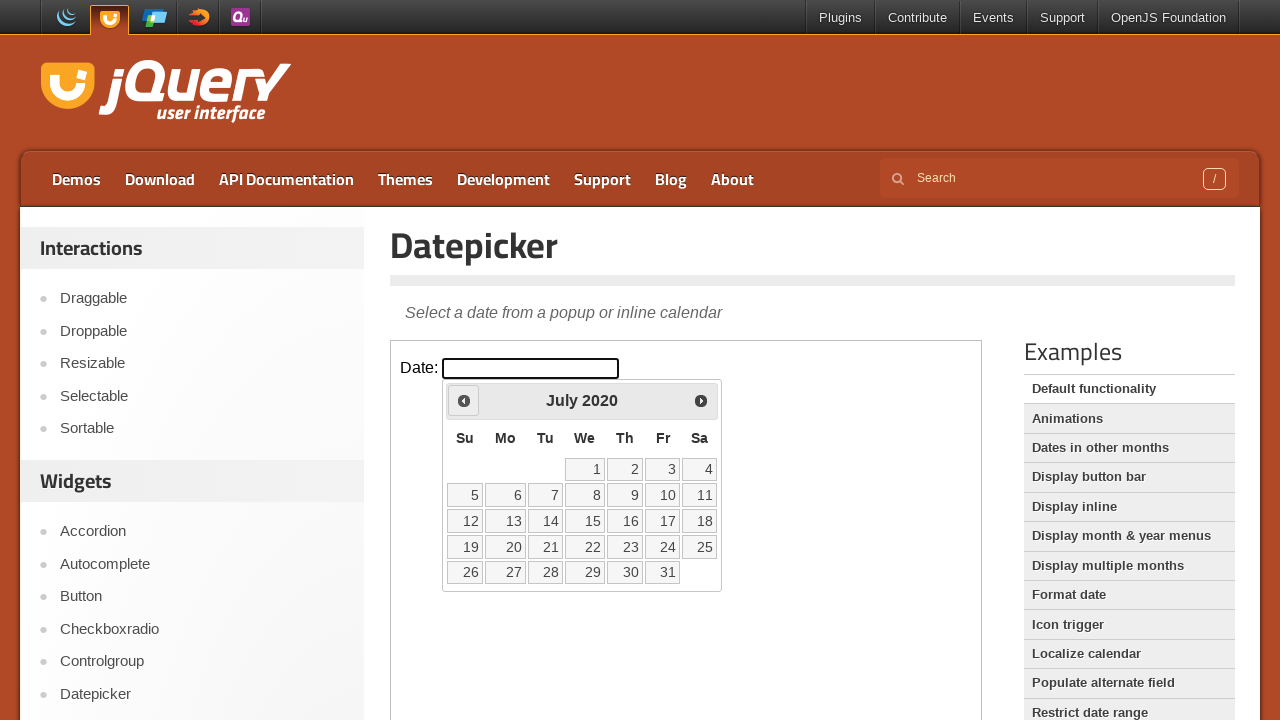

Read current calendar display: July 2020
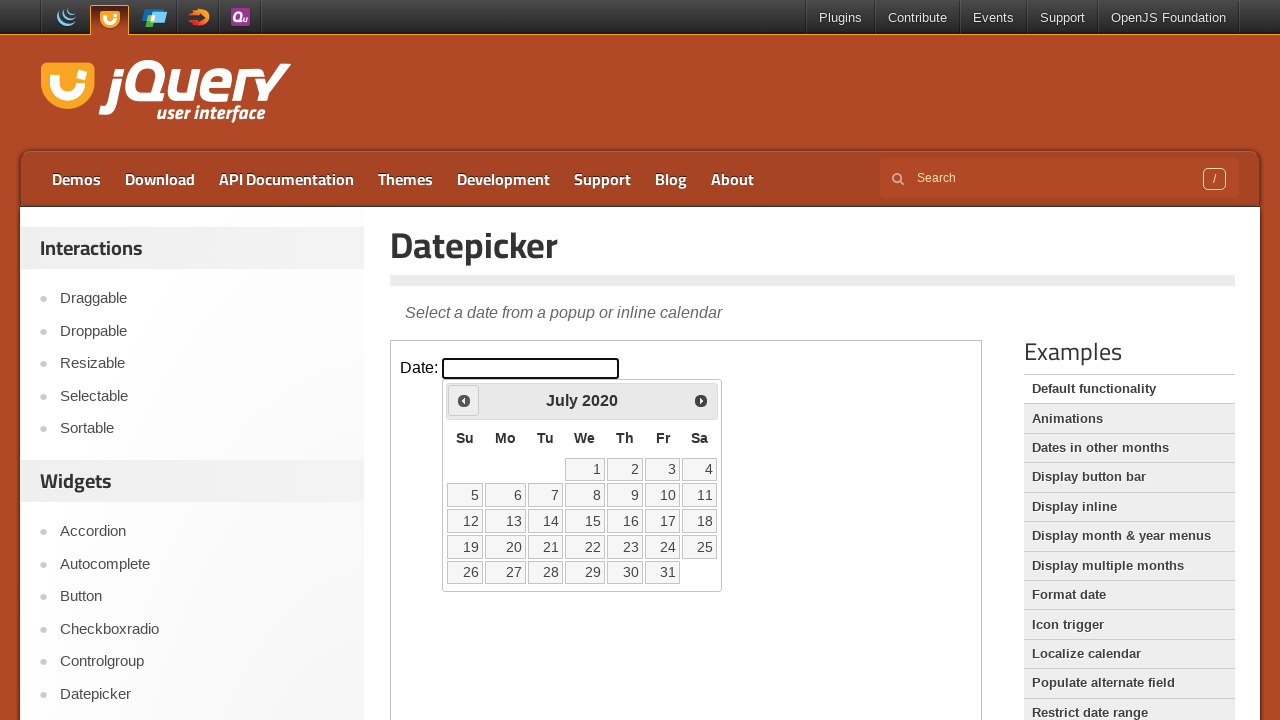

Clicked Previous button to navigate backwards from 2020 at (464, 400) on iframe.demo-frame >> internal:control=enter-frame >> a[title='Prev']
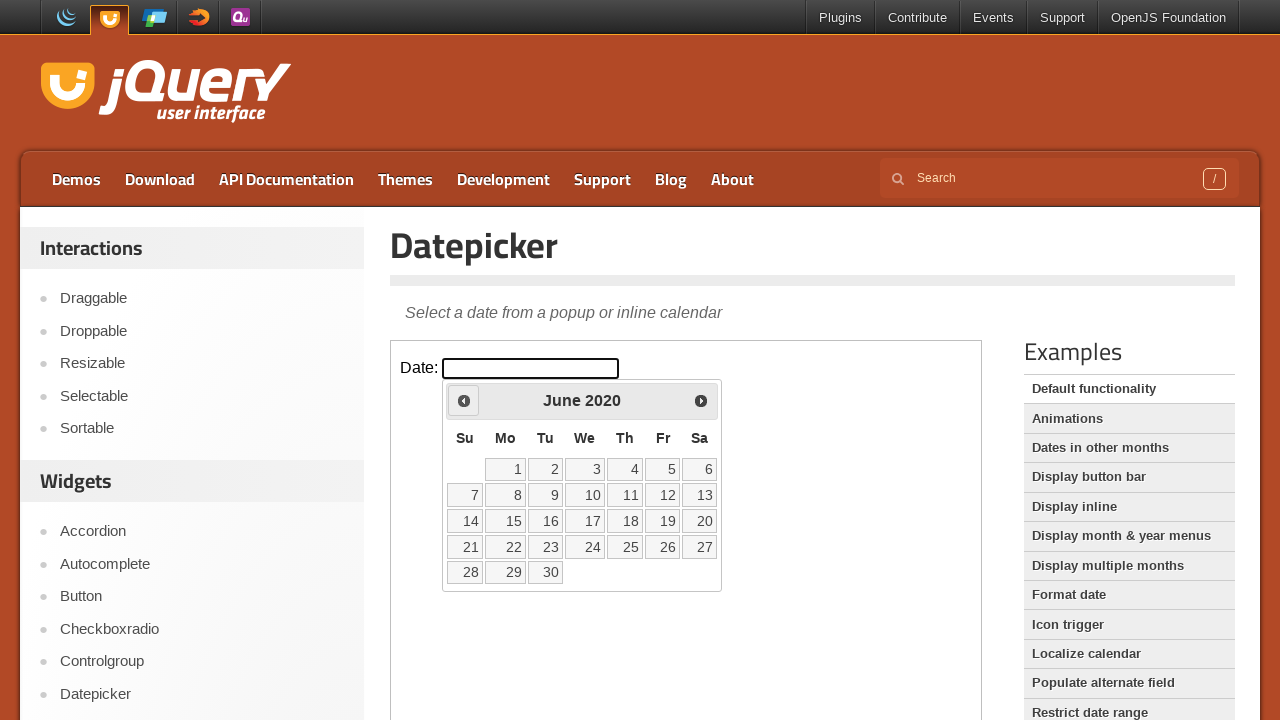

Read current calendar display: June 2020
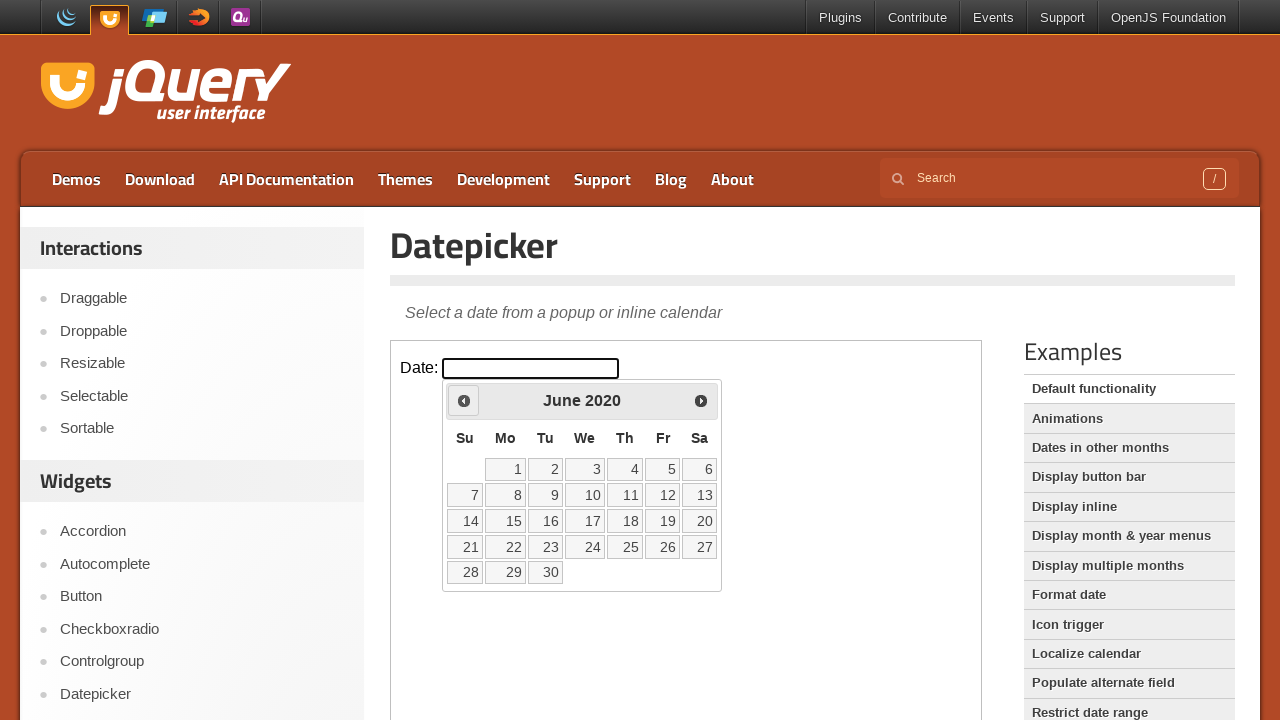

Clicked Previous button to navigate backwards from 2020 at (464, 400) on iframe.demo-frame >> internal:control=enter-frame >> a[title='Prev']
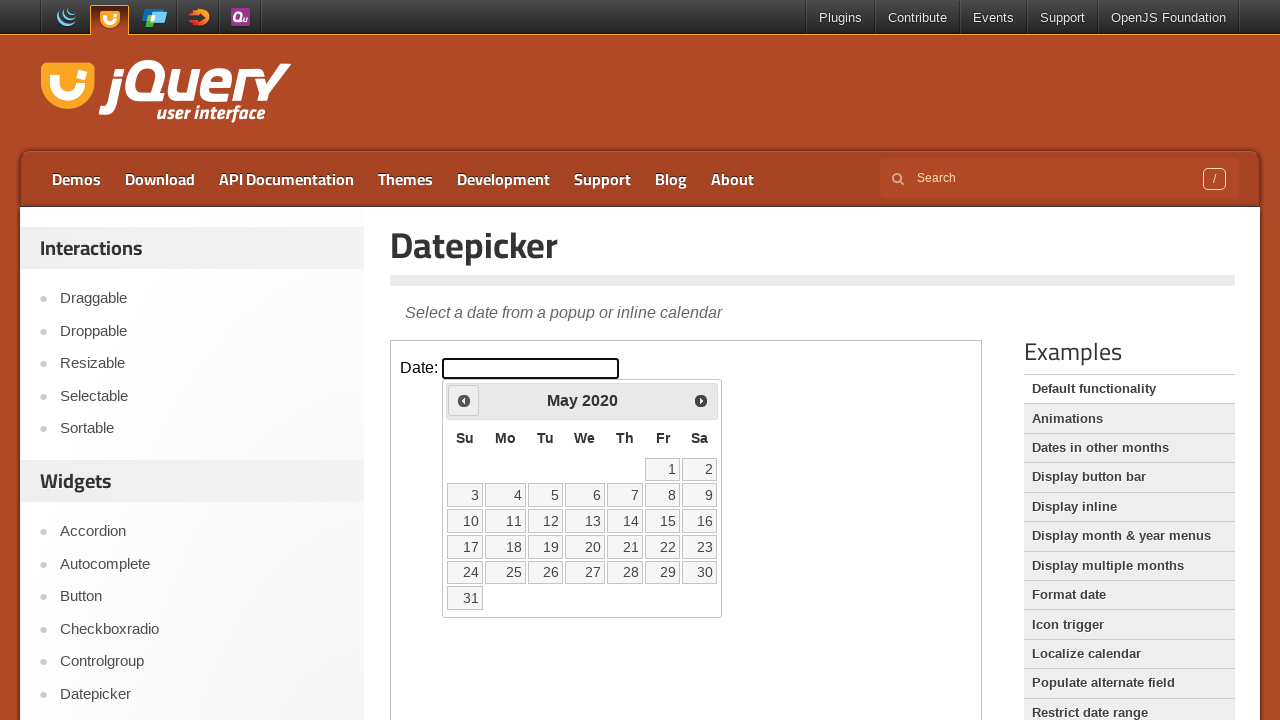

Read current calendar display: May 2020
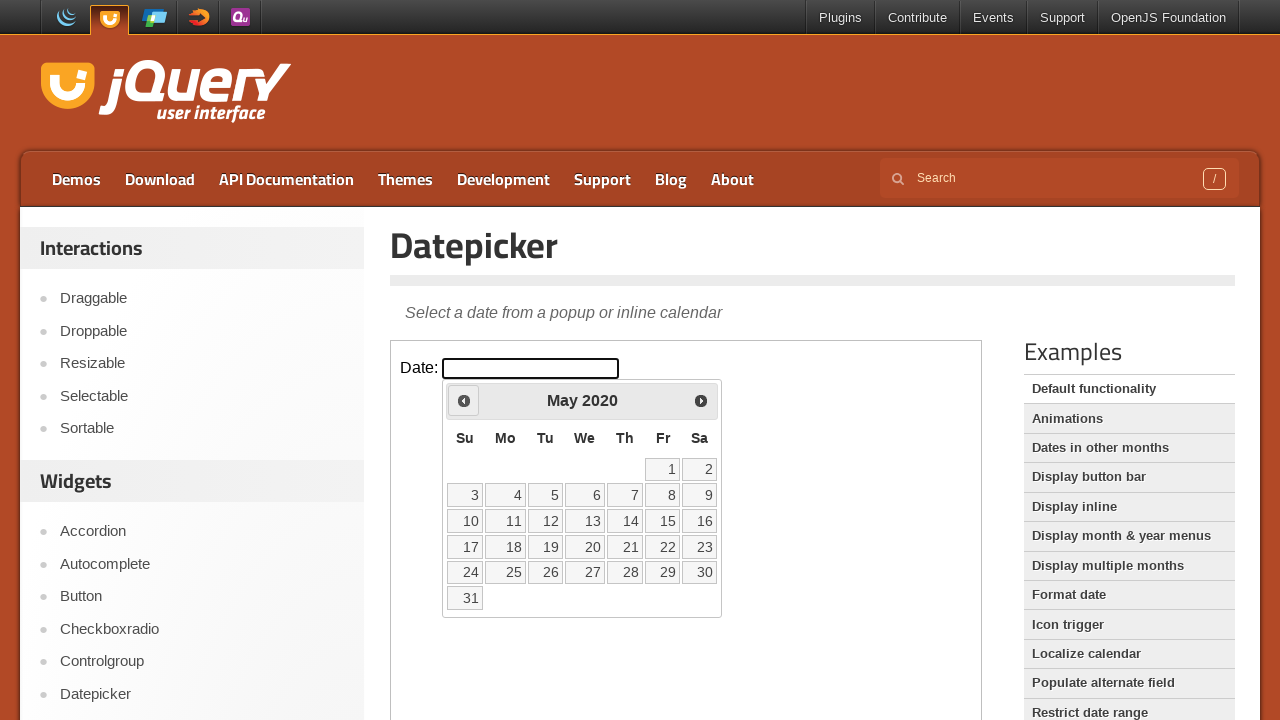

Clicked Previous button to navigate backwards from 2020 at (464, 400) on iframe.demo-frame >> internal:control=enter-frame >> a[title='Prev']
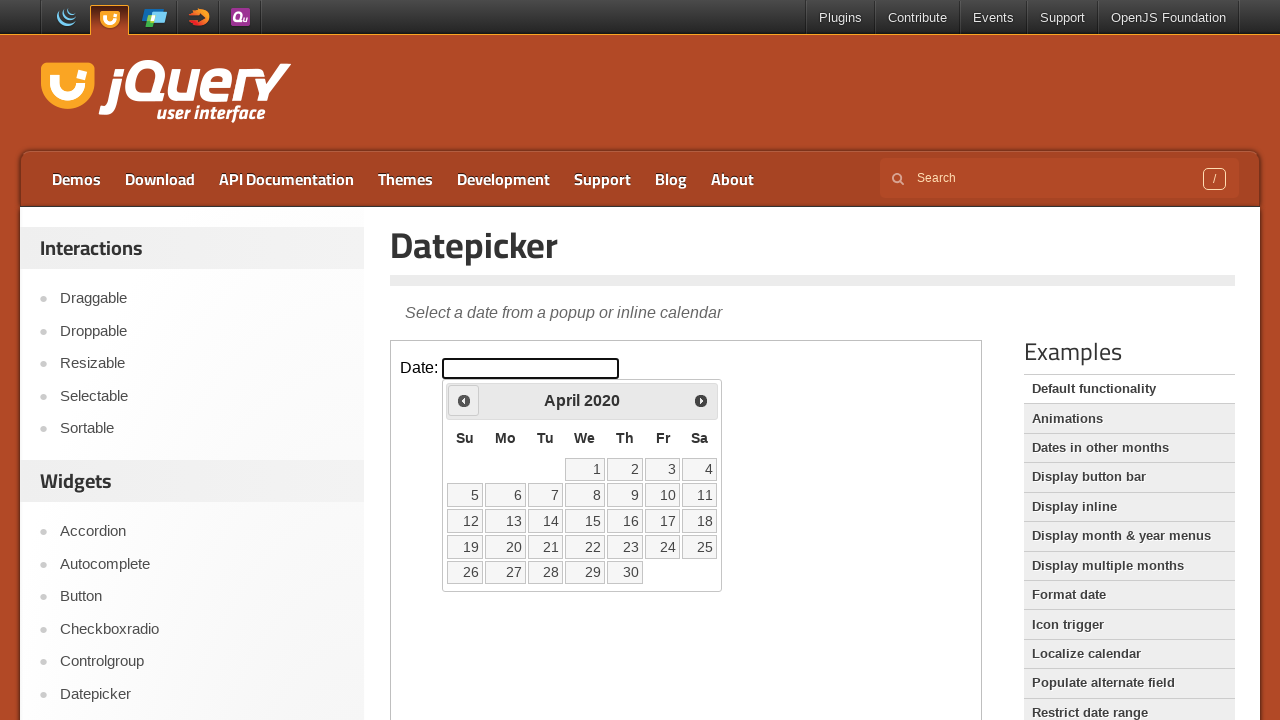

Read current calendar display: April 2020
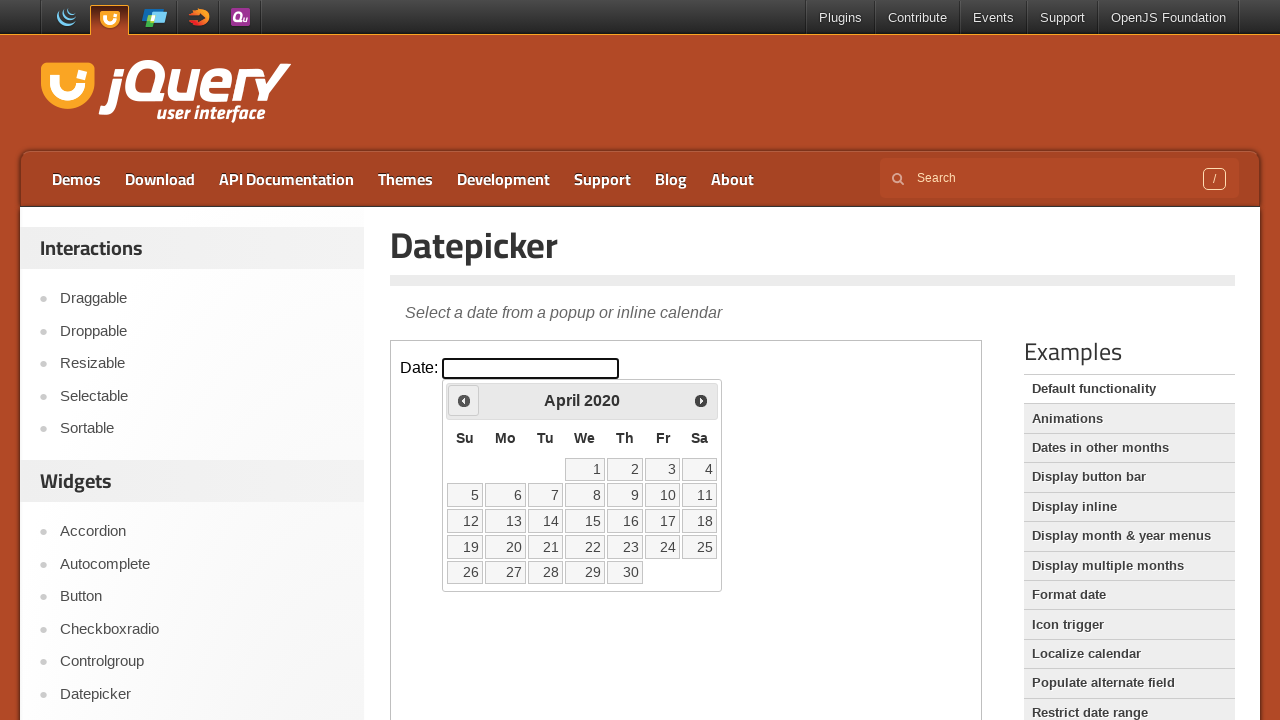

Clicked Previous button to navigate backwards from 2020 at (464, 400) on iframe.demo-frame >> internal:control=enter-frame >> a[title='Prev']
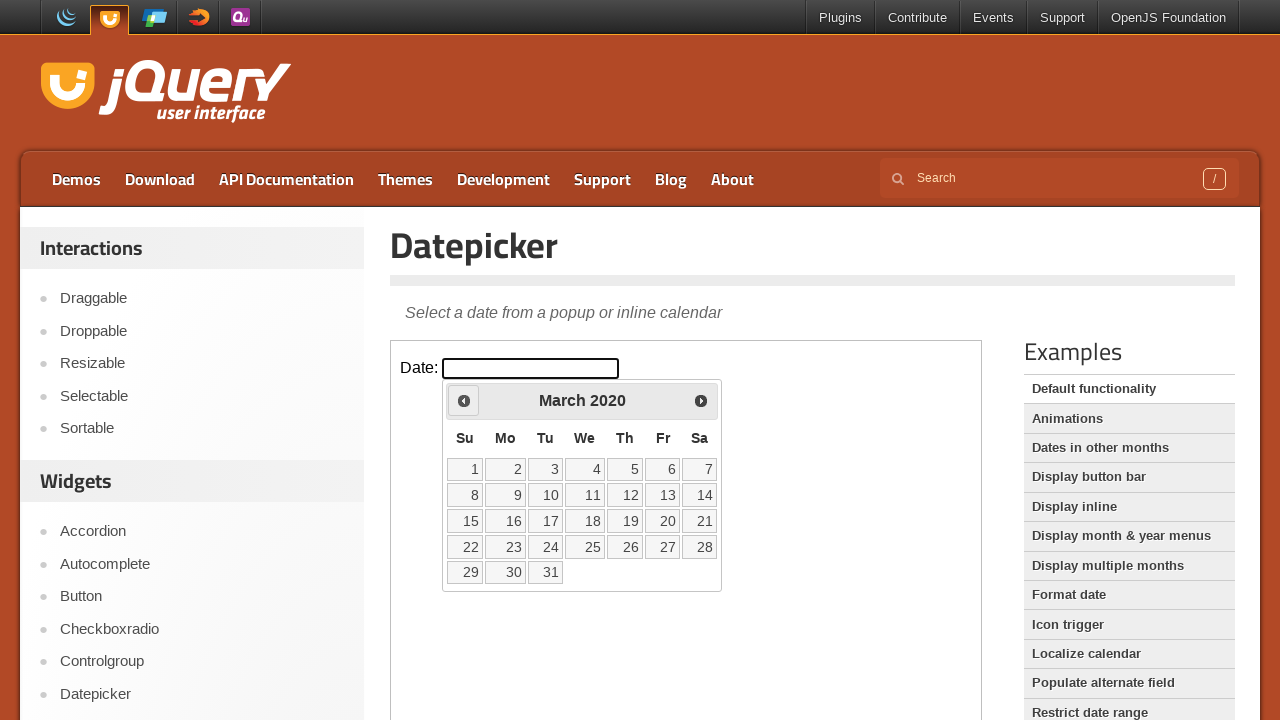

Read current calendar display: March 2020
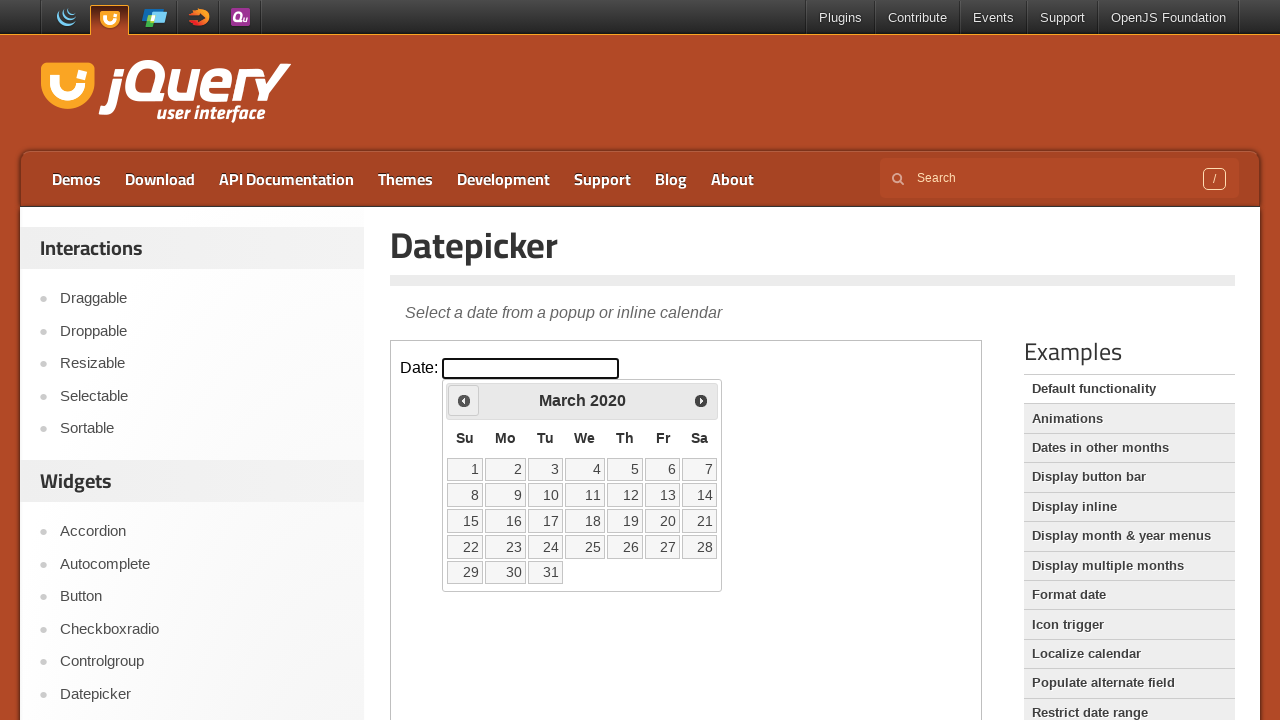

Clicked Previous button to navigate backwards from 2020 at (464, 400) on iframe.demo-frame >> internal:control=enter-frame >> a[title='Prev']
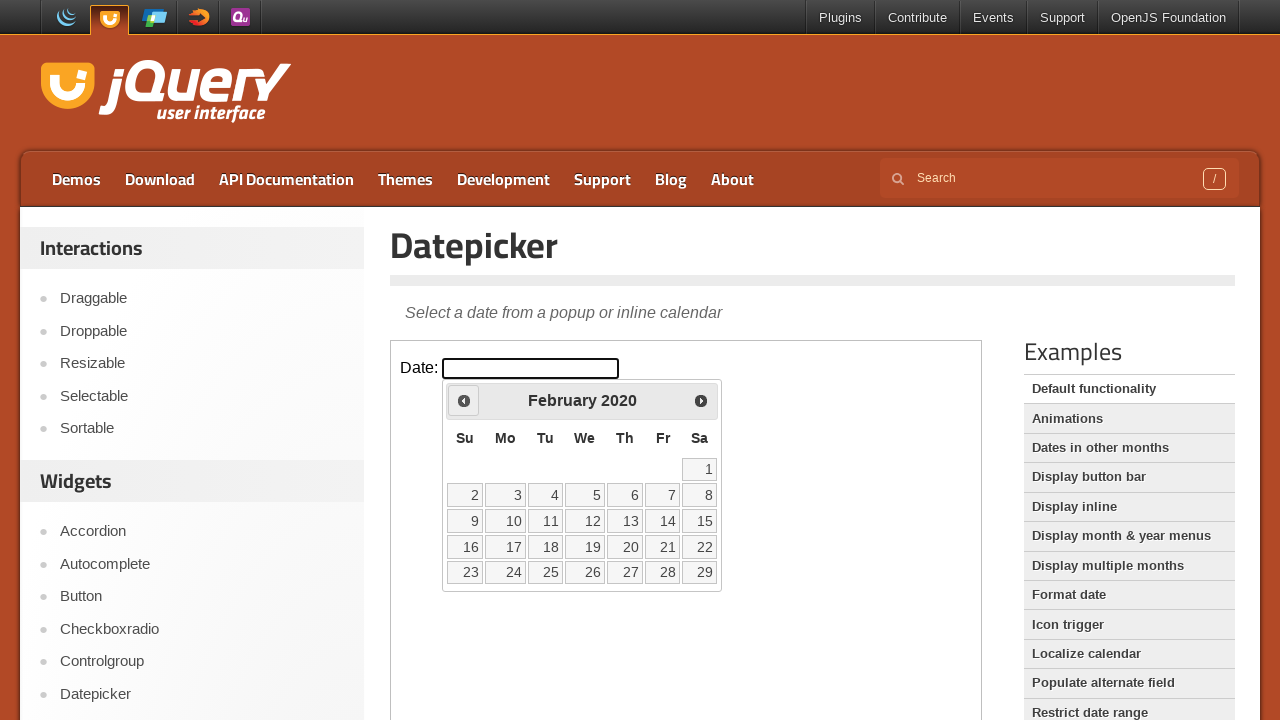

Read current calendar display: February 2020
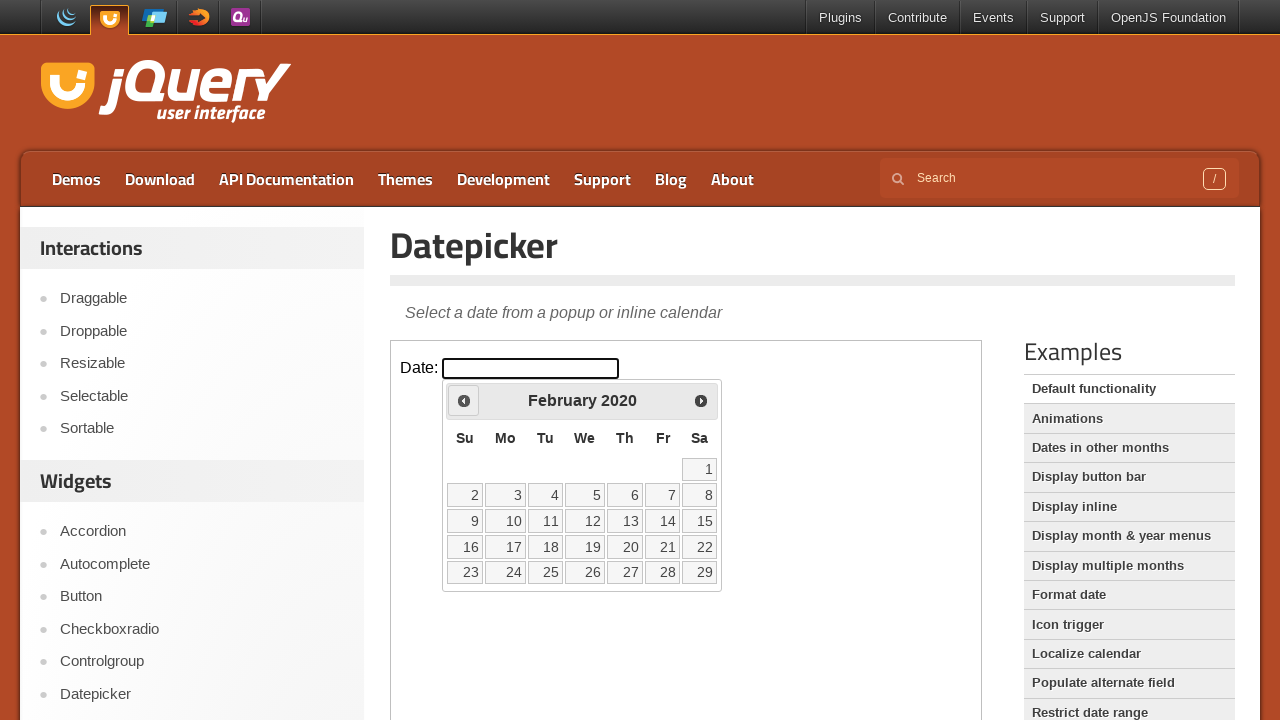

Clicked Previous button to navigate backwards from 2020 at (464, 400) on iframe.demo-frame >> internal:control=enter-frame >> a[title='Prev']
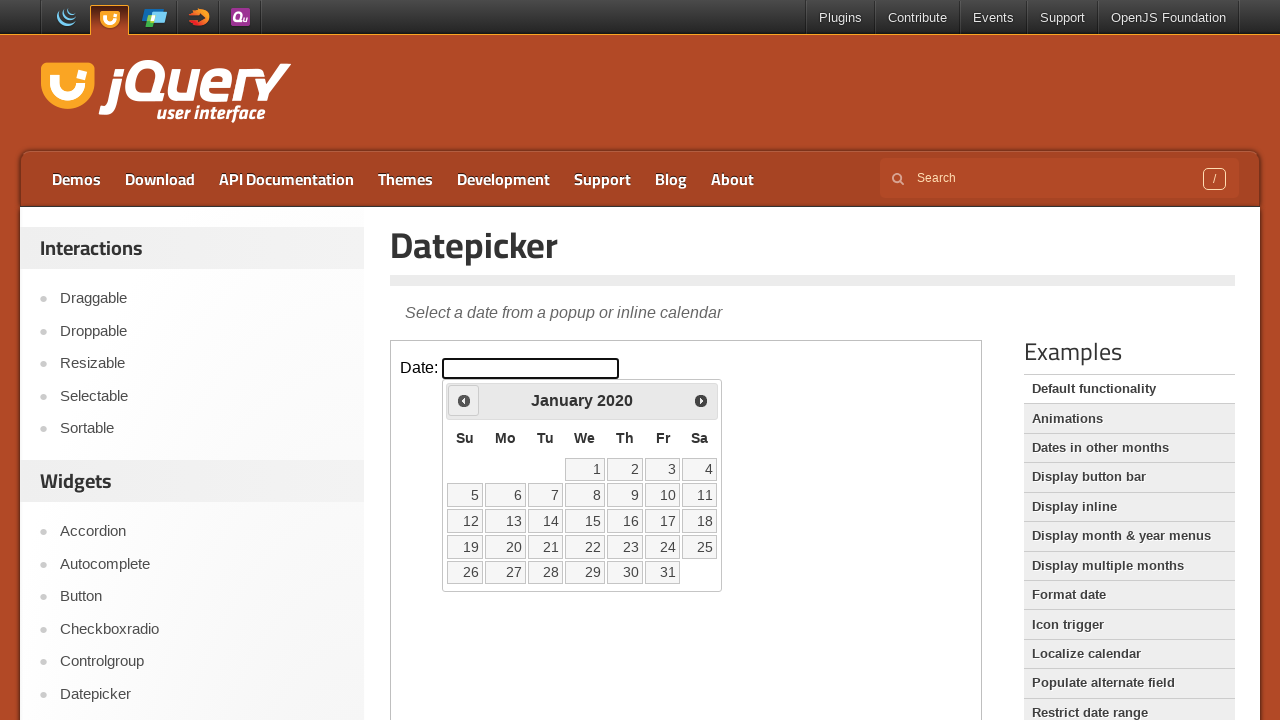

Read current calendar display: January 2020
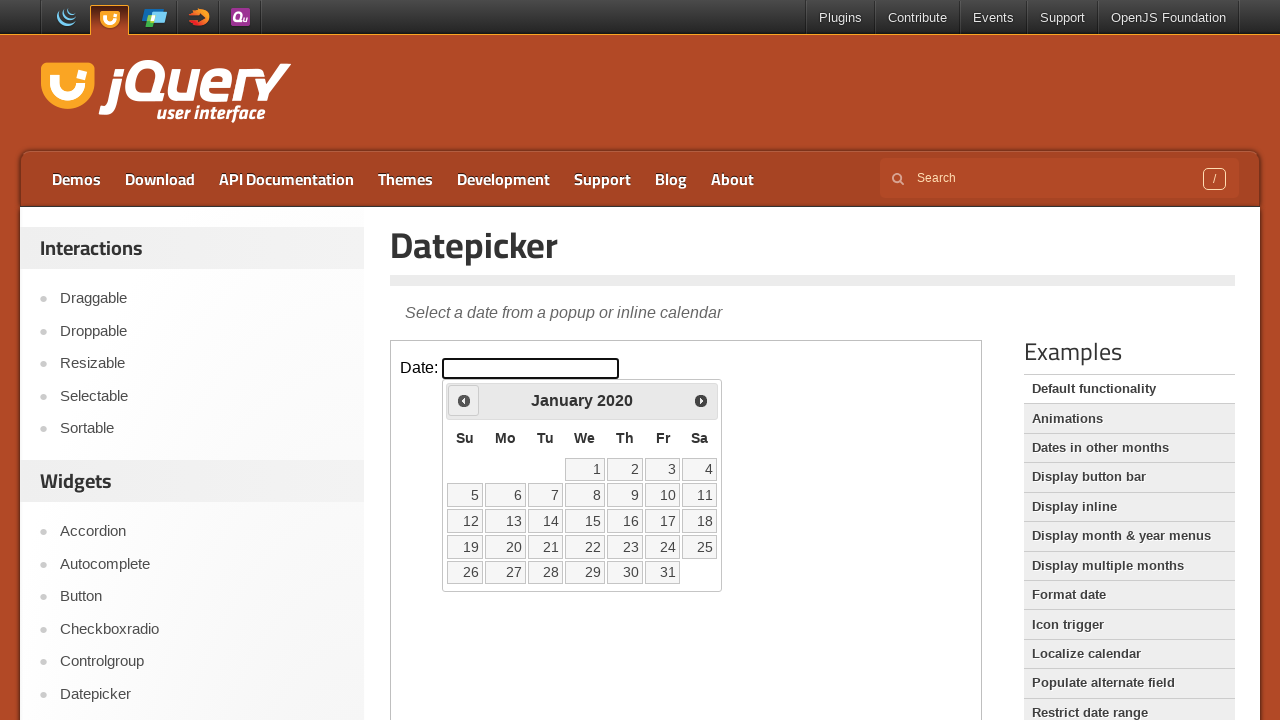

Clicked Previous button to navigate backwards from 2020 at (464, 400) on iframe.demo-frame >> internal:control=enter-frame >> a[title='Prev']
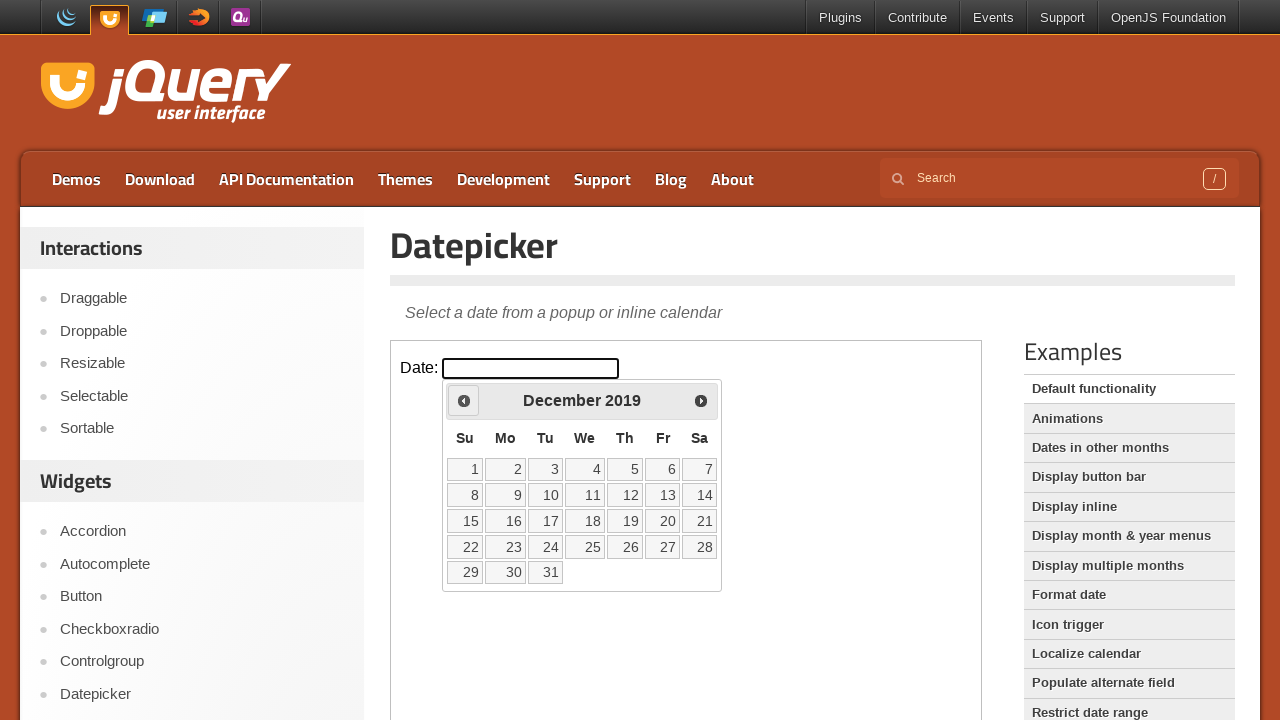

Read current calendar display: December 2019
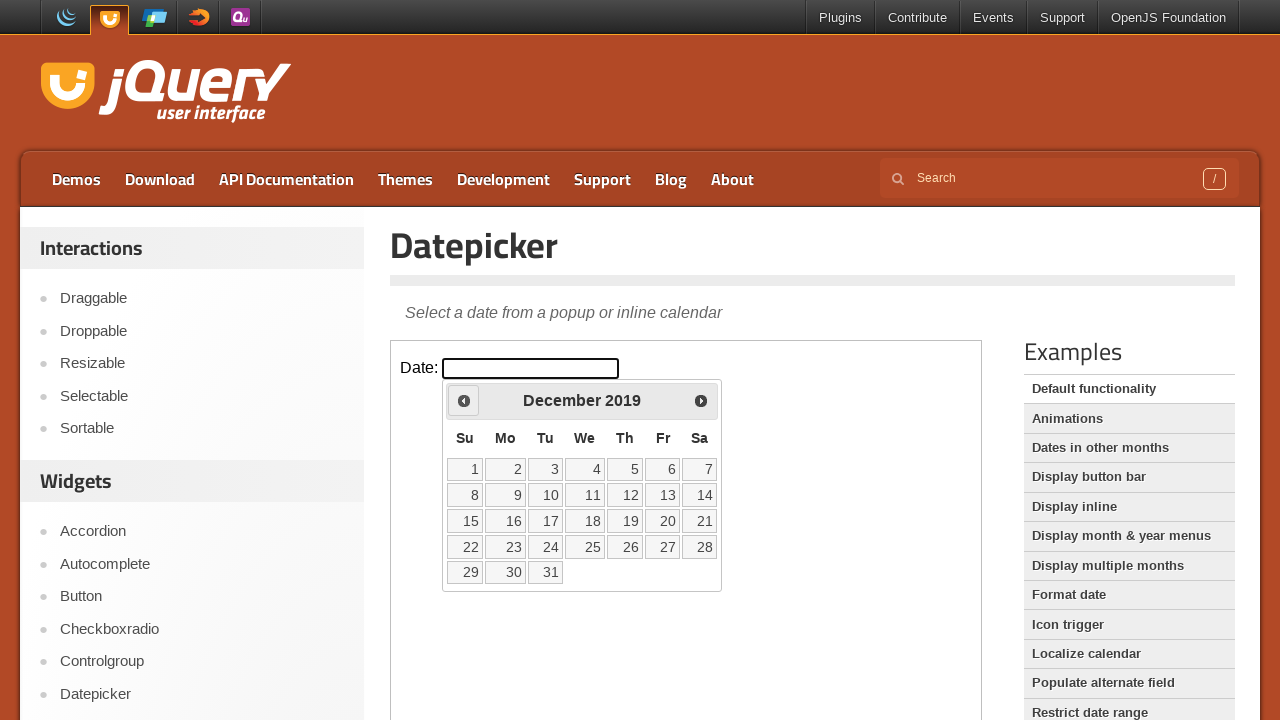

Clicked Previous button to navigate backwards from 2019 at (464, 400) on iframe.demo-frame >> internal:control=enter-frame >> a[title='Prev']
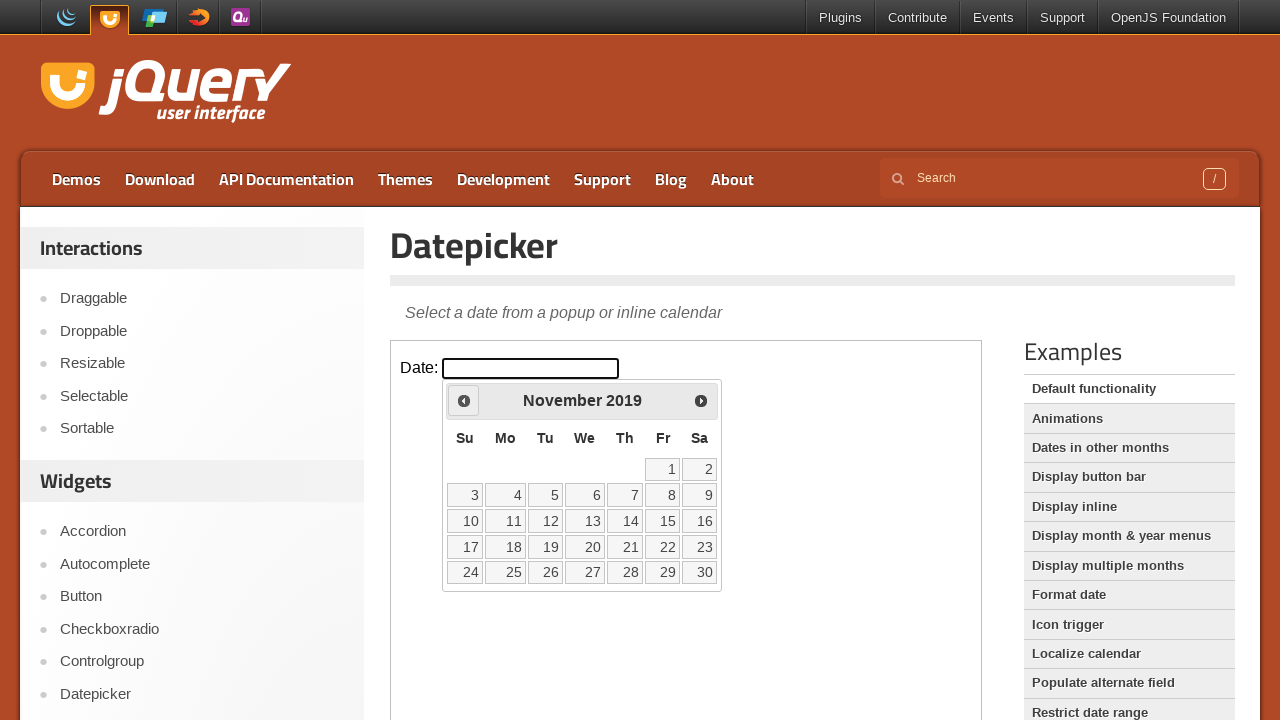

Read current calendar display: November 2019
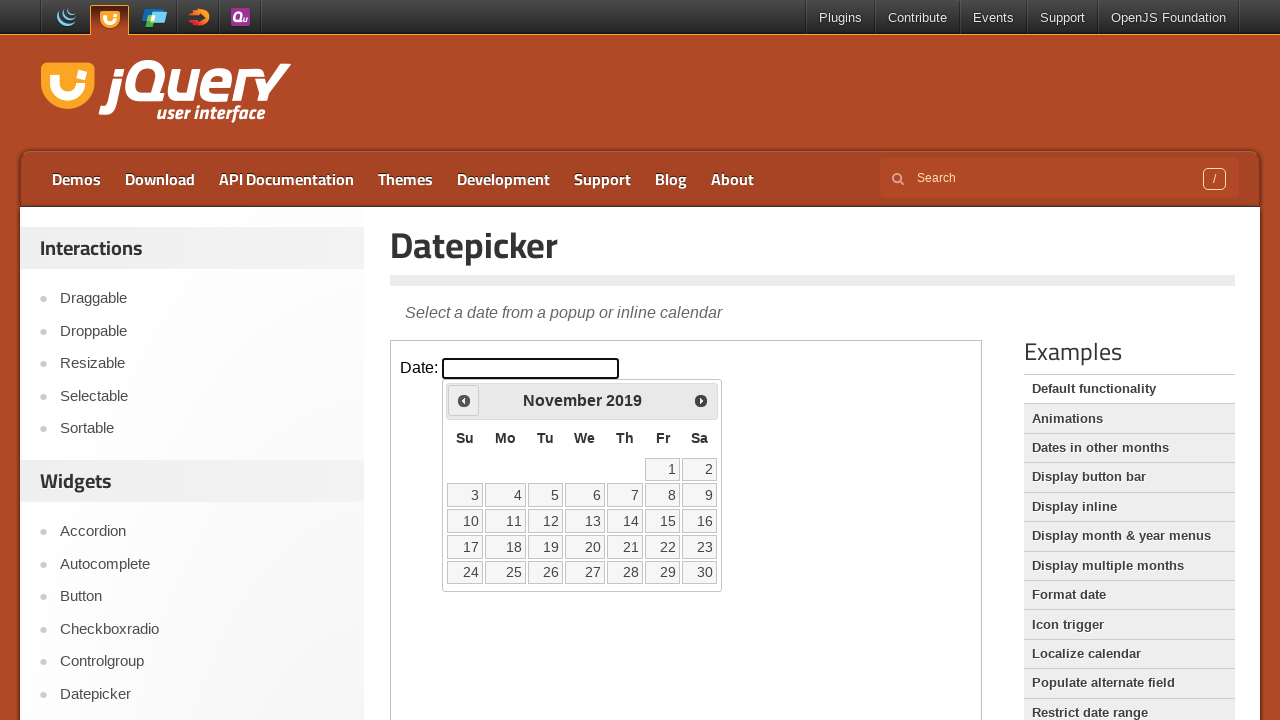

Clicked Previous button to navigate backwards from 2019 at (464, 400) on iframe.demo-frame >> internal:control=enter-frame >> a[title='Prev']
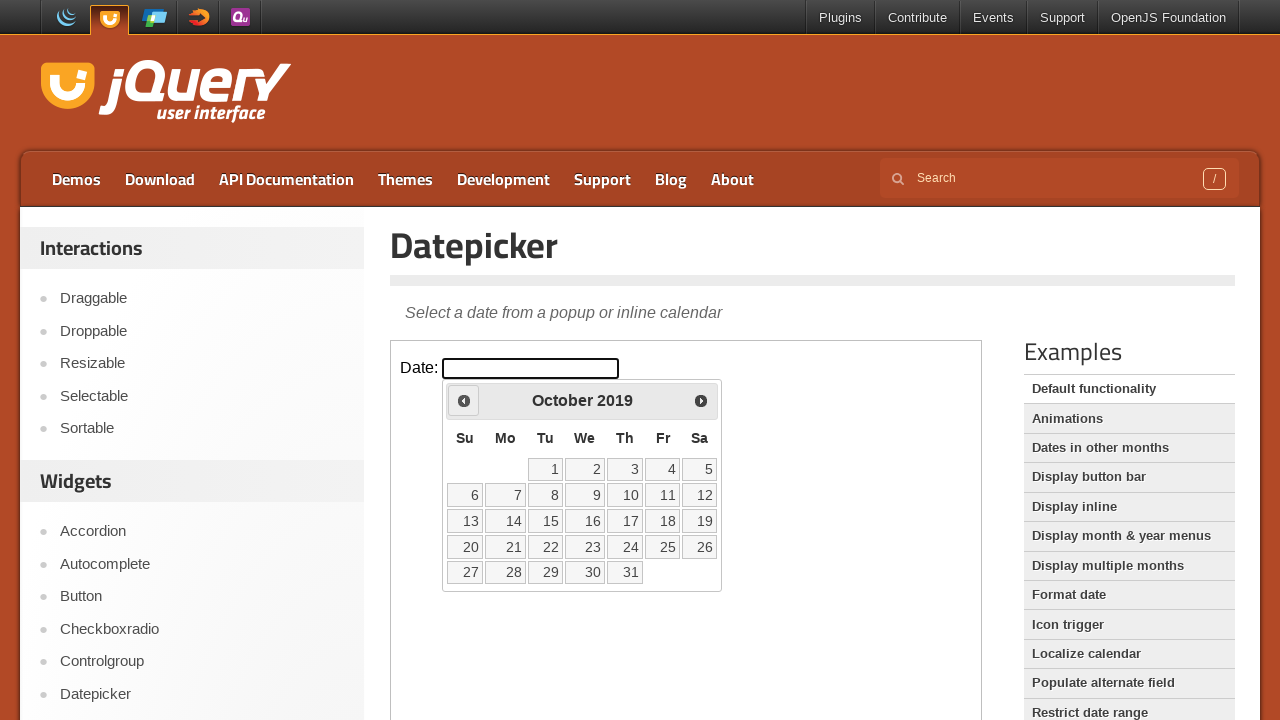

Read current calendar display: October 2019
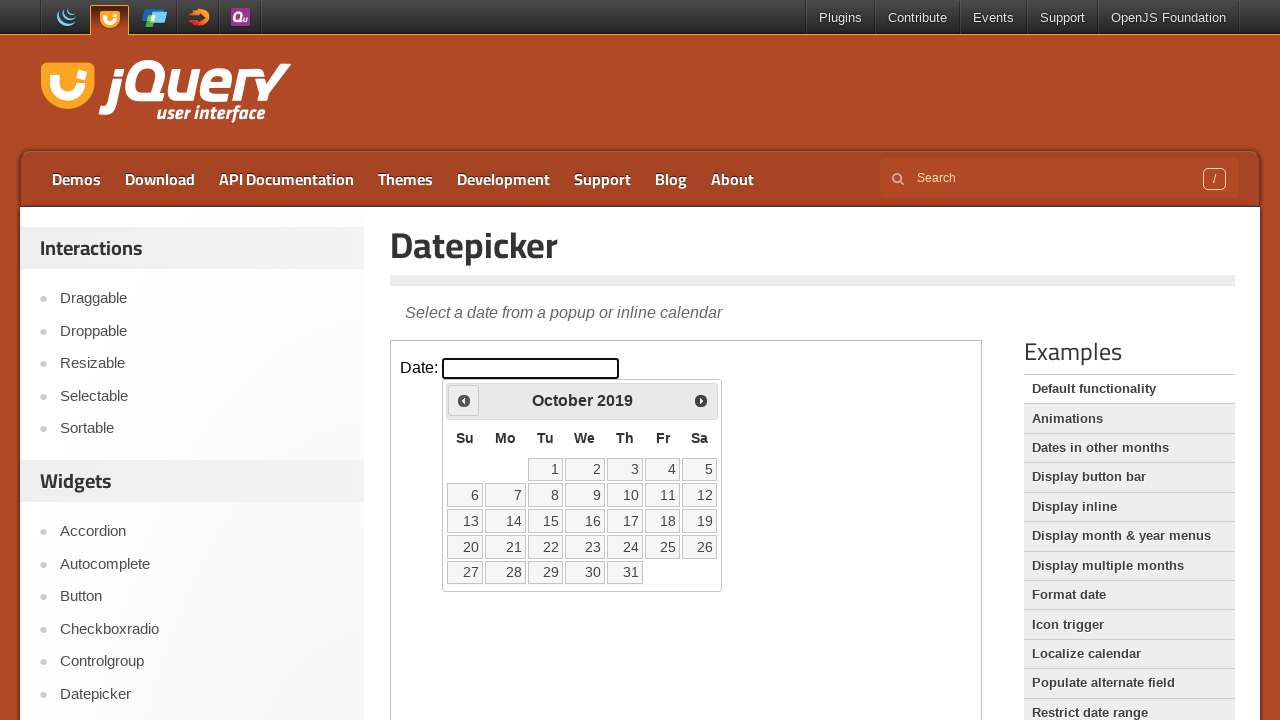

Clicked Previous button to navigate backwards from 2019 at (464, 400) on iframe.demo-frame >> internal:control=enter-frame >> a[title='Prev']
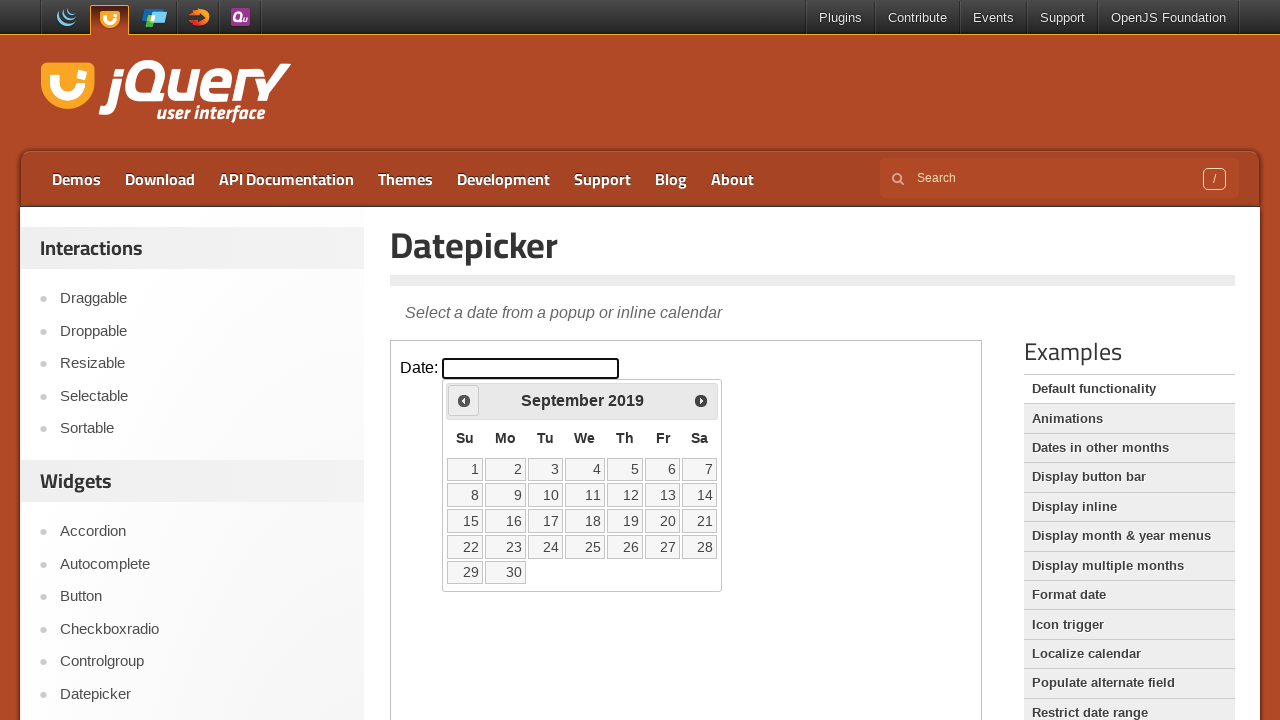

Read current calendar display: September 2019
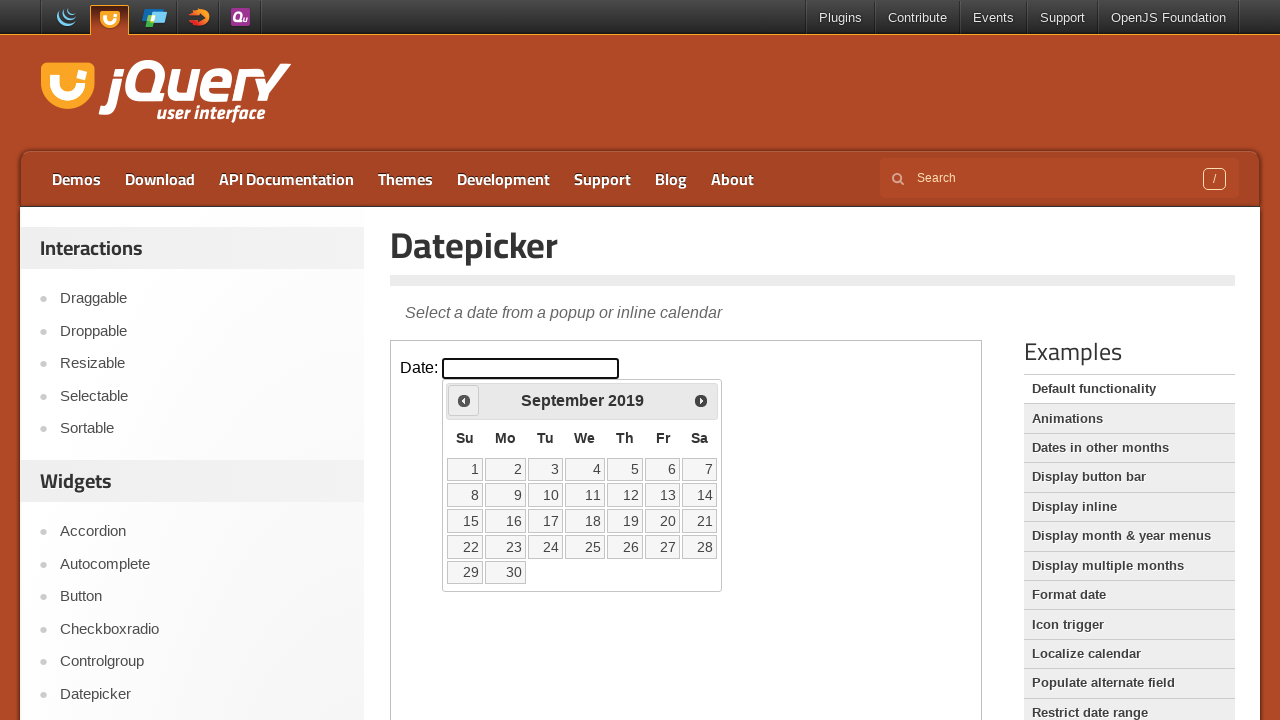

Clicked Previous button to navigate backwards from 2019 at (464, 400) on iframe.demo-frame >> internal:control=enter-frame >> a[title='Prev']
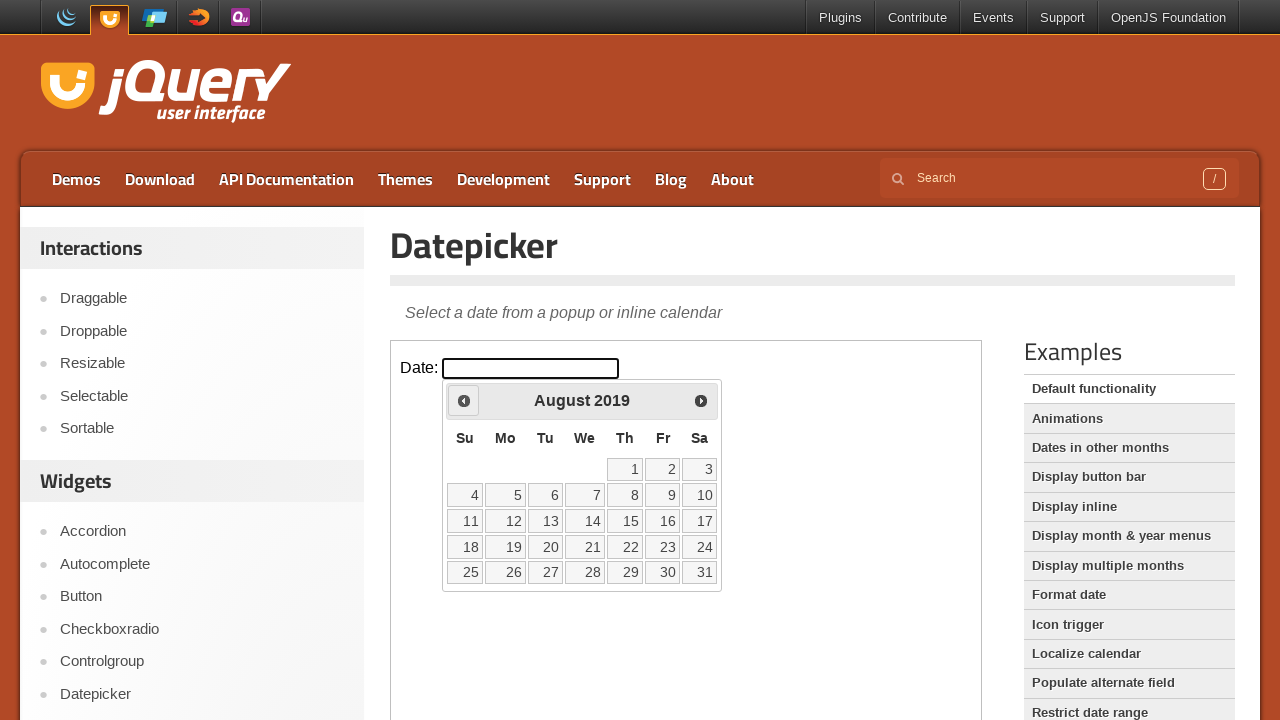

Read current calendar display: August 2019
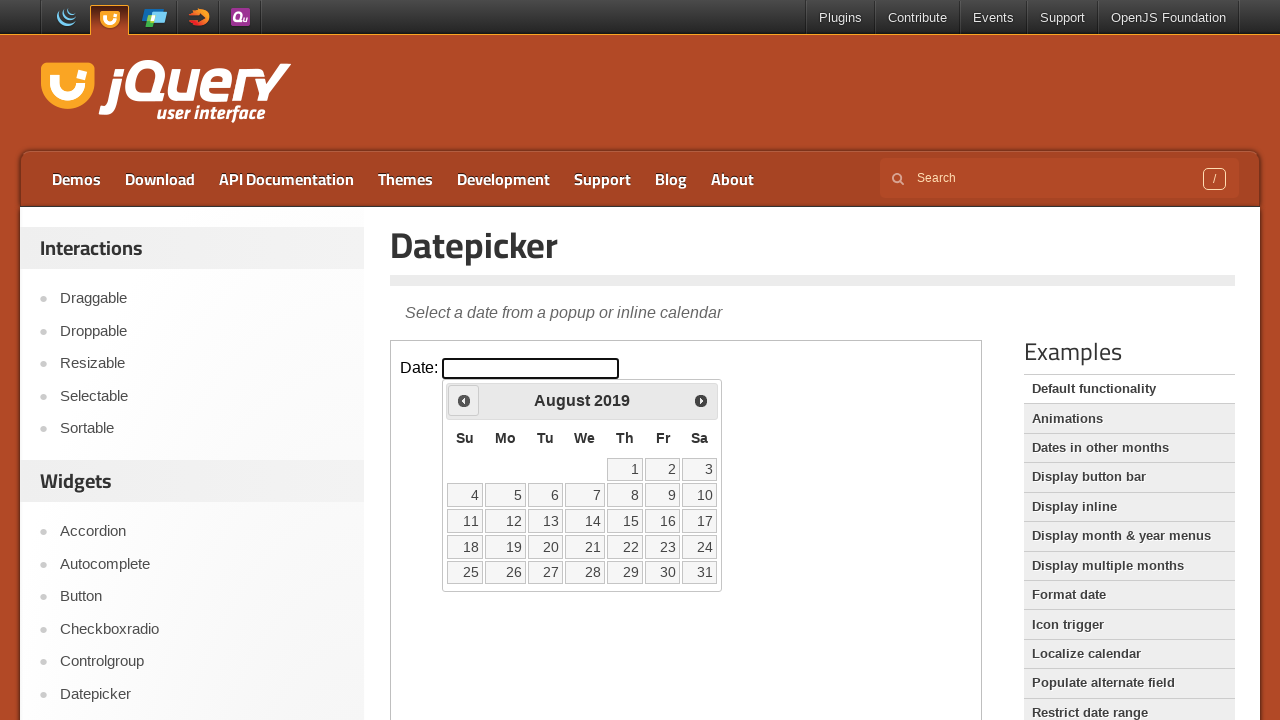

Clicked Previous button to navigate backwards from 2019 at (464, 400) on iframe.demo-frame >> internal:control=enter-frame >> a[title='Prev']
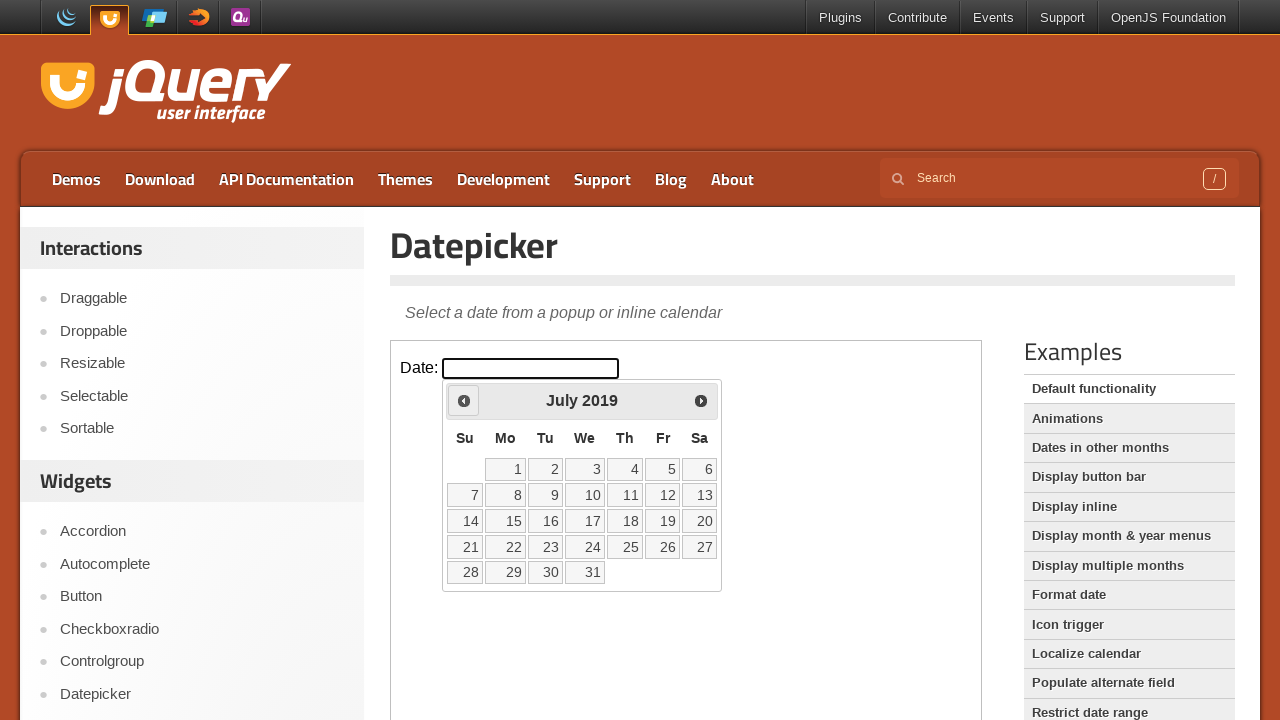

Read current calendar display: July 2019
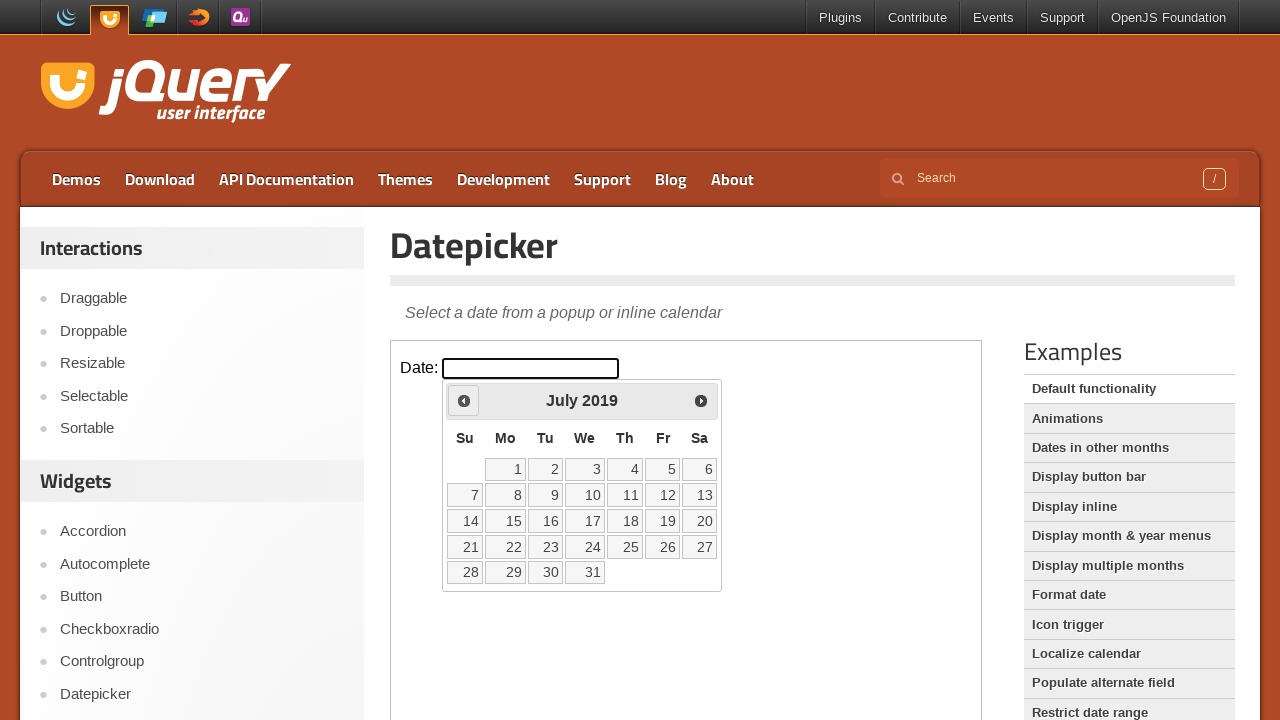

Clicked Previous button to navigate backwards from 2019 at (464, 400) on iframe.demo-frame >> internal:control=enter-frame >> a[title='Prev']
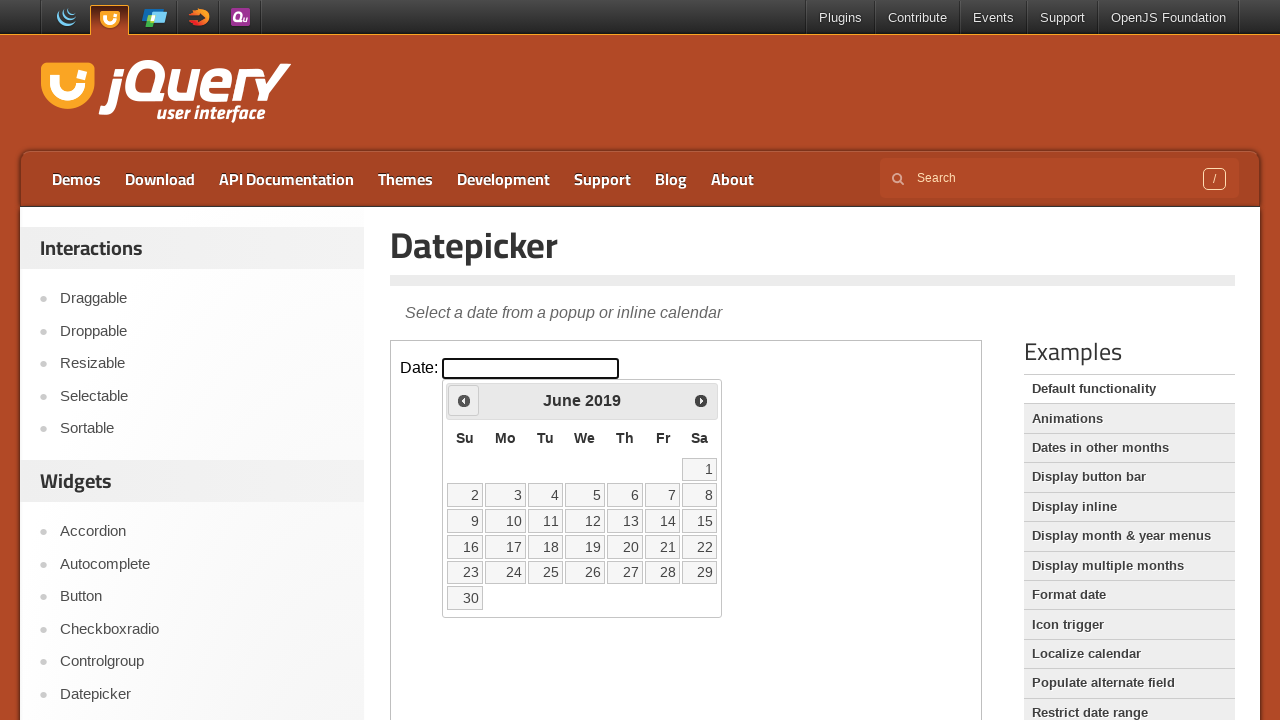

Read current calendar display: June 2019
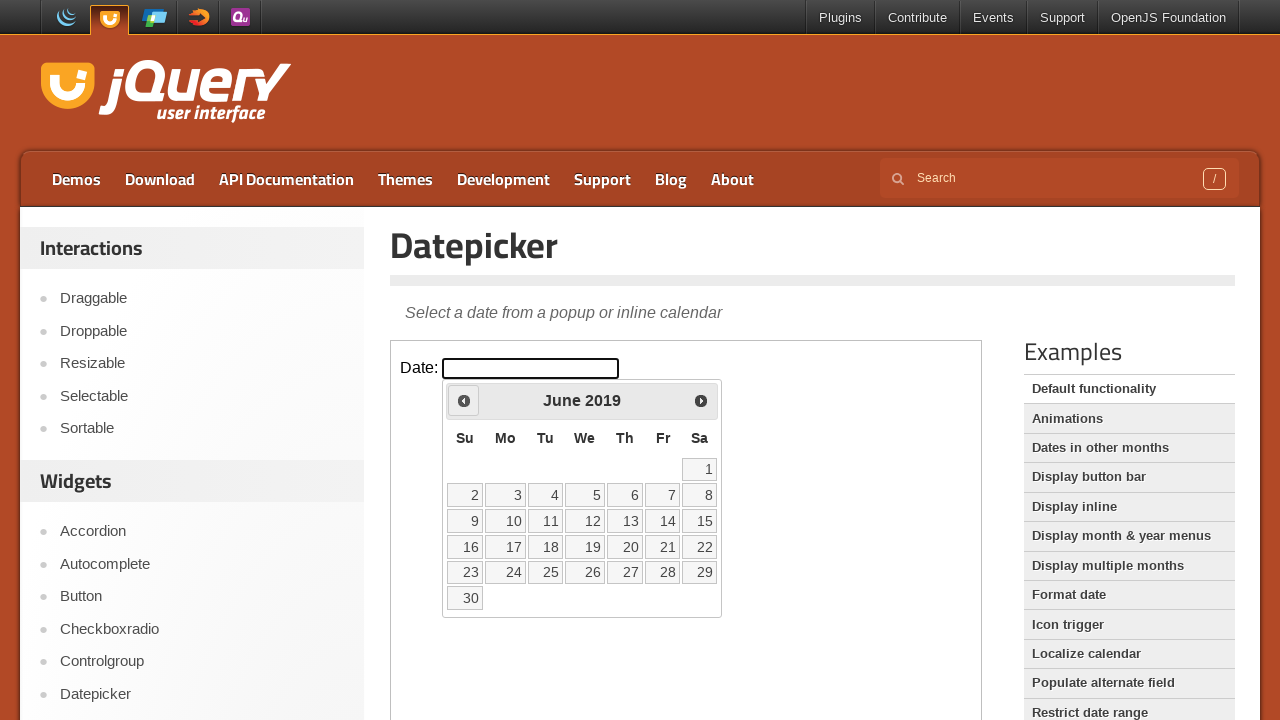

Clicked Previous button to navigate backwards from 2019 at (464, 400) on iframe.demo-frame >> internal:control=enter-frame >> a[title='Prev']
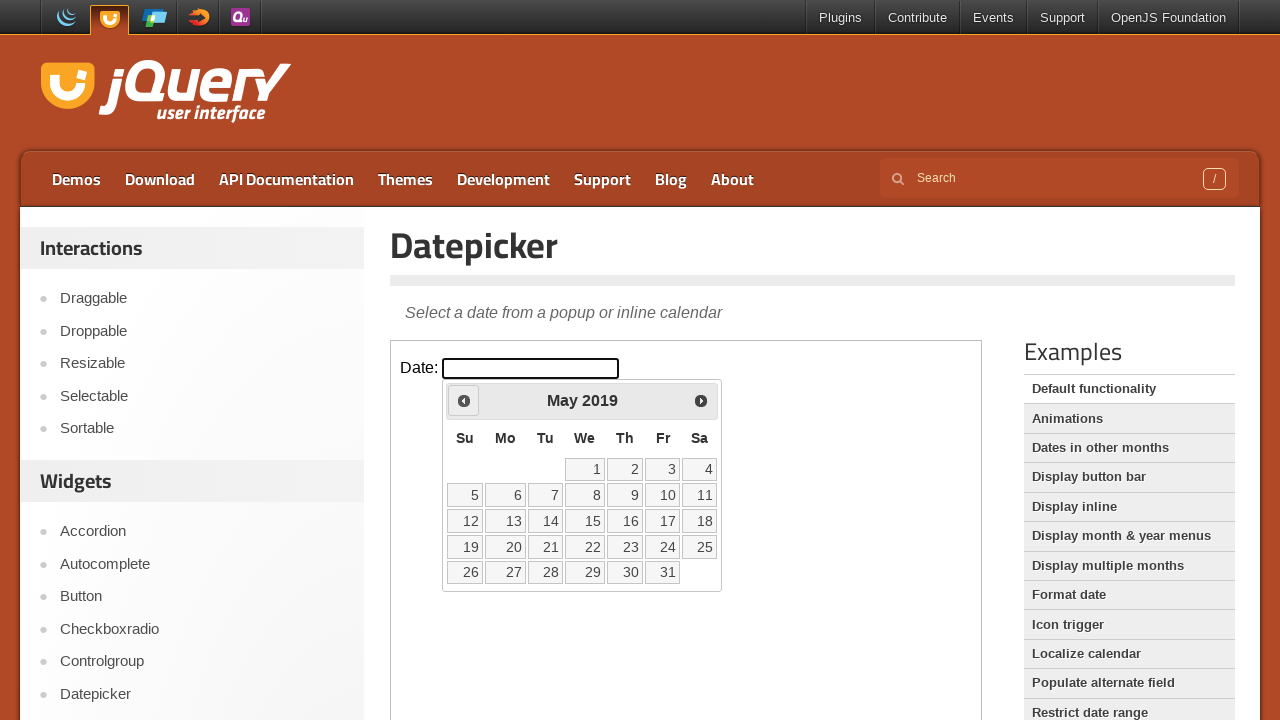

Read current calendar display: May 2019
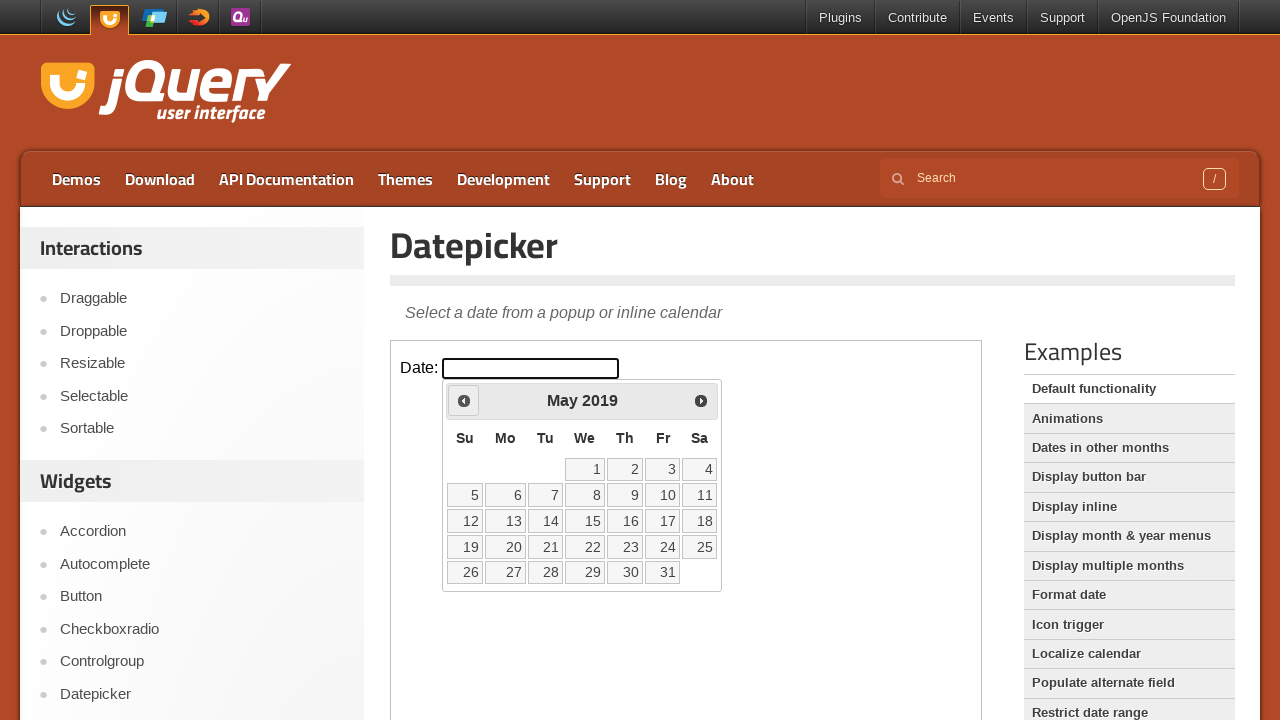

Clicked Previous button to navigate backwards from 2019 at (464, 400) on iframe.demo-frame >> internal:control=enter-frame >> a[title='Prev']
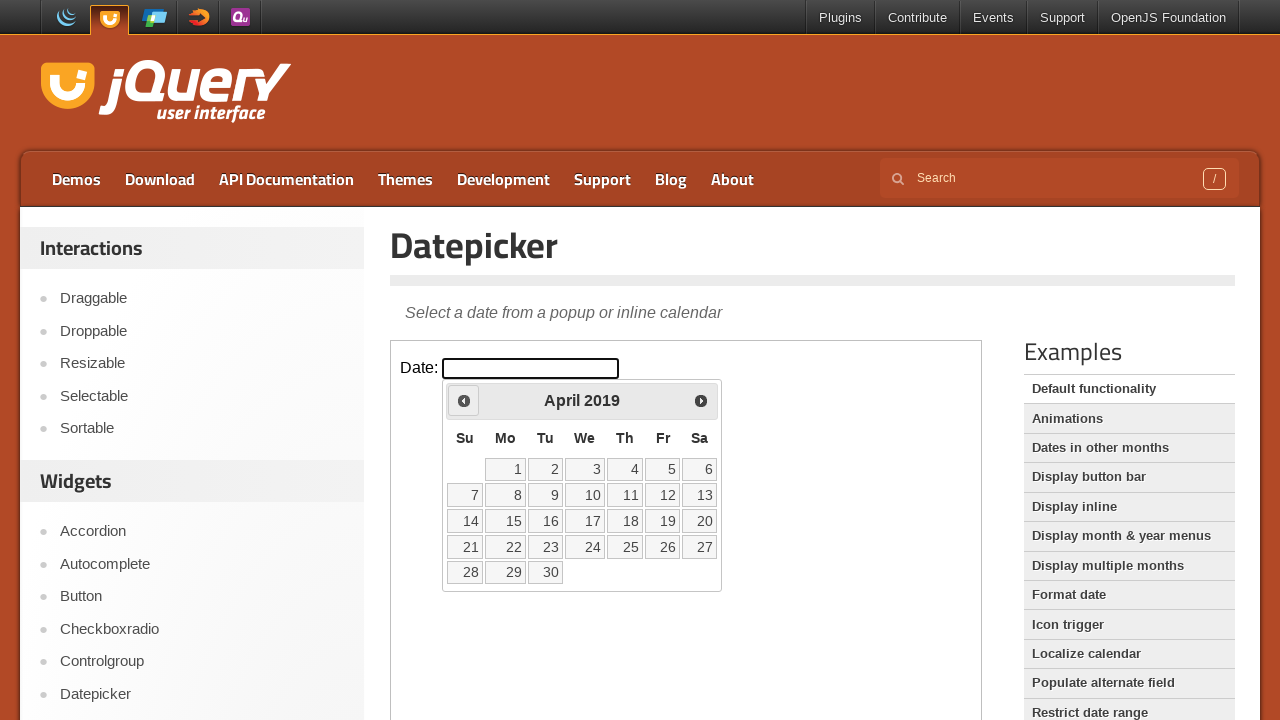

Read current calendar display: April 2019
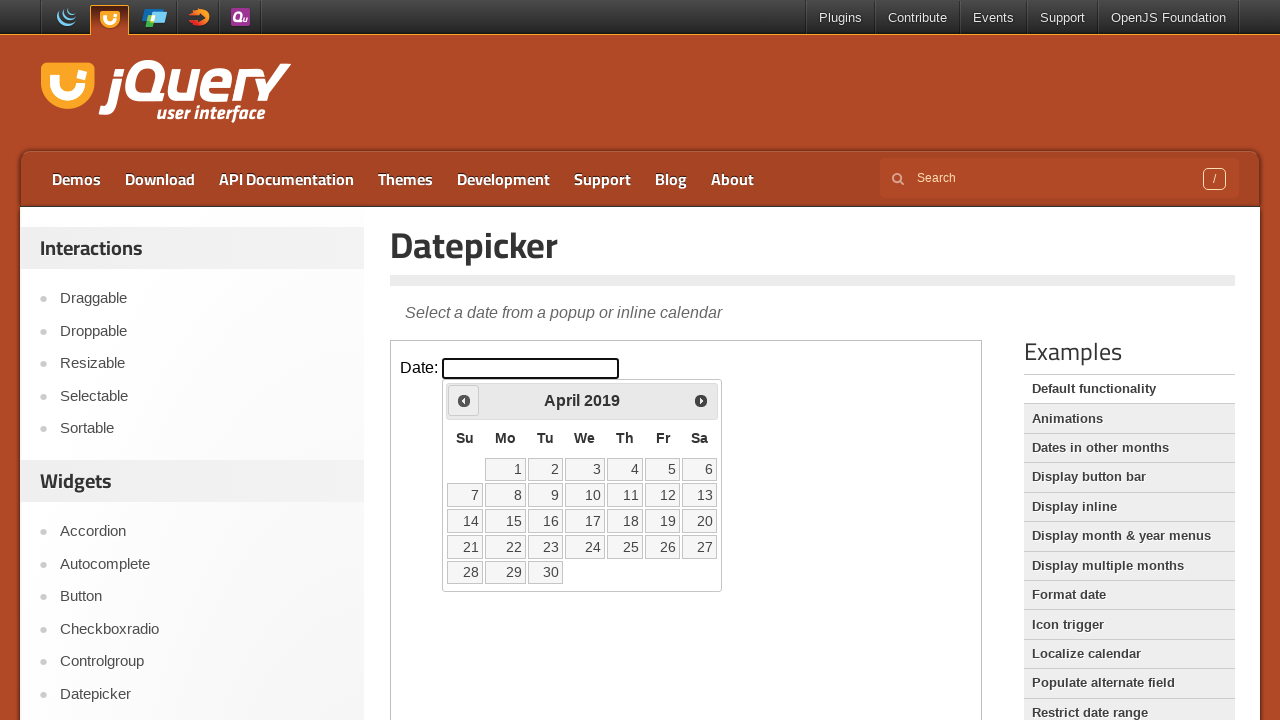

Clicked Previous button to navigate backwards from 2019 at (464, 400) on iframe.demo-frame >> internal:control=enter-frame >> a[title='Prev']
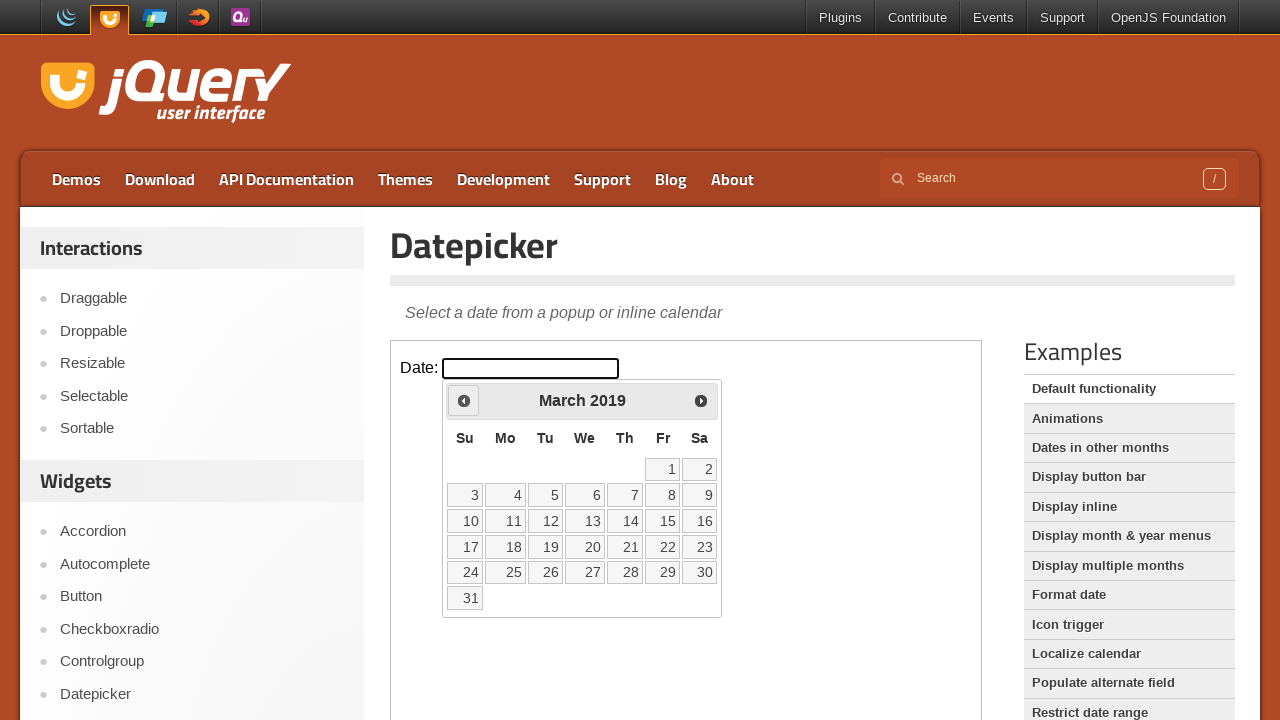

Read current calendar display: March 2019
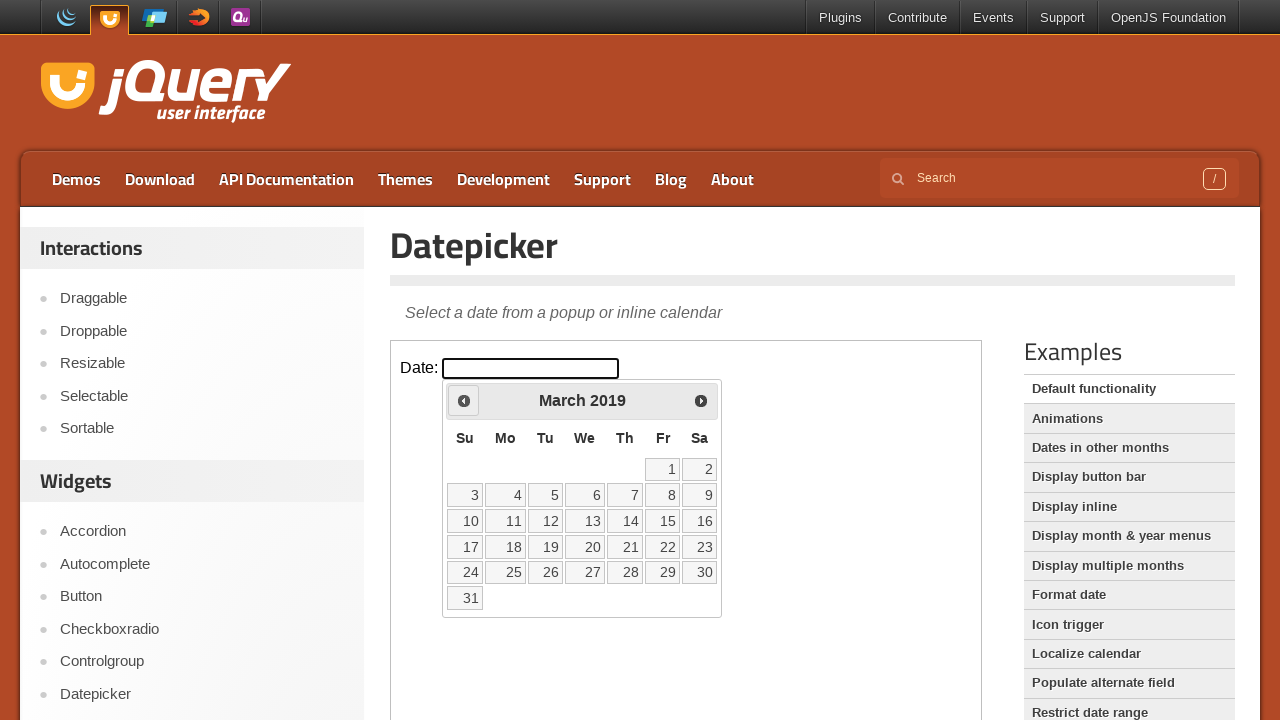

Clicked Previous button to navigate backwards from 2019 at (464, 400) on iframe.demo-frame >> internal:control=enter-frame >> a[title='Prev']
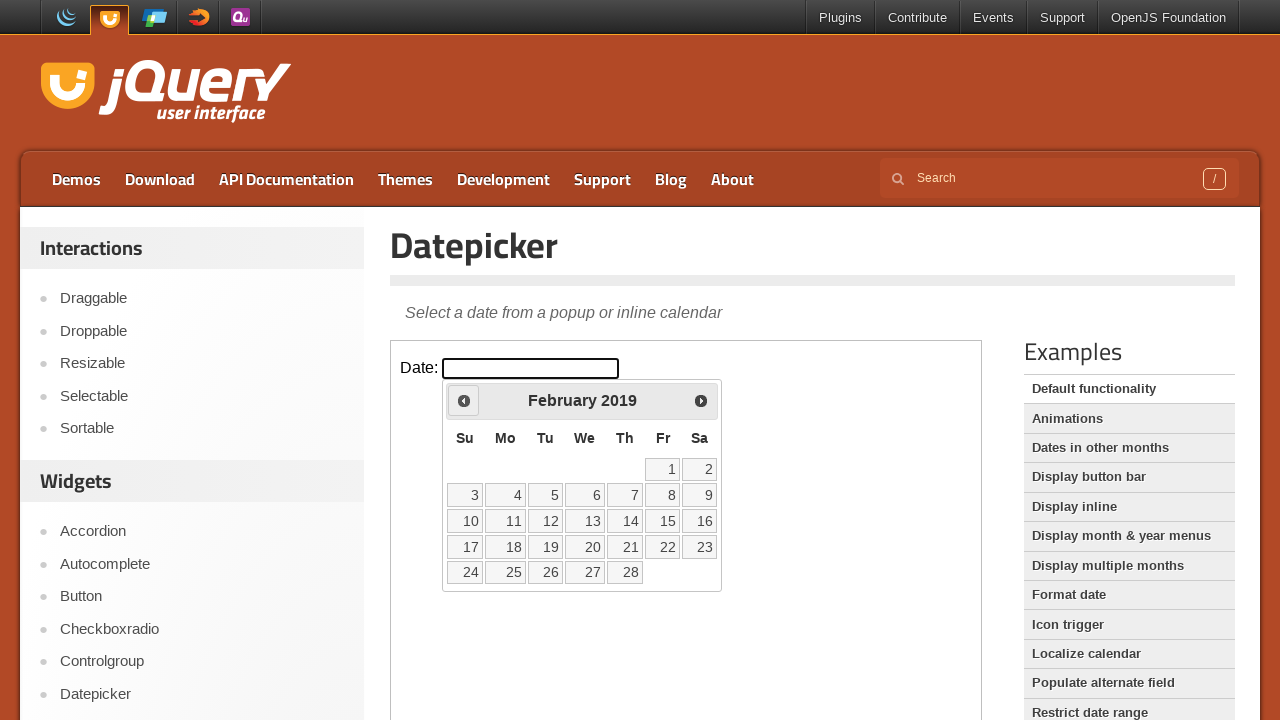

Read current calendar display: February 2019
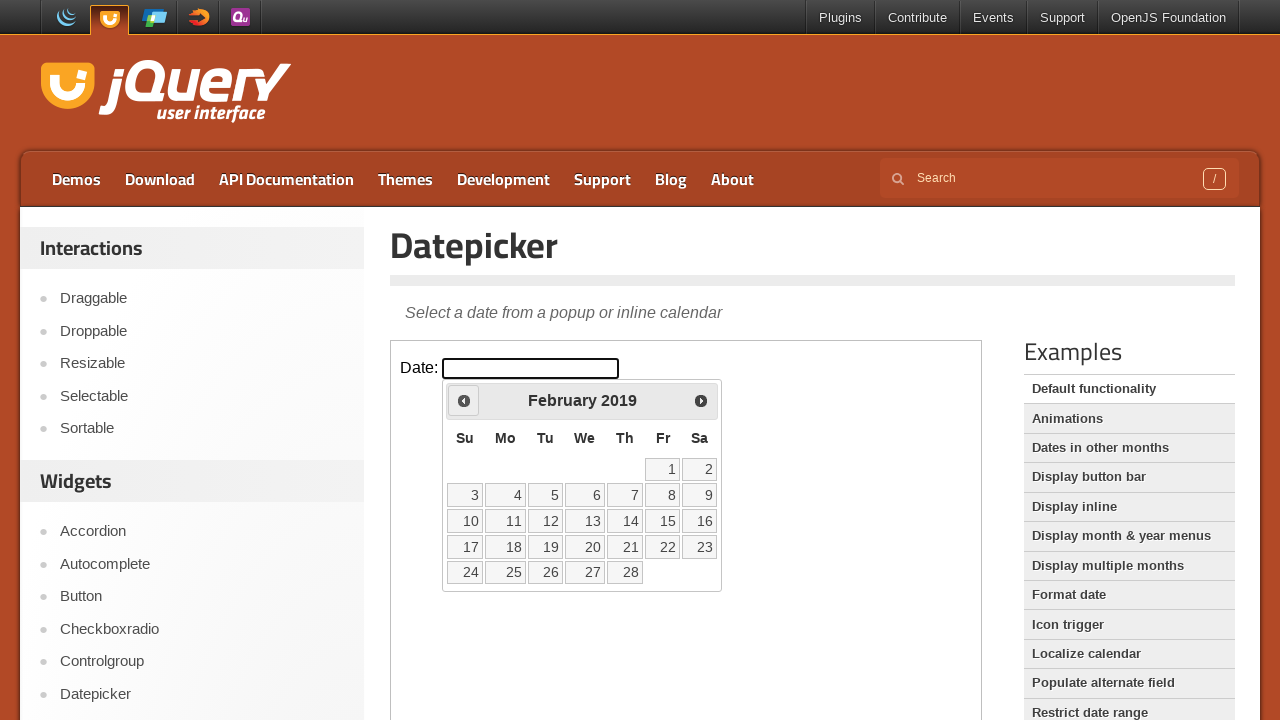

Clicked Previous button to navigate backwards from 2019 at (464, 400) on iframe.demo-frame >> internal:control=enter-frame >> a[title='Prev']
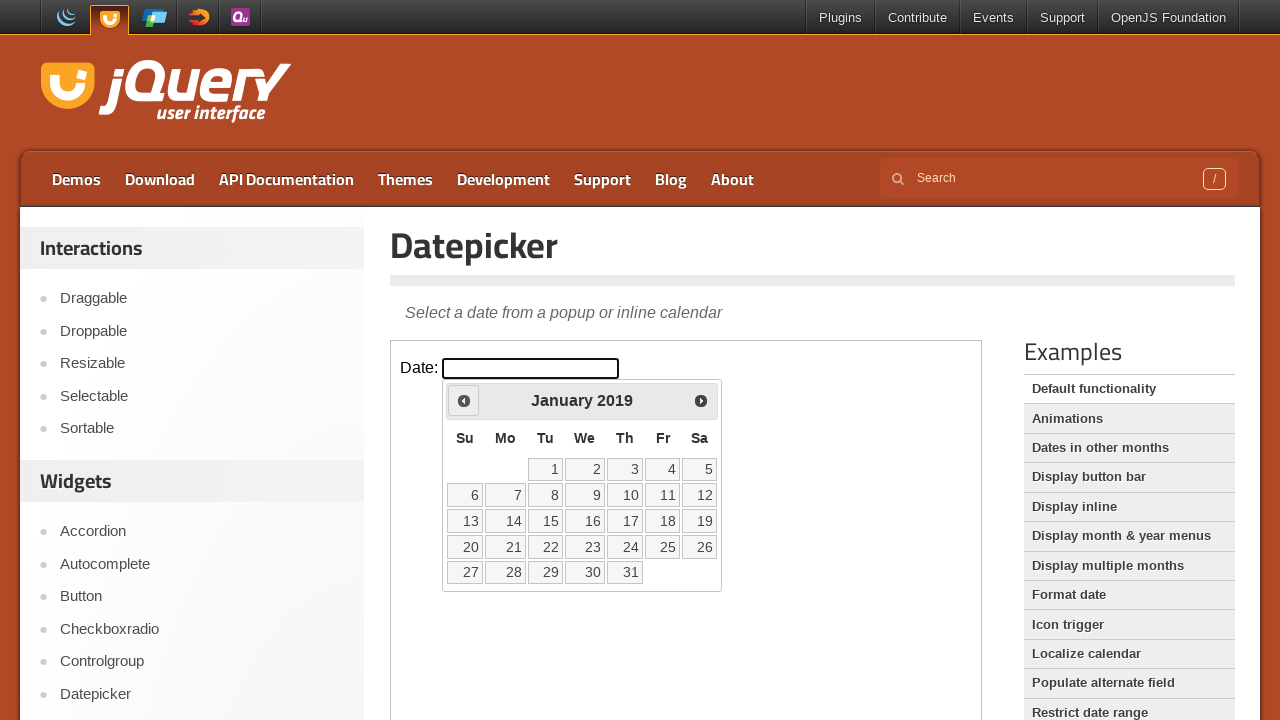

Read current calendar display: January 2019
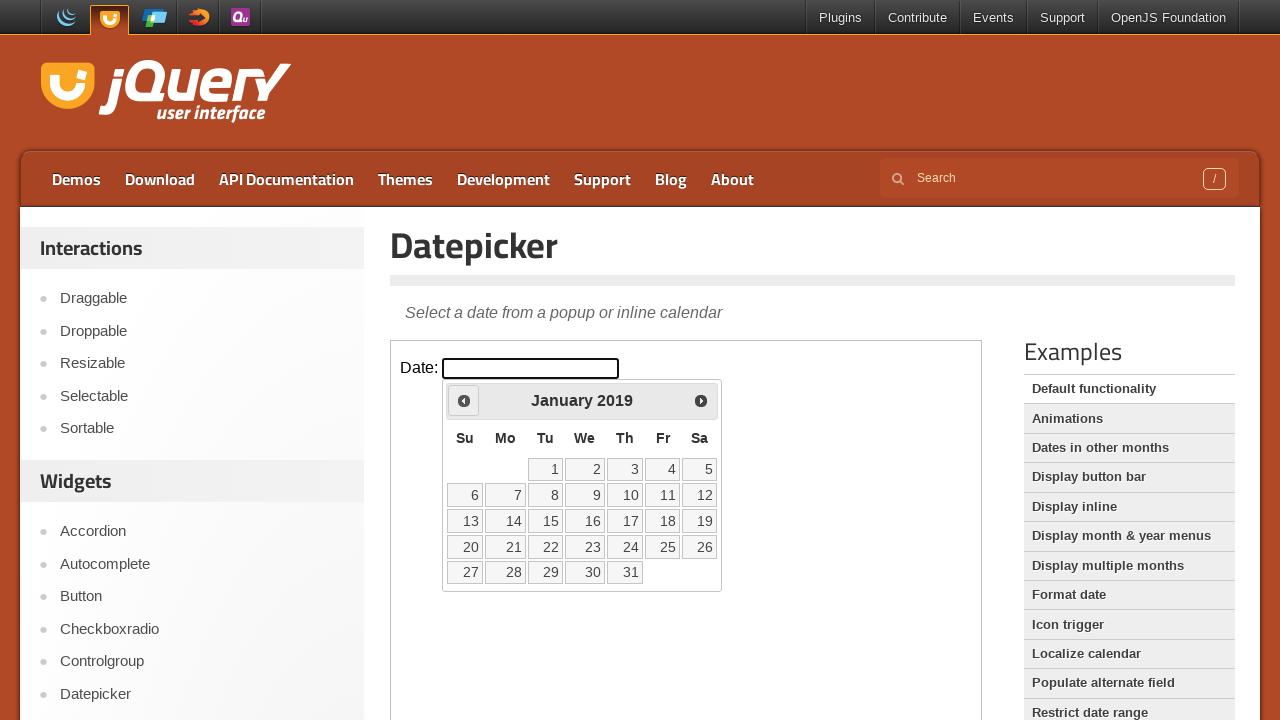

Clicked Previous button to navigate backwards from 2019 at (464, 400) on iframe.demo-frame >> internal:control=enter-frame >> a[title='Prev']
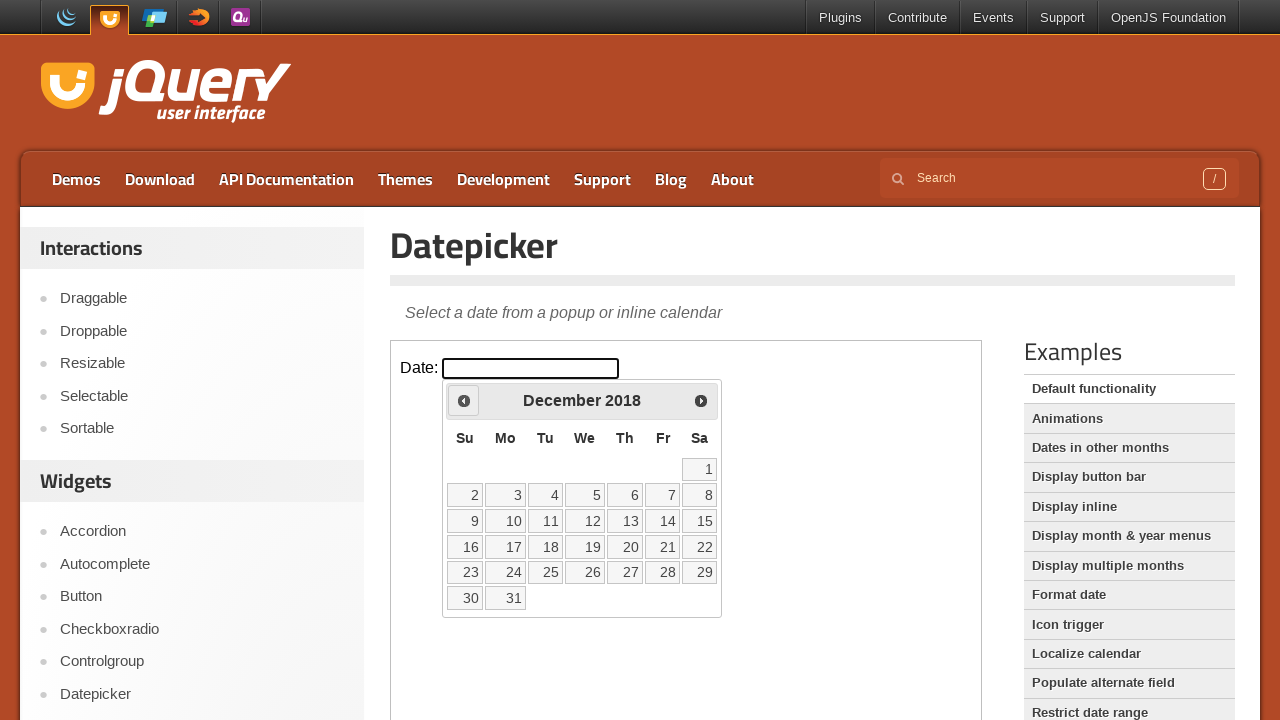

Read current calendar display: December 2018
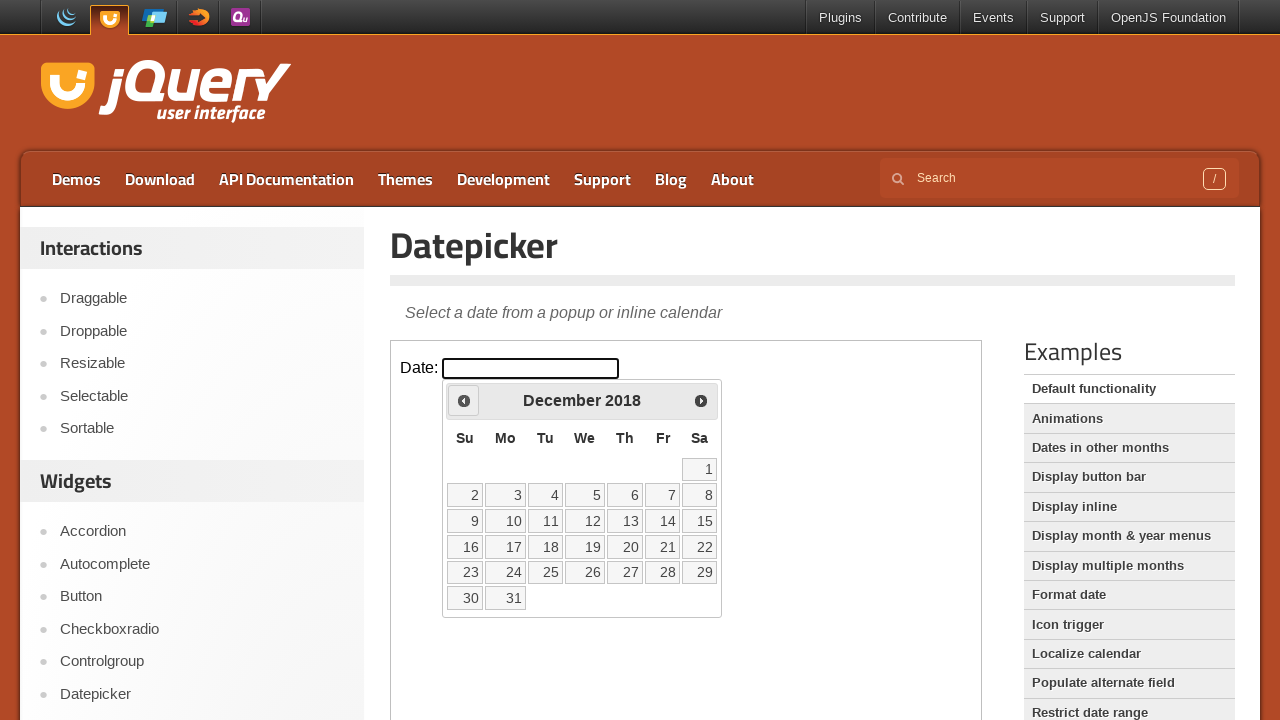

Clicked Previous button to navigate backwards from 2018 at (464, 400) on iframe.demo-frame >> internal:control=enter-frame >> a[title='Prev']
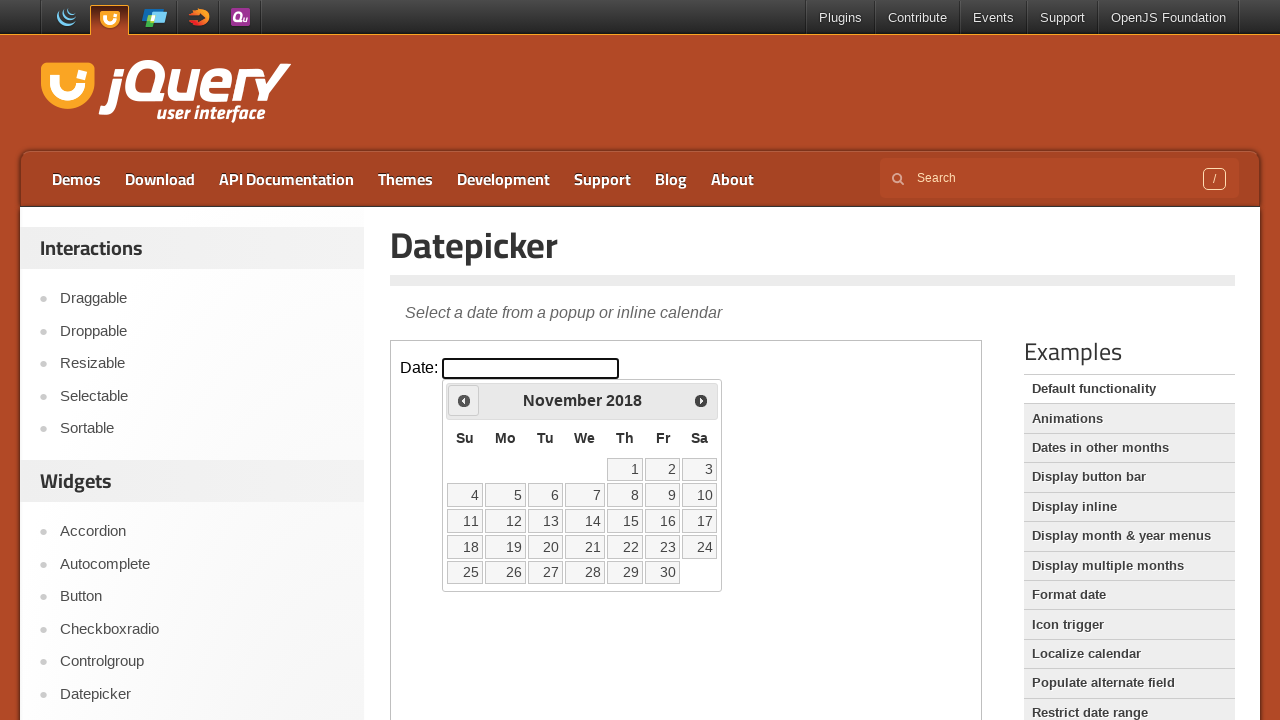

Read current calendar display: November 2018
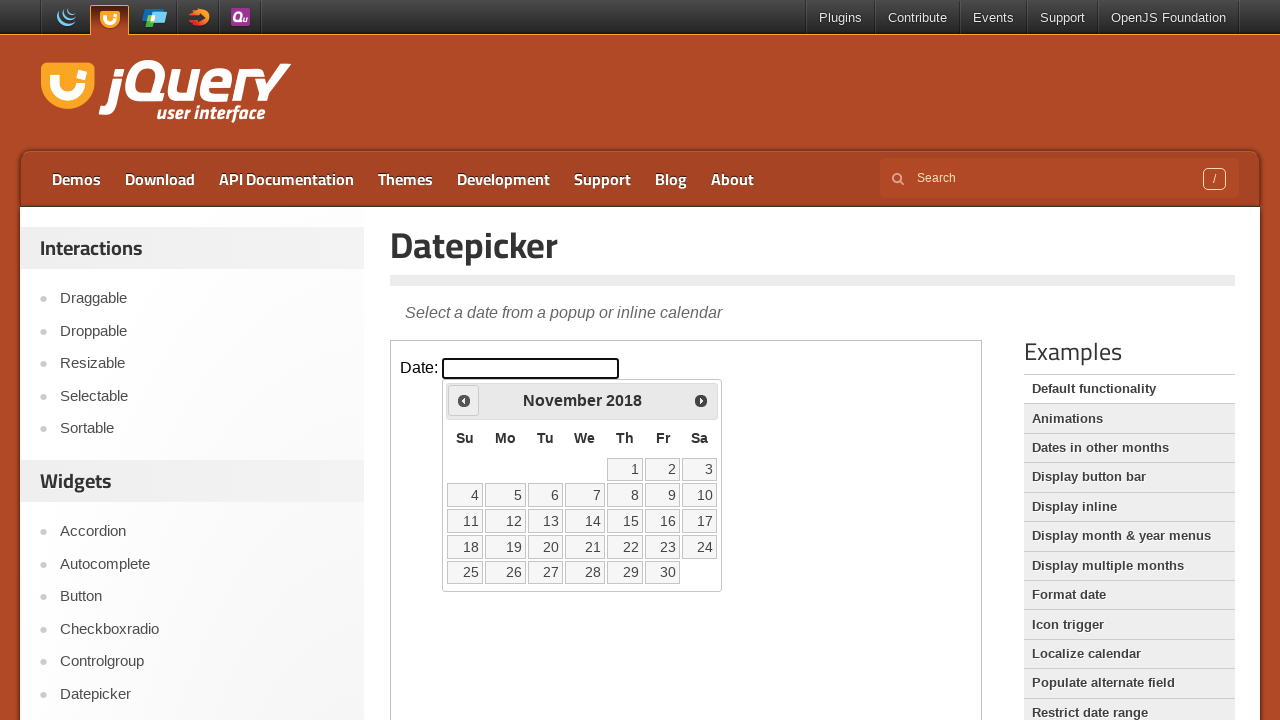

Clicked Previous button to navigate backwards from 2018 at (464, 400) on iframe.demo-frame >> internal:control=enter-frame >> a[title='Prev']
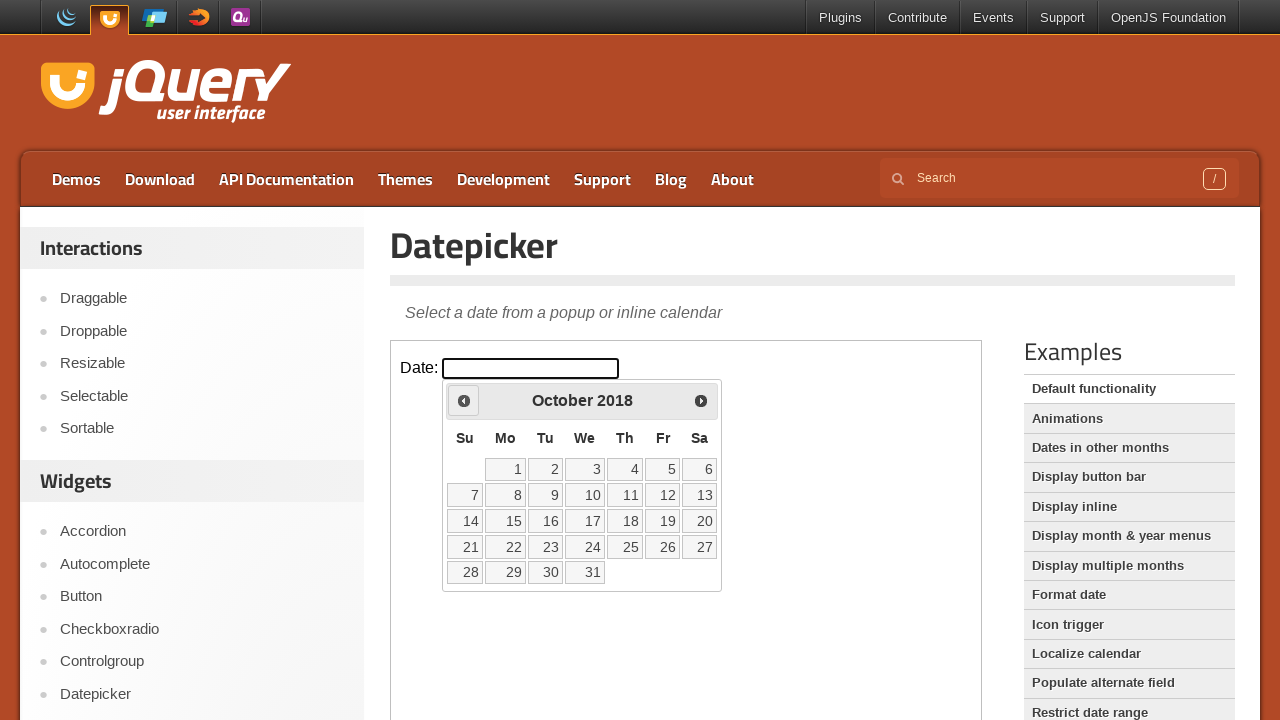

Read current calendar display: October 2018
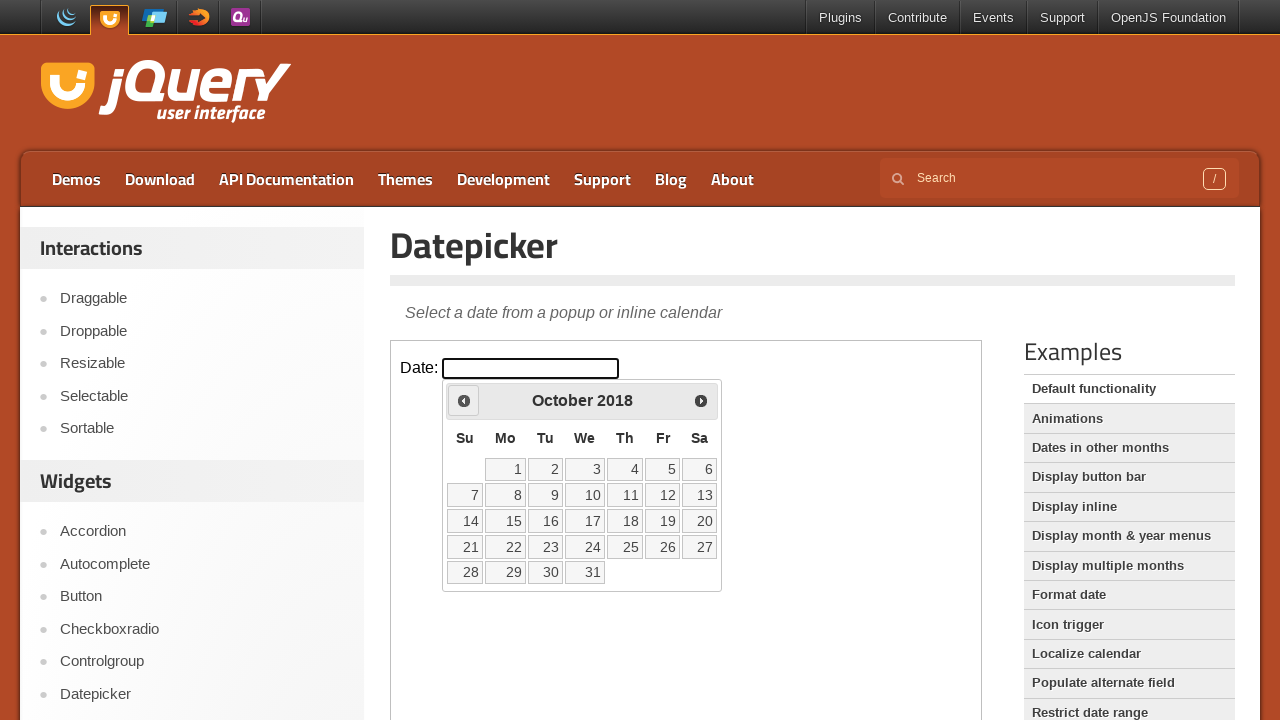

Clicked Previous button to navigate backwards from 2018 at (464, 400) on iframe.demo-frame >> internal:control=enter-frame >> a[title='Prev']
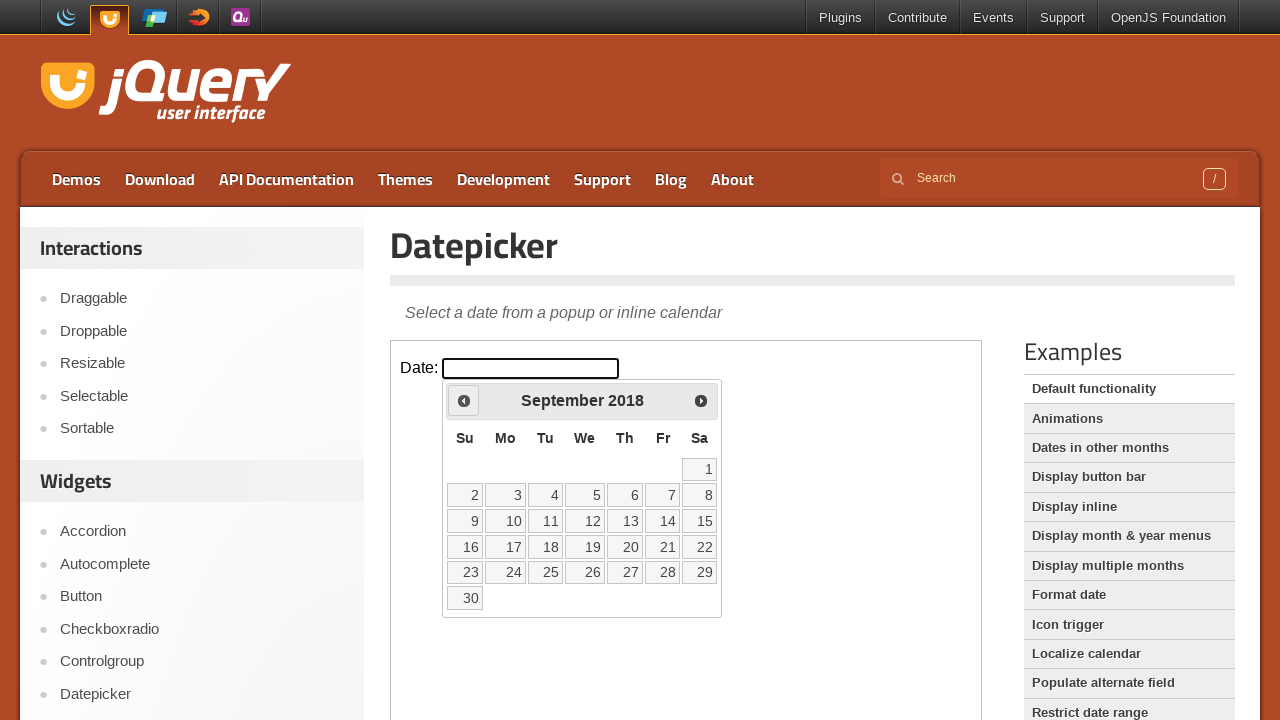

Read current calendar display: September 2018
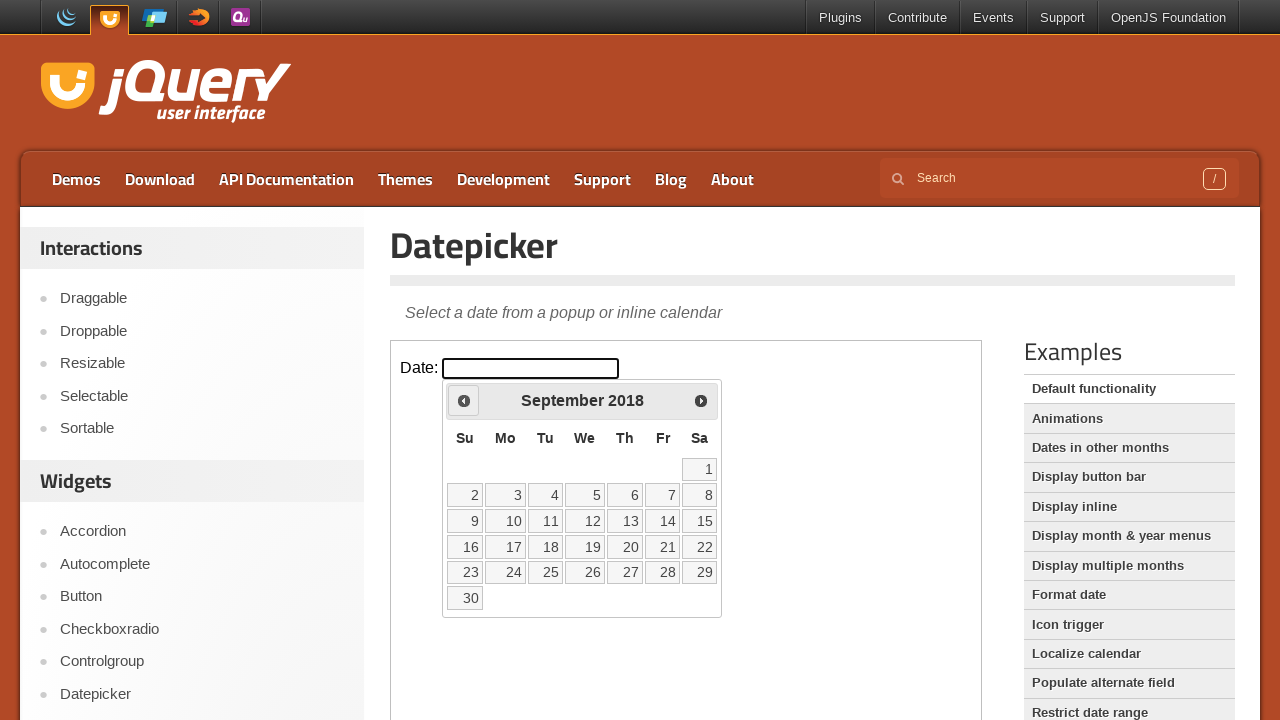

Clicked Previous button to navigate backwards from 2018 at (464, 400) on iframe.demo-frame >> internal:control=enter-frame >> a[title='Prev']
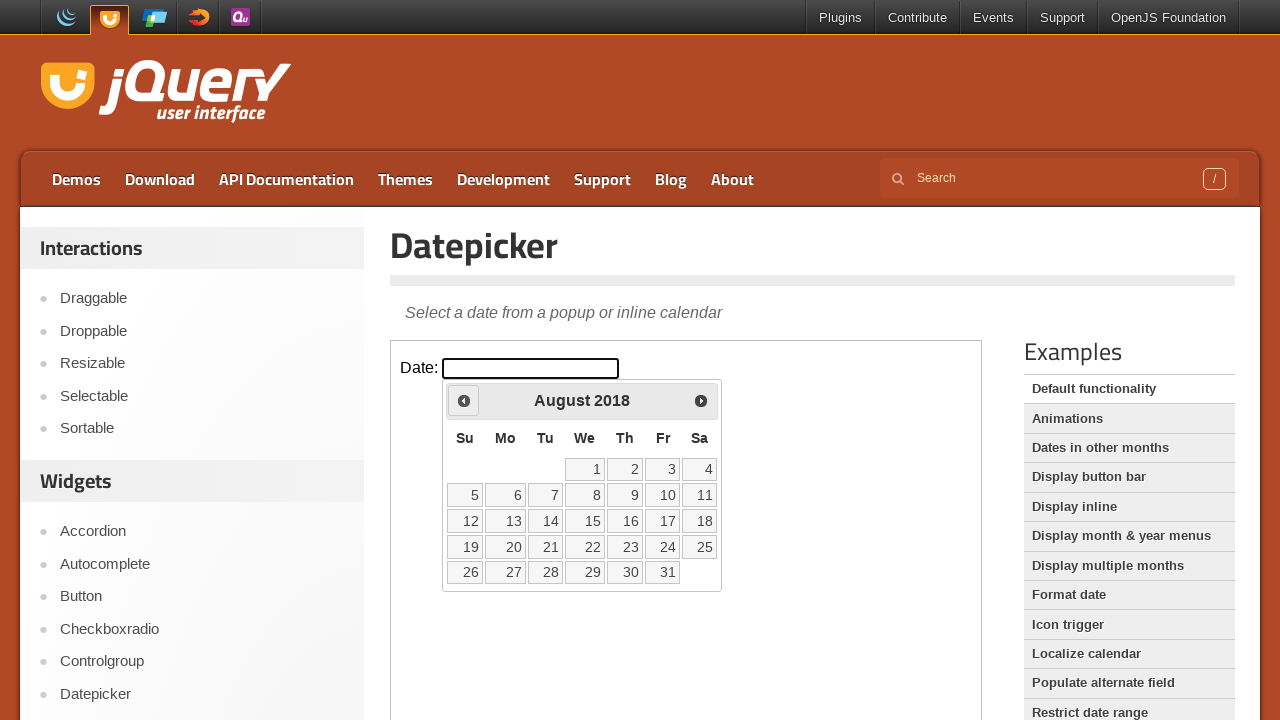

Read current calendar display: August 2018
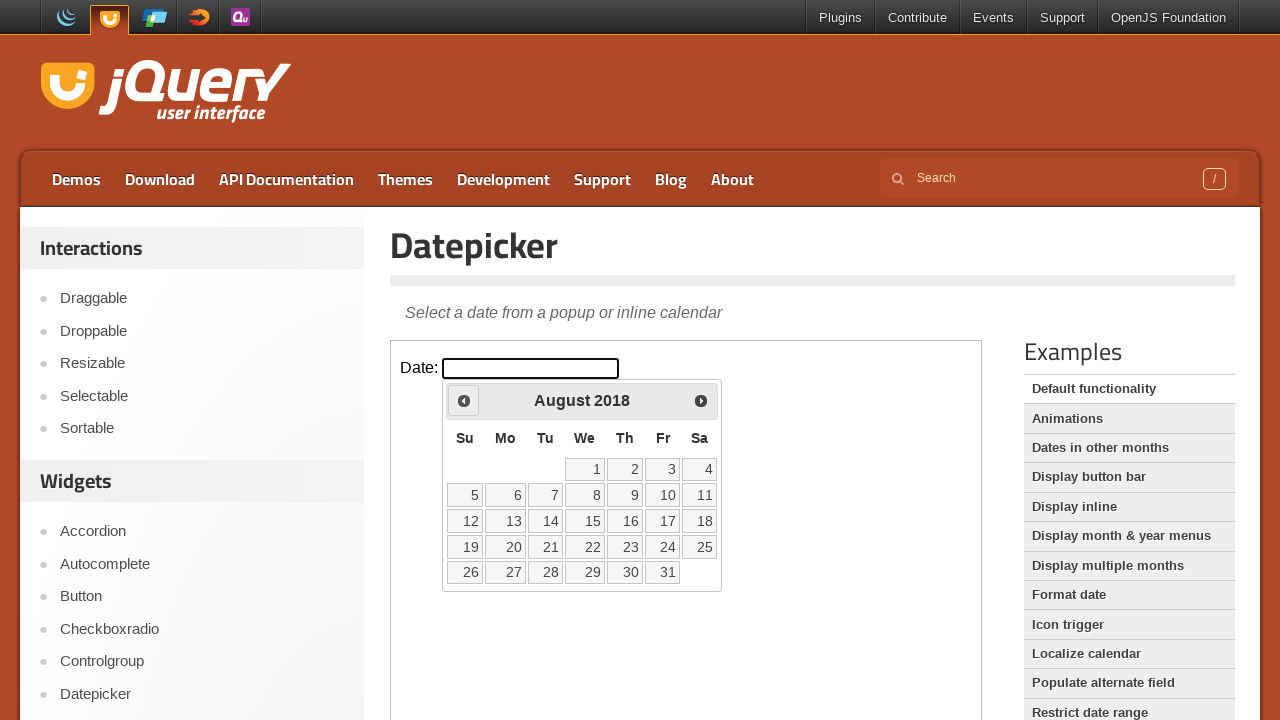

Clicked Previous button to navigate backwards from 2018 at (464, 400) on iframe.demo-frame >> internal:control=enter-frame >> a[title='Prev']
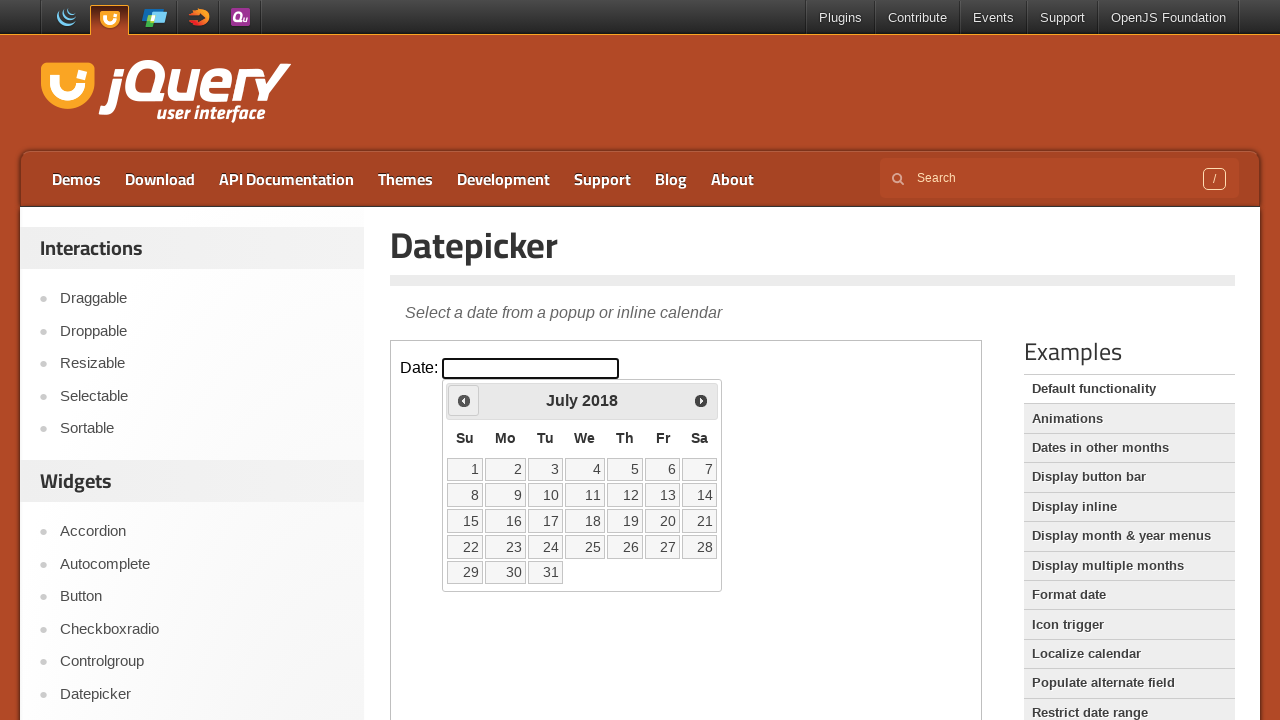

Read current calendar display: July 2018
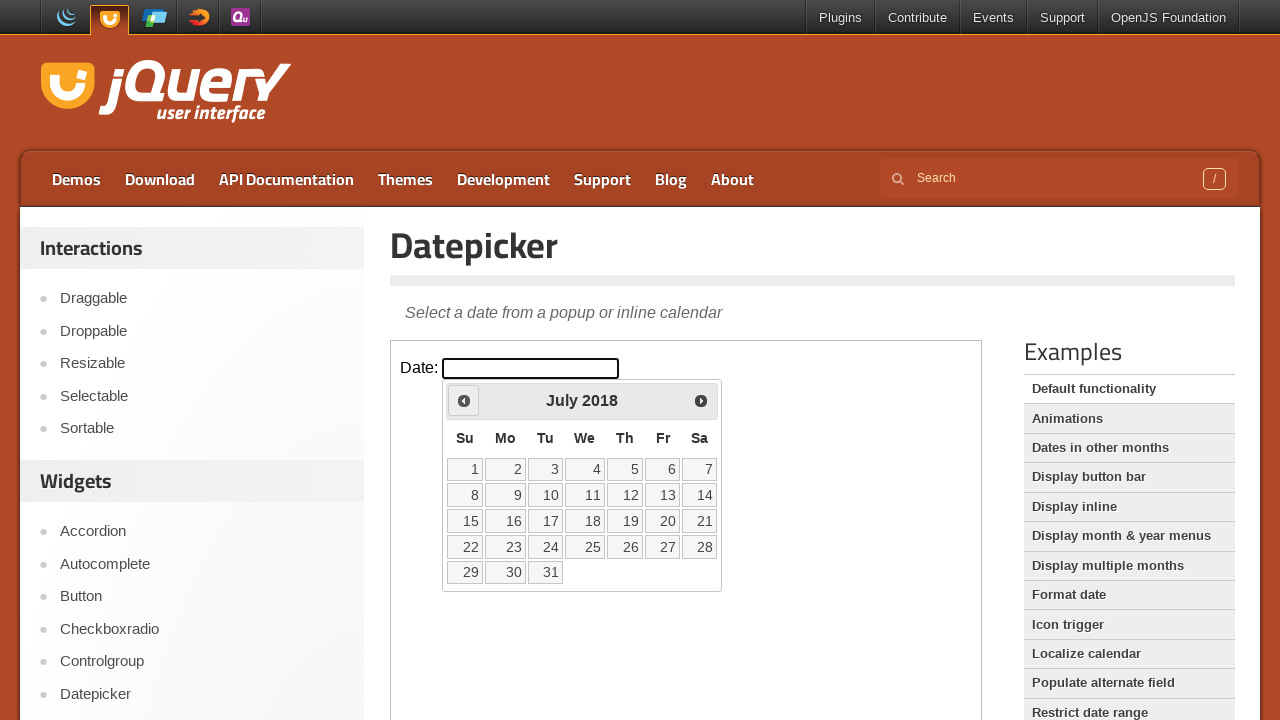

Clicked Previous button to navigate backwards from 2018 at (464, 400) on iframe.demo-frame >> internal:control=enter-frame >> a[title='Prev']
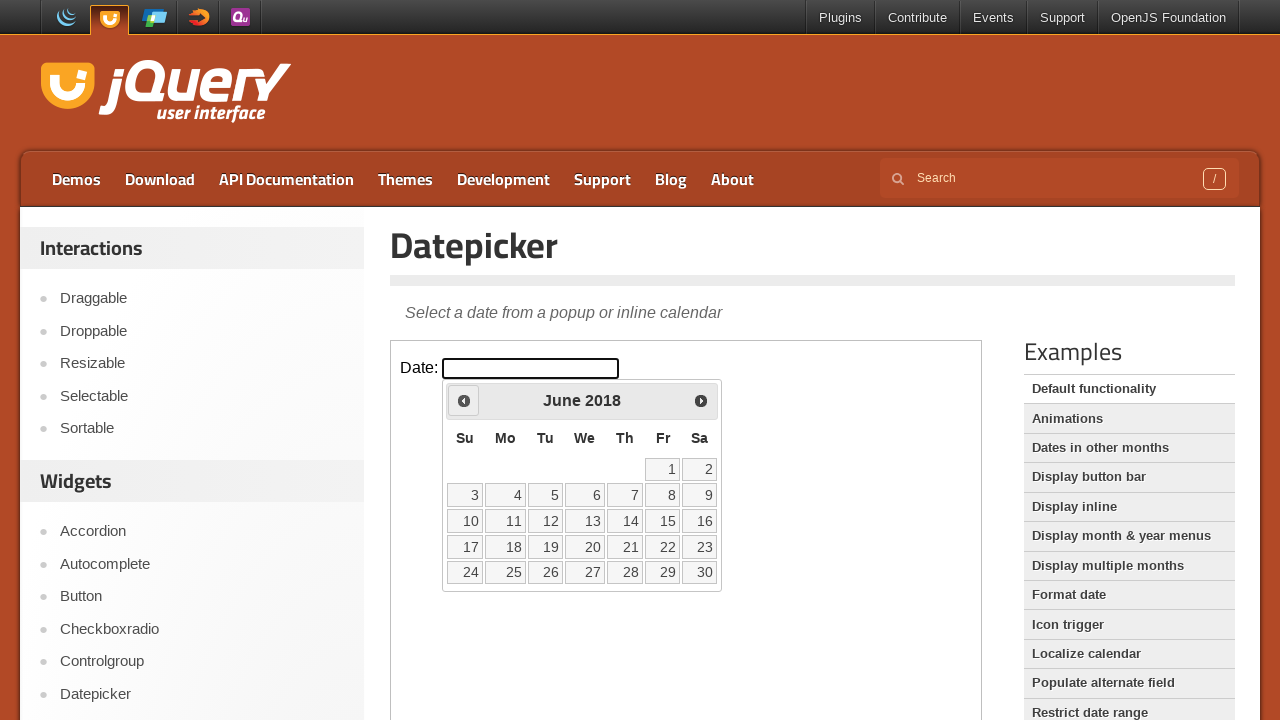

Read current calendar display: June 2018
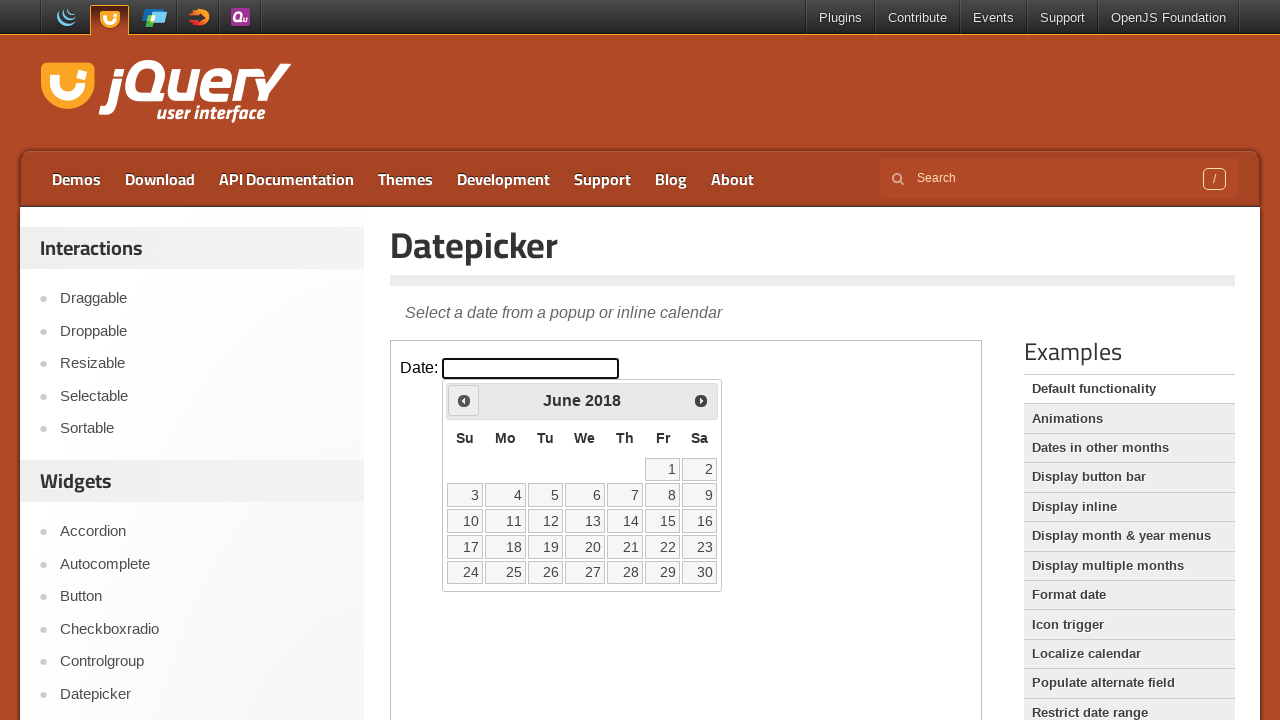

Clicked Previous button to navigate backwards from 2018 at (464, 400) on iframe.demo-frame >> internal:control=enter-frame >> a[title='Prev']
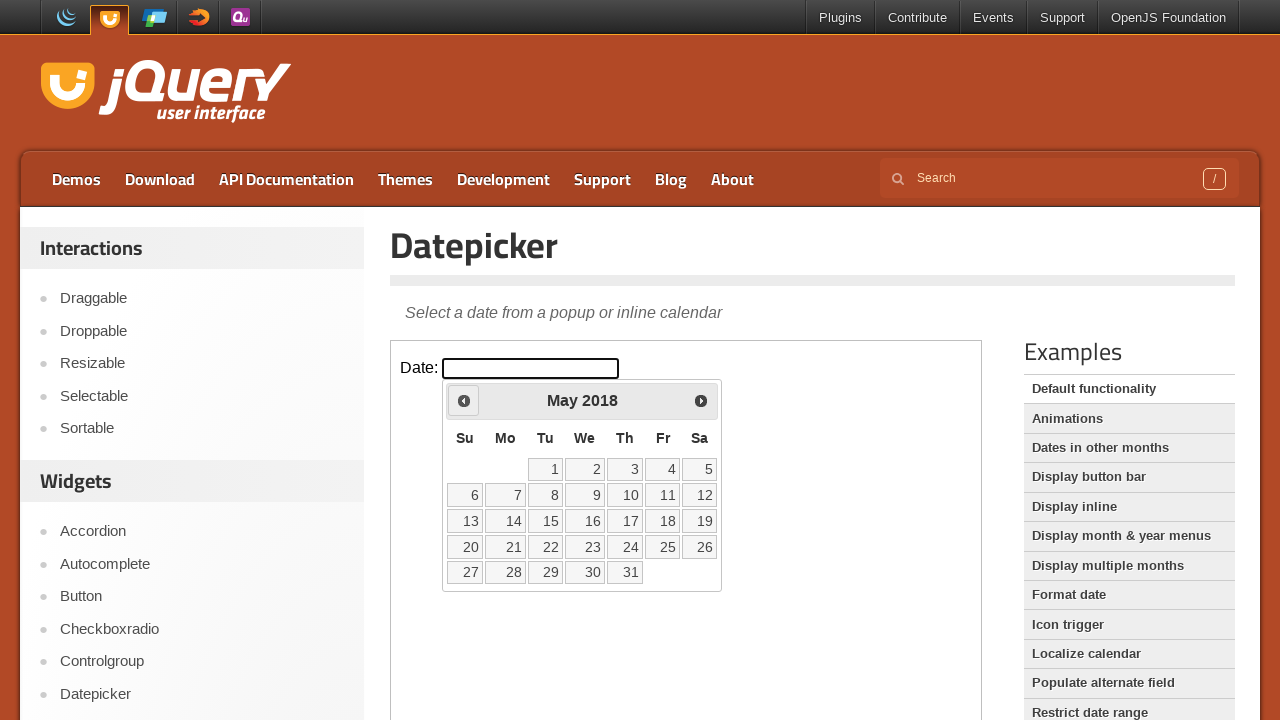

Read current calendar display: May 2018
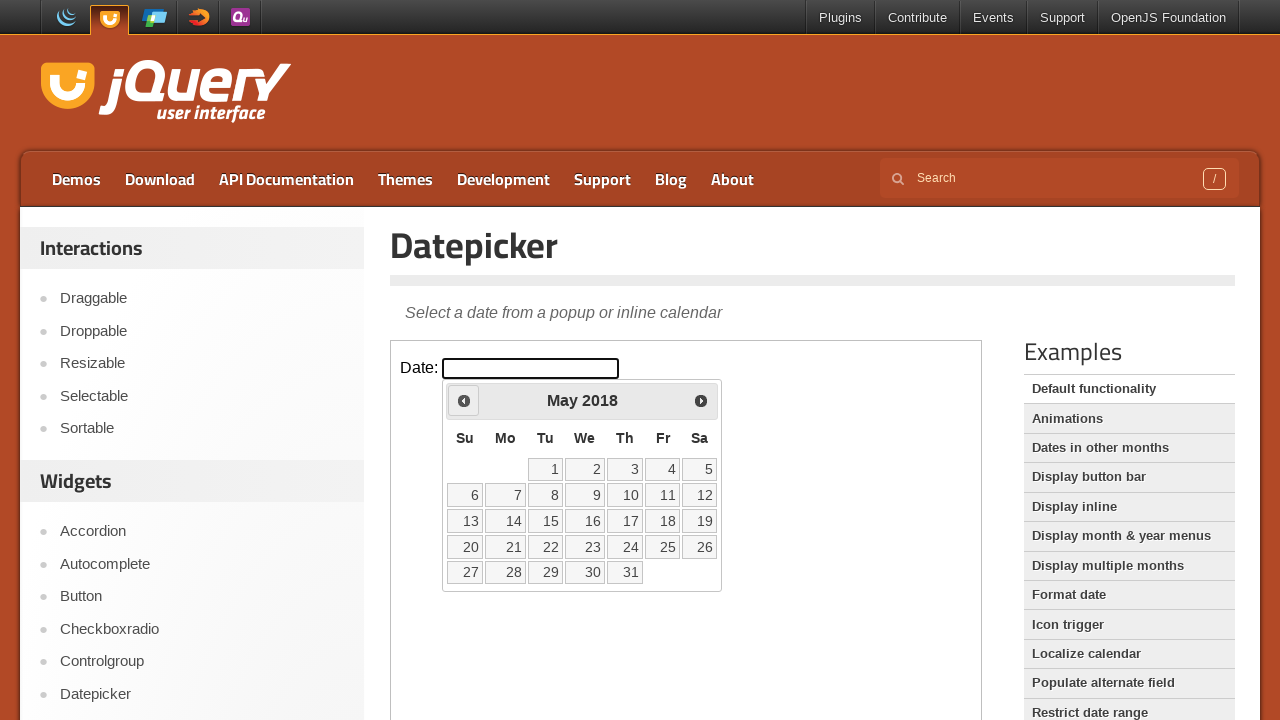

Clicked Previous button to navigate backwards from 2018 at (464, 400) on iframe.demo-frame >> internal:control=enter-frame >> a[title='Prev']
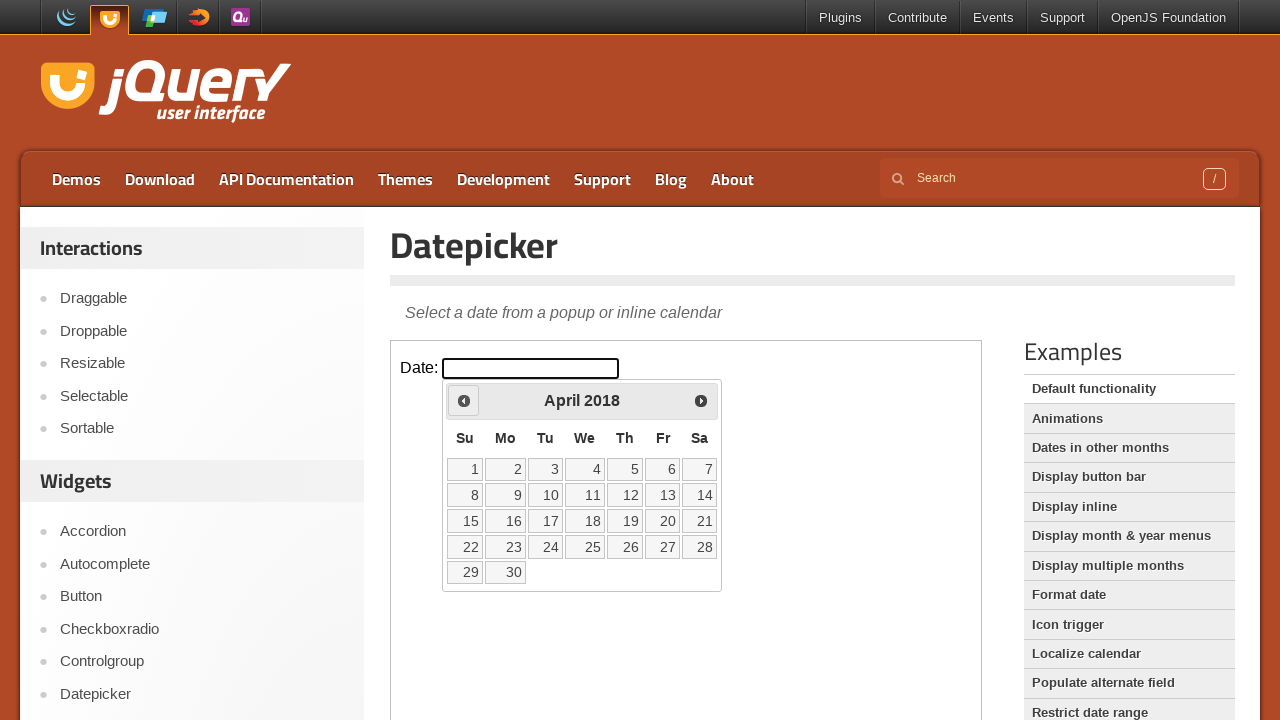

Read current calendar display: April 2018
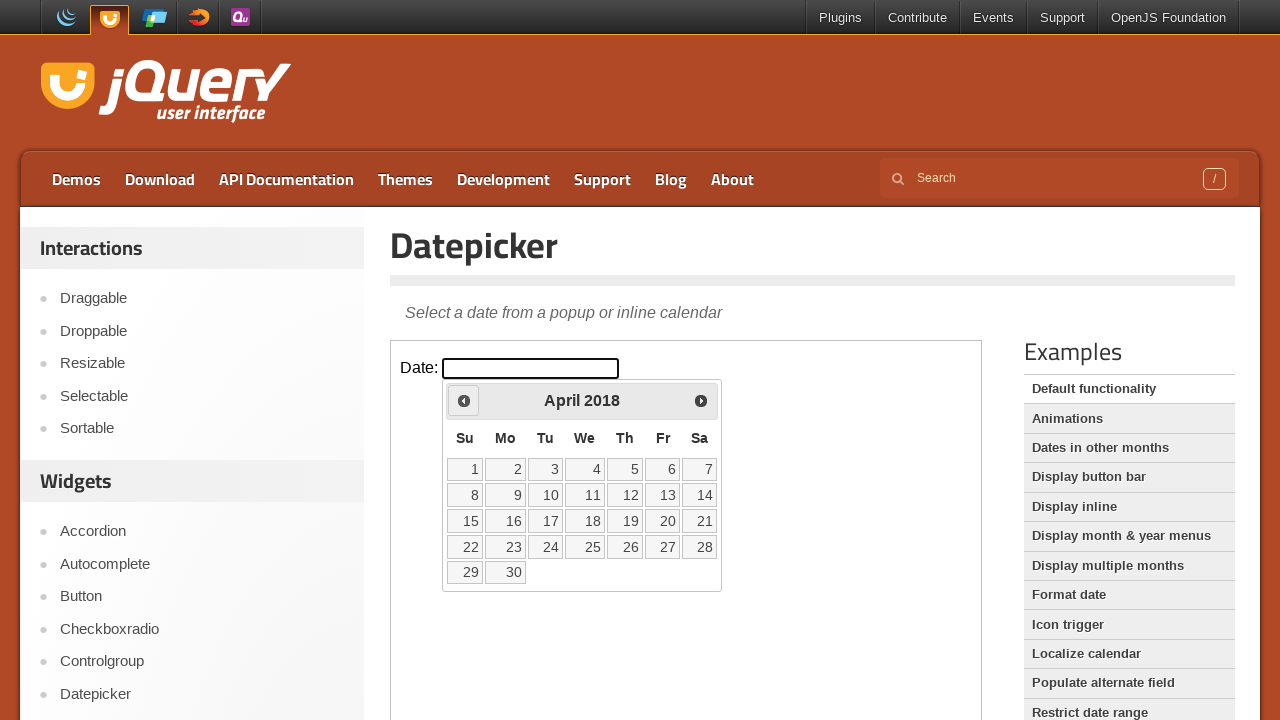

Clicked Previous button to navigate backwards from 2018 at (464, 400) on iframe.demo-frame >> internal:control=enter-frame >> a[title='Prev']
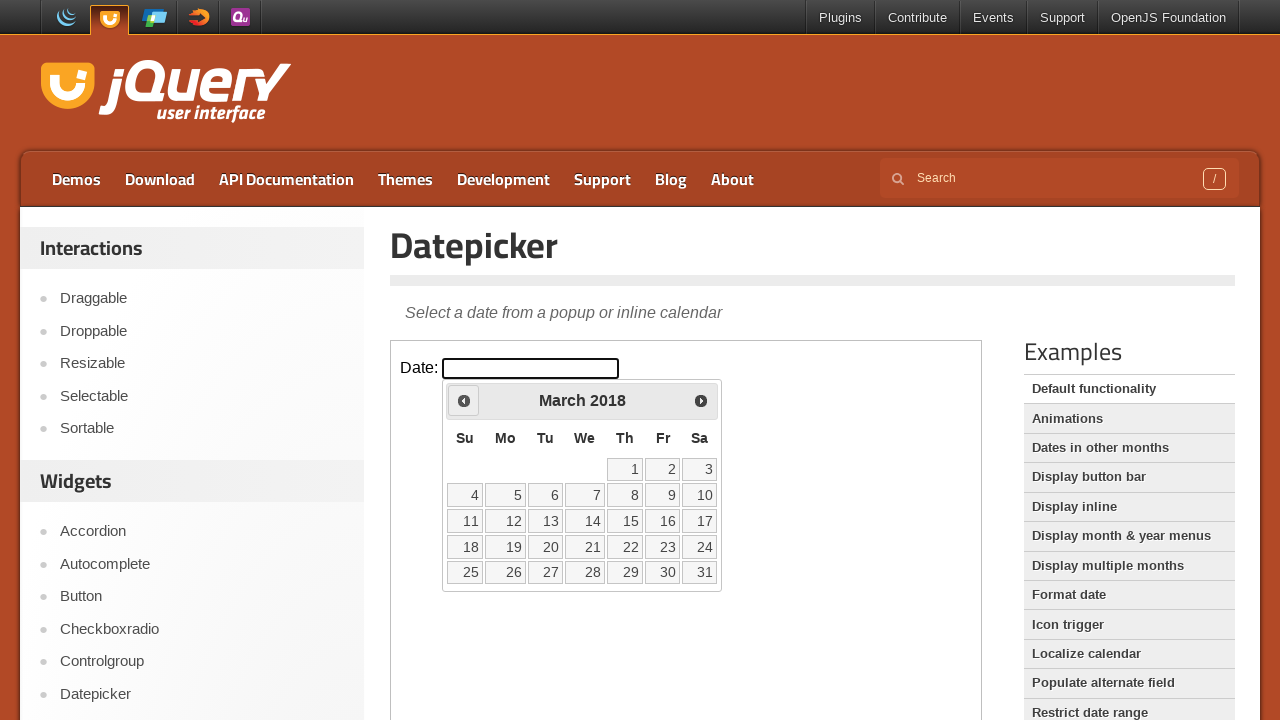

Read current calendar display: March 2018
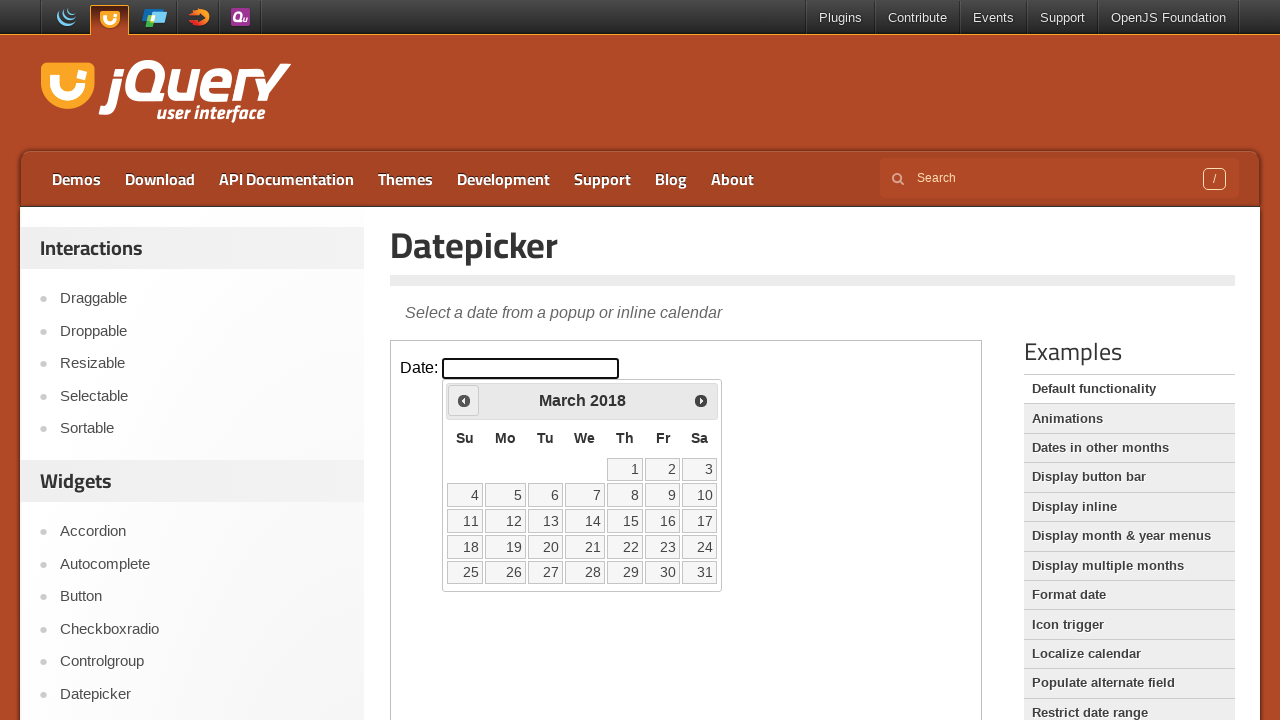

Clicked Previous button to navigate backwards from 2018 at (464, 400) on iframe.demo-frame >> internal:control=enter-frame >> a[title='Prev']
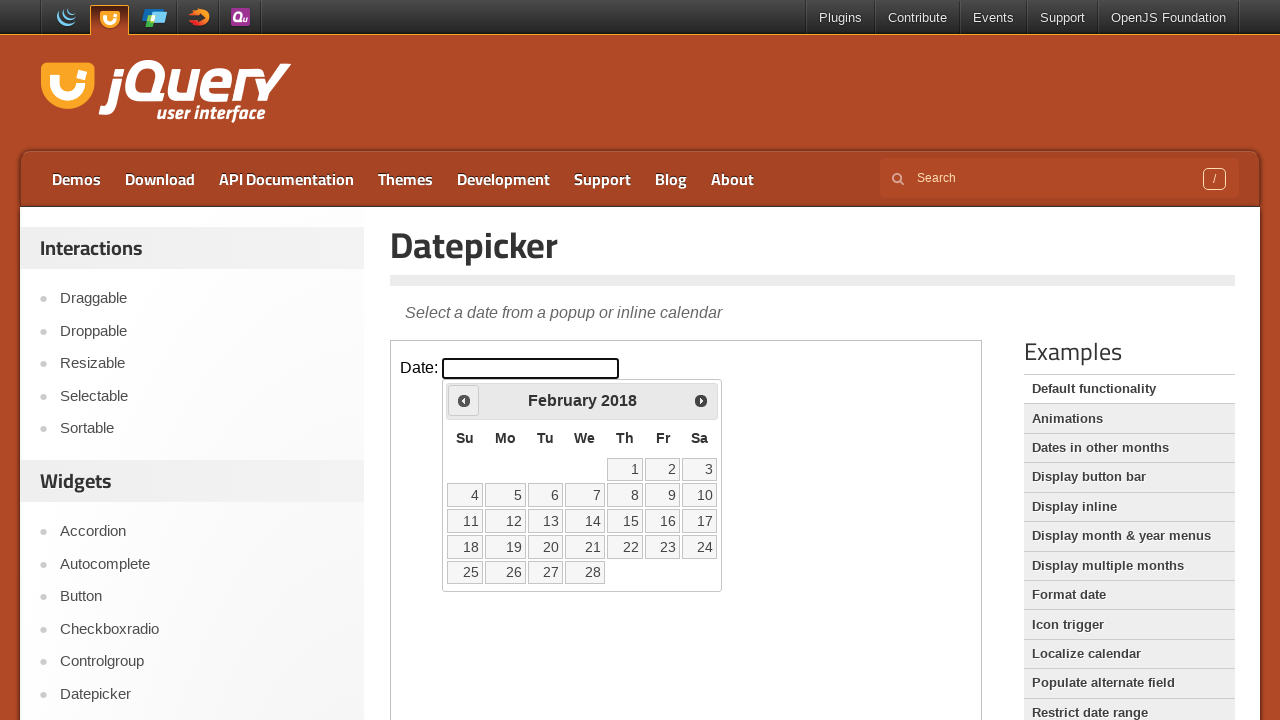

Read current calendar display: February 2018
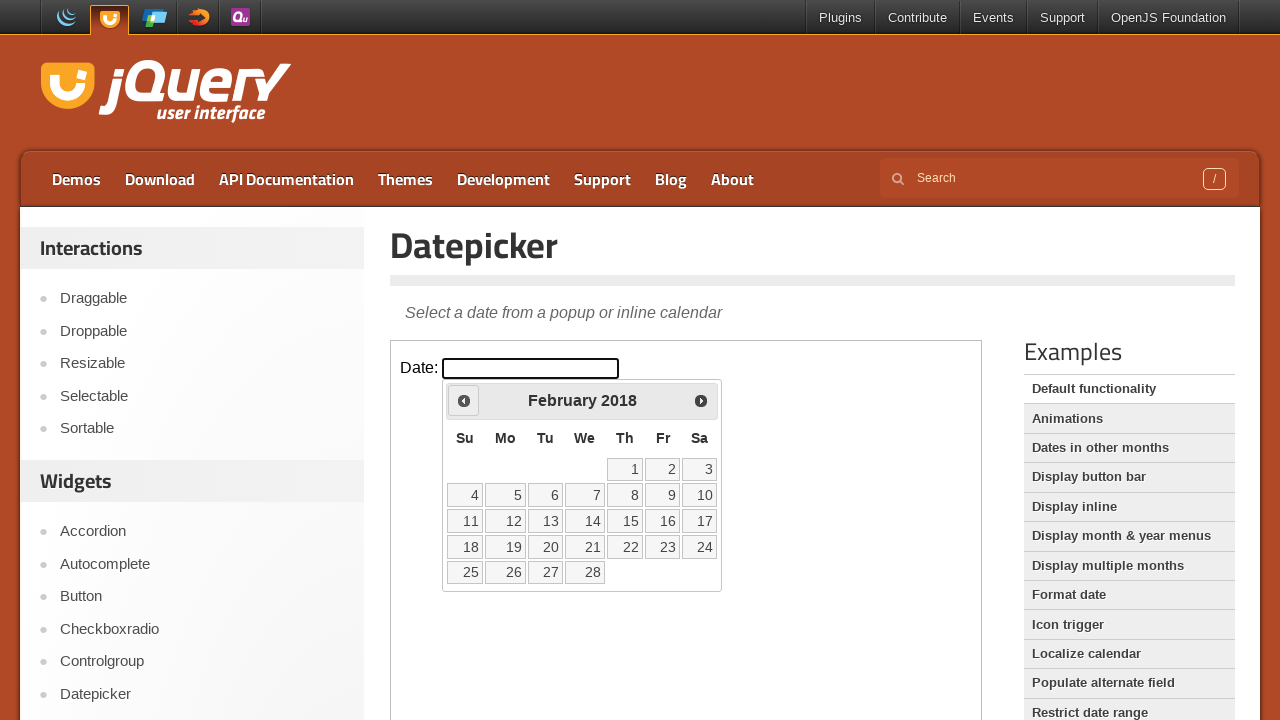

Clicked Previous button to navigate backwards from 2018 at (464, 400) on iframe.demo-frame >> internal:control=enter-frame >> a[title='Prev']
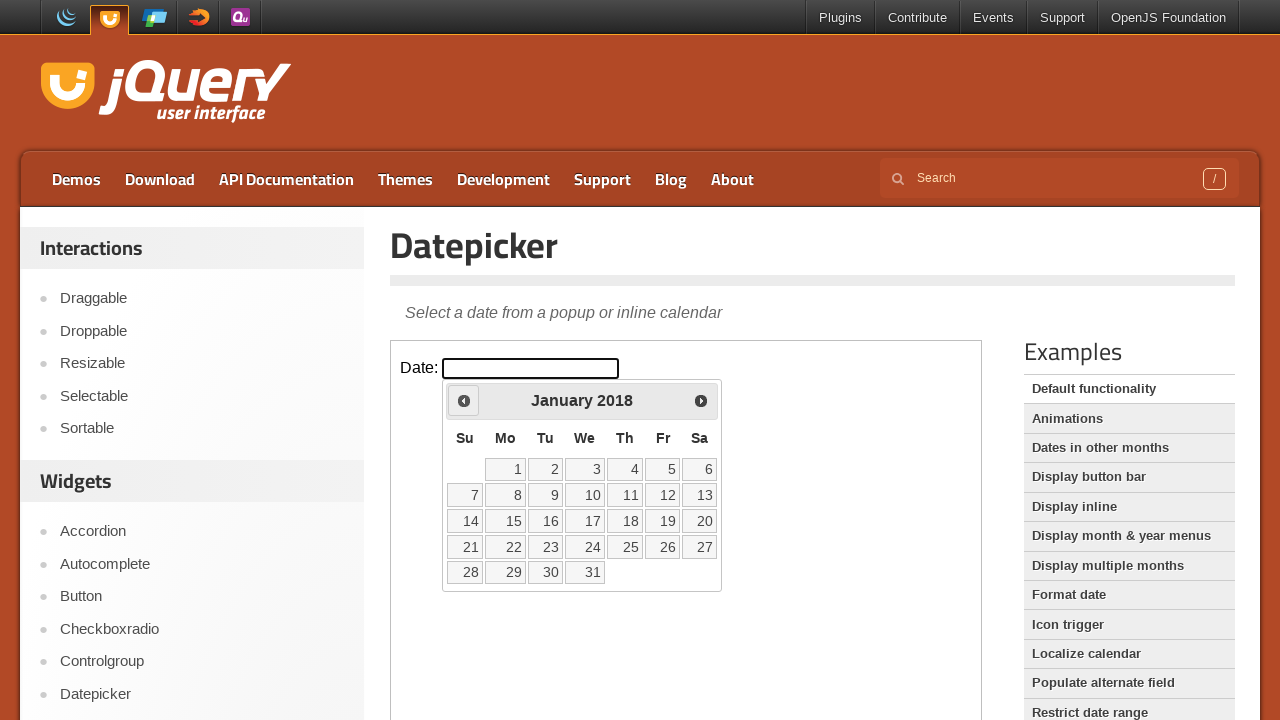

Read current calendar display: January 2018
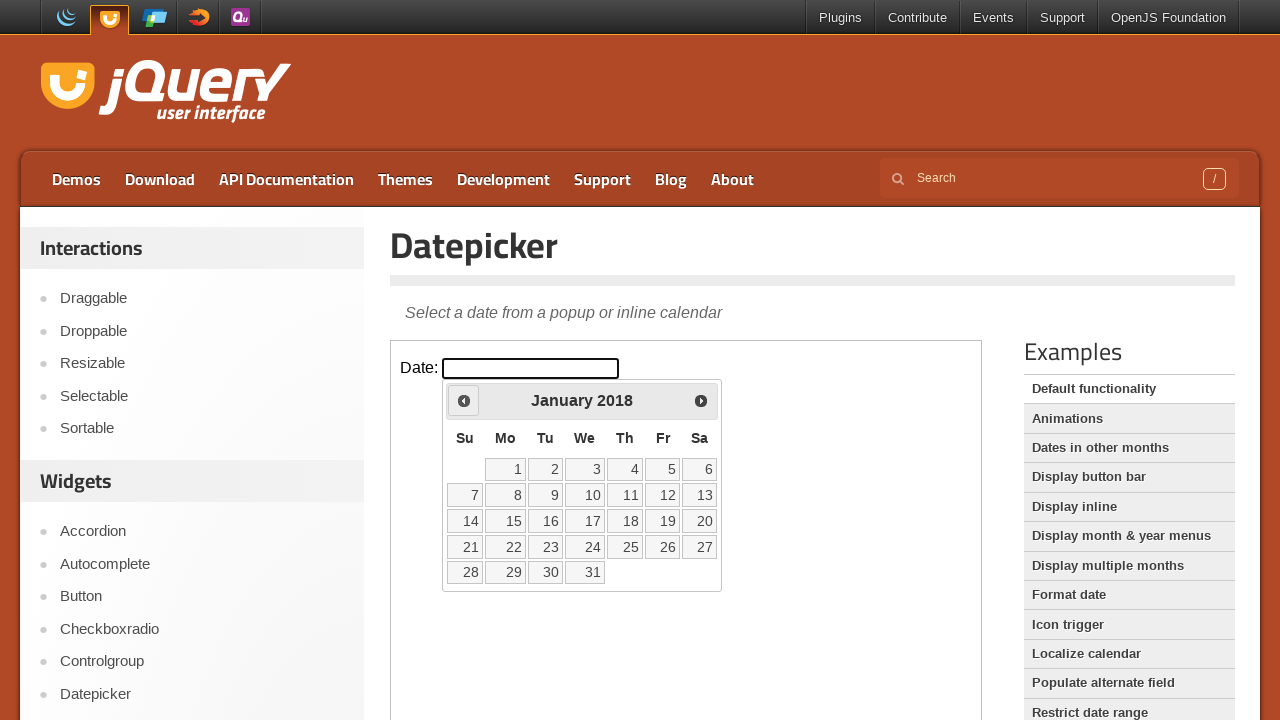

Clicked Previous button to navigate backwards from 2018 at (464, 400) on iframe.demo-frame >> internal:control=enter-frame >> a[title='Prev']
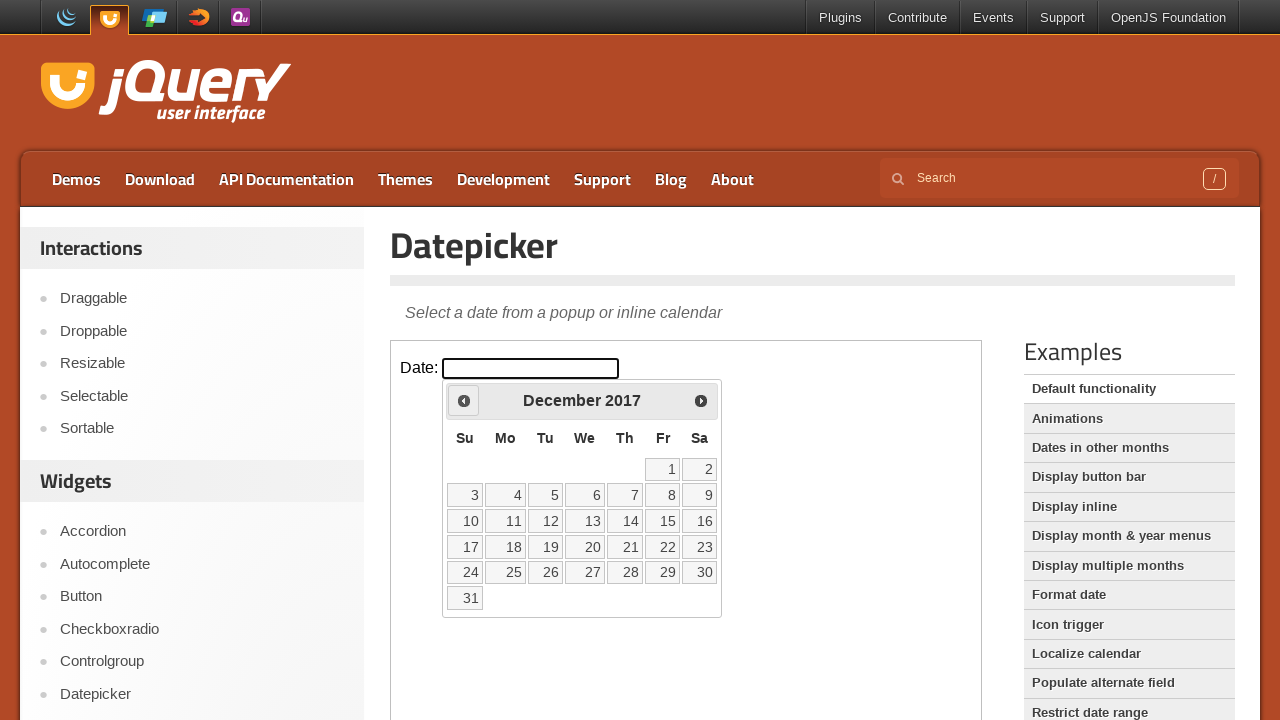

Read current calendar display: December 2017
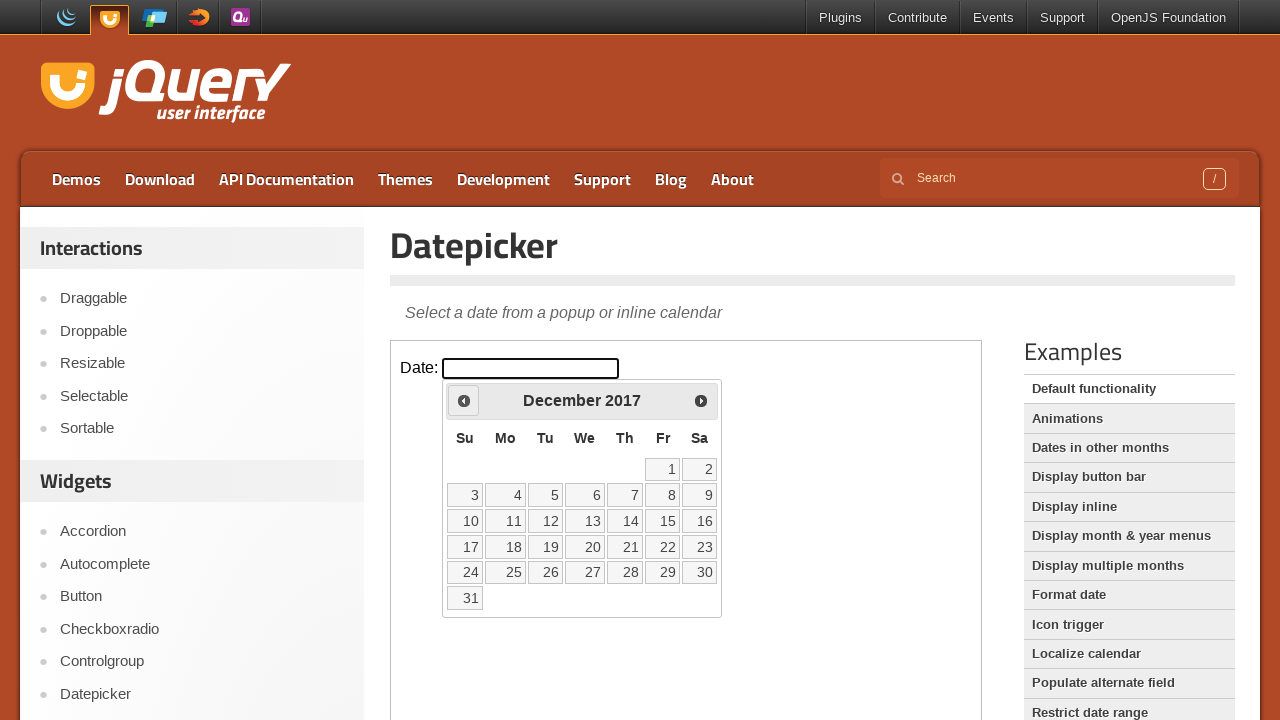

Clicked Previous button to navigate backwards from 2017 at (464, 400) on iframe.demo-frame >> internal:control=enter-frame >> a[title='Prev']
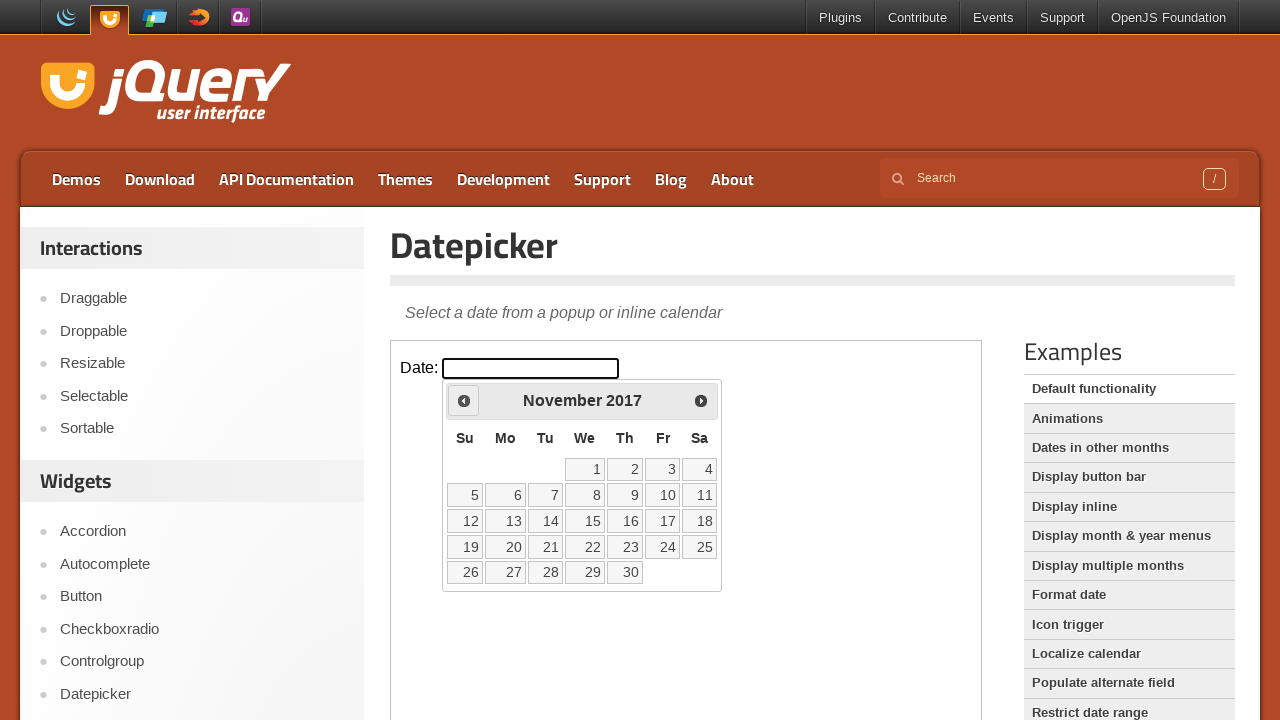

Read current calendar display: November 2017
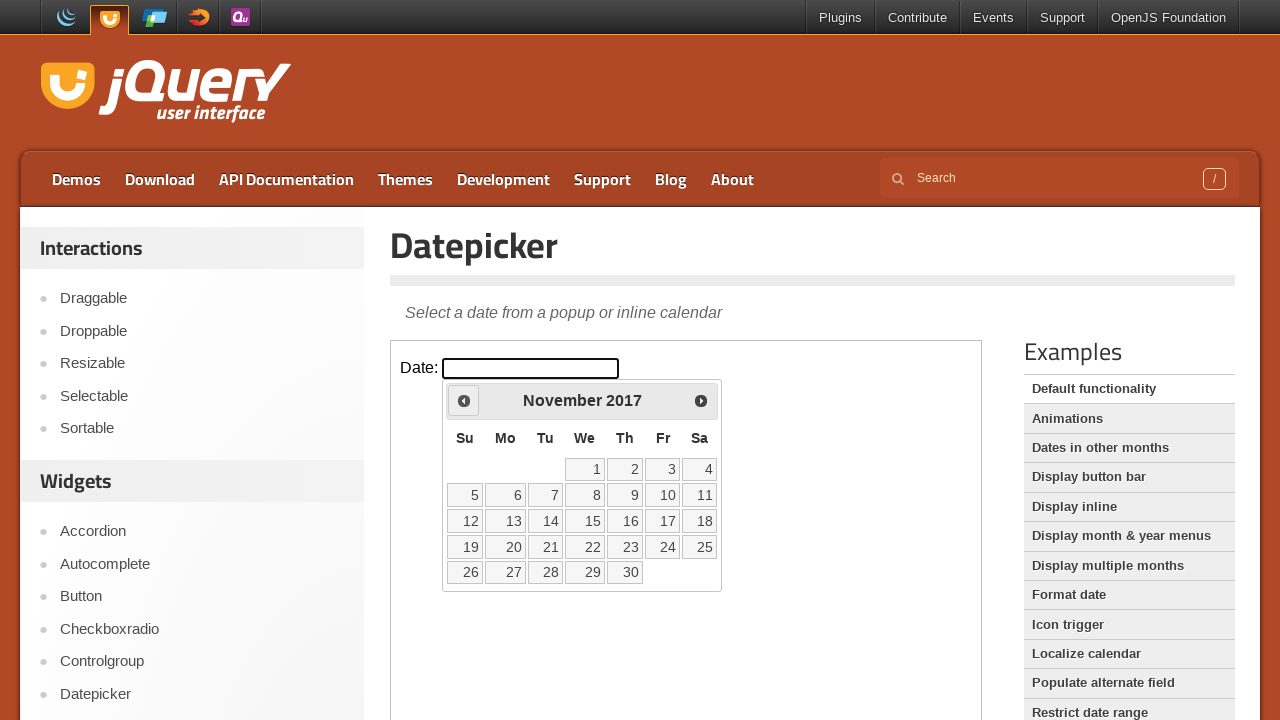

Clicked Previous button to navigate backwards from 2017 at (464, 400) on iframe.demo-frame >> internal:control=enter-frame >> a[title='Prev']
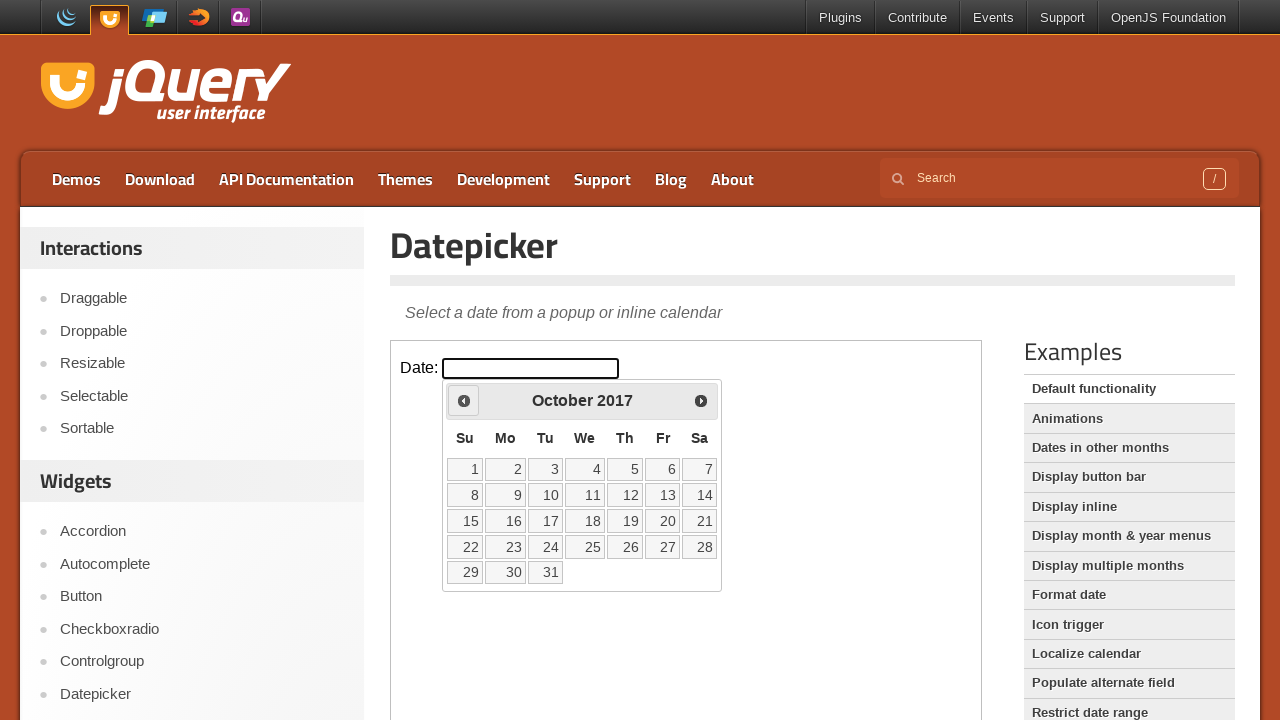

Read current calendar display: October 2017
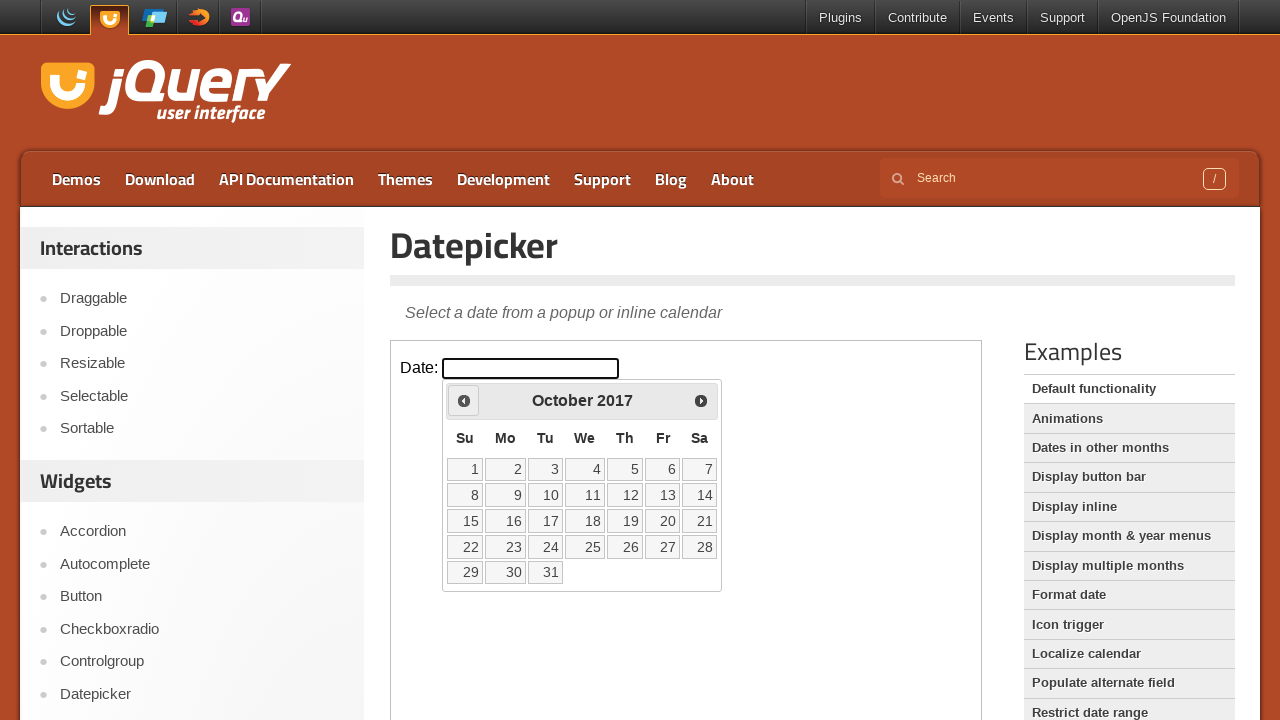

Clicked Previous button to navigate backwards from 2017 at (464, 400) on iframe.demo-frame >> internal:control=enter-frame >> a[title='Prev']
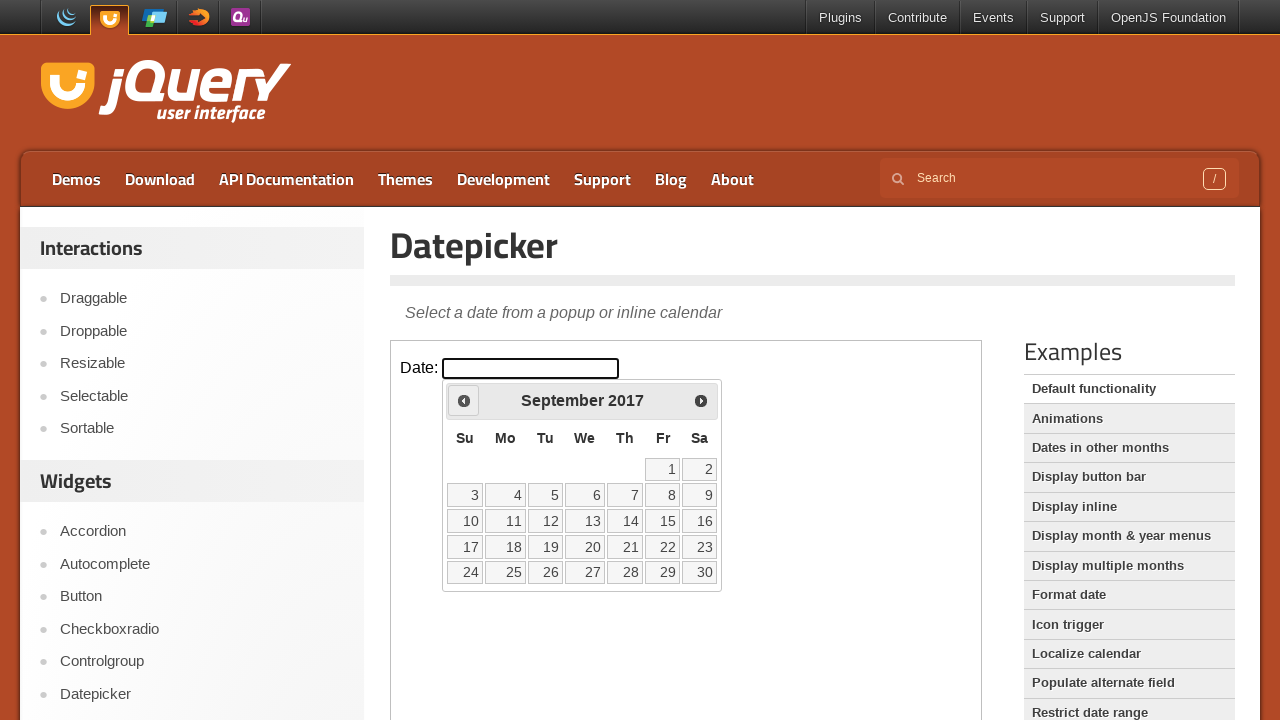

Read current calendar display: September 2017
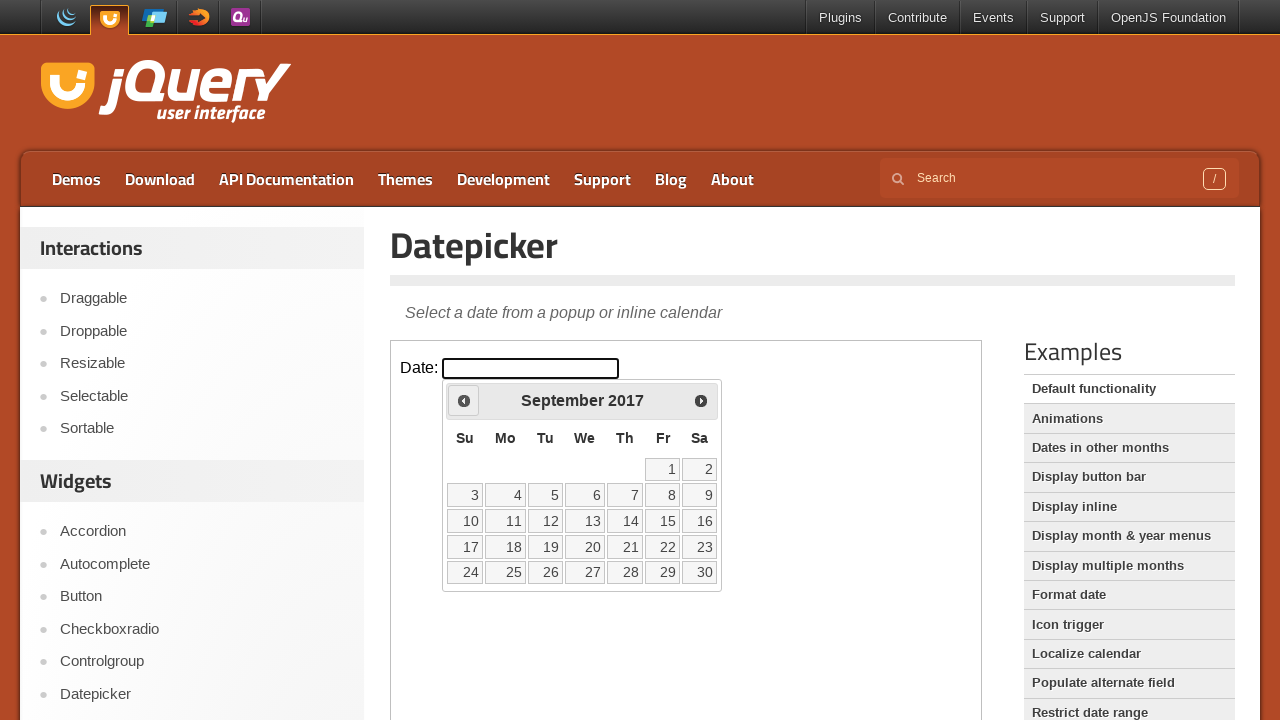

Clicked Previous button to navigate backwards from 2017 at (464, 400) on iframe.demo-frame >> internal:control=enter-frame >> a[title='Prev']
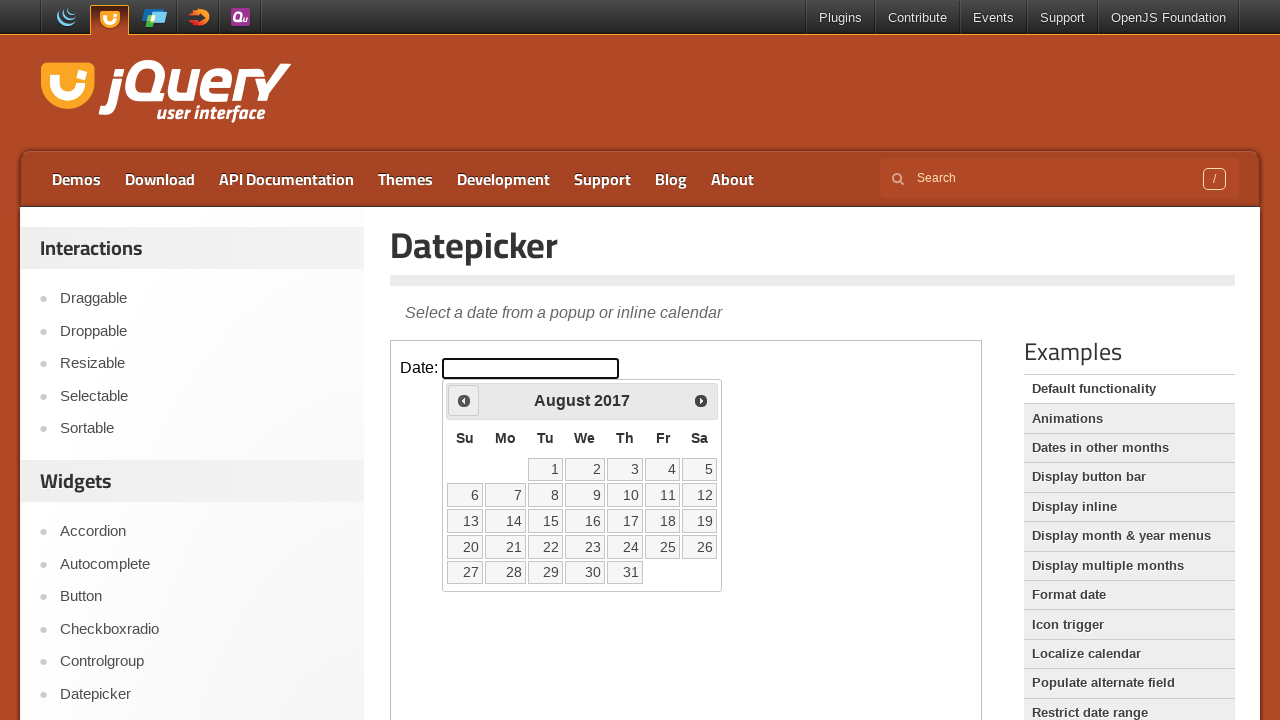

Read current calendar display: August 2017
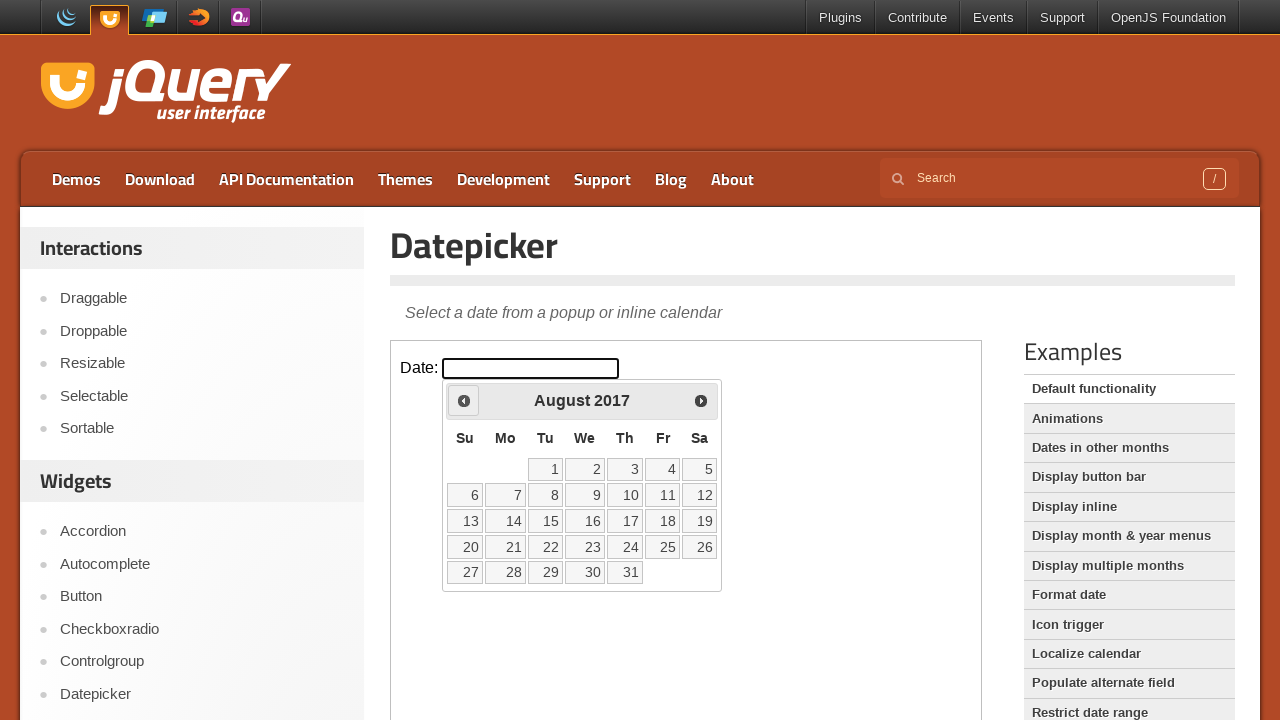

Clicked Previous button to navigate backwards from 2017 at (464, 400) on iframe.demo-frame >> internal:control=enter-frame >> a[title='Prev']
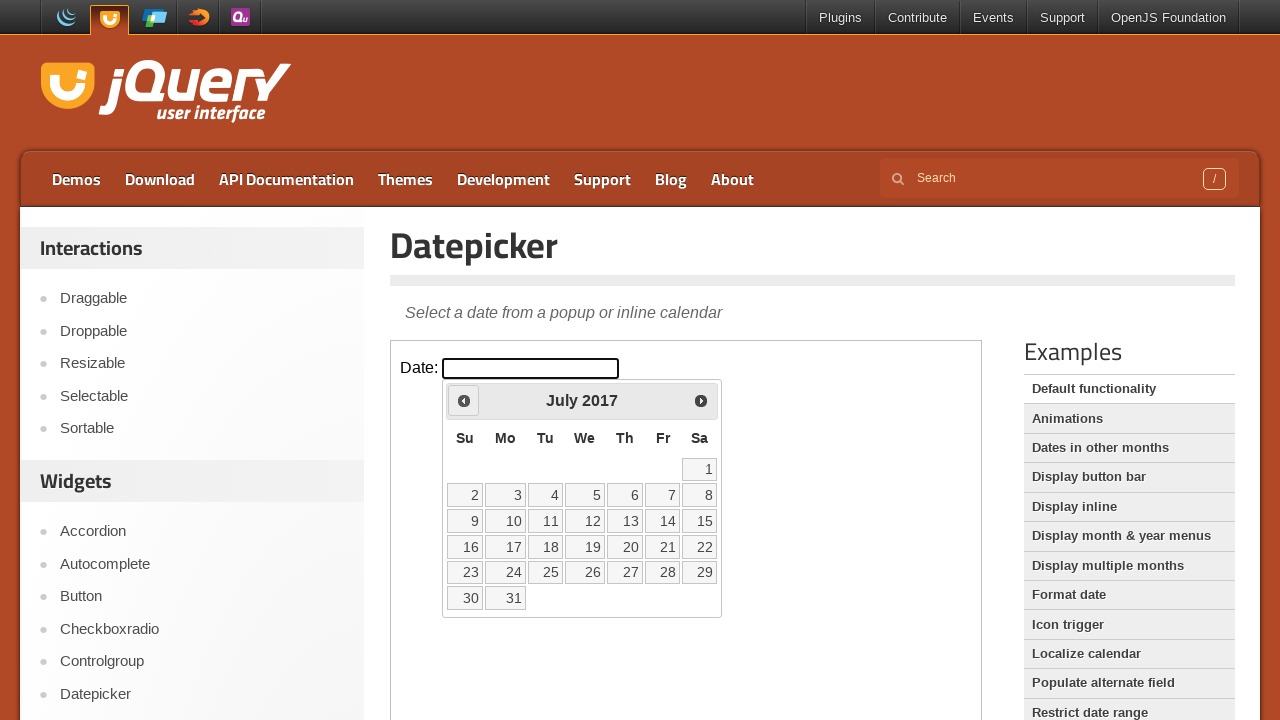

Read current calendar display: July 2017
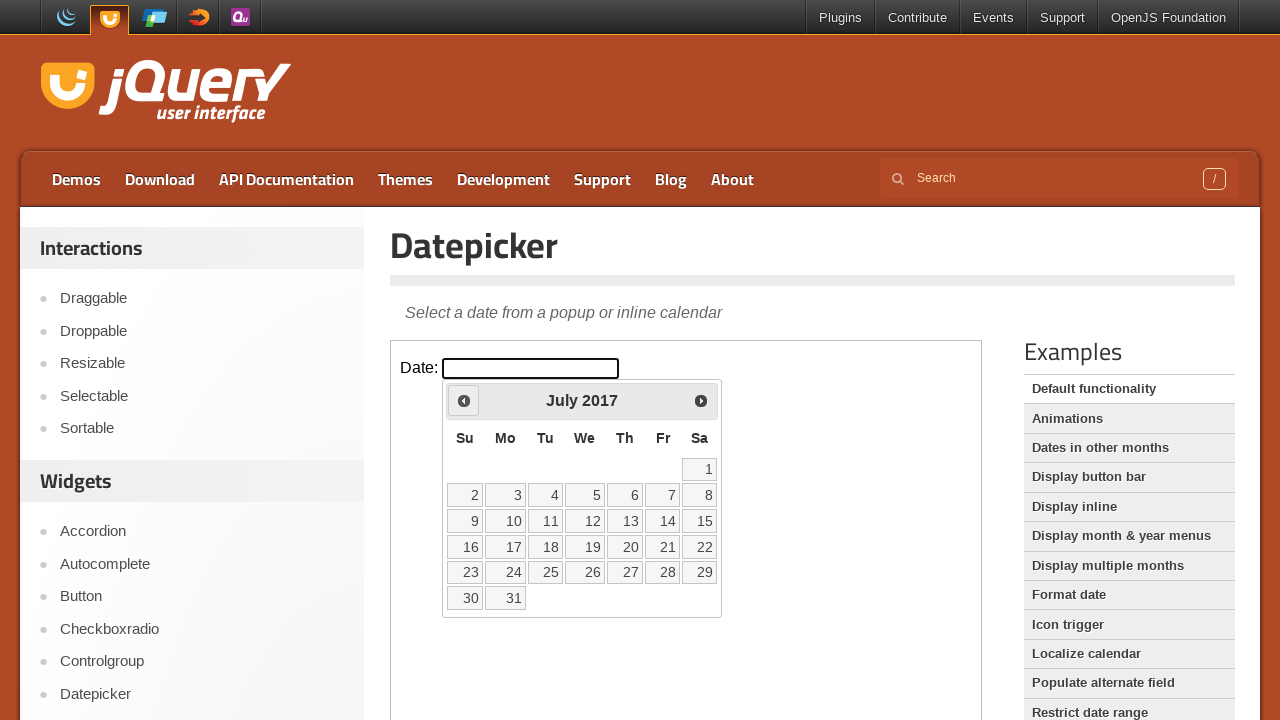

Clicked Previous button to navigate backwards from 2017 at (464, 400) on iframe.demo-frame >> internal:control=enter-frame >> a[title='Prev']
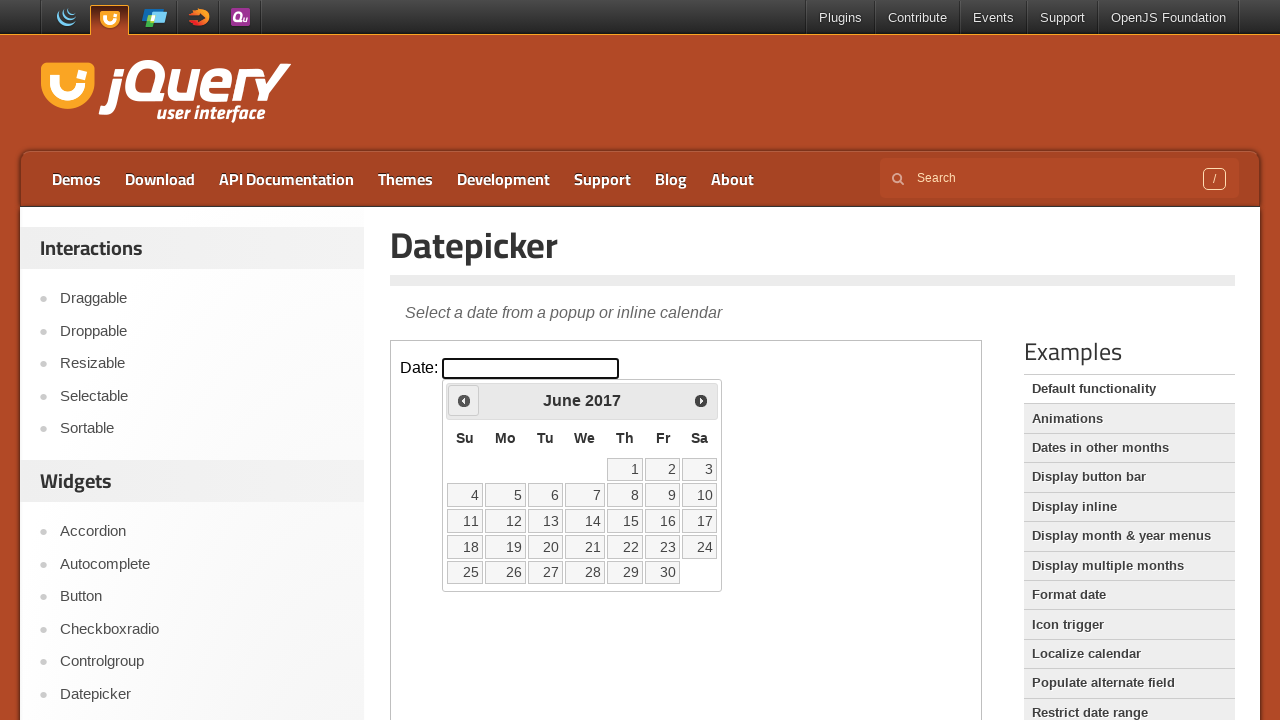

Read current calendar display: June 2017
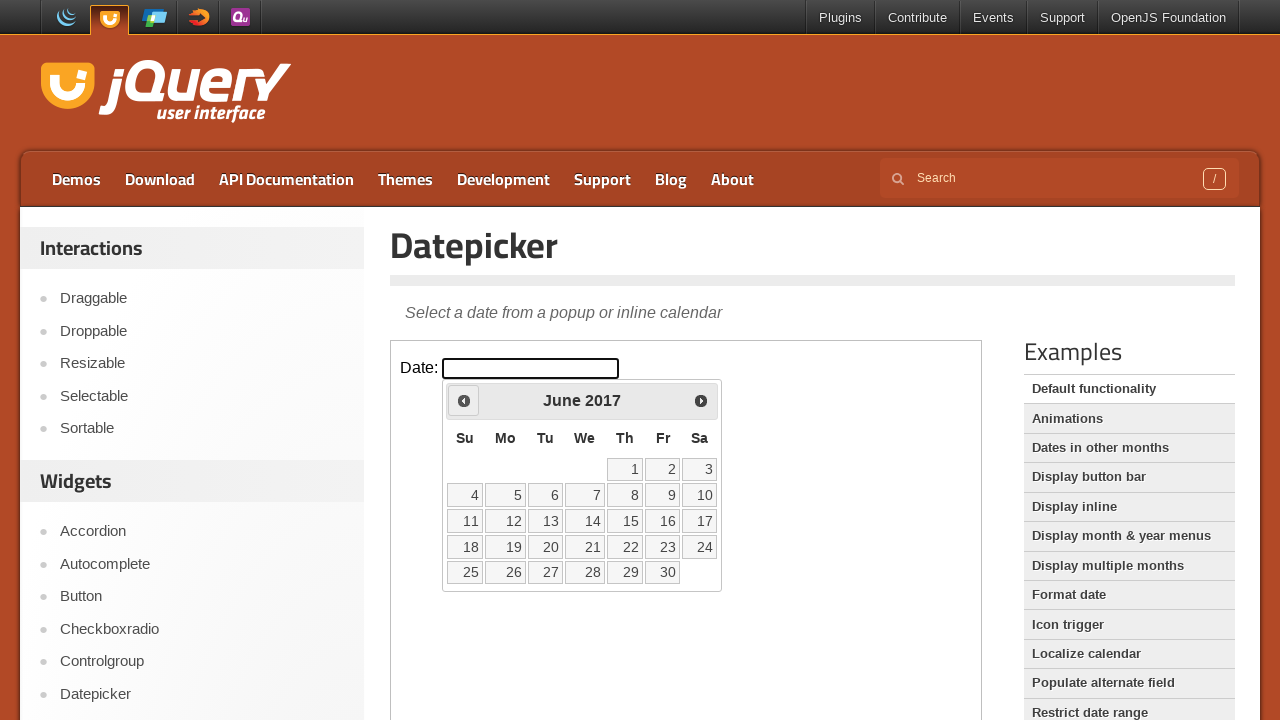

Clicked Previous button to navigate backwards from 2017 at (464, 400) on iframe.demo-frame >> internal:control=enter-frame >> a[title='Prev']
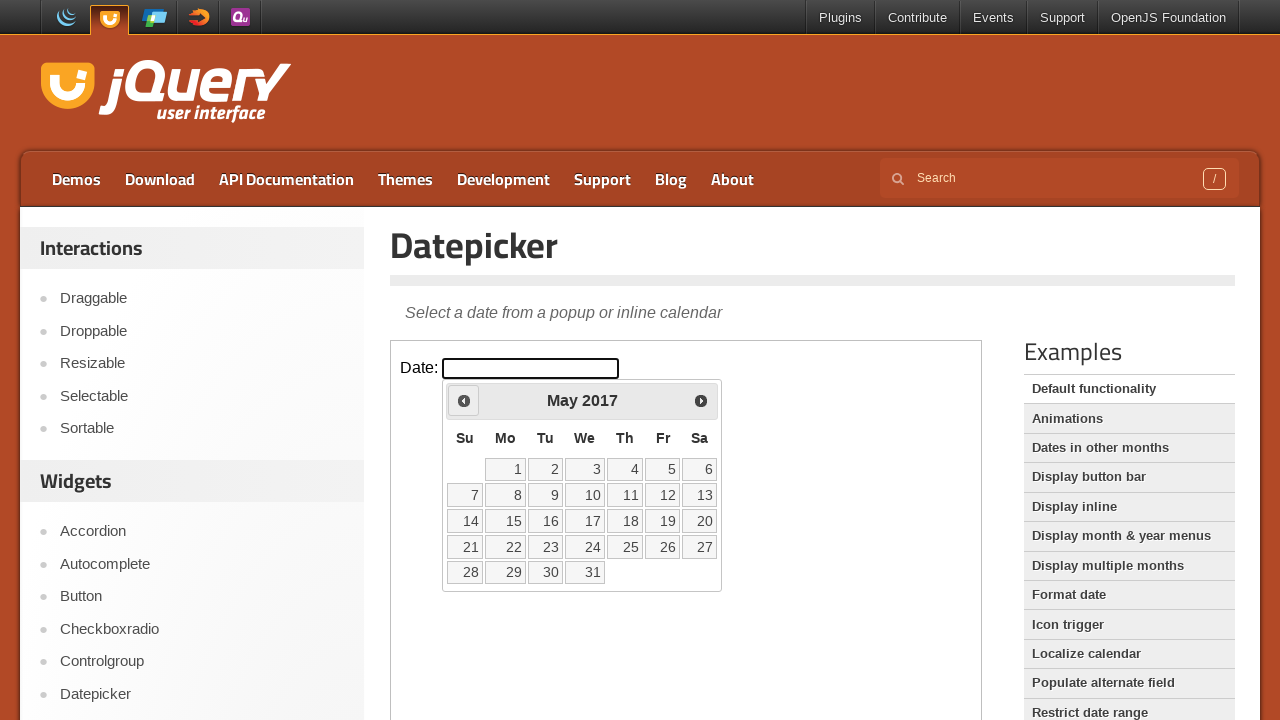

Read current calendar display: May 2017
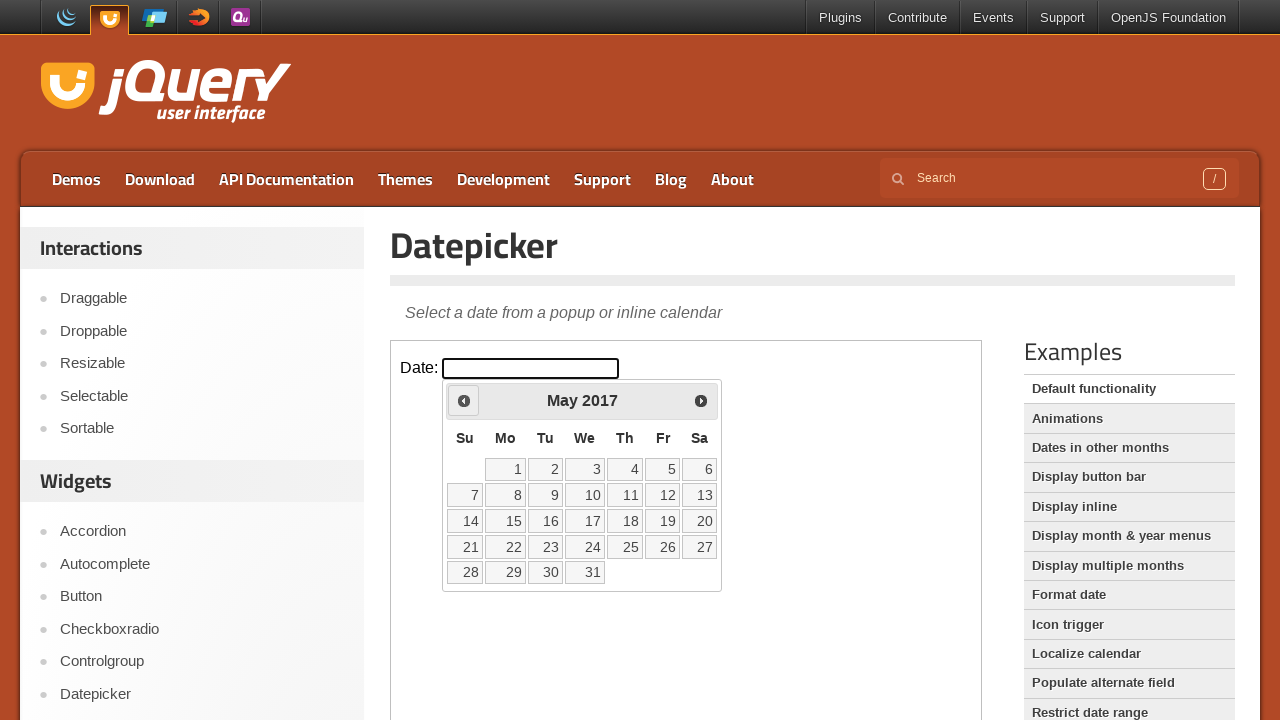

Clicked Previous button to navigate backwards from 2017 at (464, 400) on iframe.demo-frame >> internal:control=enter-frame >> a[title='Prev']
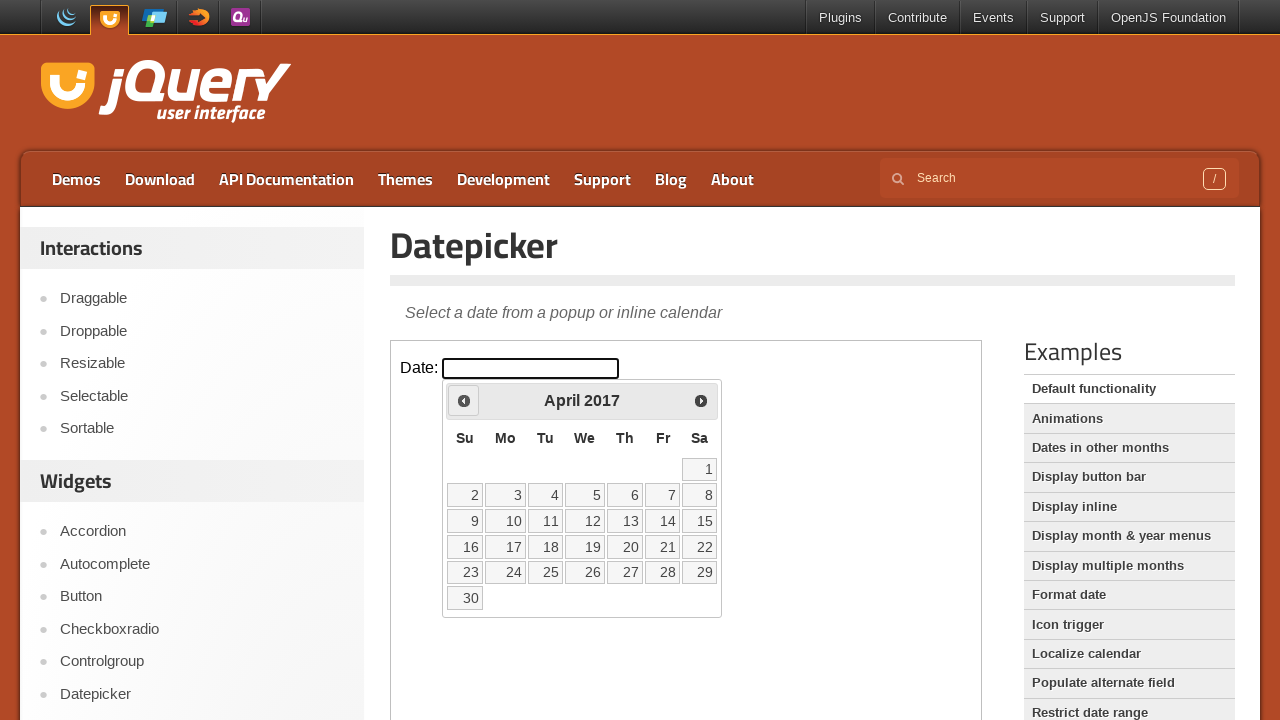

Read current calendar display: April 2017
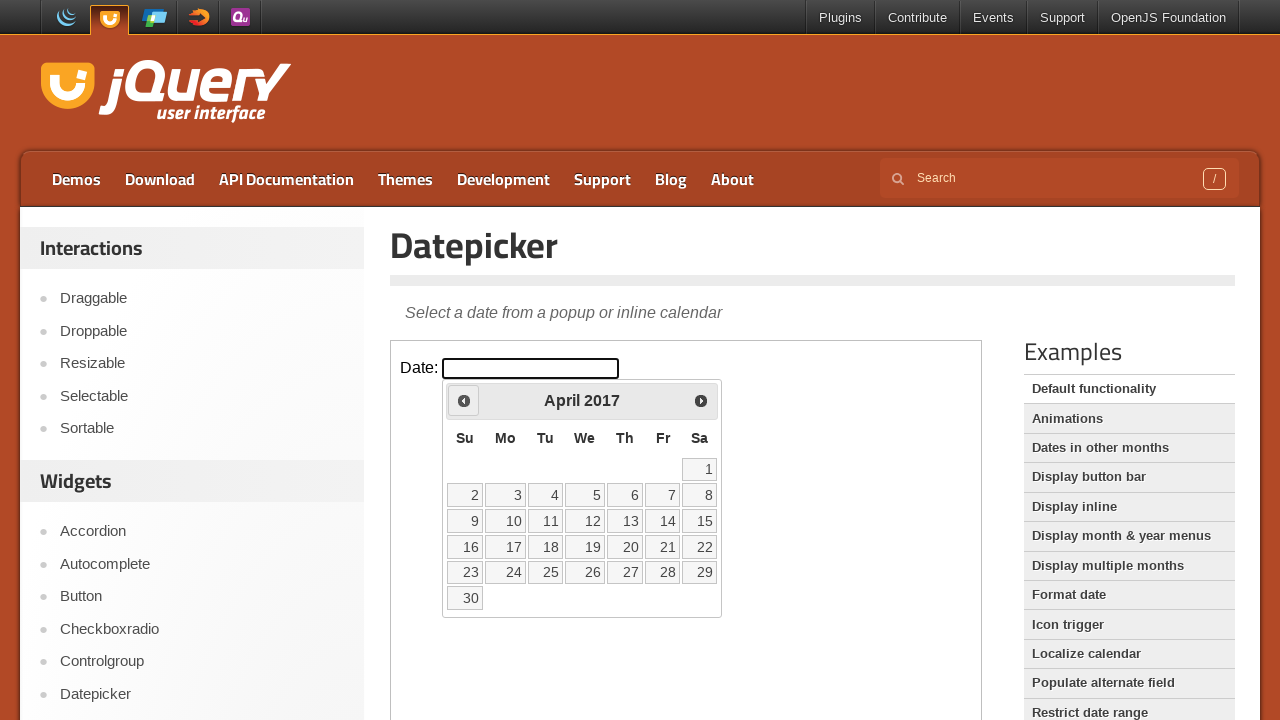

Clicked Previous button to navigate backwards from 2017 at (464, 400) on iframe.demo-frame >> internal:control=enter-frame >> a[title='Prev']
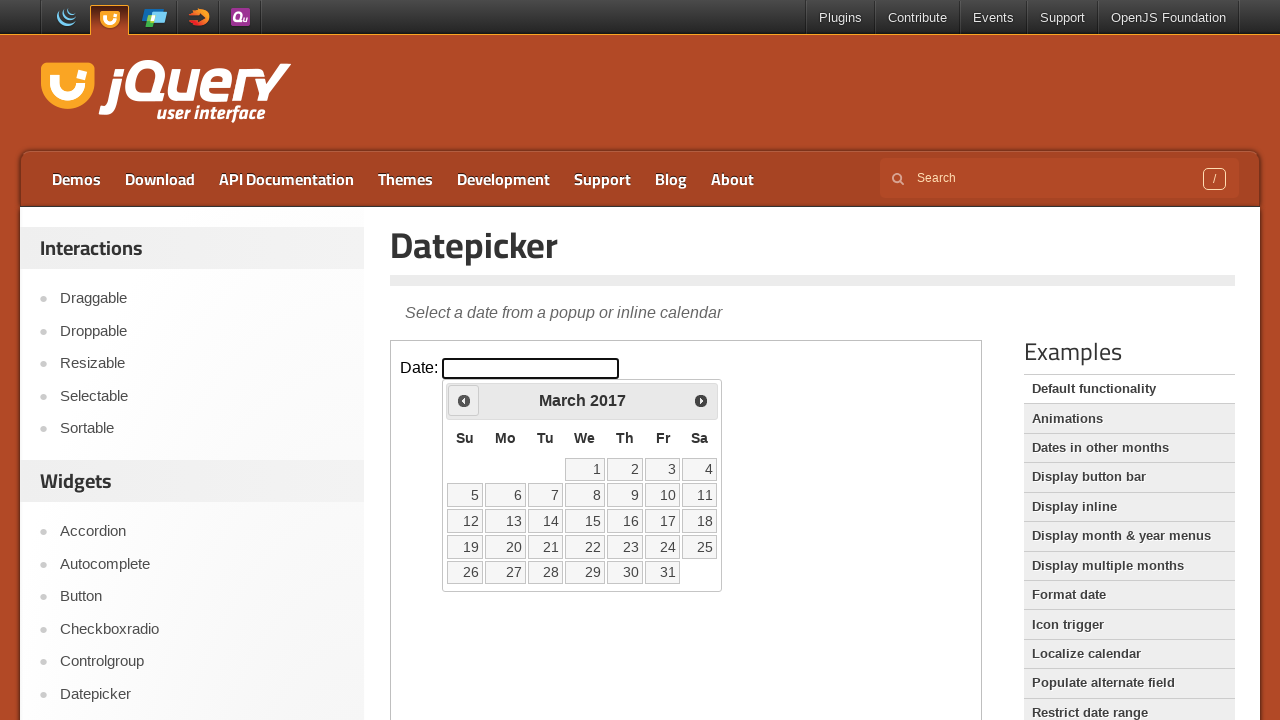

Read current calendar display: March 2017
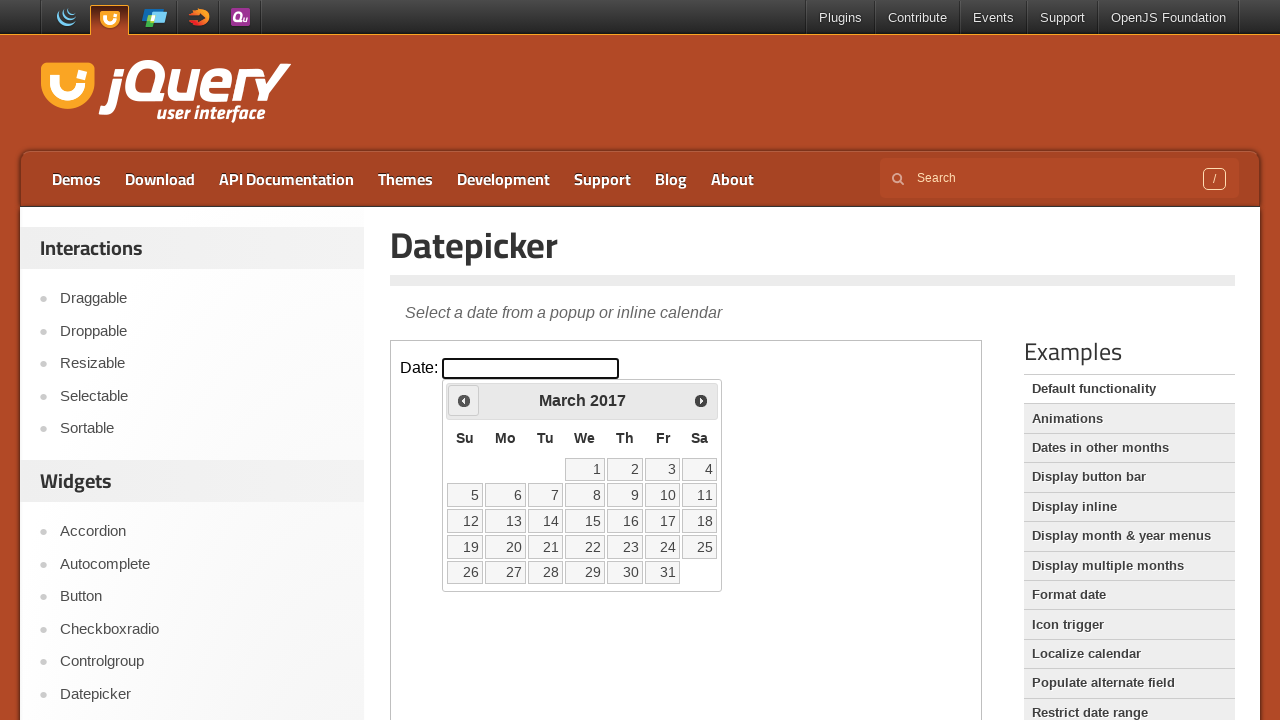

Clicked Previous button to navigate backwards from 2017 at (464, 400) on iframe.demo-frame >> internal:control=enter-frame >> a[title='Prev']
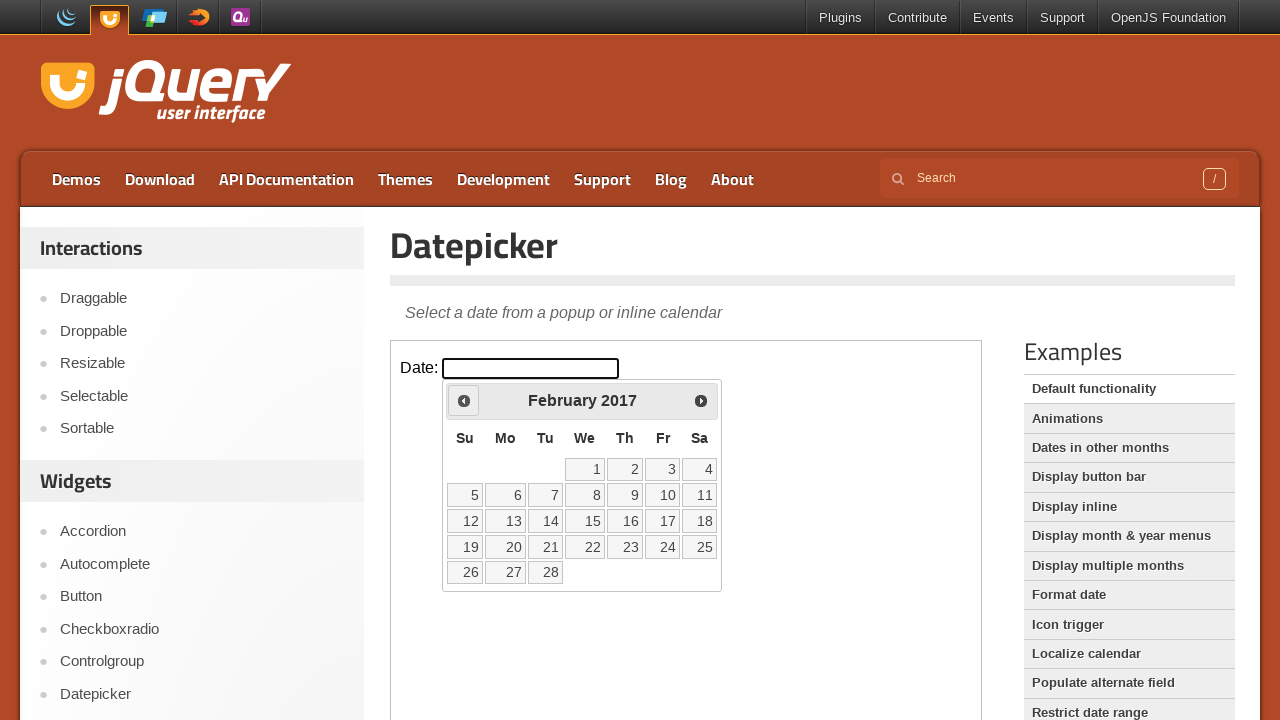

Read current calendar display: February 2017
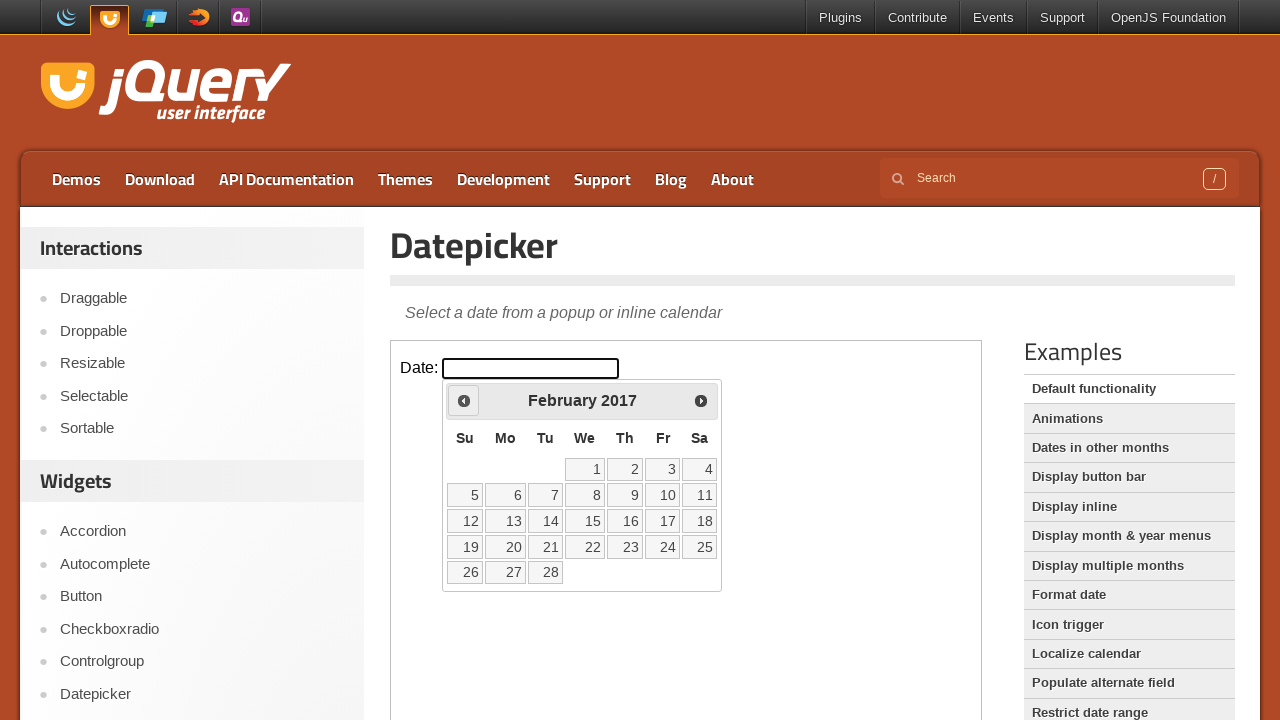

Clicked Previous button to navigate backwards from 2017 at (464, 400) on iframe.demo-frame >> internal:control=enter-frame >> a[title='Prev']
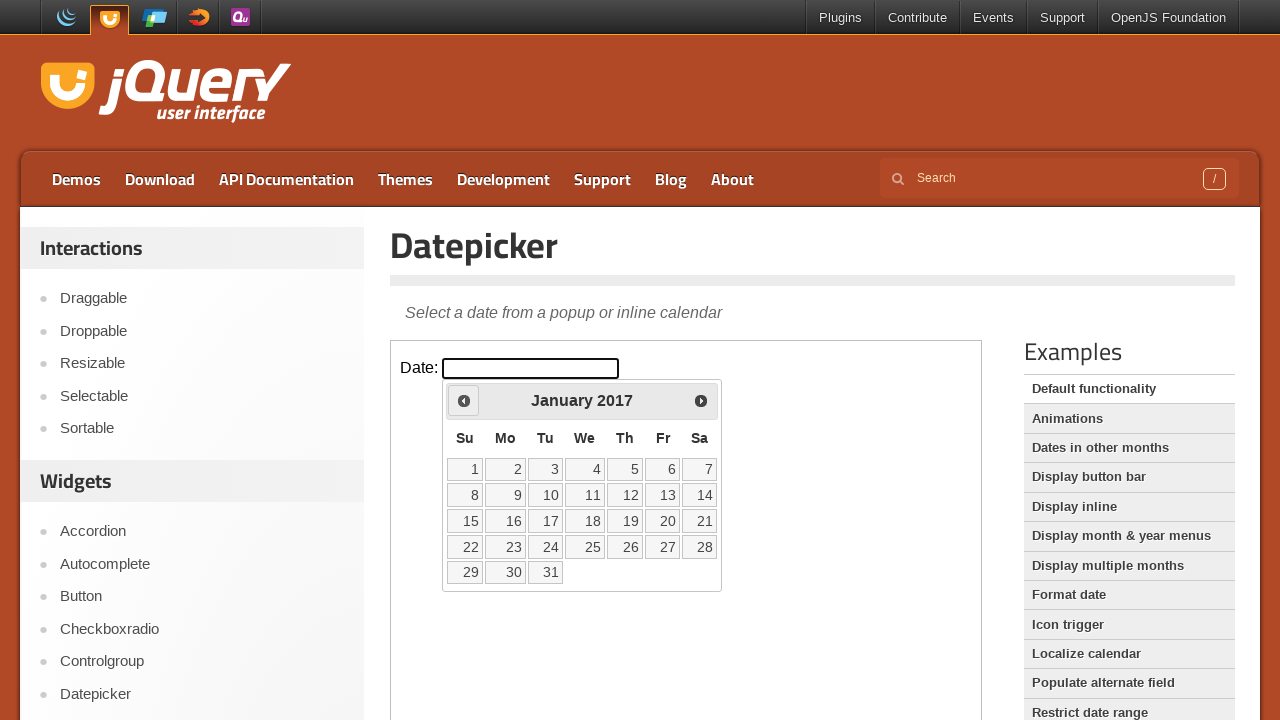

Read current calendar display: January 2017
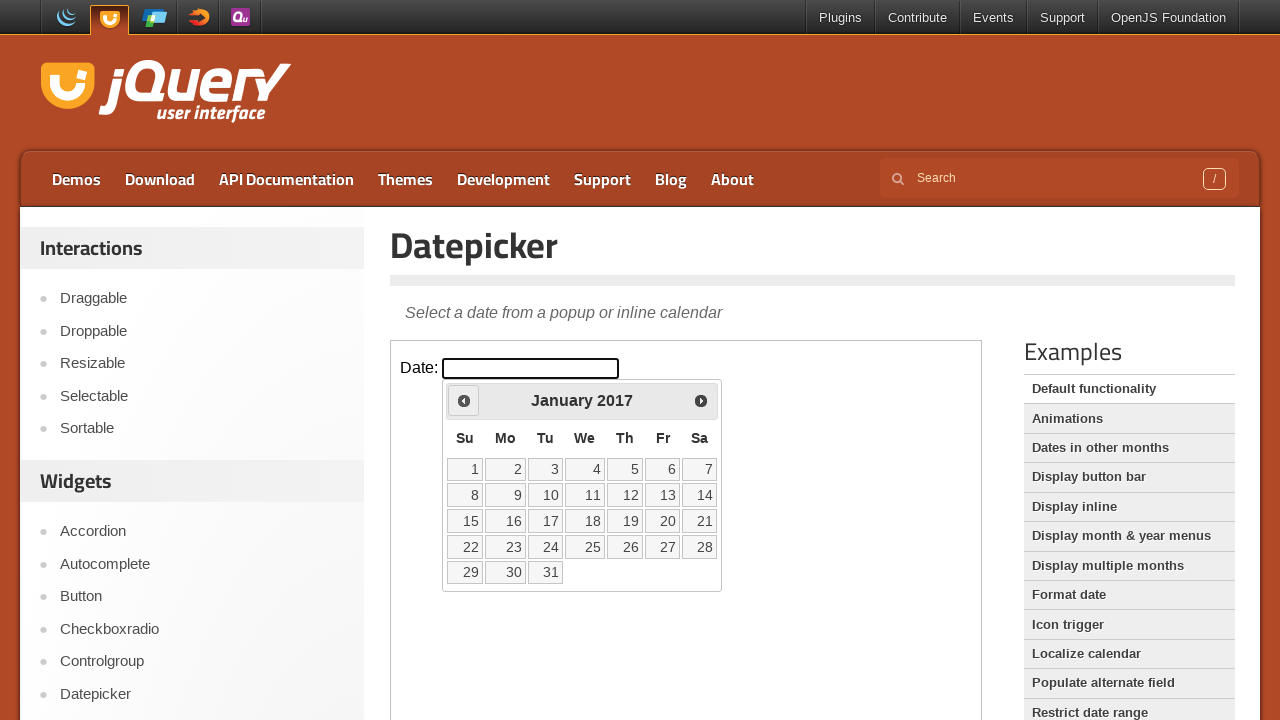

Clicked Previous button to navigate backwards from 2017 at (464, 400) on iframe.demo-frame >> internal:control=enter-frame >> a[title='Prev']
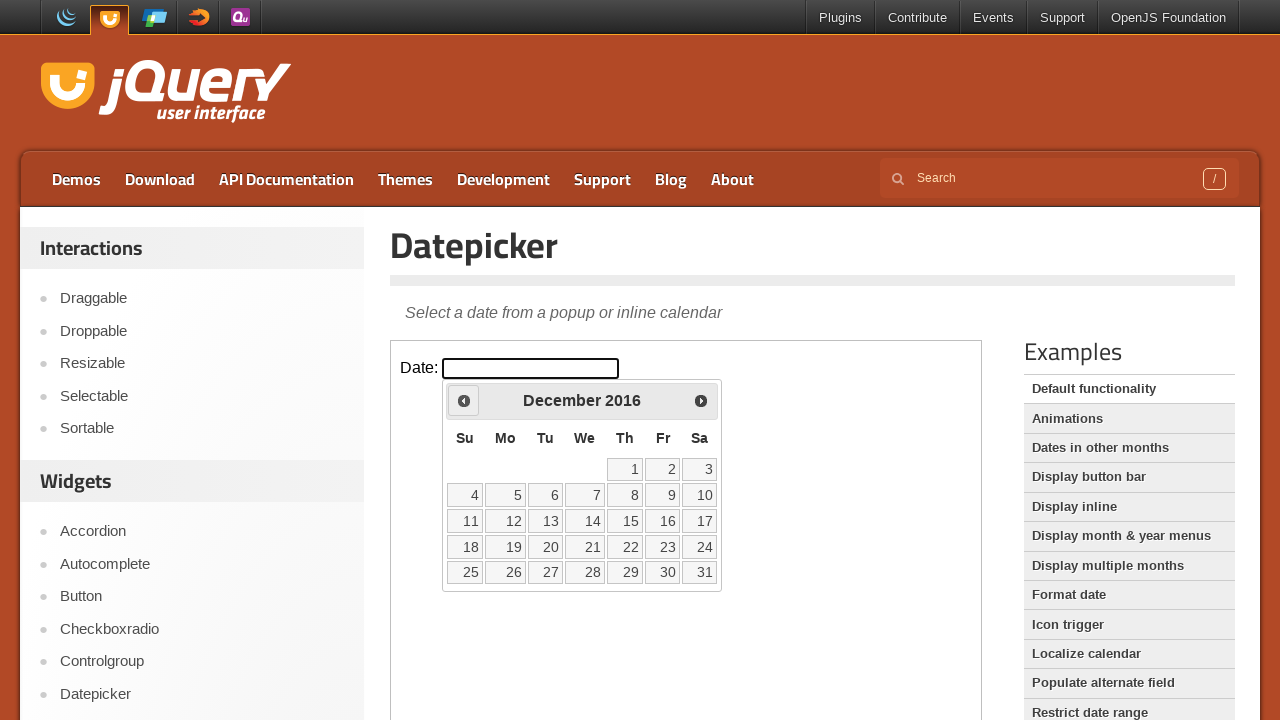

Read current calendar display: December 2016
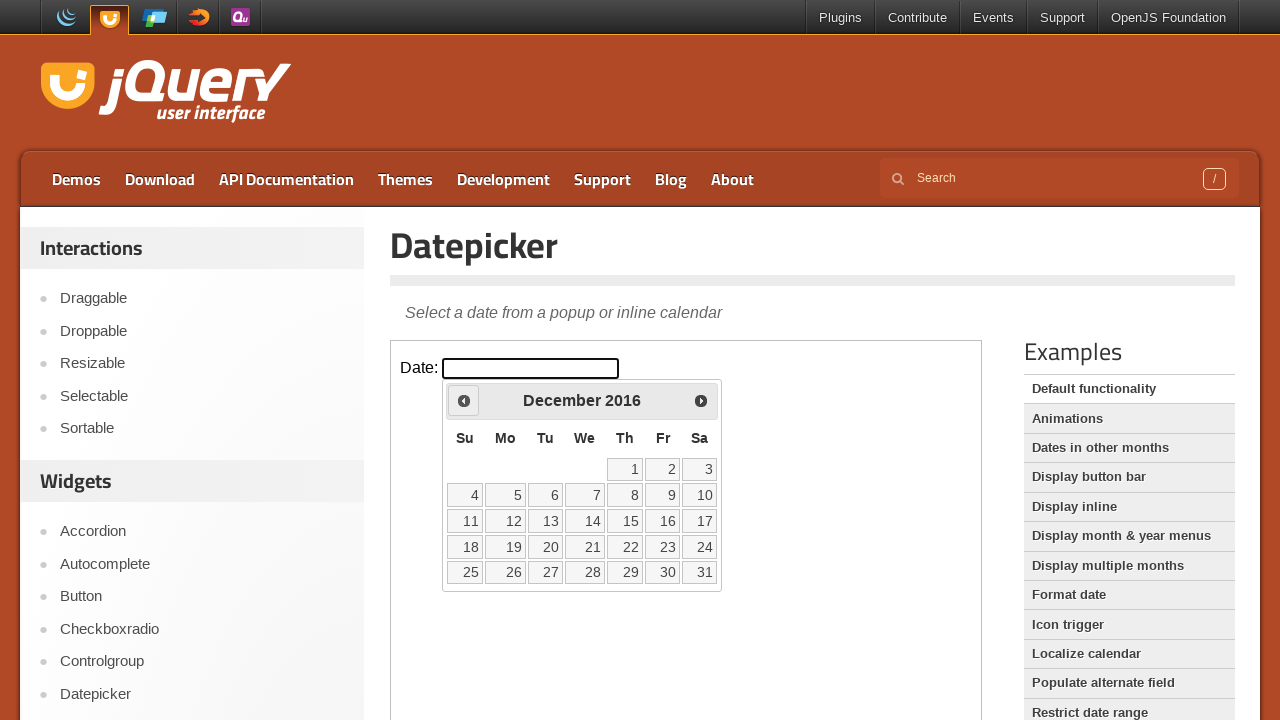

Clicked Previous button to navigate backwards from 2016 at (464, 400) on iframe.demo-frame >> internal:control=enter-frame >> a[title='Prev']
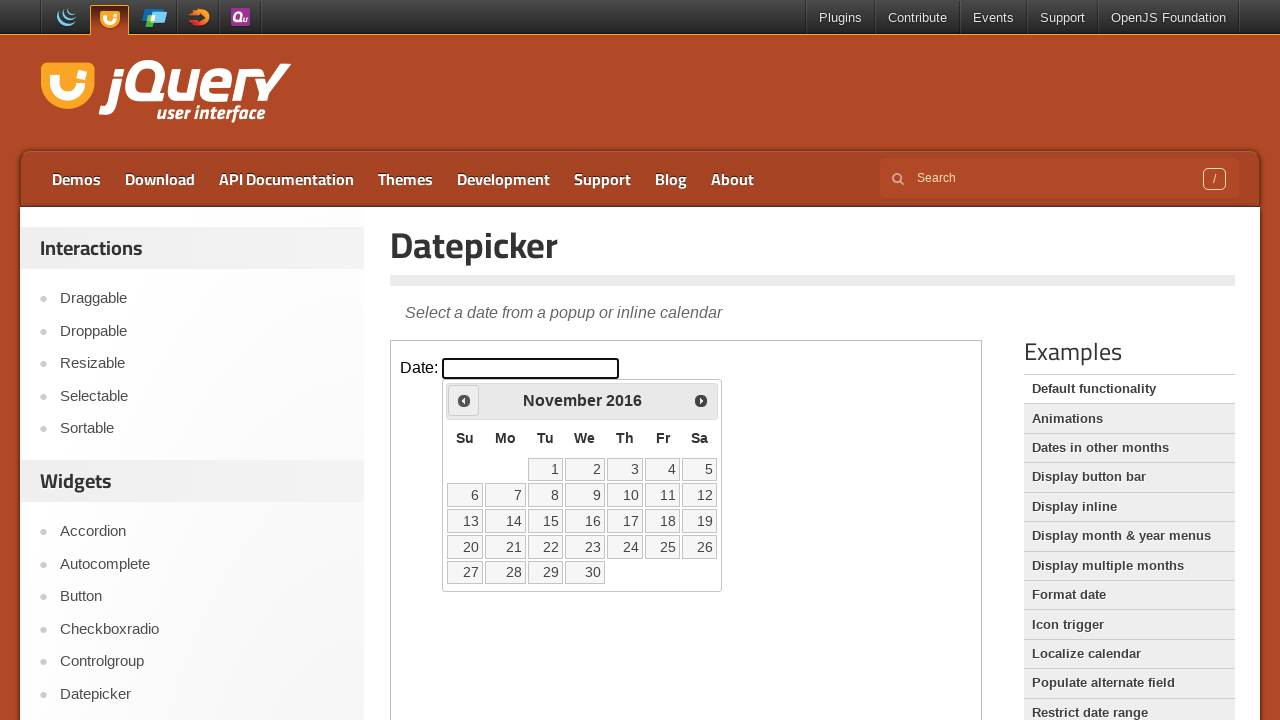

Read current calendar display: November 2016
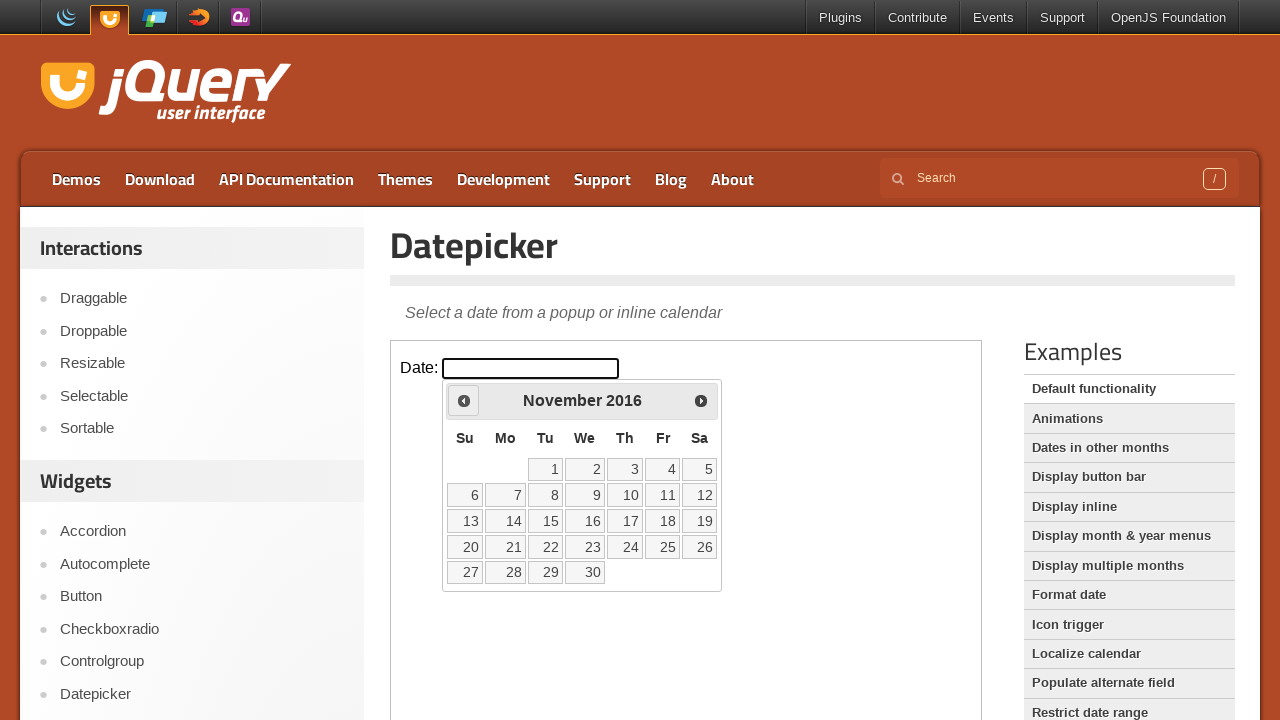

Clicked Previous button to navigate backwards from 2016 at (464, 400) on iframe.demo-frame >> internal:control=enter-frame >> a[title='Prev']
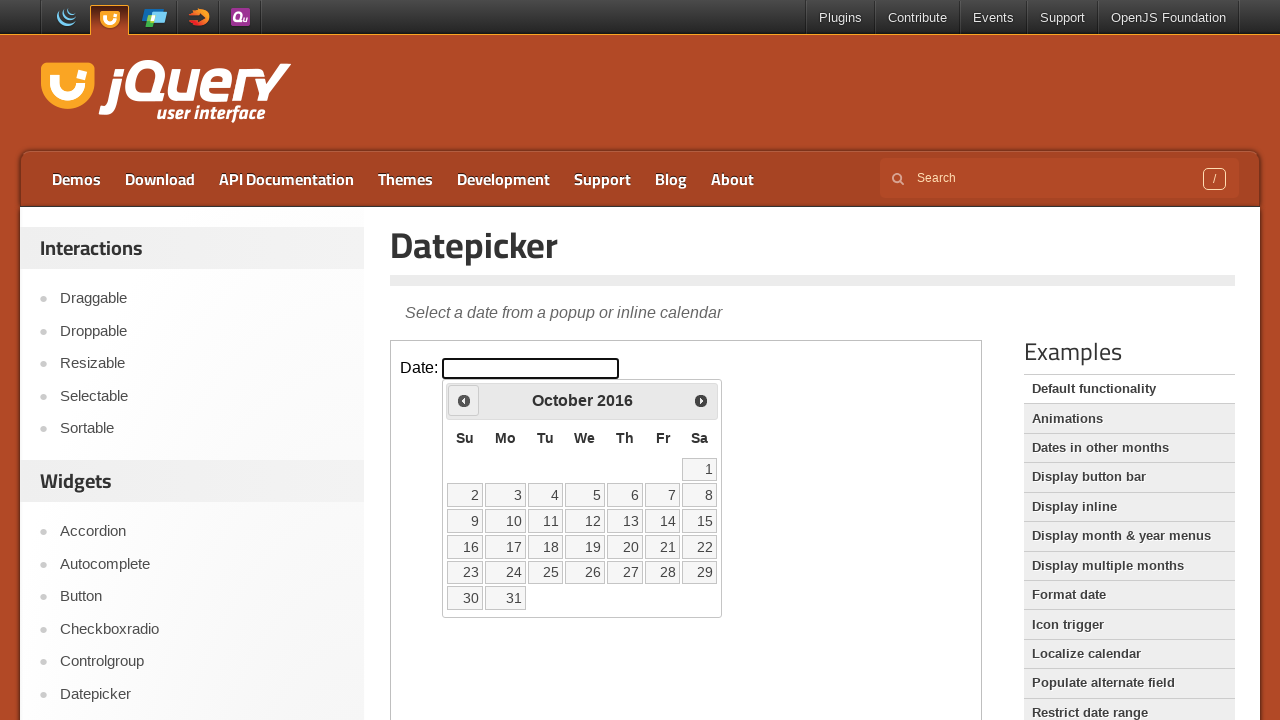

Read current calendar display: October 2016
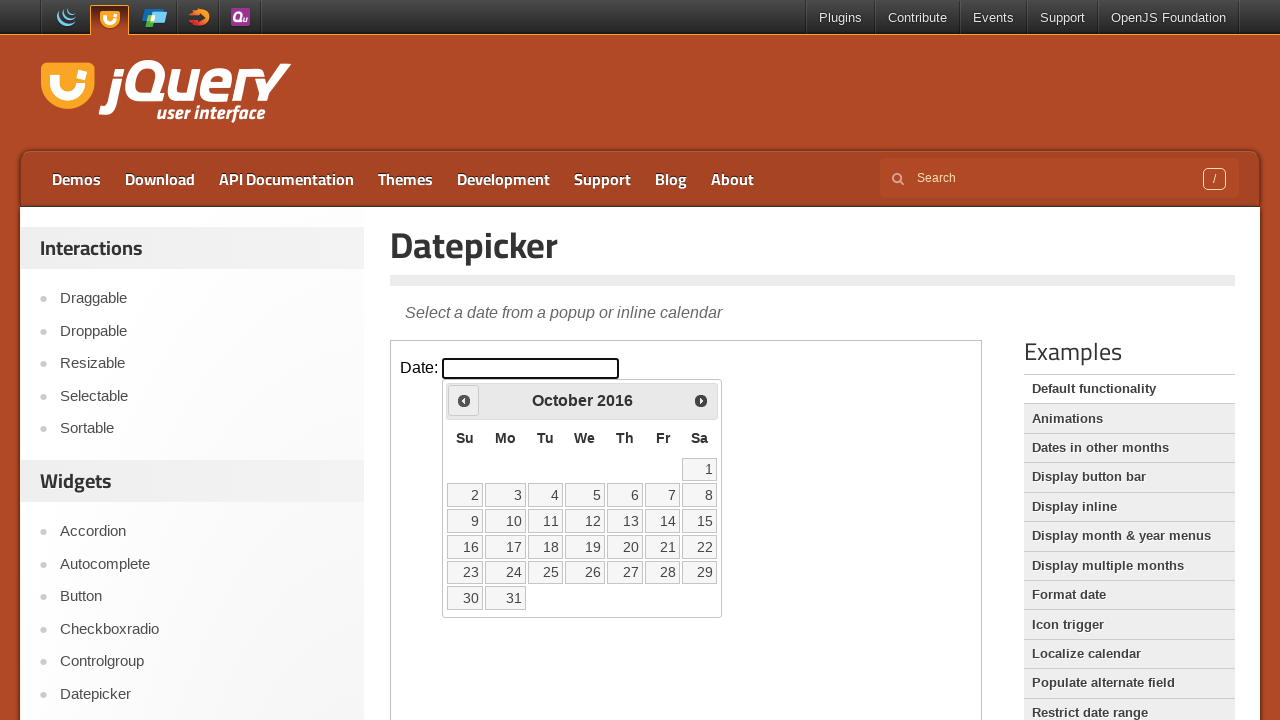

Clicked Previous button to navigate backwards from 2016 at (464, 400) on iframe.demo-frame >> internal:control=enter-frame >> a[title='Prev']
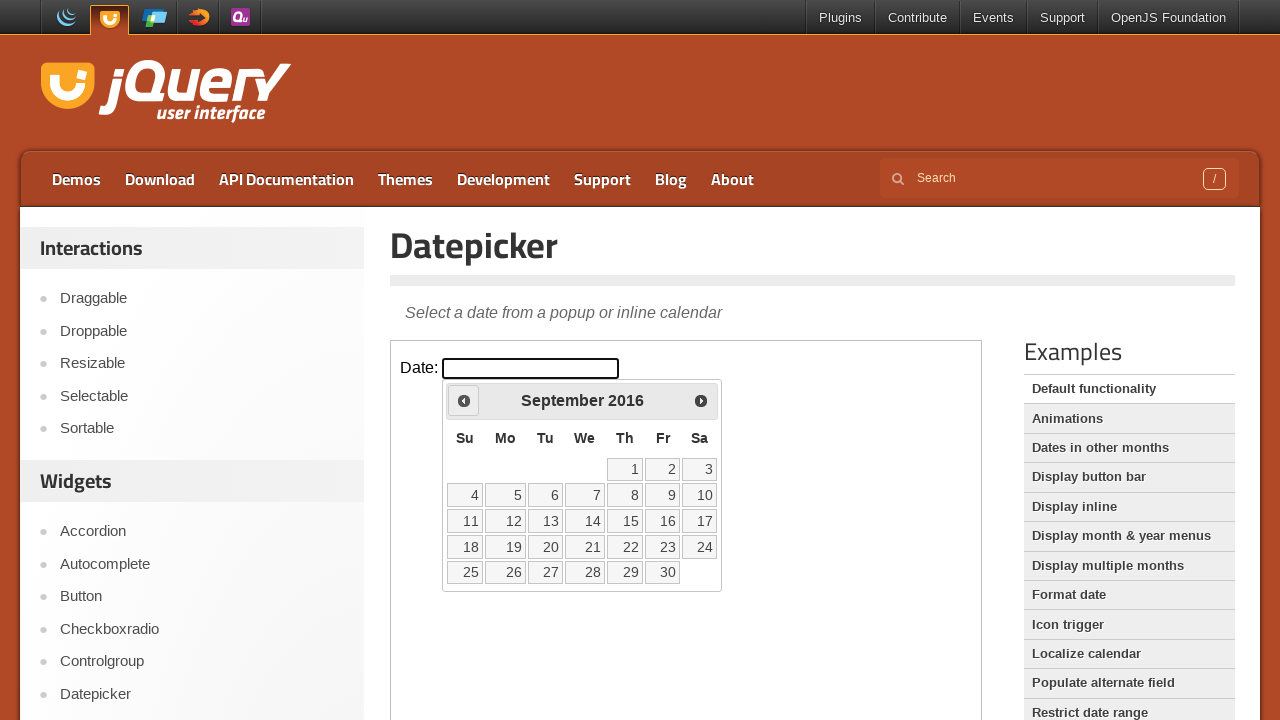

Read current calendar display: September 2016
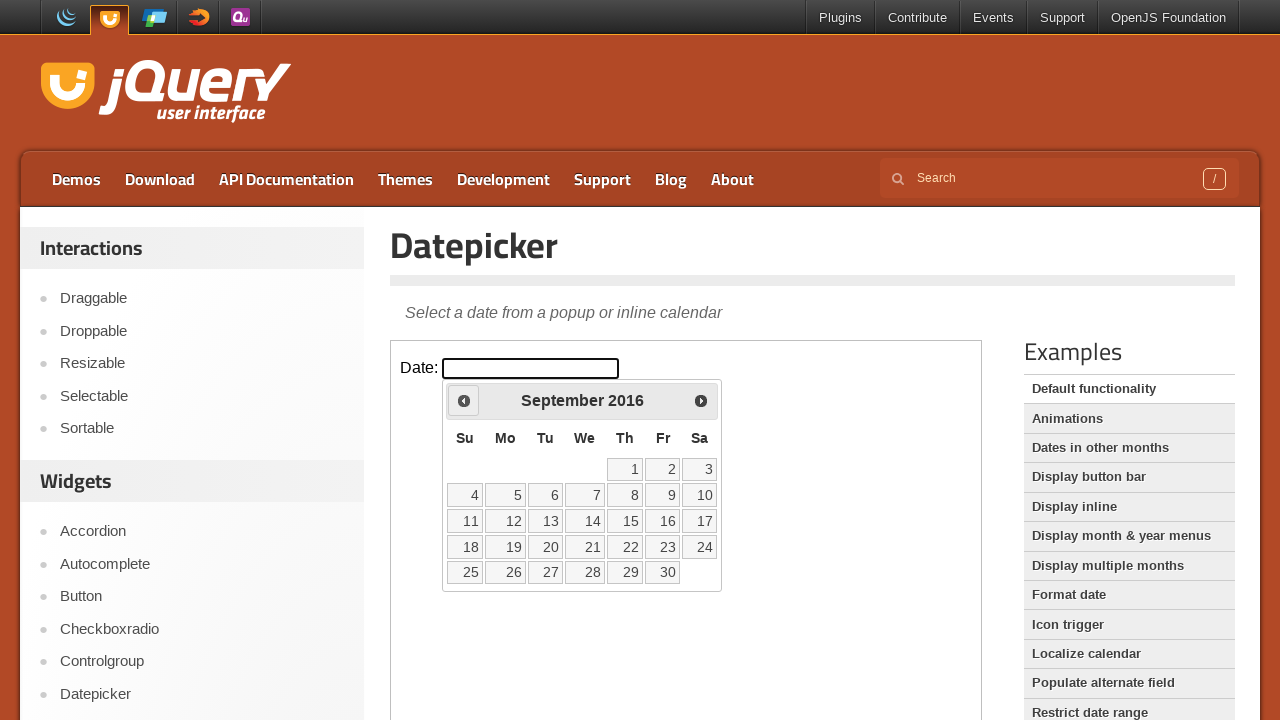

Clicked Previous button to navigate backwards from 2016 at (464, 400) on iframe.demo-frame >> internal:control=enter-frame >> a[title='Prev']
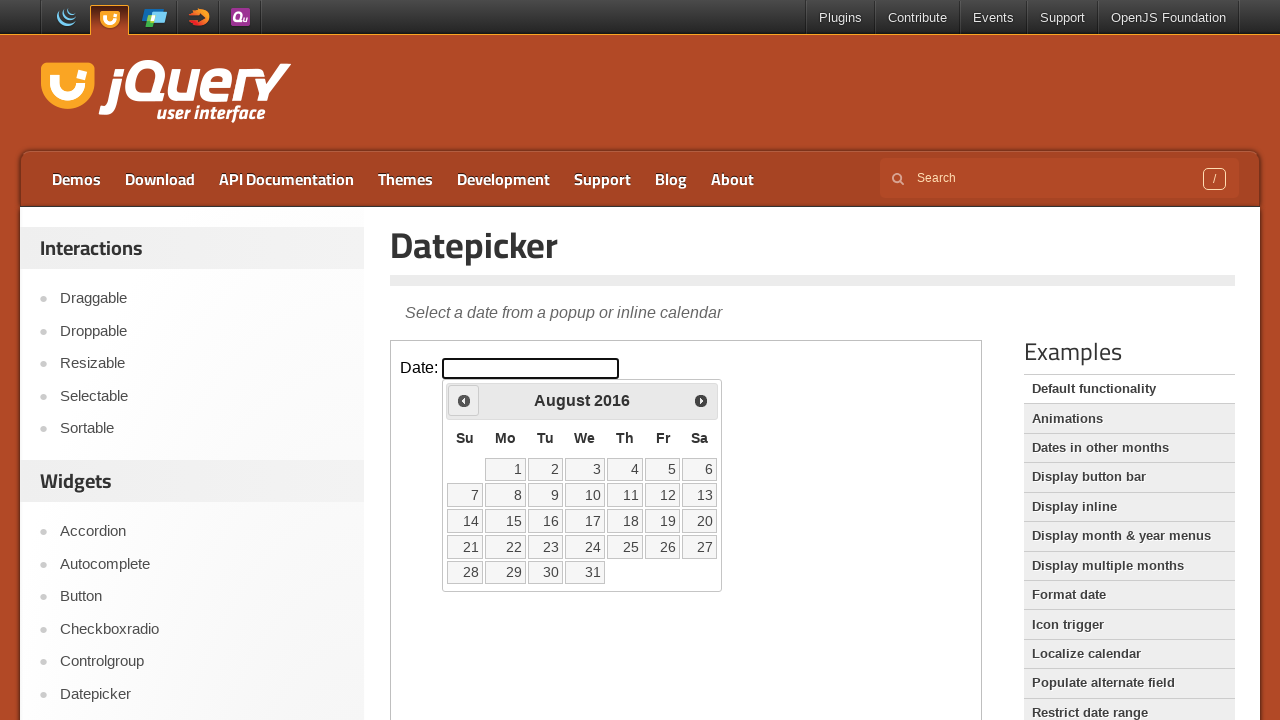

Read current calendar display: August 2016
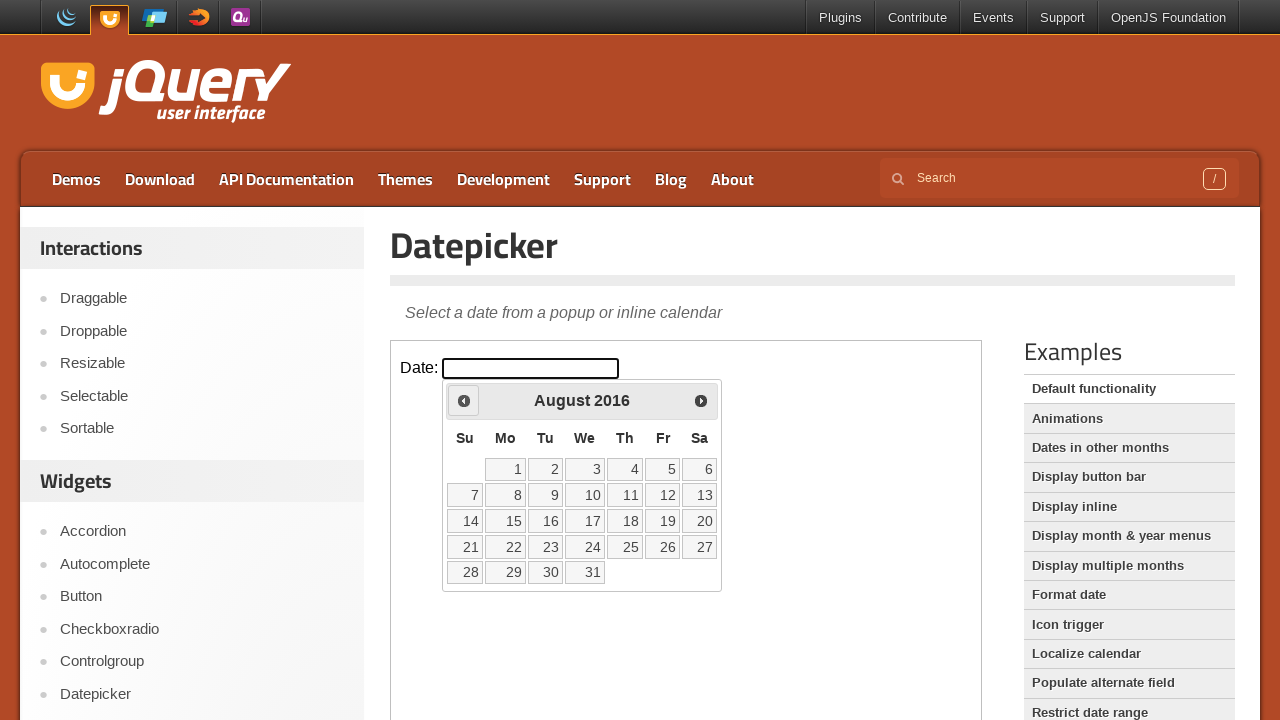

Clicked Previous button to navigate backwards from 2016 at (464, 400) on iframe.demo-frame >> internal:control=enter-frame >> a[title='Prev']
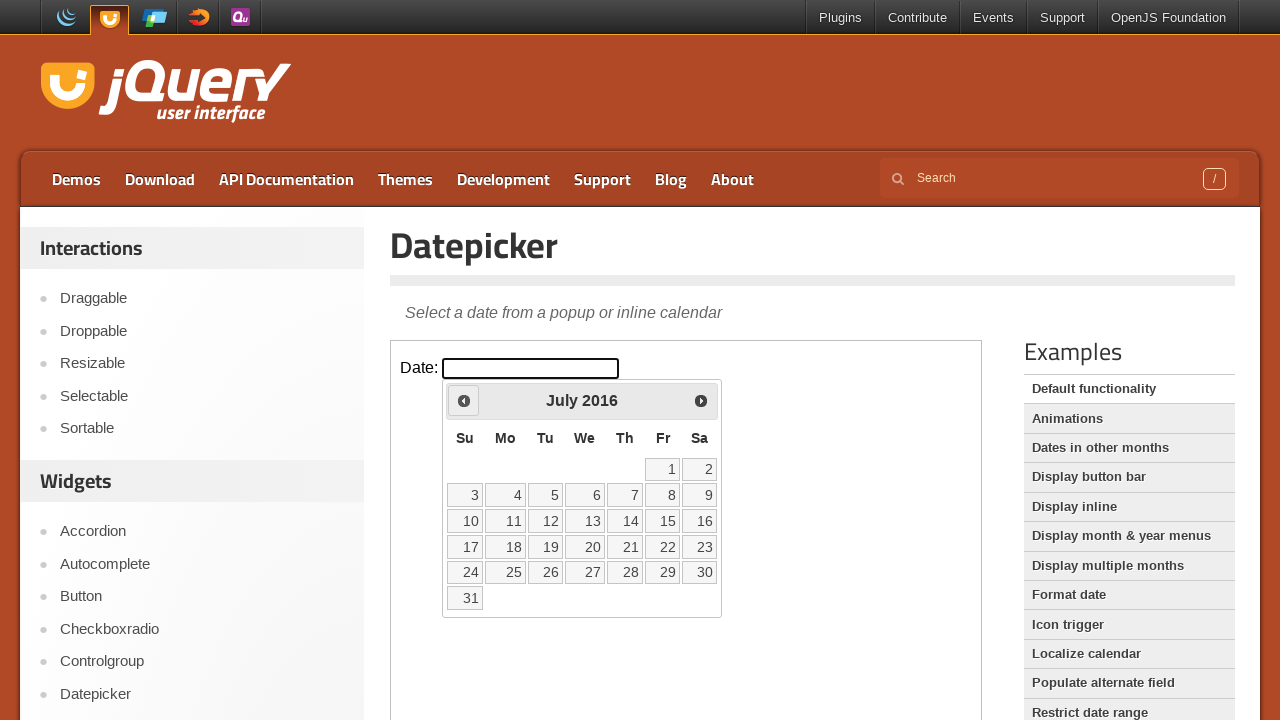

Read current calendar display: July 2016
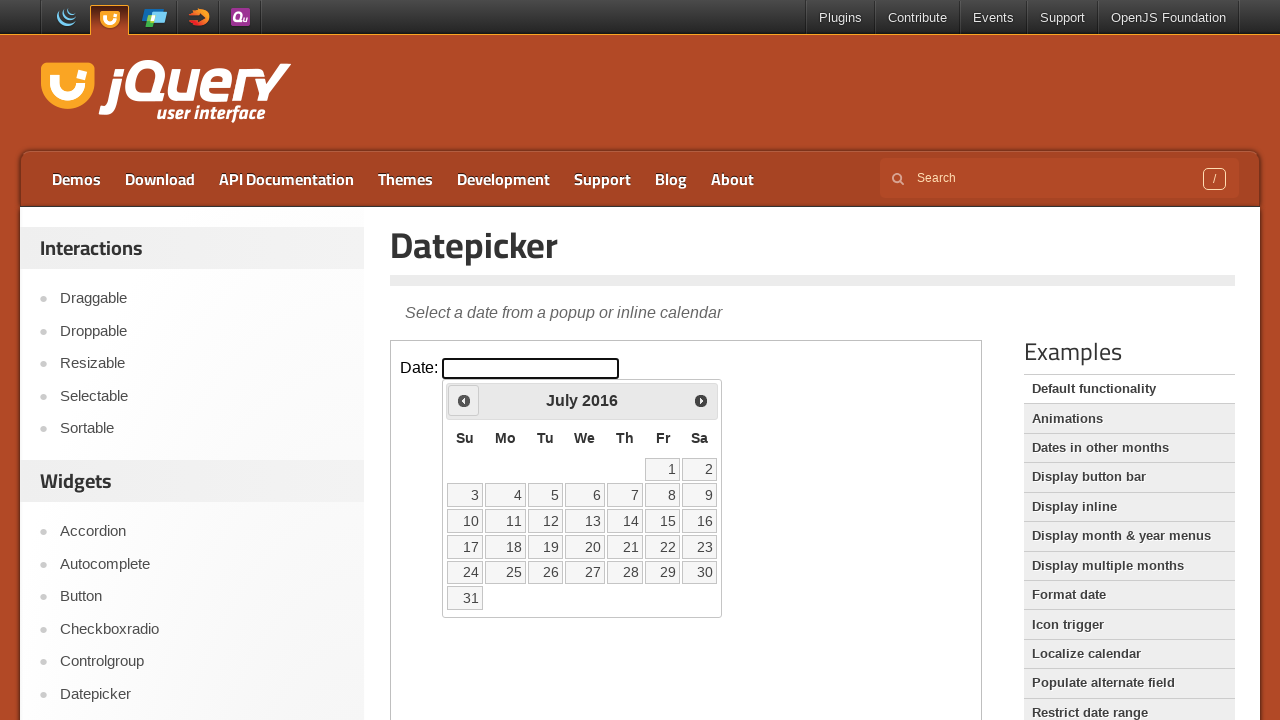

Clicked Previous button to navigate backwards from 2016 at (464, 400) on iframe.demo-frame >> internal:control=enter-frame >> a[title='Prev']
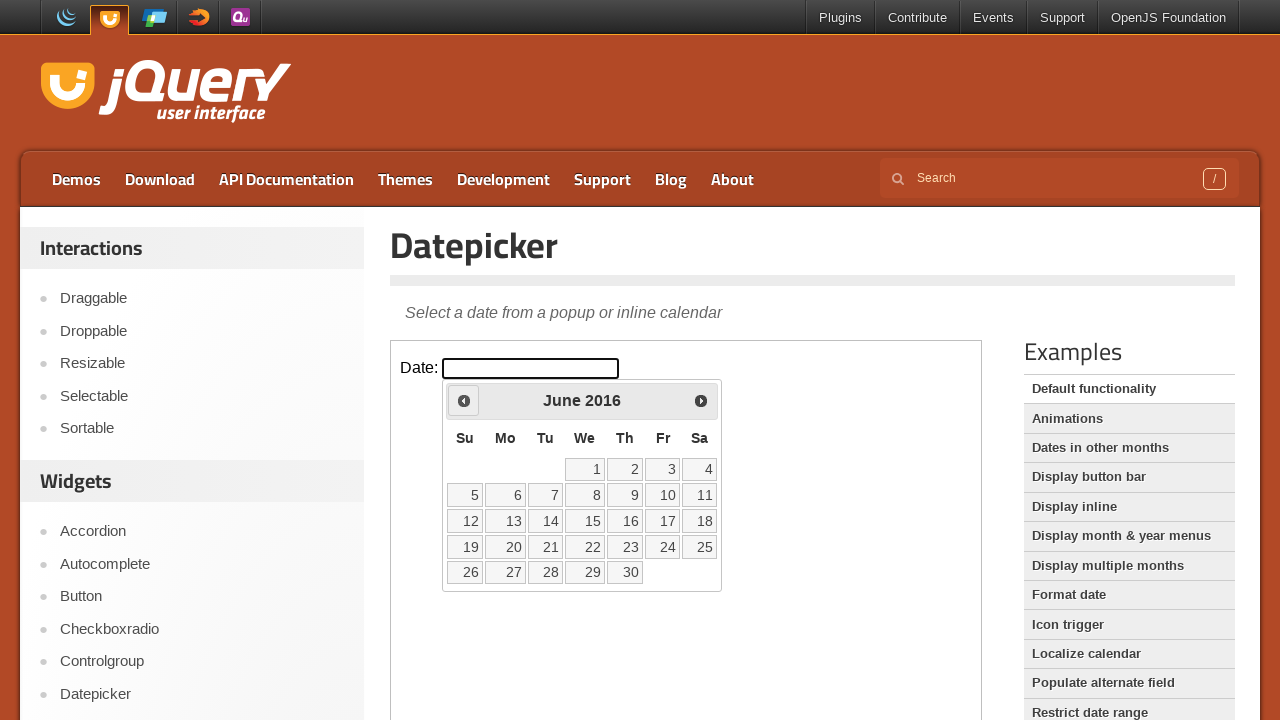

Read current calendar display: June 2016
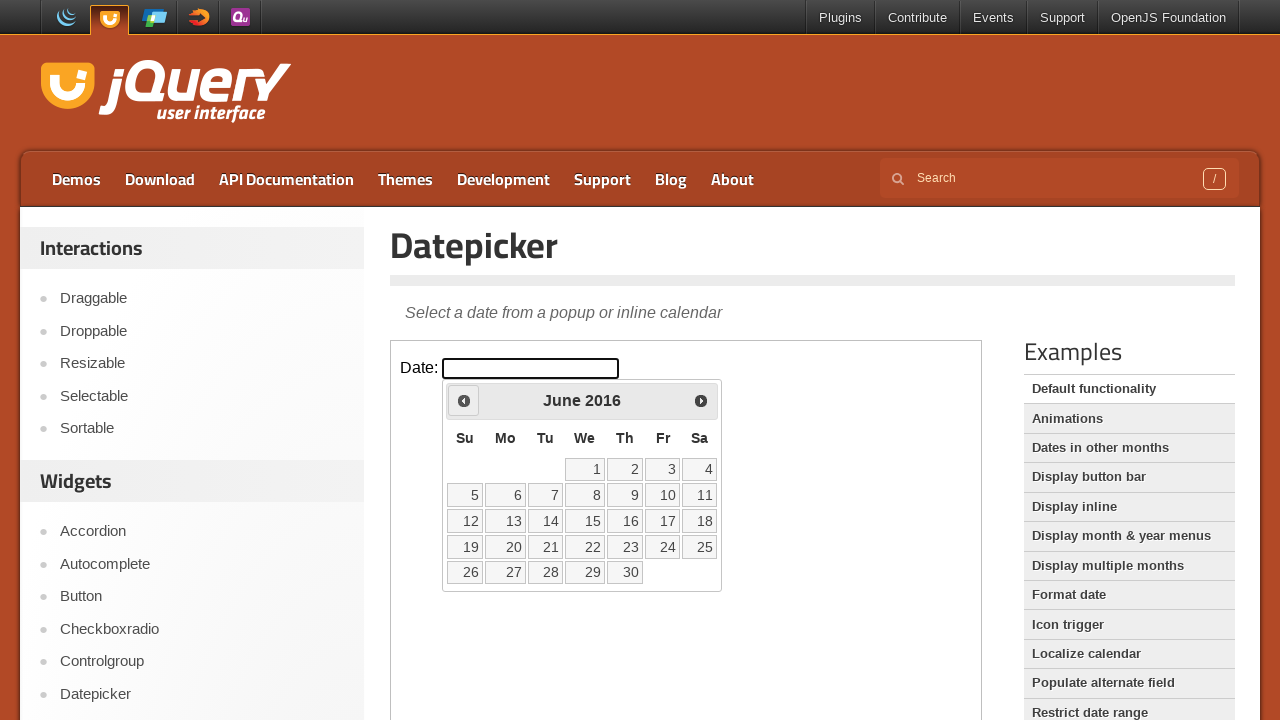

Clicked Previous button to navigate backwards from 2016 at (464, 400) on iframe.demo-frame >> internal:control=enter-frame >> a[title='Prev']
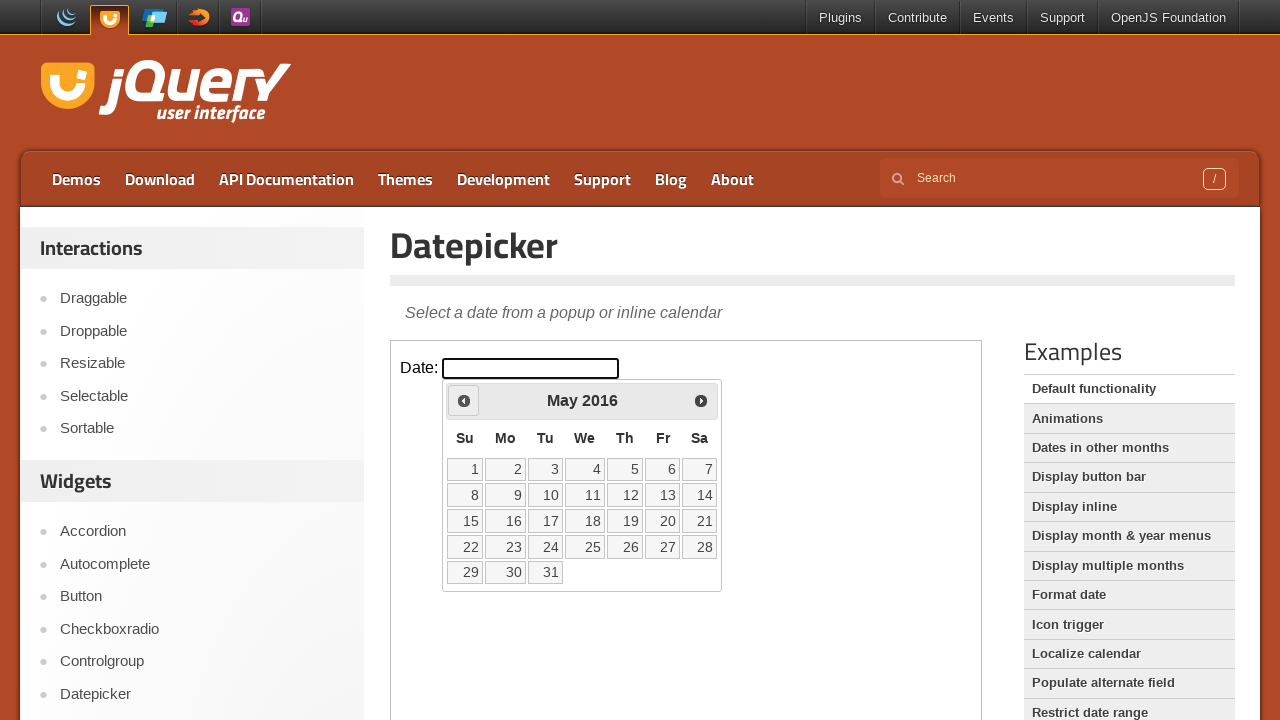

Read current calendar display: May 2016
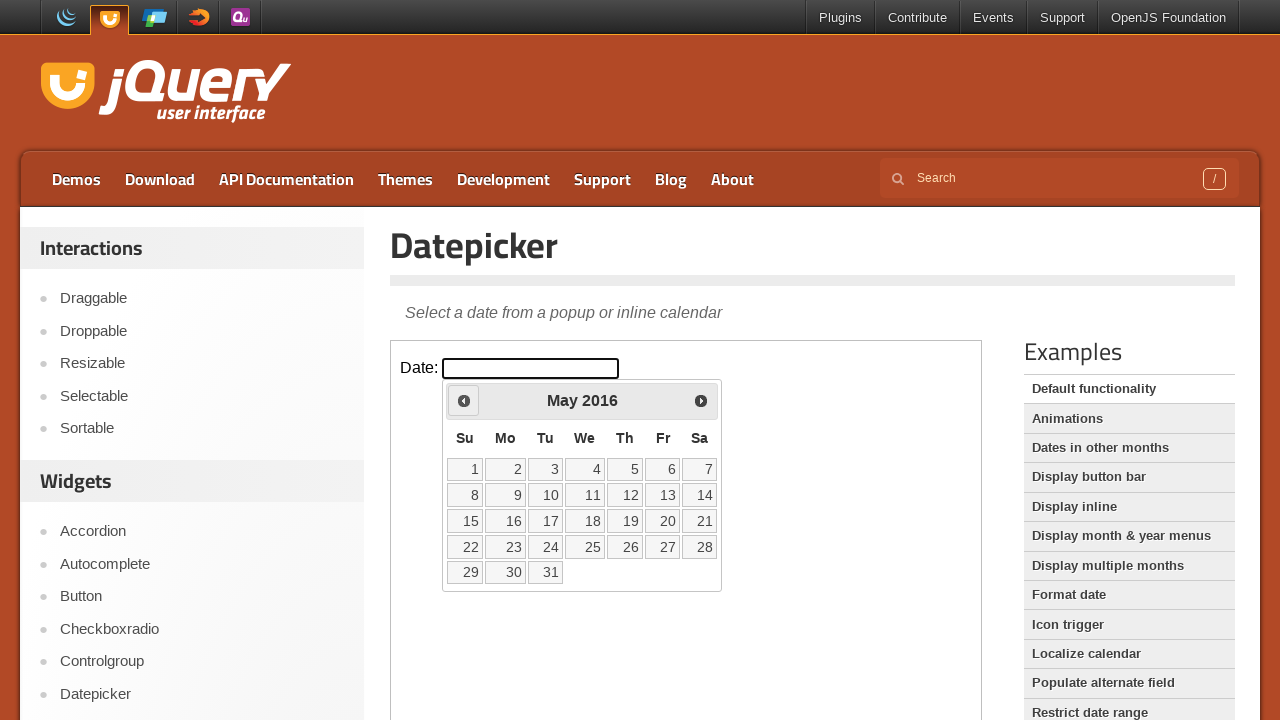

Clicked Previous button to navigate backwards from 2016 at (464, 400) on iframe.demo-frame >> internal:control=enter-frame >> a[title='Prev']
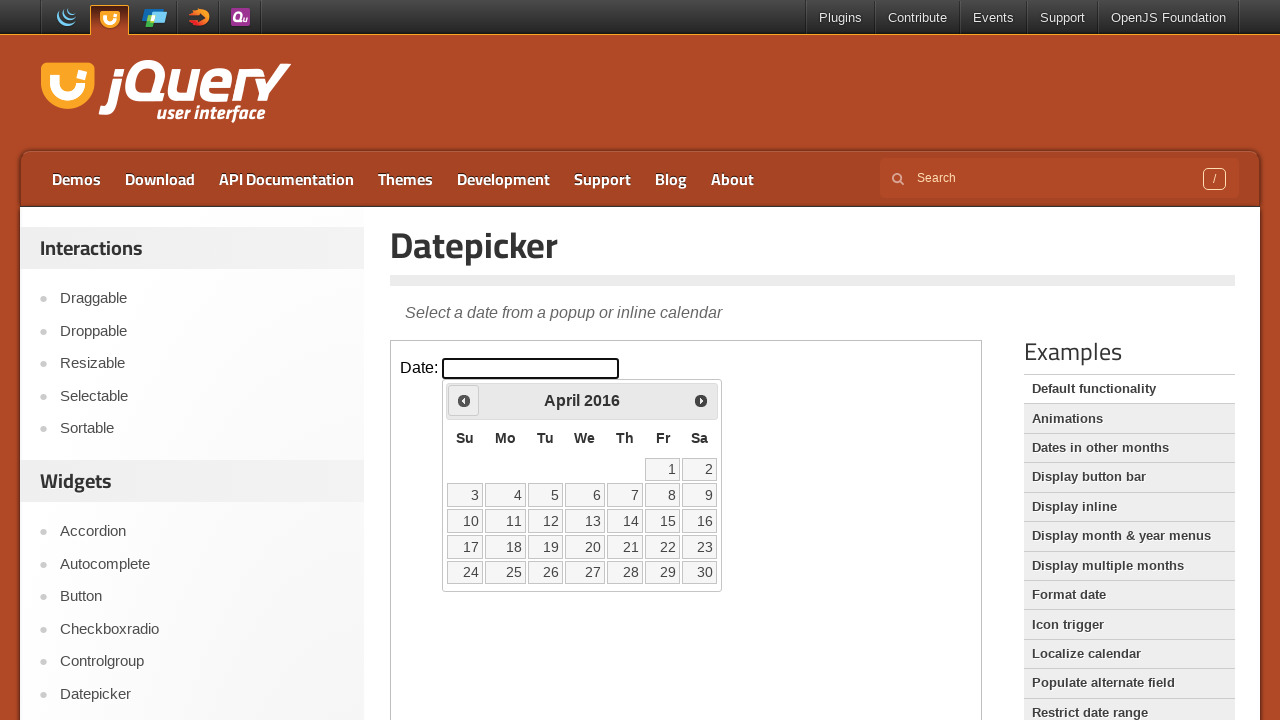

Read current calendar display: April 2016
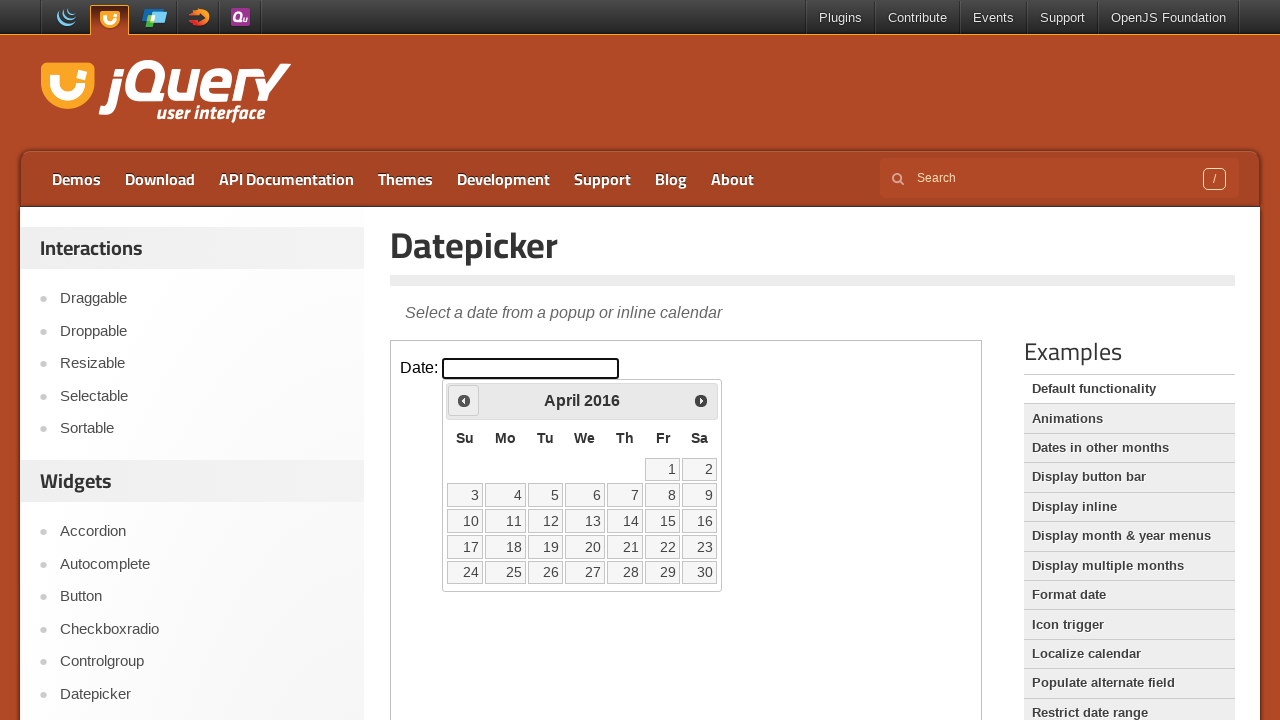

Clicked Previous button to navigate backwards from 2016 at (464, 400) on iframe.demo-frame >> internal:control=enter-frame >> a[title='Prev']
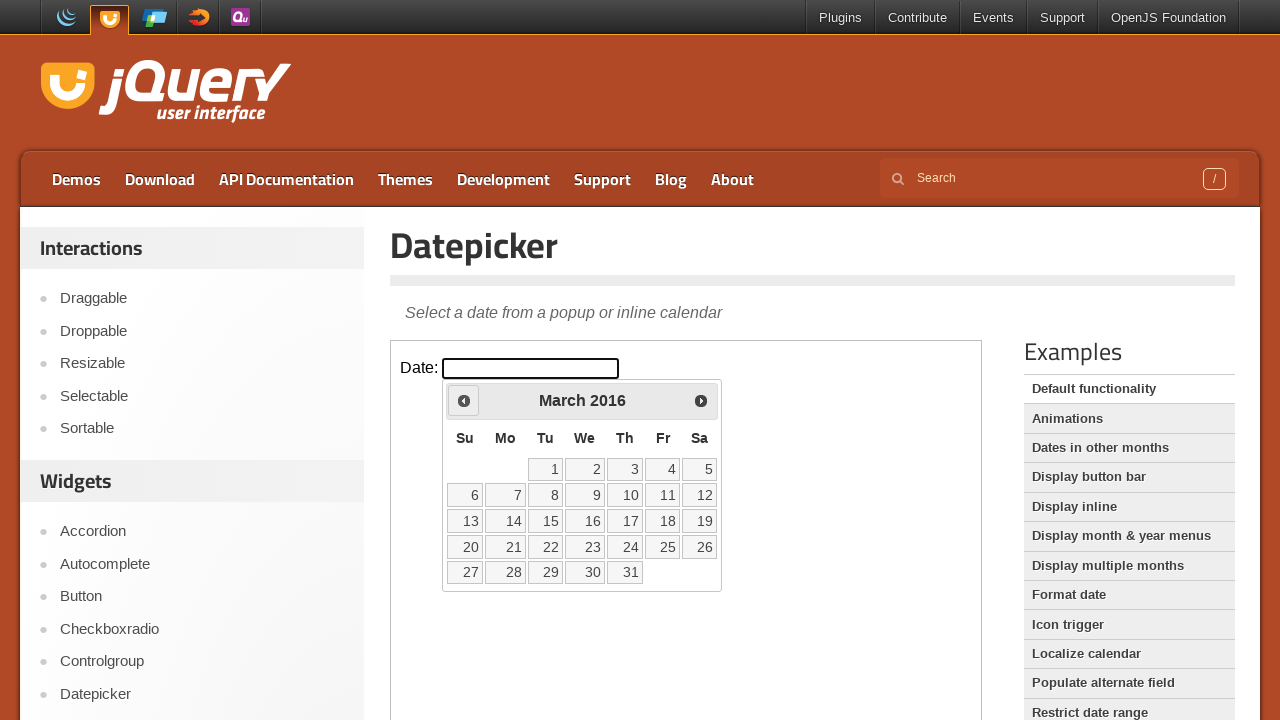

Read current calendar display: March 2016
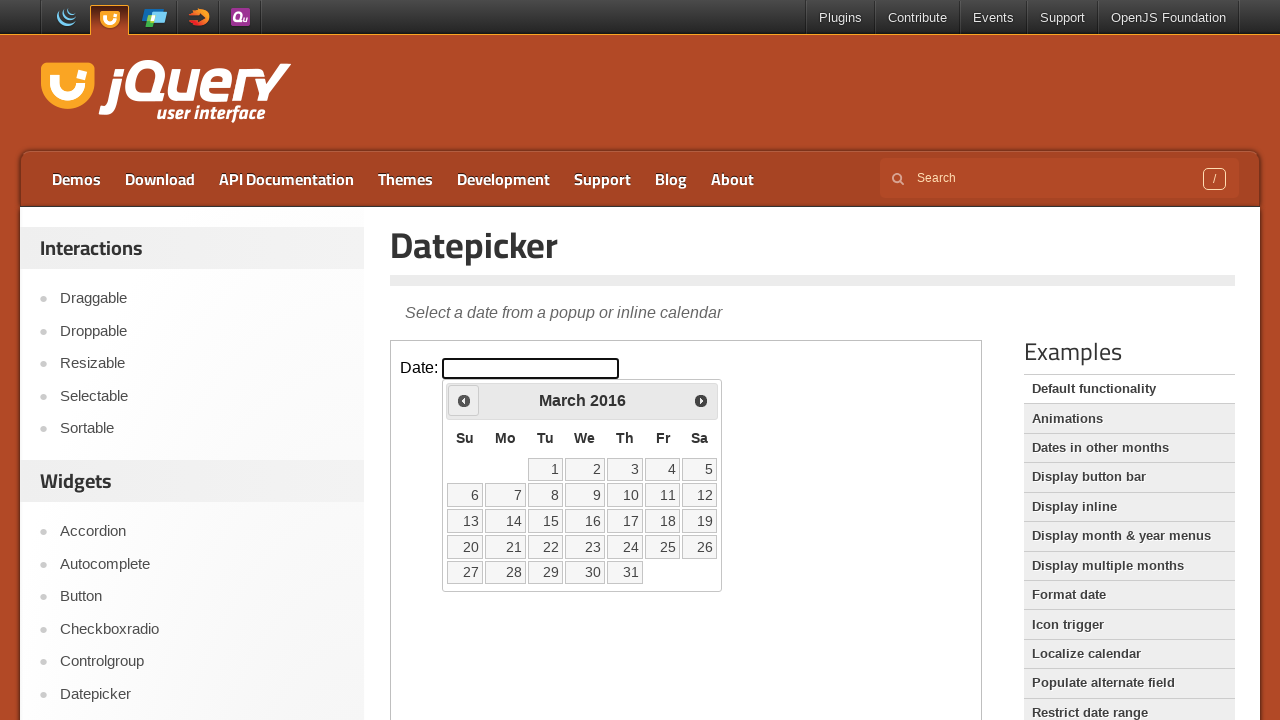

Clicked Previous button to navigate backwards from 2016 at (464, 400) on iframe.demo-frame >> internal:control=enter-frame >> a[title='Prev']
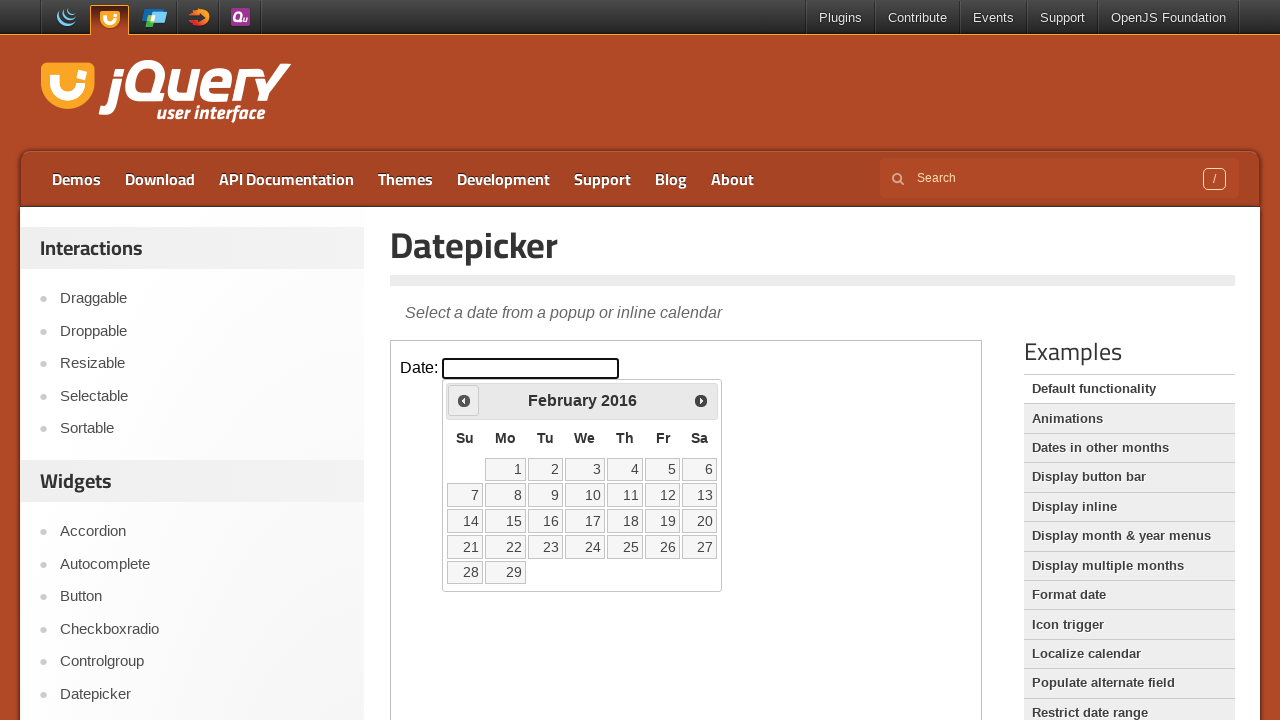

Read current calendar display: February 2016
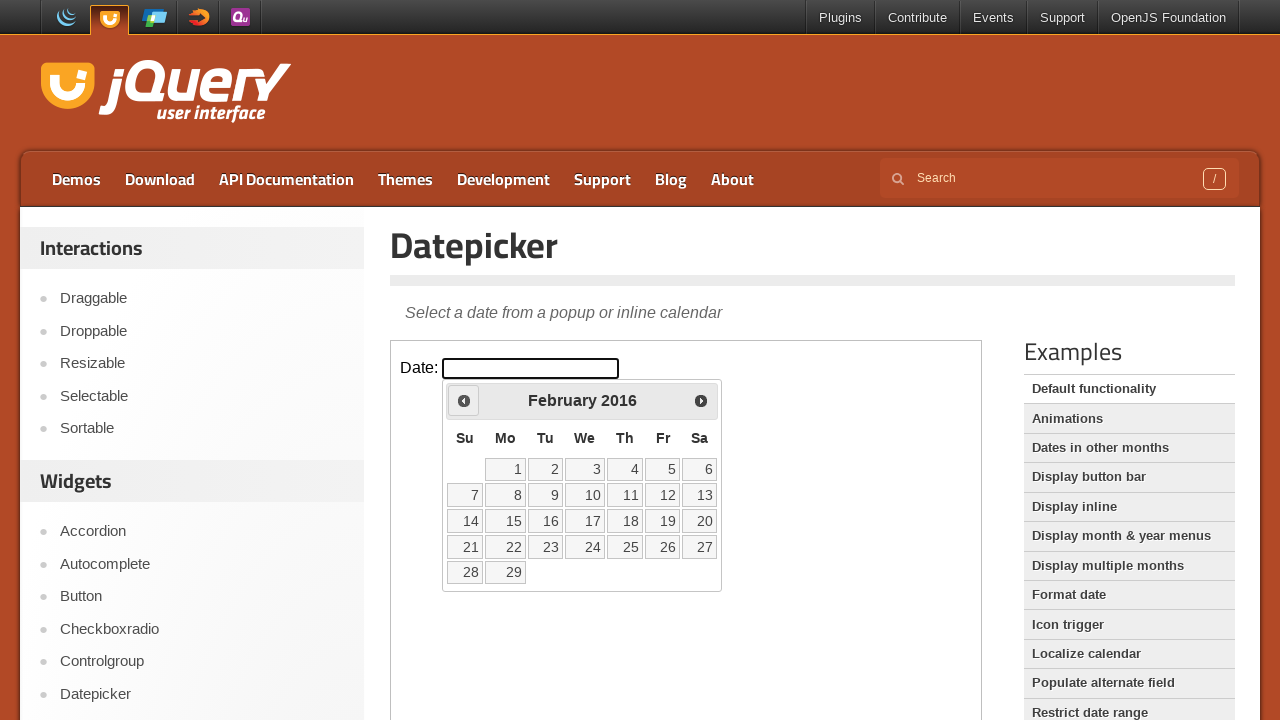

Clicked Previous button to navigate backwards from 2016 at (464, 400) on iframe.demo-frame >> internal:control=enter-frame >> a[title='Prev']
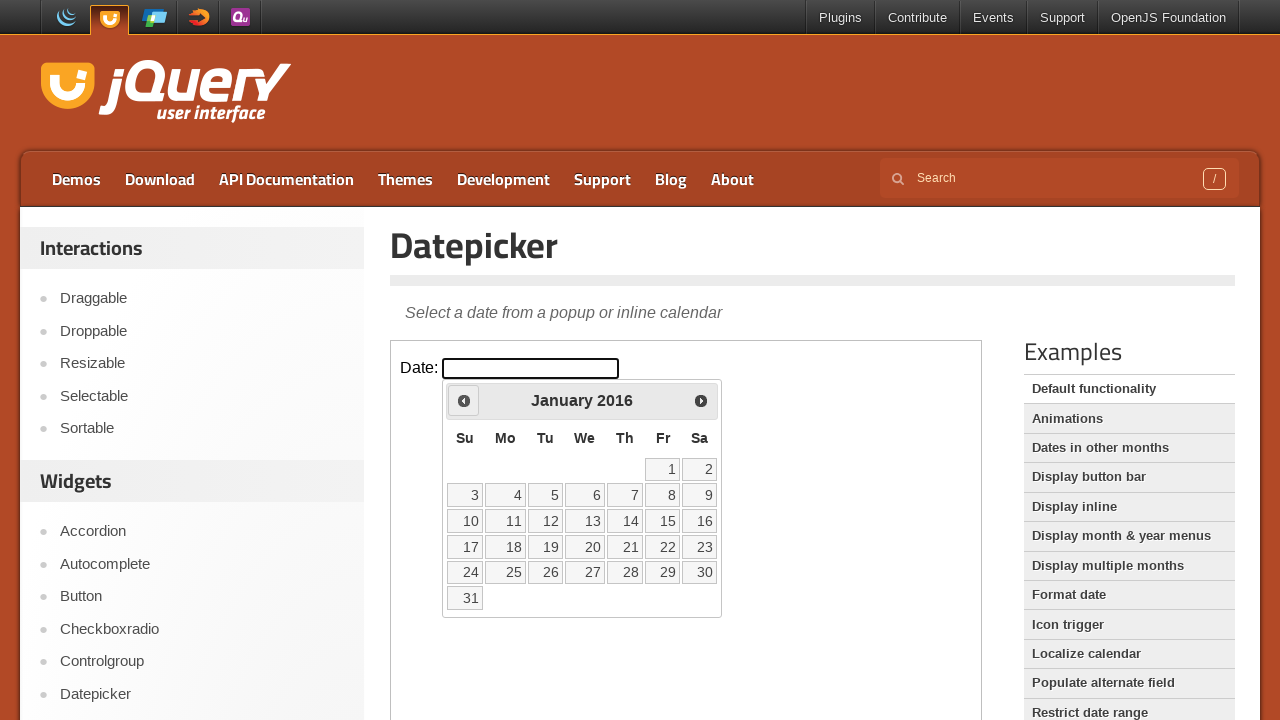

Read current calendar display: January 2016
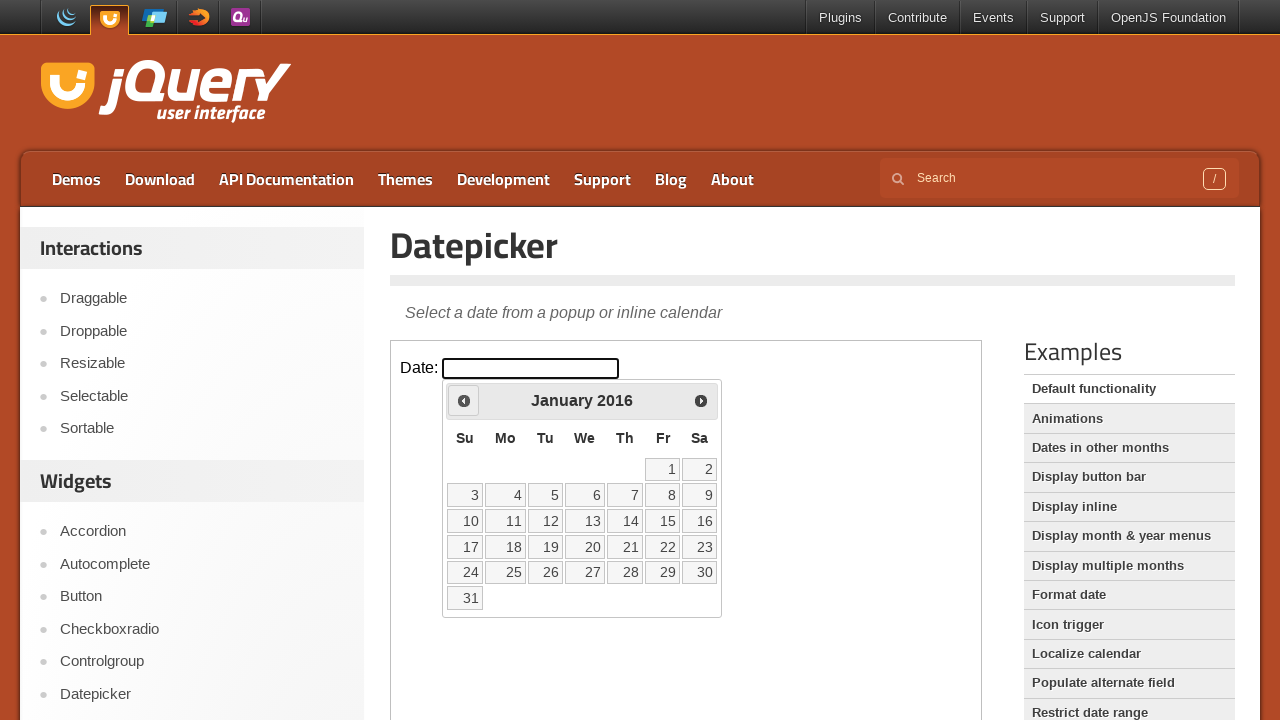

Clicked Previous button to navigate backwards from 2016 at (464, 400) on iframe.demo-frame >> internal:control=enter-frame >> a[title='Prev']
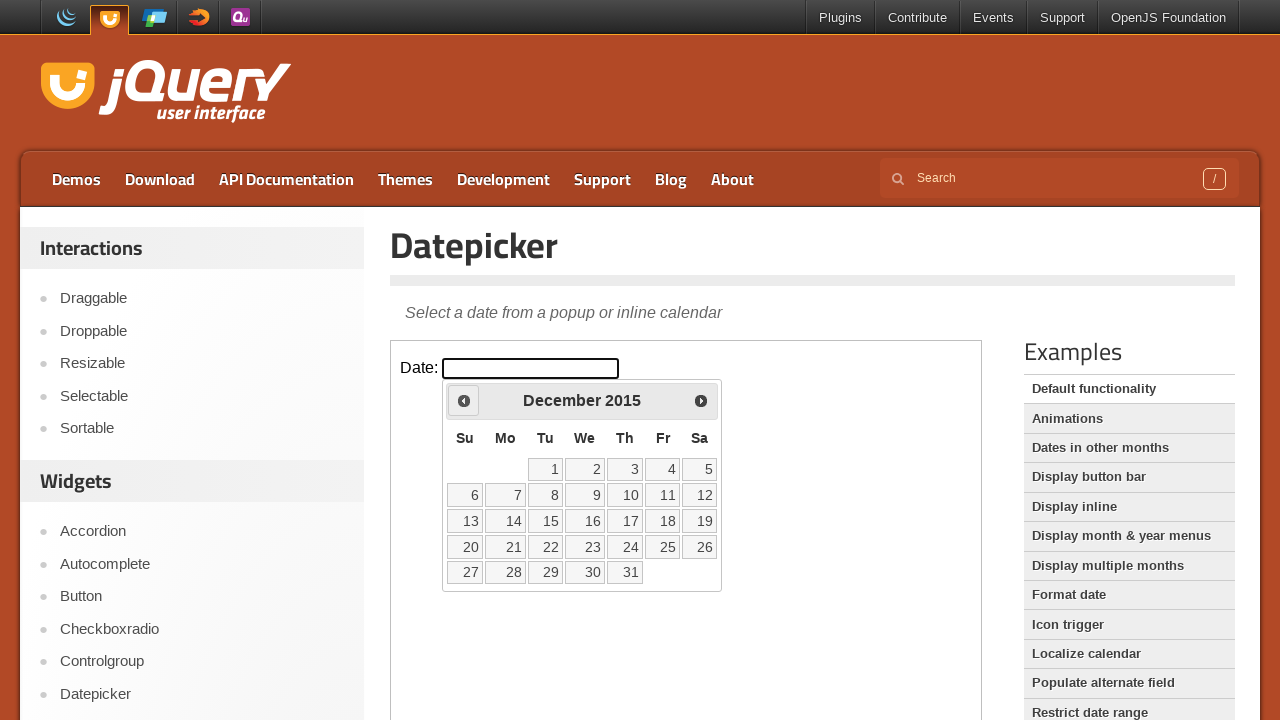

Read current calendar display: December 2015
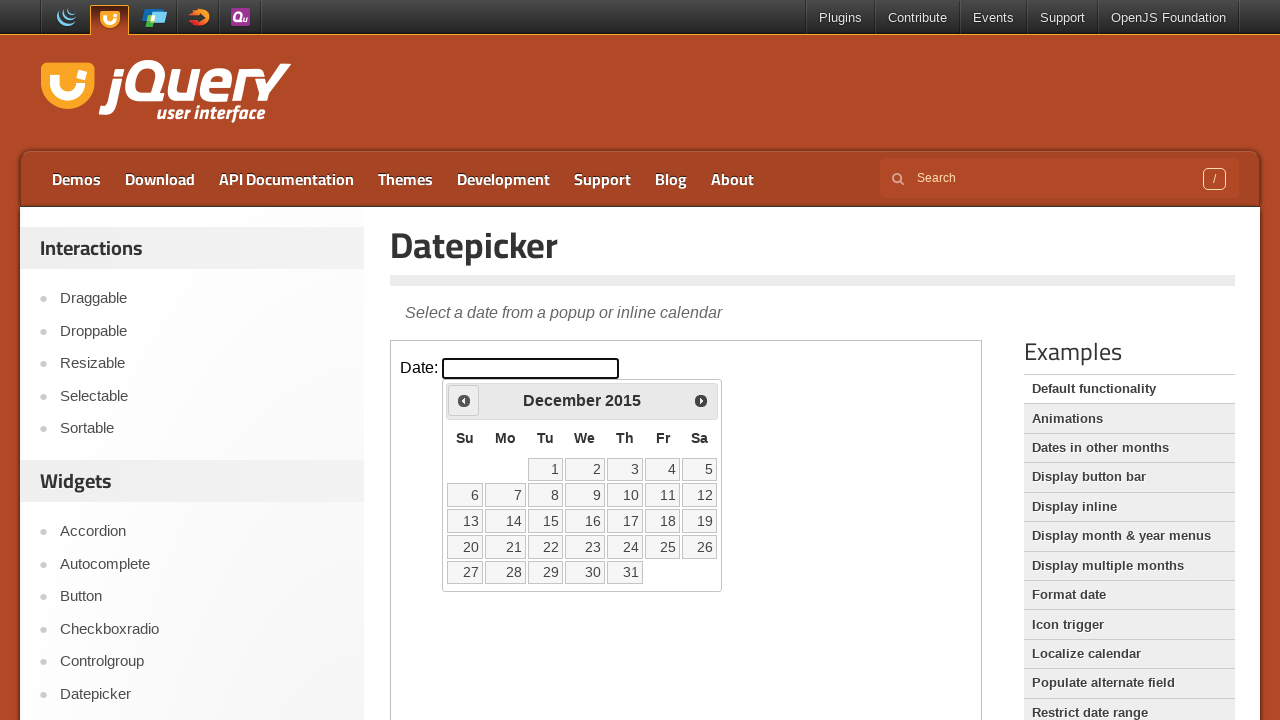

Clicked Previous button to navigate backwards from 2015 at (464, 400) on iframe.demo-frame >> internal:control=enter-frame >> a[title='Prev']
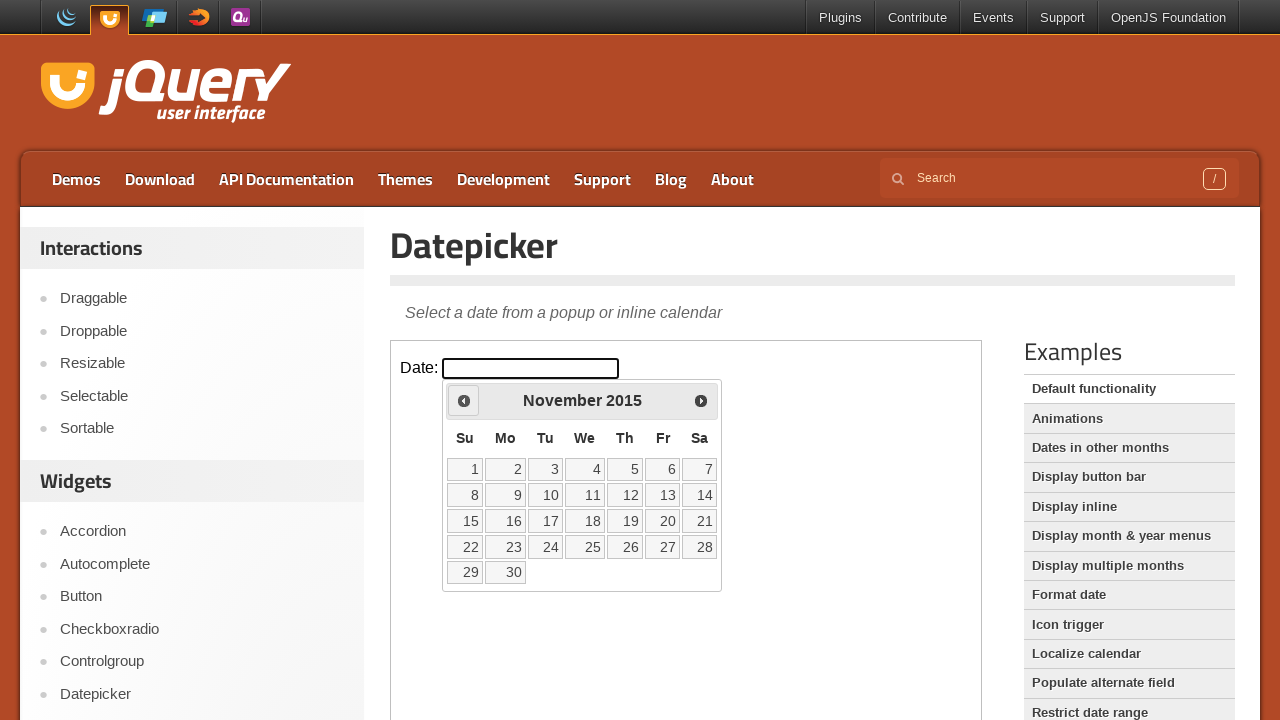

Read current calendar display: November 2015
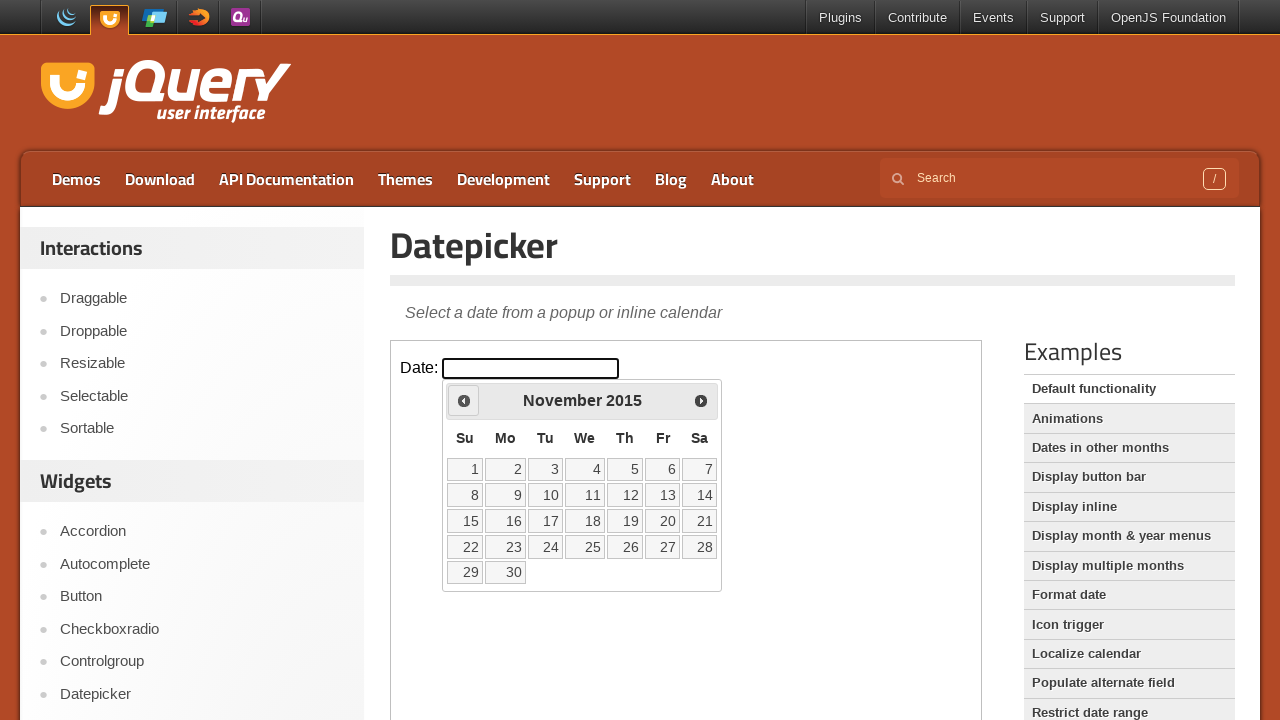

Clicked Previous button to navigate backwards from 2015 at (464, 400) on iframe.demo-frame >> internal:control=enter-frame >> a[title='Prev']
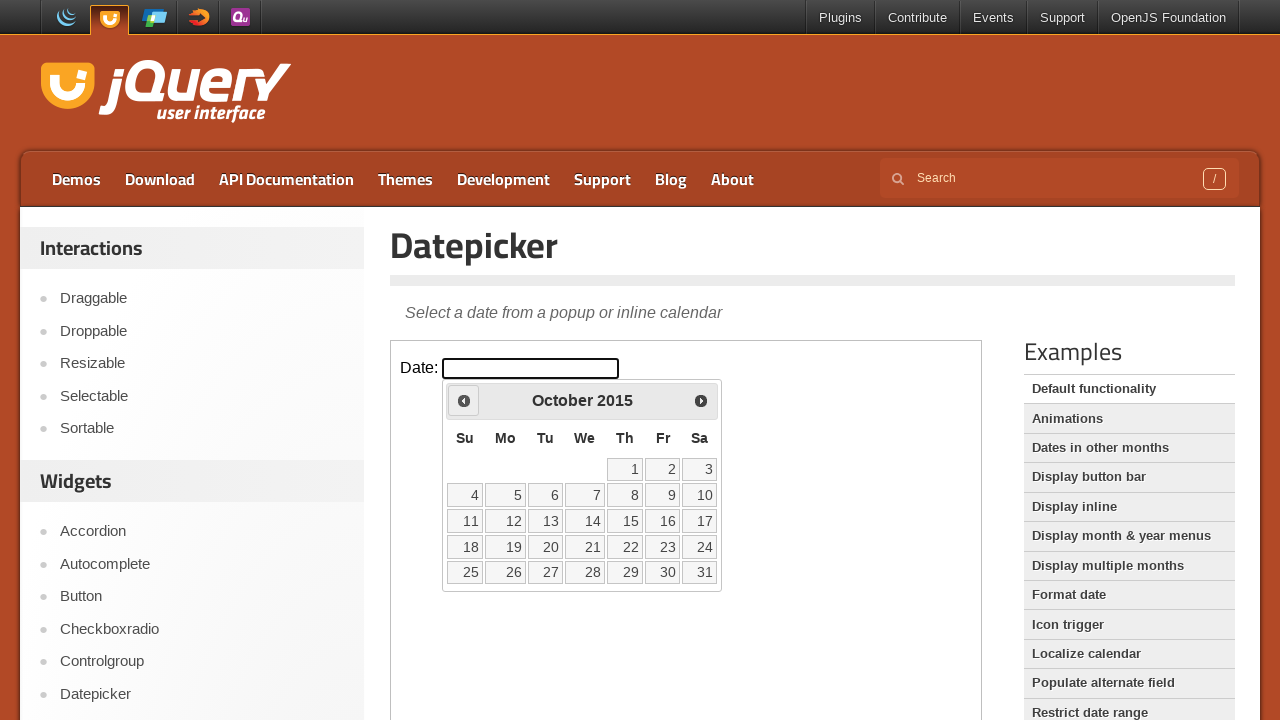

Read current calendar display: October 2015
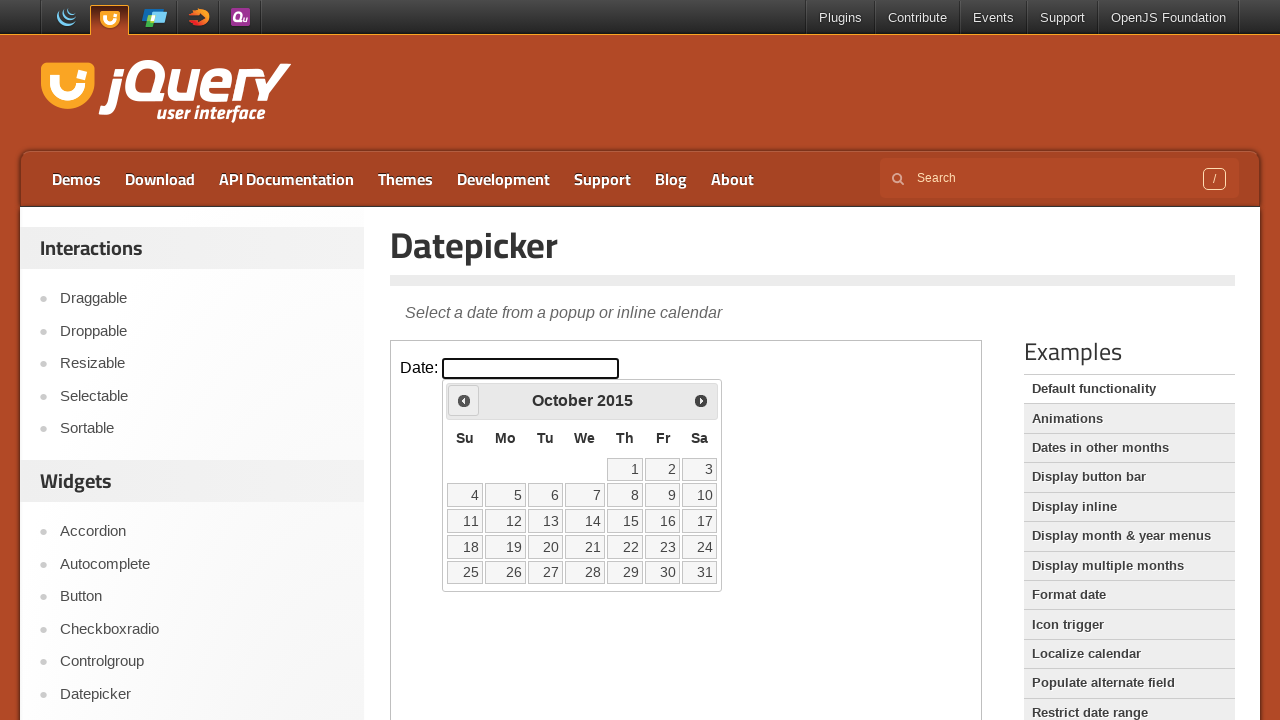

Clicked Previous button to navigate backwards from 2015 at (464, 400) on iframe.demo-frame >> internal:control=enter-frame >> a[title='Prev']
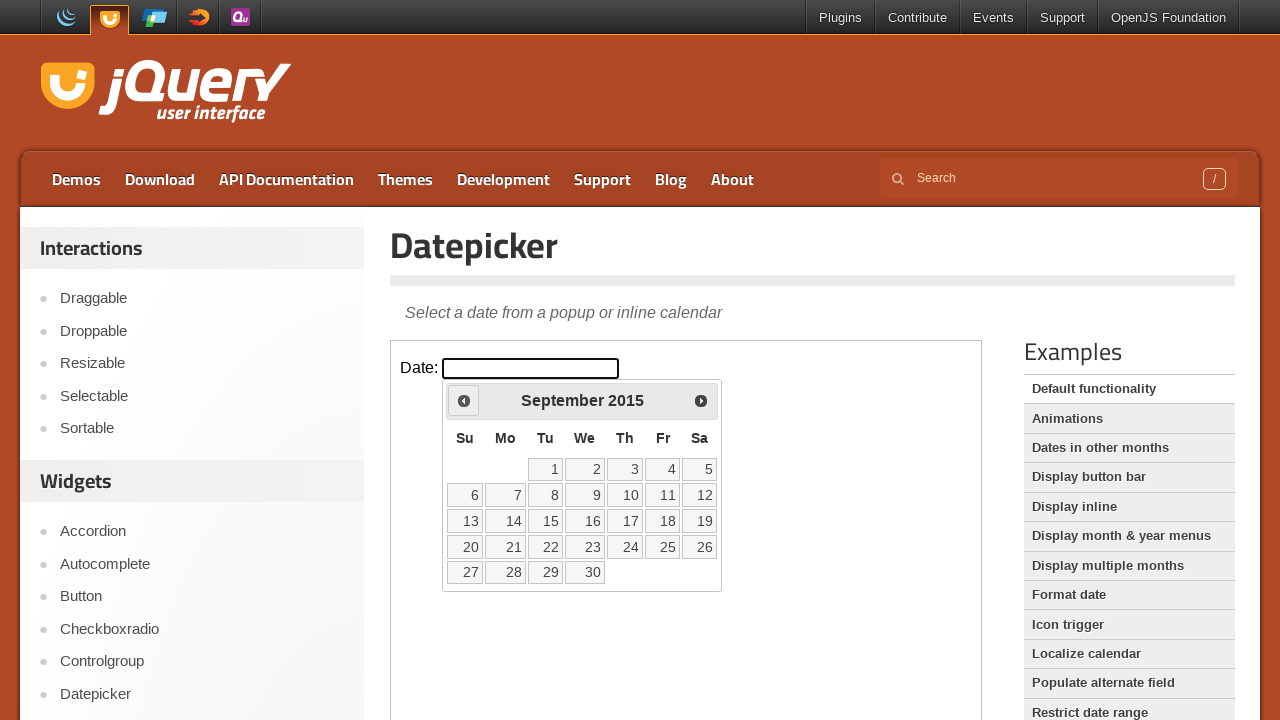

Read current calendar display: September 2015
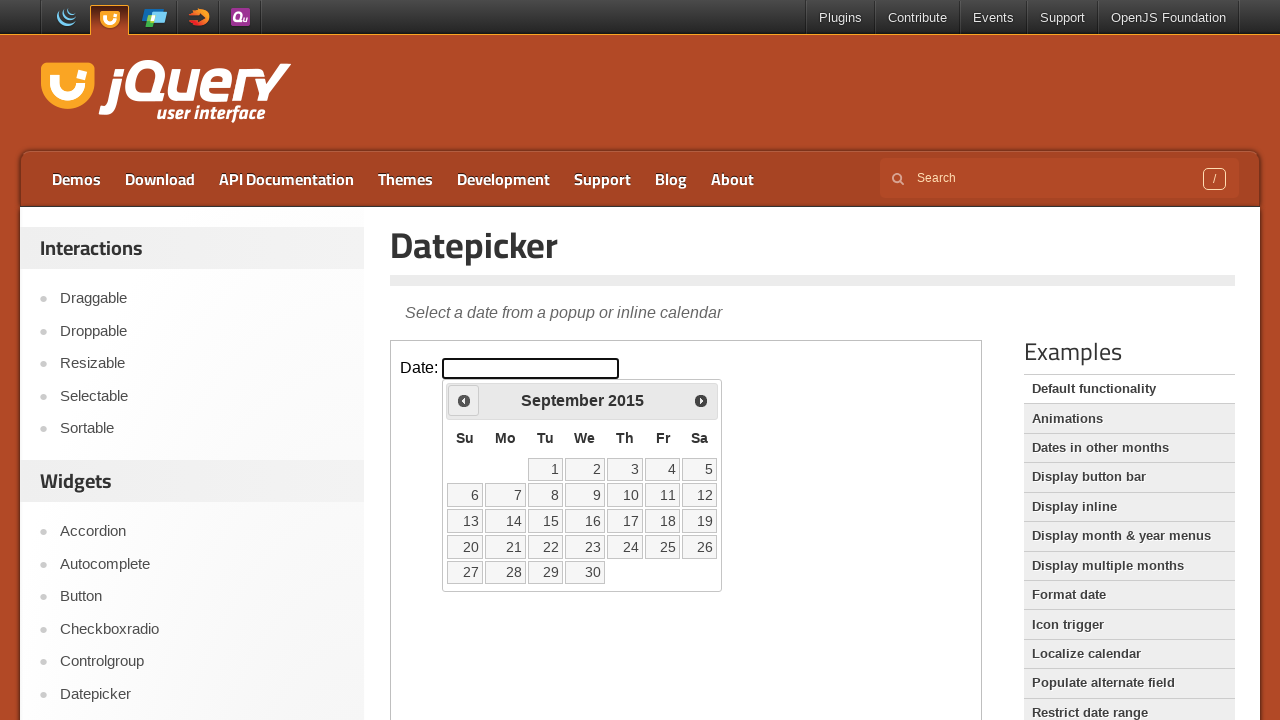

Clicked Previous button to navigate backwards from 2015 at (464, 400) on iframe.demo-frame >> internal:control=enter-frame >> a[title='Prev']
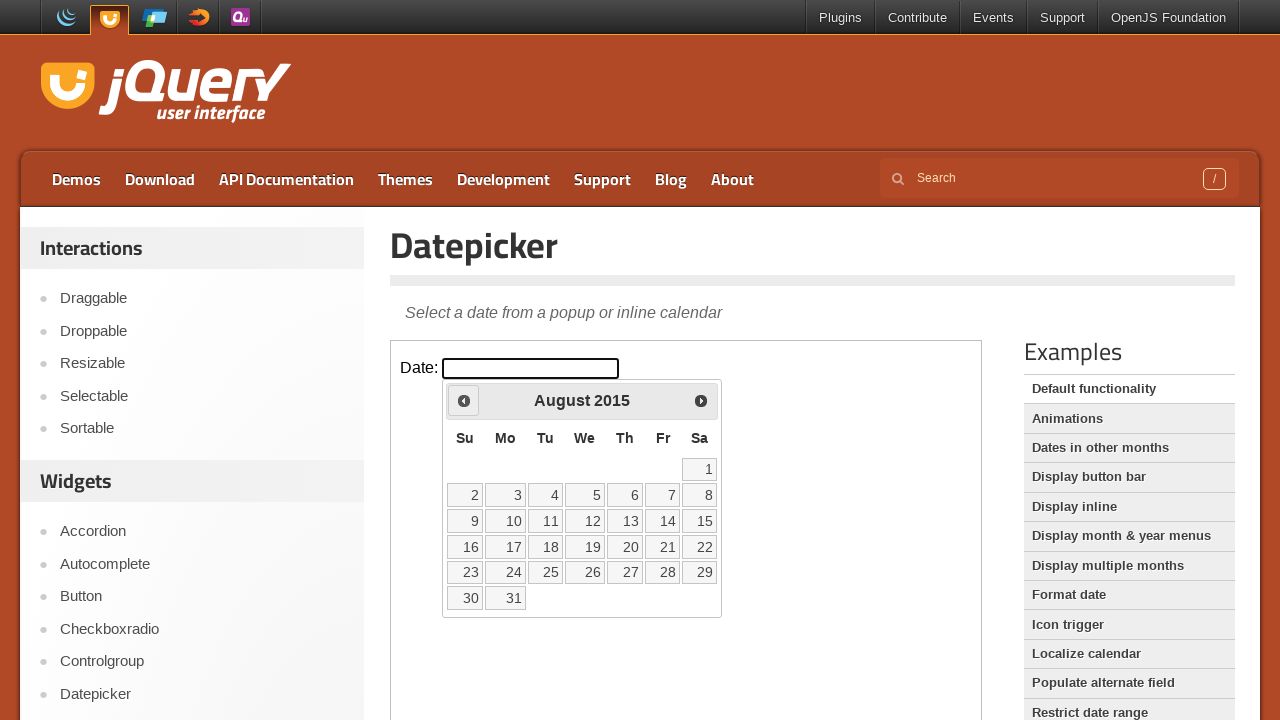

Read current calendar display: August 2015
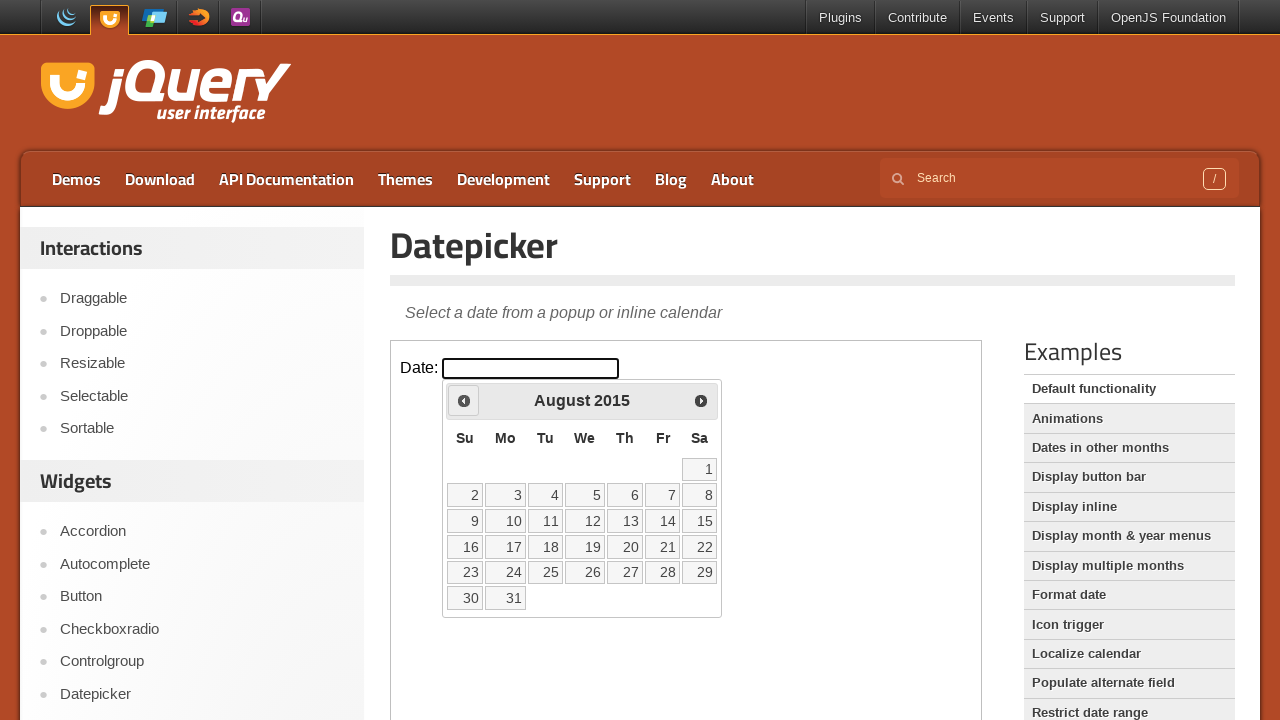

Clicked Previous button to navigate backwards from 2015 at (464, 400) on iframe.demo-frame >> internal:control=enter-frame >> a[title='Prev']
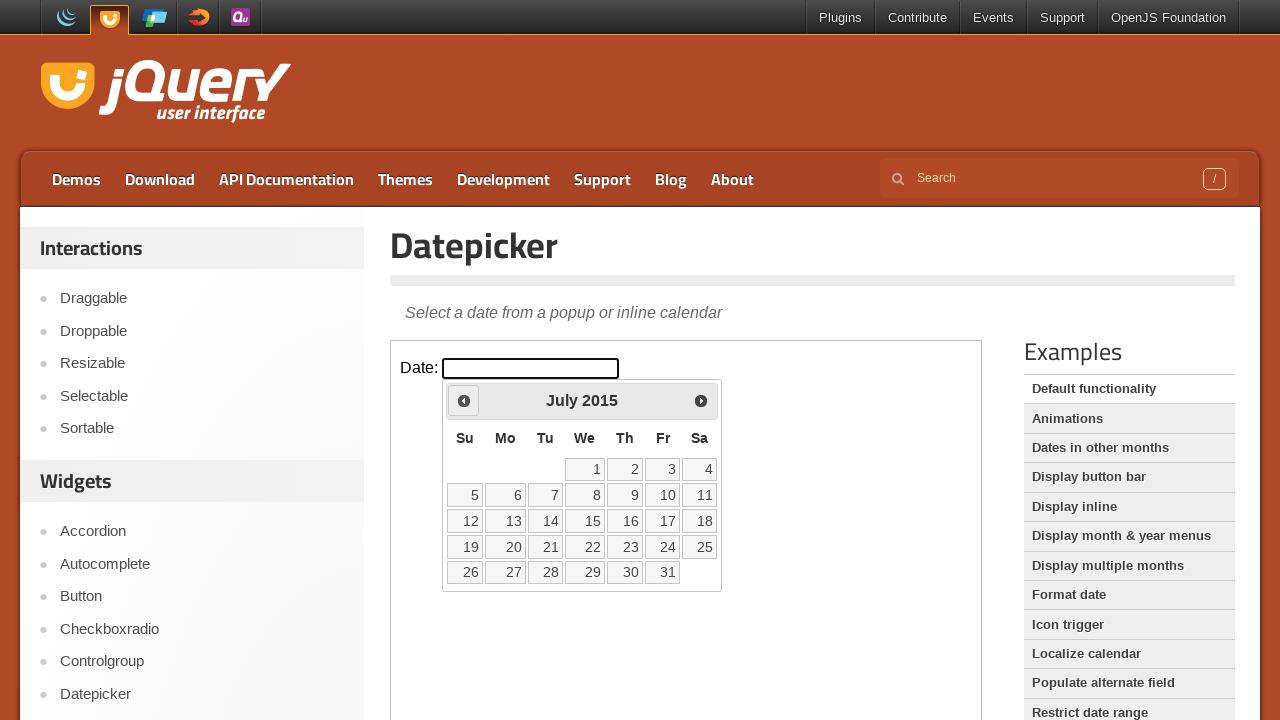

Read current calendar display: July 2015
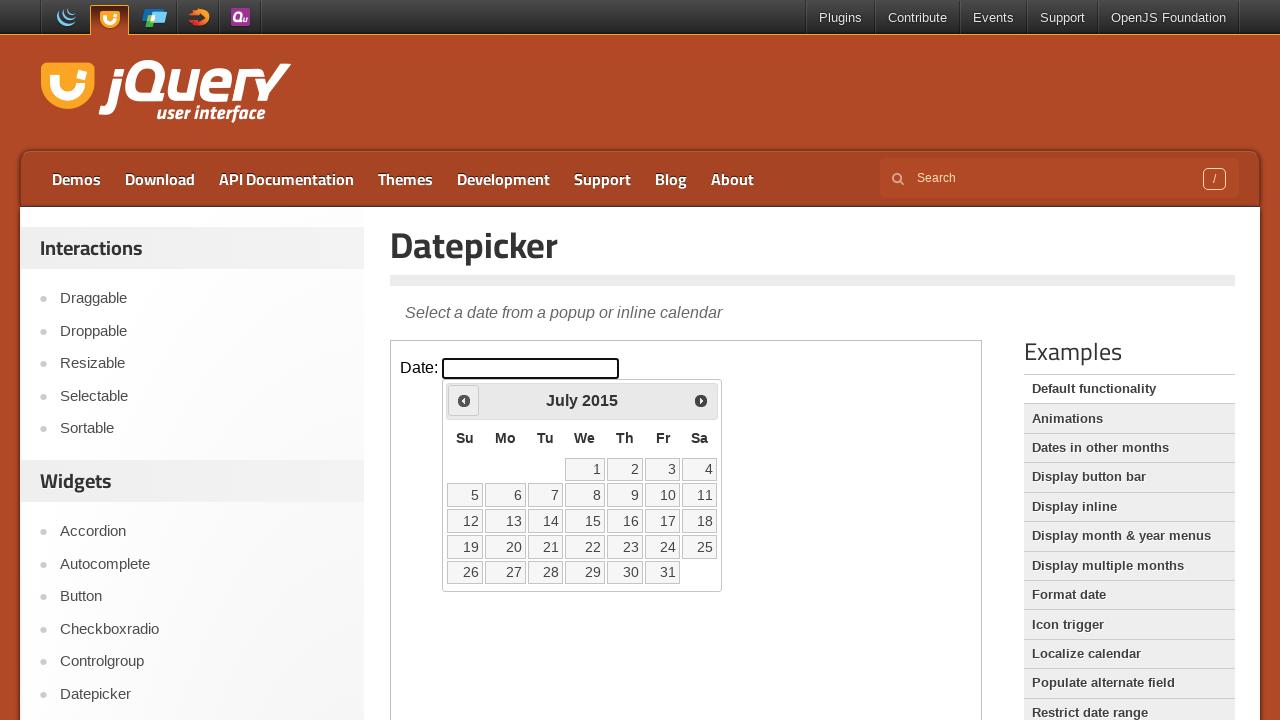

Clicked Previous button to navigate backwards from 2015 at (464, 400) on iframe.demo-frame >> internal:control=enter-frame >> a[title='Prev']
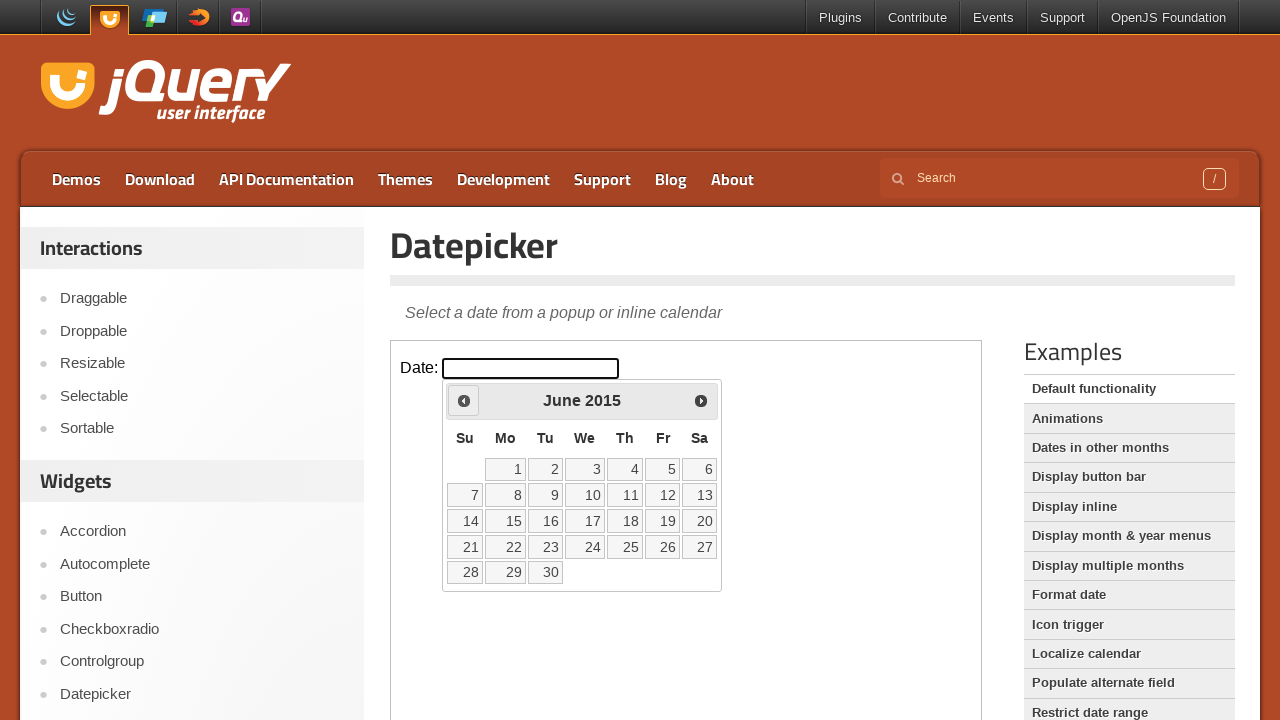

Read current calendar display: June 2015
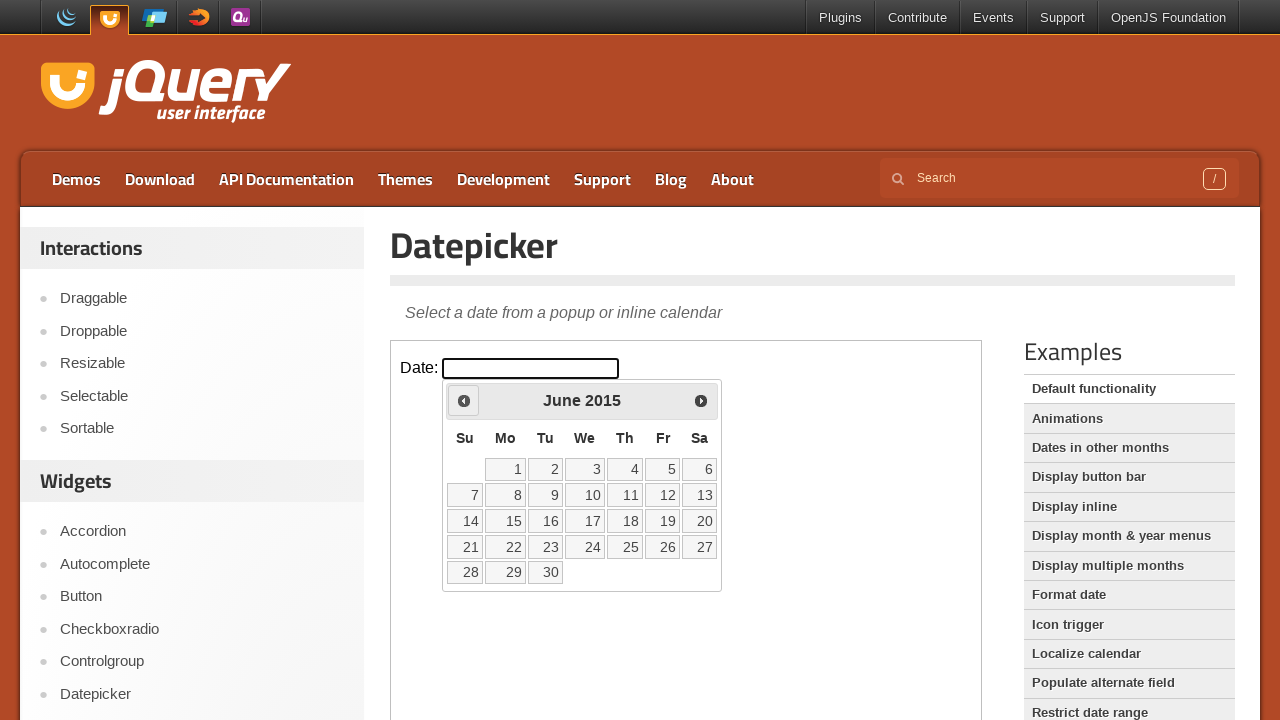

Clicked Previous button to navigate backwards from 2015 at (464, 400) on iframe.demo-frame >> internal:control=enter-frame >> a[title='Prev']
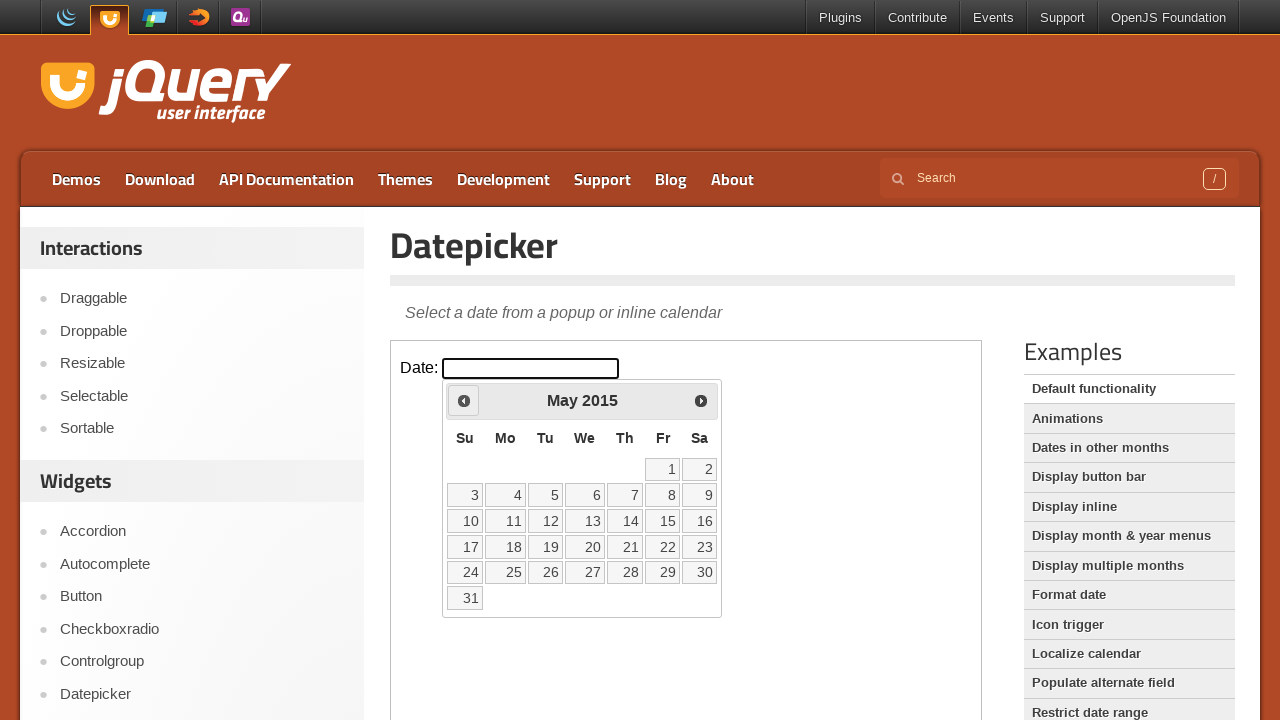

Read current calendar display: May 2015
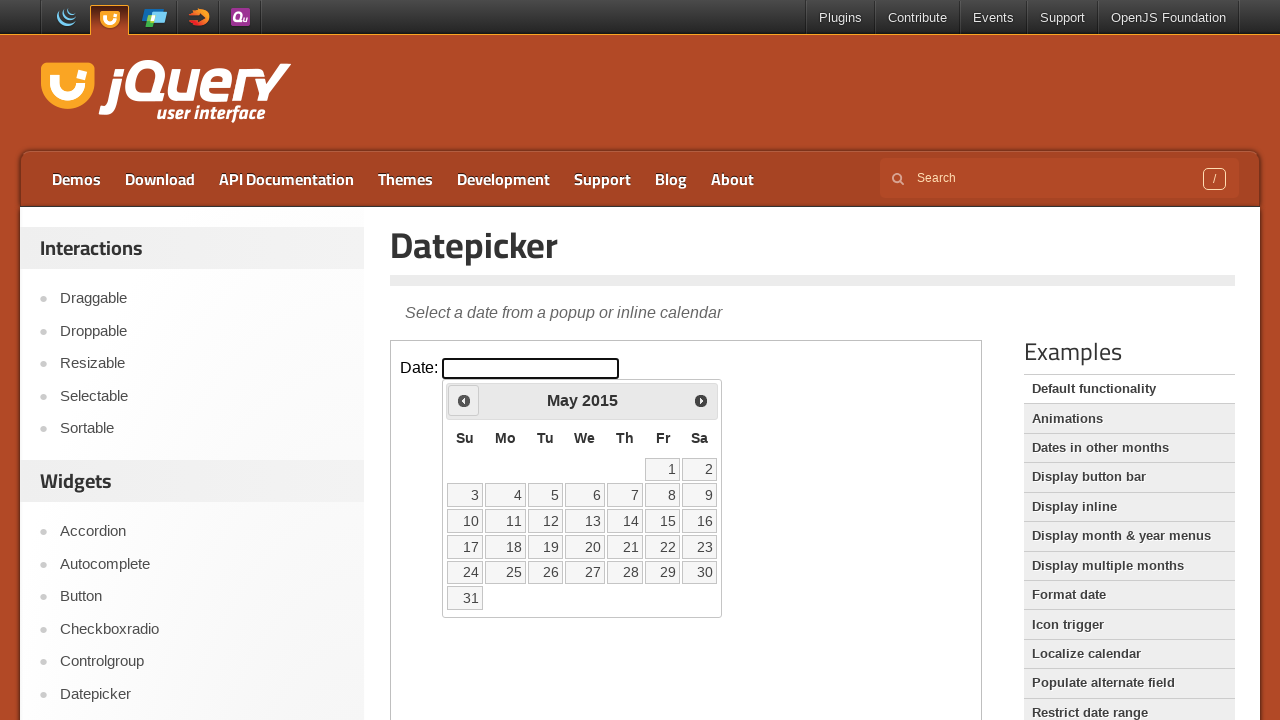

Clicked Previous button to navigate backwards from 2015 at (464, 400) on iframe.demo-frame >> internal:control=enter-frame >> a[title='Prev']
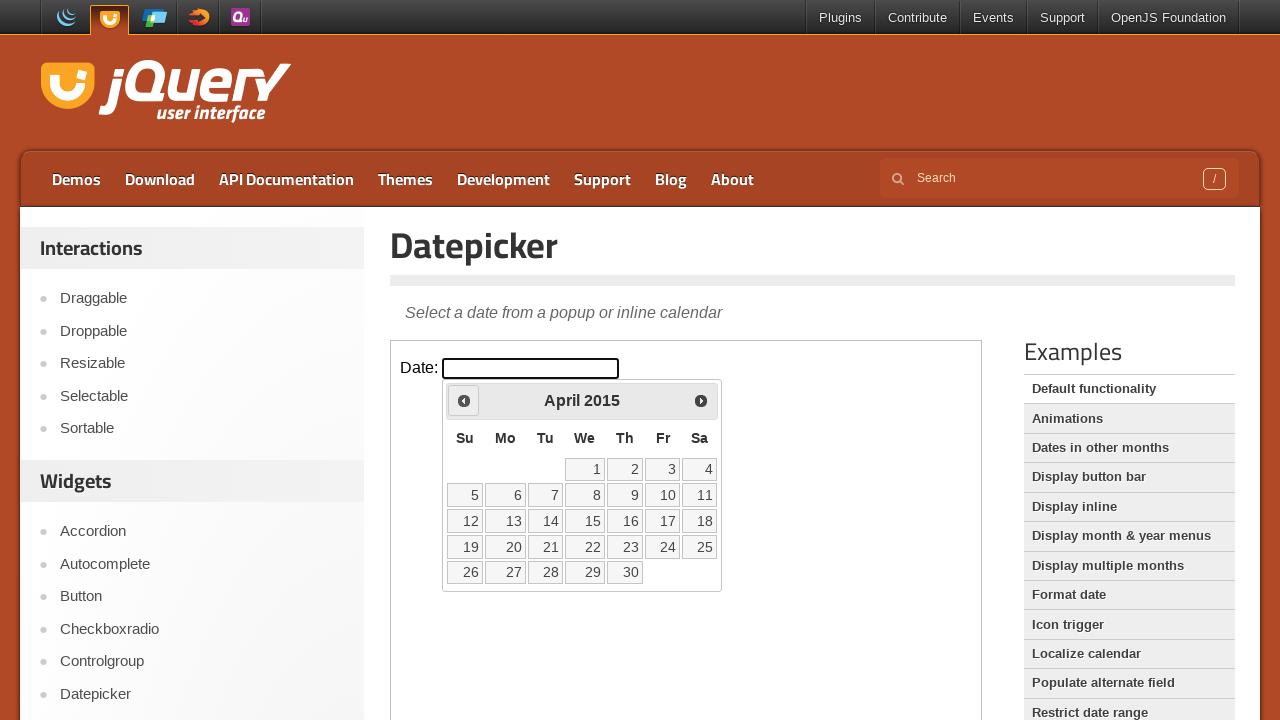

Read current calendar display: April 2015
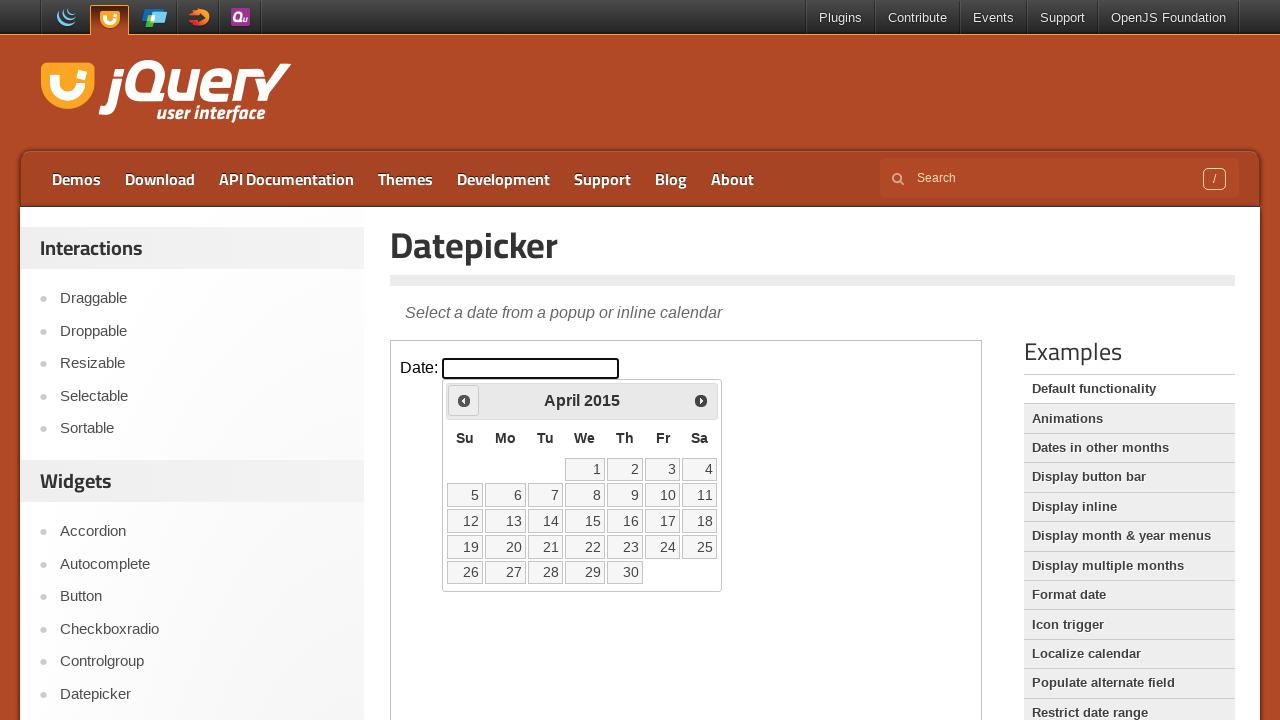

Clicked Previous button to navigate backwards from 2015 at (464, 400) on iframe.demo-frame >> internal:control=enter-frame >> a[title='Prev']
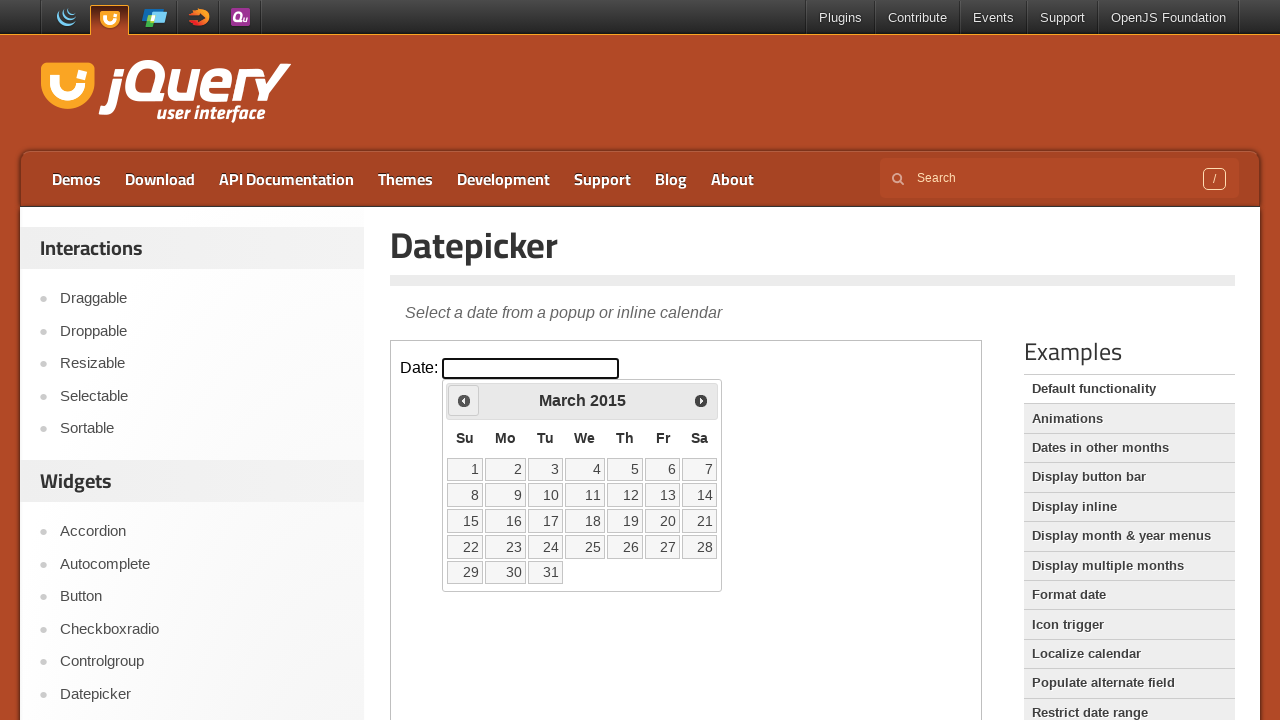

Read current calendar display: March 2015
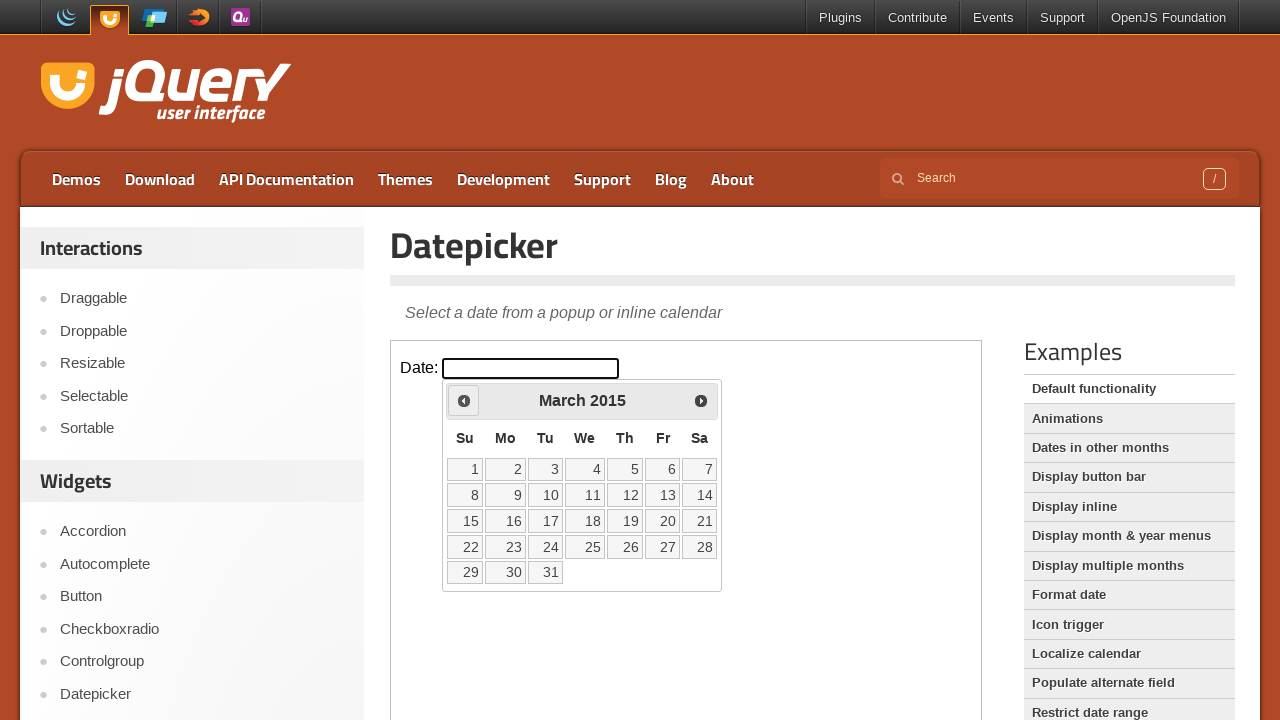

Clicked Previous button to navigate backwards from 2015 at (464, 400) on iframe.demo-frame >> internal:control=enter-frame >> a[title='Prev']
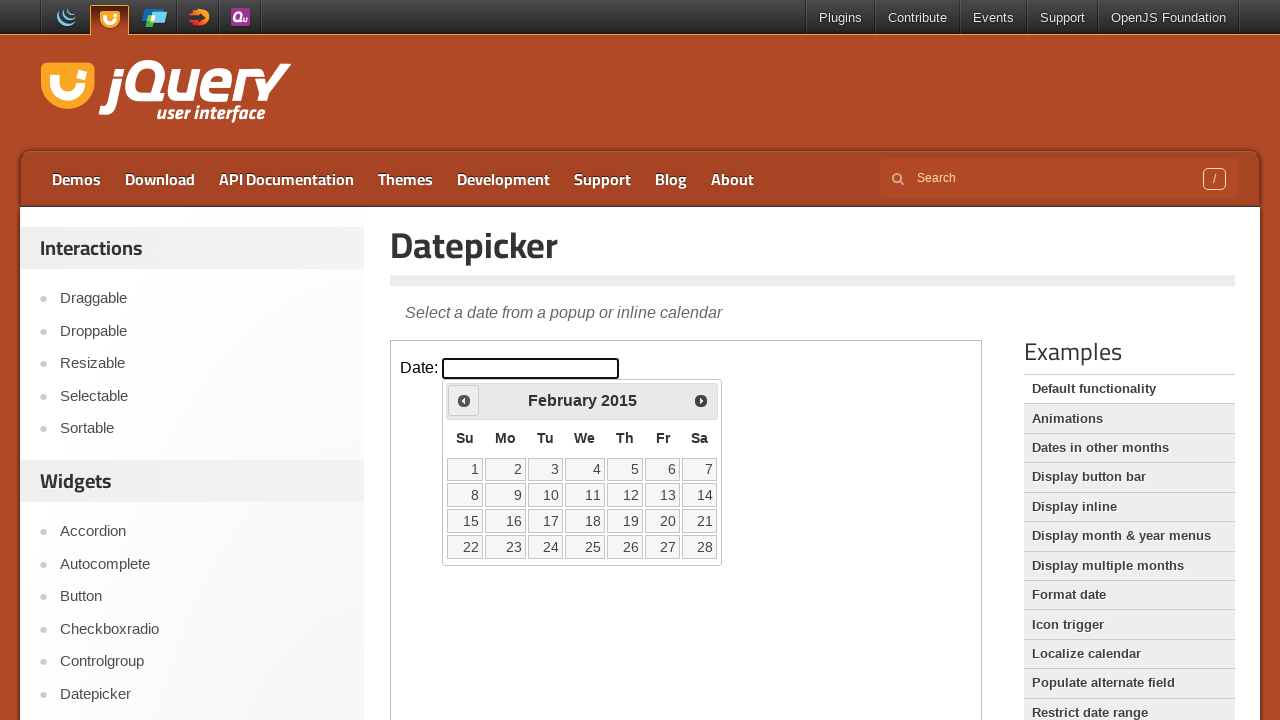

Read current calendar display: February 2015
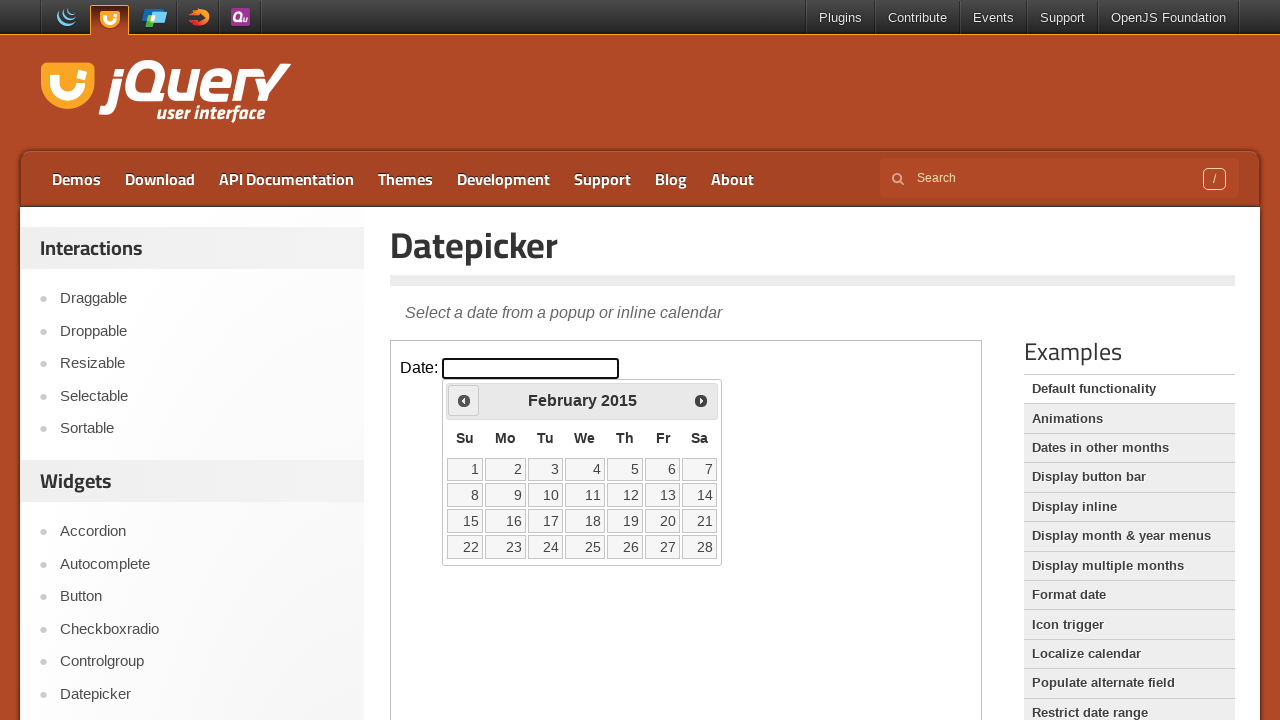

Clicked Previous button to navigate backwards from 2015 at (464, 400) on iframe.demo-frame >> internal:control=enter-frame >> a[title='Prev']
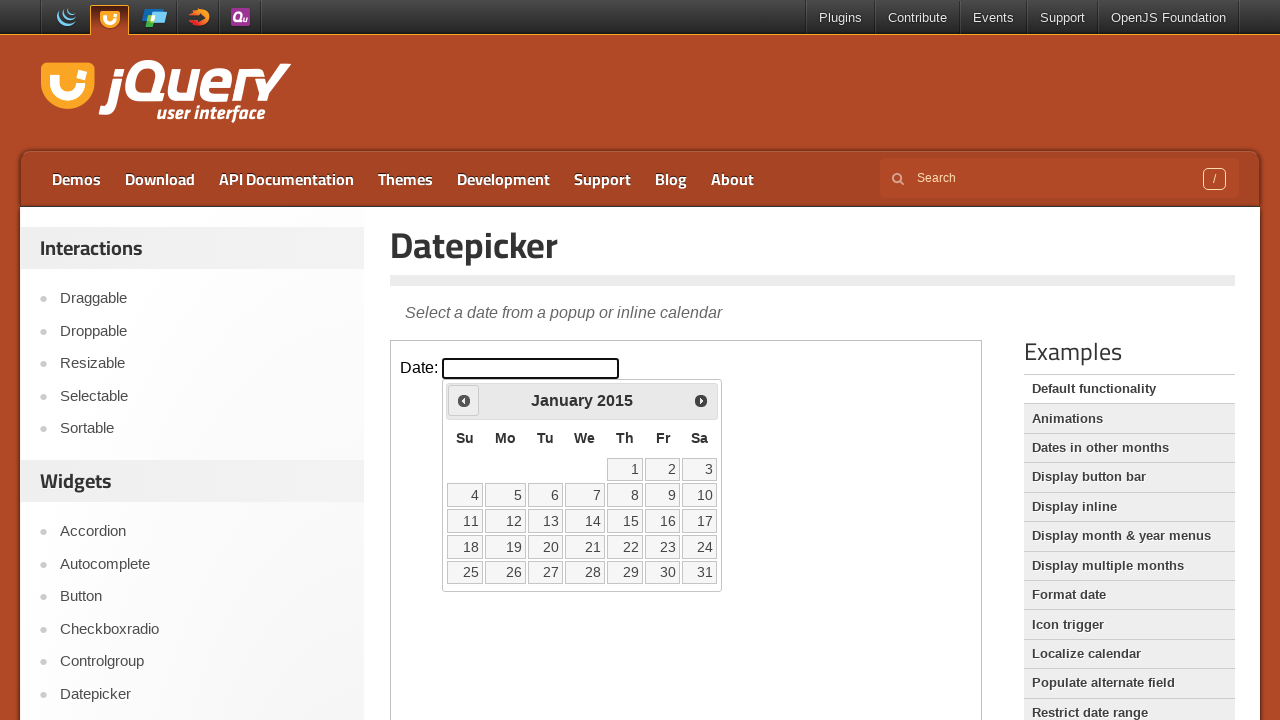

Read current calendar display: January 2015
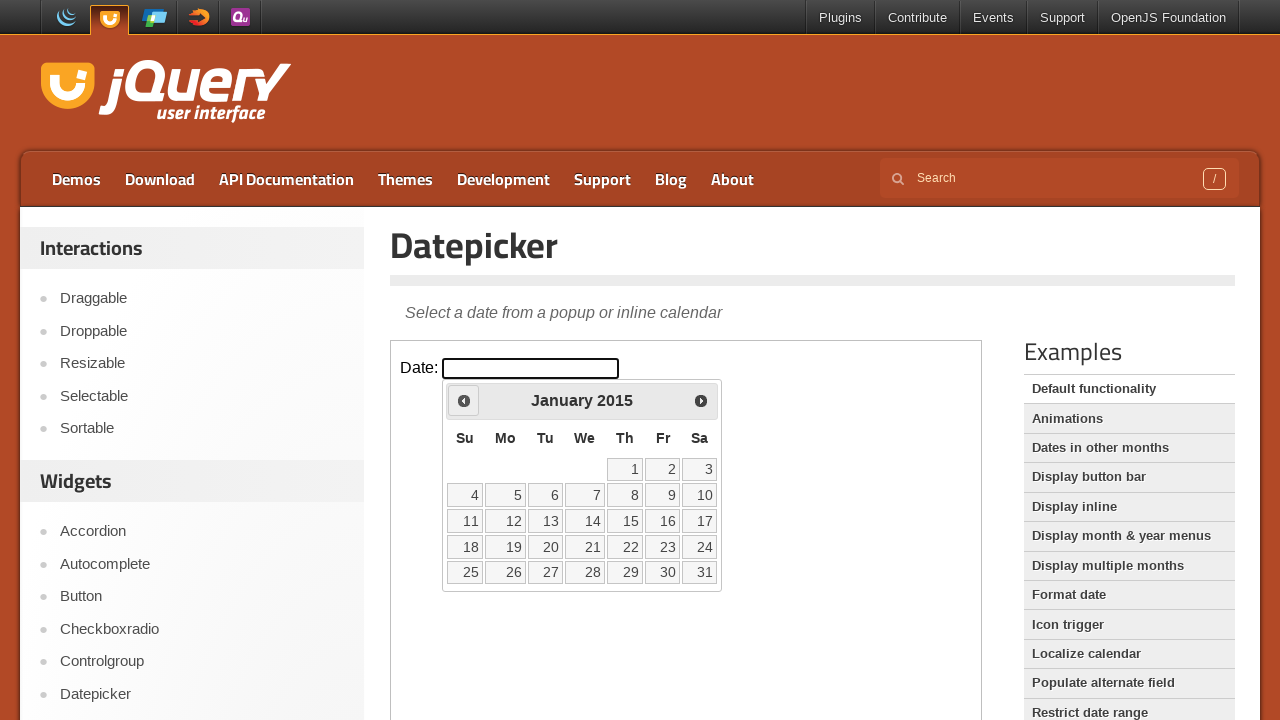

Clicked Previous button to navigate backwards from 2015 at (464, 400) on iframe.demo-frame >> internal:control=enter-frame >> a[title='Prev']
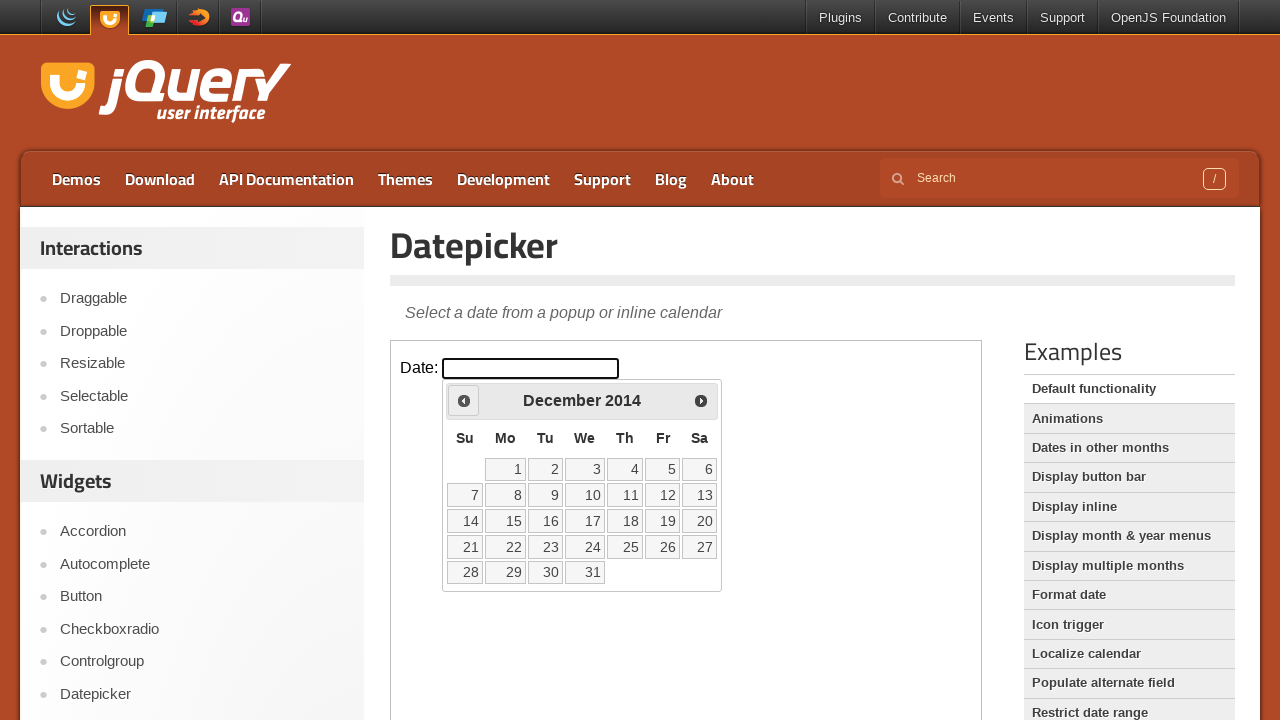

Read current calendar display: December 2014
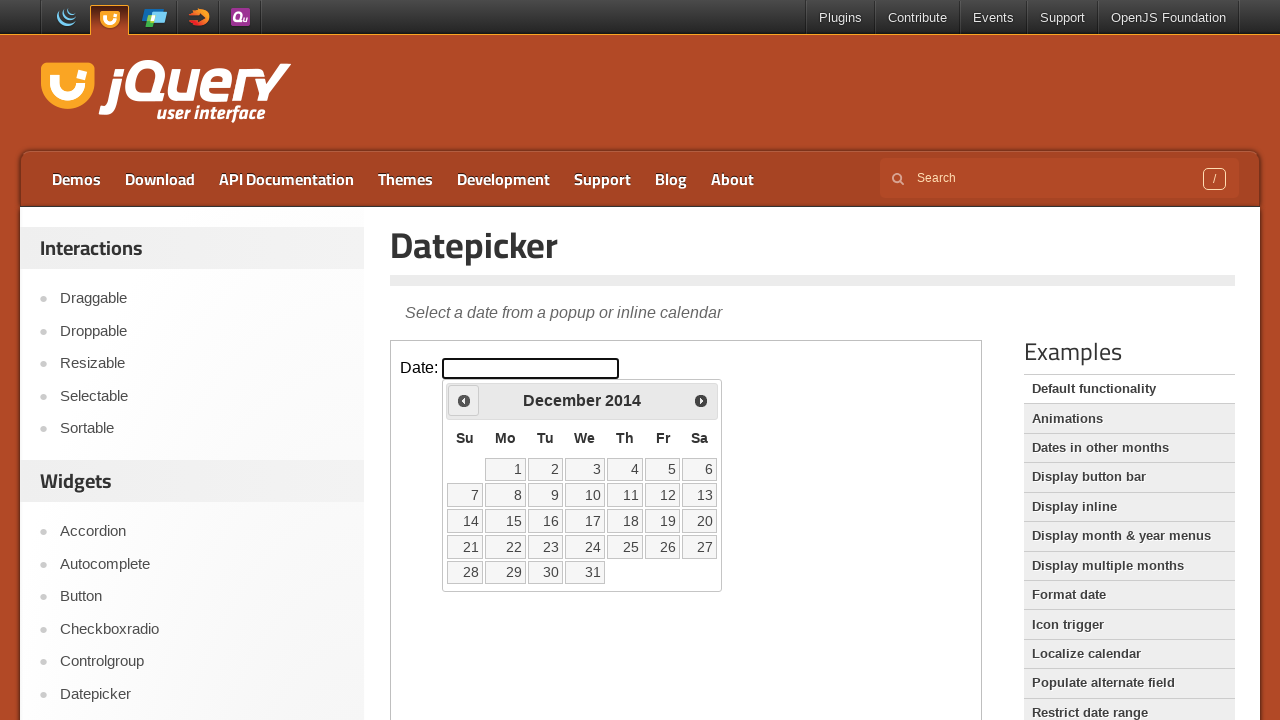

Clicked Previous button to navigate backwards from 2014 at (464, 400) on iframe.demo-frame >> internal:control=enter-frame >> a[title='Prev']
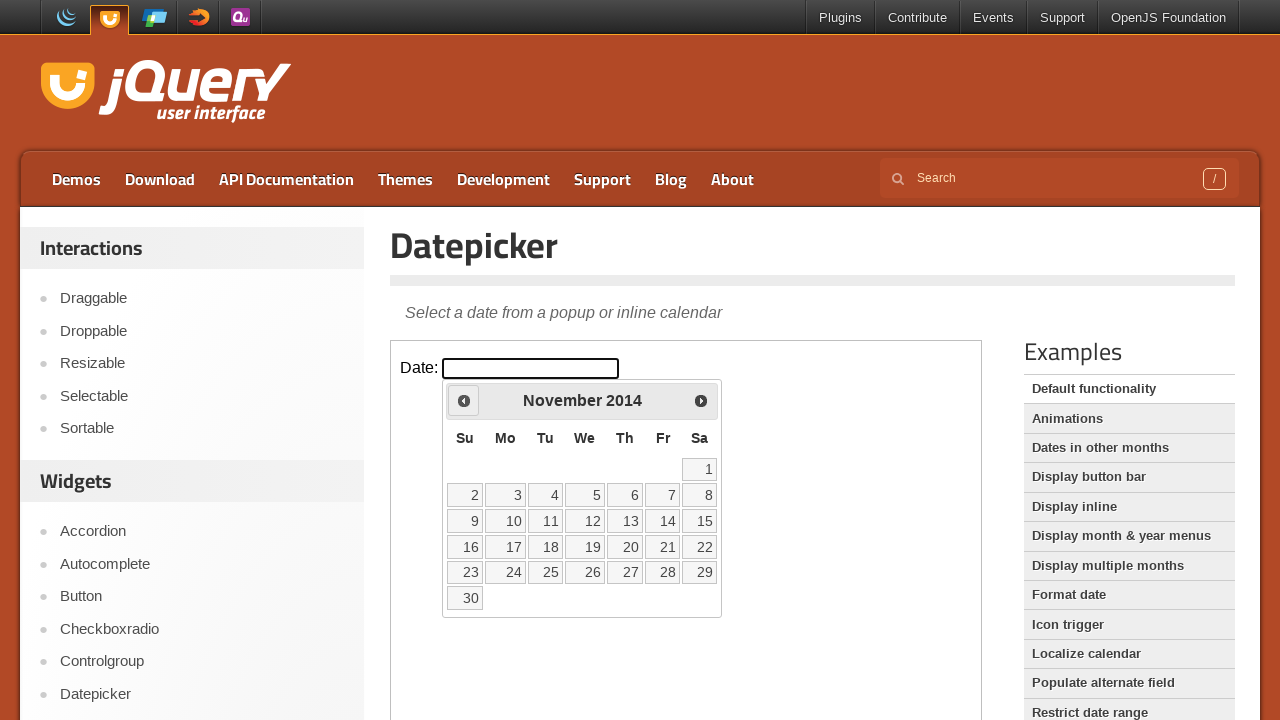

Read current calendar display: November 2014
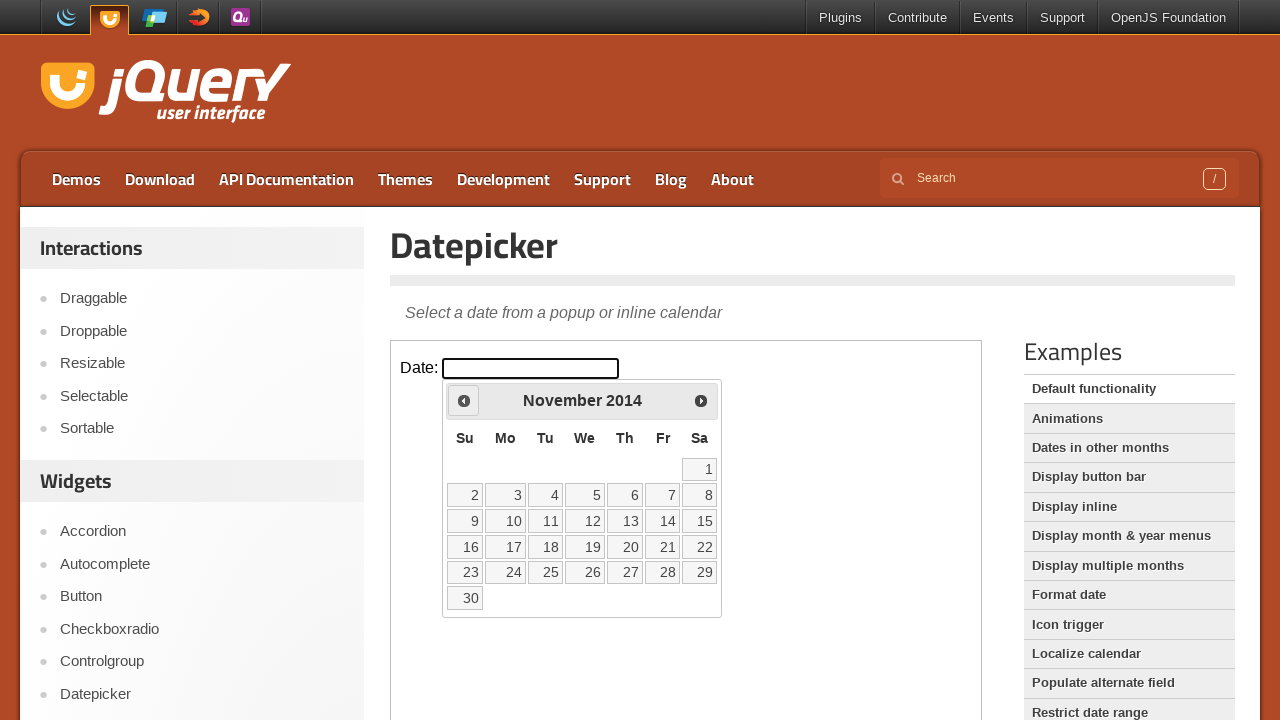

Clicked Previous button to navigate backwards from 2014 at (464, 400) on iframe.demo-frame >> internal:control=enter-frame >> a[title='Prev']
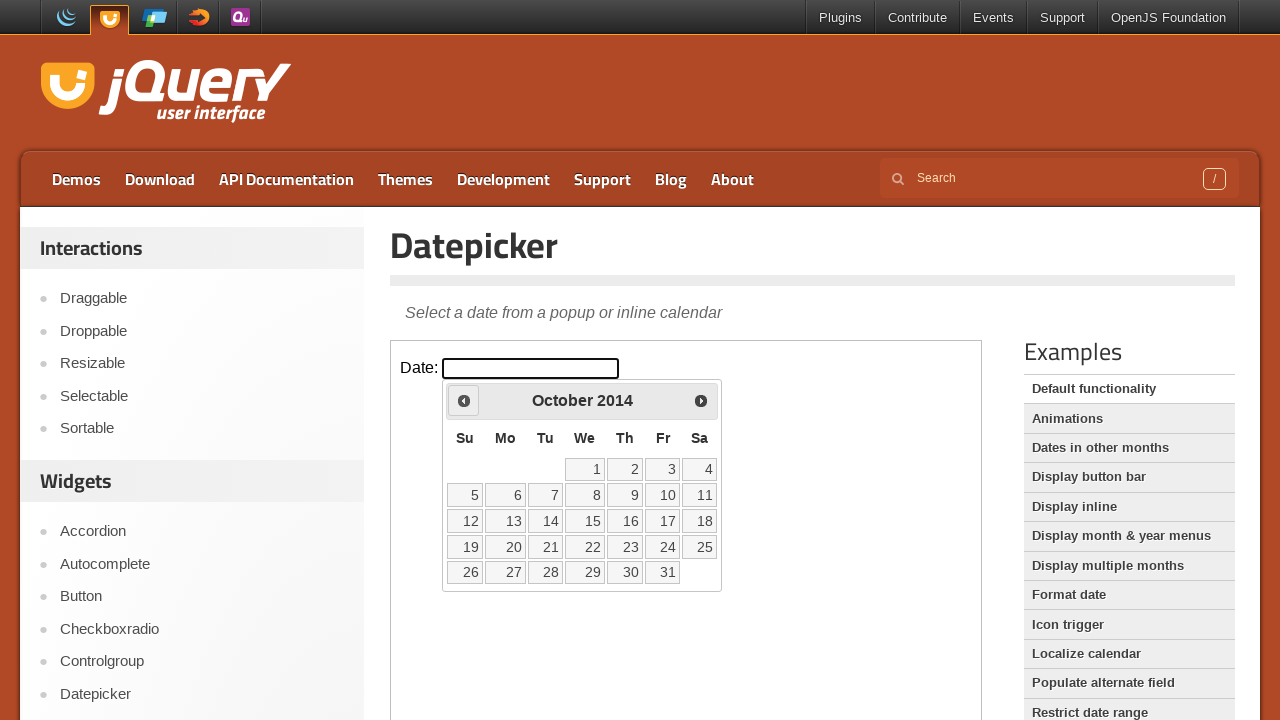

Read current calendar display: October 2014
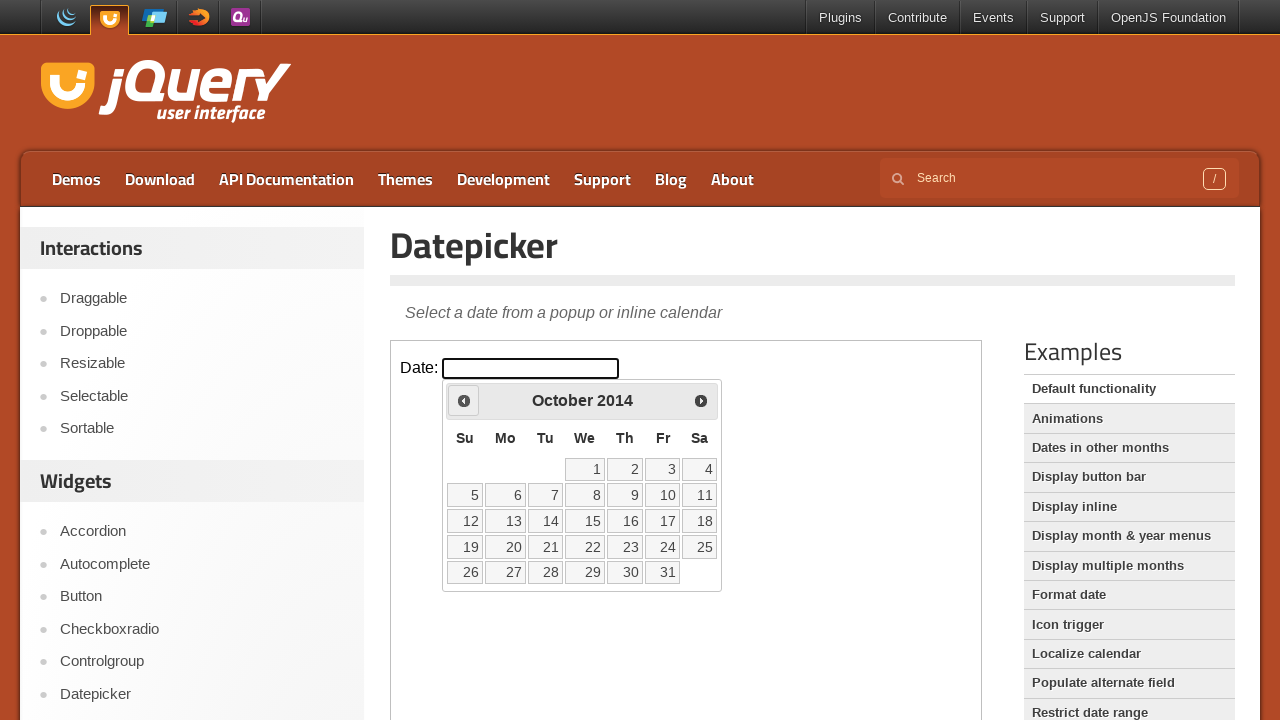

Clicked Previous button to navigate backwards from 2014 at (464, 400) on iframe.demo-frame >> internal:control=enter-frame >> a[title='Prev']
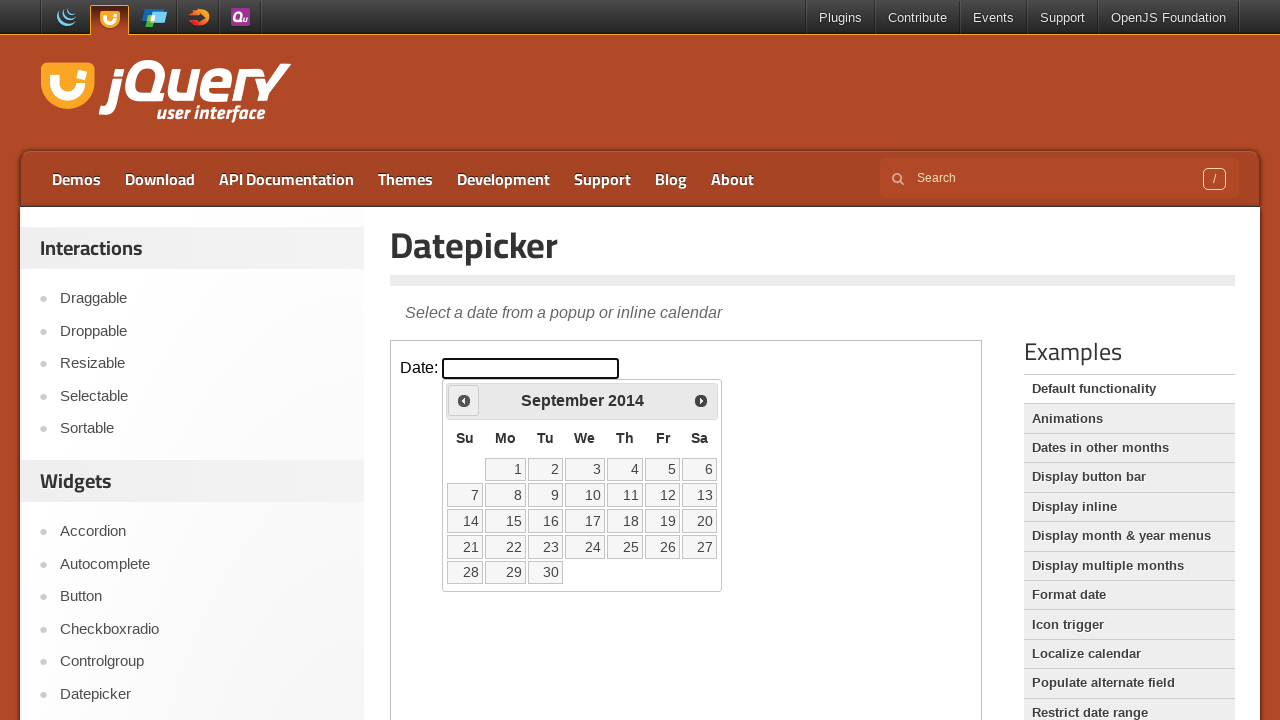

Read current calendar display: September 2014
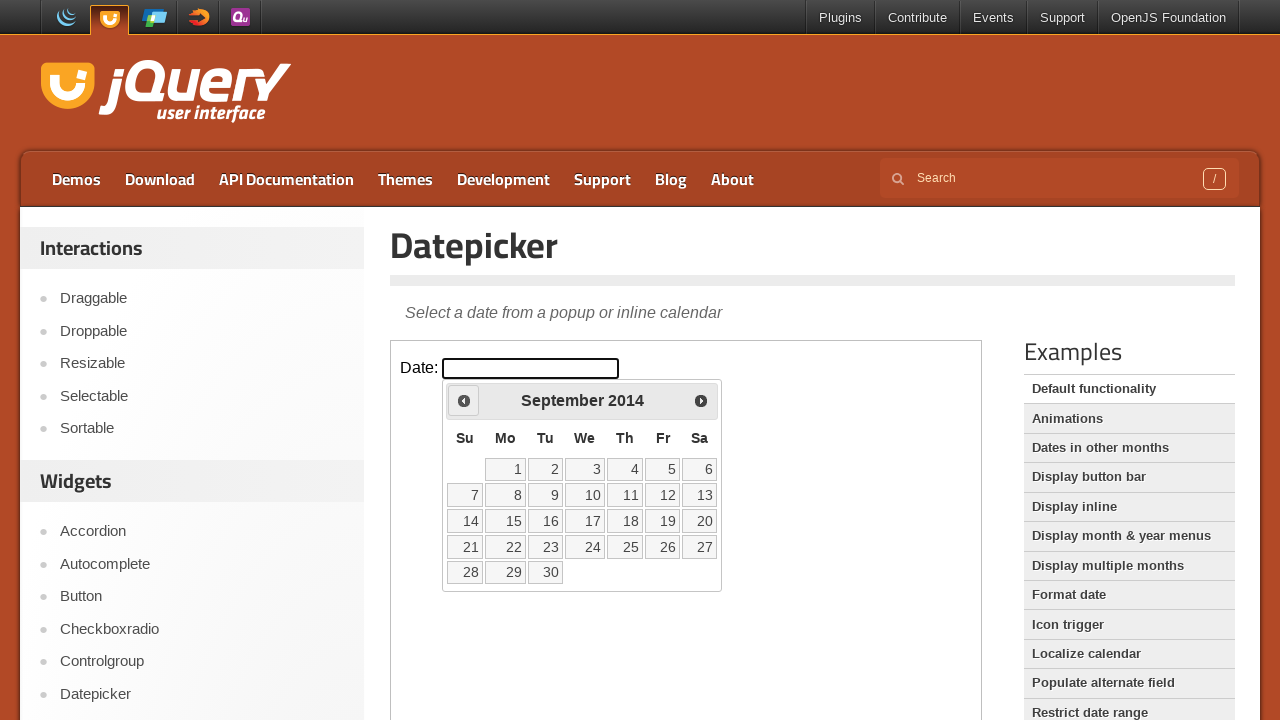

Clicked Previous button to navigate backwards from 2014 at (464, 400) on iframe.demo-frame >> internal:control=enter-frame >> a[title='Prev']
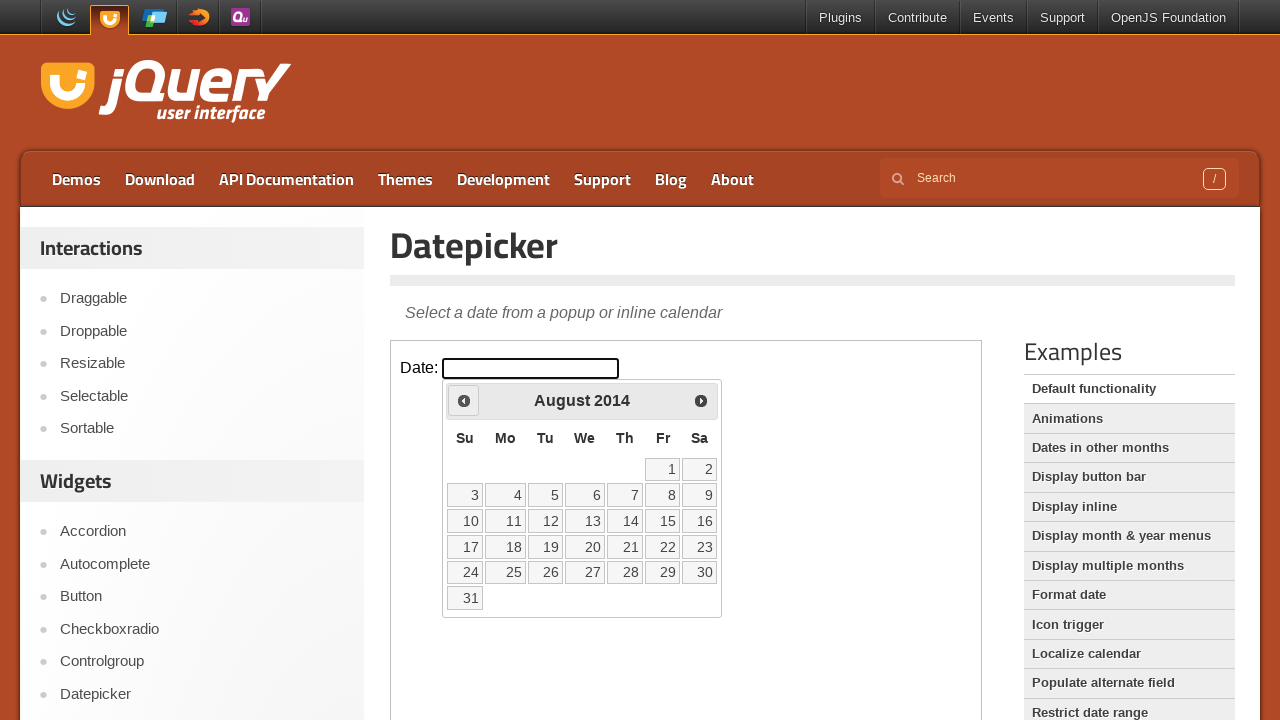

Read current calendar display: August 2014
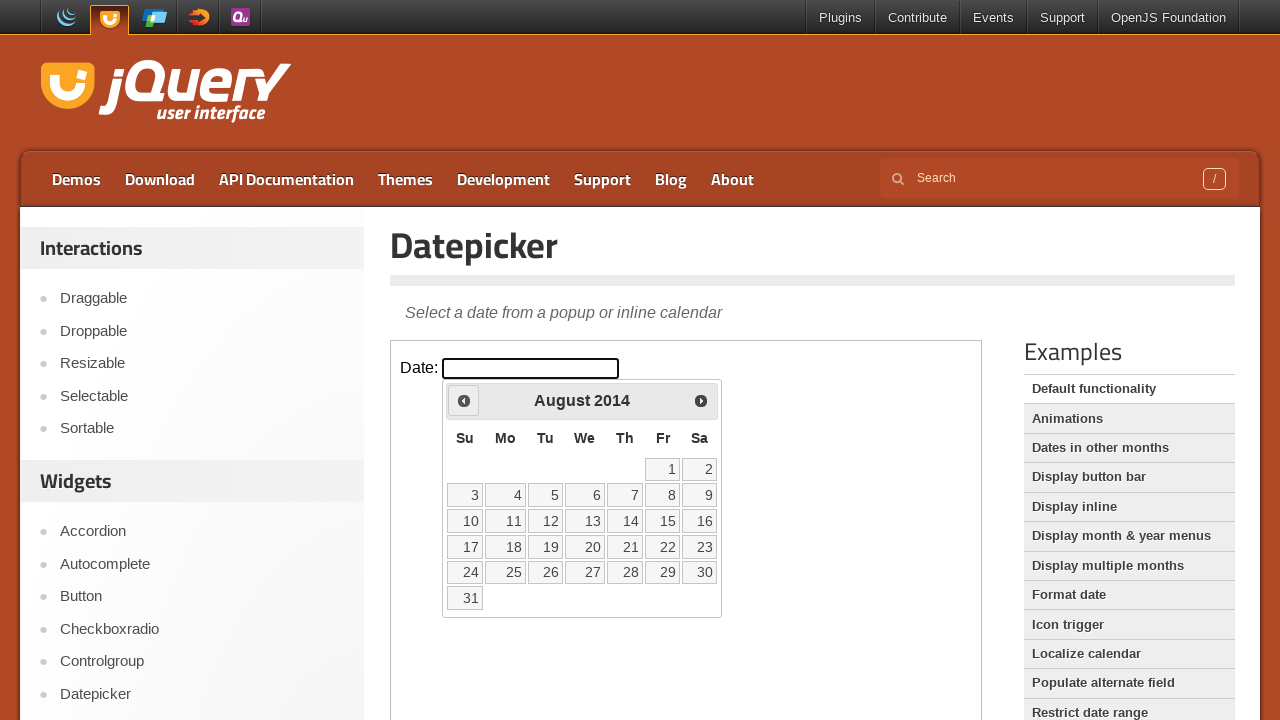

Clicked Previous button to navigate backwards from 2014 at (464, 400) on iframe.demo-frame >> internal:control=enter-frame >> a[title='Prev']
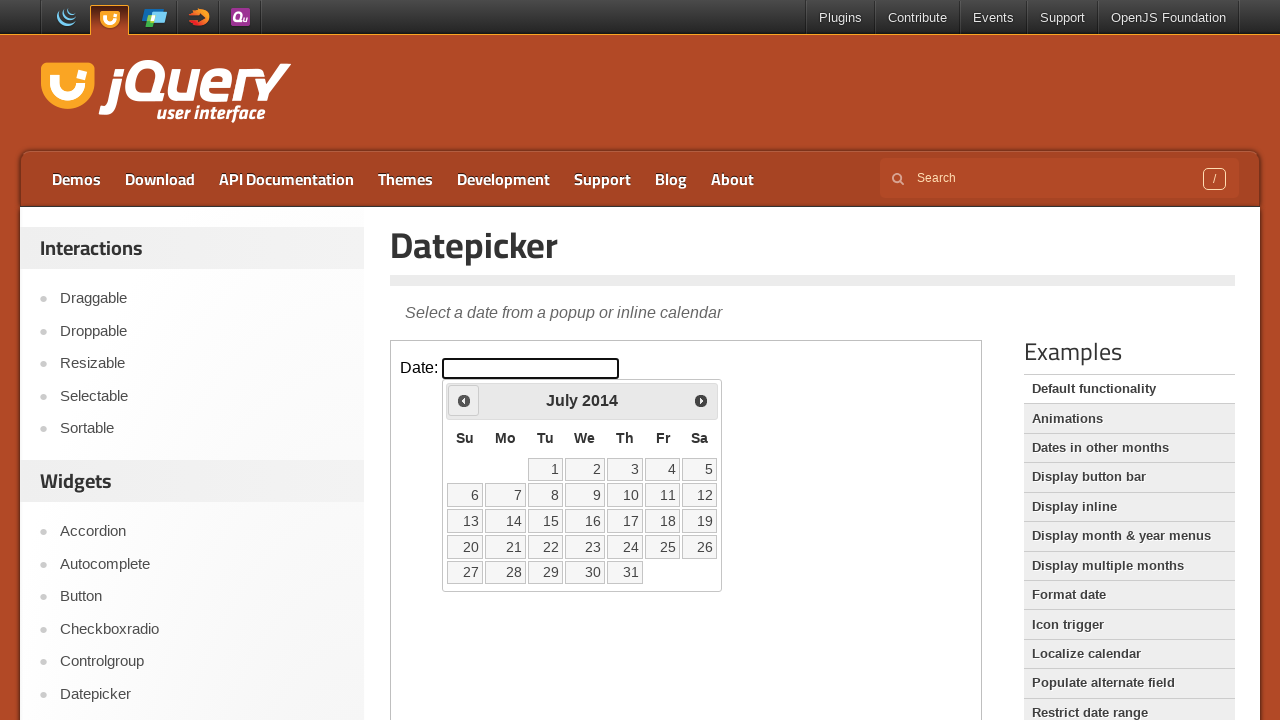

Read current calendar display: July 2014
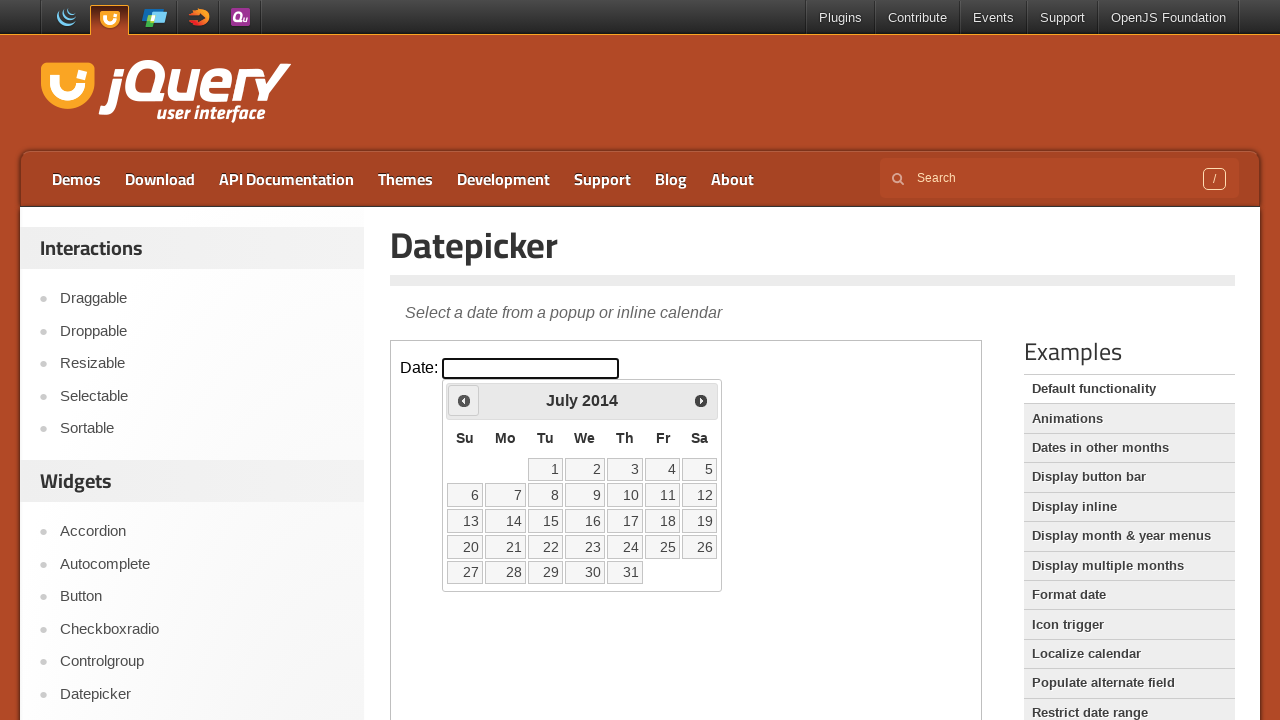

Clicked Previous button to navigate backwards from 2014 at (464, 400) on iframe.demo-frame >> internal:control=enter-frame >> a[title='Prev']
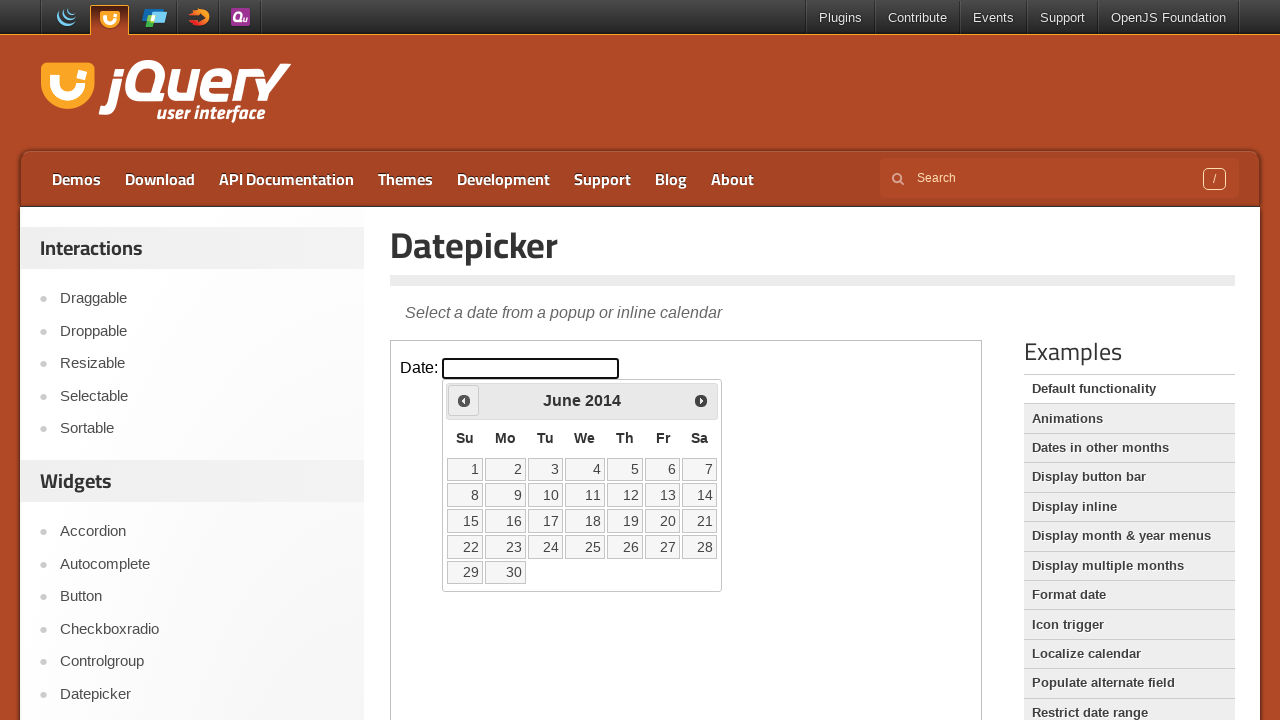

Read current calendar display: June 2014
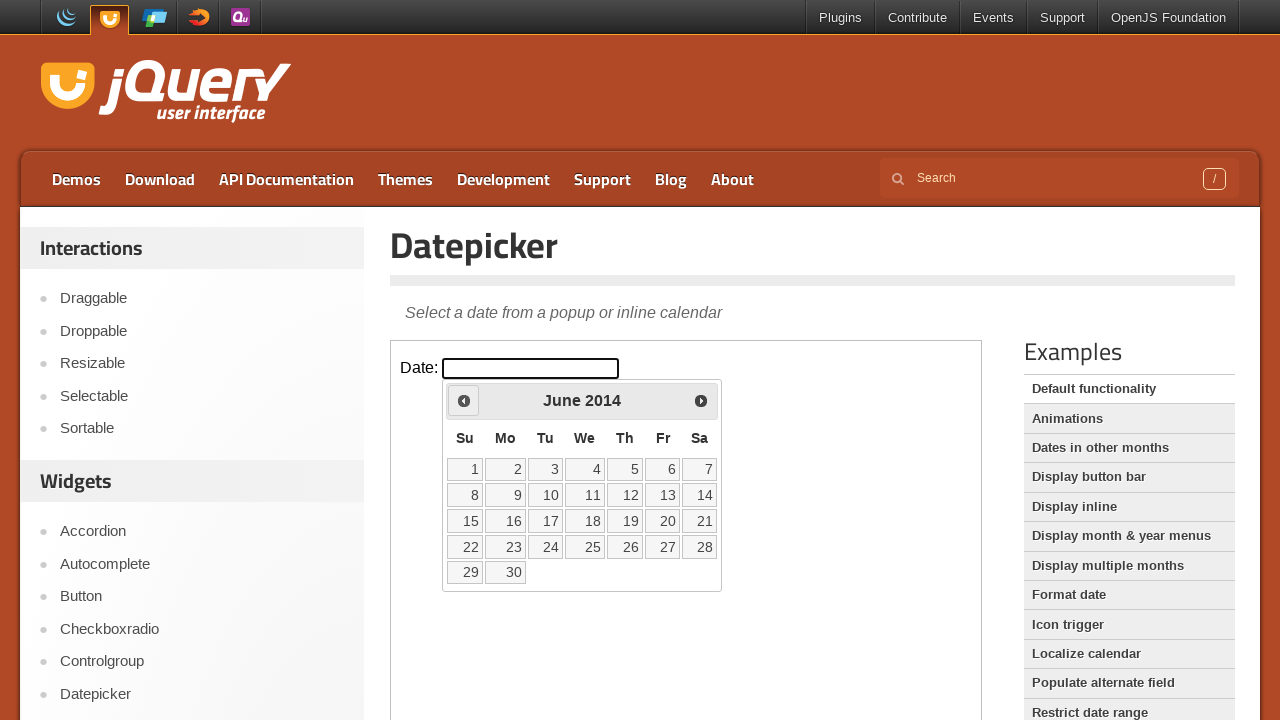

Clicked Previous button to navigate backwards from 2014 at (464, 400) on iframe.demo-frame >> internal:control=enter-frame >> a[title='Prev']
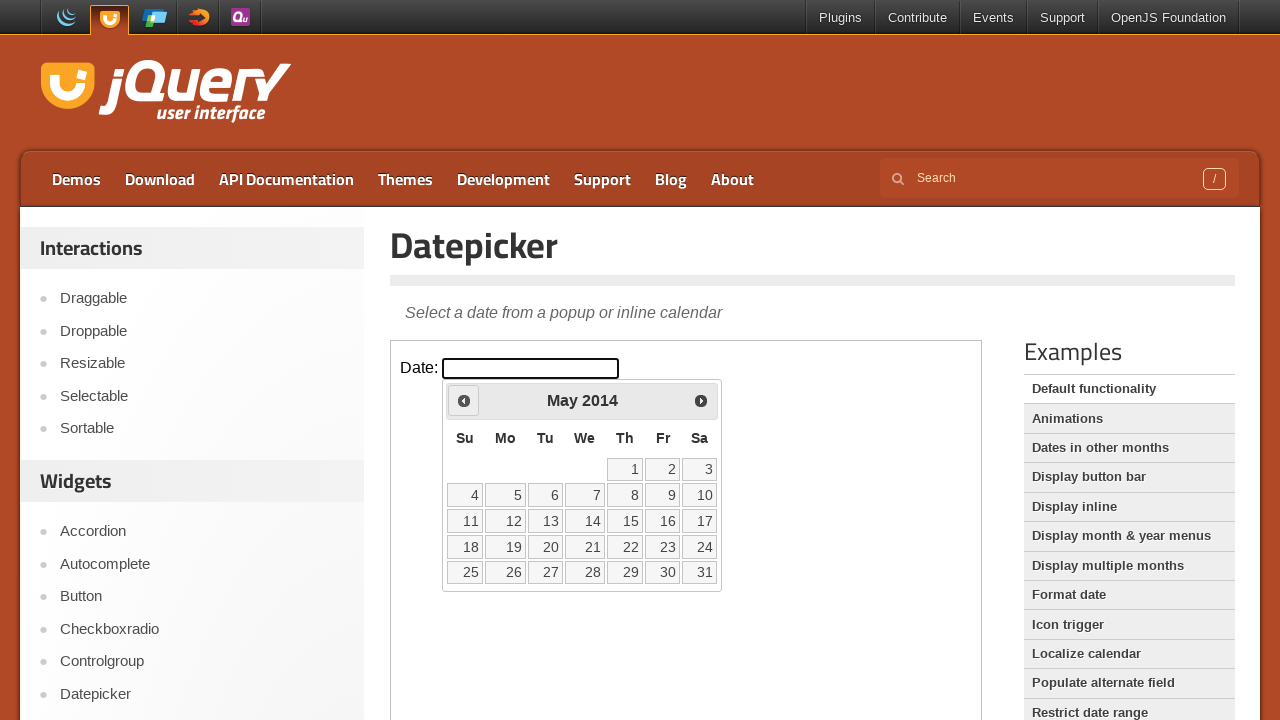

Read current calendar display: May 2014
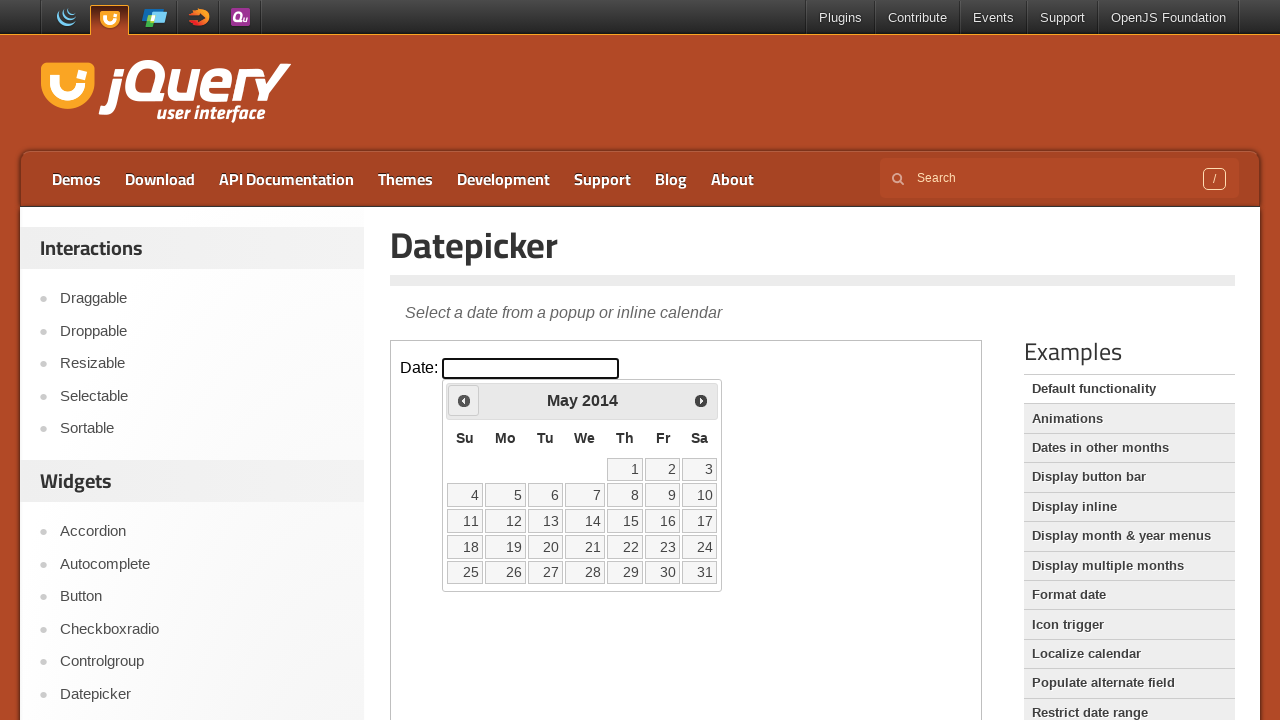

Clicked Previous button to navigate backwards from 2014 at (464, 400) on iframe.demo-frame >> internal:control=enter-frame >> a[title='Prev']
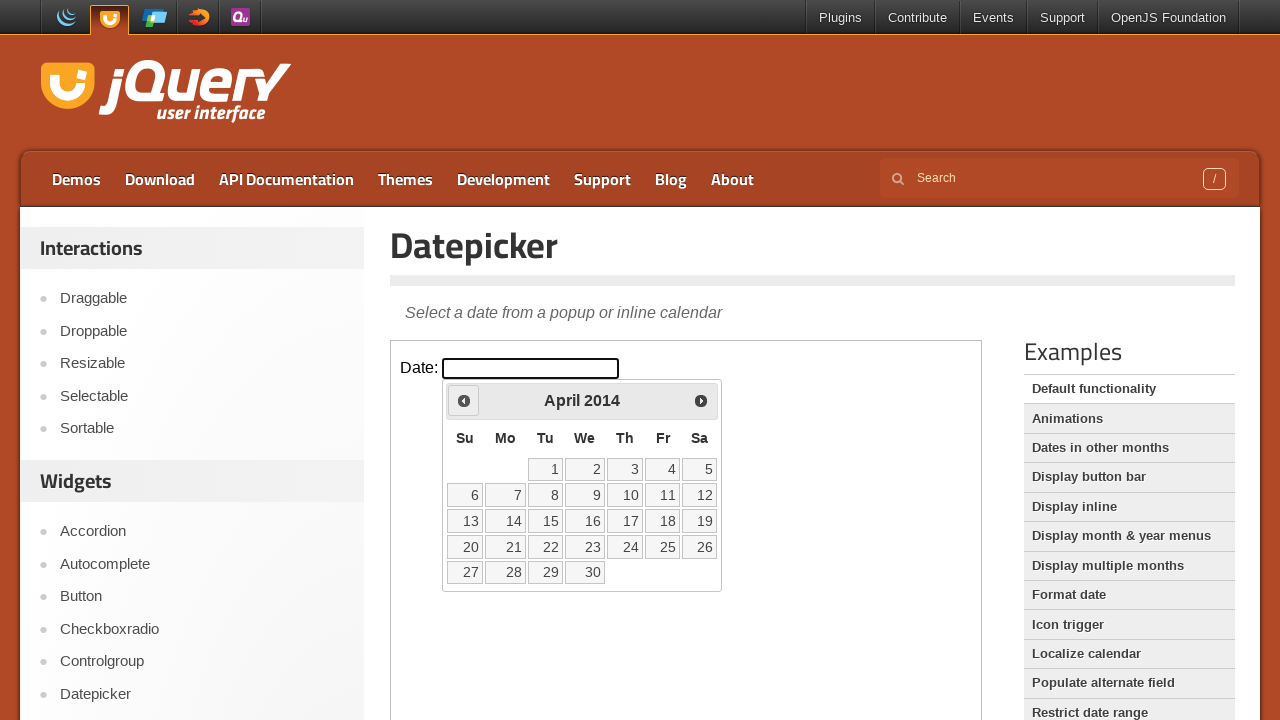

Read current calendar display: April 2014
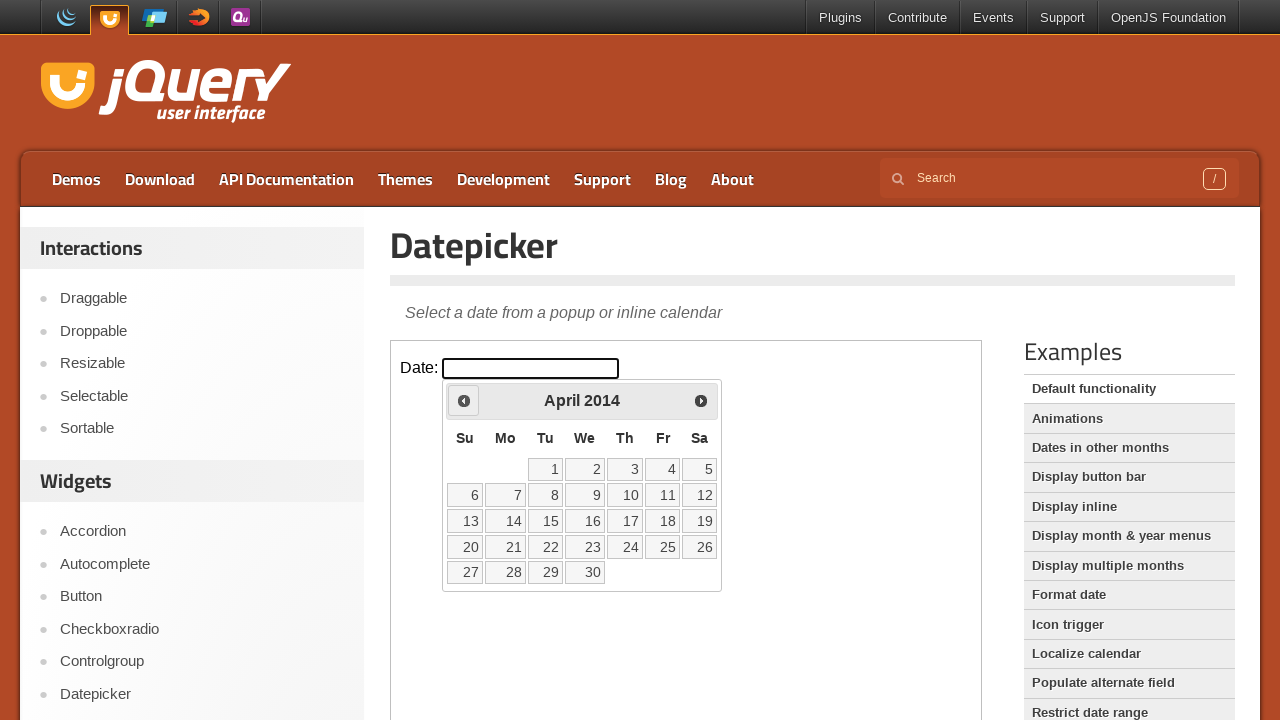

Clicked Previous button to navigate backwards from 2014 at (464, 400) on iframe.demo-frame >> internal:control=enter-frame >> a[title='Prev']
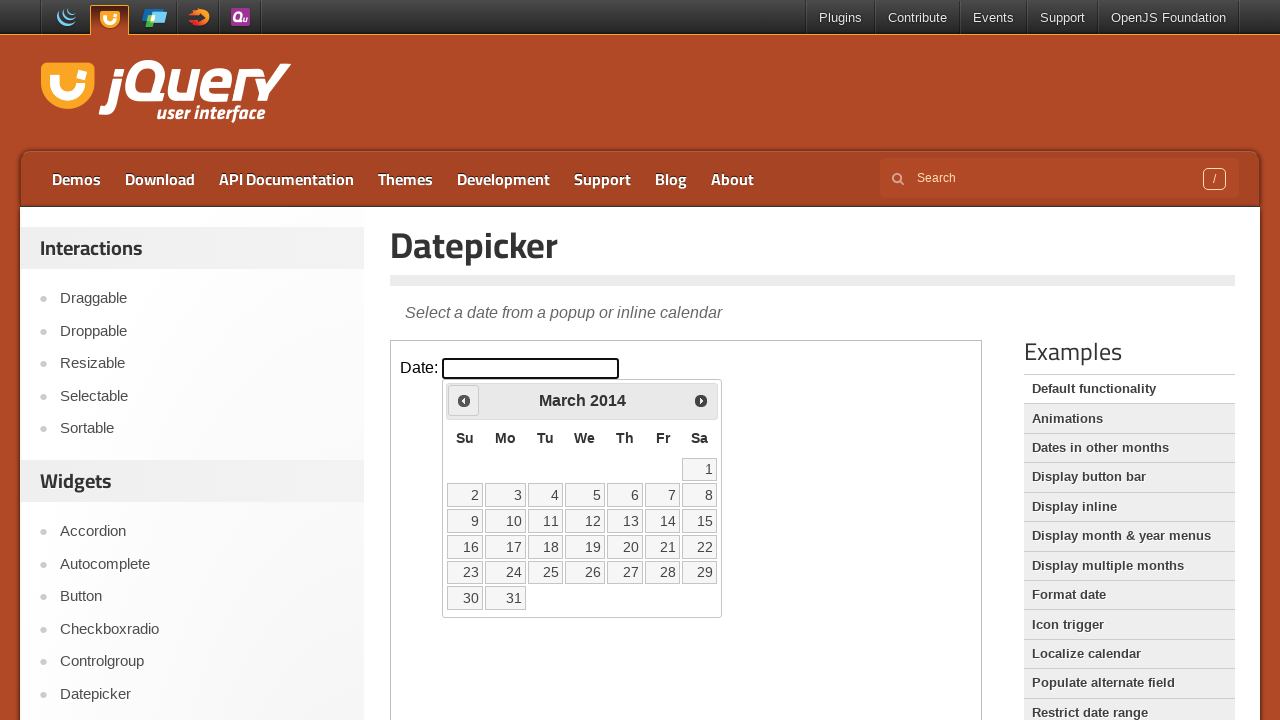

Read current calendar display: March 2014
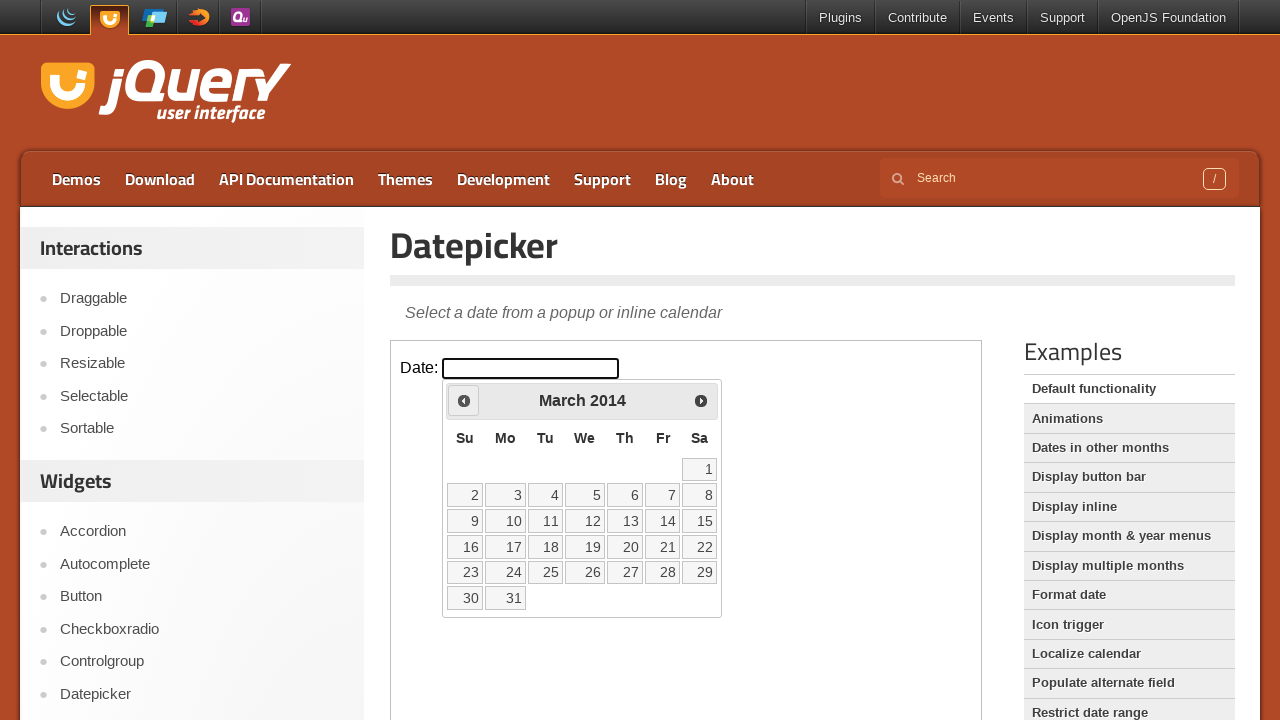

Clicked Previous button to navigate backwards from 2014 at (464, 400) on iframe.demo-frame >> internal:control=enter-frame >> a[title='Prev']
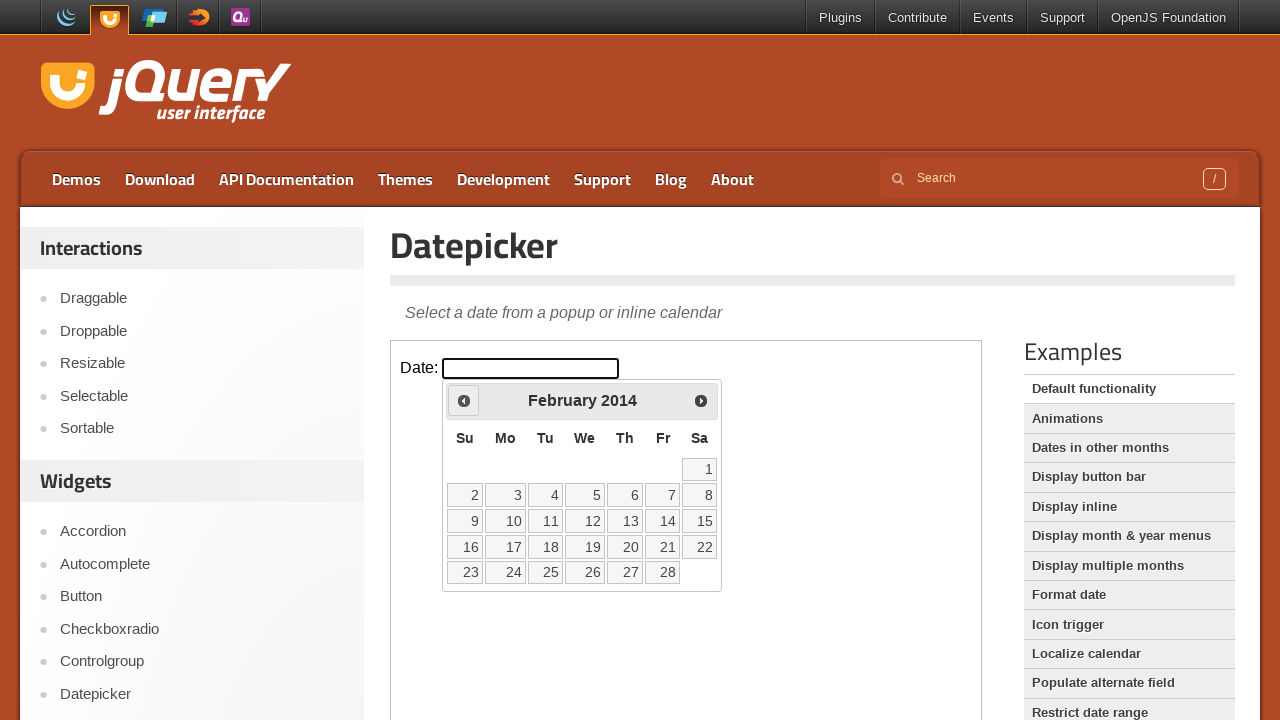

Read current calendar display: February 2014
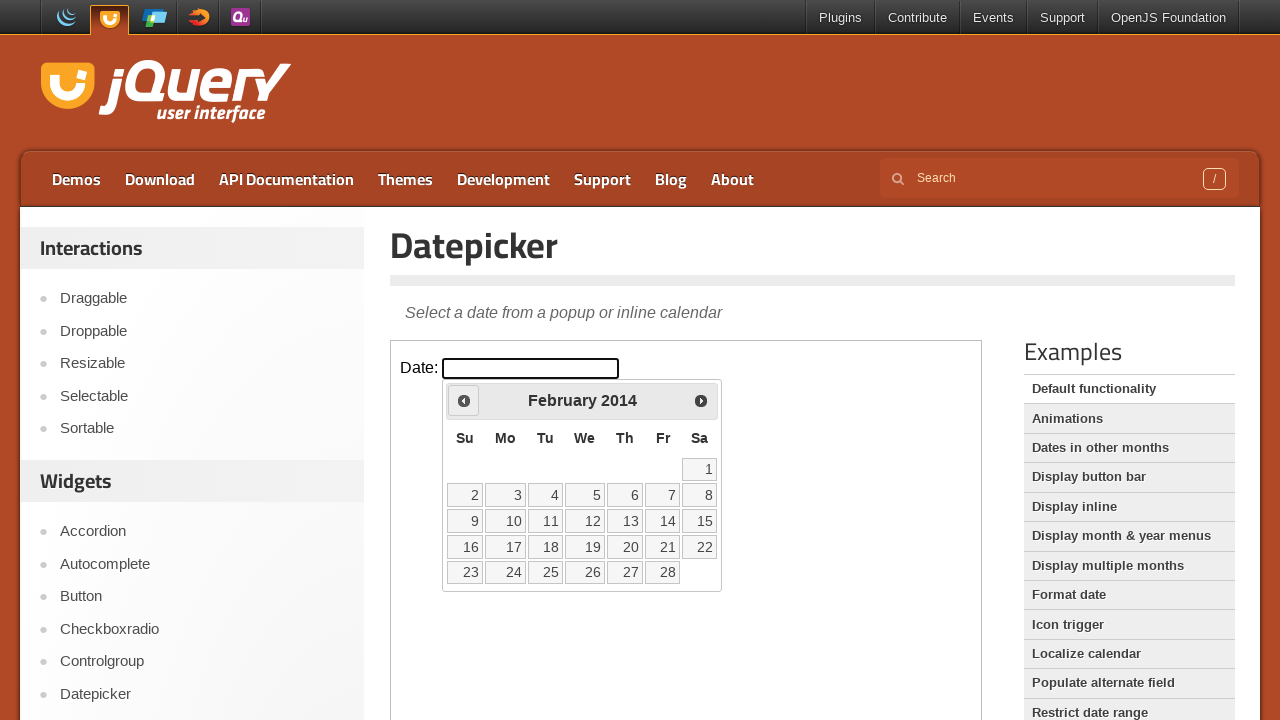

Clicked Previous button to navigate backwards from 2014 at (464, 400) on iframe.demo-frame >> internal:control=enter-frame >> a[title='Prev']
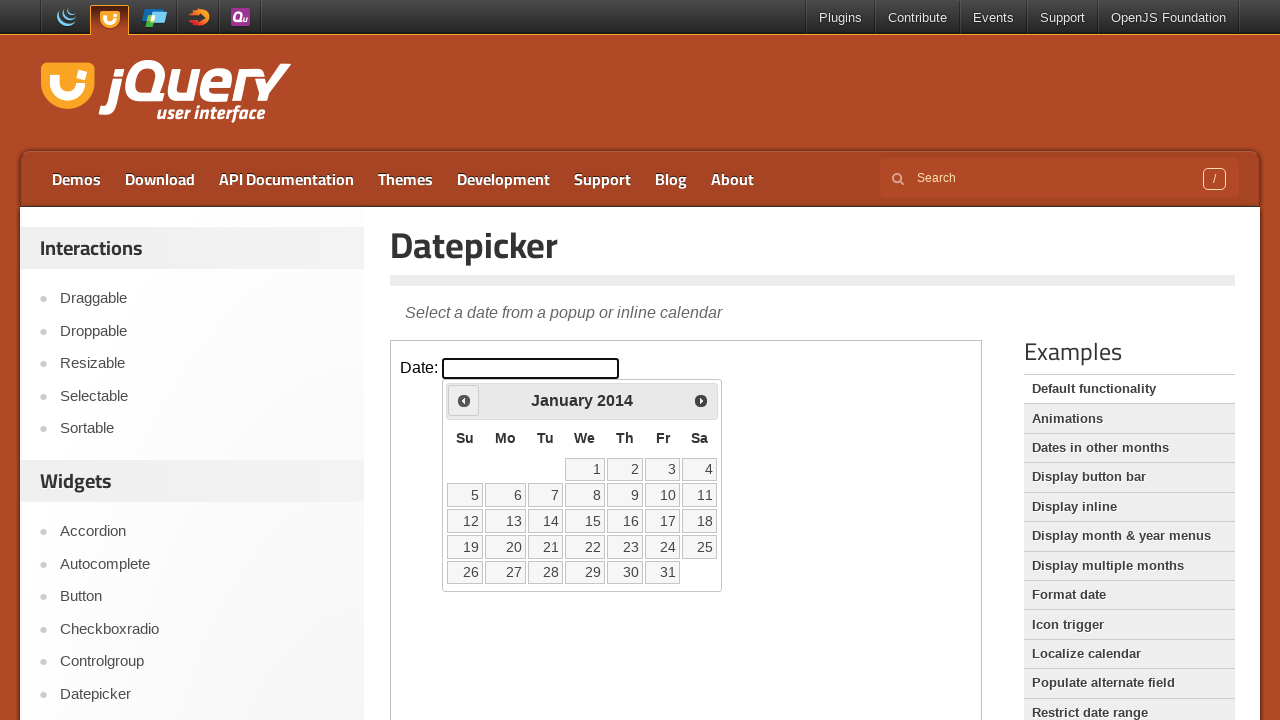

Read current calendar display: January 2014
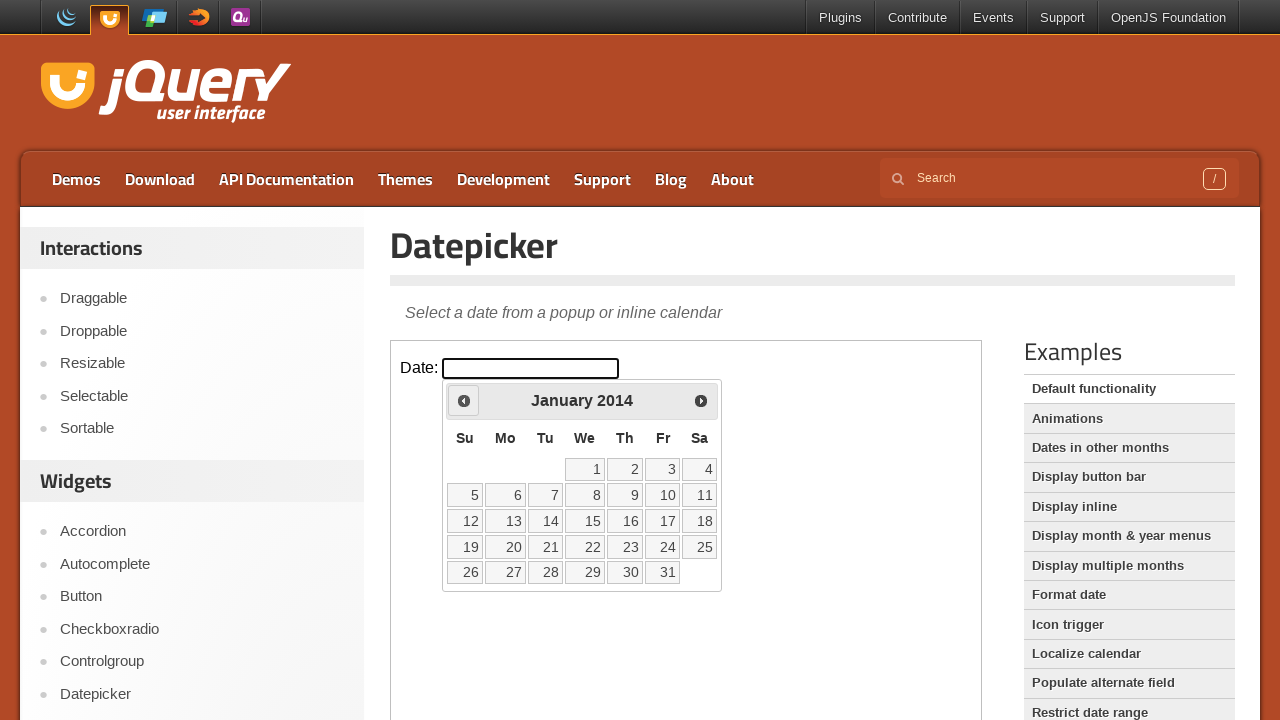

Clicked Previous button to navigate backwards from 2014 at (464, 400) on iframe.demo-frame >> internal:control=enter-frame >> a[title='Prev']
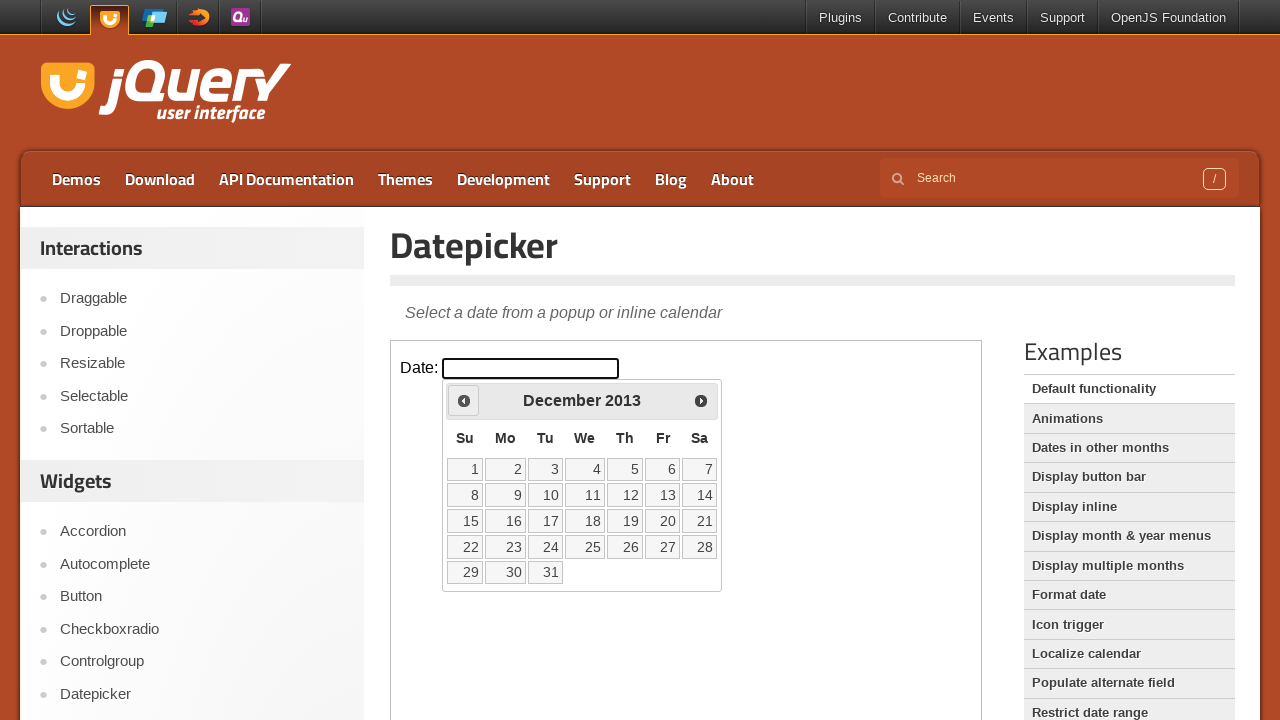

Read current calendar display: December 2013
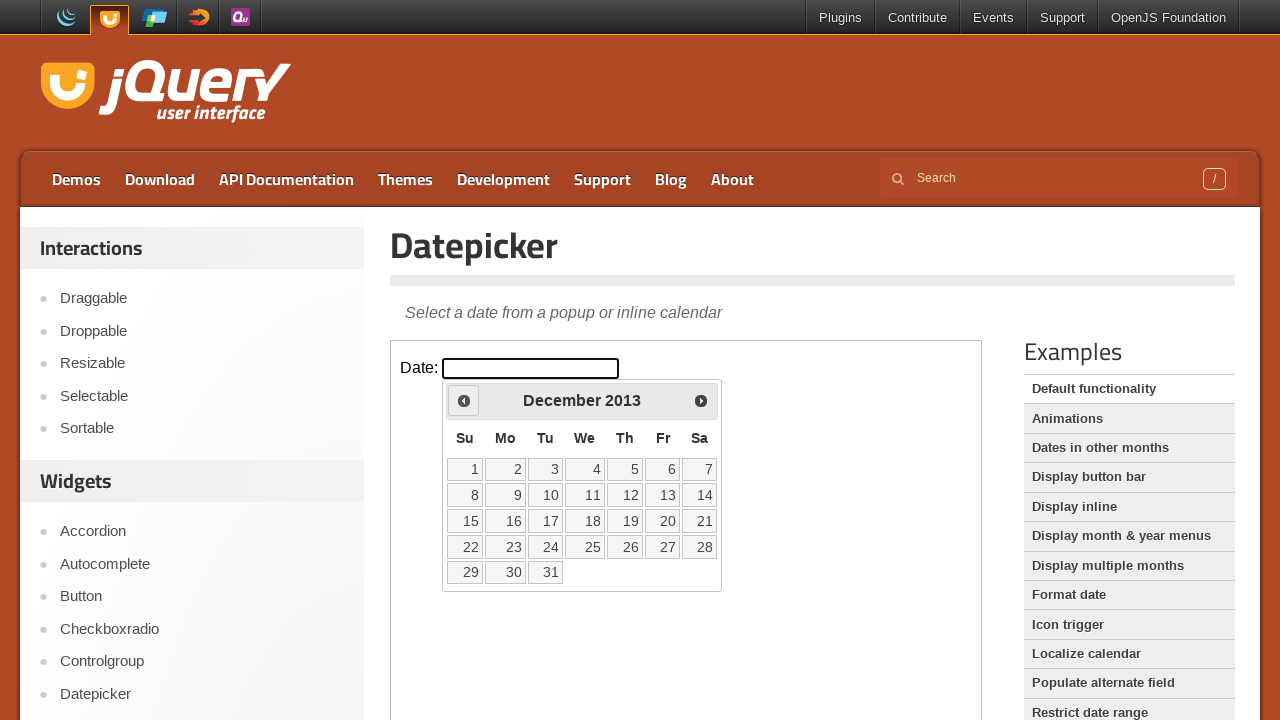

Clicked Previous button to navigate backwards from 2013 at (464, 400) on iframe.demo-frame >> internal:control=enter-frame >> a[title='Prev']
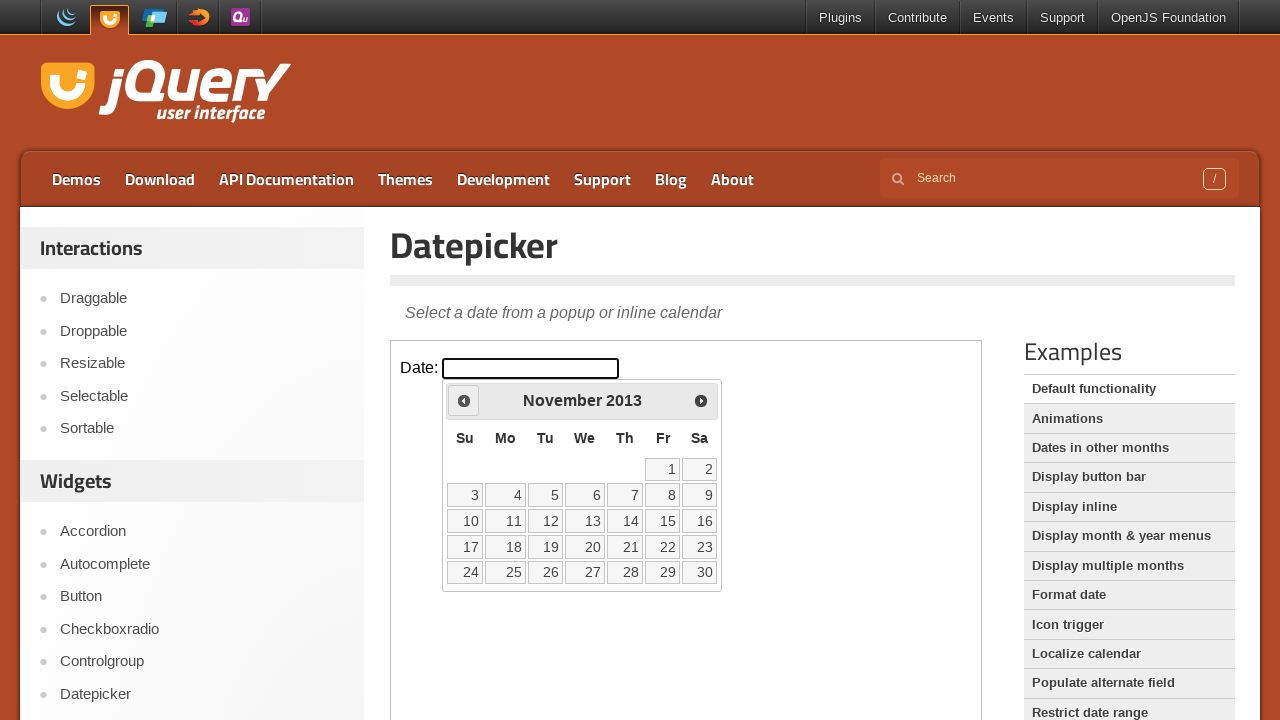

Read current calendar display: November 2013
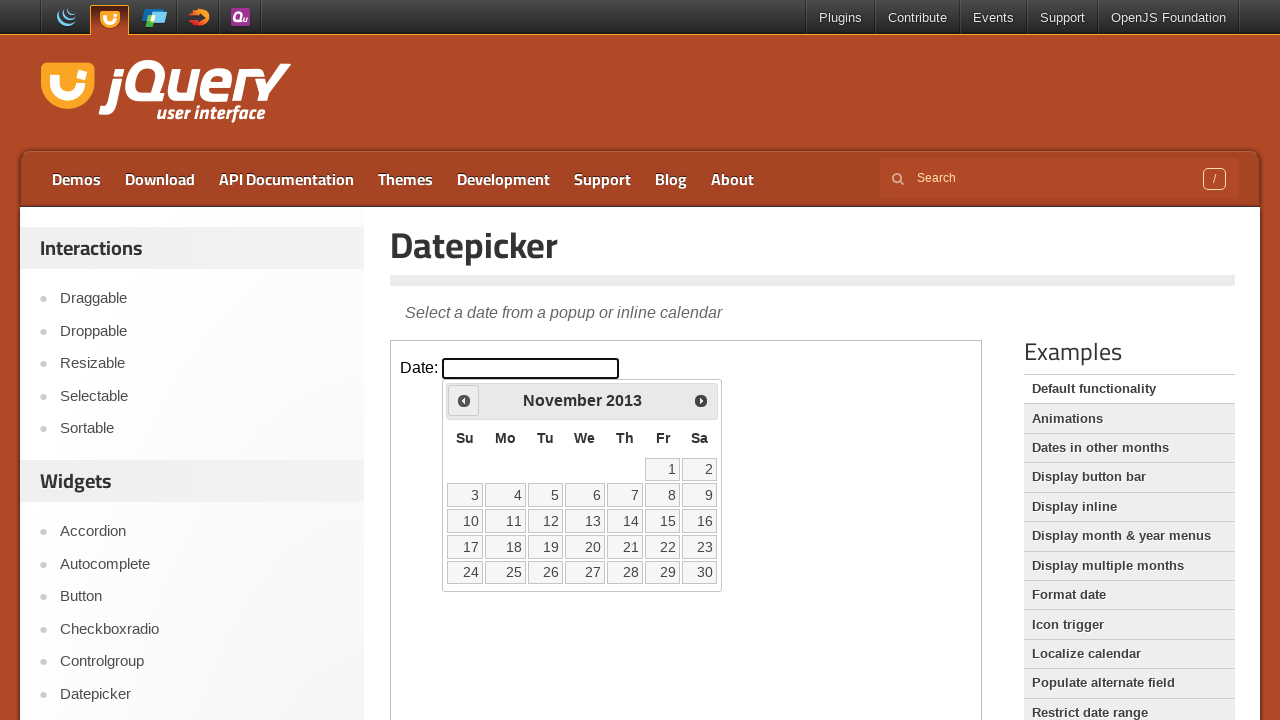

Clicked Previous button to navigate backwards from 2013 at (464, 400) on iframe.demo-frame >> internal:control=enter-frame >> a[title='Prev']
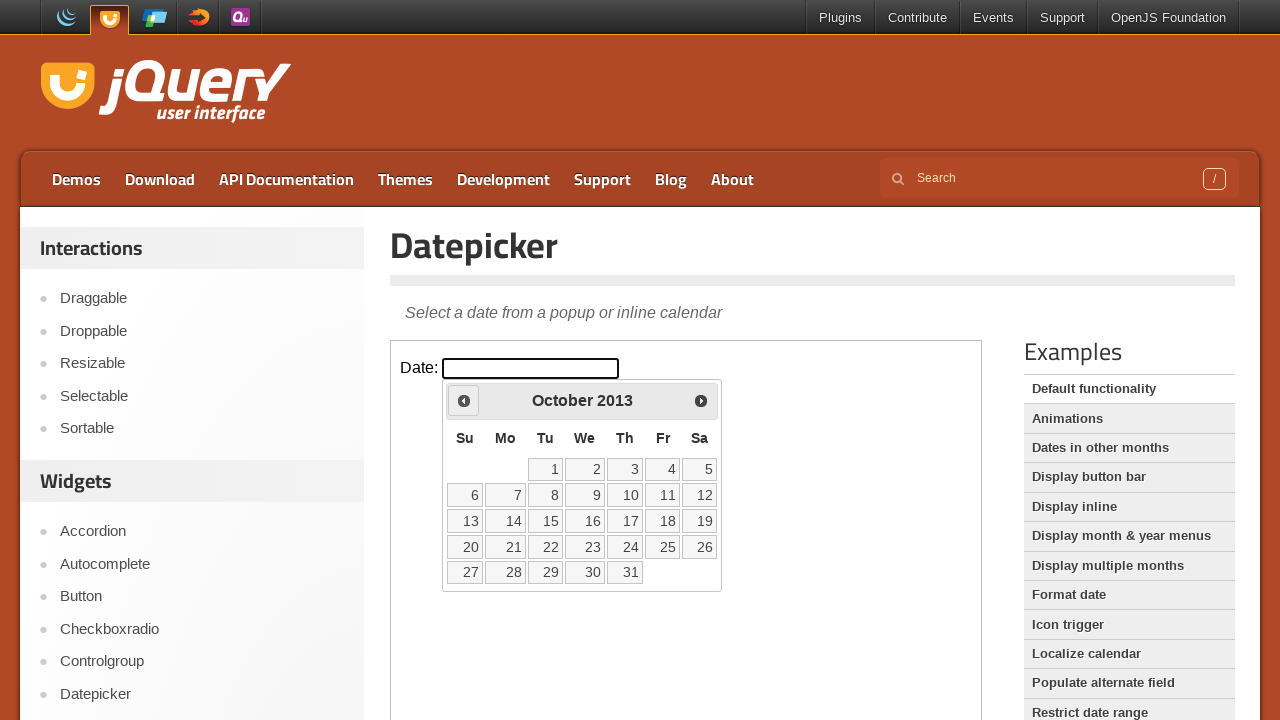

Read current calendar display: October 2013
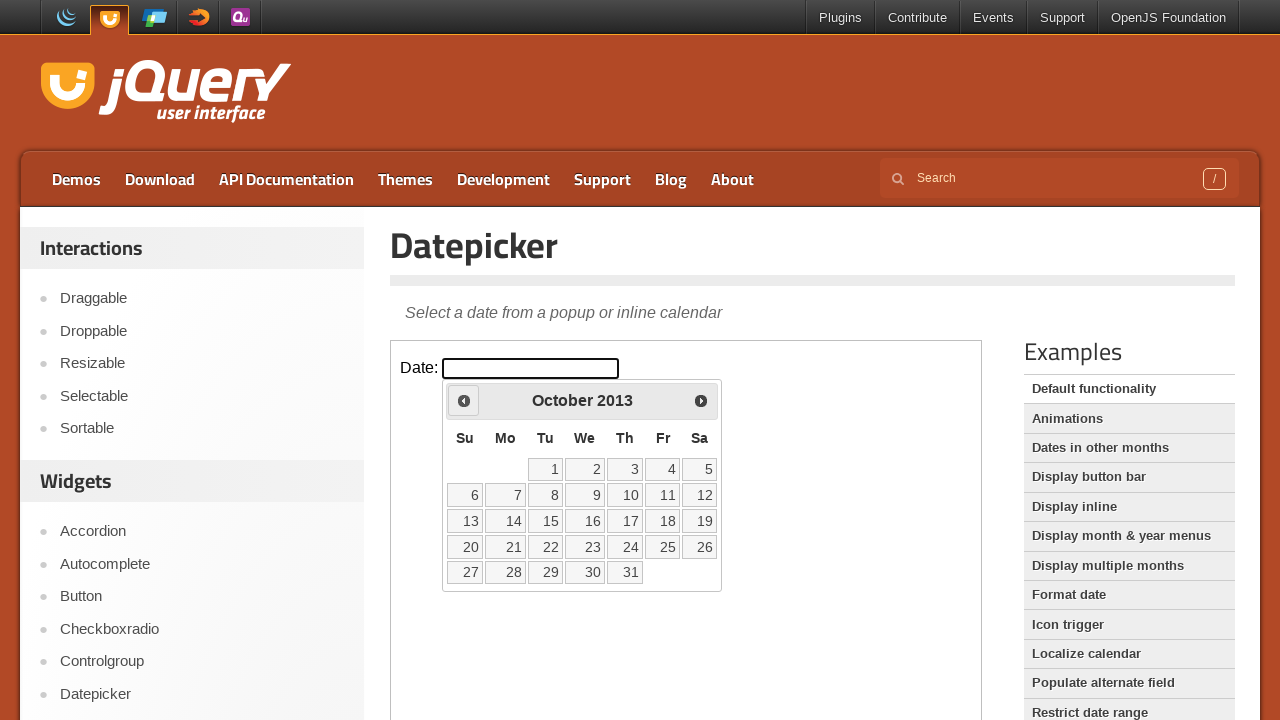

Clicked Previous button to navigate backwards from 2013 at (464, 400) on iframe.demo-frame >> internal:control=enter-frame >> a[title='Prev']
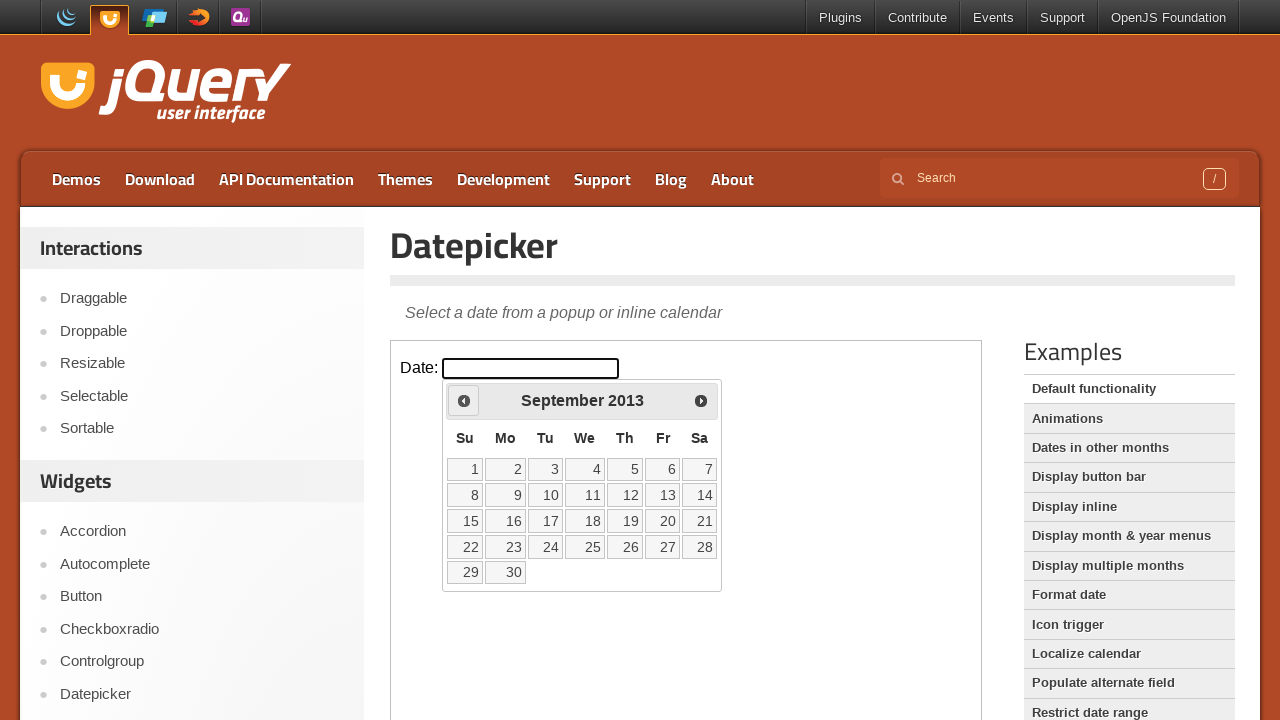

Read current calendar display: September 2013
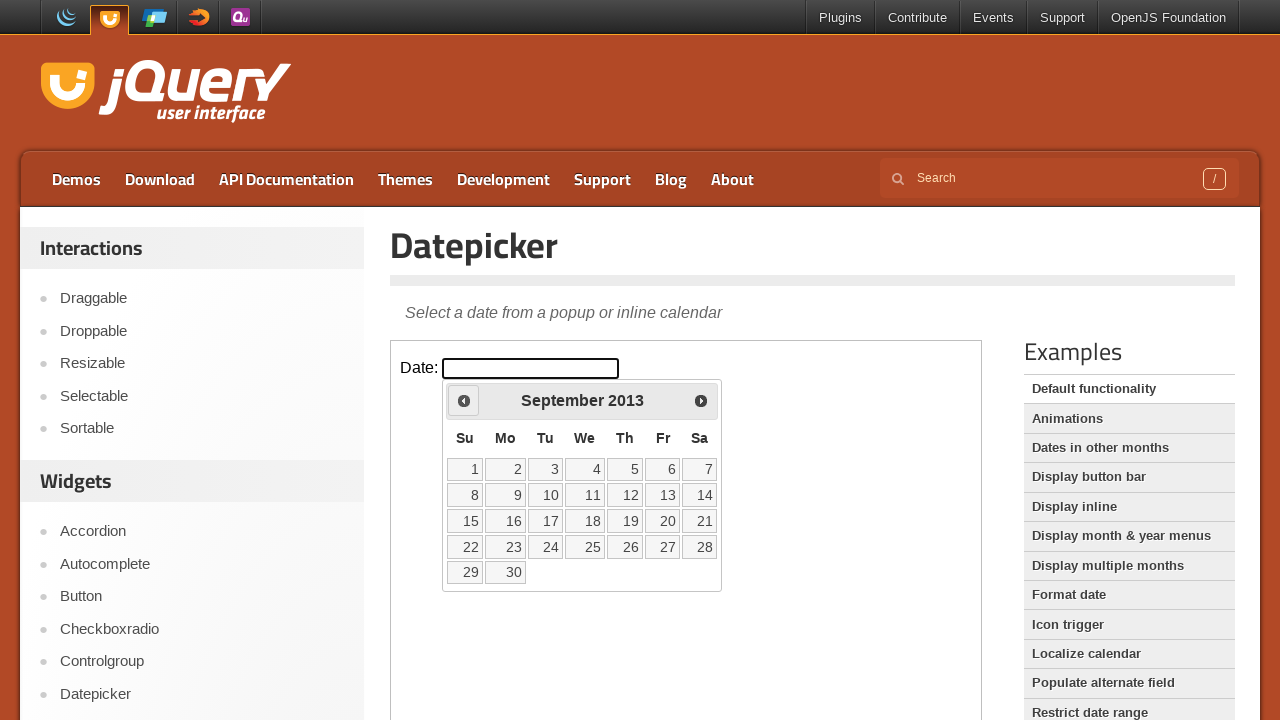

Clicked Previous button to navigate backwards from 2013 at (464, 400) on iframe.demo-frame >> internal:control=enter-frame >> a[title='Prev']
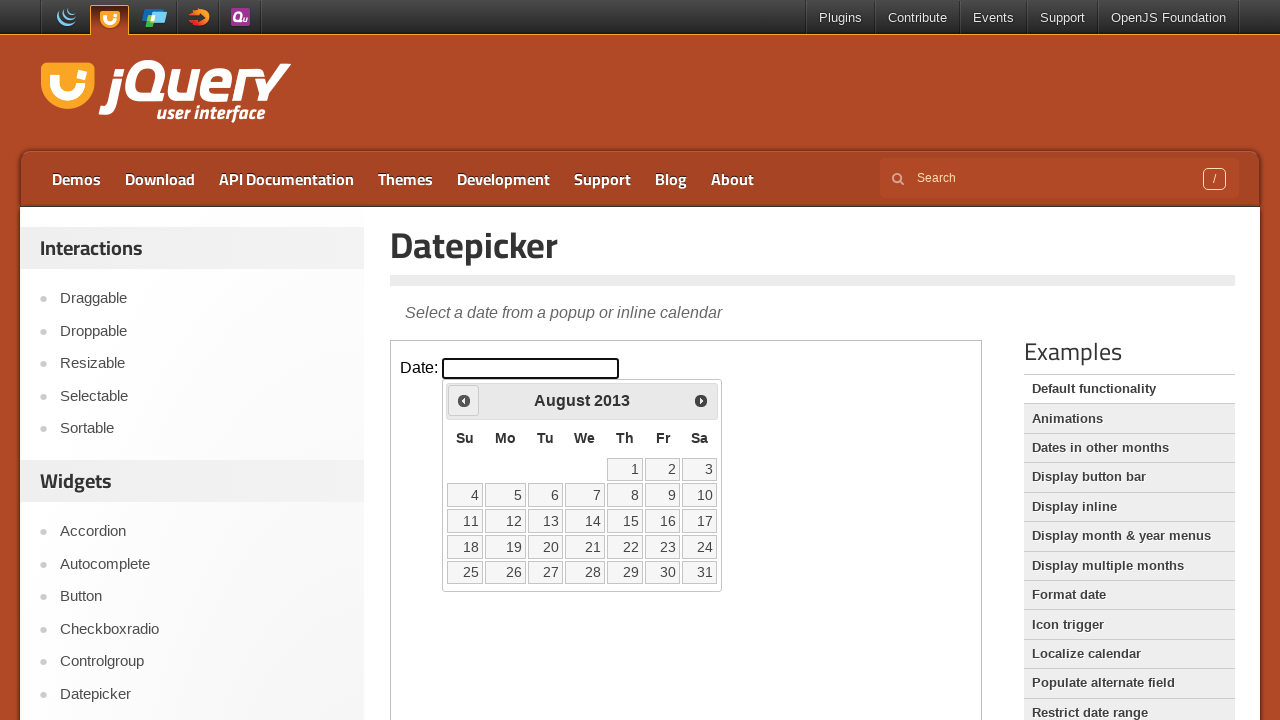

Read current calendar display: August 2013
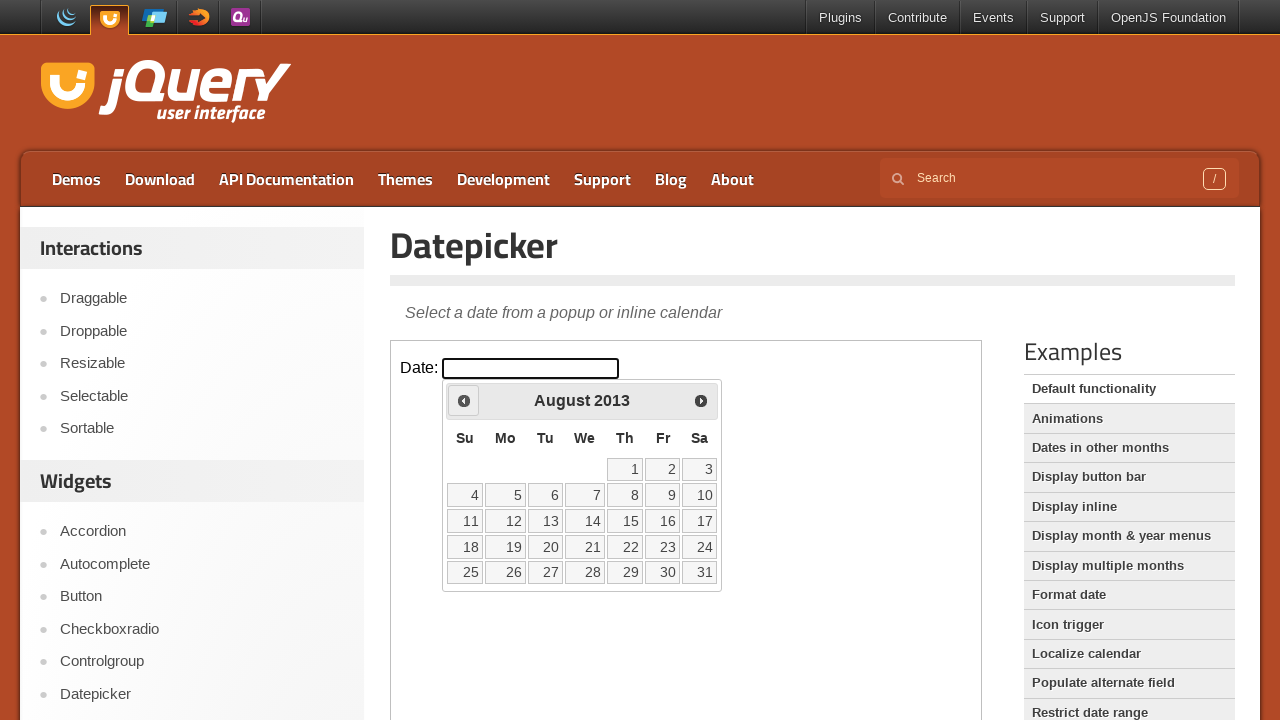

Clicked Previous button to navigate backwards from 2013 at (464, 400) on iframe.demo-frame >> internal:control=enter-frame >> a[title='Prev']
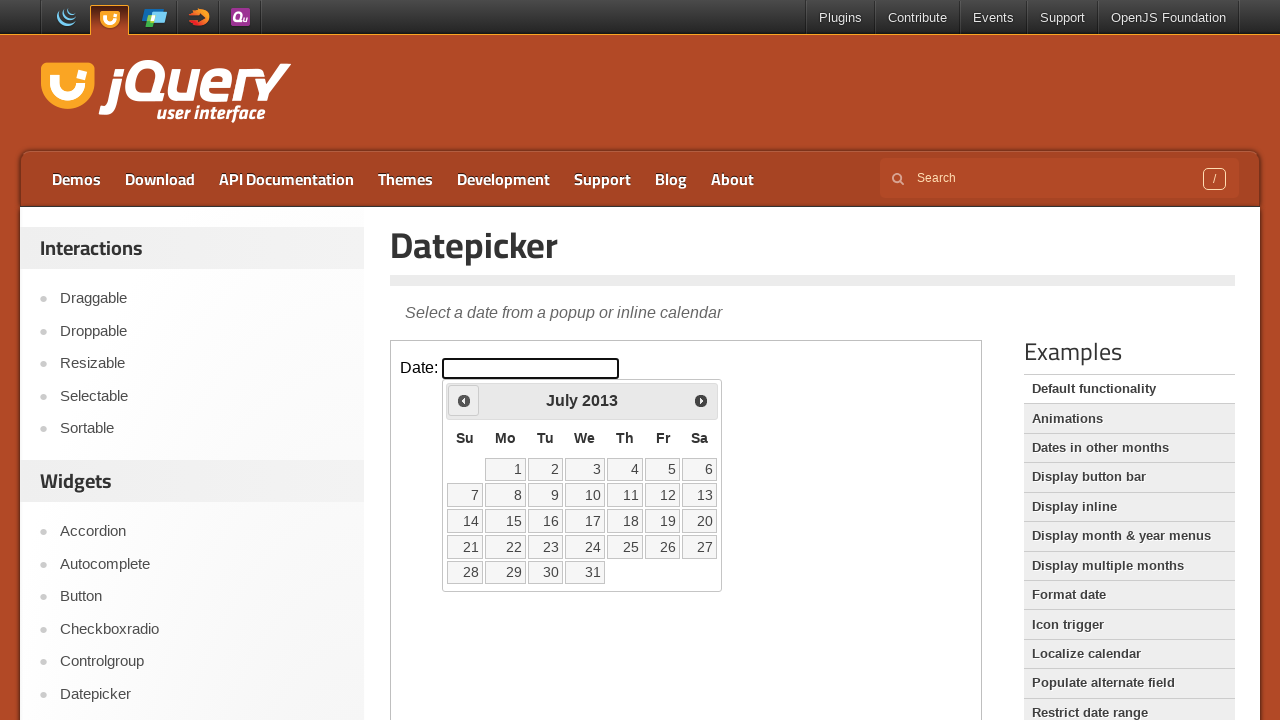

Read current calendar display: July 2013
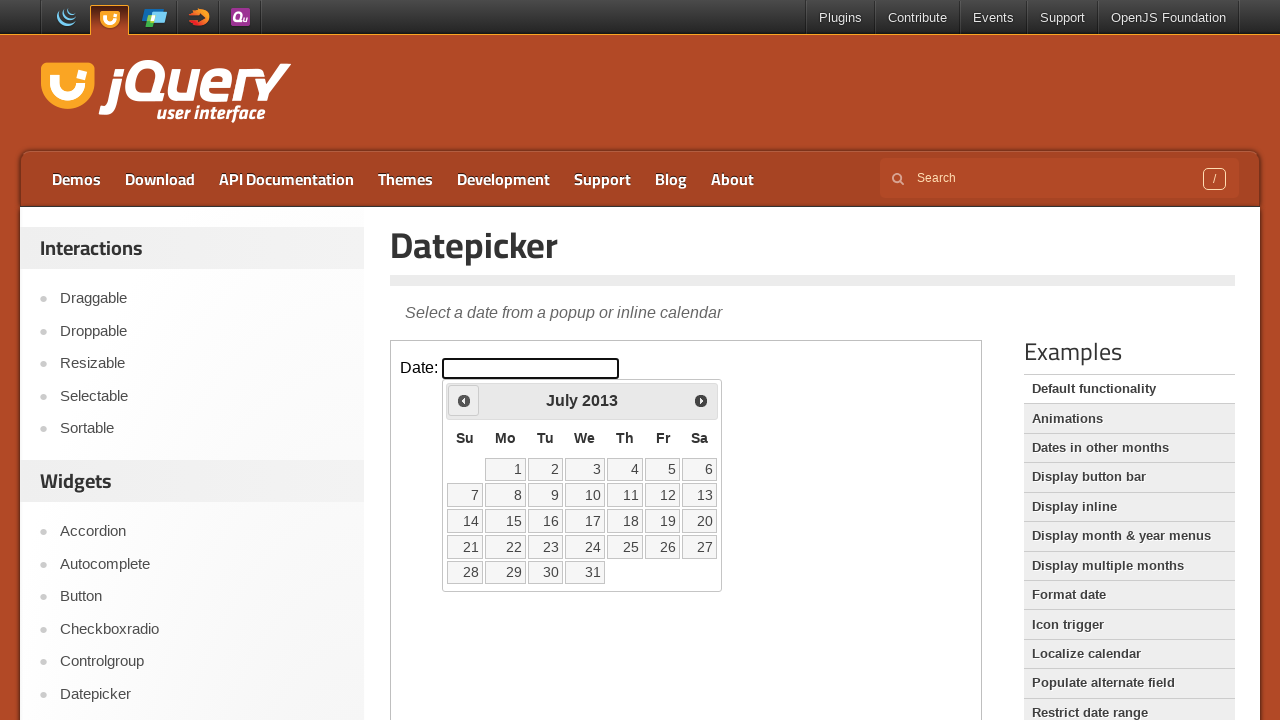

Clicked Previous button to navigate backwards from 2013 at (464, 400) on iframe.demo-frame >> internal:control=enter-frame >> a[title='Prev']
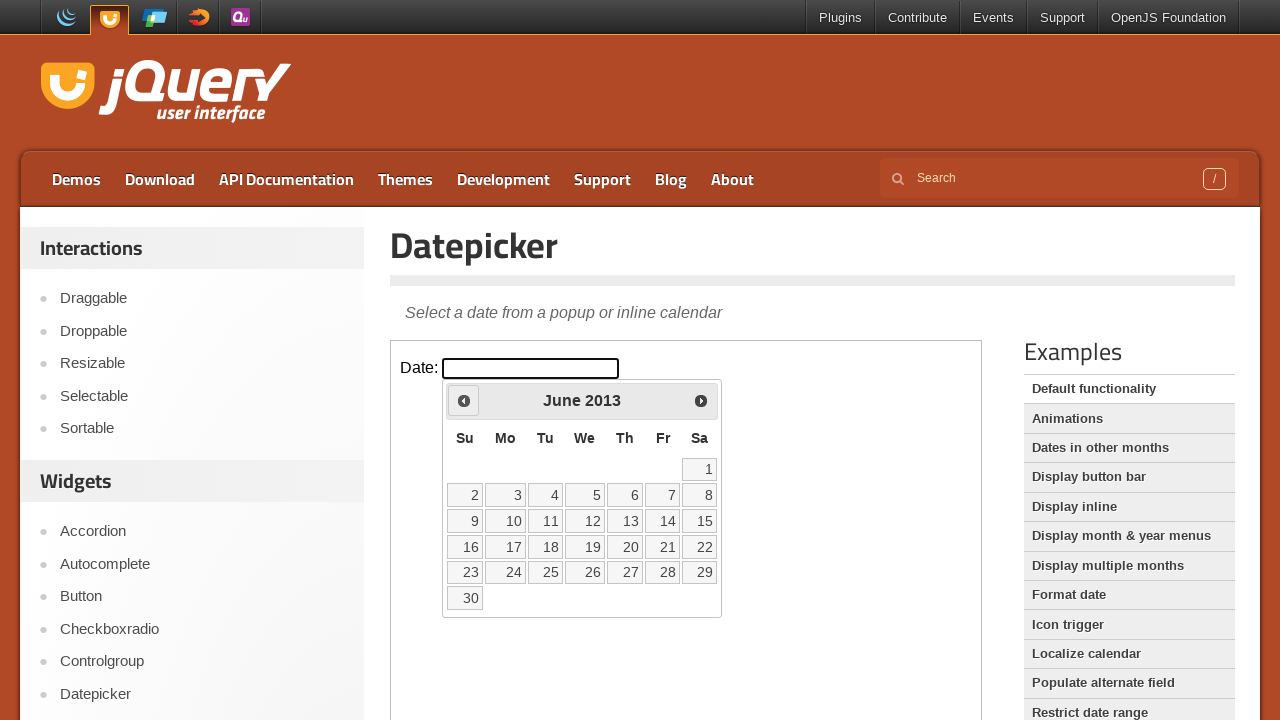

Read current calendar display: June 2013
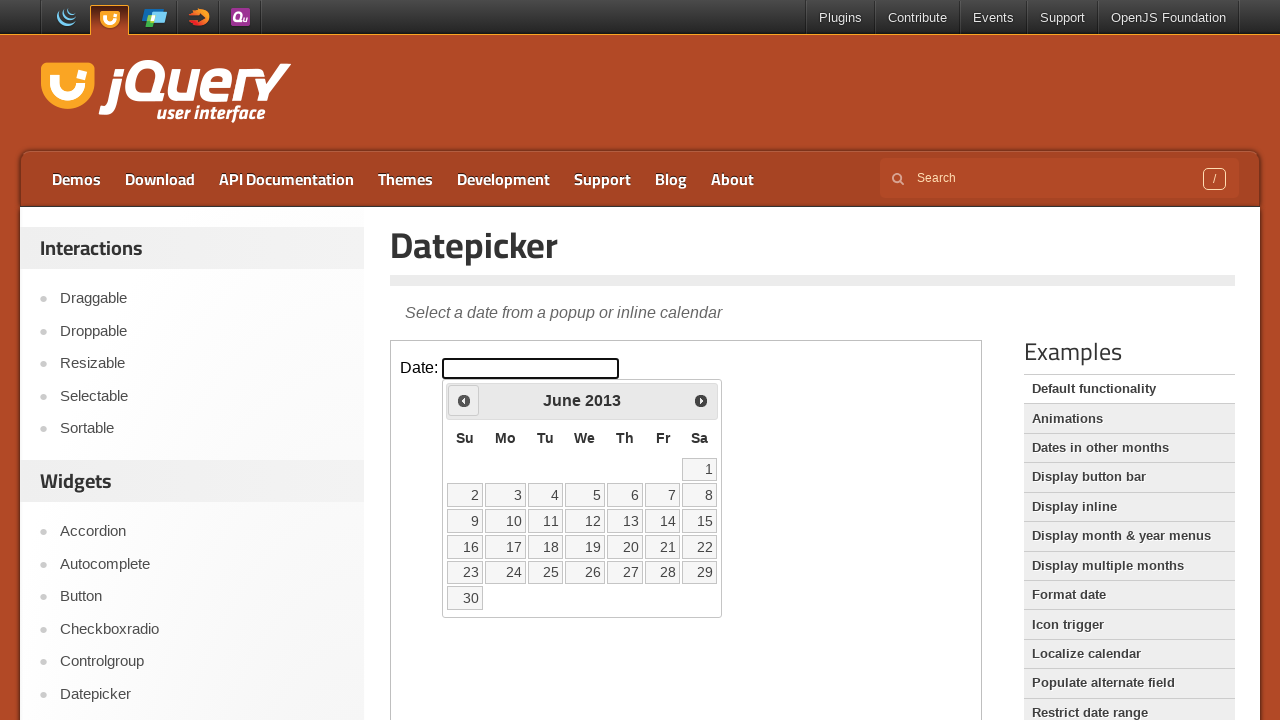

Clicked Previous button to navigate backwards from 2013 at (464, 400) on iframe.demo-frame >> internal:control=enter-frame >> a[title='Prev']
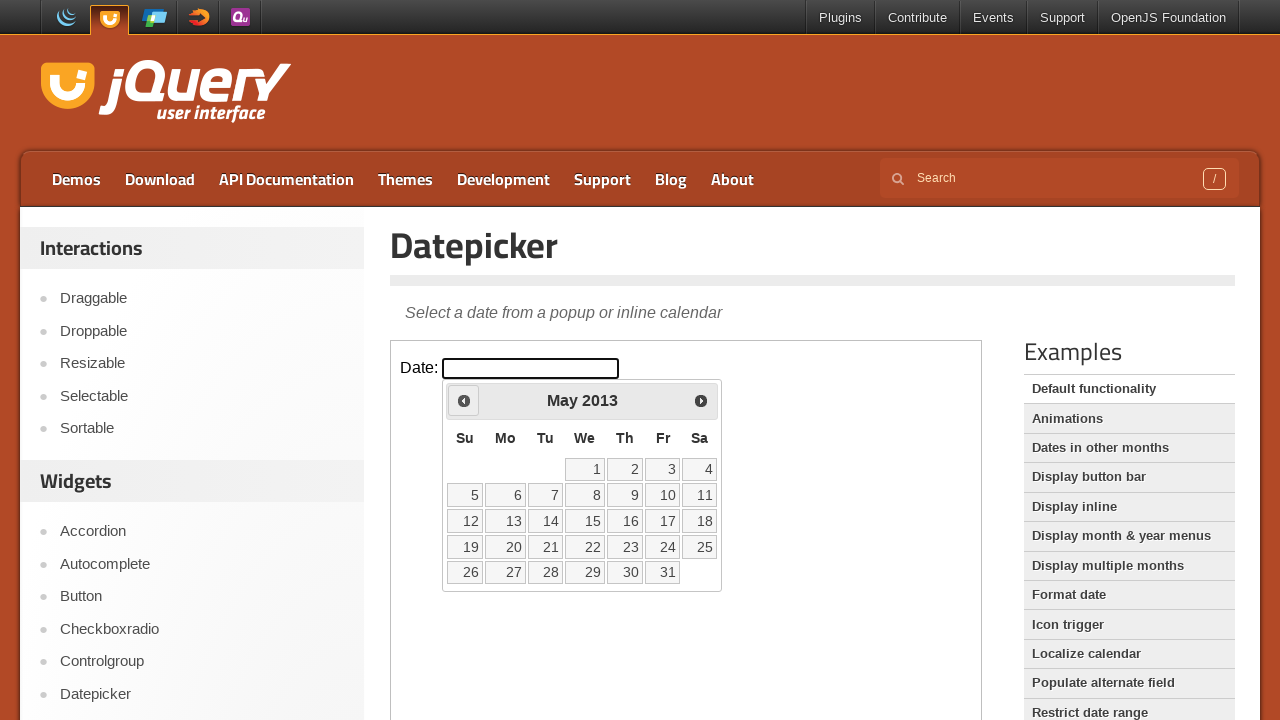

Read current calendar display: May 2013
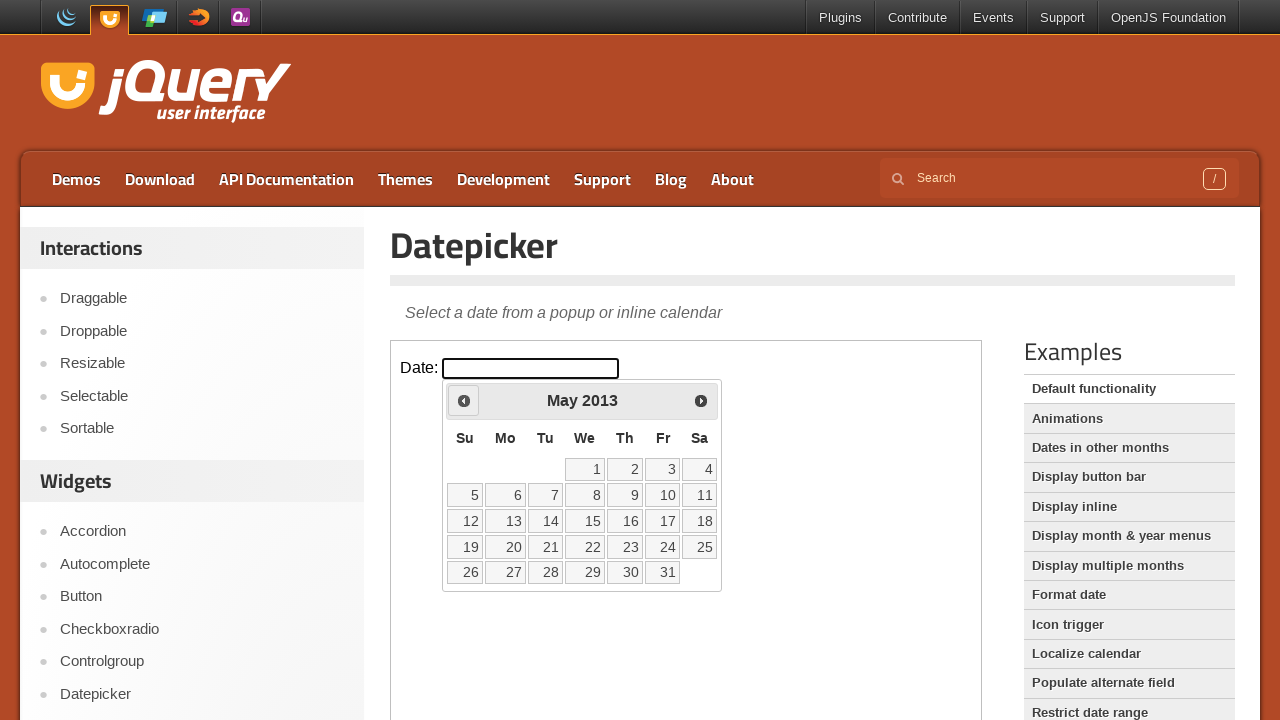

Clicked Previous button to navigate backwards from 2013 at (464, 400) on iframe.demo-frame >> internal:control=enter-frame >> a[title='Prev']
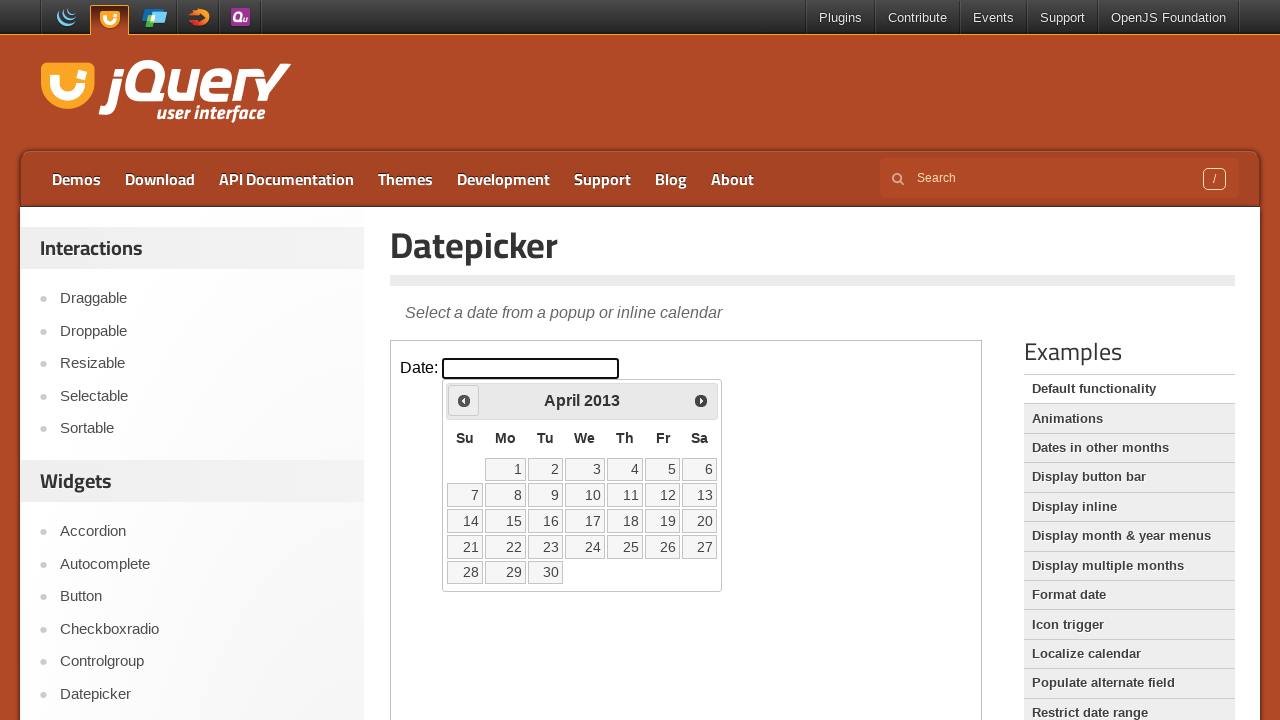

Read current calendar display: April 2013
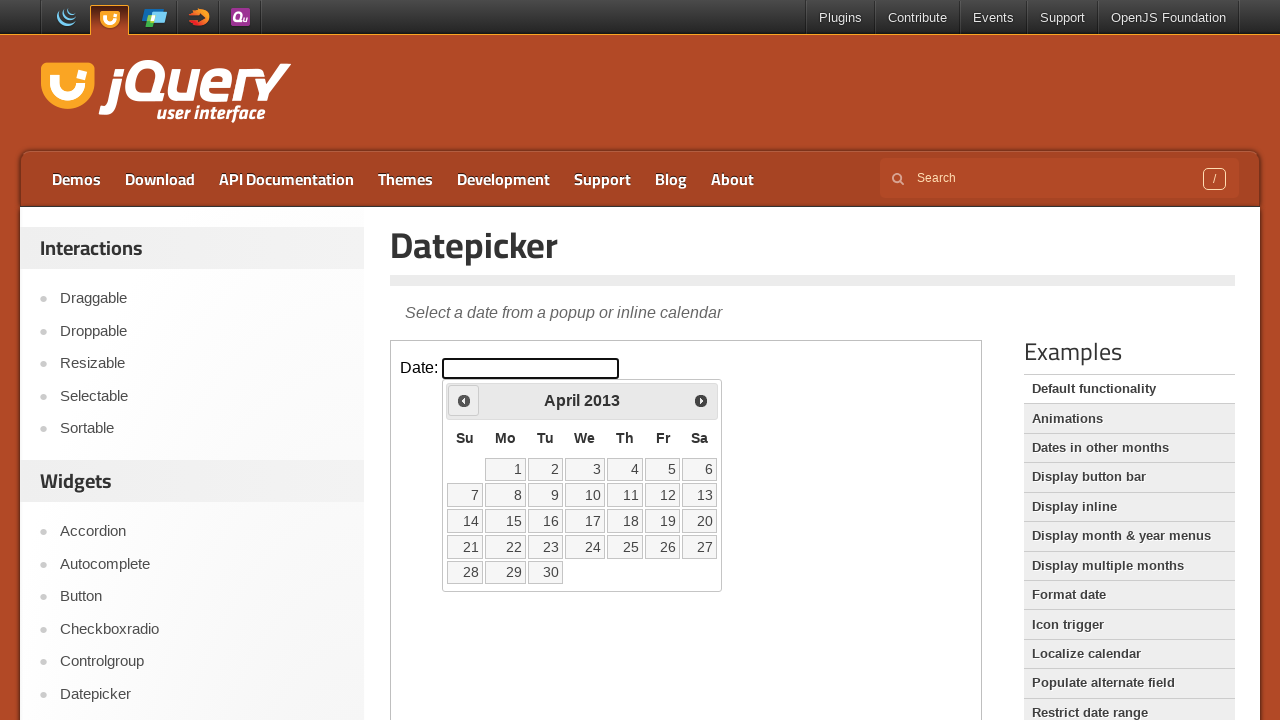

Clicked Previous button to navigate backwards from 2013 at (464, 400) on iframe.demo-frame >> internal:control=enter-frame >> a[title='Prev']
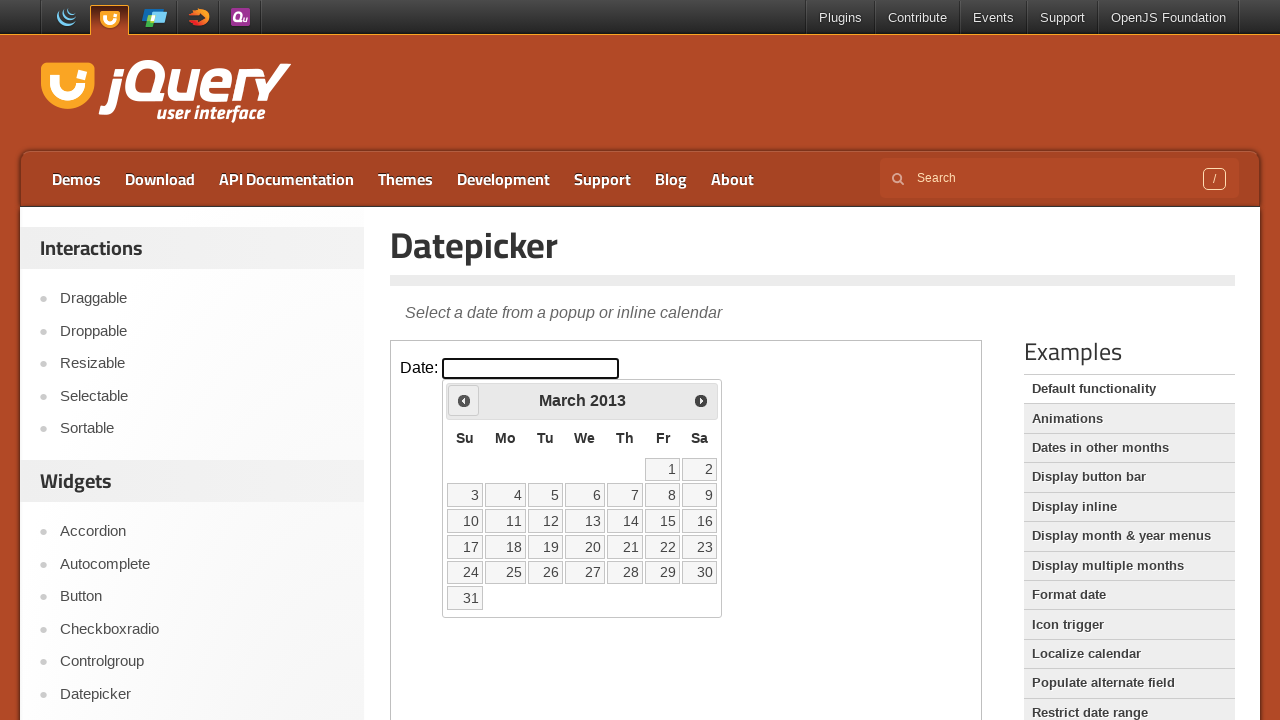

Read current calendar display: March 2013
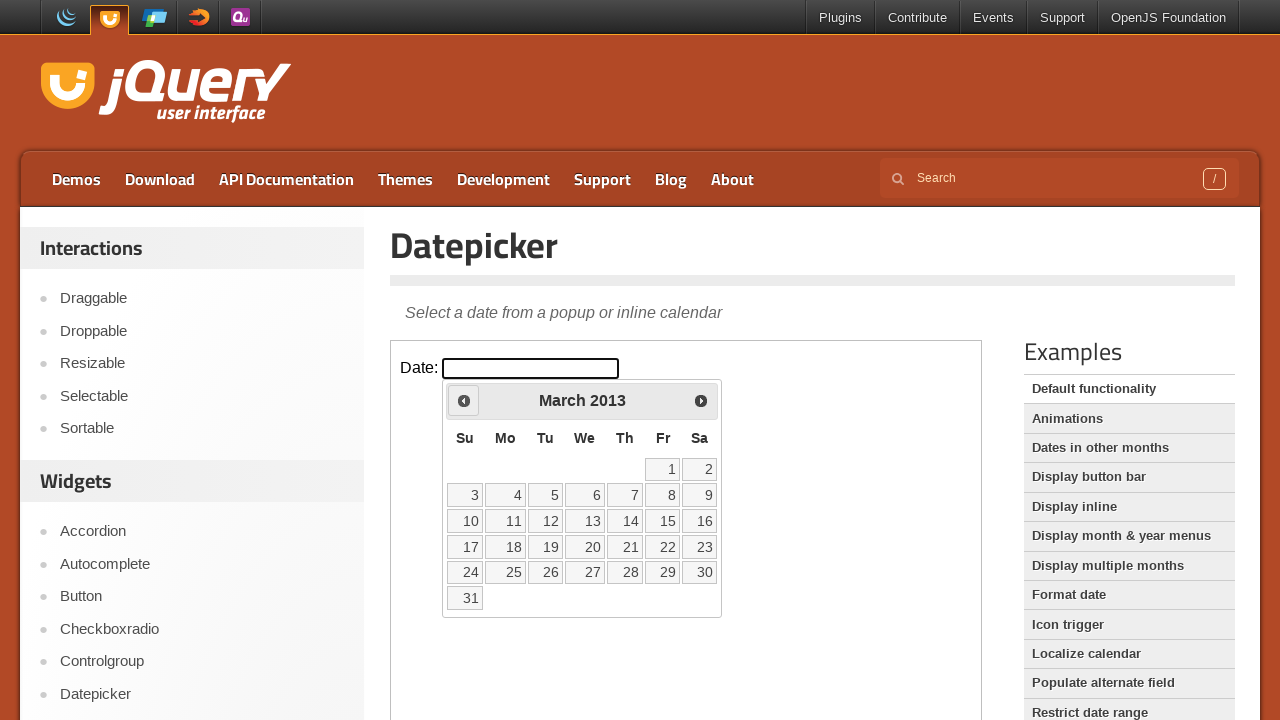

Clicked Previous button to navigate backwards from 2013 at (464, 400) on iframe.demo-frame >> internal:control=enter-frame >> a[title='Prev']
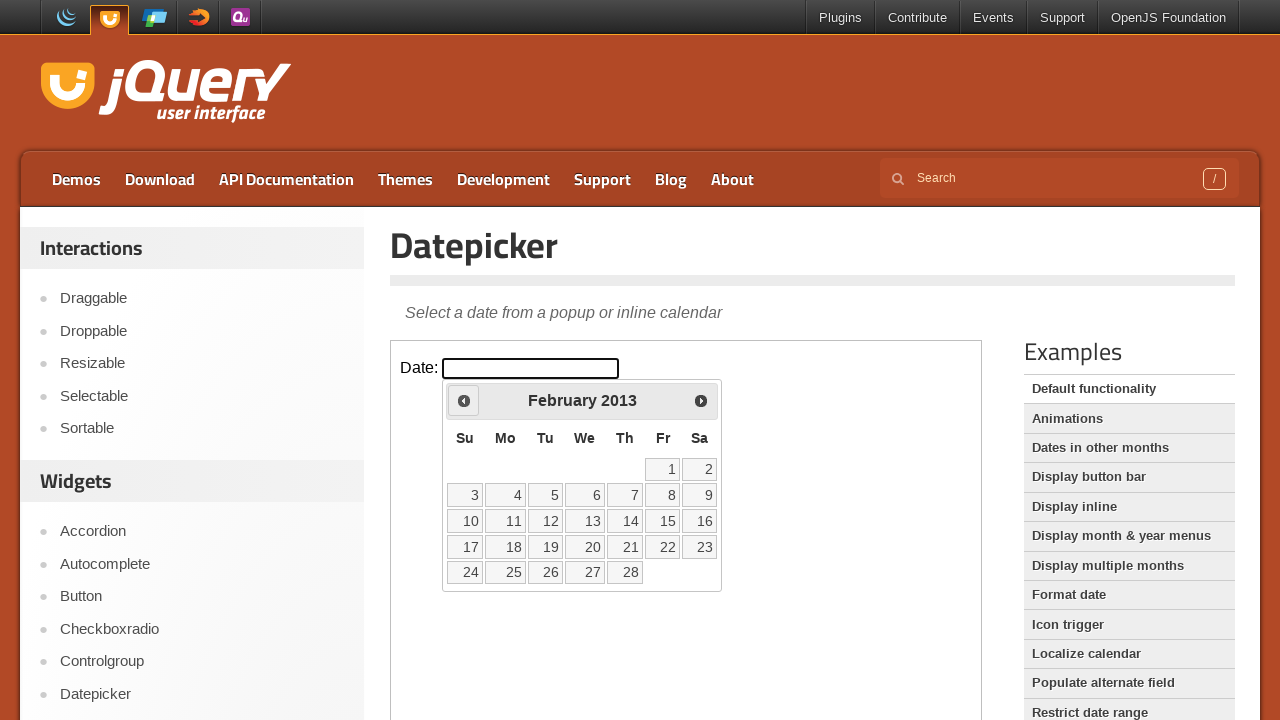

Read current calendar display: February 2013
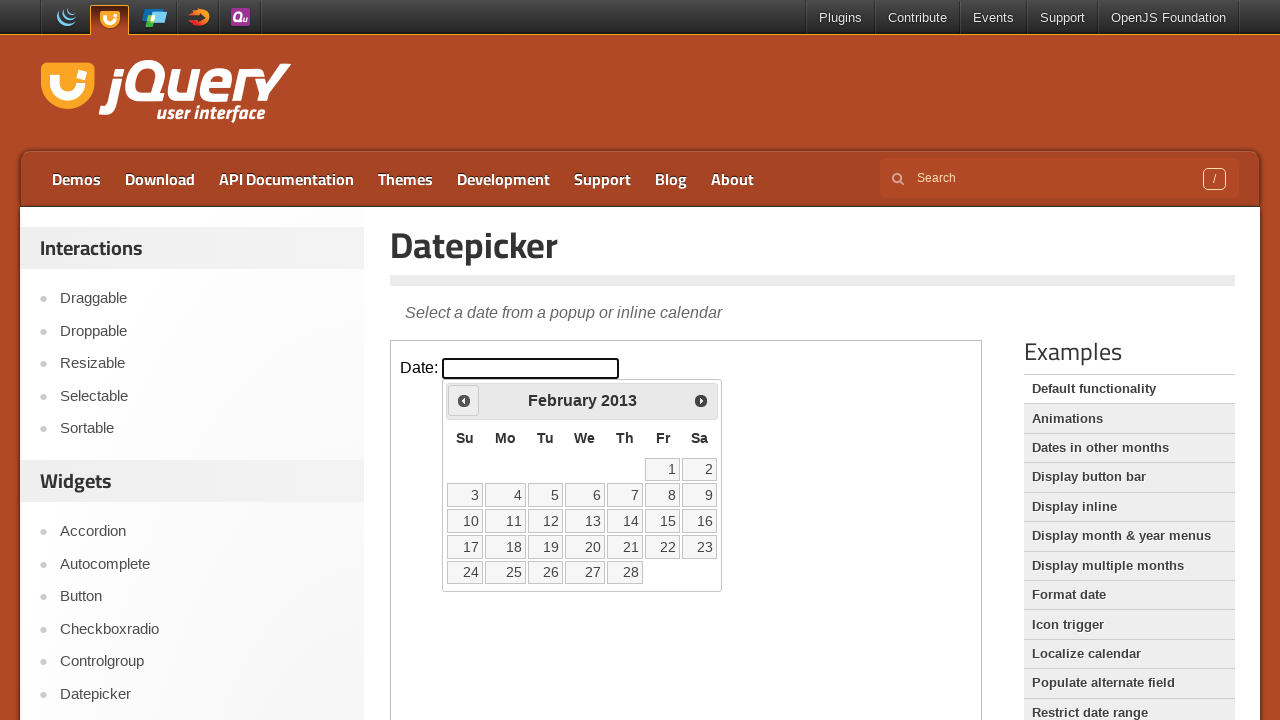

Clicked Previous button to navigate backwards from 2013 at (464, 400) on iframe.demo-frame >> internal:control=enter-frame >> a[title='Prev']
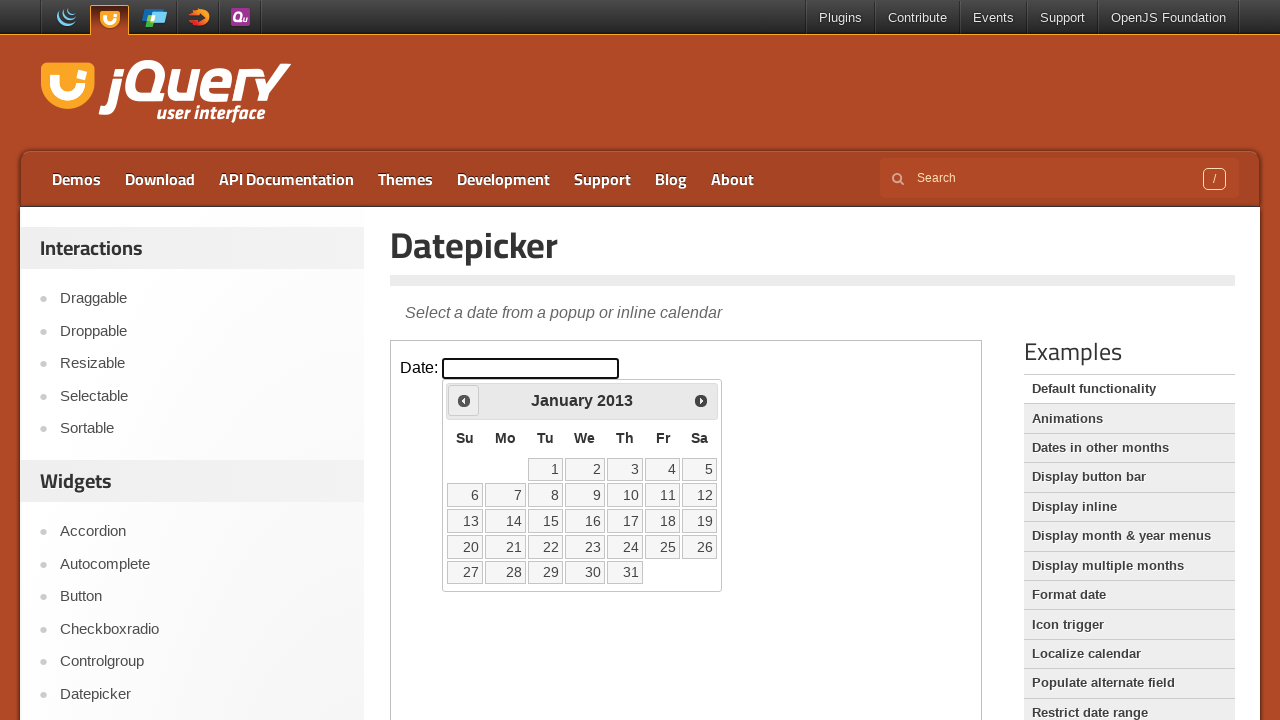

Read current calendar display: January 2013
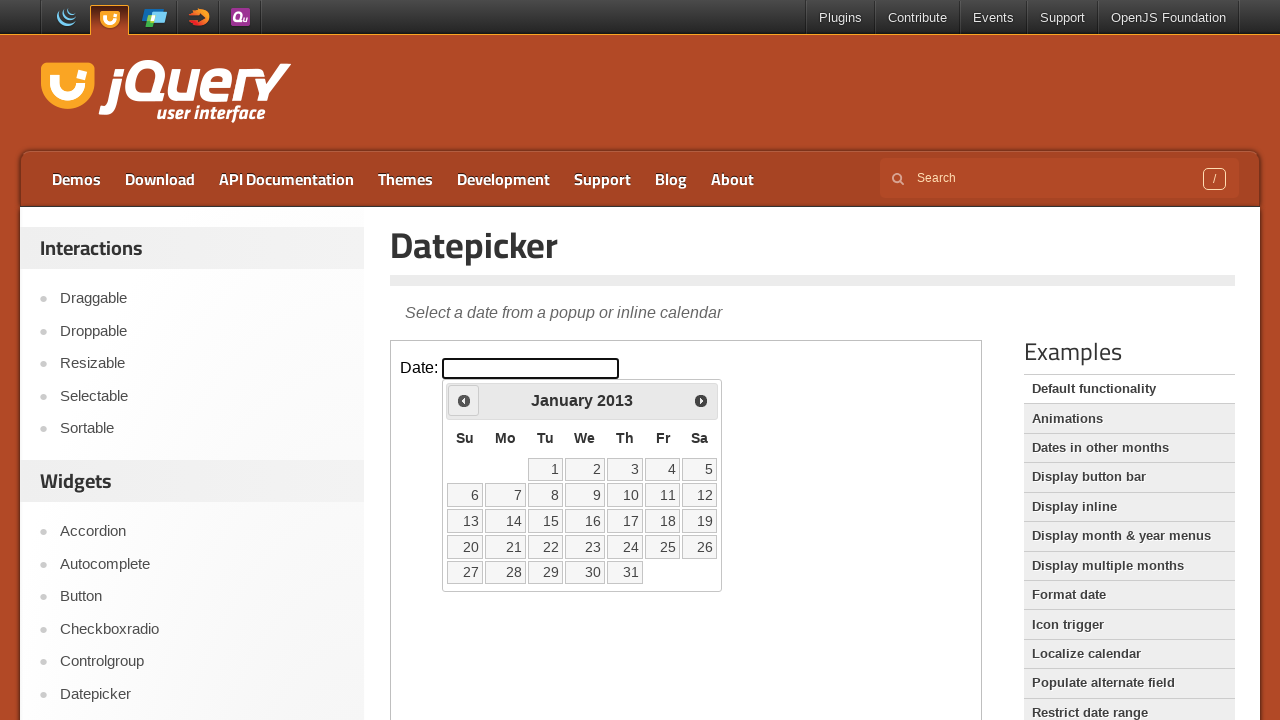

Clicked Previous button to navigate backwards from 2013 at (464, 400) on iframe.demo-frame >> internal:control=enter-frame >> a[title='Prev']
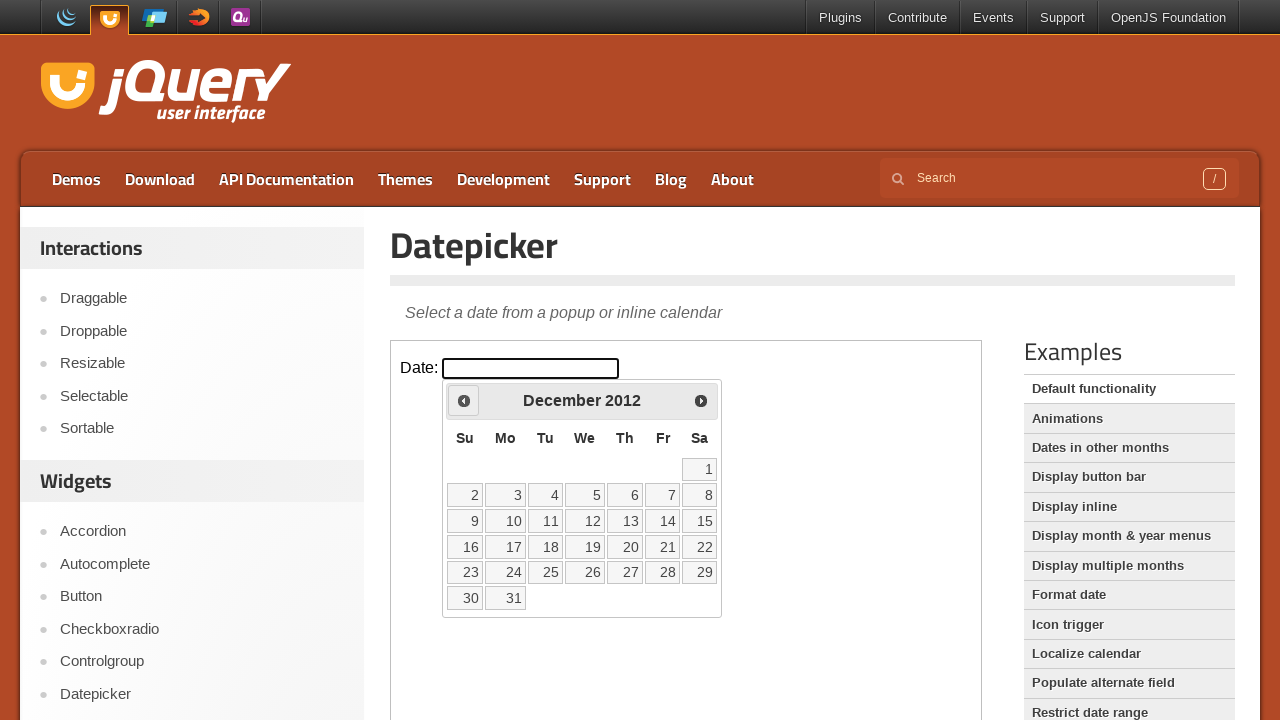

Read current calendar display: December 2012
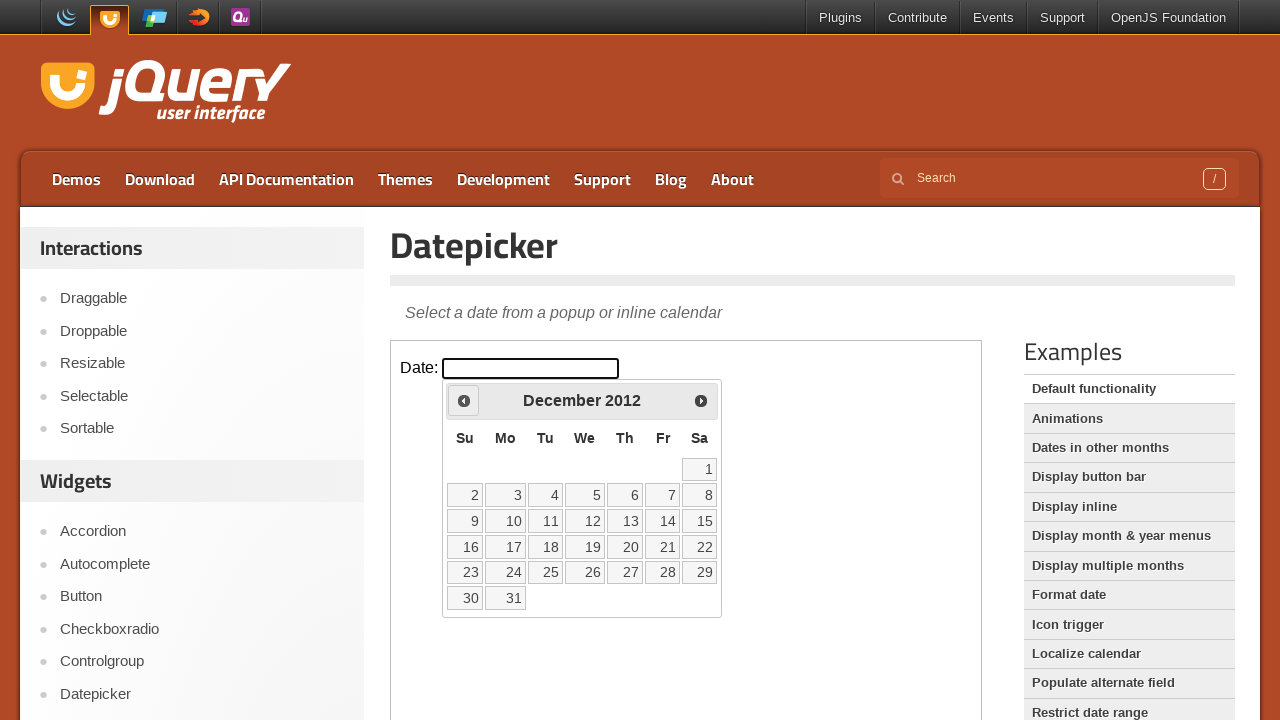

Clicked Previous button to navigate backwards from 2012 at (464, 400) on iframe.demo-frame >> internal:control=enter-frame >> a[title='Prev']
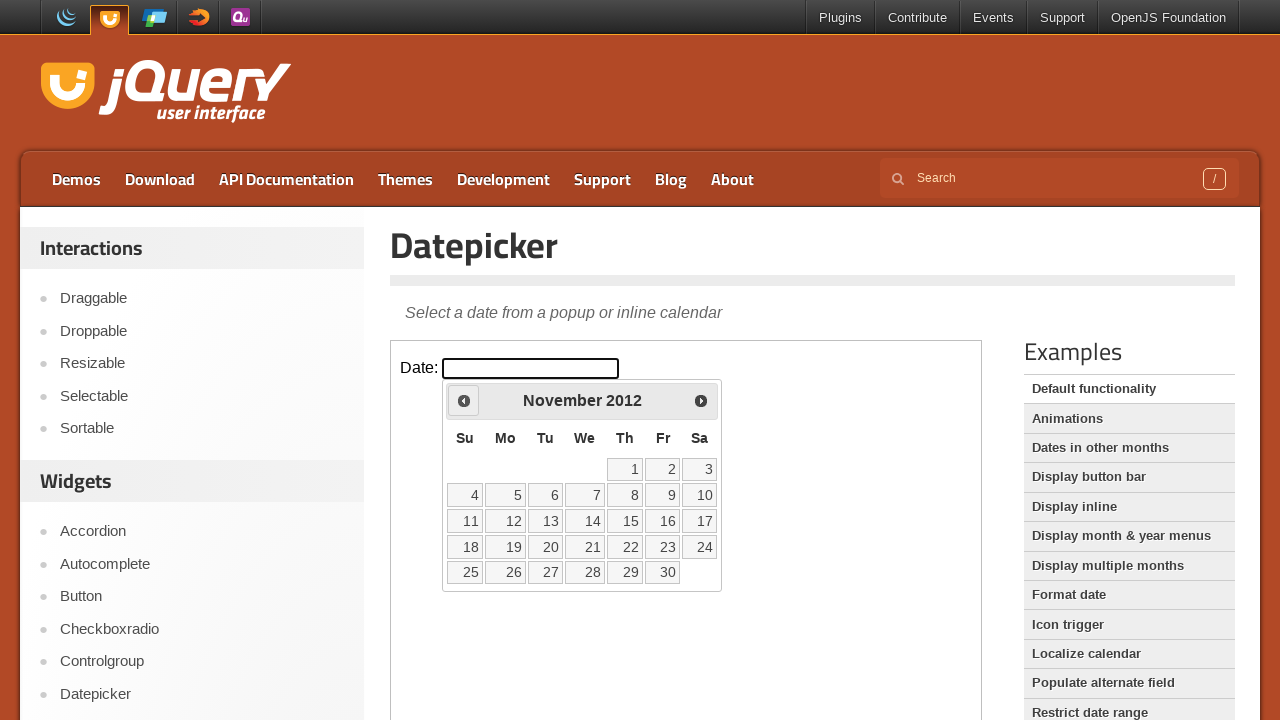

Read current calendar display: November 2012
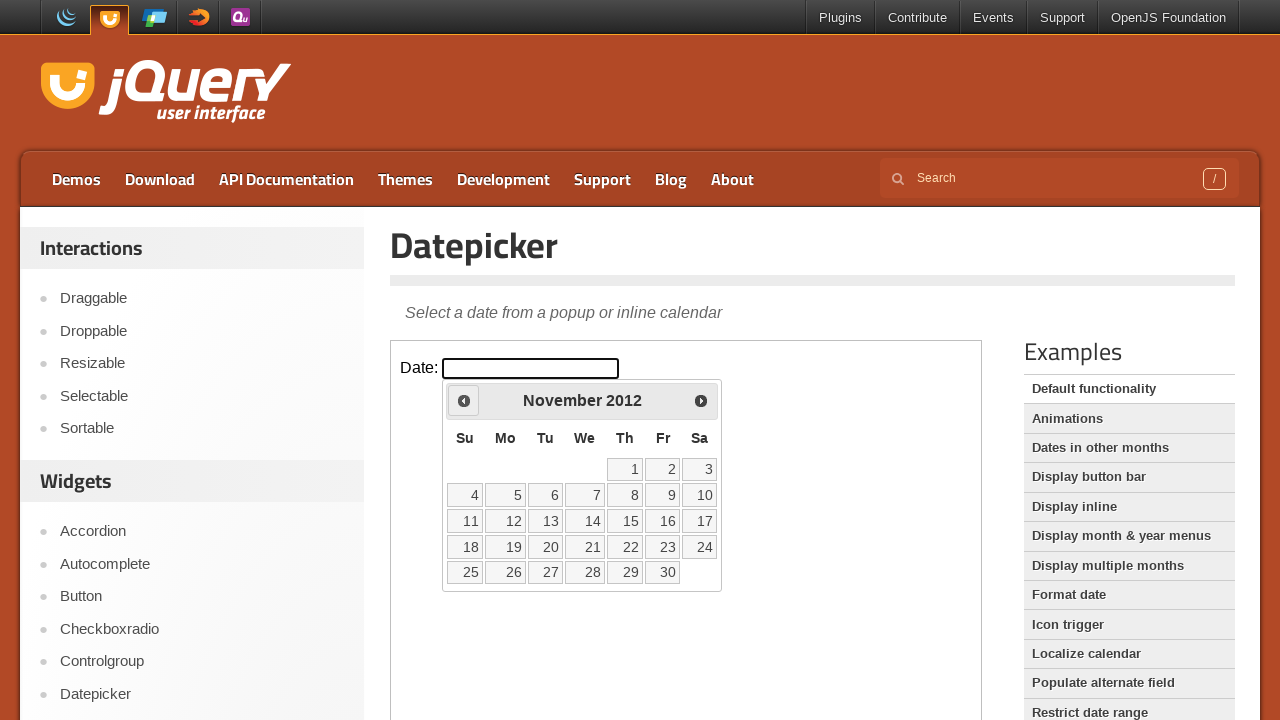

Clicked Previous button to navigate backwards from 2012 at (464, 400) on iframe.demo-frame >> internal:control=enter-frame >> a[title='Prev']
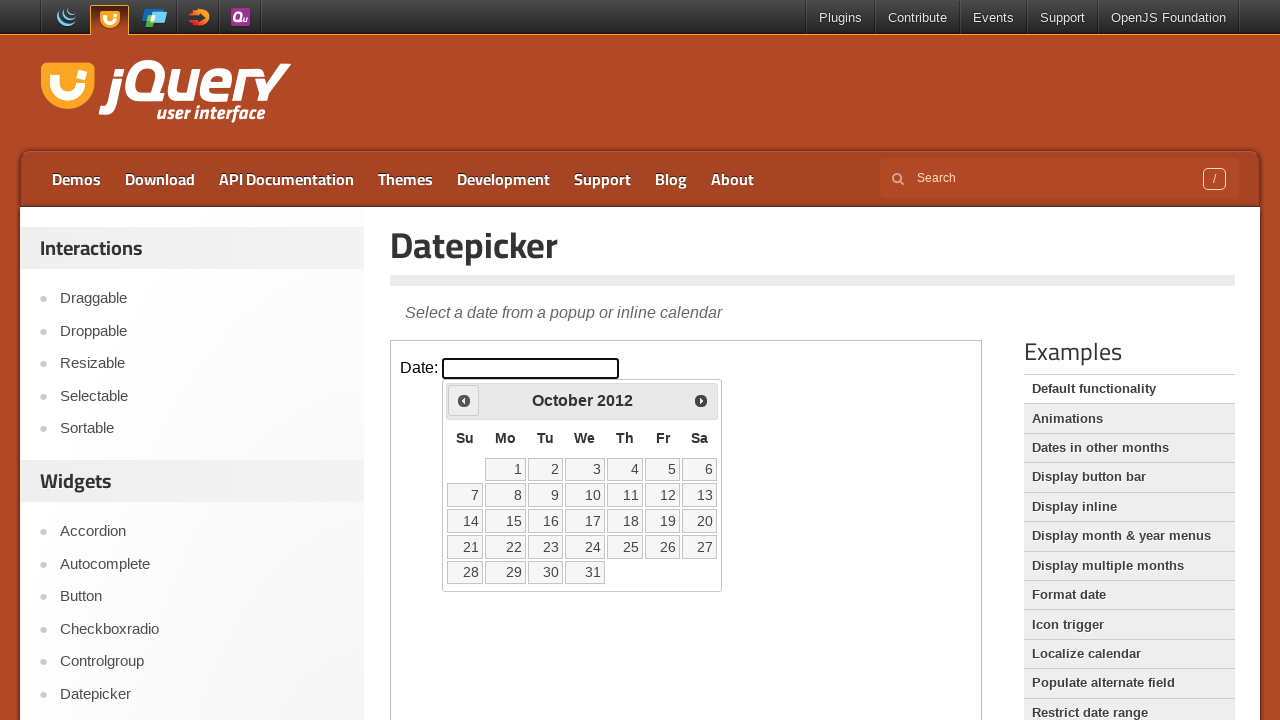

Read current calendar display: October 2012
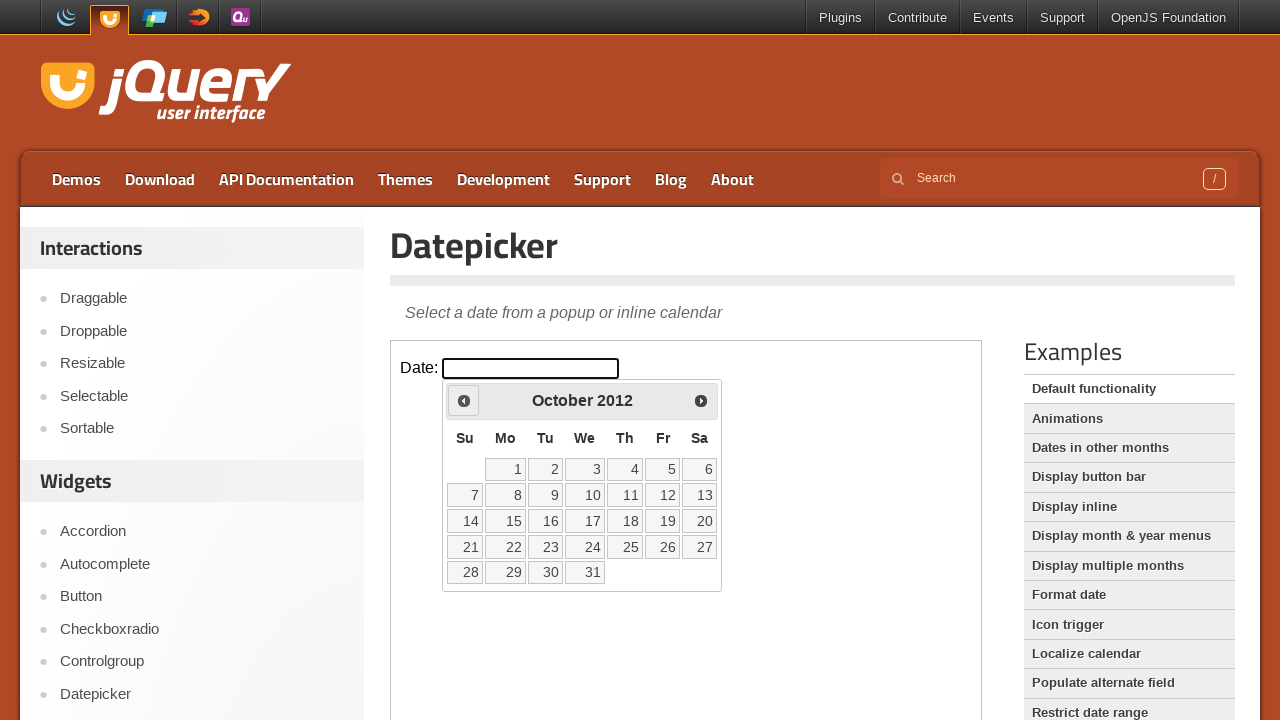

Clicked Previous button to navigate backwards from 2012 at (464, 400) on iframe.demo-frame >> internal:control=enter-frame >> a[title='Prev']
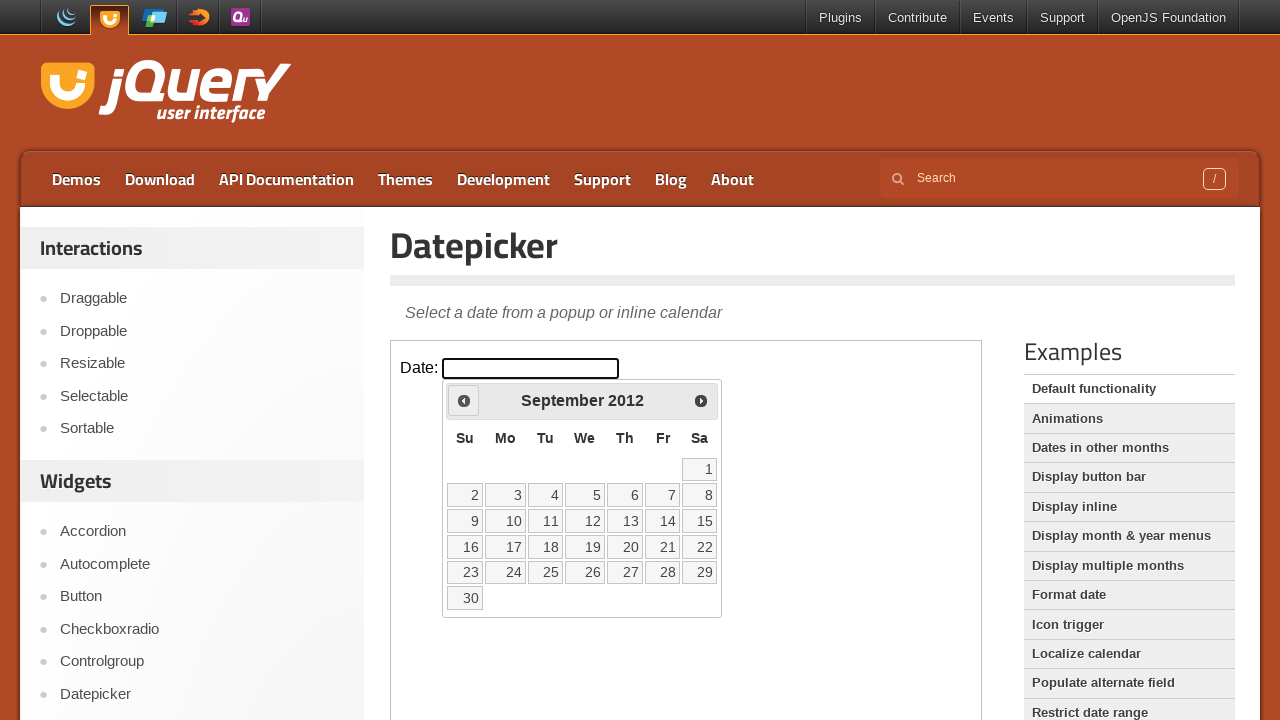

Read current calendar display: September 2012
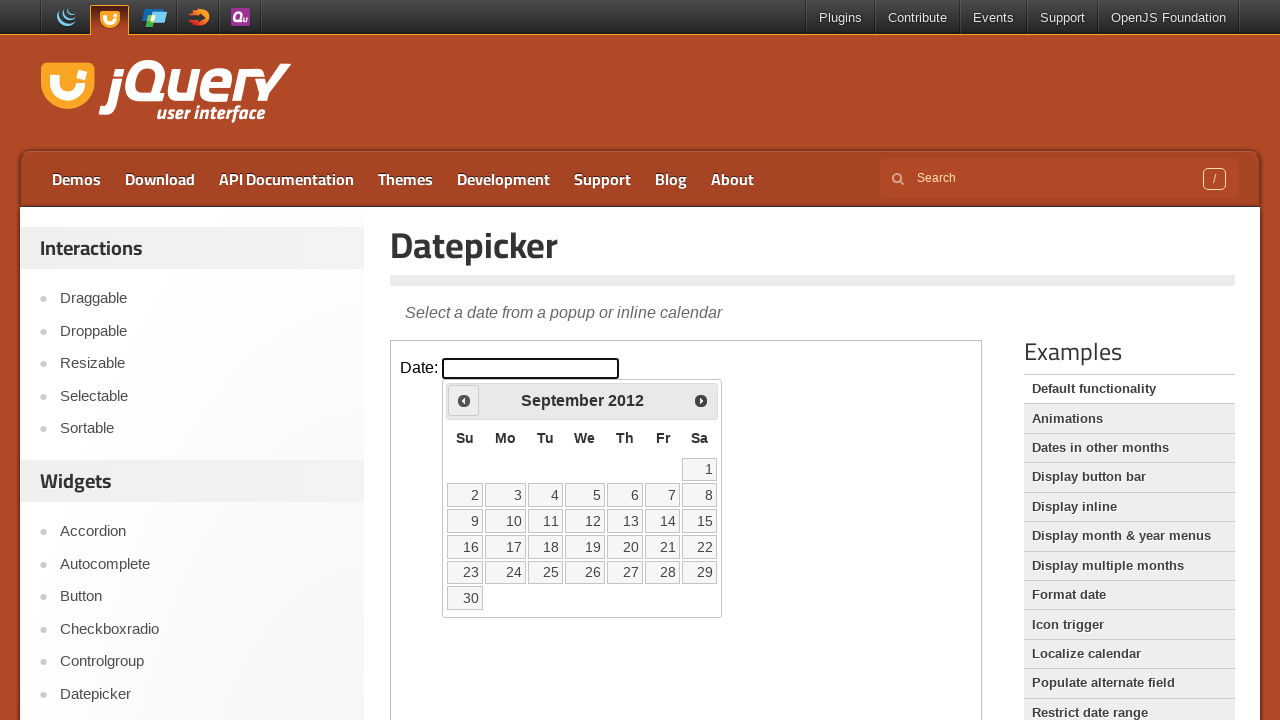

Clicked Previous button to navigate backwards from 2012 at (464, 400) on iframe.demo-frame >> internal:control=enter-frame >> a[title='Prev']
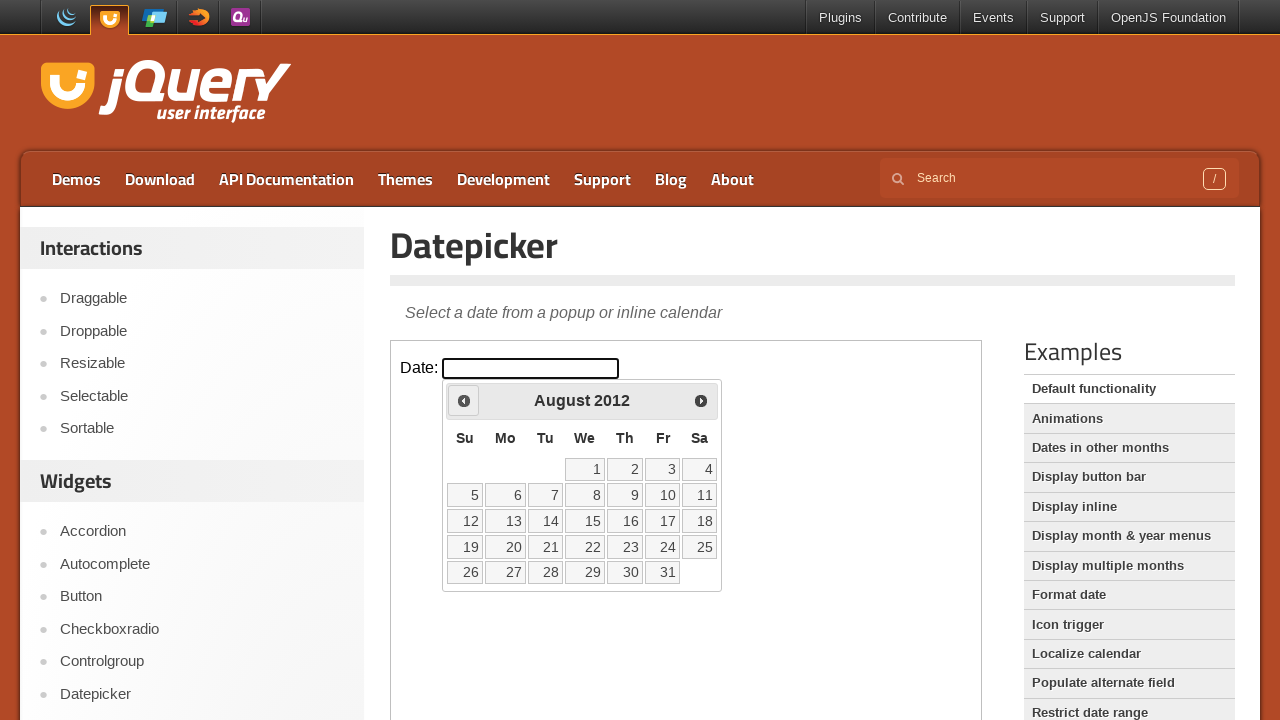

Read current calendar display: August 2012
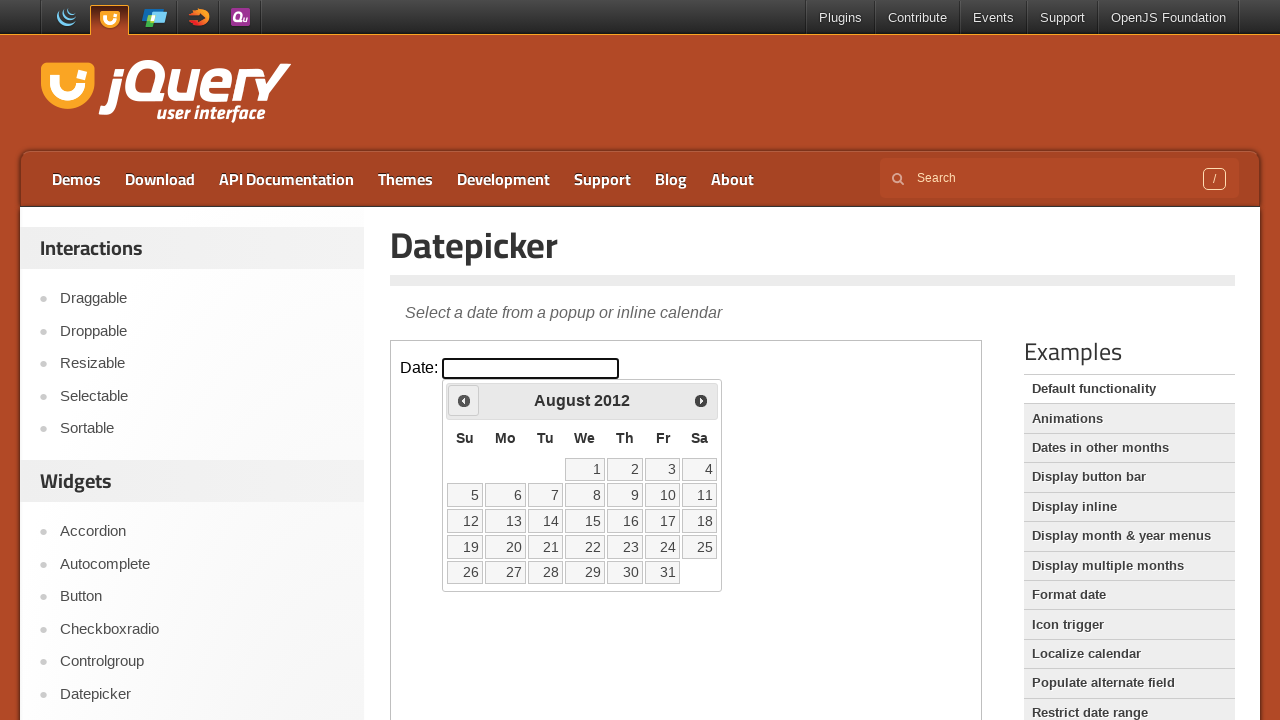

Clicked Previous button to navigate backwards from 2012 at (464, 400) on iframe.demo-frame >> internal:control=enter-frame >> a[title='Prev']
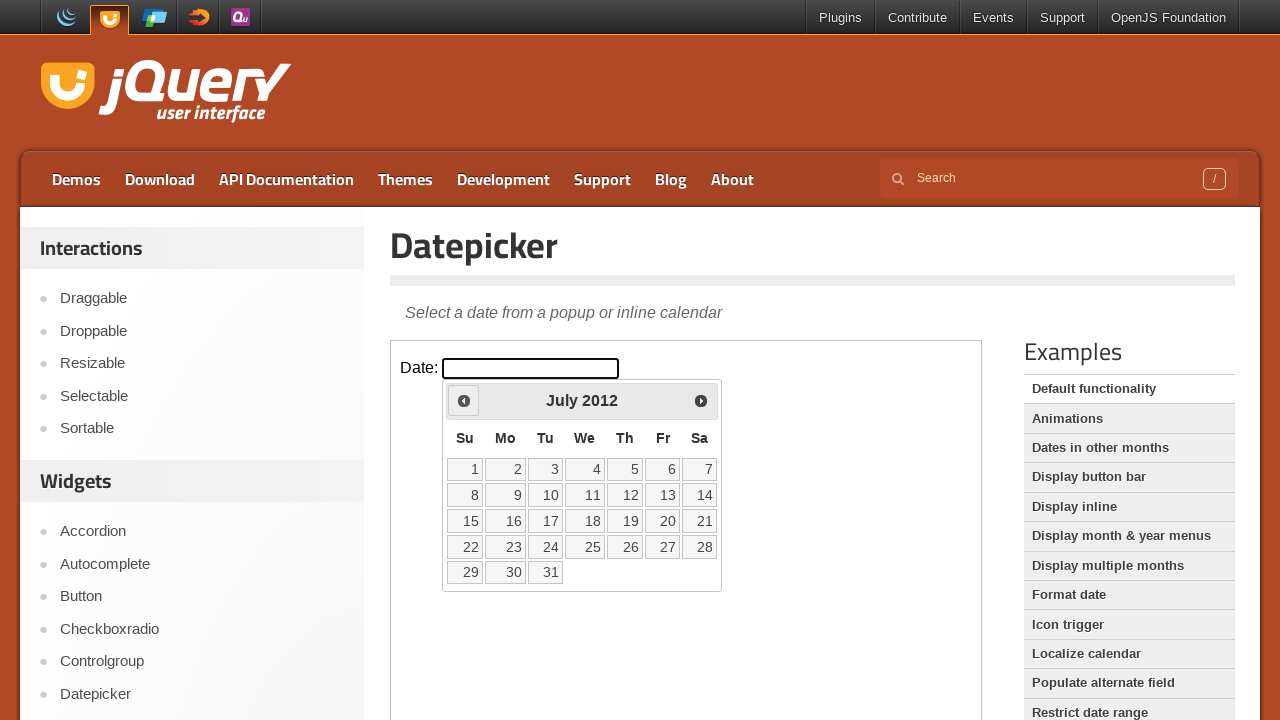

Read current calendar display: July 2012
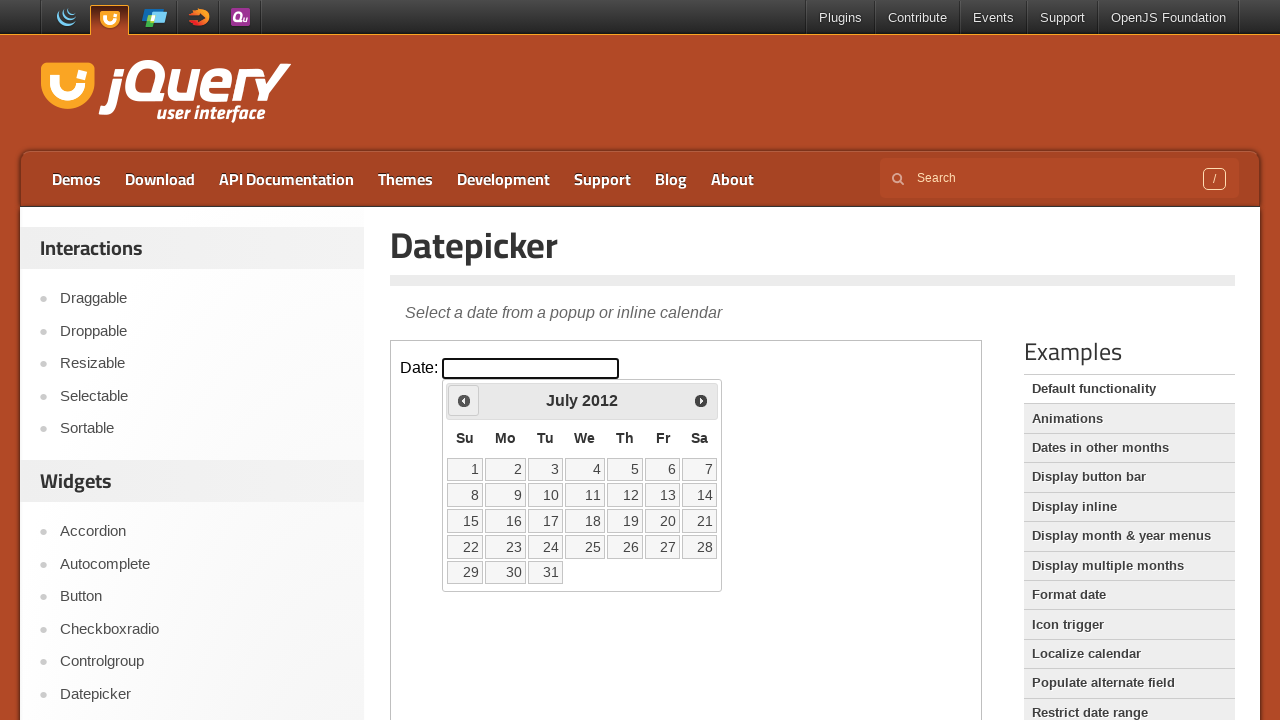

Clicked Previous button to navigate backwards from 2012 at (464, 400) on iframe.demo-frame >> internal:control=enter-frame >> a[title='Prev']
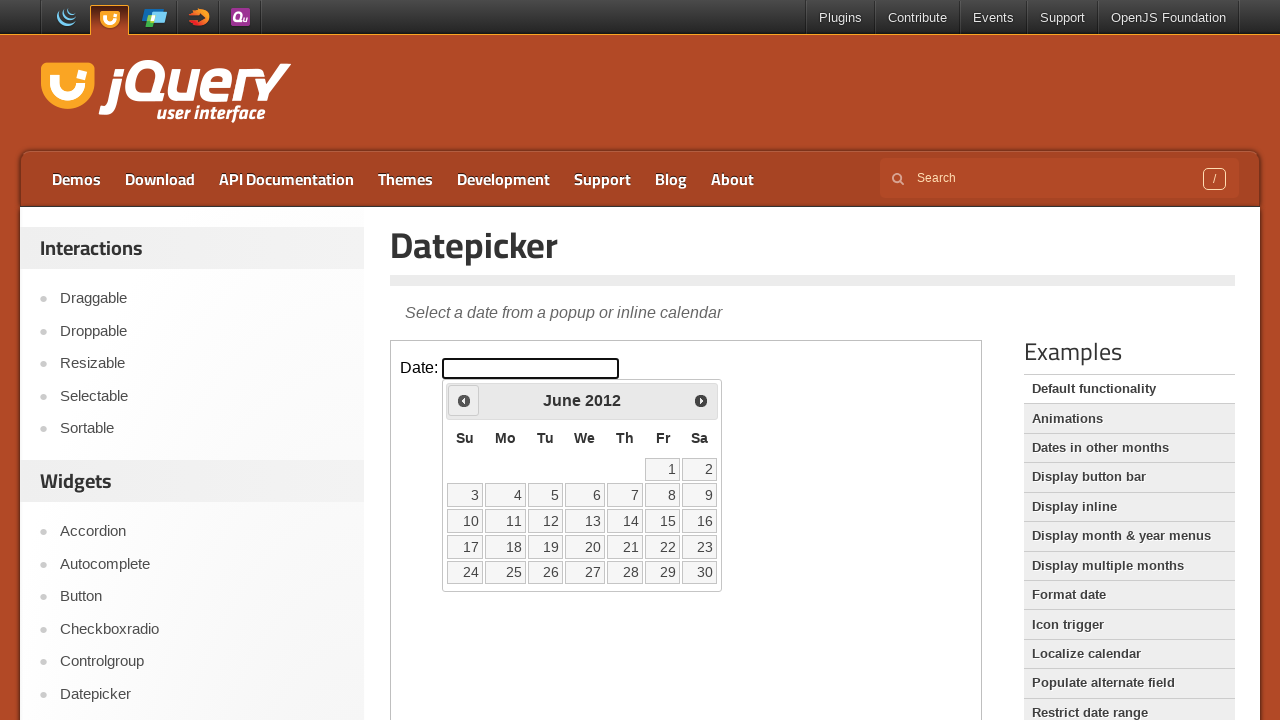

Read current calendar display: June 2012
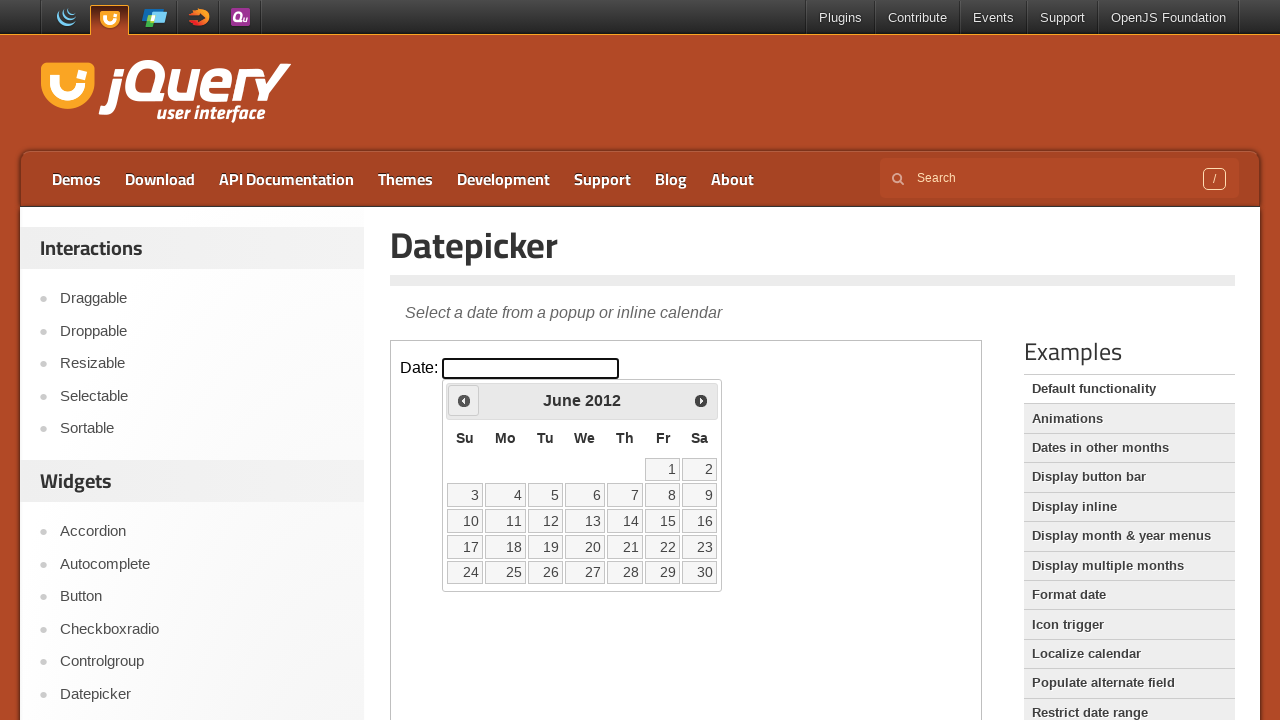

Clicked Previous button to navigate backwards from 2012 at (464, 400) on iframe.demo-frame >> internal:control=enter-frame >> a[title='Prev']
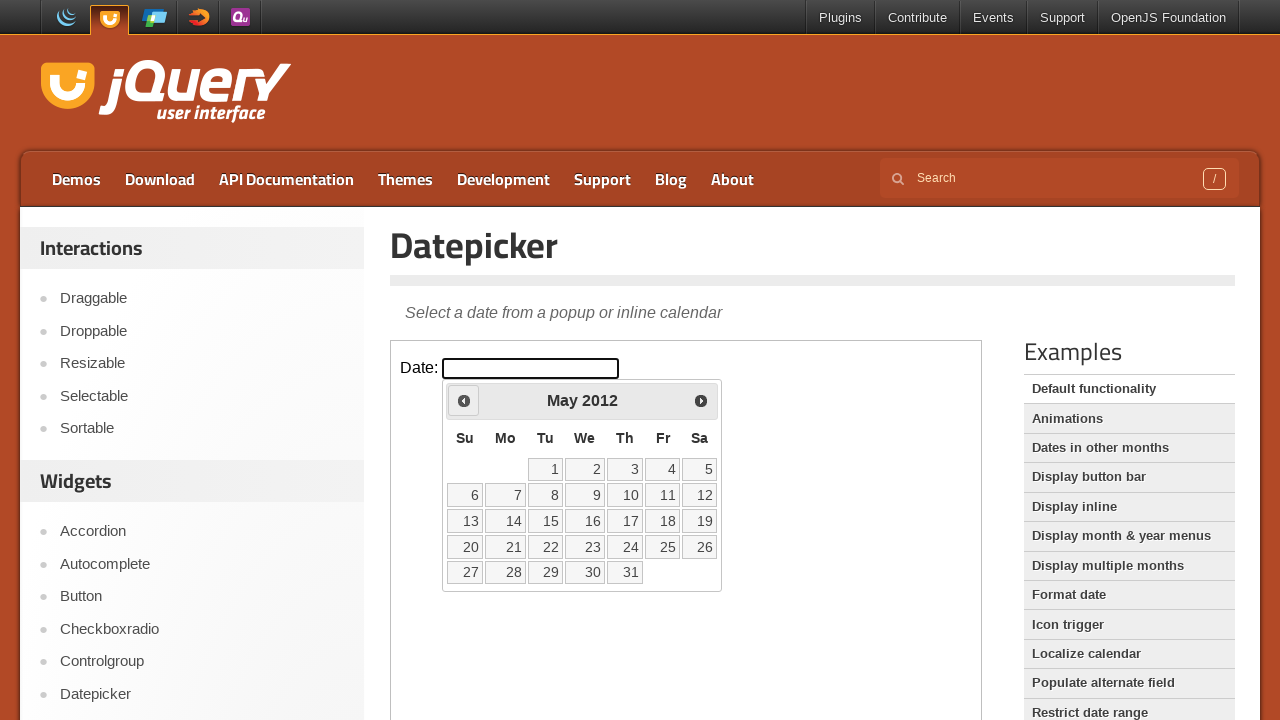

Read current calendar display: May 2012
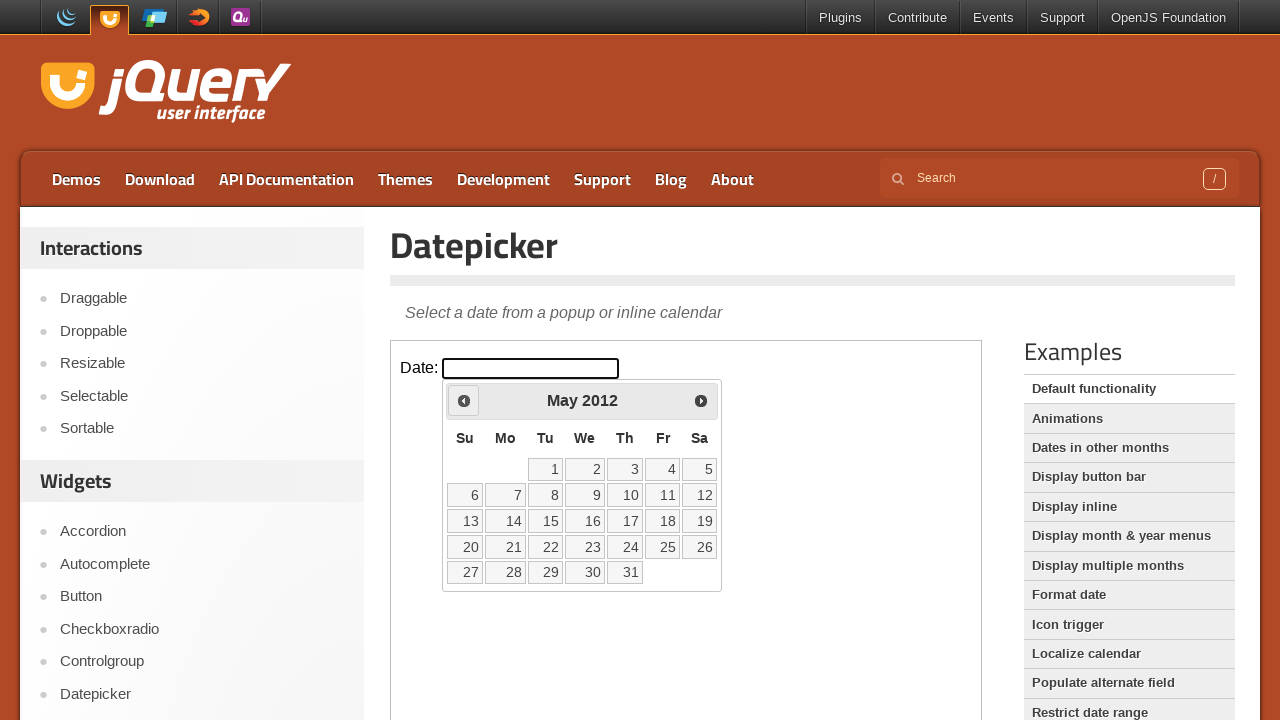

Clicked Previous button to navigate backwards from 2012 at (464, 400) on iframe.demo-frame >> internal:control=enter-frame >> a[title='Prev']
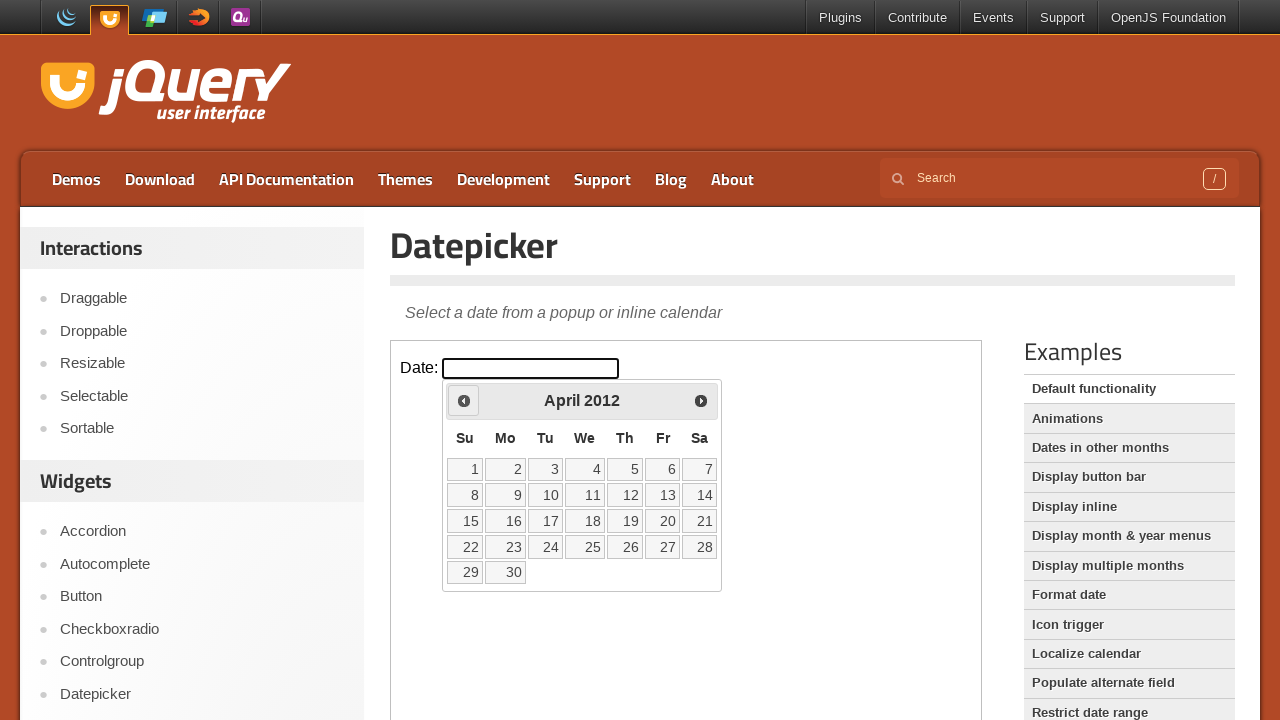

Read current calendar display: April 2012
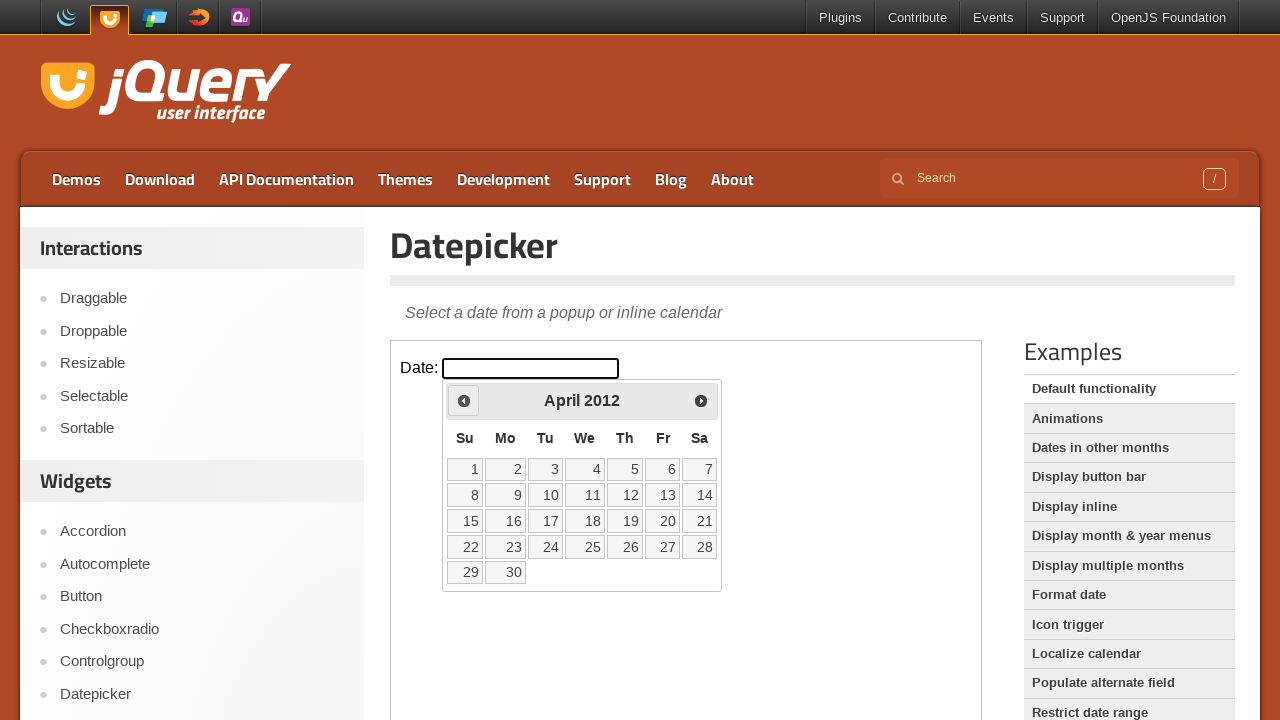

Clicked Previous button to navigate backwards from 2012 at (464, 400) on iframe.demo-frame >> internal:control=enter-frame >> a[title='Prev']
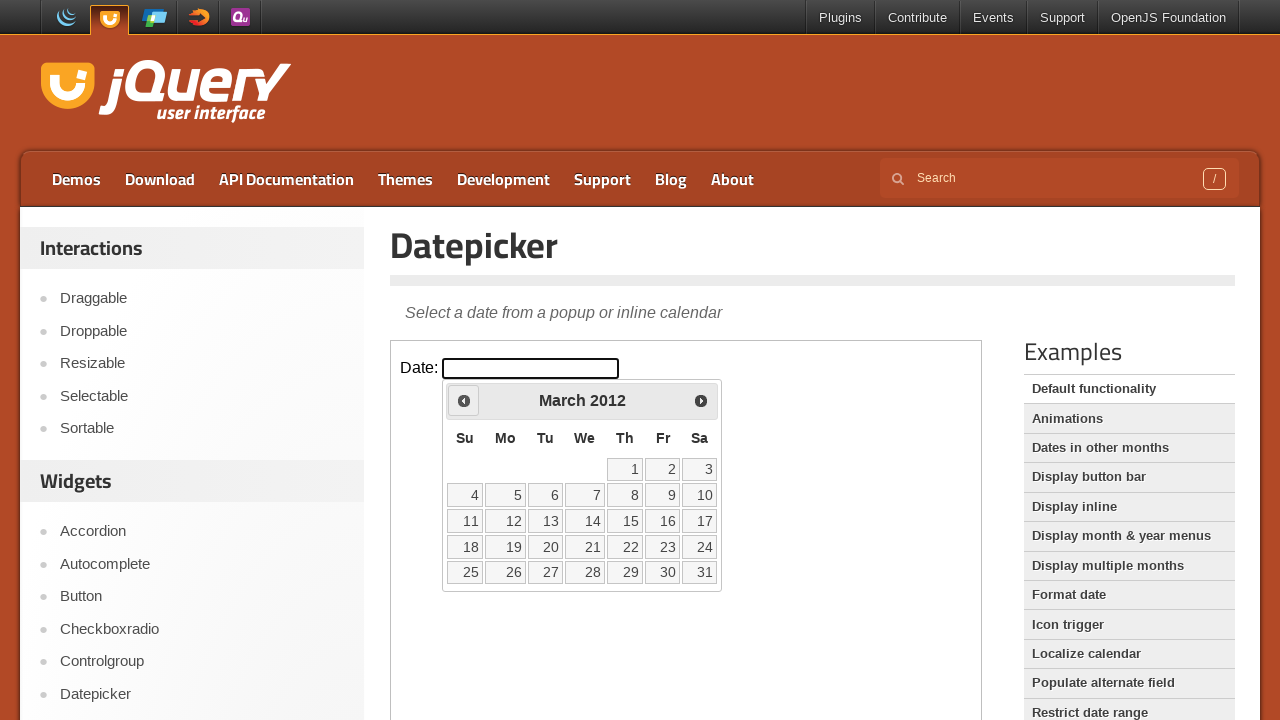

Read current calendar display: March 2012
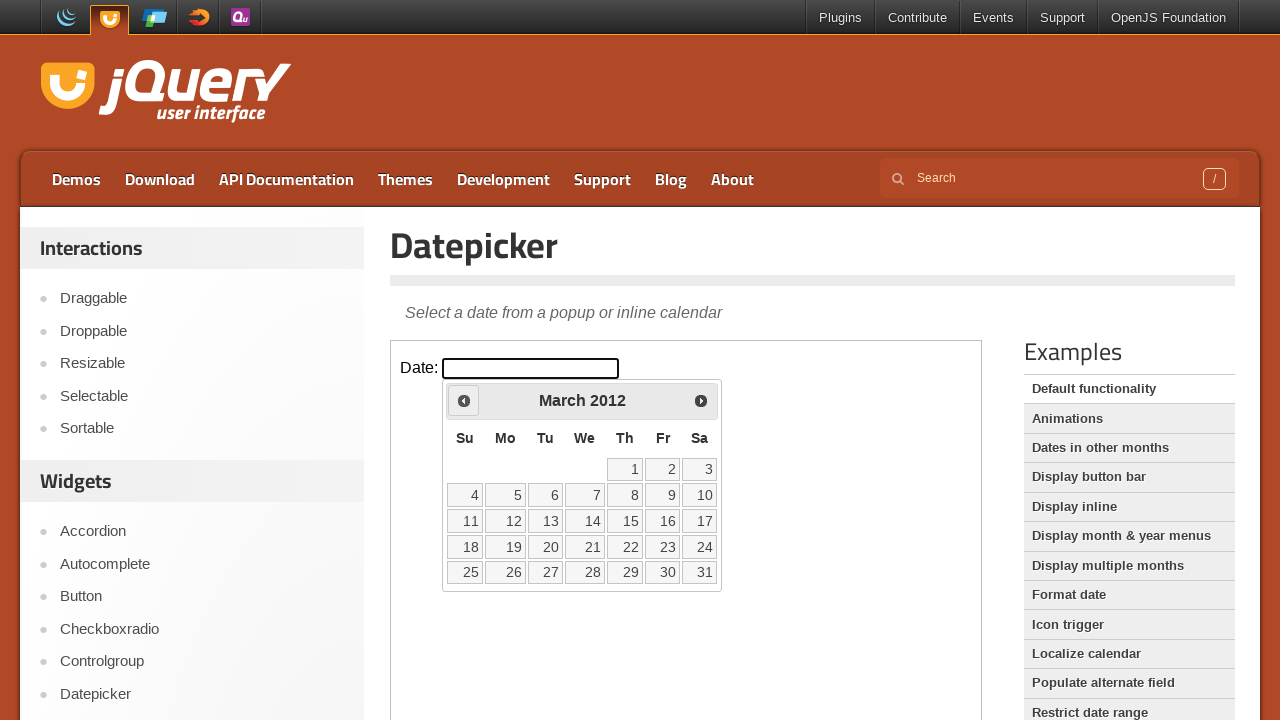

Clicked Previous button to navigate backwards from 2012 at (464, 400) on iframe.demo-frame >> internal:control=enter-frame >> a[title='Prev']
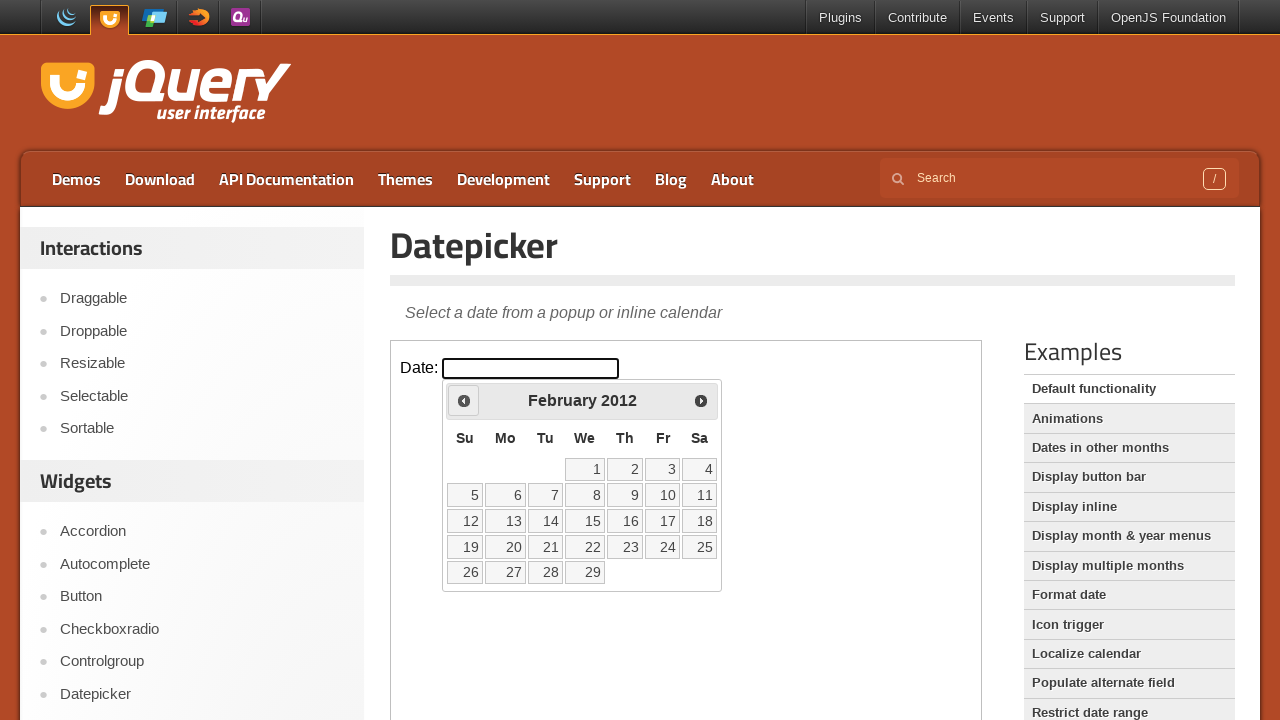

Read current calendar display: February 2012
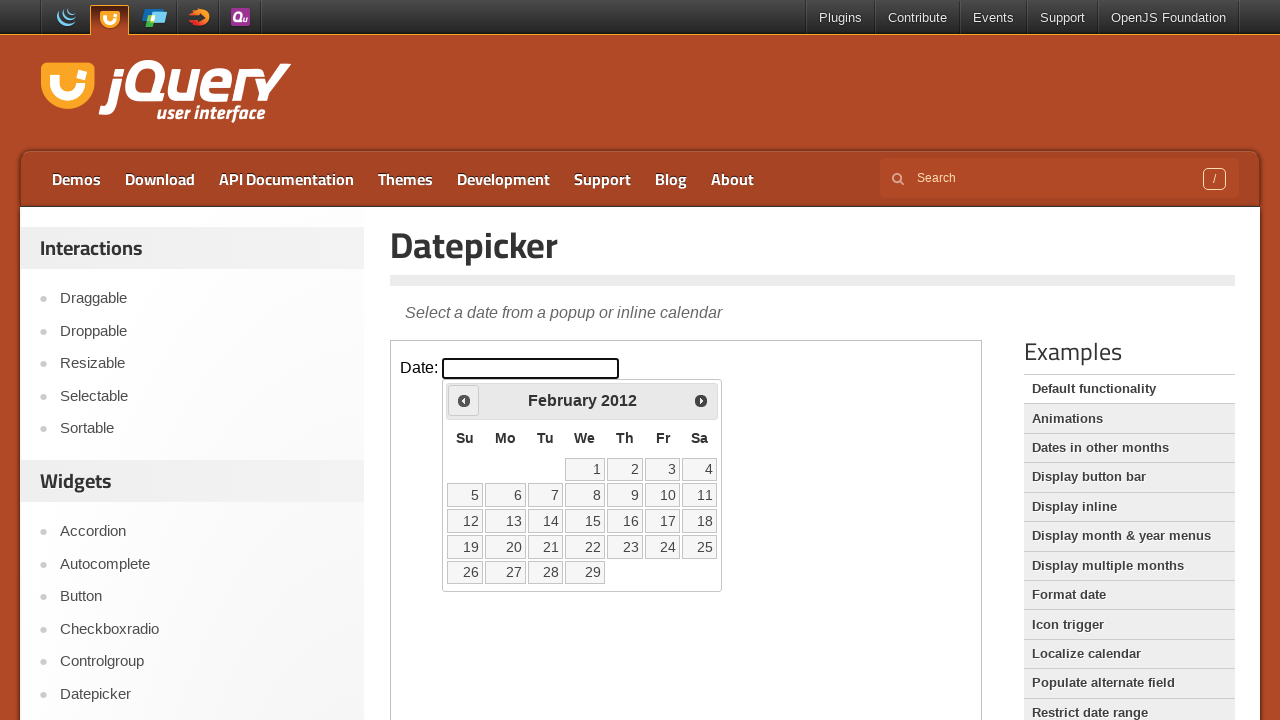

Clicked Previous button to navigate backwards from 2012 at (464, 400) on iframe.demo-frame >> internal:control=enter-frame >> a[title='Prev']
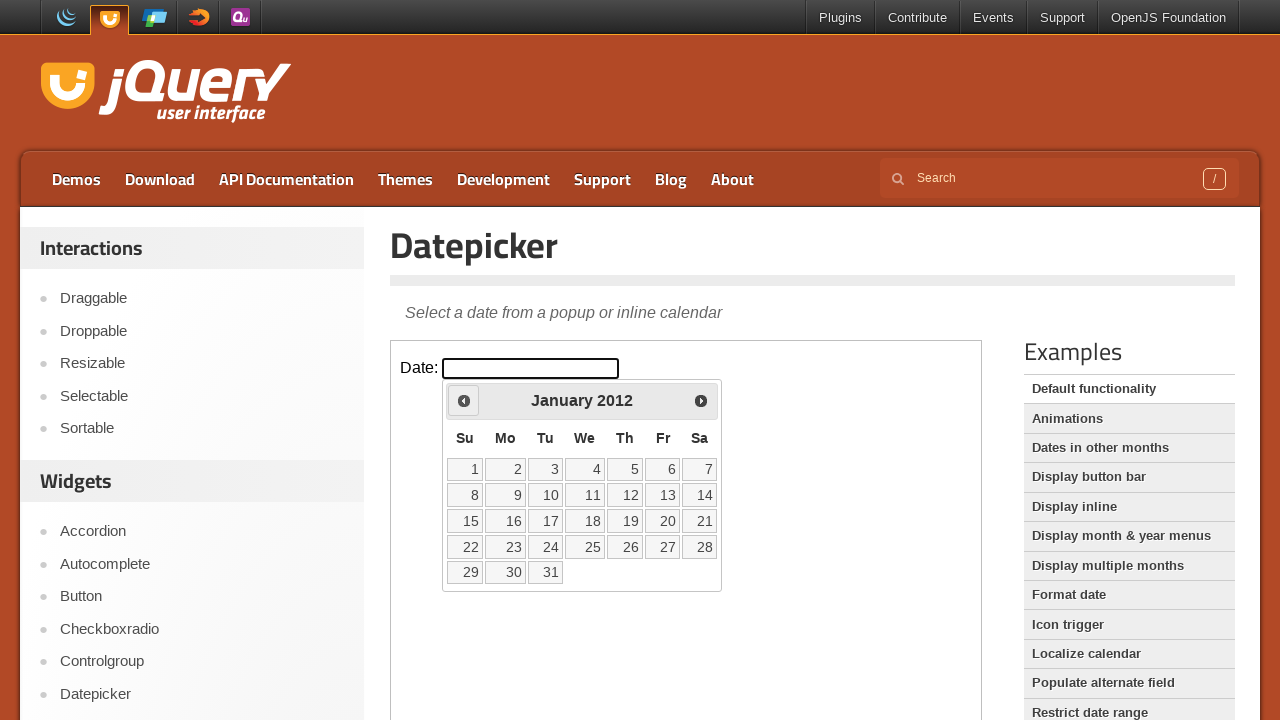

Read current calendar display: January 2012
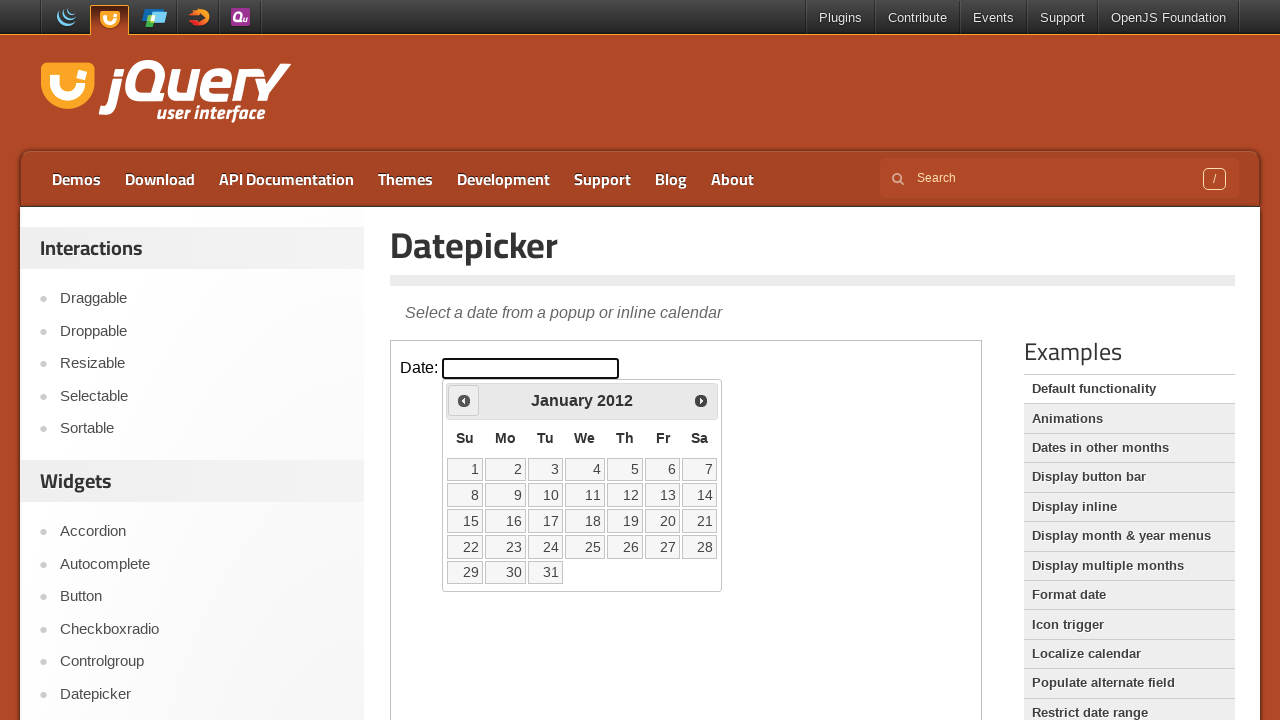

Clicked Previous button to navigate backwards from 2012 at (464, 400) on iframe.demo-frame >> internal:control=enter-frame >> a[title='Prev']
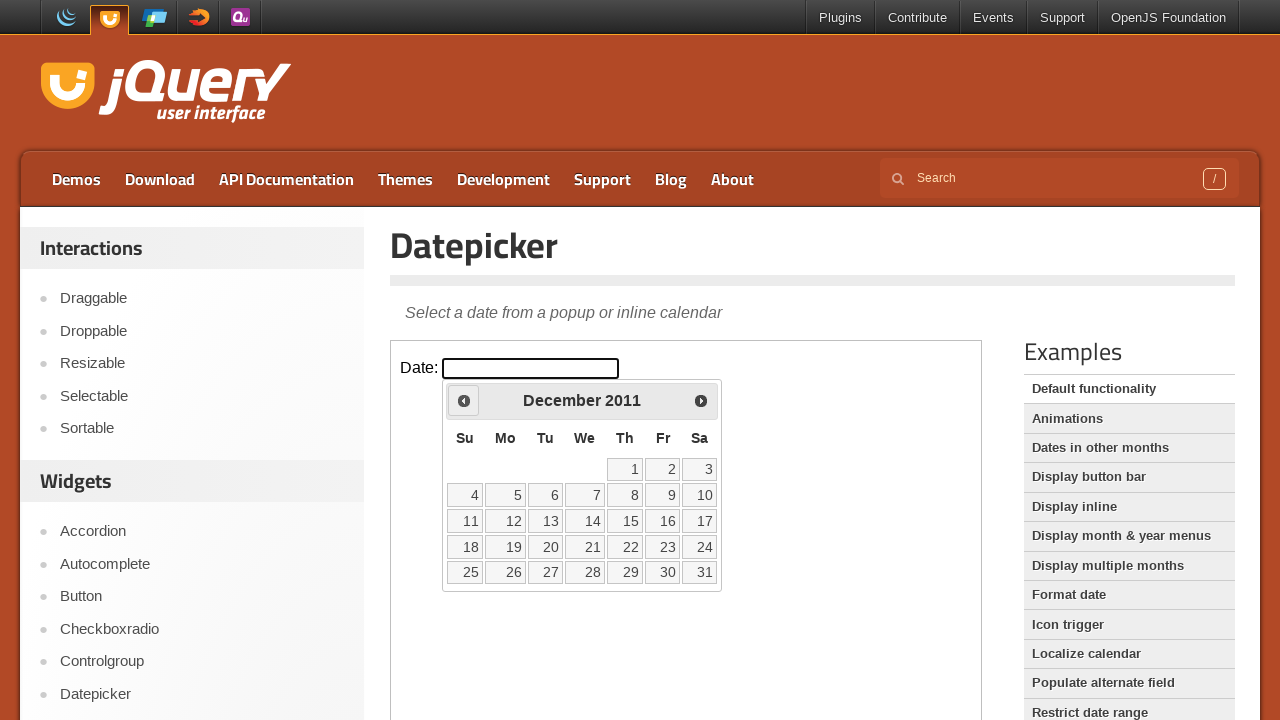

Read current calendar display: December 2011
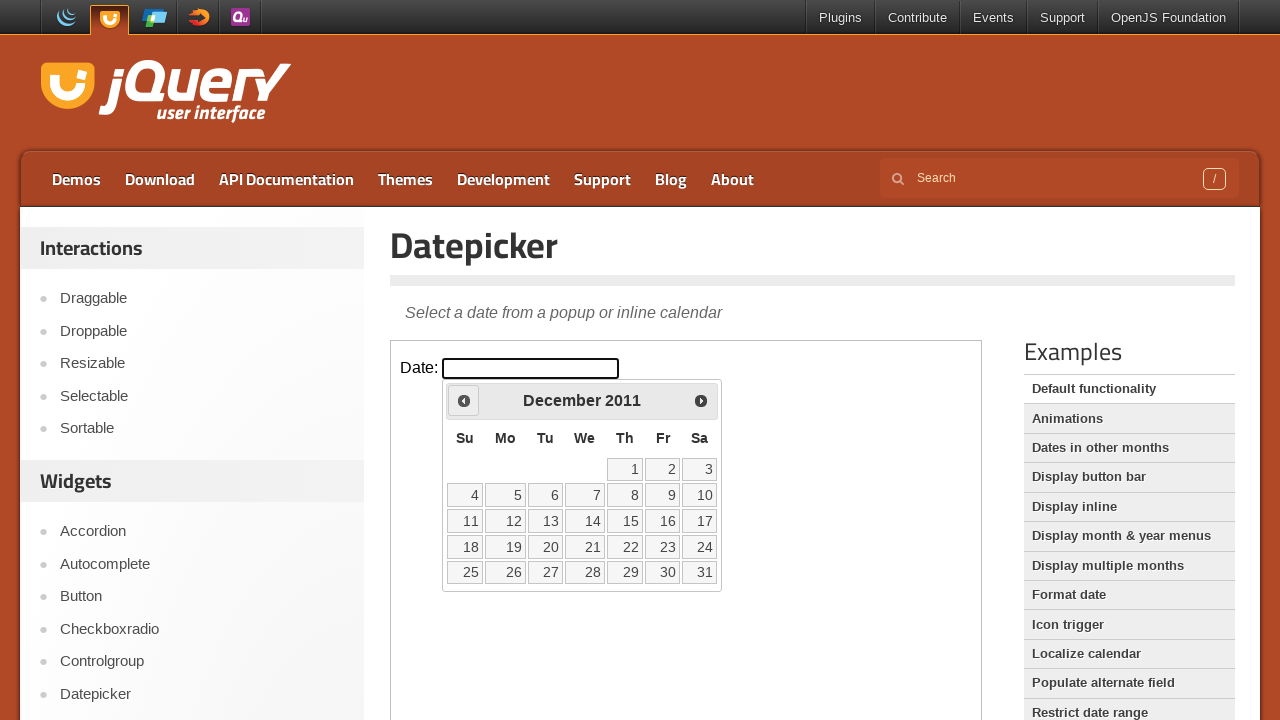

Clicked Previous button to navigate backwards from 2011 at (464, 400) on iframe.demo-frame >> internal:control=enter-frame >> a[title='Prev']
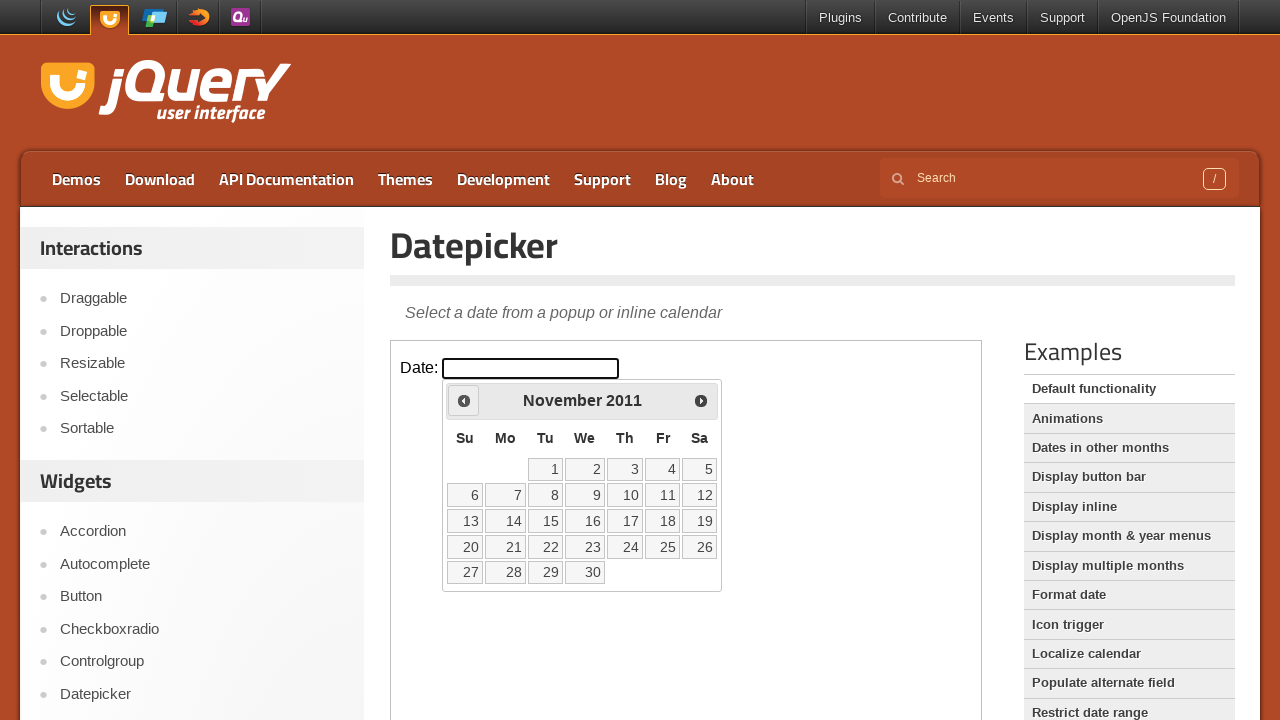

Read current calendar display: November 2011
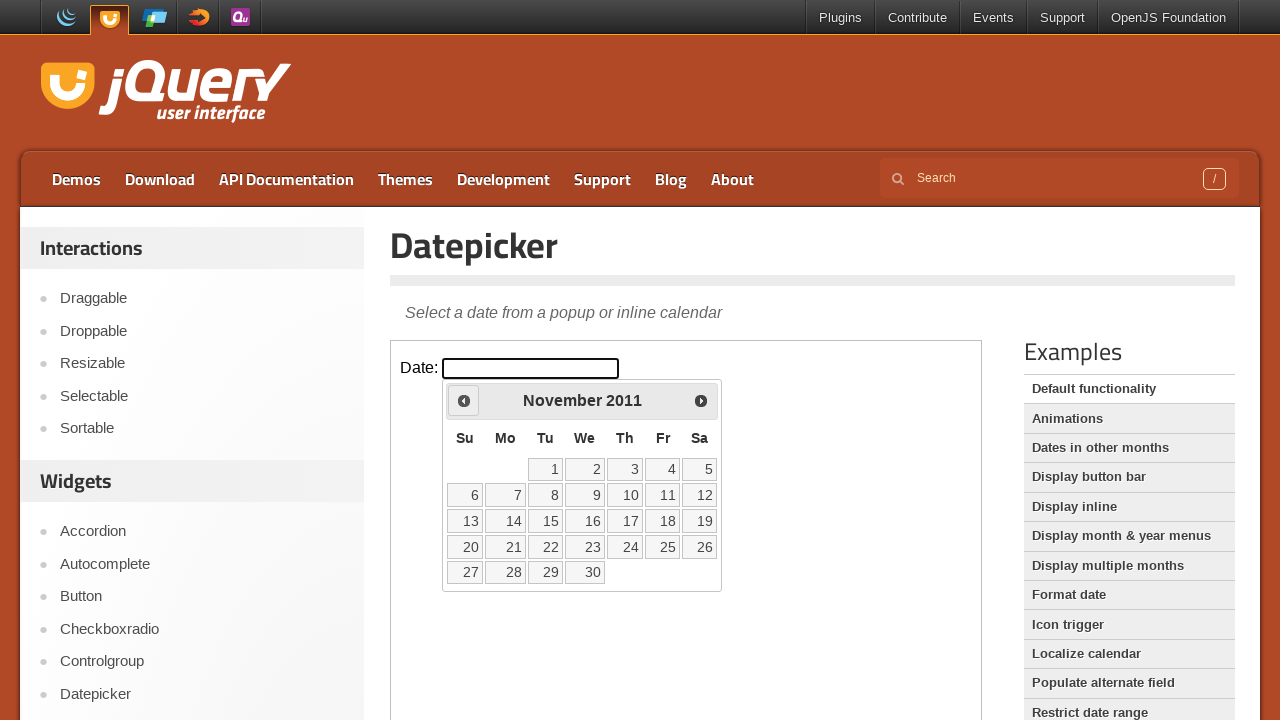

Clicked Previous button to navigate backwards from 2011 at (464, 400) on iframe.demo-frame >> internal:control=enter-frame >> a[title='Prev']
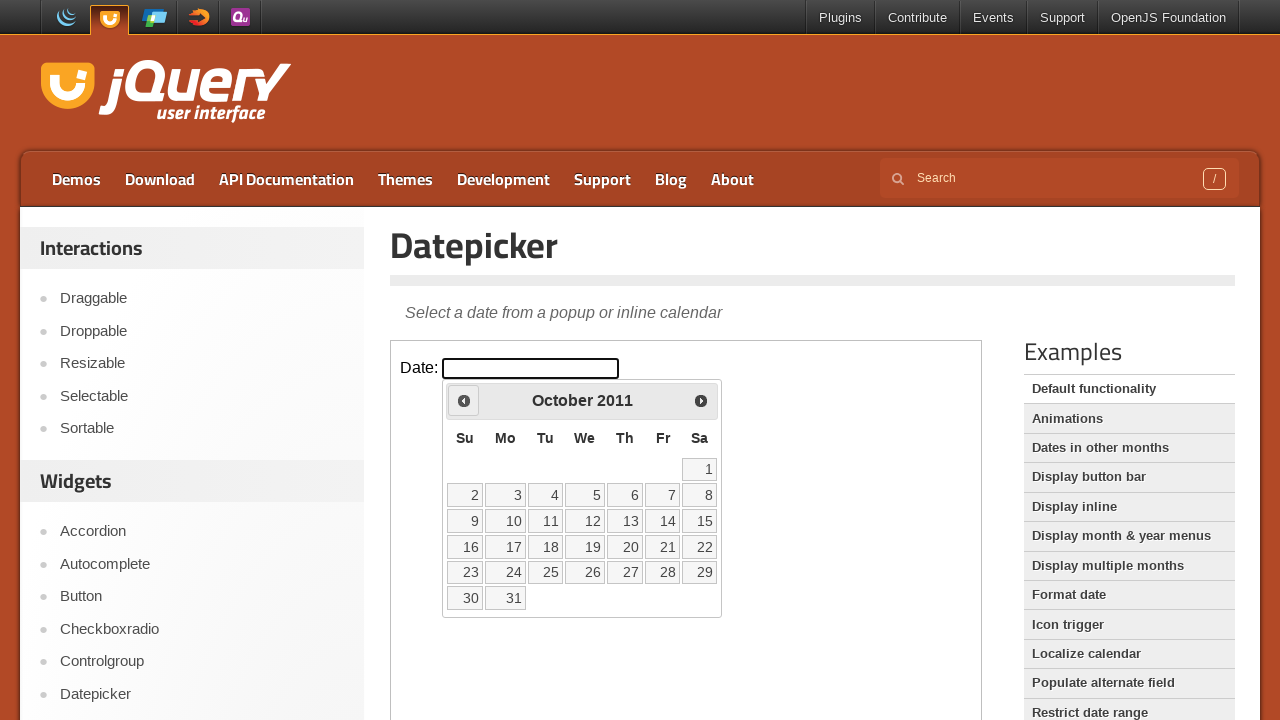

Read current calendar display: October 2011
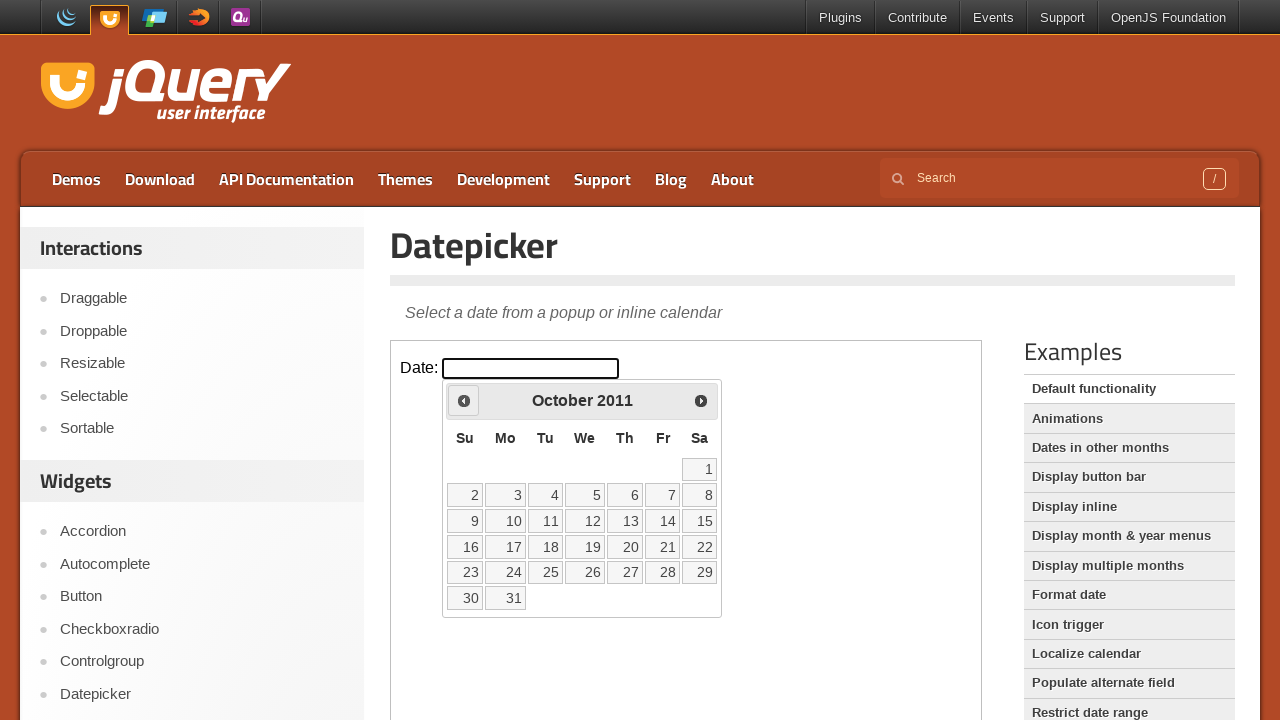

Clicked Previous button to navigate backwards from 2011 at (464, 400) on iframe.demo-frame >> internal:control=enter-frame >> a[title='Prev']
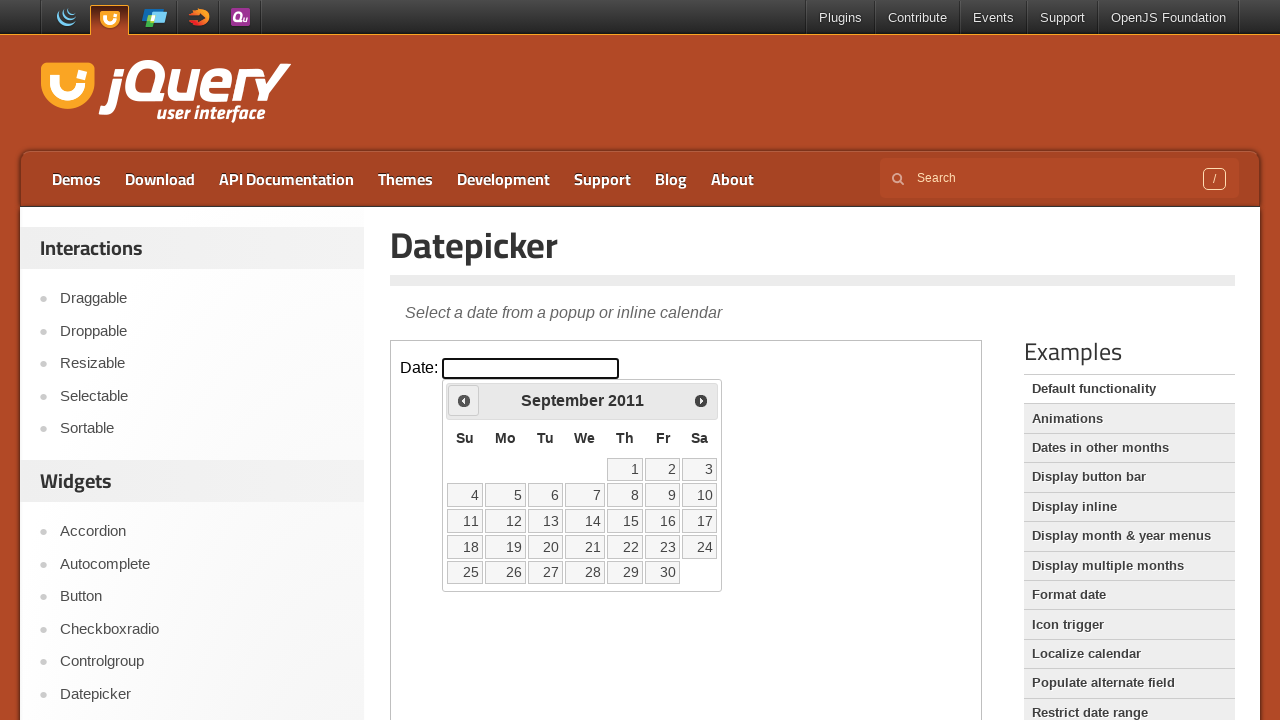

Read current calendar display: September 2011
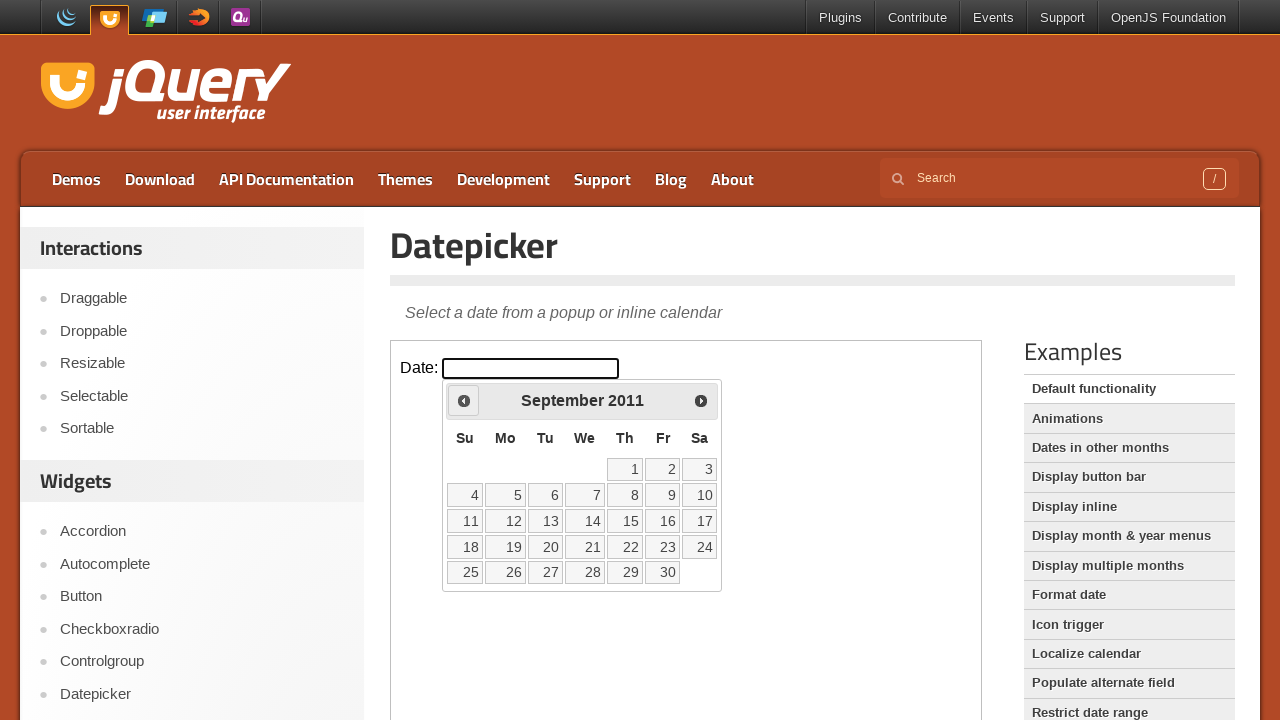

Clicked Previous button to navigate backwards from 2011 at (464, 400) on iframe.demo-frame >> internal:control=enter-frame >> a[title='Prev']
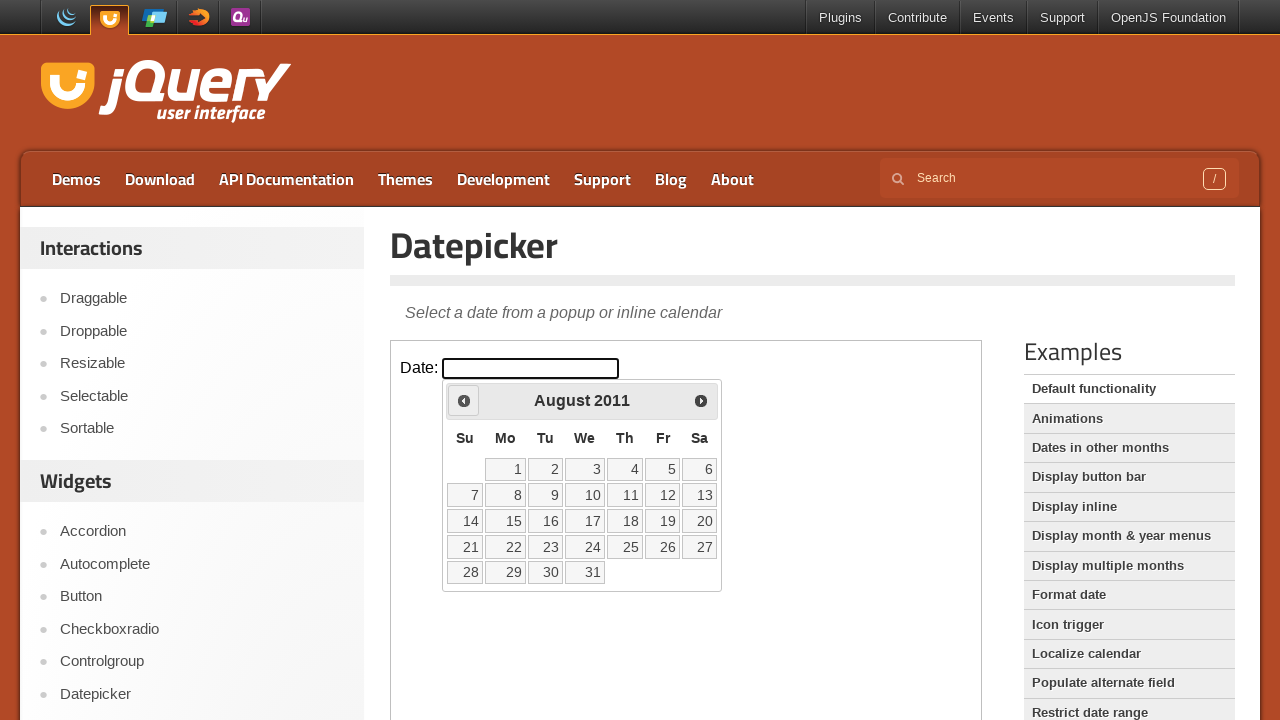

Read current calendar display: August 2011
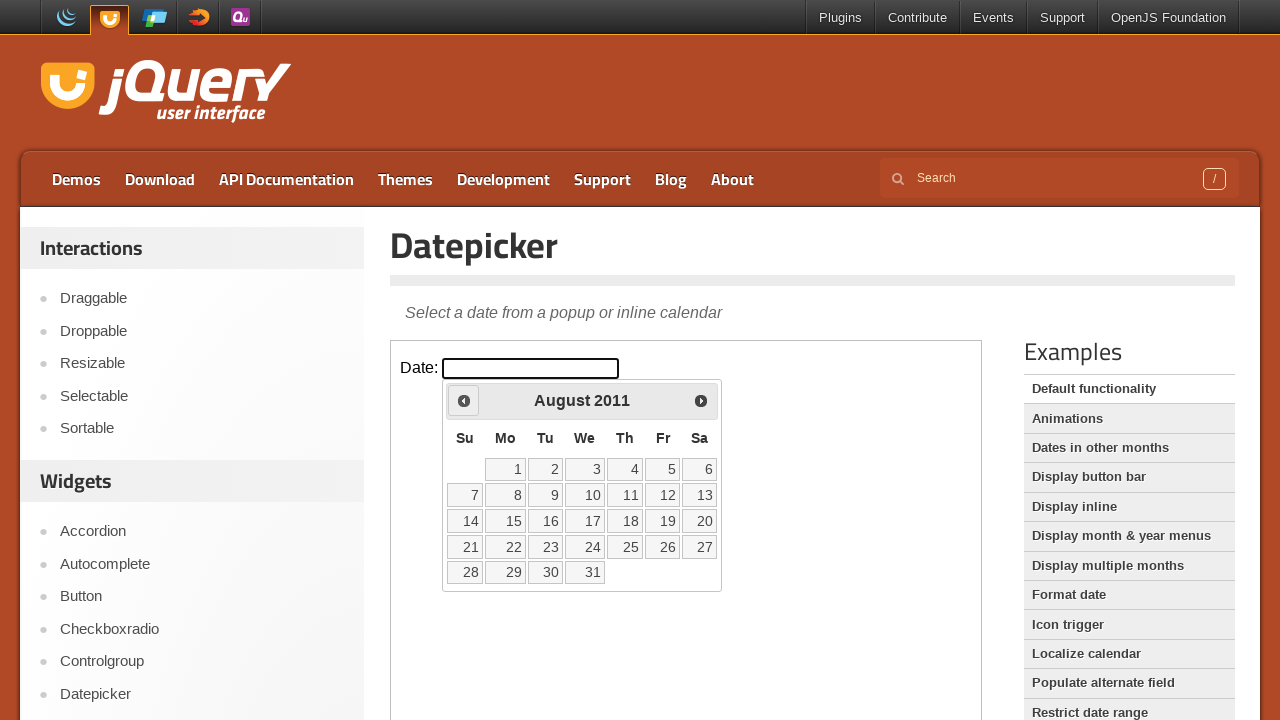

Clicked Previous button to navigate backwards from 2011 at (464, 400) on iframe.demo-frame >> internal:control=enter-frame >> a[title='Prev']
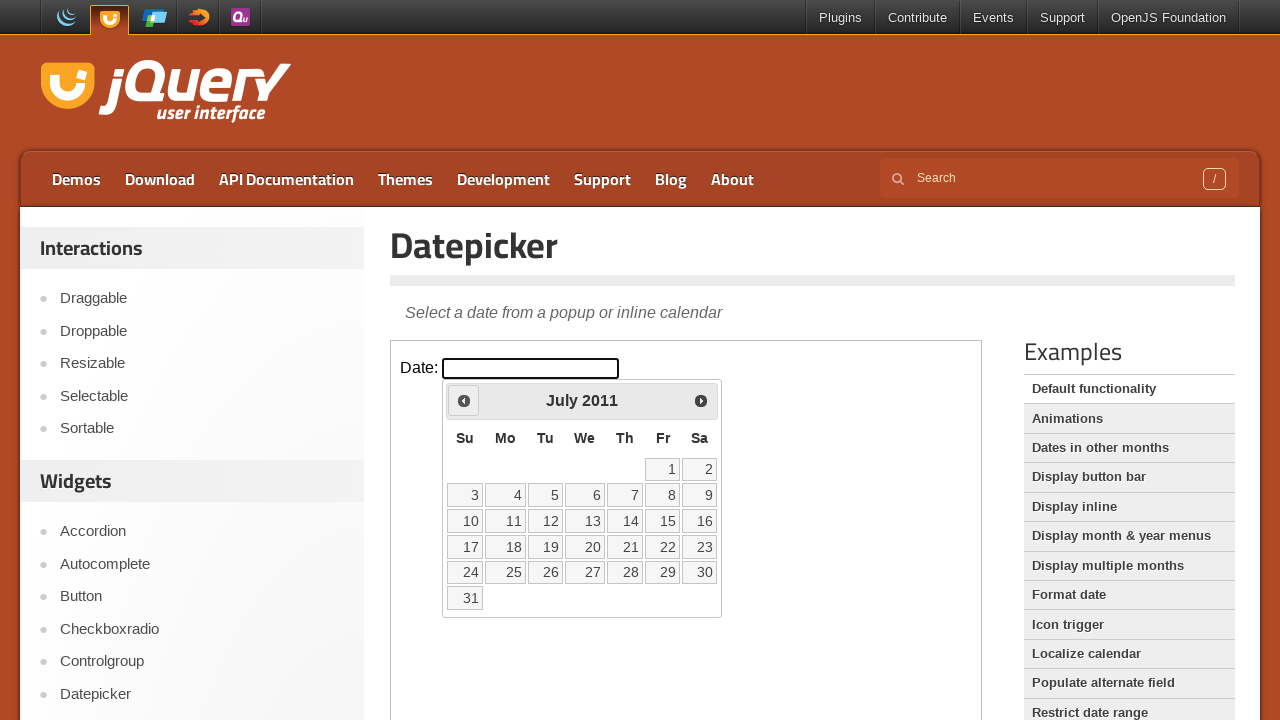

Read current calendar display: July 2011
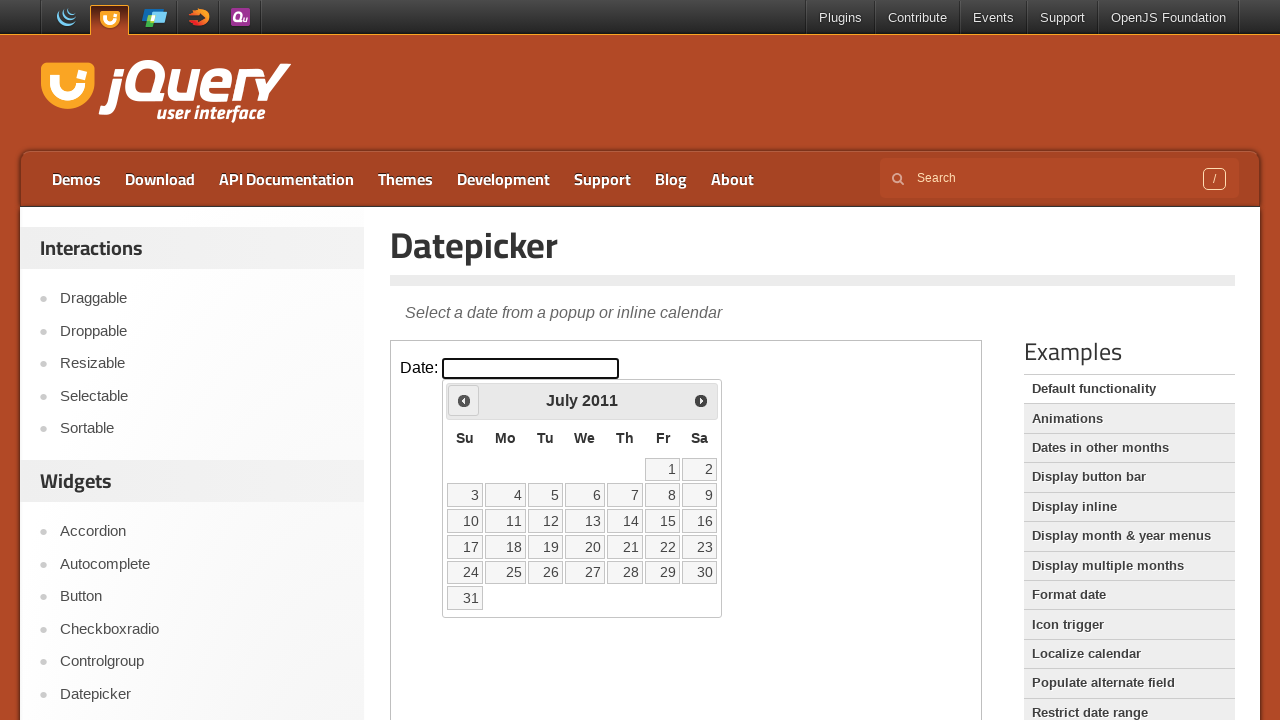

Clicked Previous button to navigate backwards from 2011 at (464, 400) on iframe.demo-frame >> internal:control=enter-frame >> a[title='Prev']
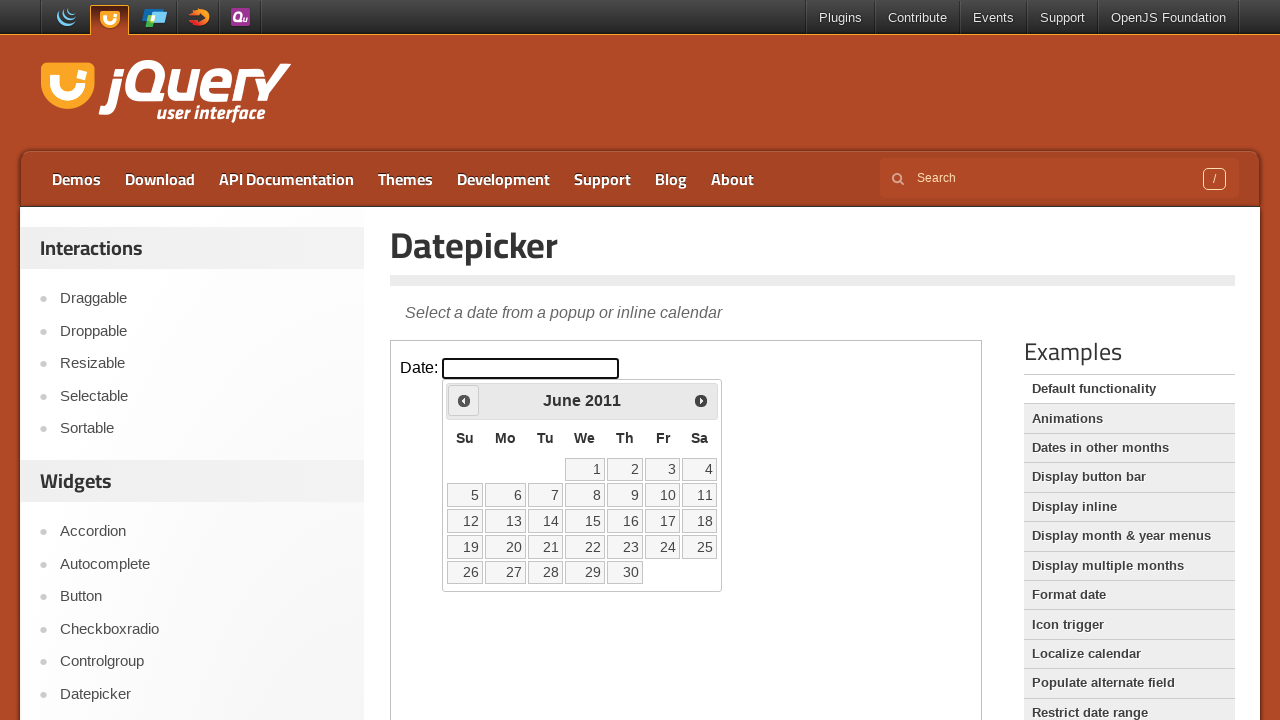

Read current calendar display: June 2011
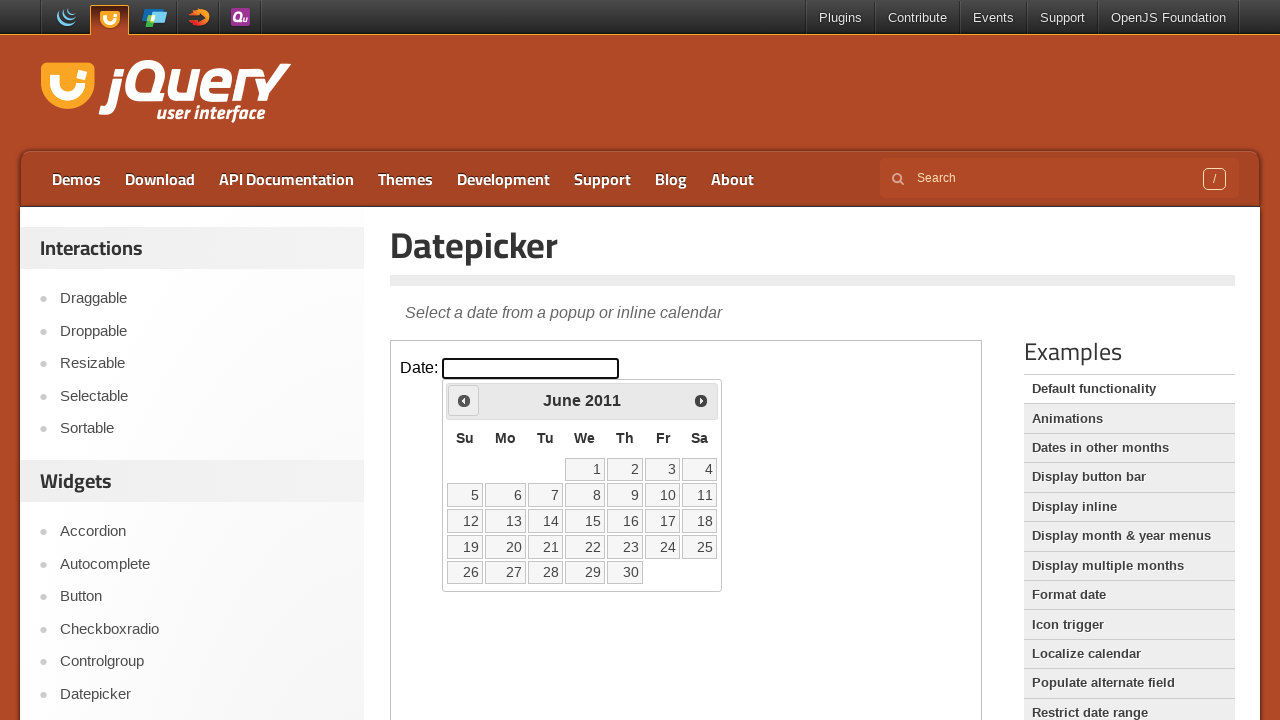

Clicked Previous button to navigate backwards from 2011 at (464, 400) on iframe.demo-frame >> internal:control=enter-frame >> a[title='Prev']
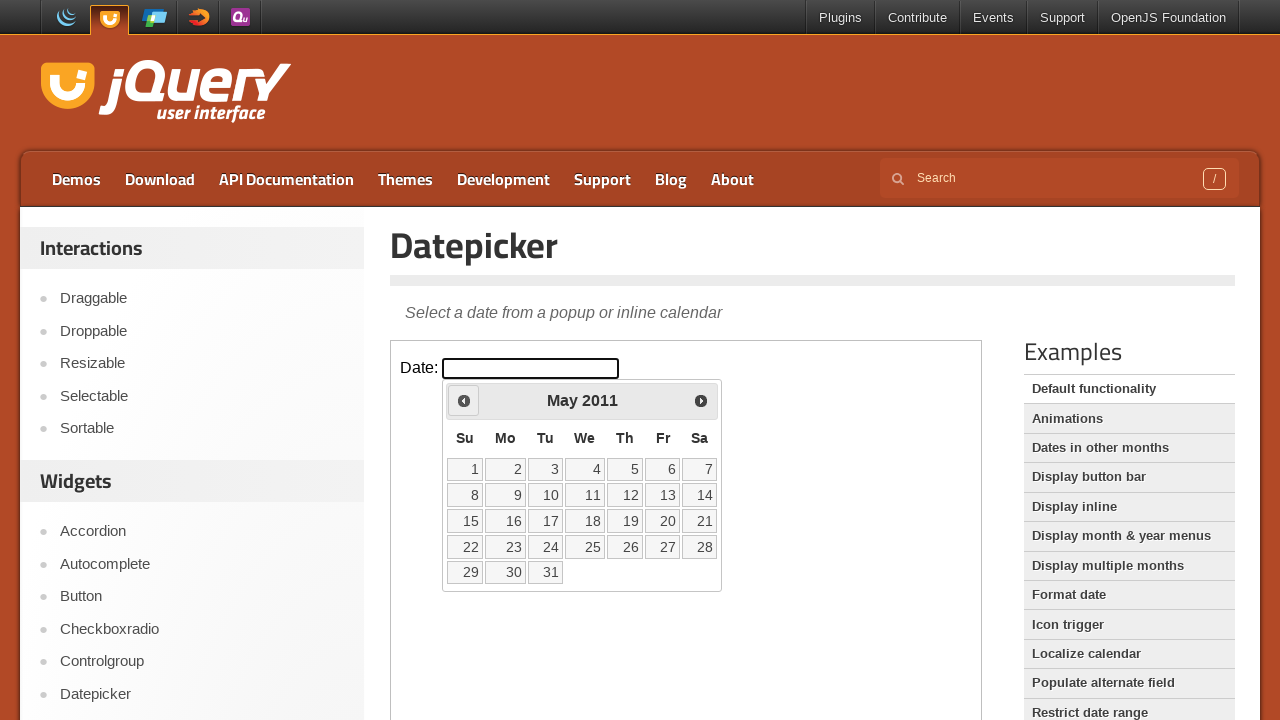

Read current calendar display: May 2011
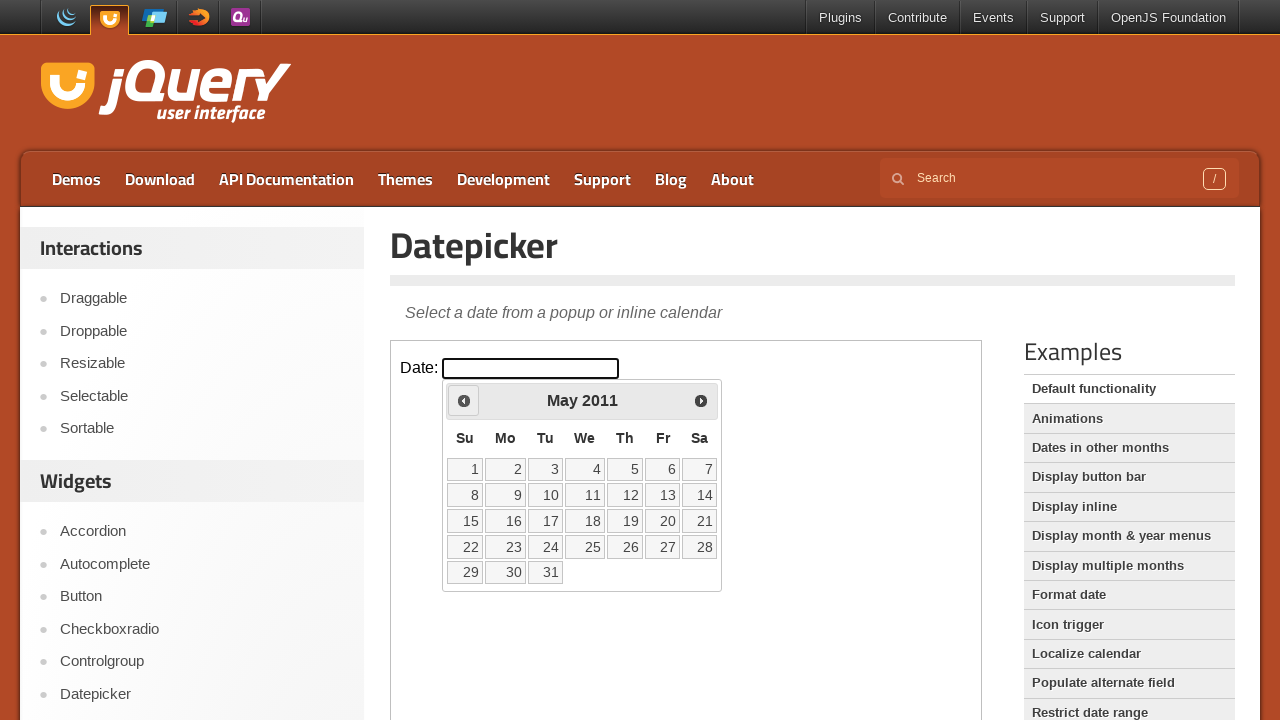

Clicked Previous button to navigate backwards from 2011 at (464, 400) on iframe.demo-frame >> internal:control=enter-frame >> a[title='Prev']
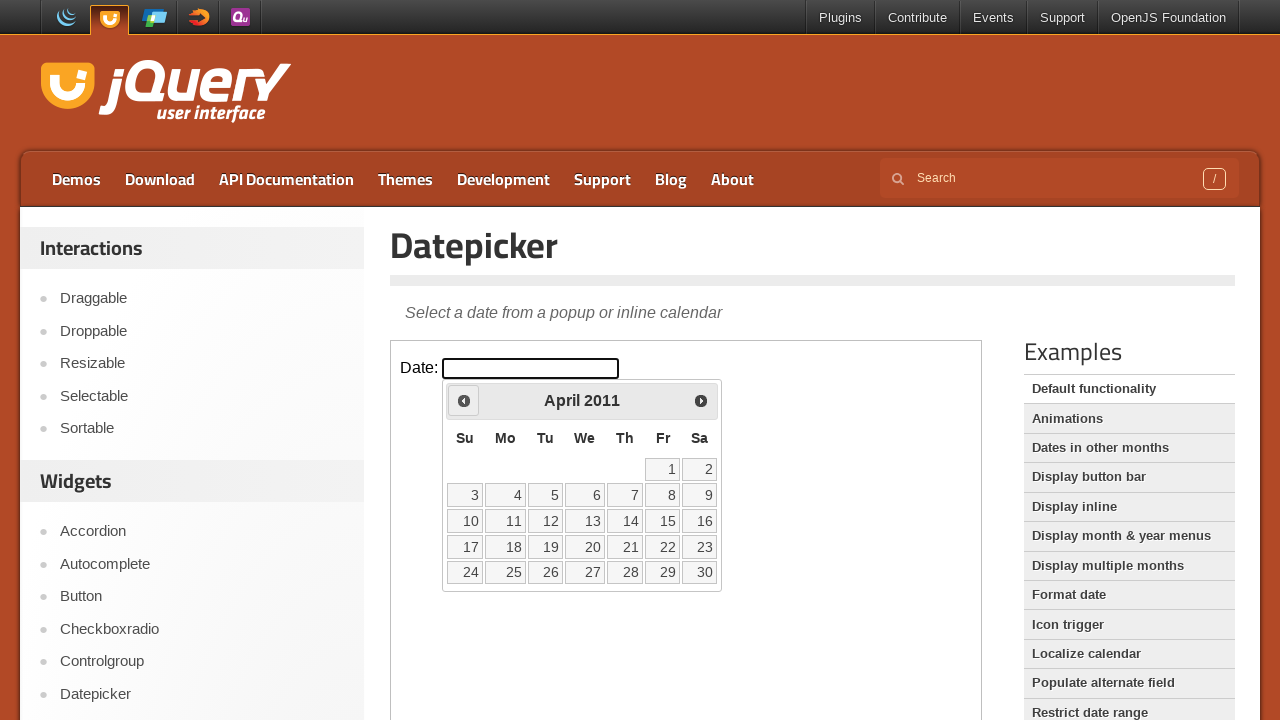

Read current calendar display: April 2011
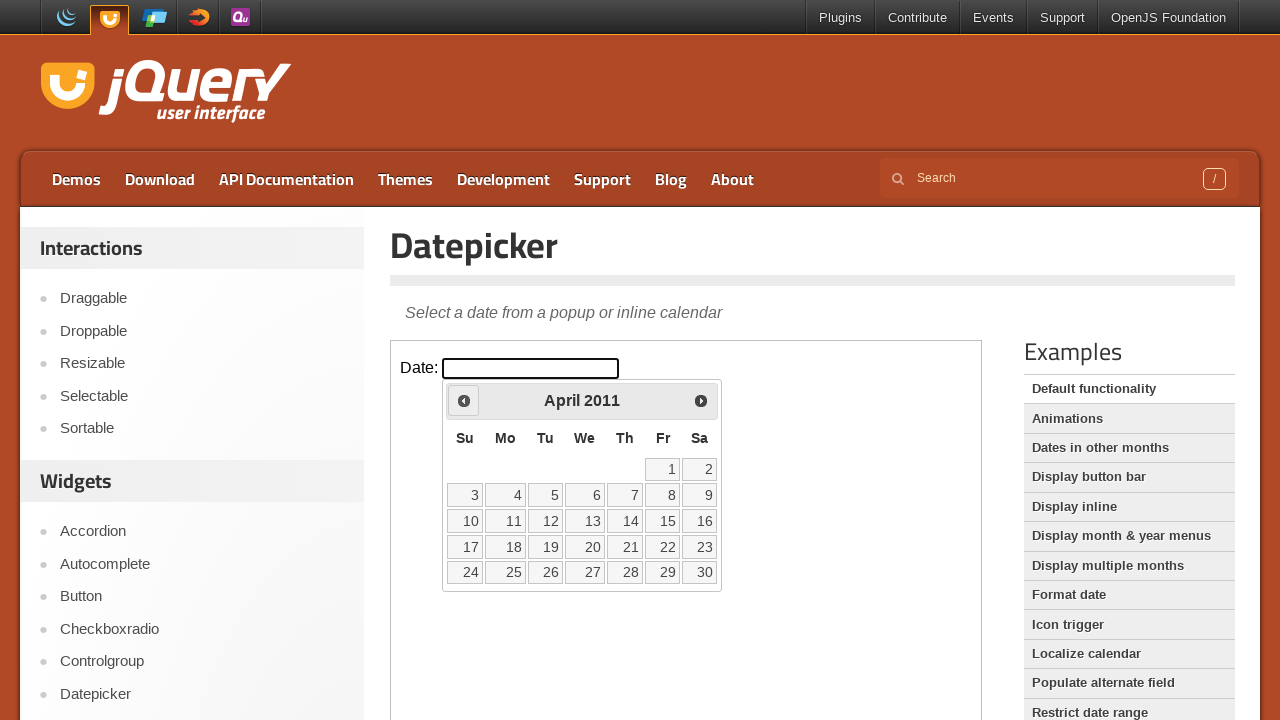

Clicked Previous button to navigate backwards from 2011 at (464, 400) on iframe.demo-frame >> internal:control=enter-frame >> a[title='Prev']
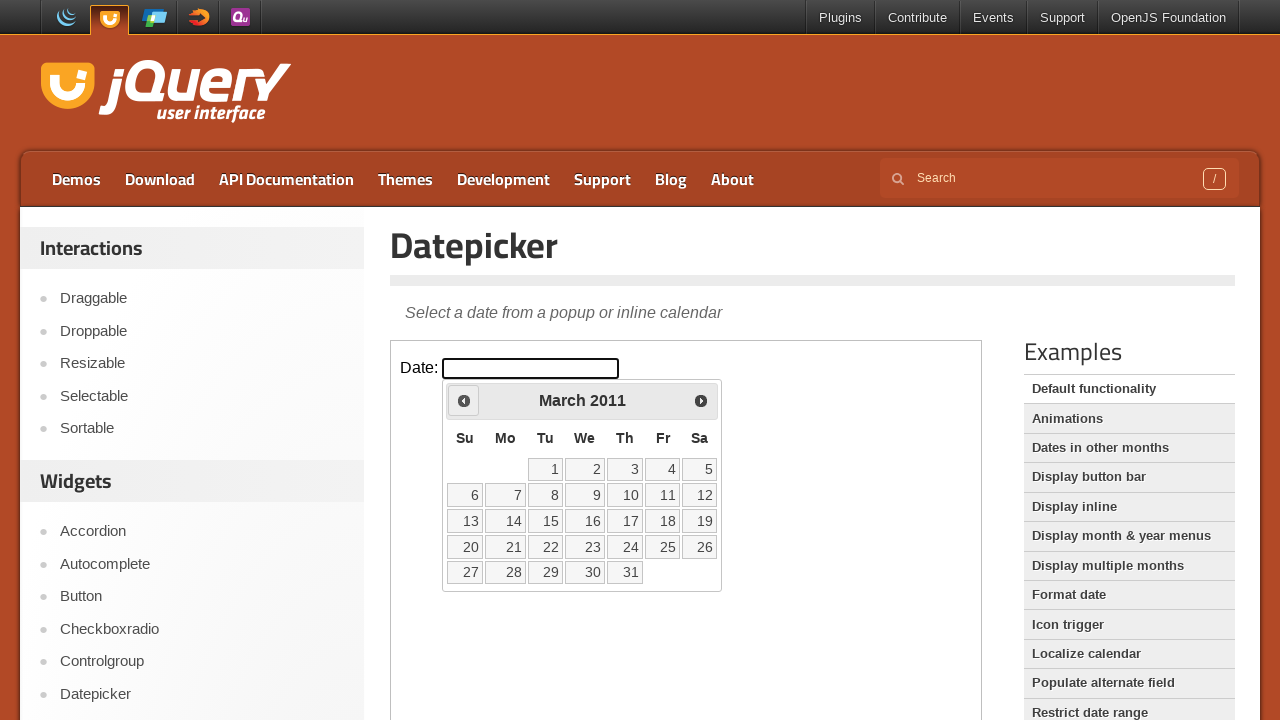

Read current calendar display: March 2011
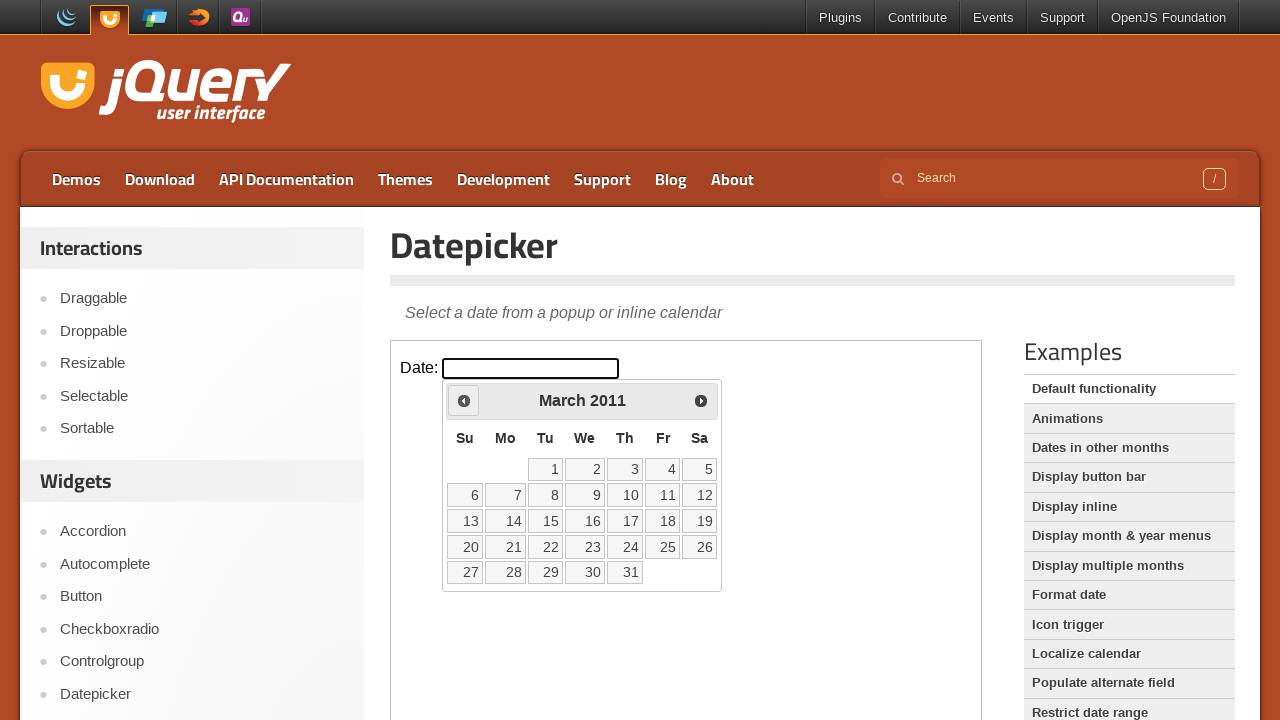

Clicked Previous button to navigate backwards from 2011 at (464, 400) on iframe.demo-frame >> internal:control=enter-frame >> a[title='Prev']
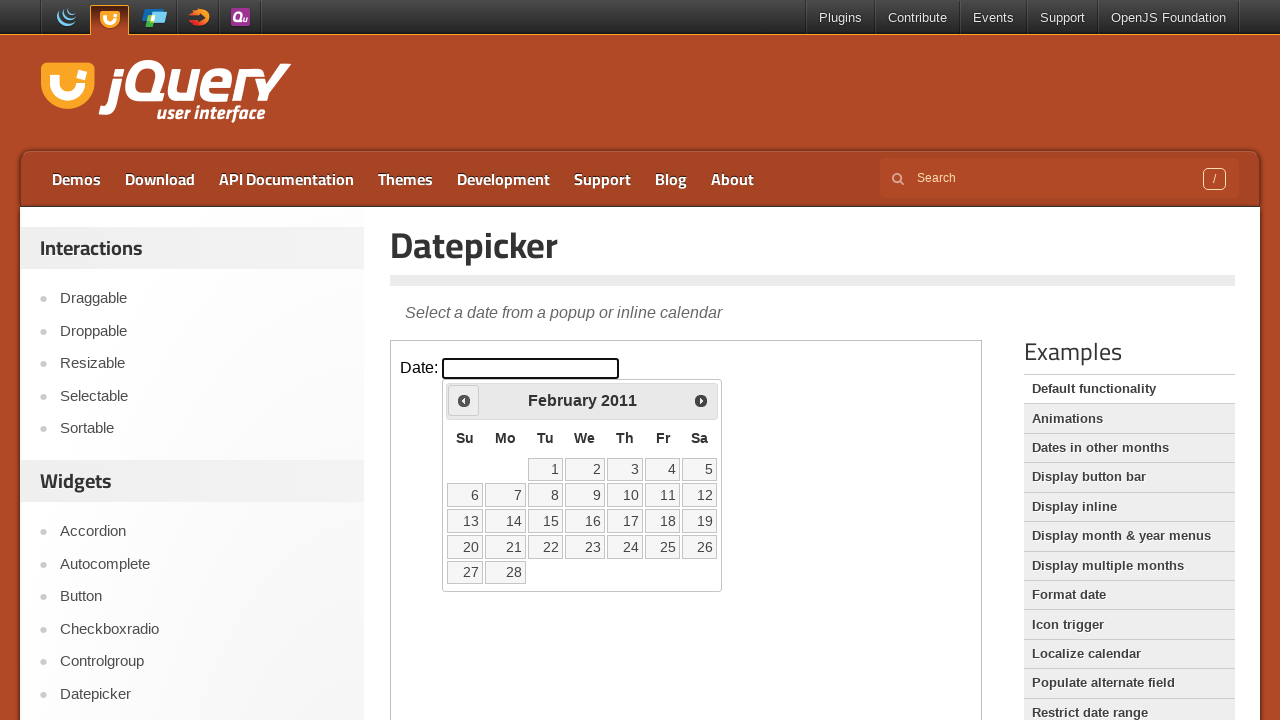

Read current calendar display: February 2011
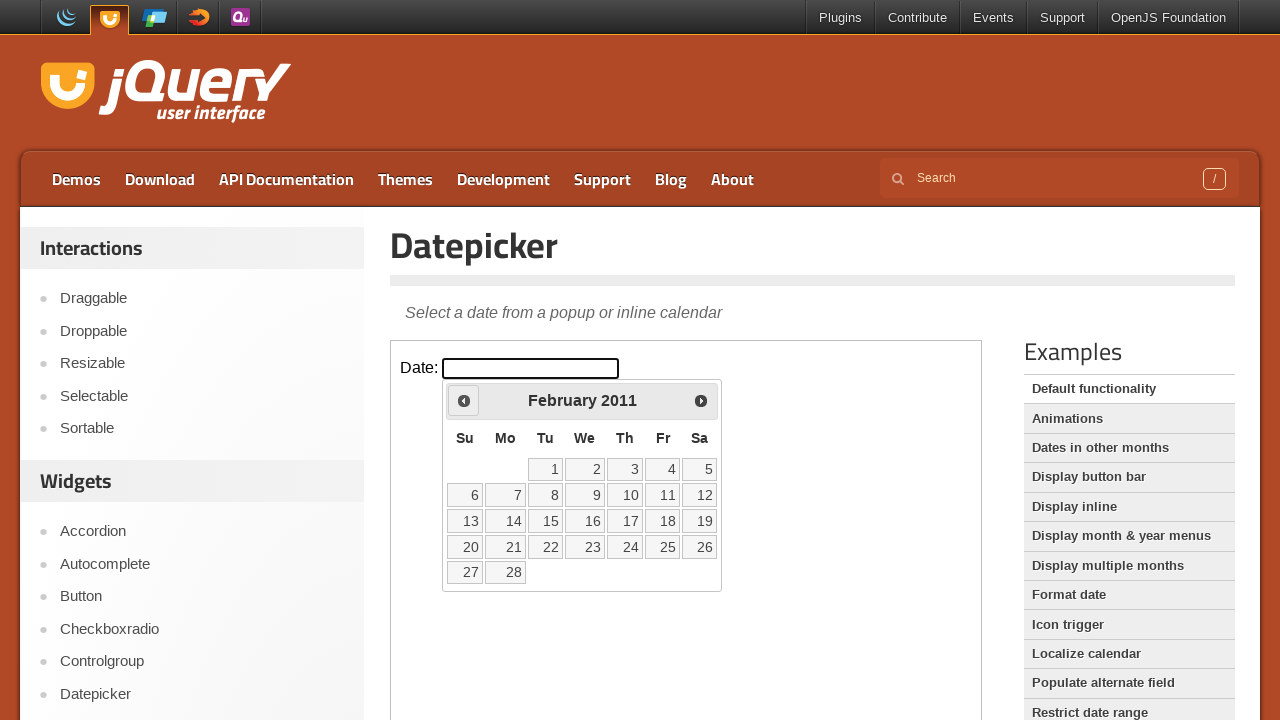

Clicked Previous button to navigate backwards from 2011 at (464, 400) on iframe.demo-frame >> internal:control=enter-frame >> a[title='Prev']
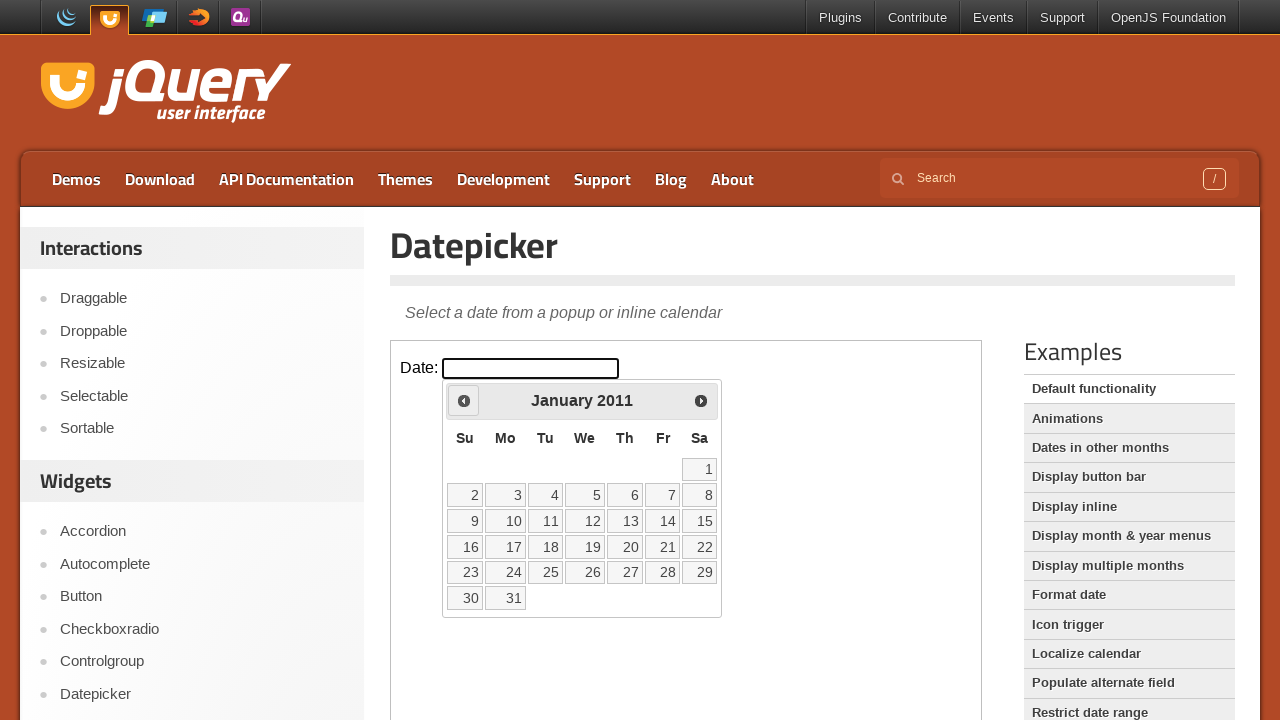

Read current calendar display: January 2011
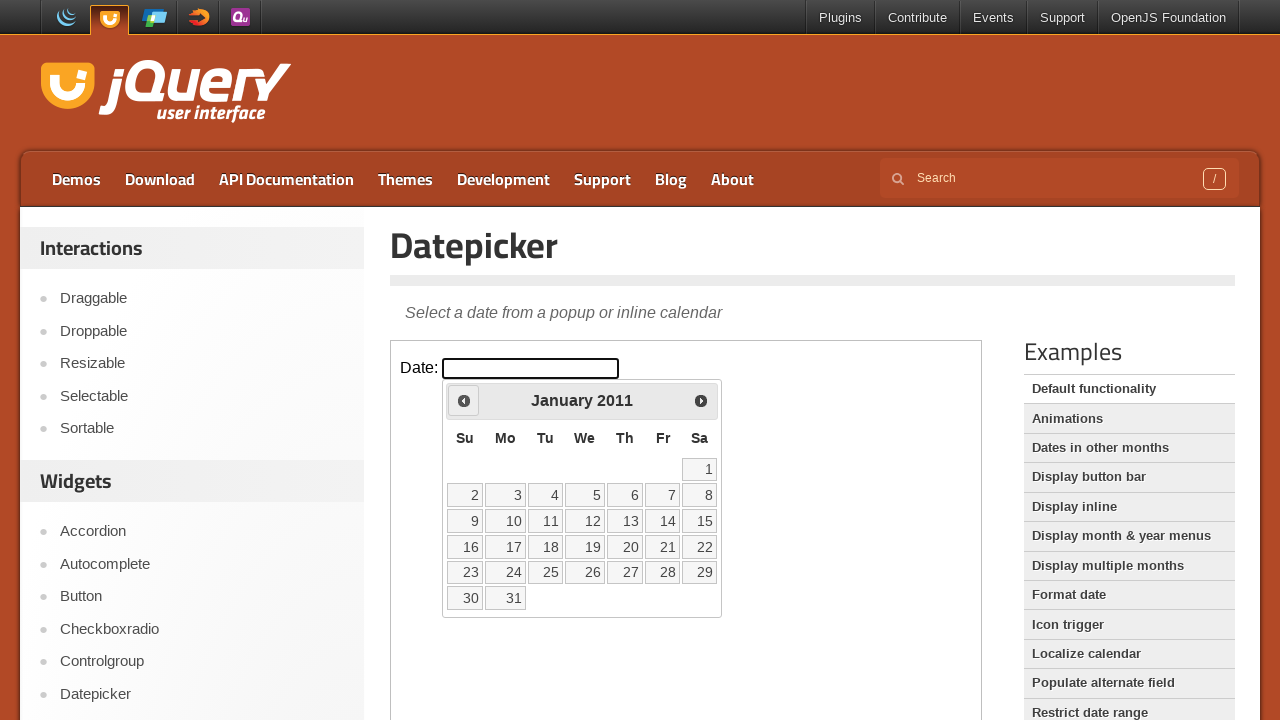

Clicked Previous button to navigate backwards from 2011 at (464, 400) on iframe.demo-frame >> internal:control=enter-frame >> a[title='Prev']
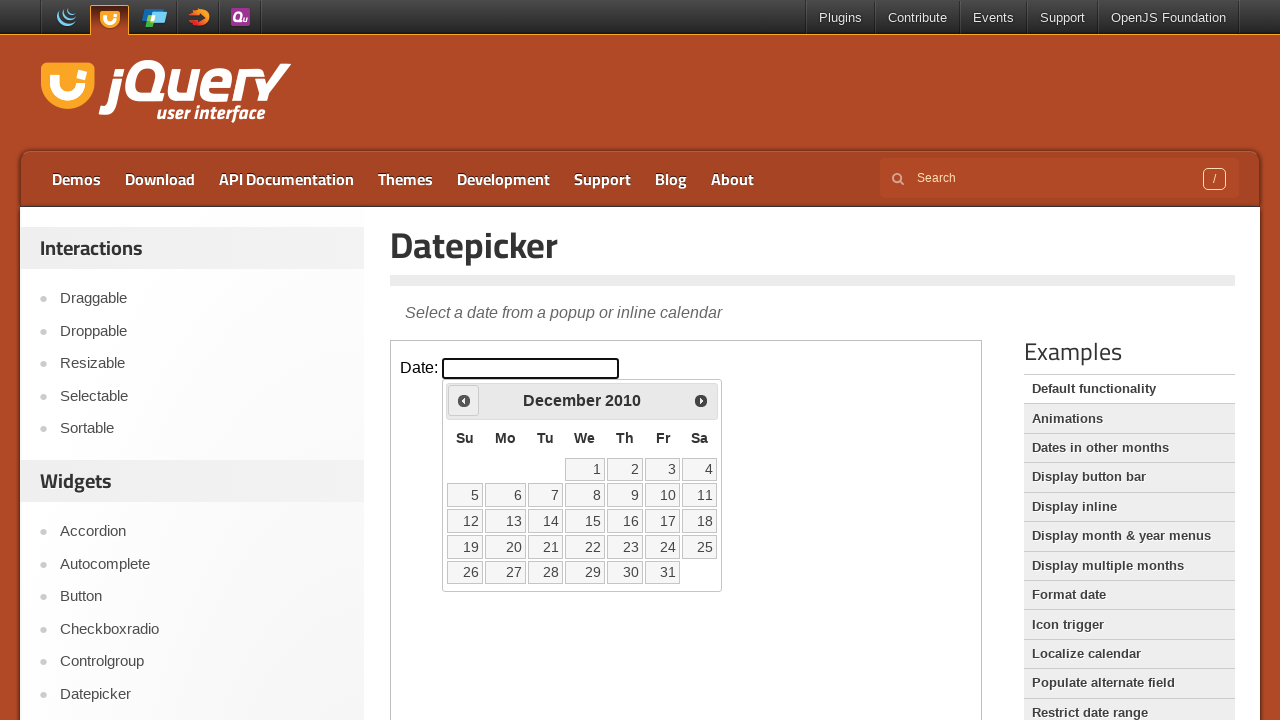

Read current calendar display: December 2010
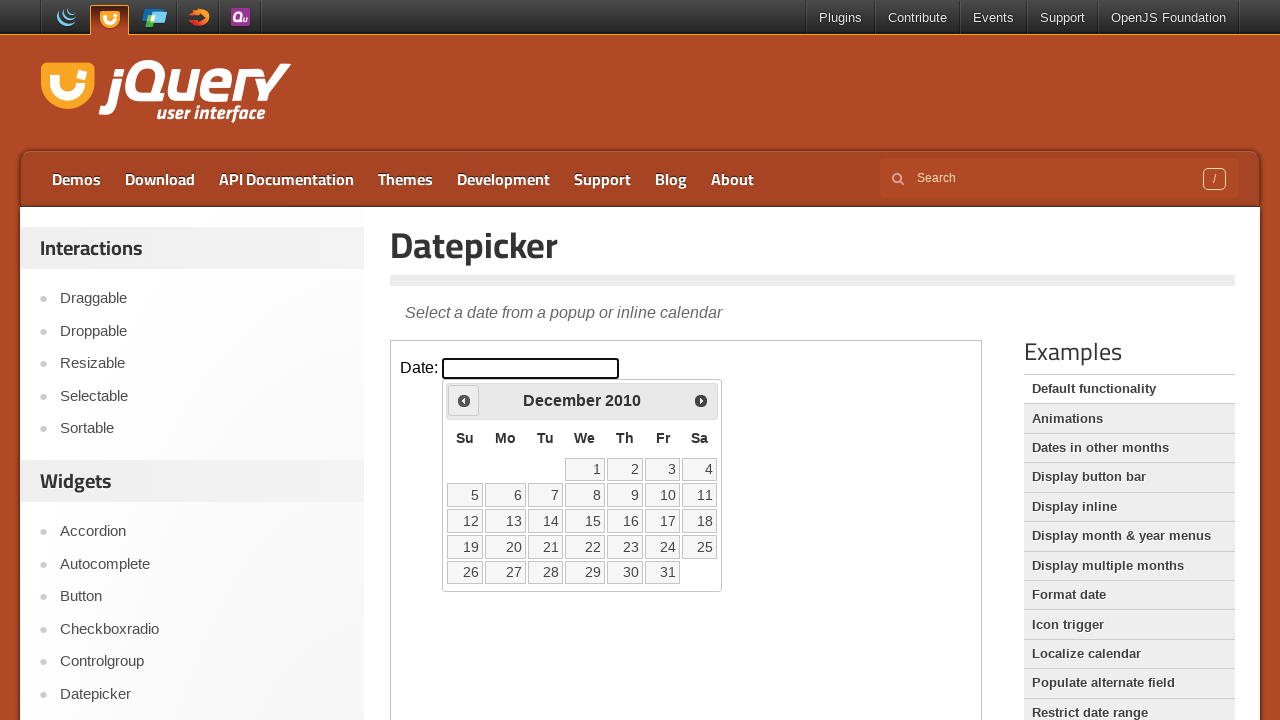

Clicked Previous button to navigate backwards from 2010 at (464, 400) on iframe.demo-frame >> internal:control=enter-frame >> a[title='Prev']
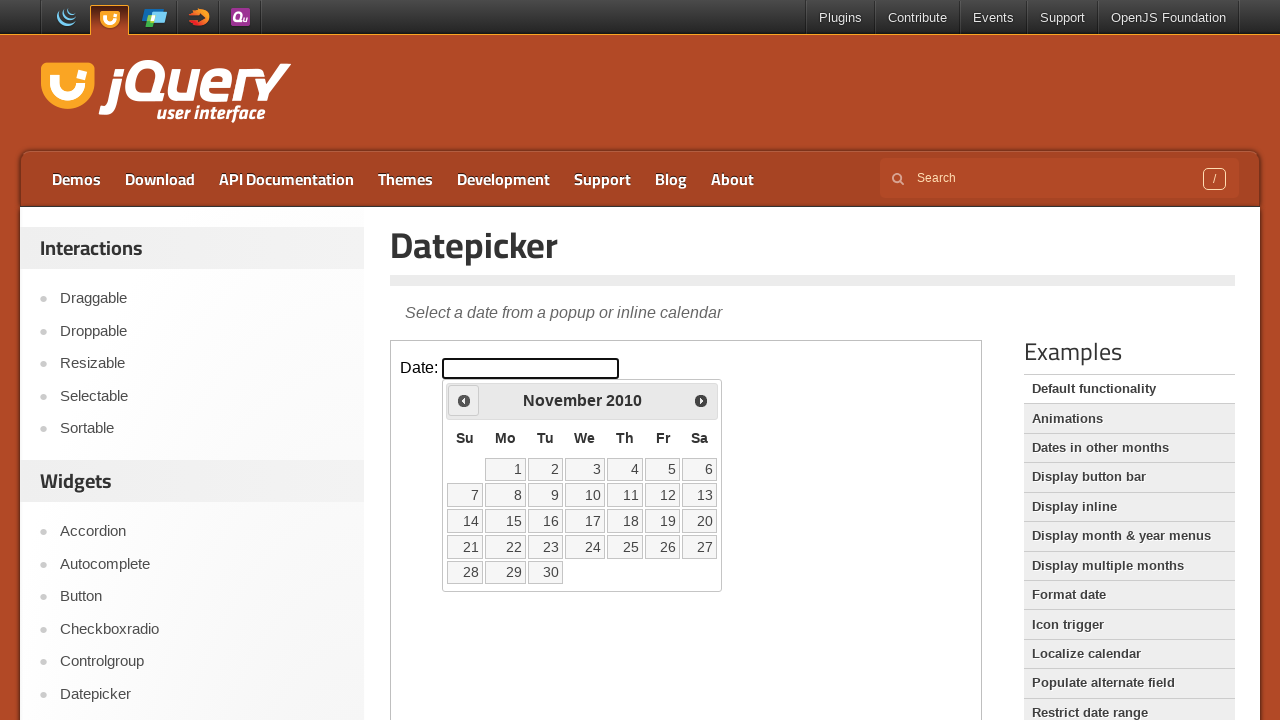

Read current calendar display: November 2010
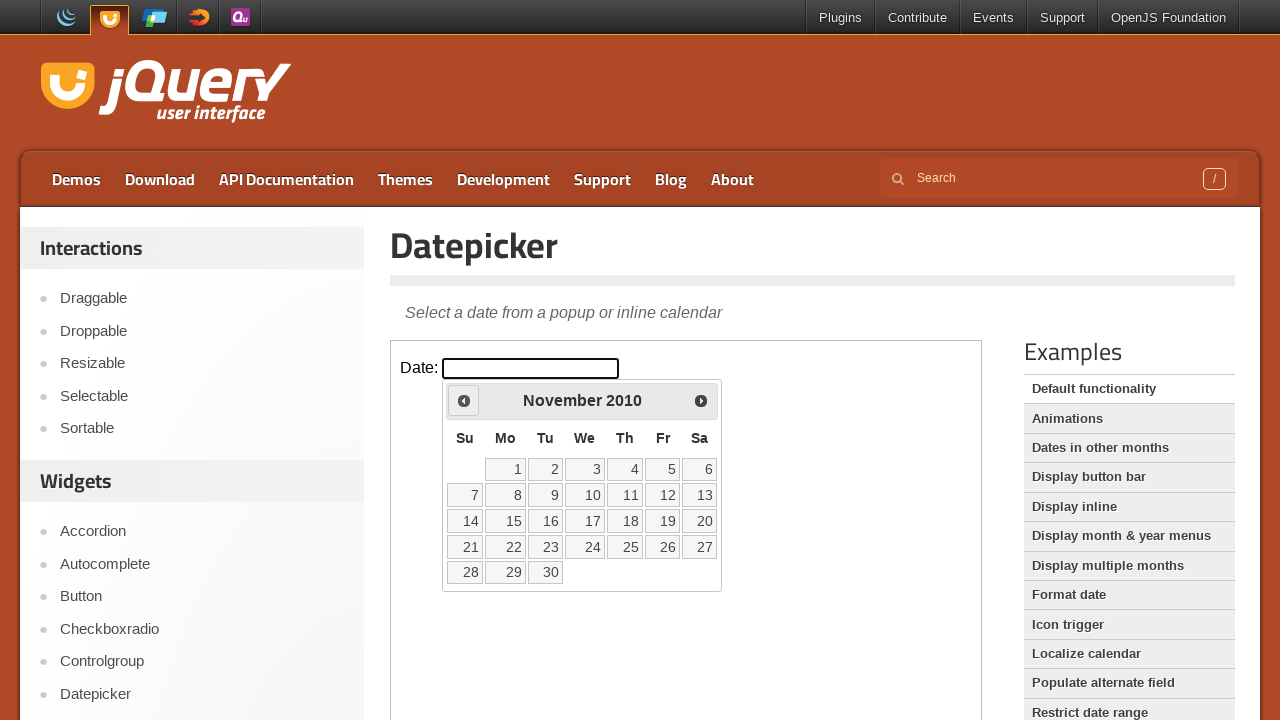

Clicked Previous button to navigate backwards from 2010 at (464, 400) on iframe.demo-frame >> internal:control=enter-frame >> a[title='Prev']
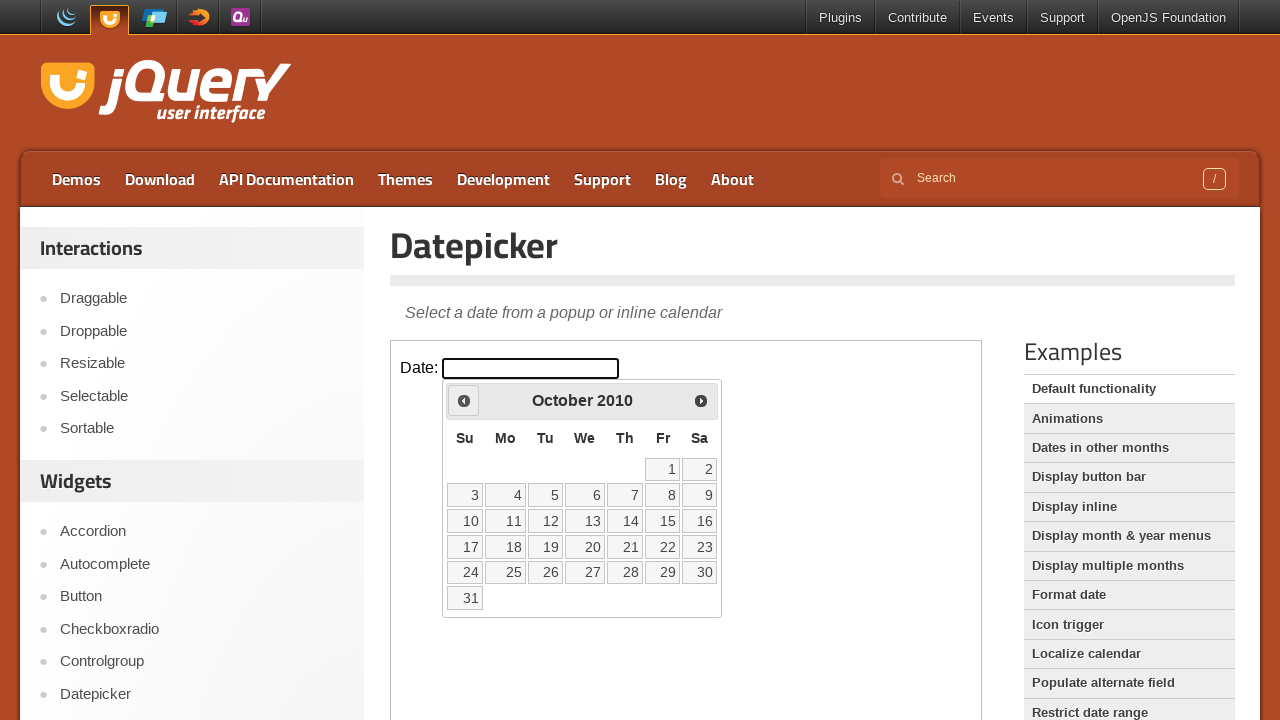

Read current calendar display: October 2010
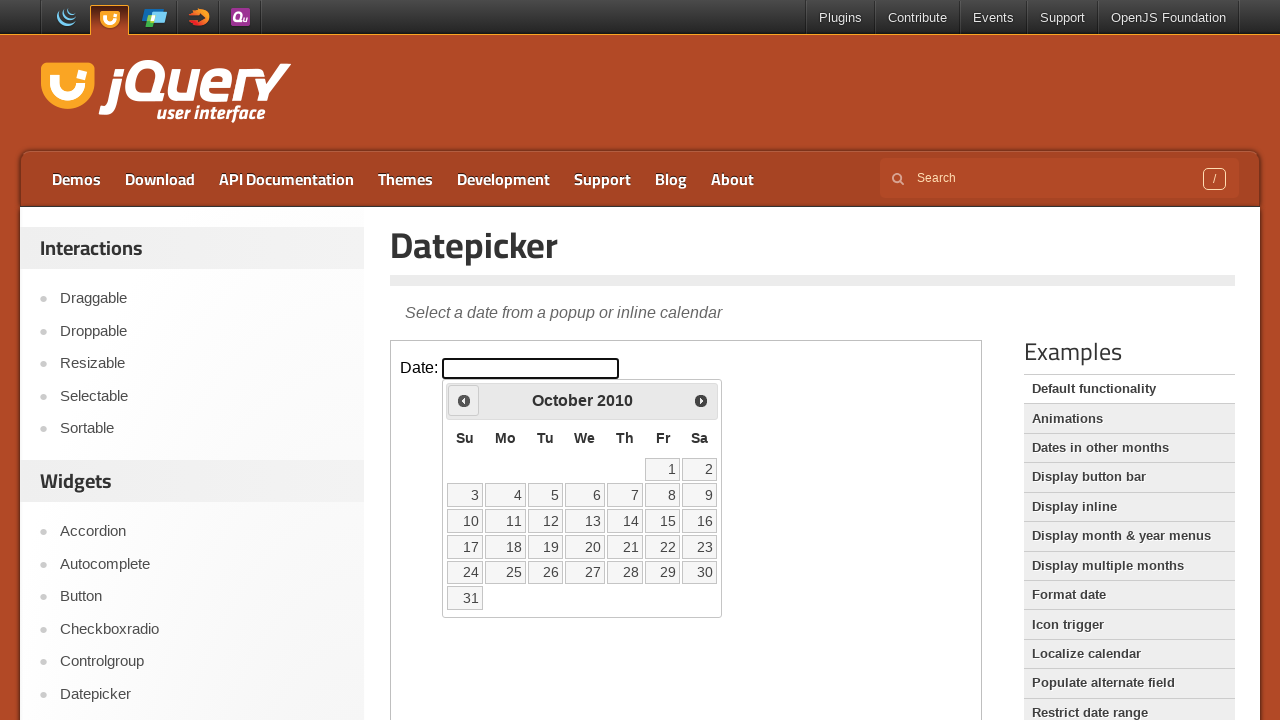

Clicked Previous button to navigate backwards from 2010 at (464, 400) on iframe.demo-frame >> internal:control=enter-frame >> a[title='Prev']
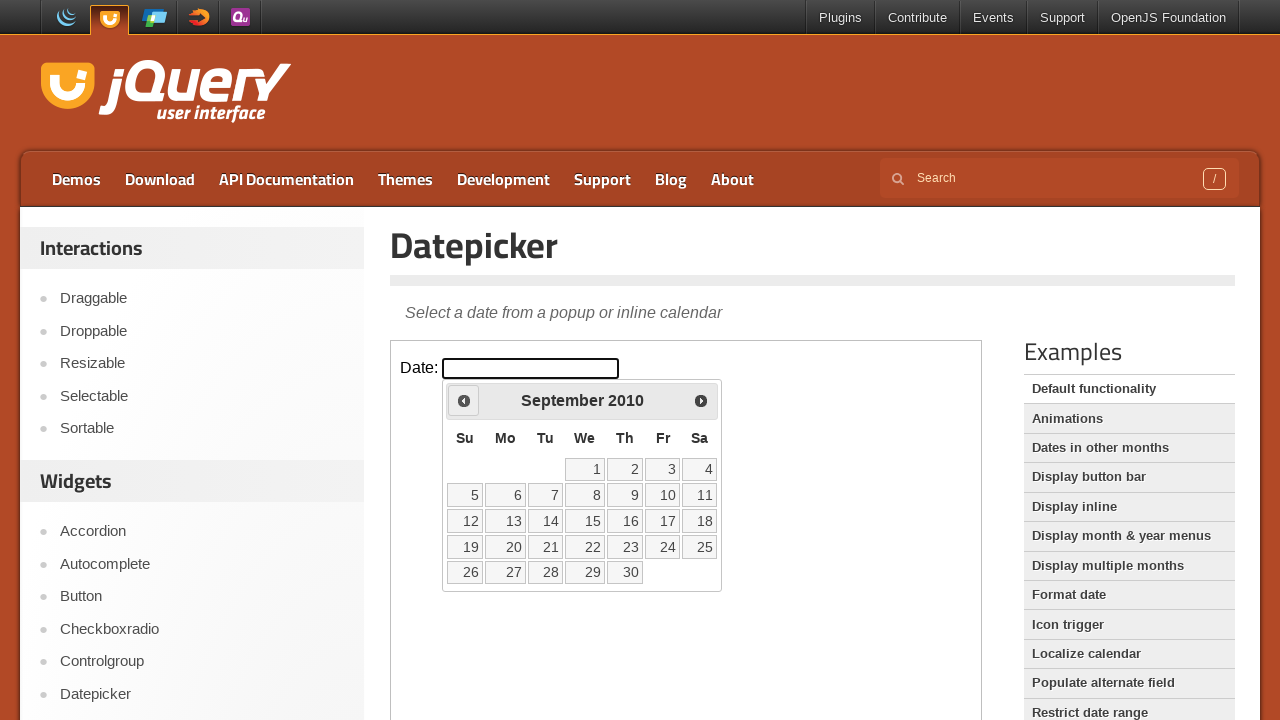

Read current calendar display: September 2010
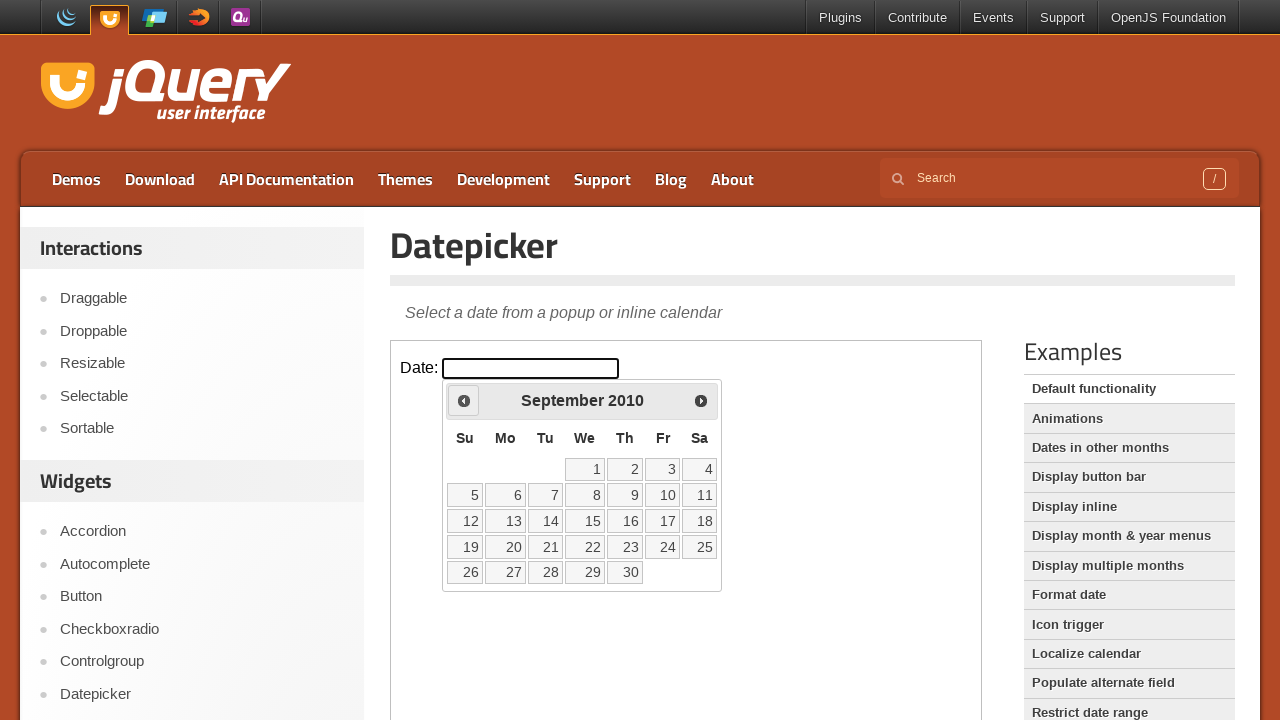

Clicked Previous button to navigate backwards from 2010 at (464, 400) on iframe.demo-frame >> internal:control=enter-frame >> a[title='Prev']
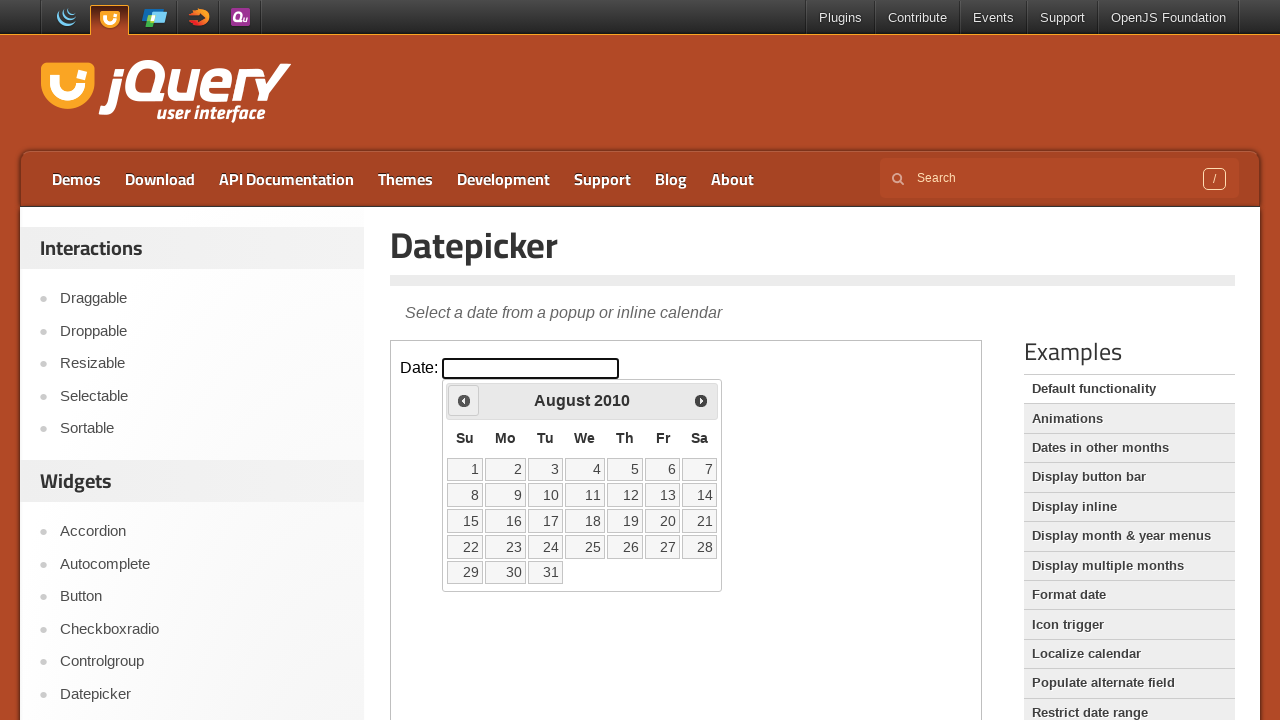

Read current calendar display: August 2010
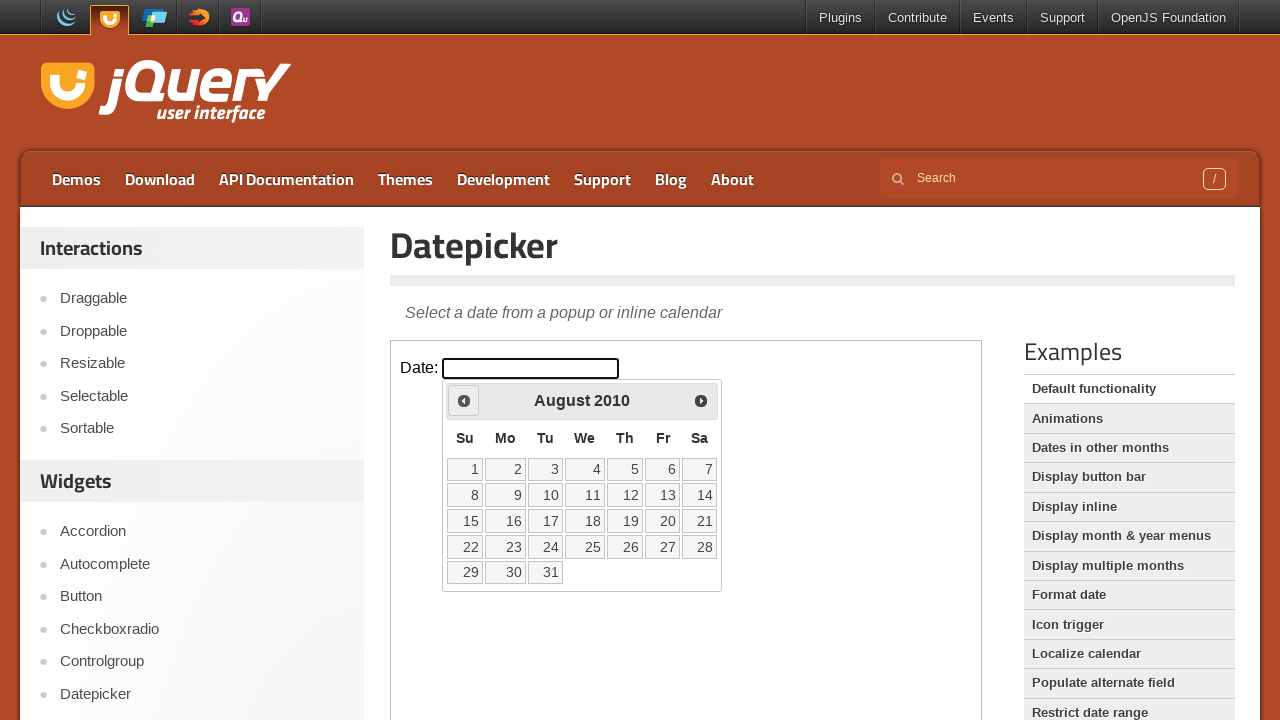

Clicked Previous button to navigate backwards from 2010 at (464, 400) on iframe.demo-frame >> internal:control=enter-frame >> a[title='Prev']
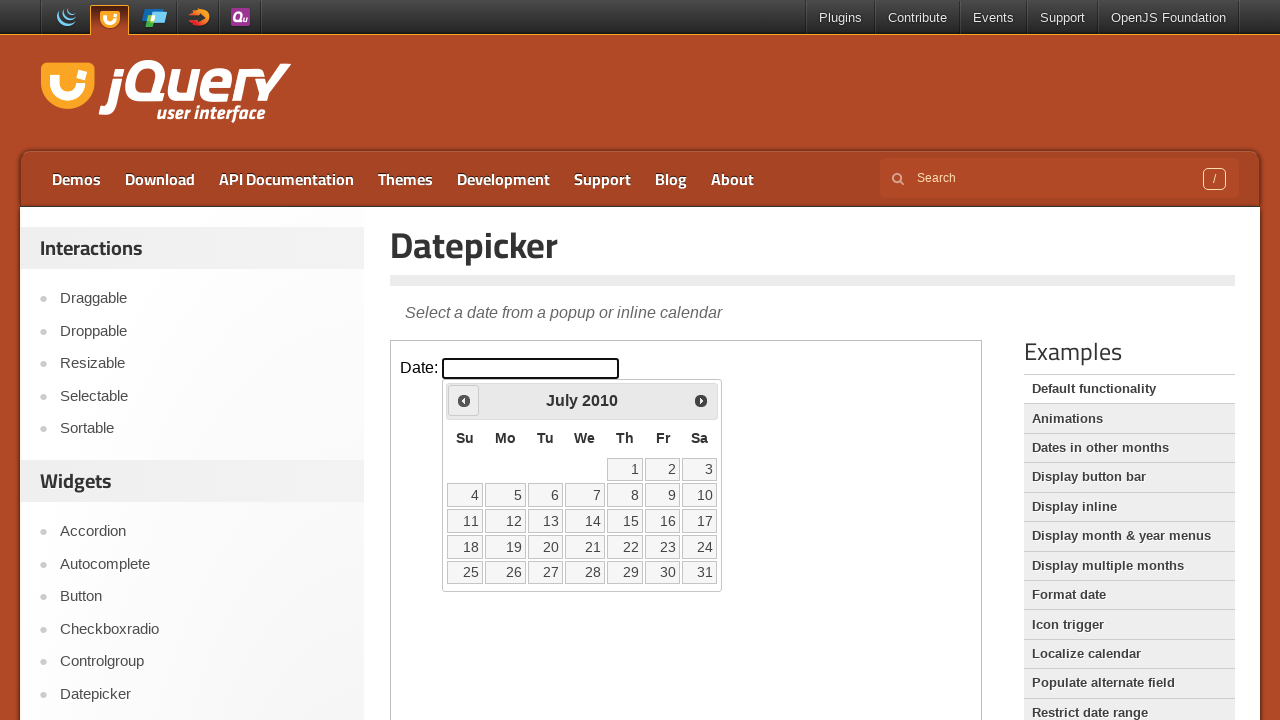

Read current calendar display: July 2010
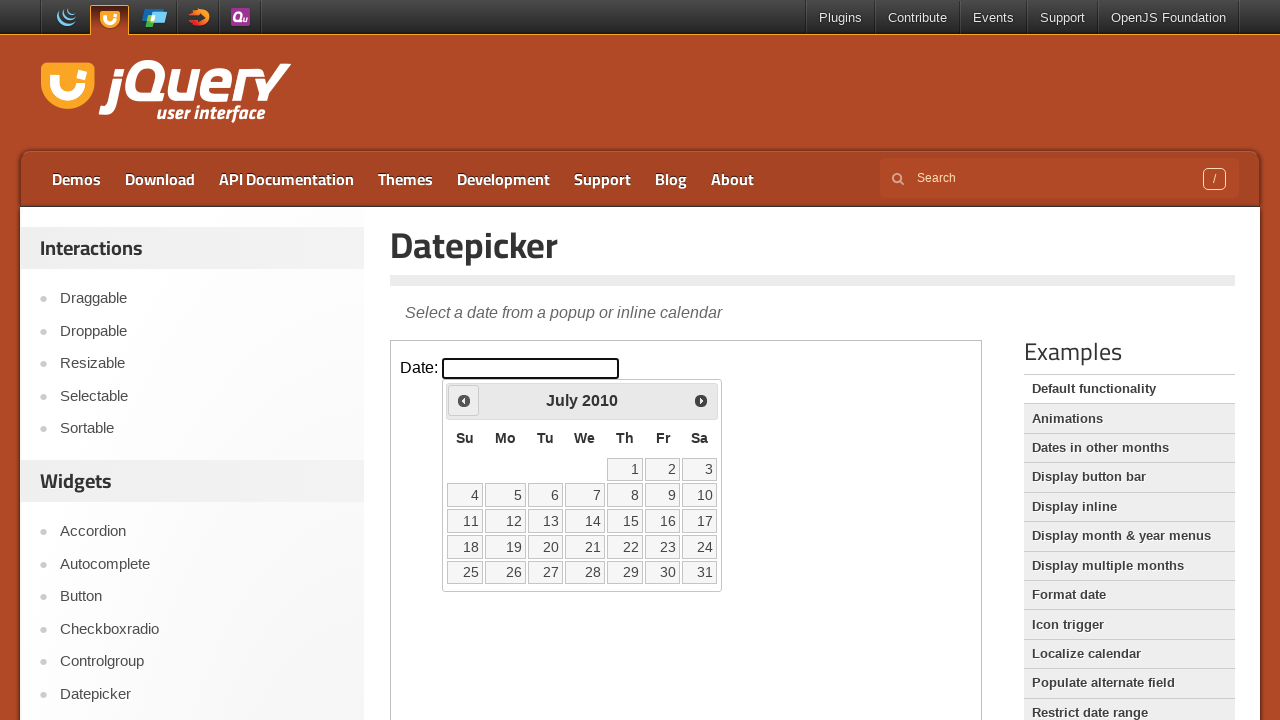

Clicked Previous button to navigate backwards from 2010 at (464, 400) on iframe.demo-frame >> internal:control=enter-frame >> a[title='Prev']
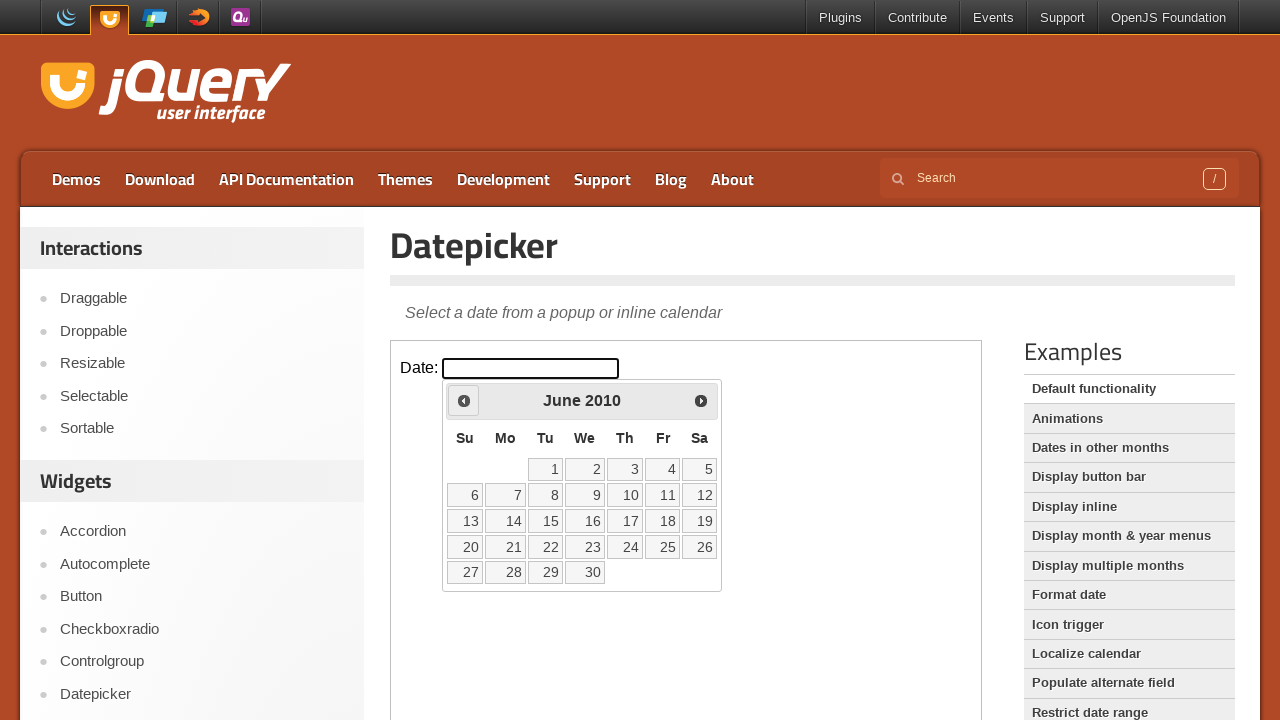

Read current calendar display: June 2010
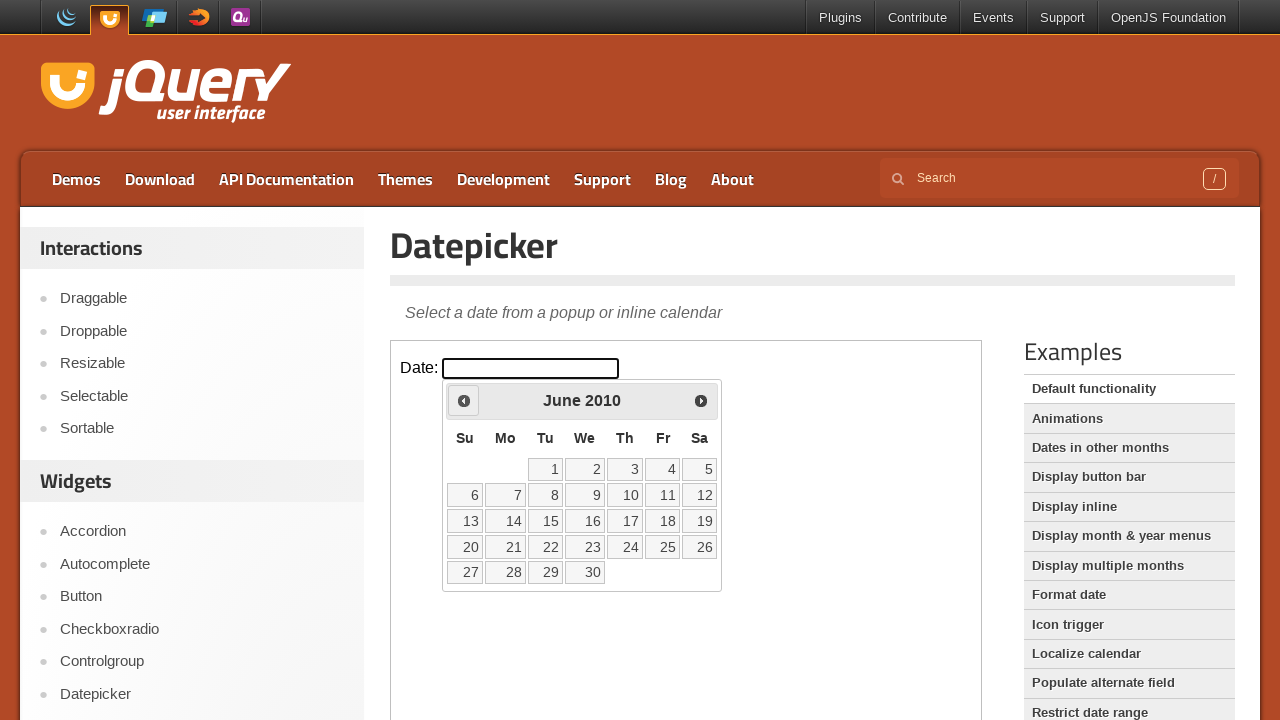

Clicked Previous button to navigate backwards from 2010 at (464, 400) on iframe.demo-frame >> internal:control=enter-frame >> a[title='Prev']
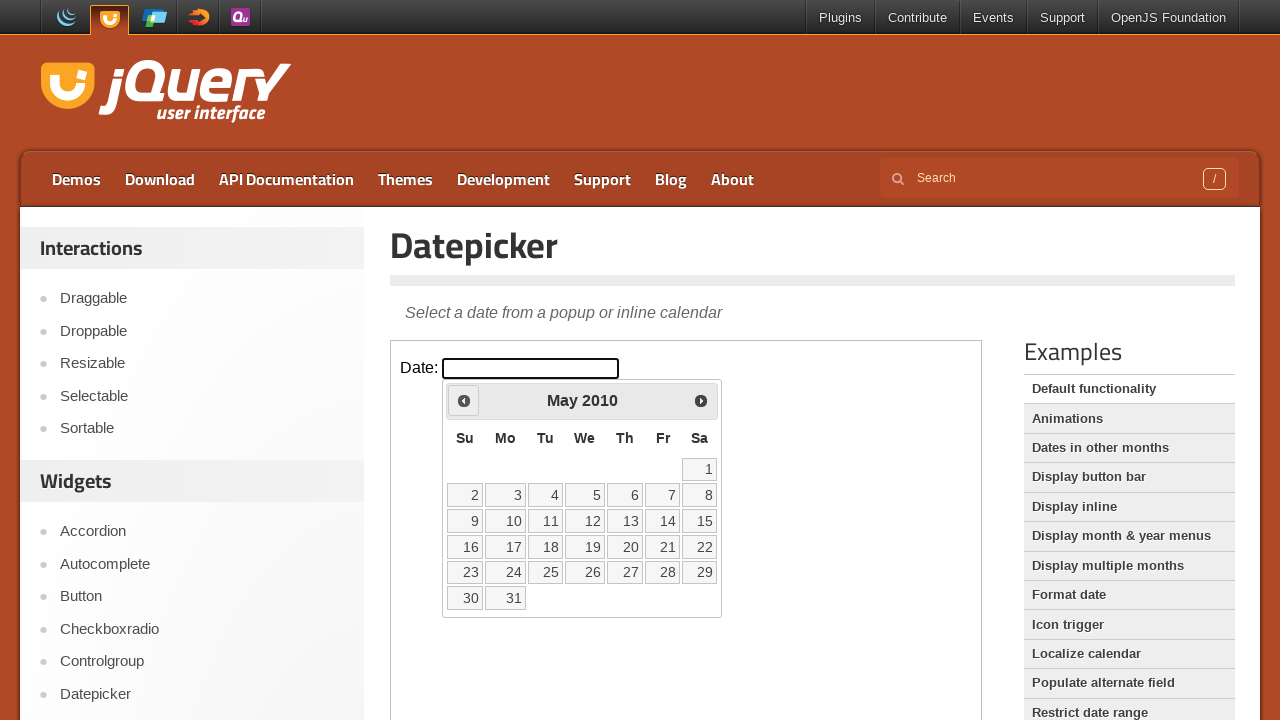

Read current calendar display: May 2010
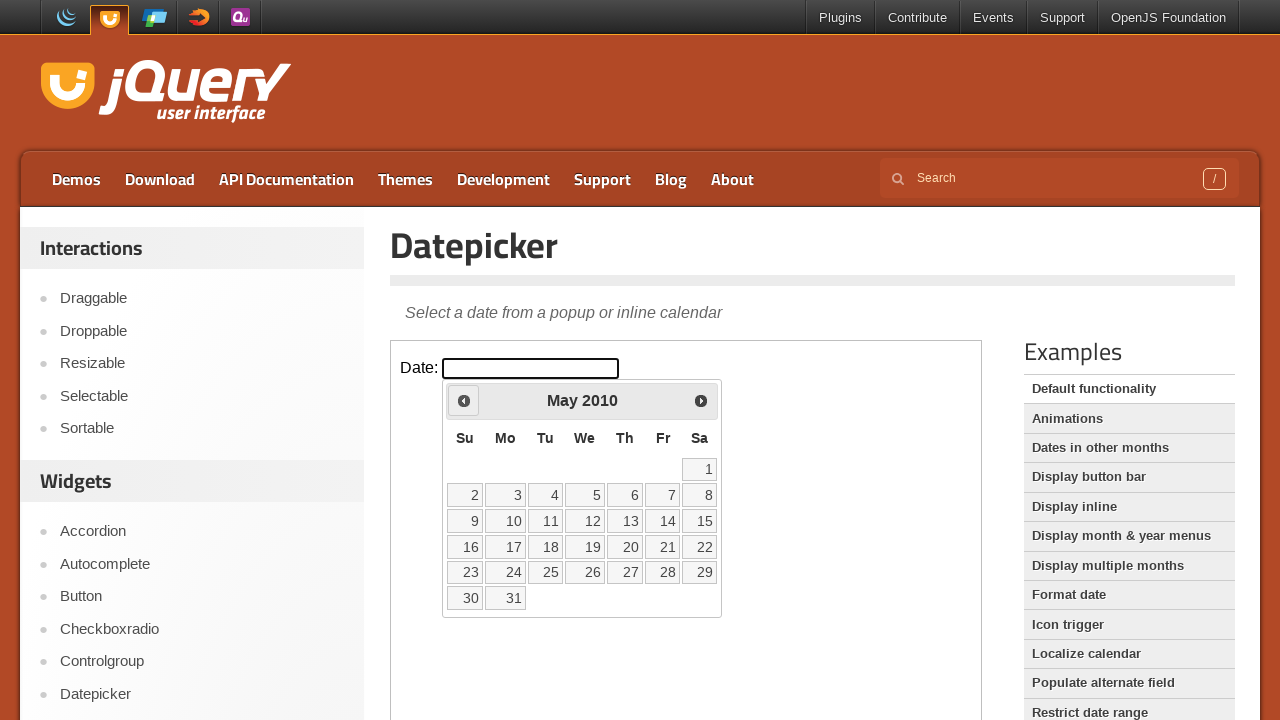

Clicked Previous button to navigate backwards from 2010 at (464, 400) on iframe.demo-frame >> internal:control=enter-frame >> a[title='Prev']
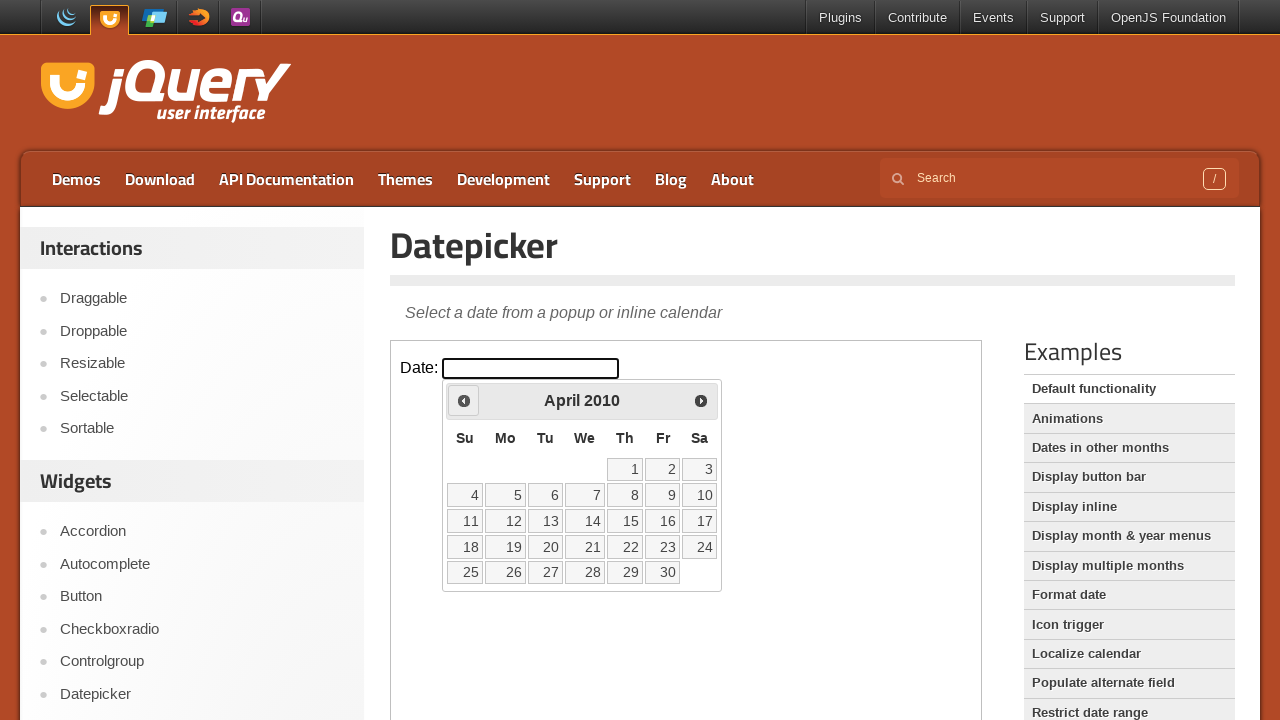

Read current calendar display: April 2010
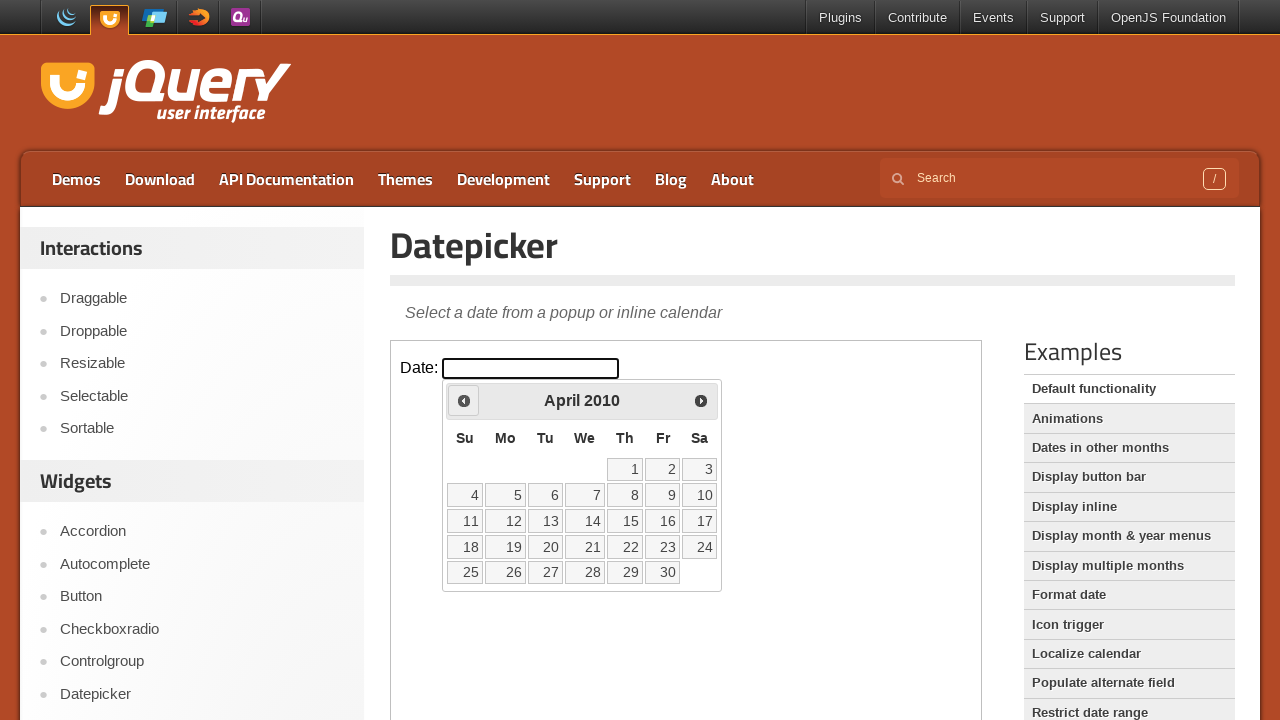

Clicked Previous button to navigate backwards from 2010 at (464, 400) on iframe.demo-frame >> internal:control=enter-frame >> a[title='Prev']
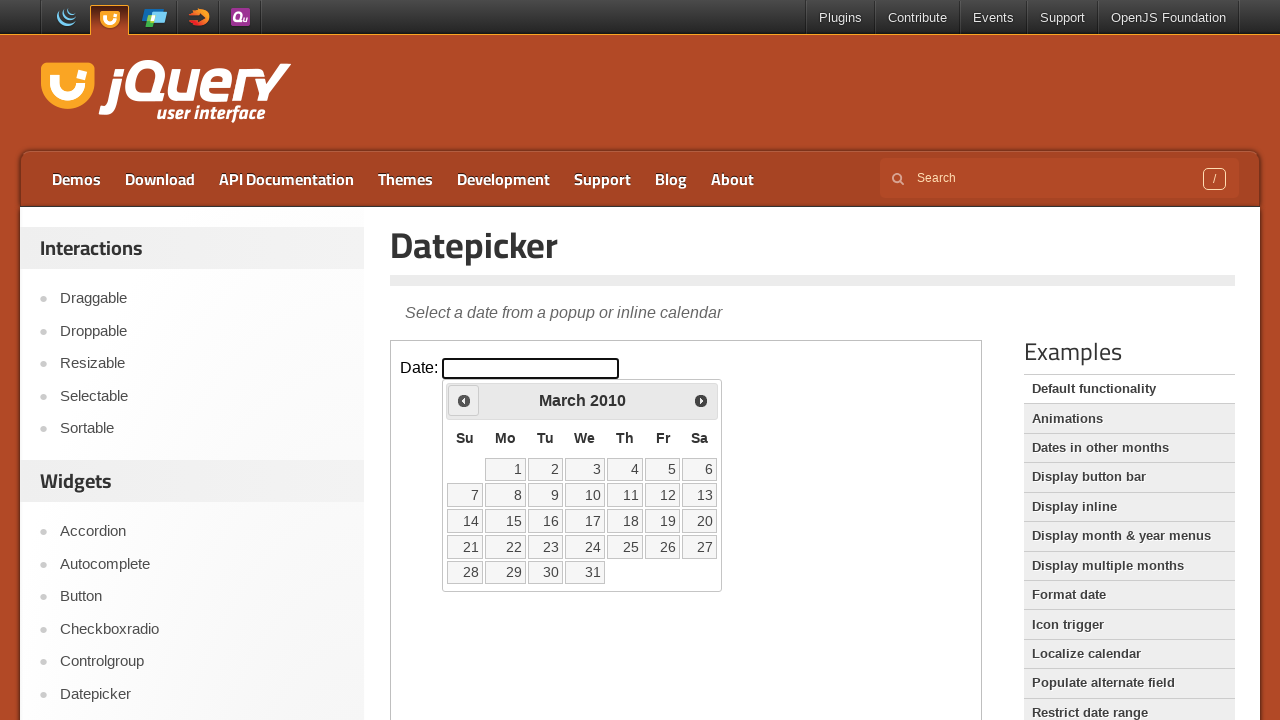

Read current calendar display: March 2010
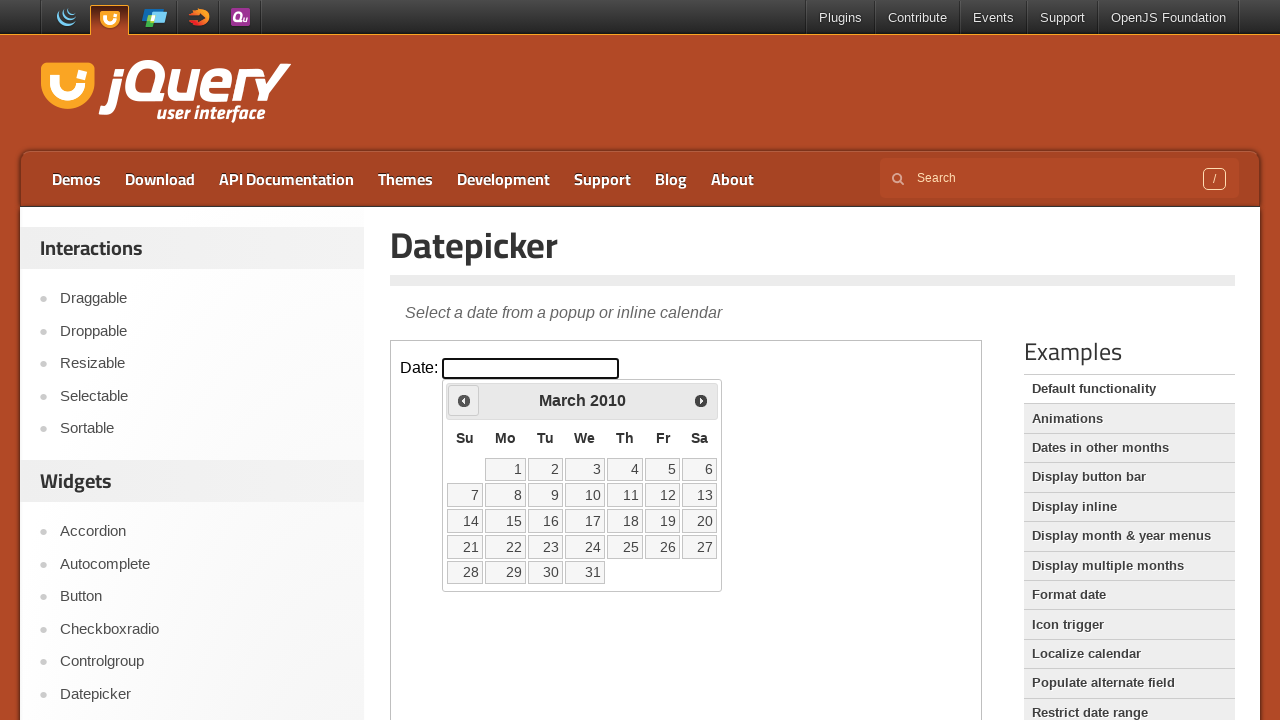

Clicked Previous button to navigate backwards from 2010 at (464, 400) on iframe.demo-frame >> internal:control=enter-frame >> a[title='Prev']
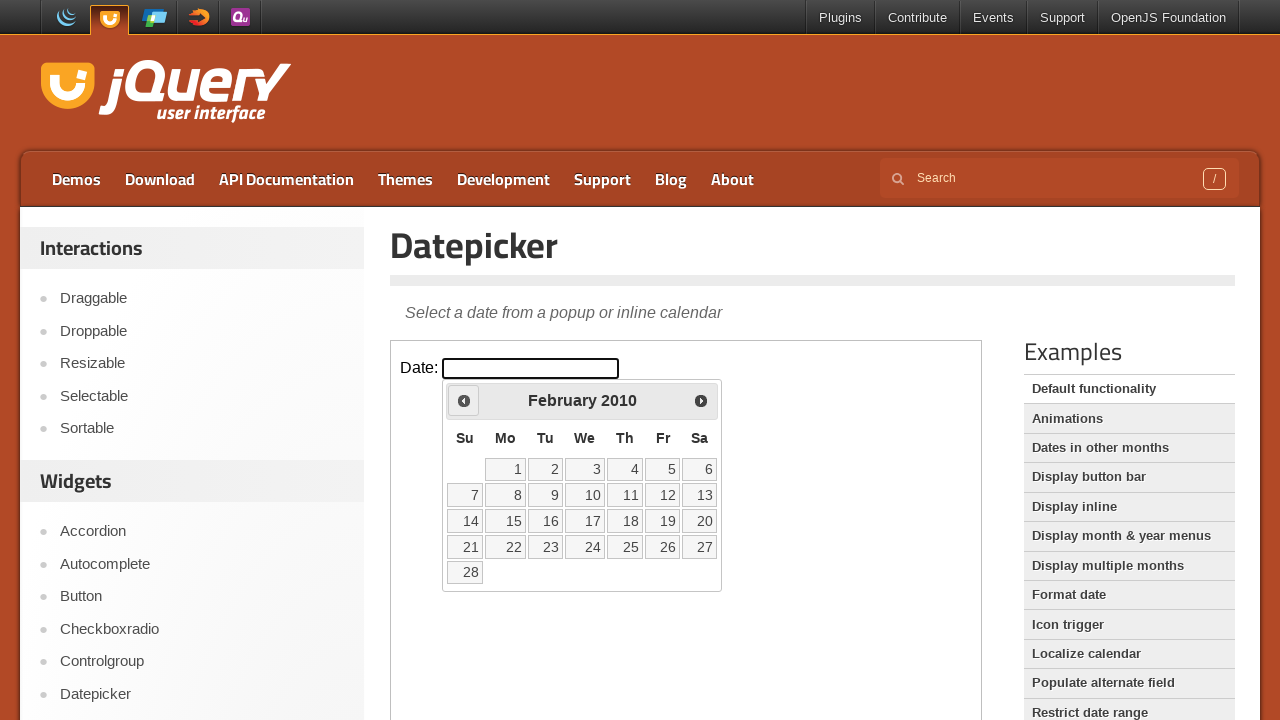

Read current calendar display: February 2010
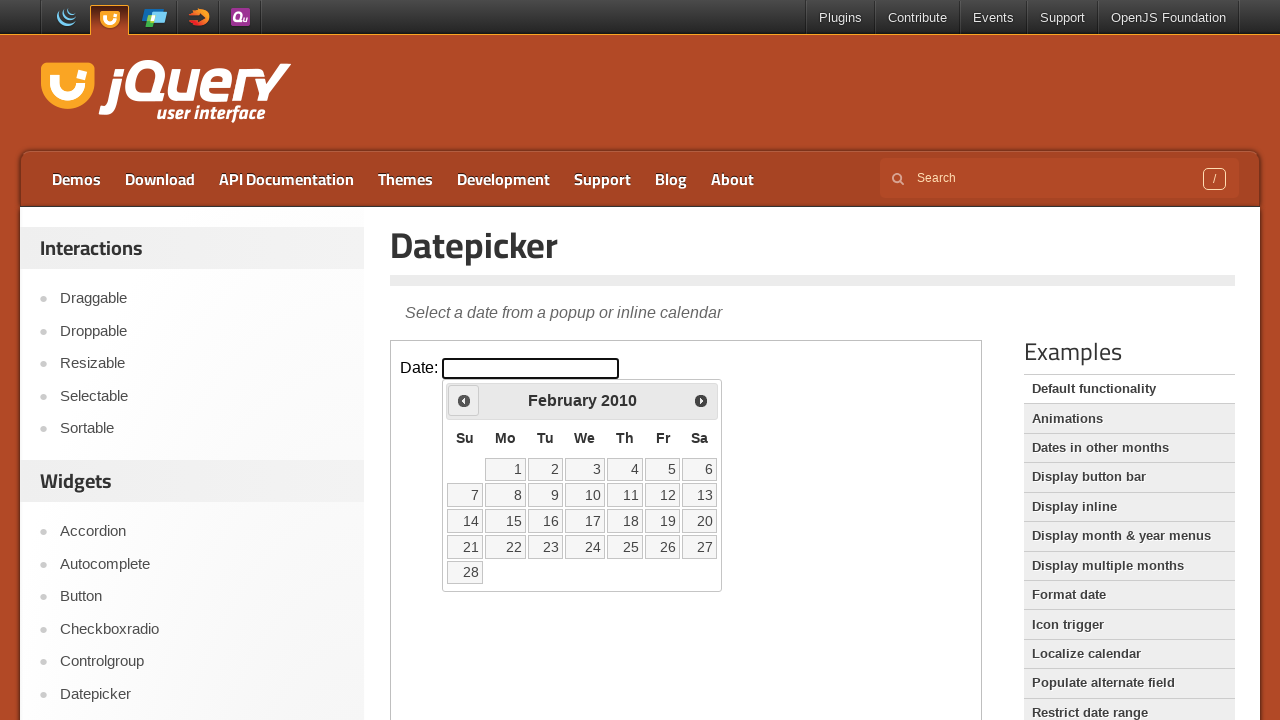

Clicked Previous button to navigate backwards from 2010 at (464, 400) on iframe.demo-frame >> internal:control=enter-frame >> a[title='Prev']
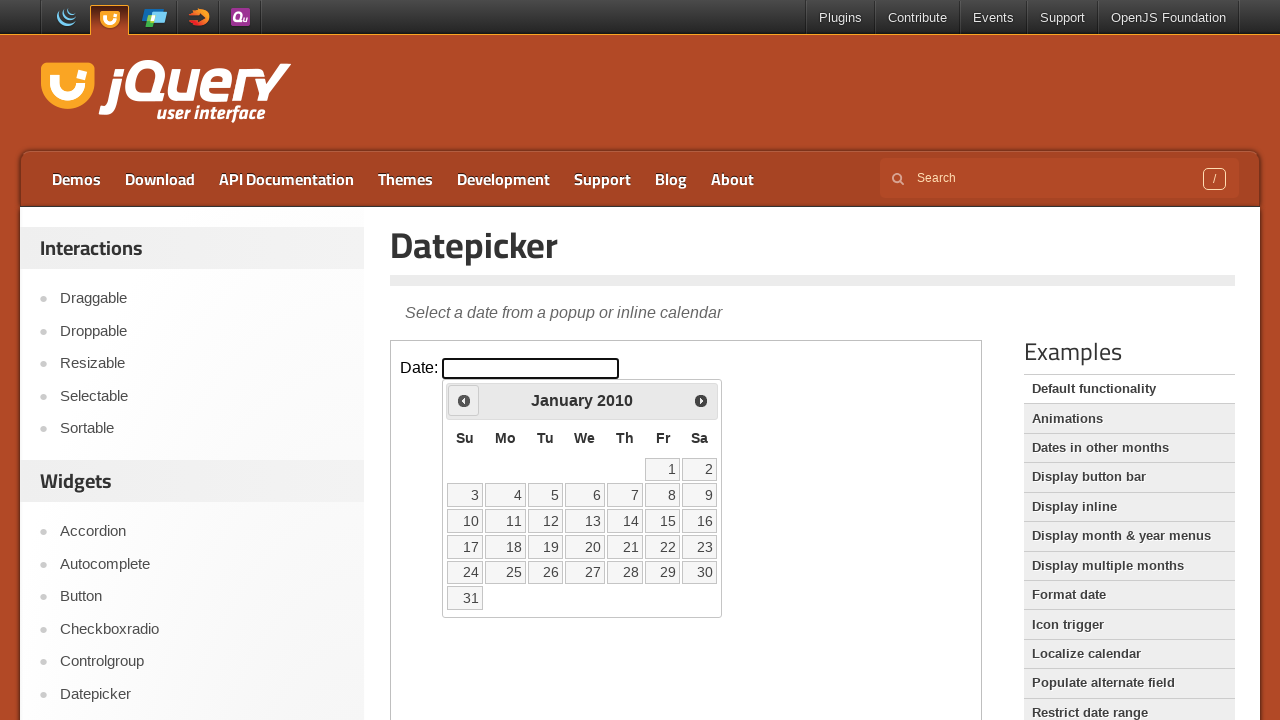

Read current calendar display: January 2010
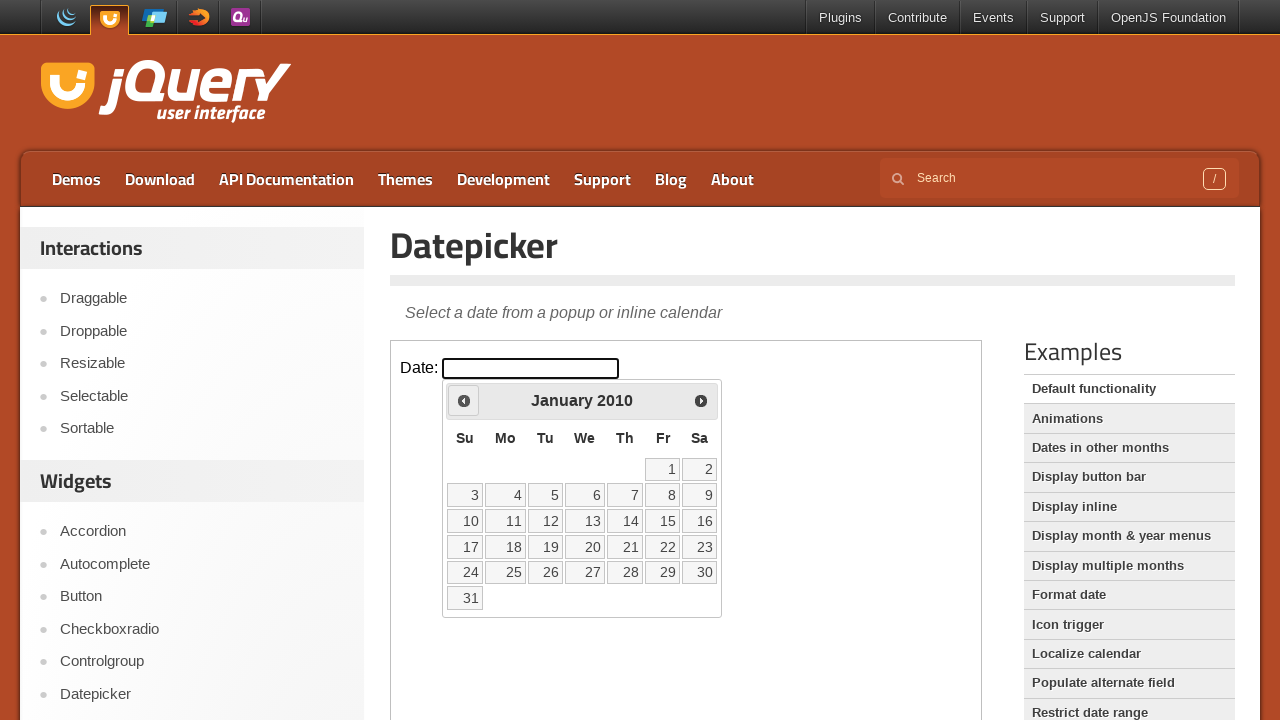

Clicked Previous button to navigate backwards from 2010 at (464, 400) on iframe.demo-frame >> internal:control=enter-frame >> a[title='Prev']
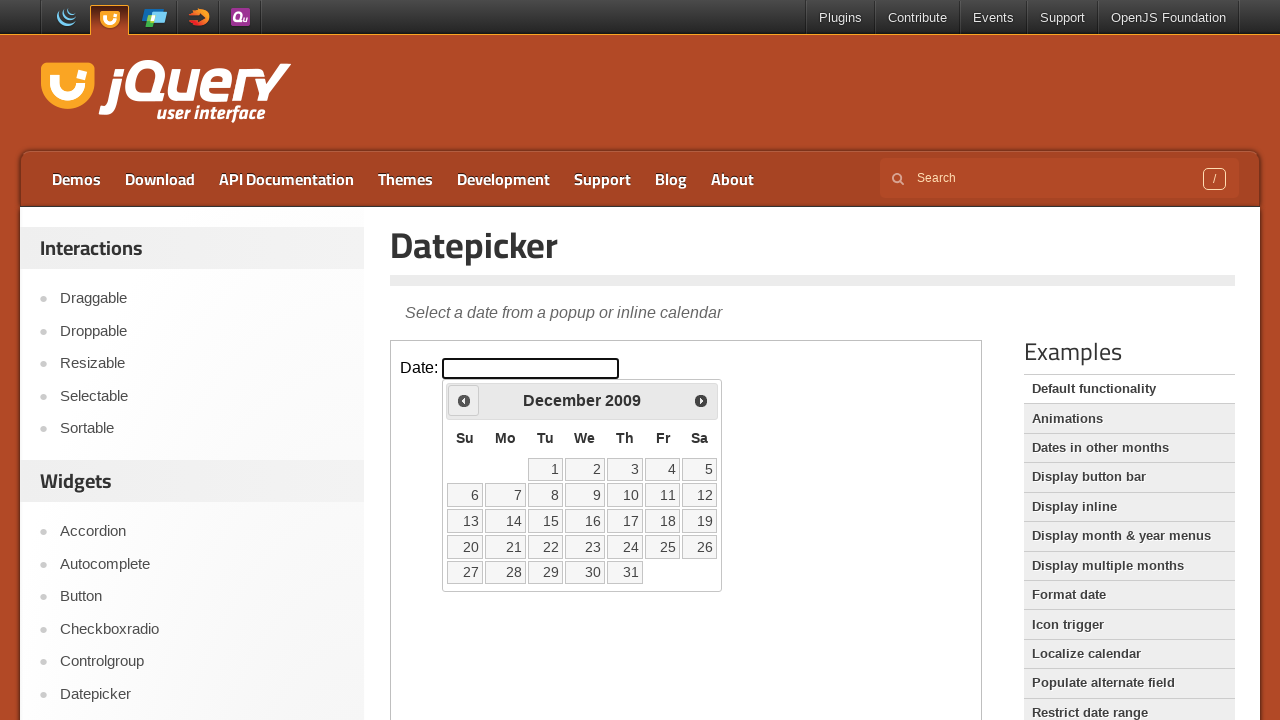

Read current calendar display: December 2009
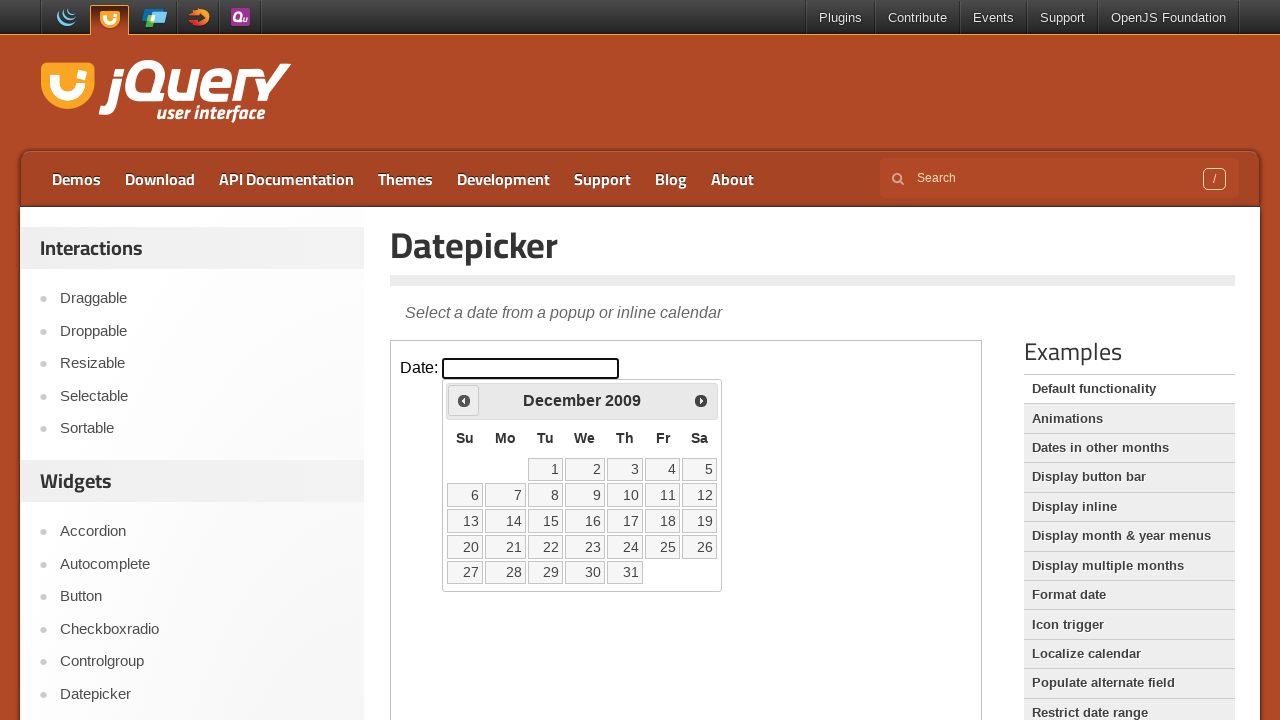

Clicked Previous button to navigate backwards from 2009 at (464, 400) on iframe.demo-frame >> internal:control=enter-frame >> a[title='Prev']
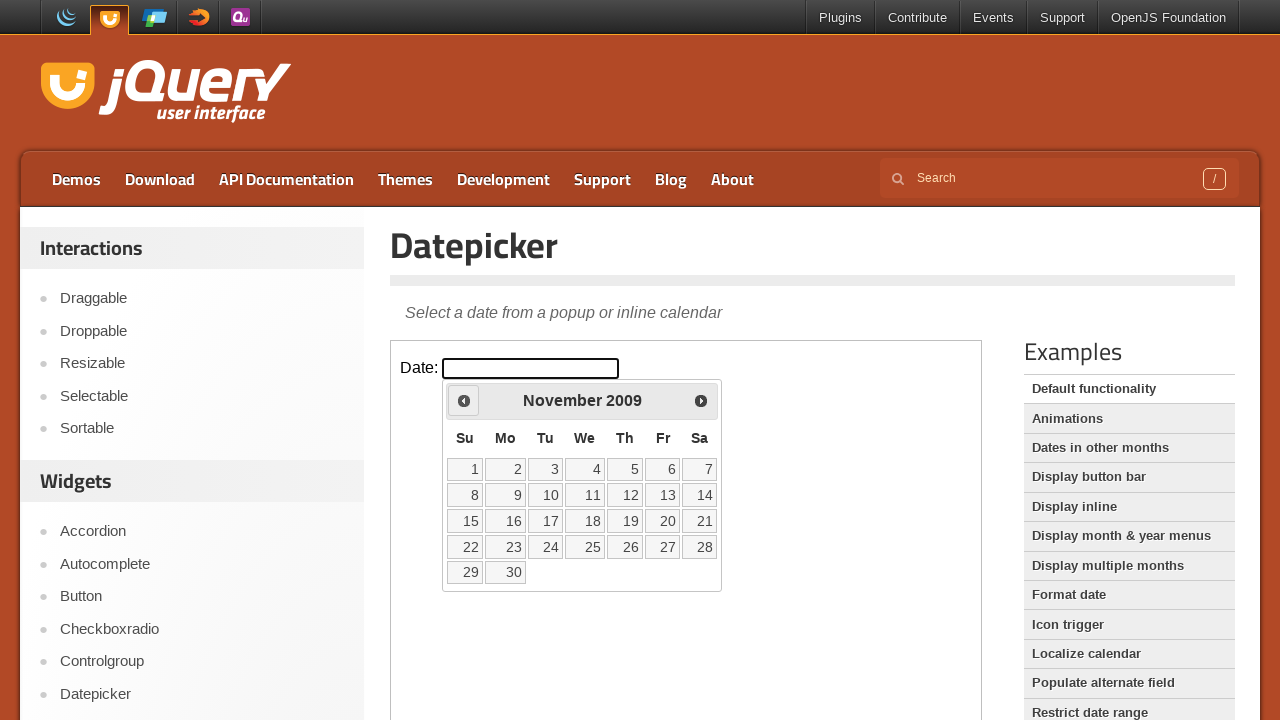

Read current calendar display: November 2009
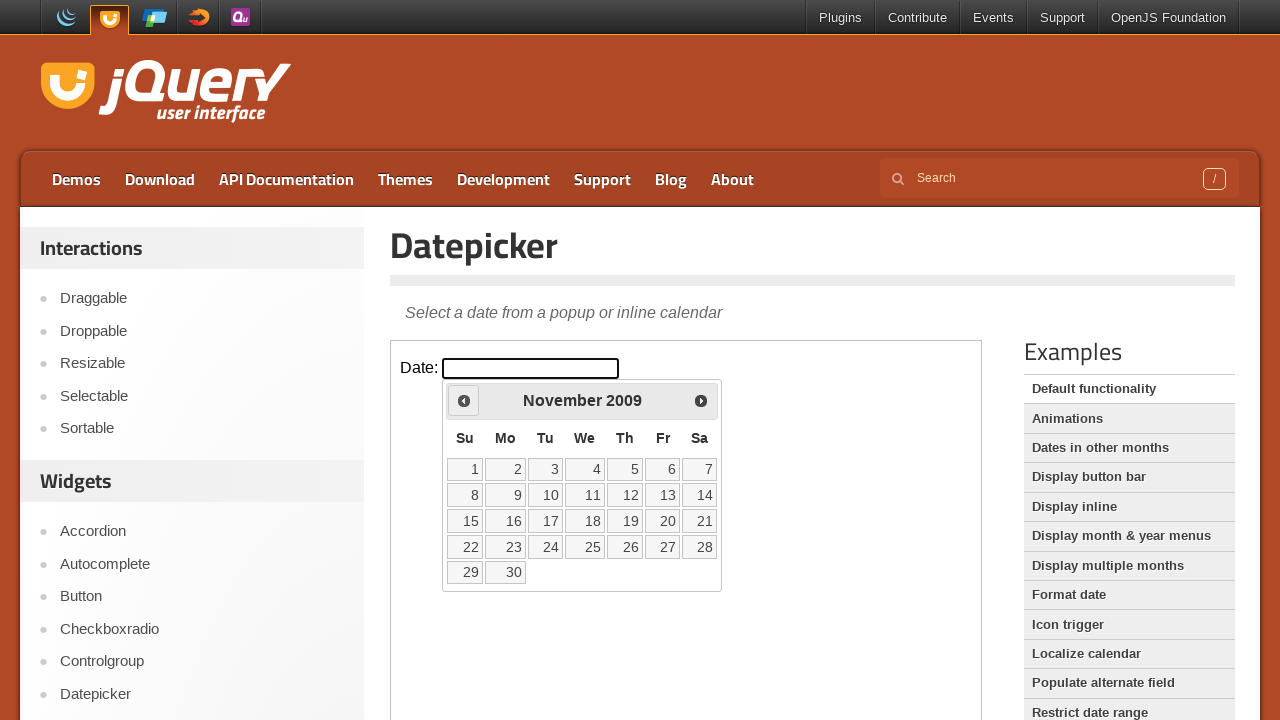

Clicked Previous button to navigate backwards from 2009 at (464, 400) on iframe.demo-frame >> internal:control=enter-frame >> a[title='Prev']
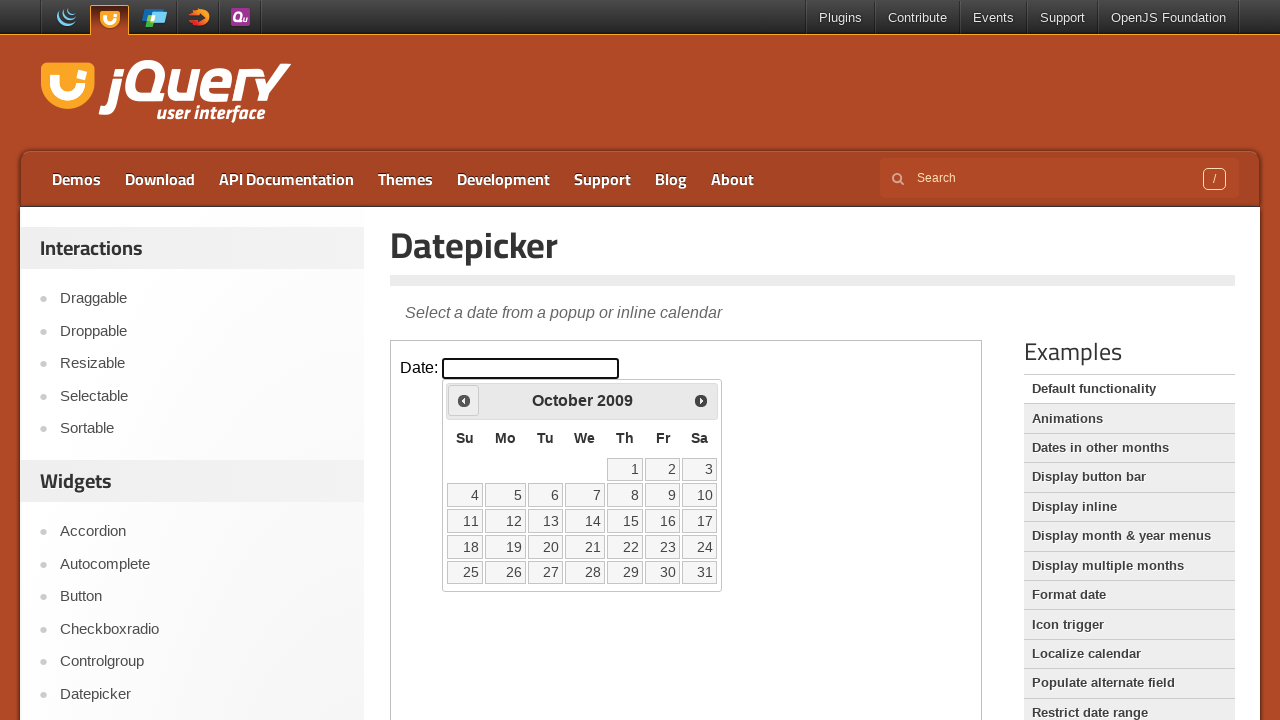

Read current calendar display: October 2009
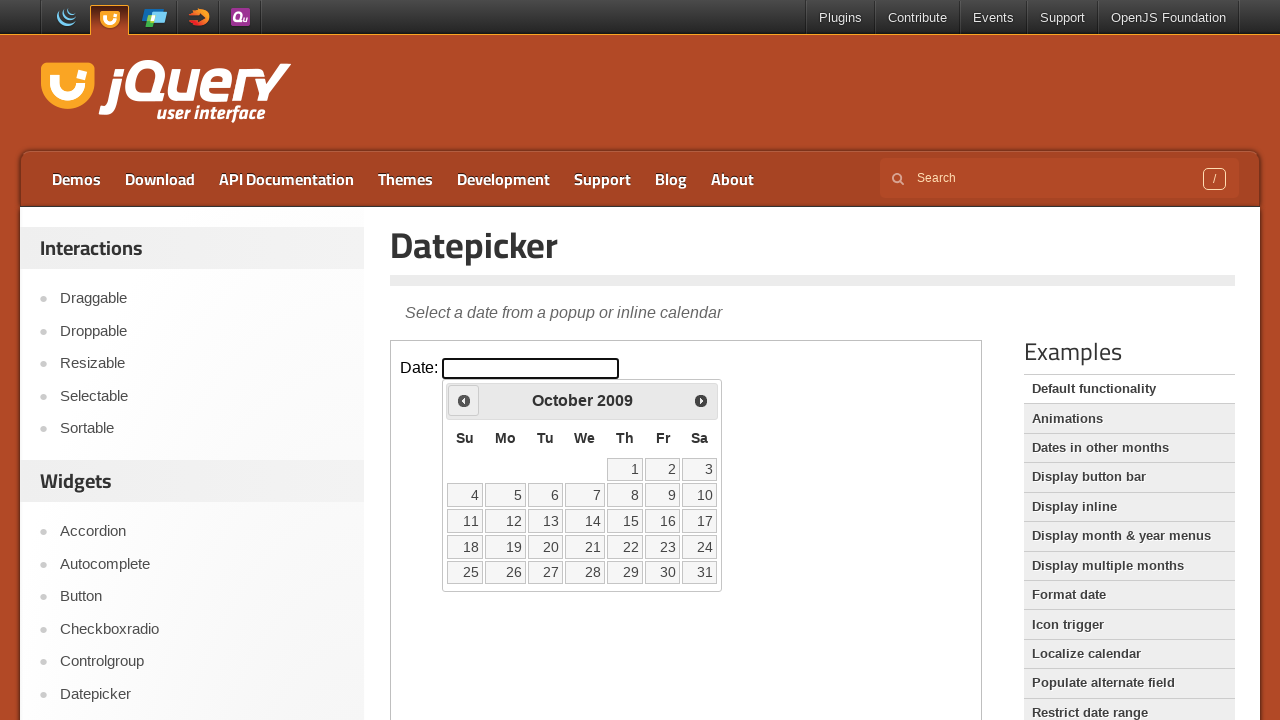

Clicked Previous button to navigate backwards from 2009 at (464, 400) on iframe.demo-frame >> internal:control=enter-frame >> a[title='Prev']
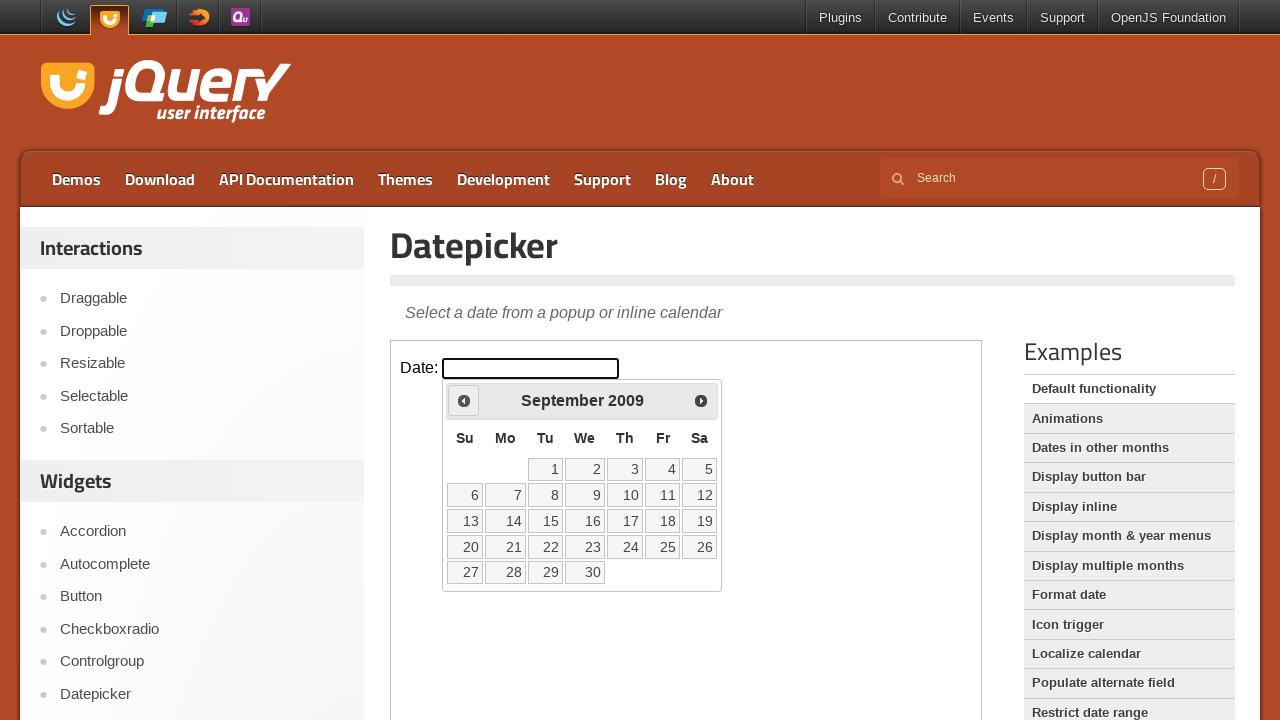

Read current calendar display: September 2009
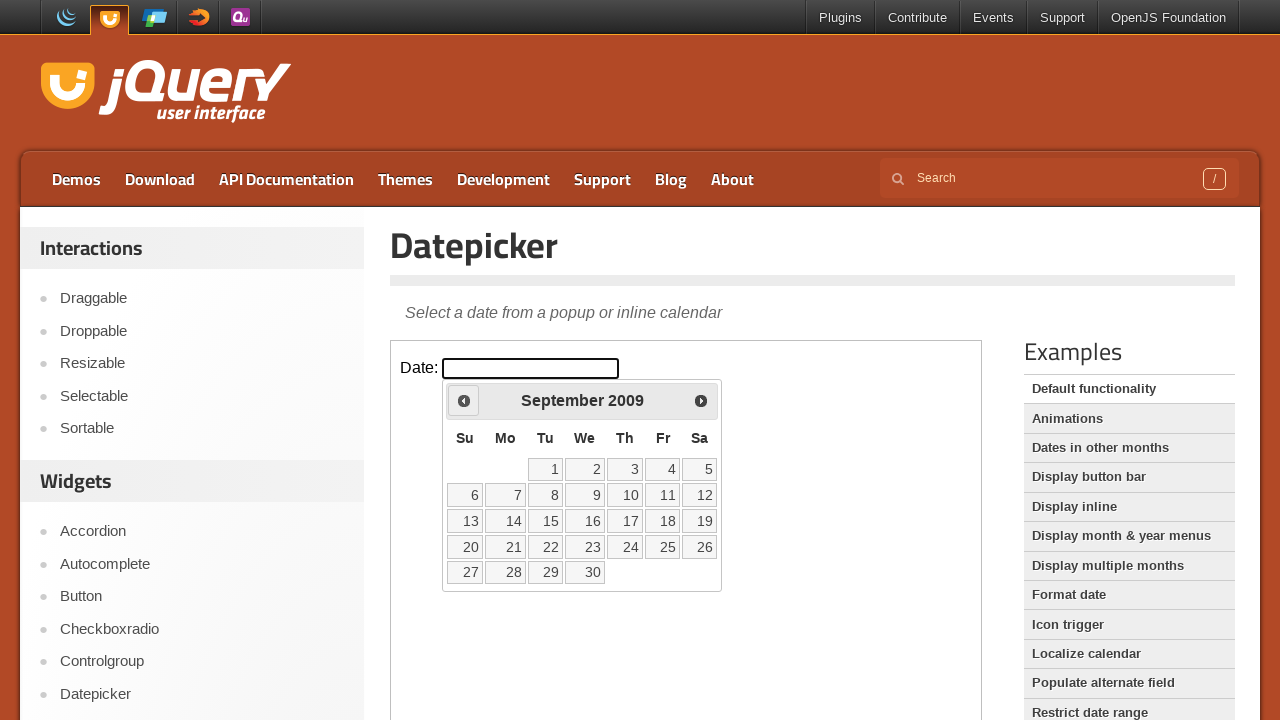

Clicked Previous button to navigate backwards from 2009 at (464, 400) on iframe.demo-frame >> internal:control=enter-frame >> a[title='Prev']
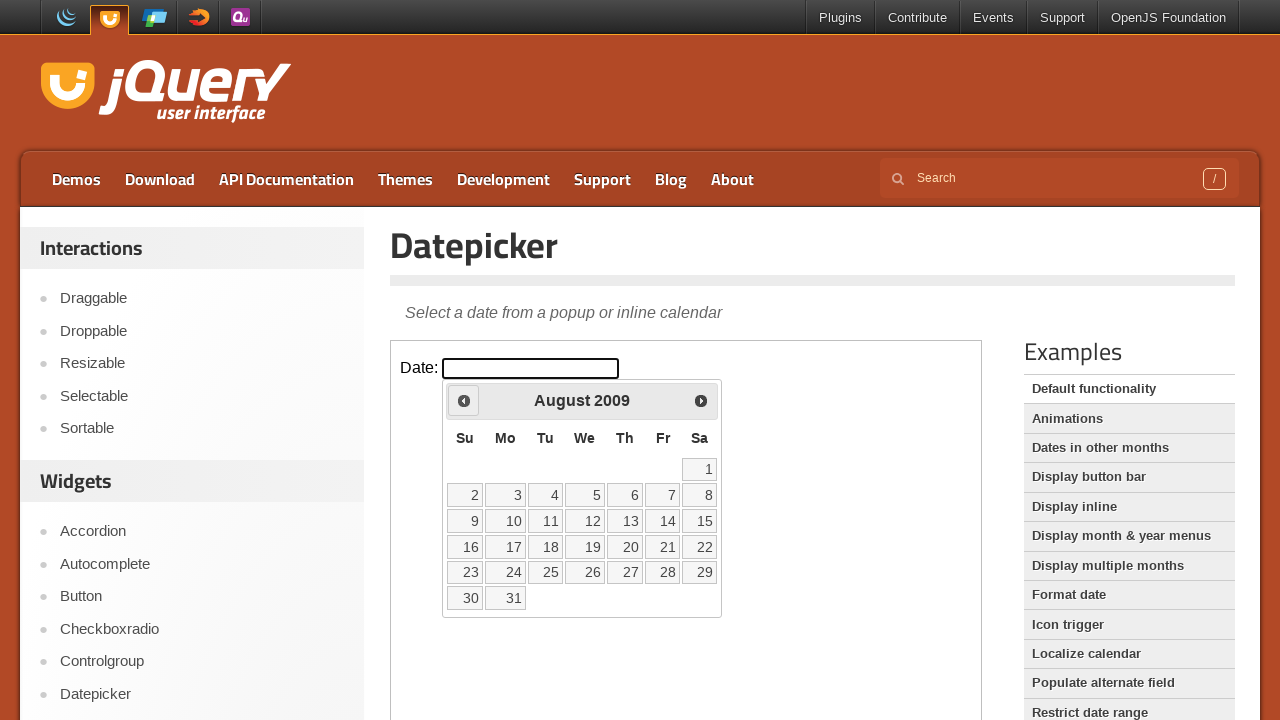

Read current calendar display: August 2009
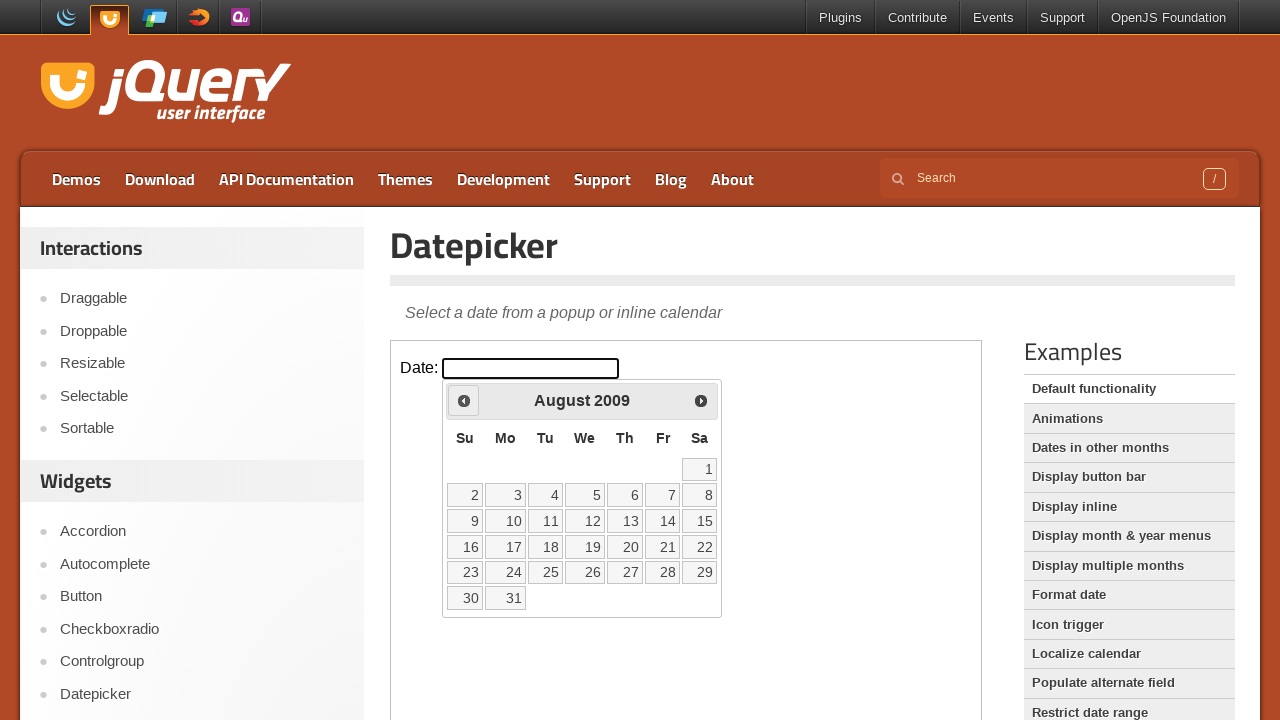

Clicked Previous button to navigate backwards from 2009 at (464, 400) on iframe.demo-frame >> internal:control=enter-frame >> a[title='Prev']
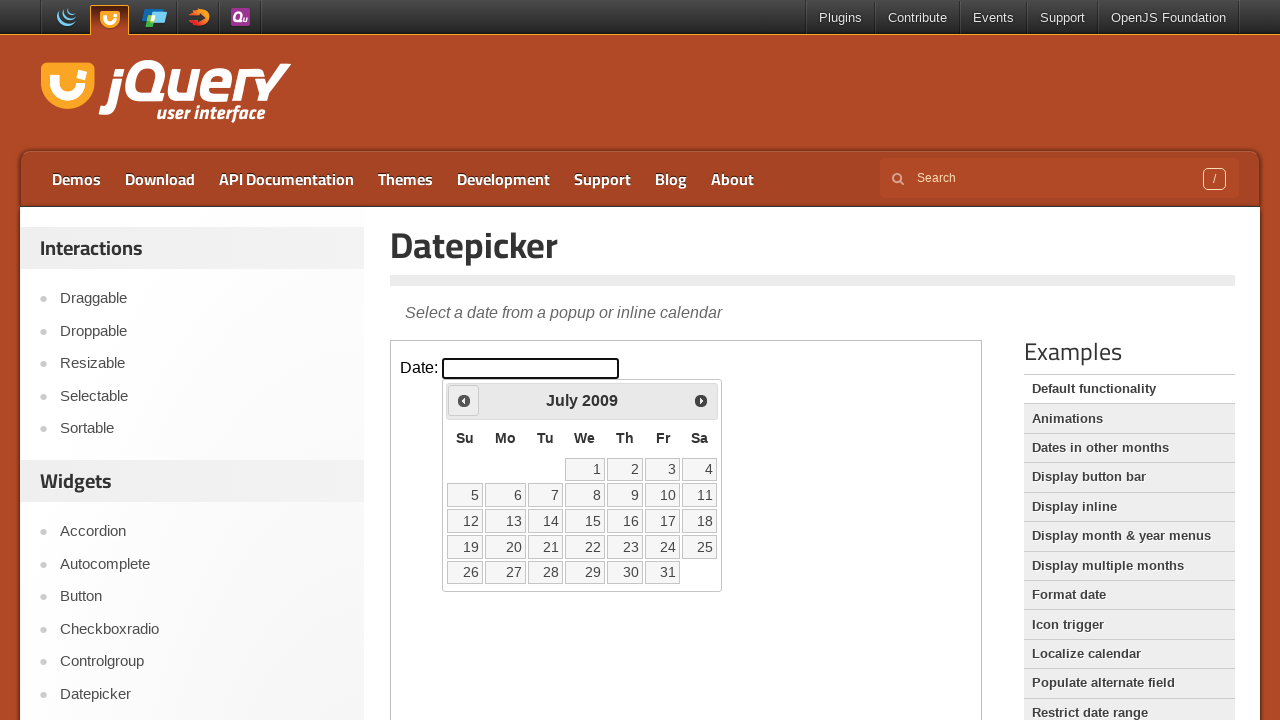

Read current calendar display: July 2009
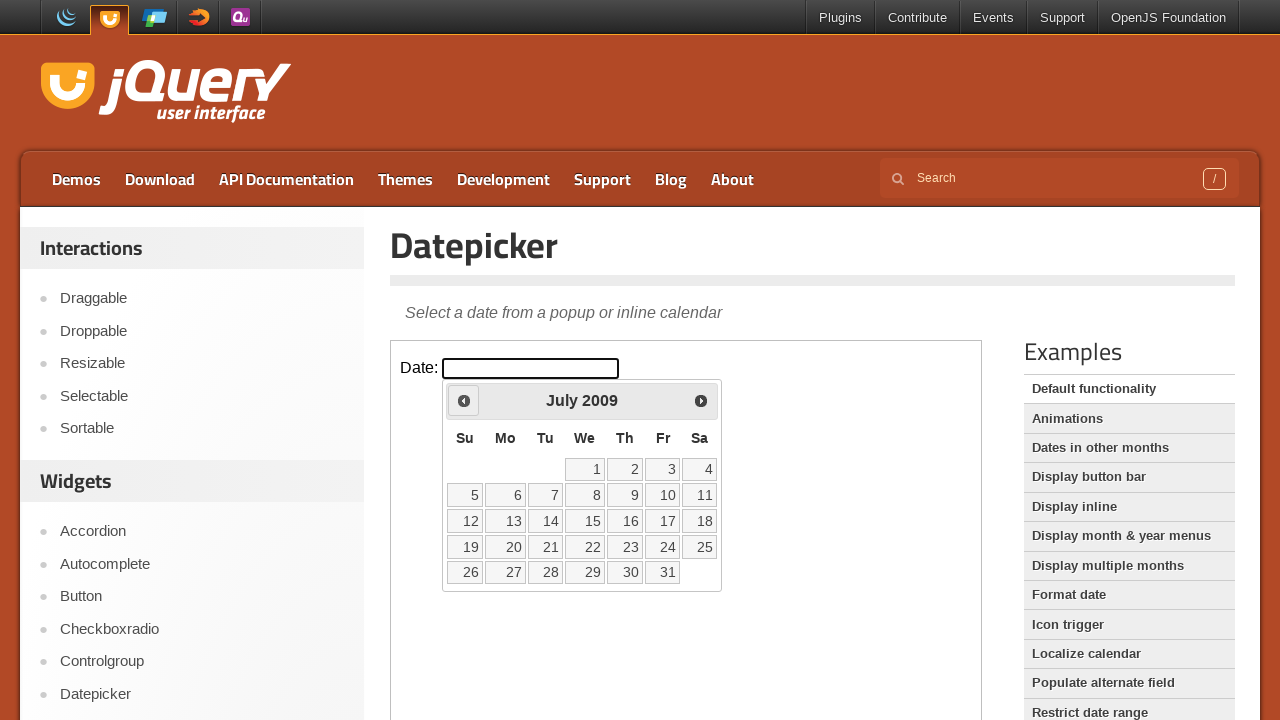

Clicked Previous button to navigate backwards from 2009 at (464, 400) on iframe.demo-frame >> internal:control=enter-frame >> a[title='Prev']
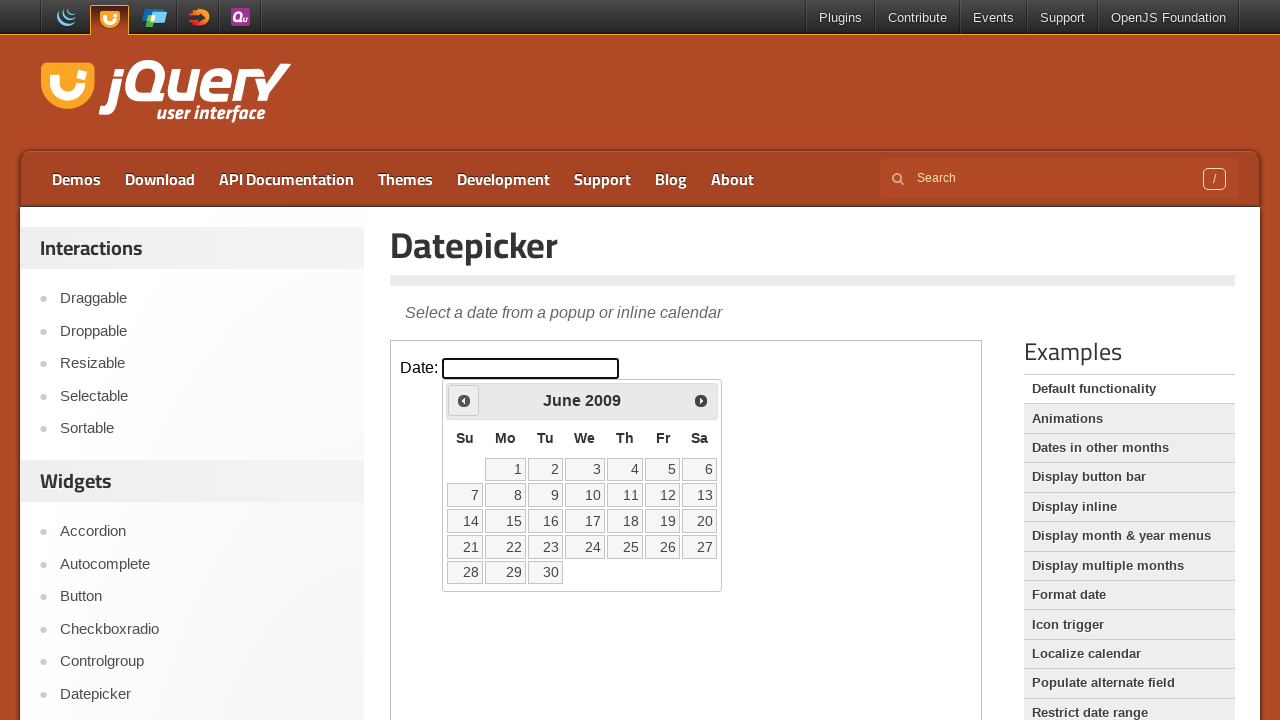

Read current calendar display: June 2009
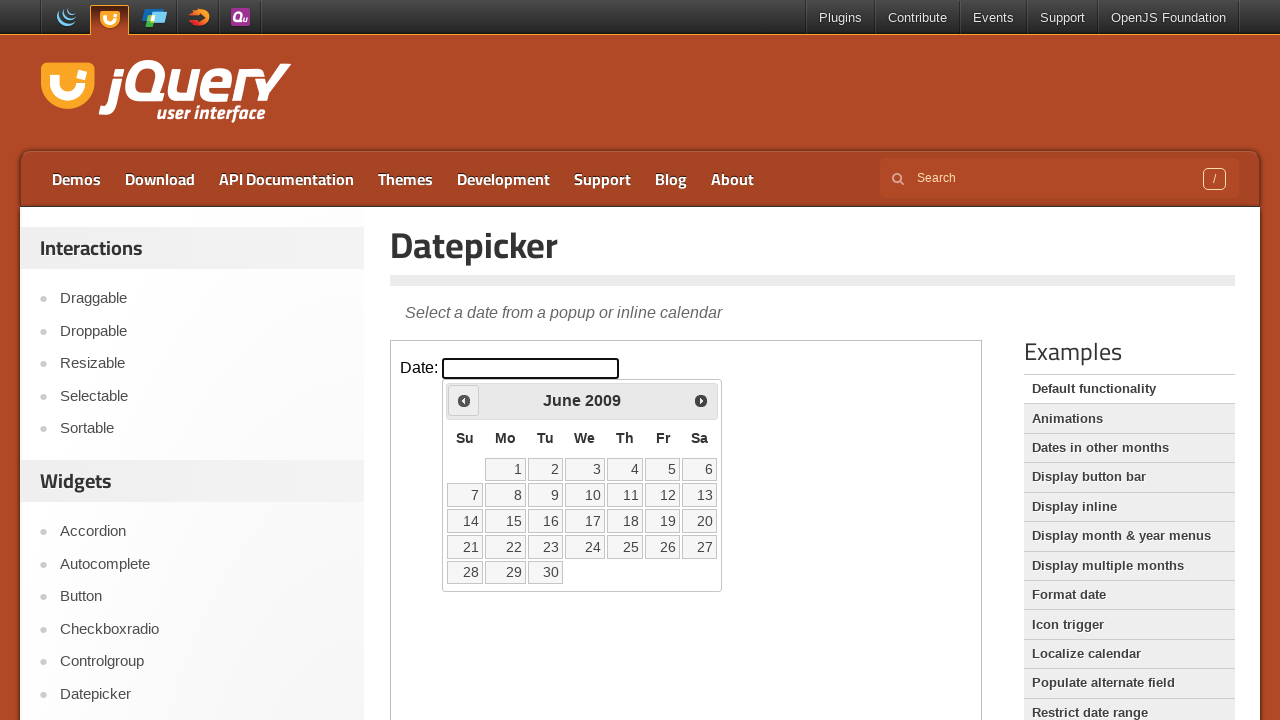

Clicked Previous button to navigate backwards from 2009 at (464, 400) on iframe.demo-frame >> internal:control=enter-frame >> a[title='Prev']
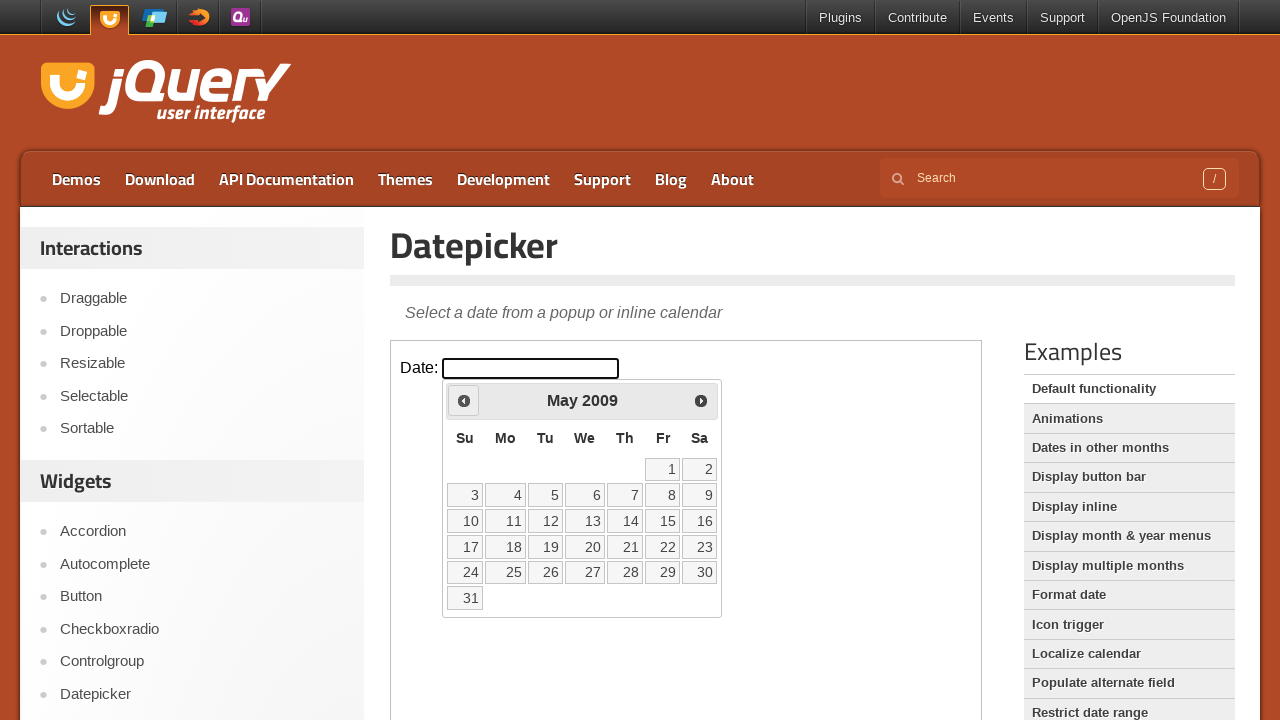

Read current calendar display: May 2009
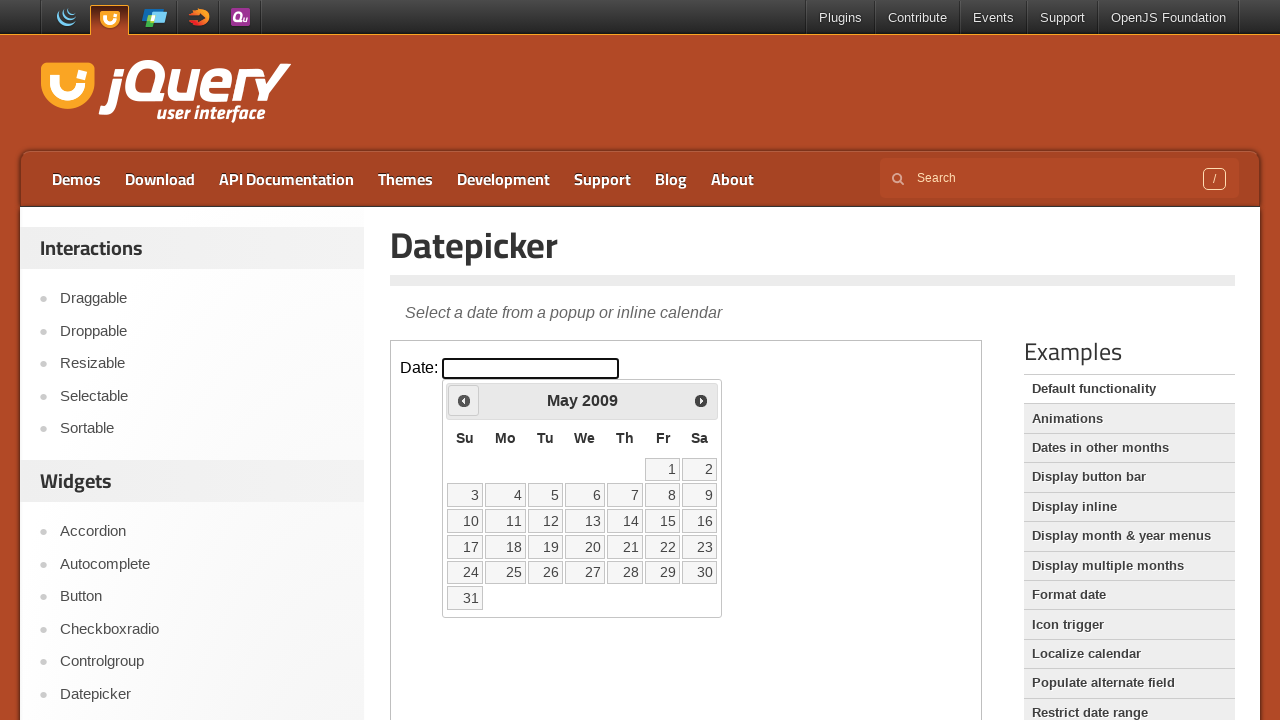

Clicked Previous button to navigate backwards from 2009 at (464, 400) on iframe.demo-frame >> internal:control=enter-frame >> a[title='Prev']
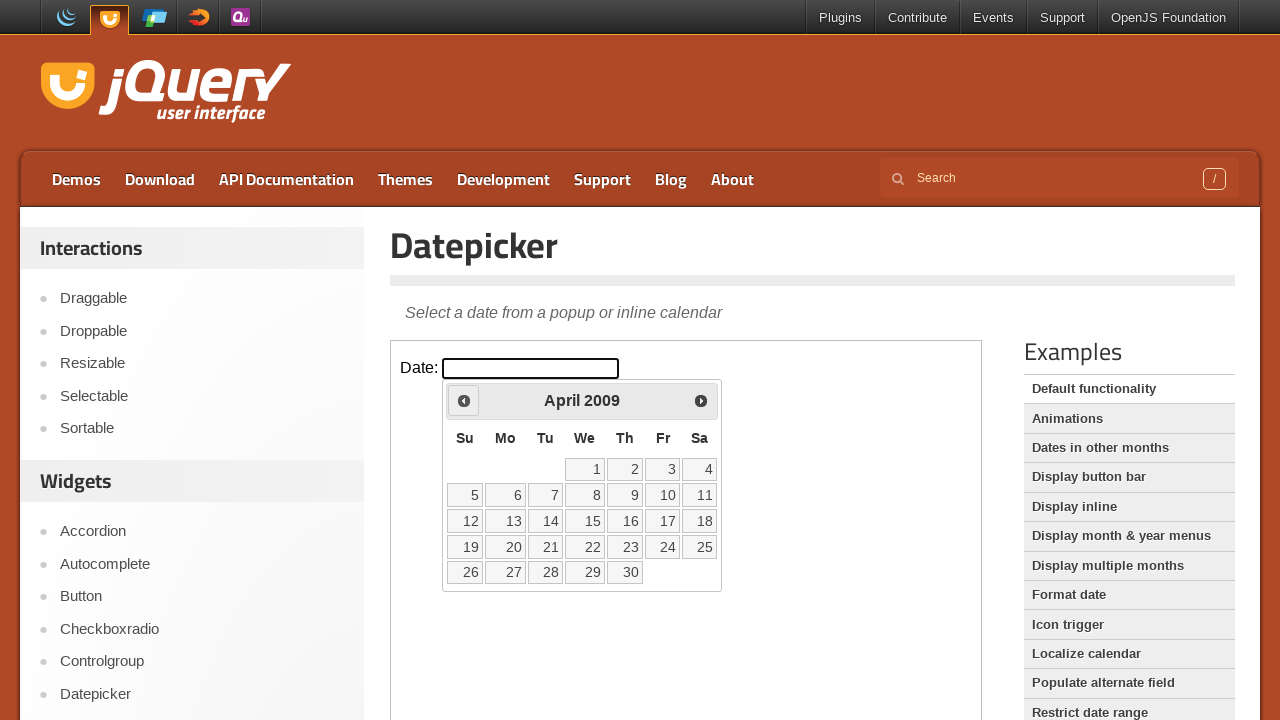

Read current calendar display: April 2009
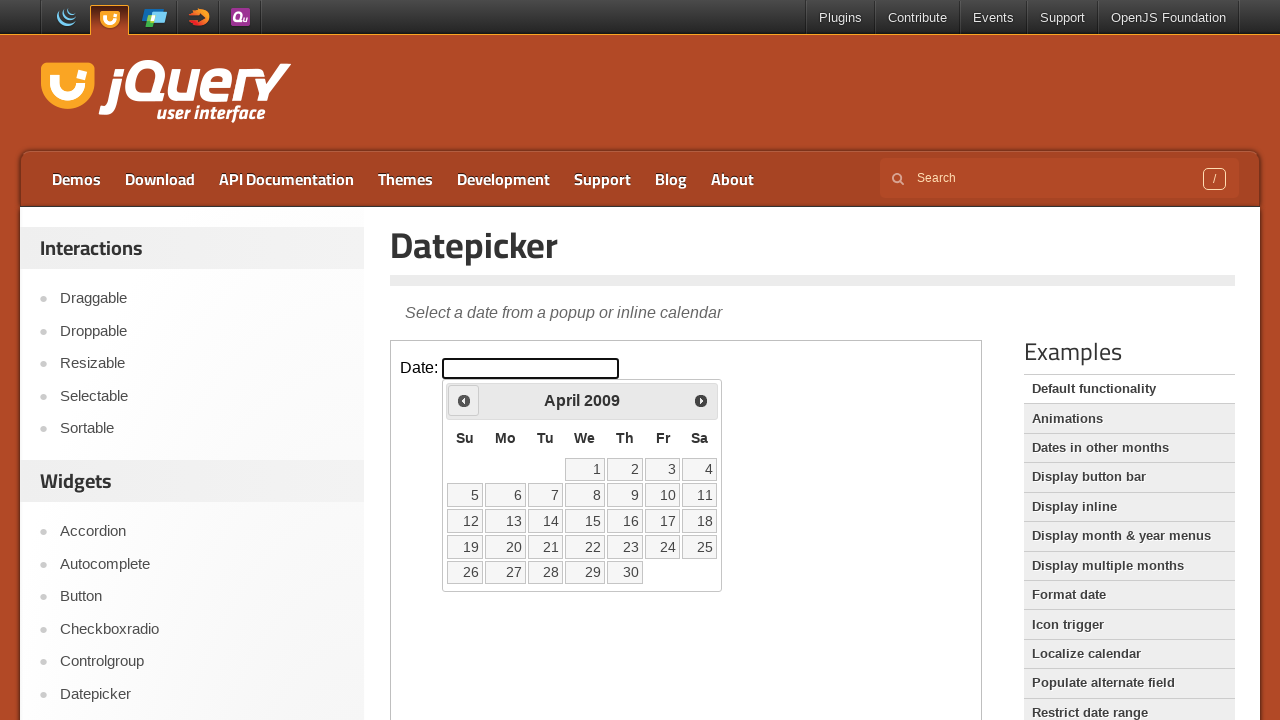

Clicked Previous button to navigate backwards from 2009 at (464, 400) on iframe.demo-frame >> internal:control=enter-frame >> a[title='Prev']
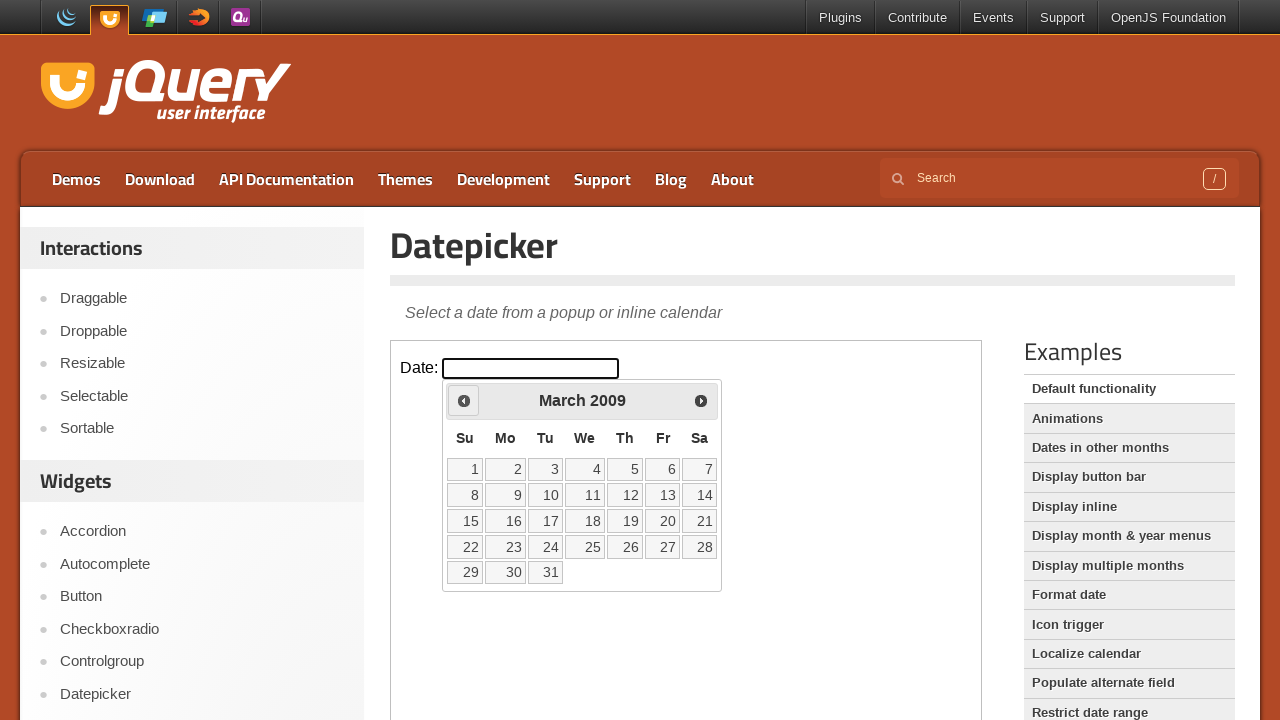

Read current calendar display: March 2009
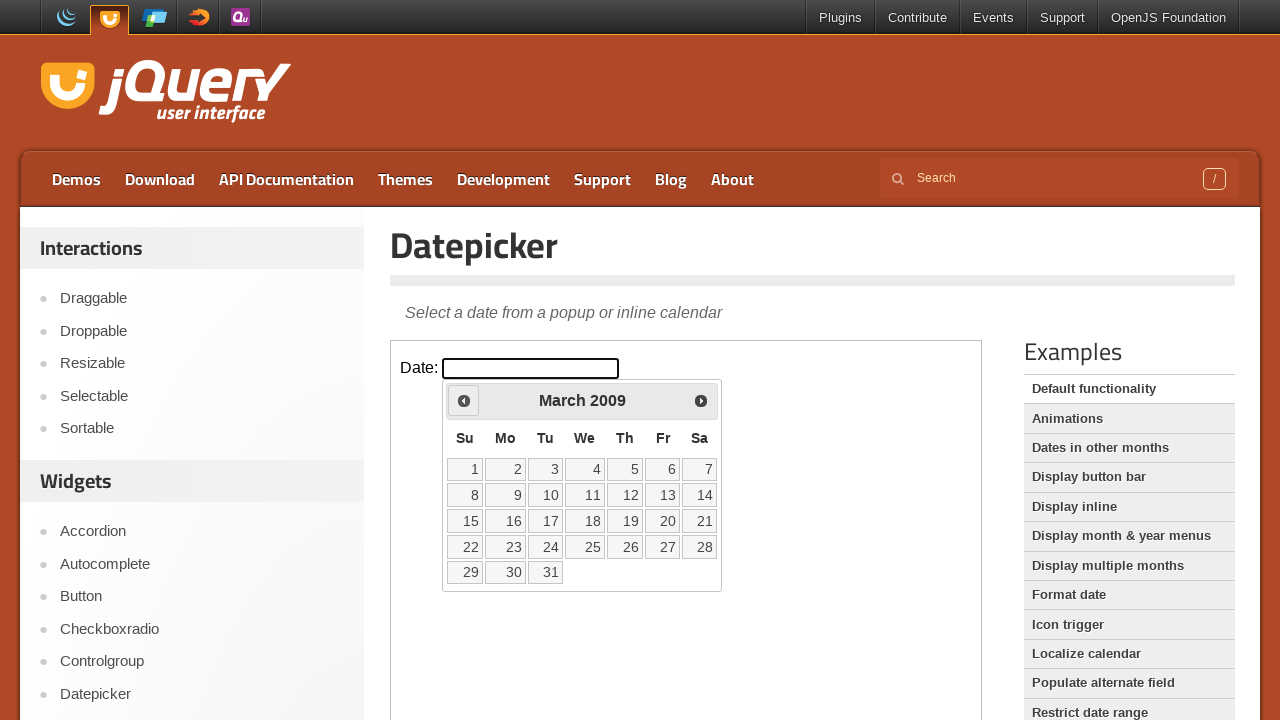

Clicked Previous button to navigate backwards from 2009 at (464, 400) on iframe.demo-frame >> internal:control=enter-frame >> a[title='Prev']
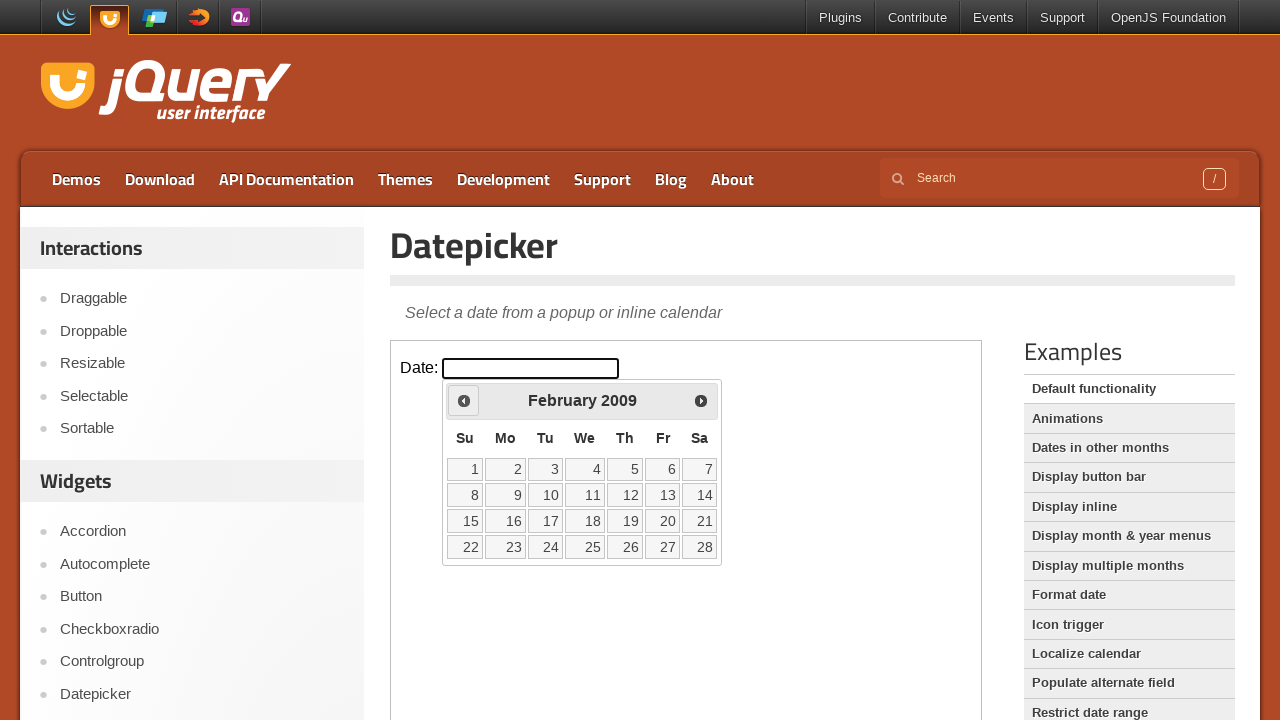

Read current calendar display: February 2009
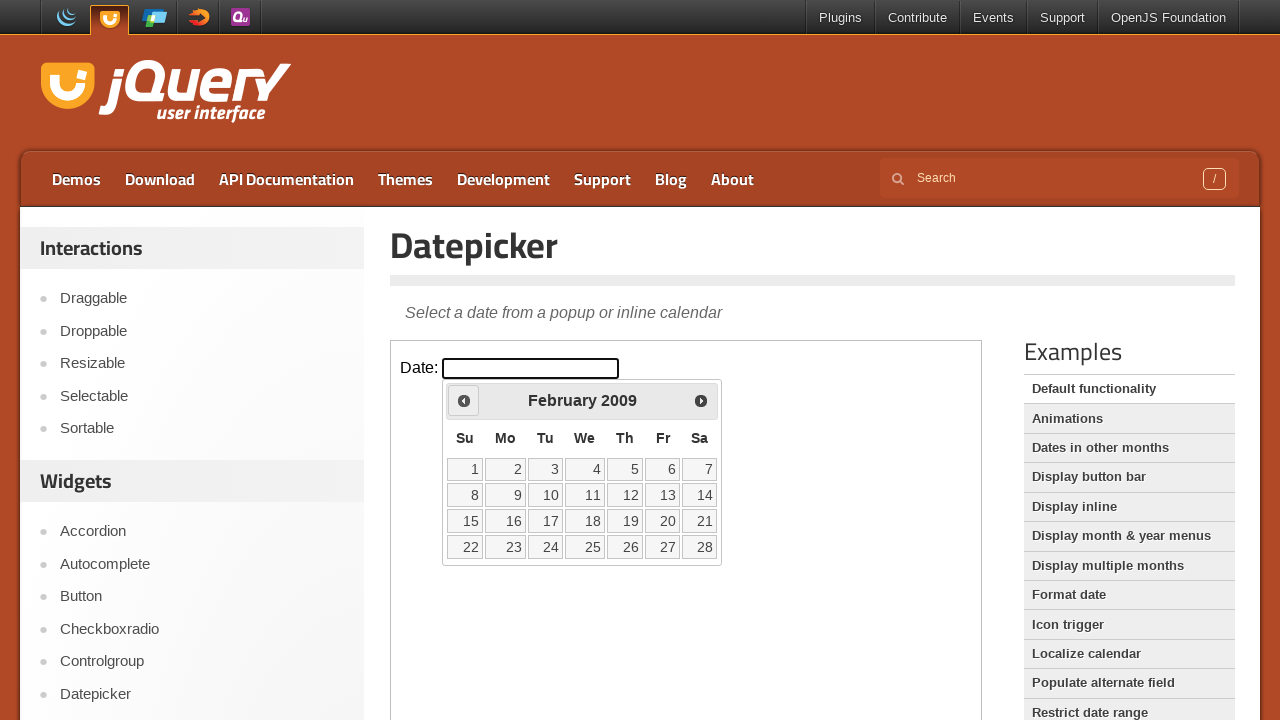

Clicked Previous button to navigate backwards from 2009 at (464, 400) on iframe.demo-frame >> internal:control=enter-frame >> a[title='Prev']
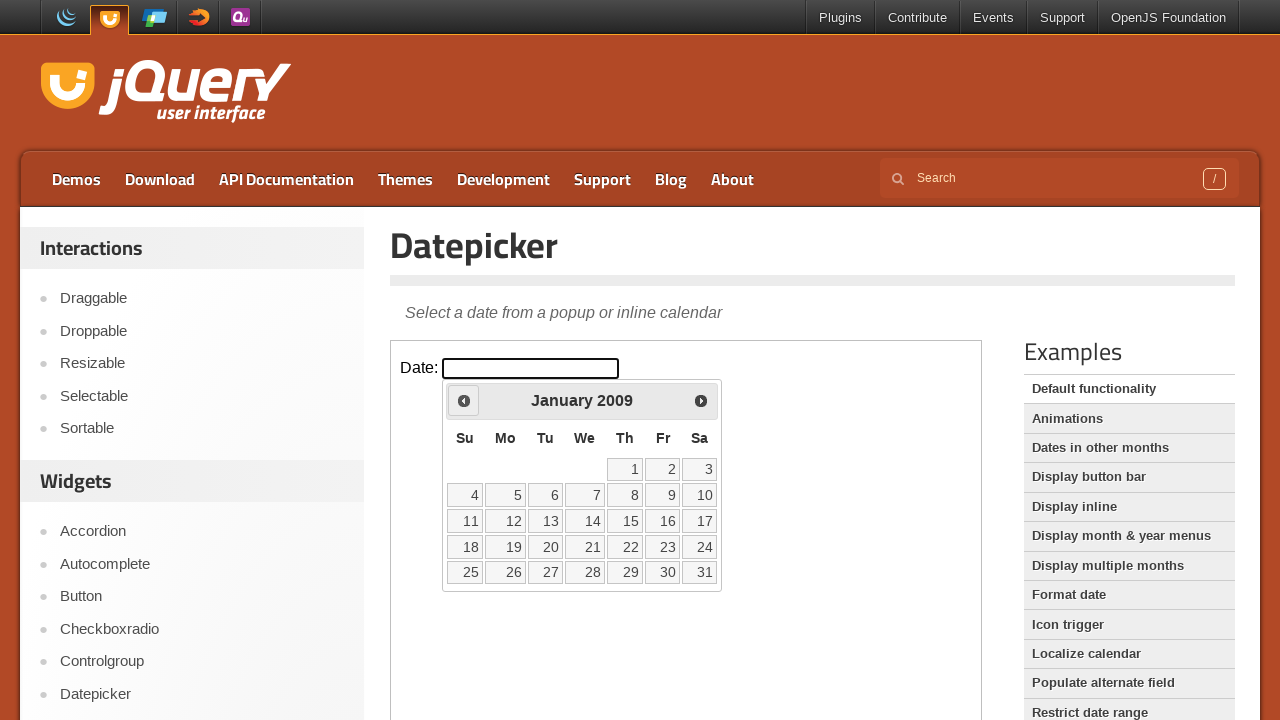

Read current calendar display: January 2009
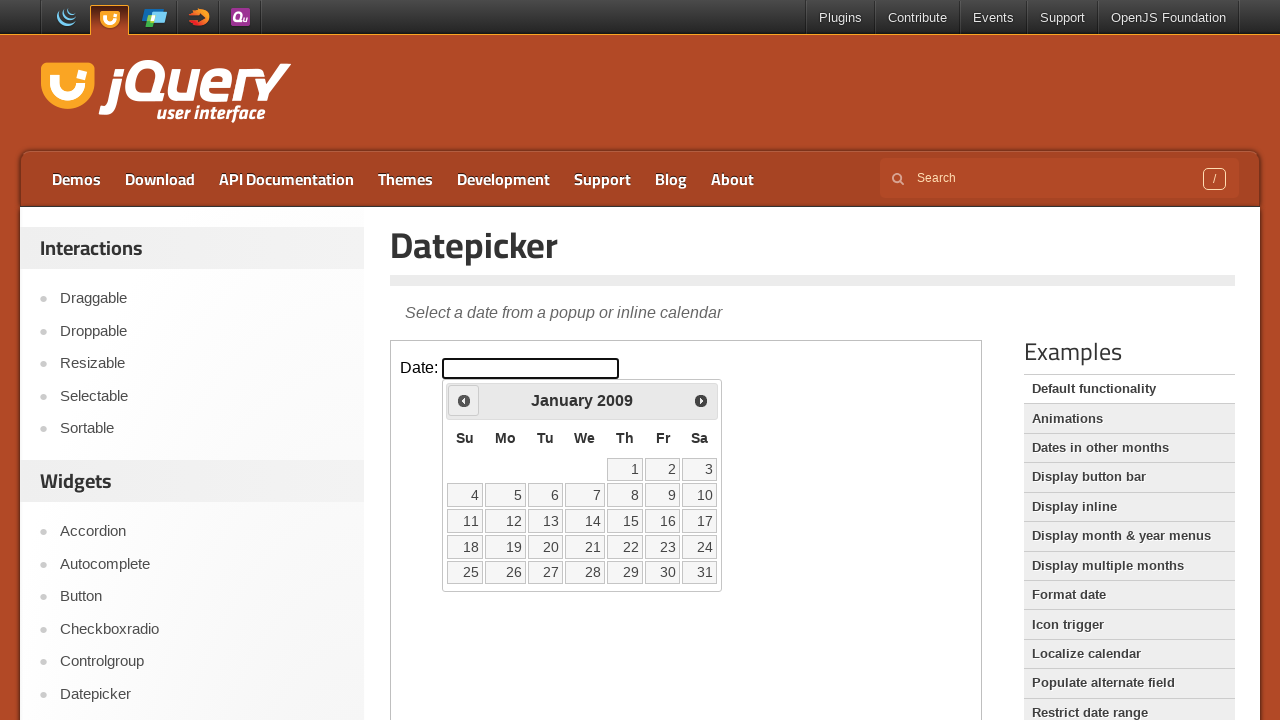

Clicked Previous button to navigate backwards from 2009 at (464, 400) on iframe.demo-frame >> internal:control=enter-frame >> a[title='Prev']
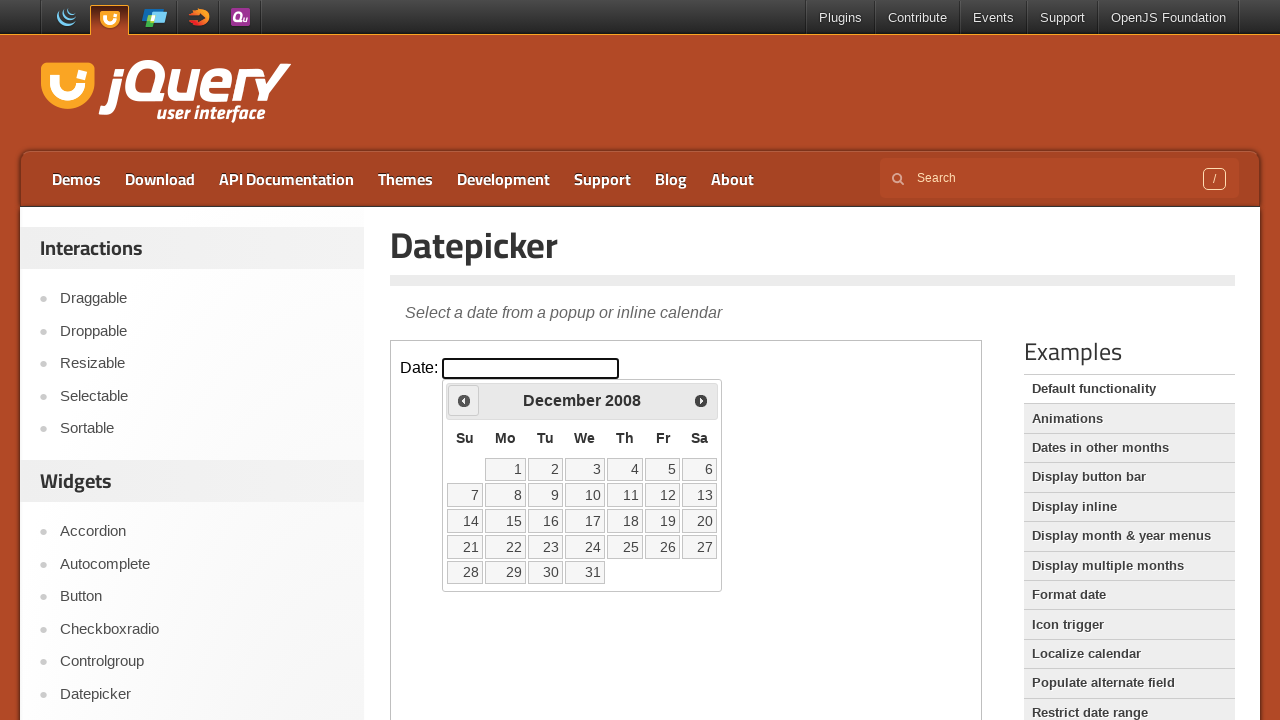

Read current calendar display: December 2008
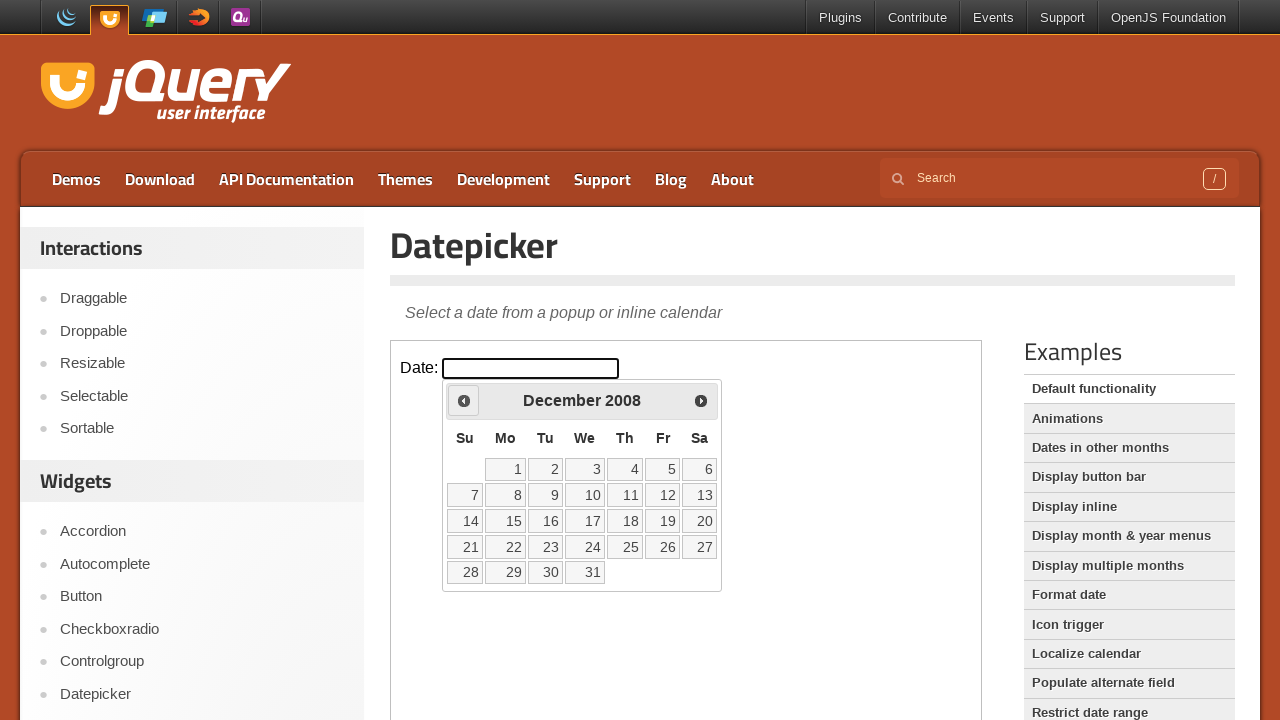

Clicked Previous button to navigate backwards from 2008 at (464, 400) on iframe.demo-frame >> internal:control=enter-frame >> a[title='Prev']
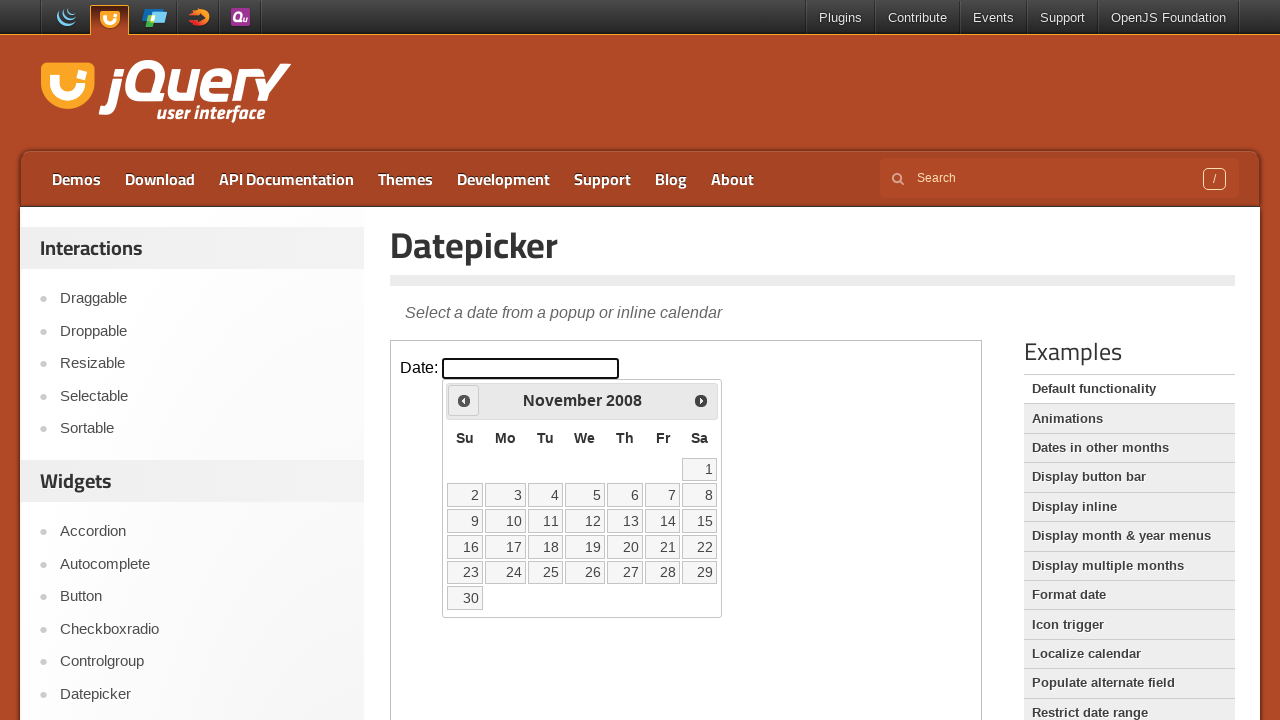

Read current calendar display: November 2008
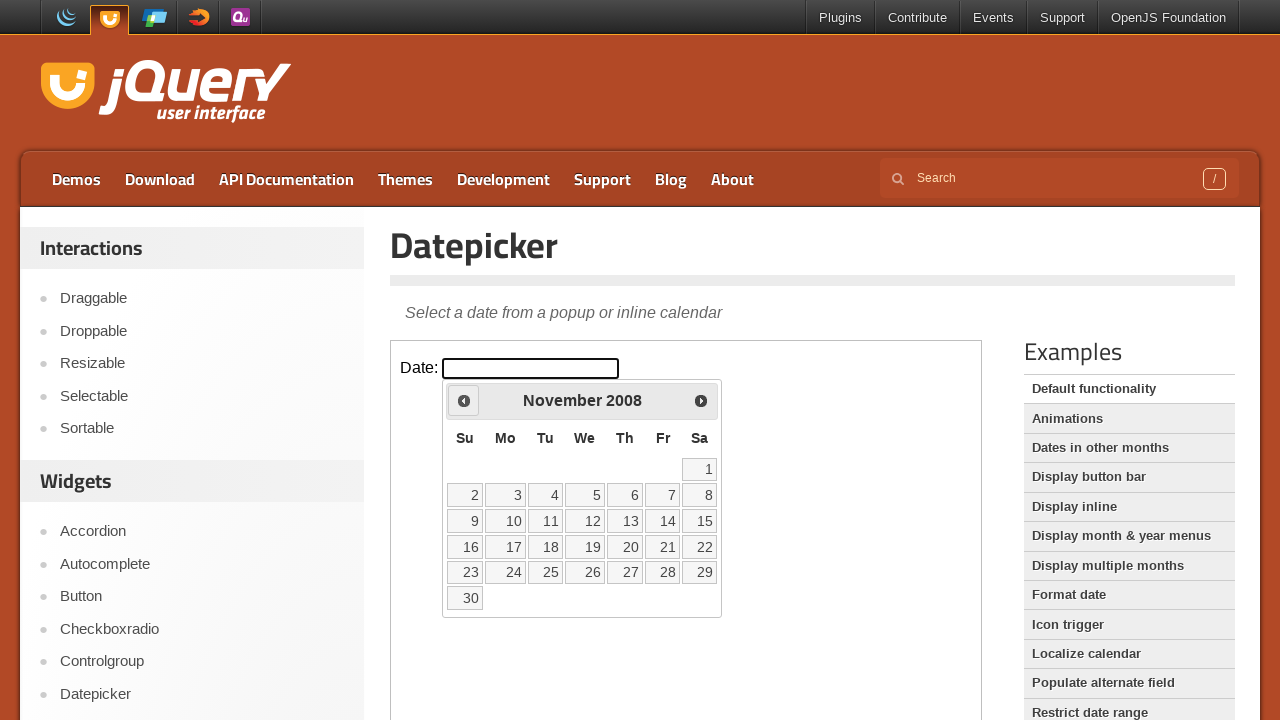

Clicked Previous button to navigate backwards from 2008 at (464, 400) on iframe.demo-frame >> internal:control=enter-frame >> a[title='Prev']
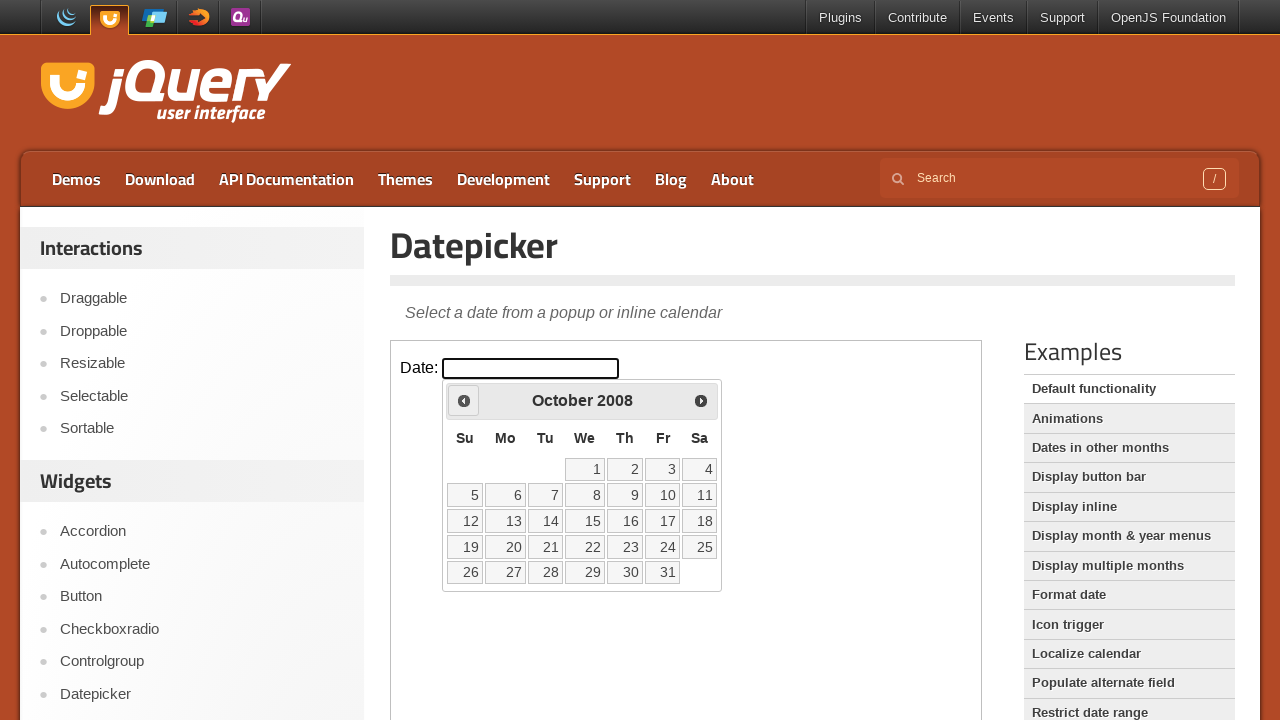

Read current calendar display: October 2008
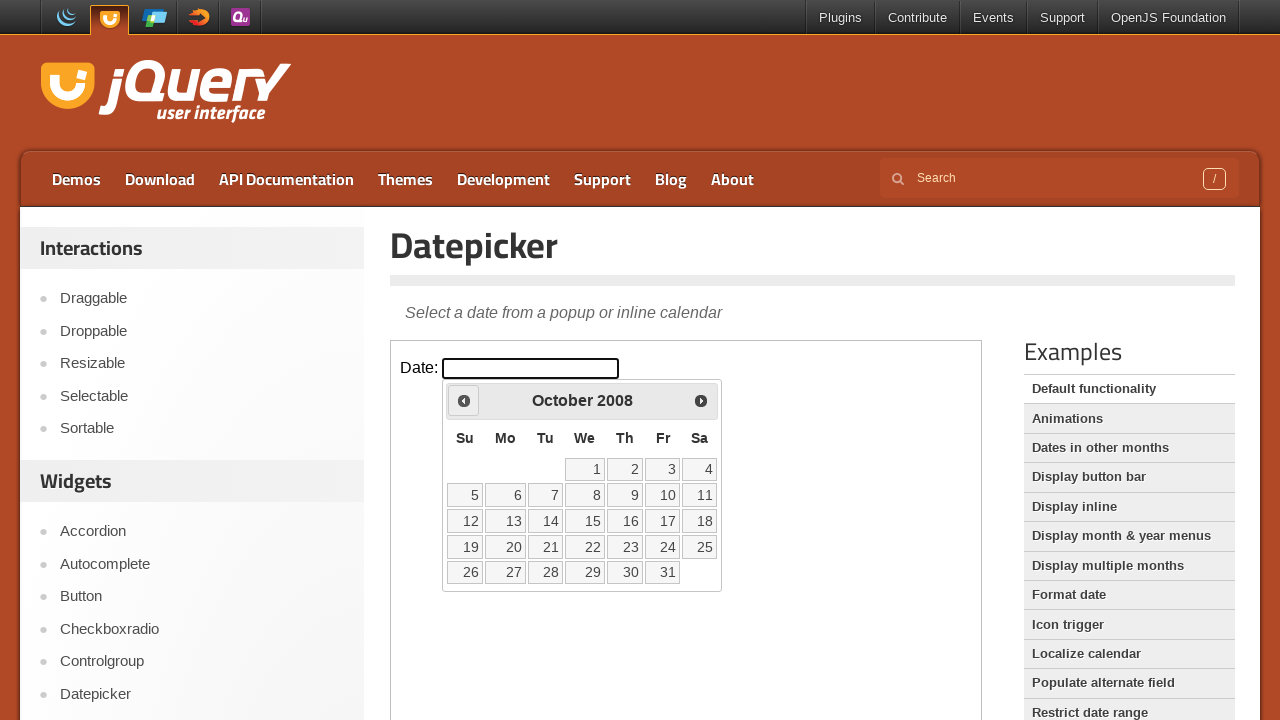

Clicked Previous button to navigate backwards from 2008 at (464, 400) on iframe.demo-frame >> internal:control=enter-frame >> a[title='Prev']
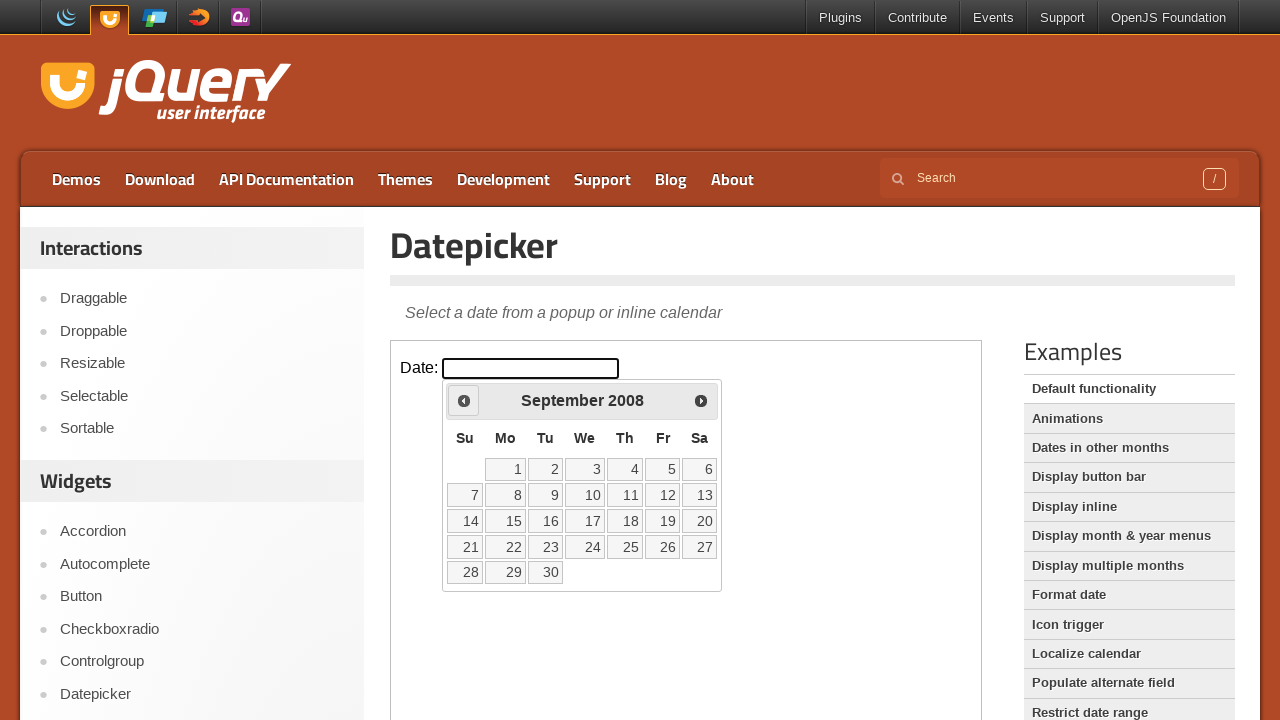

Read current calendar display: September 2008
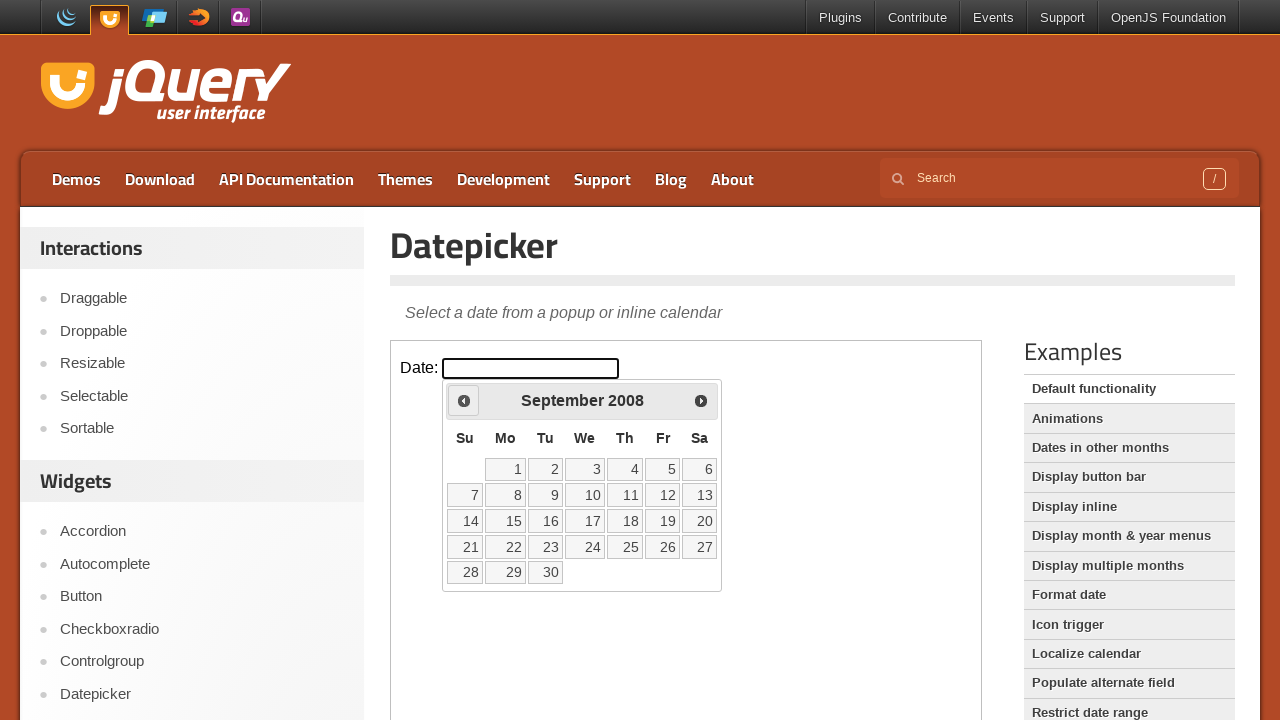

Clicked Previous button to navigate backwards from 2008 at (464, 400) on iframe.demo-frame >> internal:control=enter-frame >> a[title='Prev']
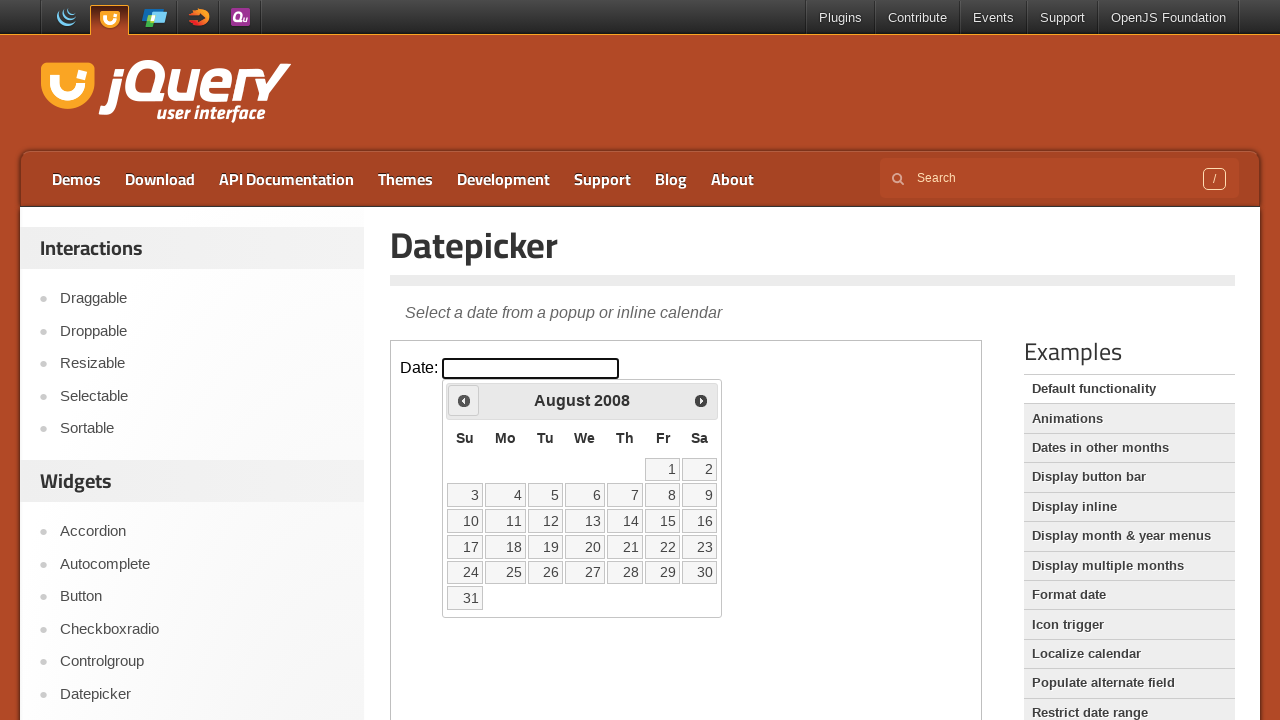

Read current calendar display: August 2008
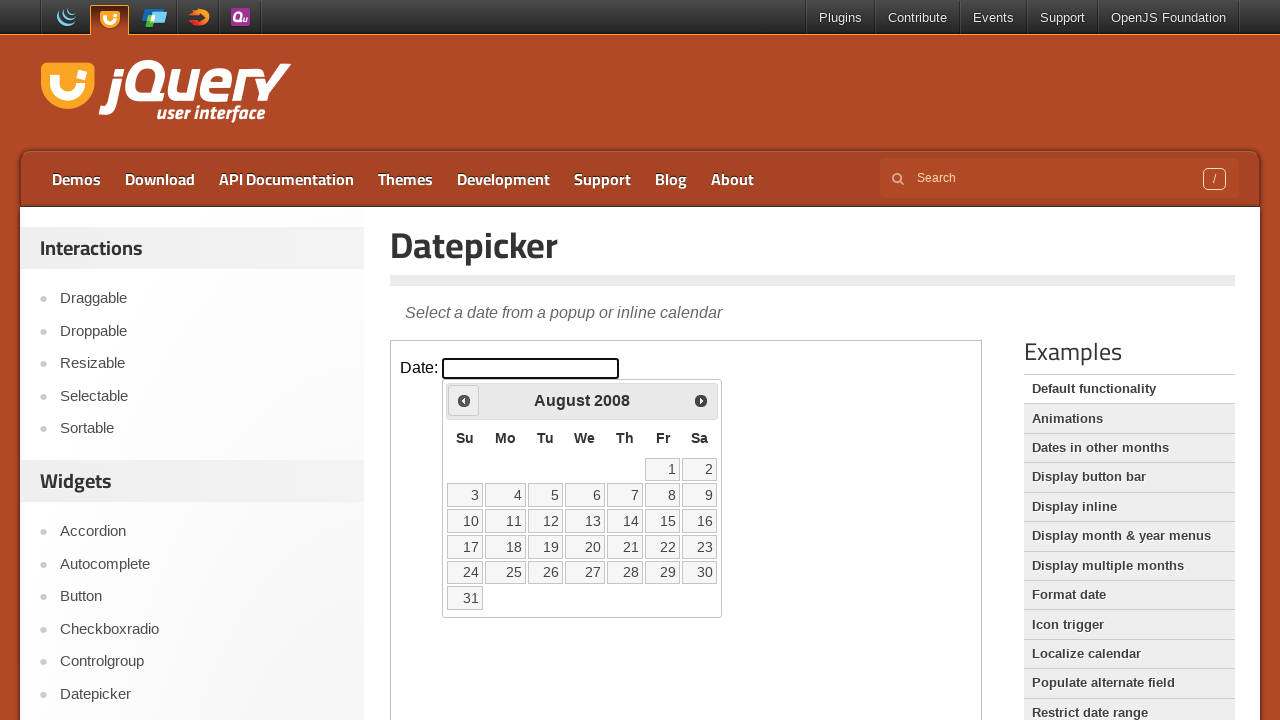

Clicked Previous button to navigate backwards from 2008 at (464, 400) on iframe.demo-frame >> internal:control=enter-frame >> a[title='Prev']
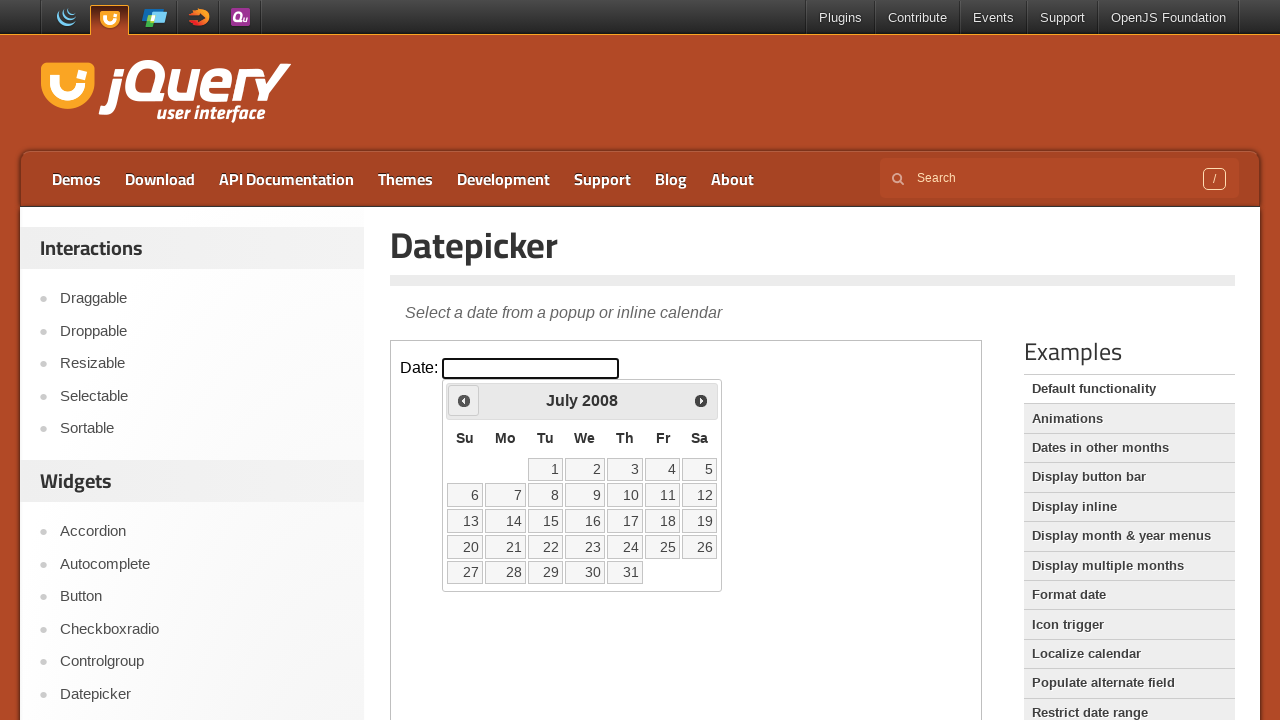

Read current calendar display: July 2008
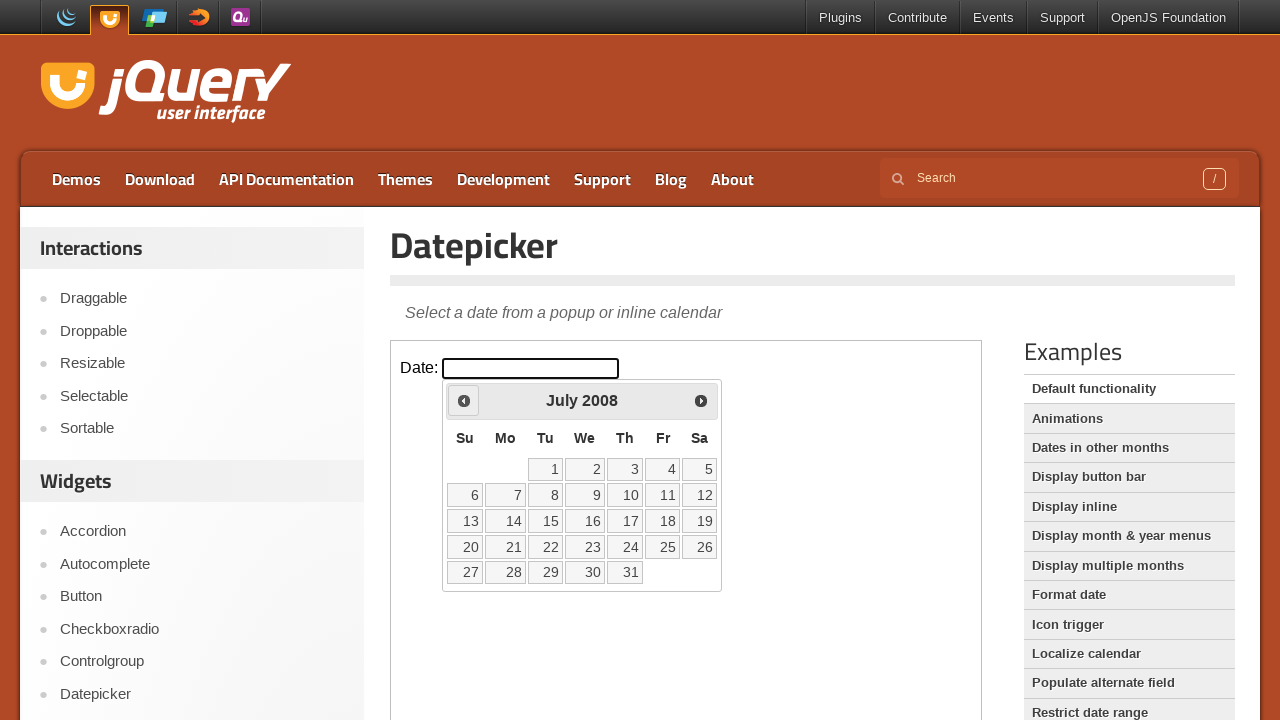

Clicked Previous button to navigate backwards from 2008 at (464, 400) on iframe.demo-frame >> internal:control=enter-frame >> a[title='Prev']
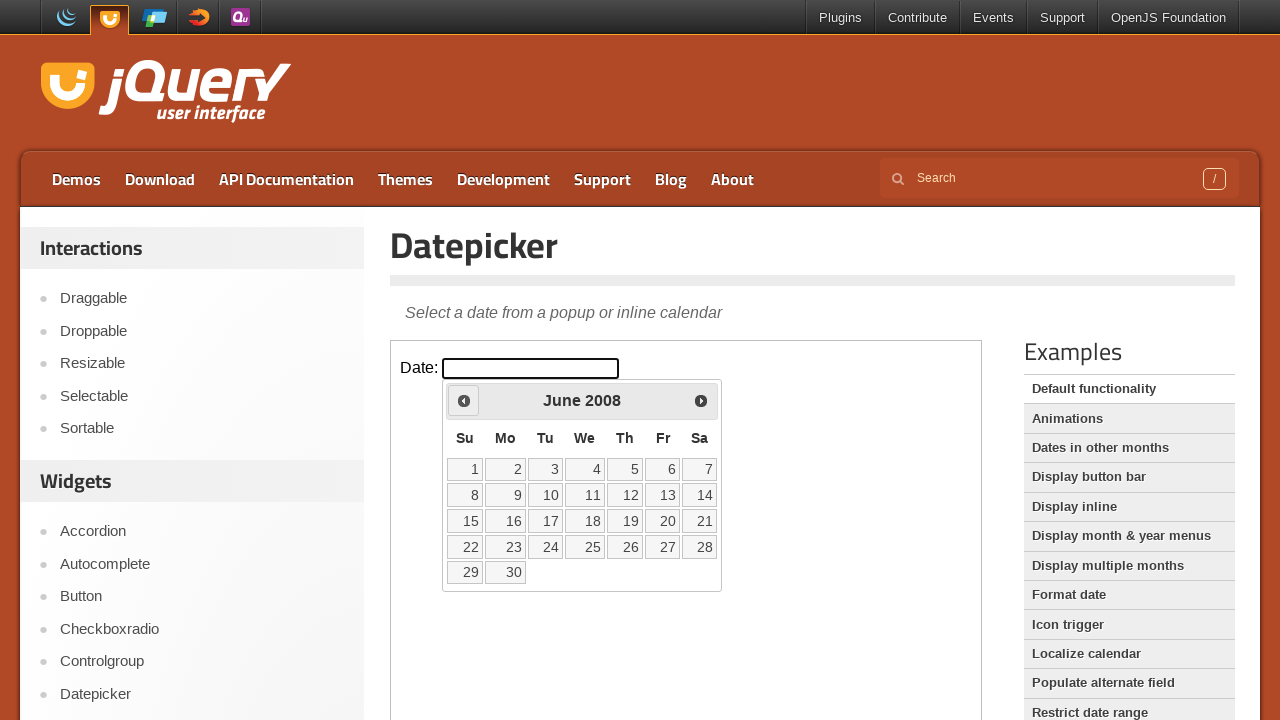

Read current calendar display: June 2008
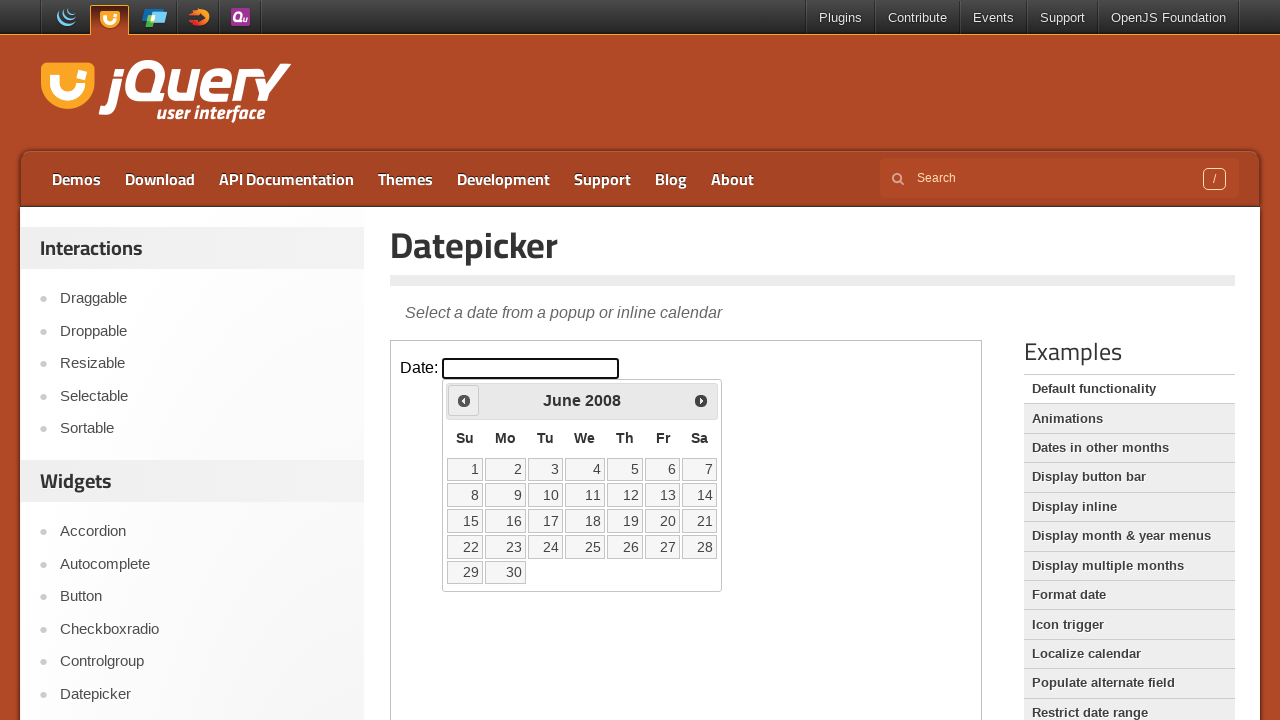

Clicked Previous button to navigate backwards from 2008 at (464, 400) on iframe.demo-frame >> internal:control=enter-frame >> a[title='Prev']
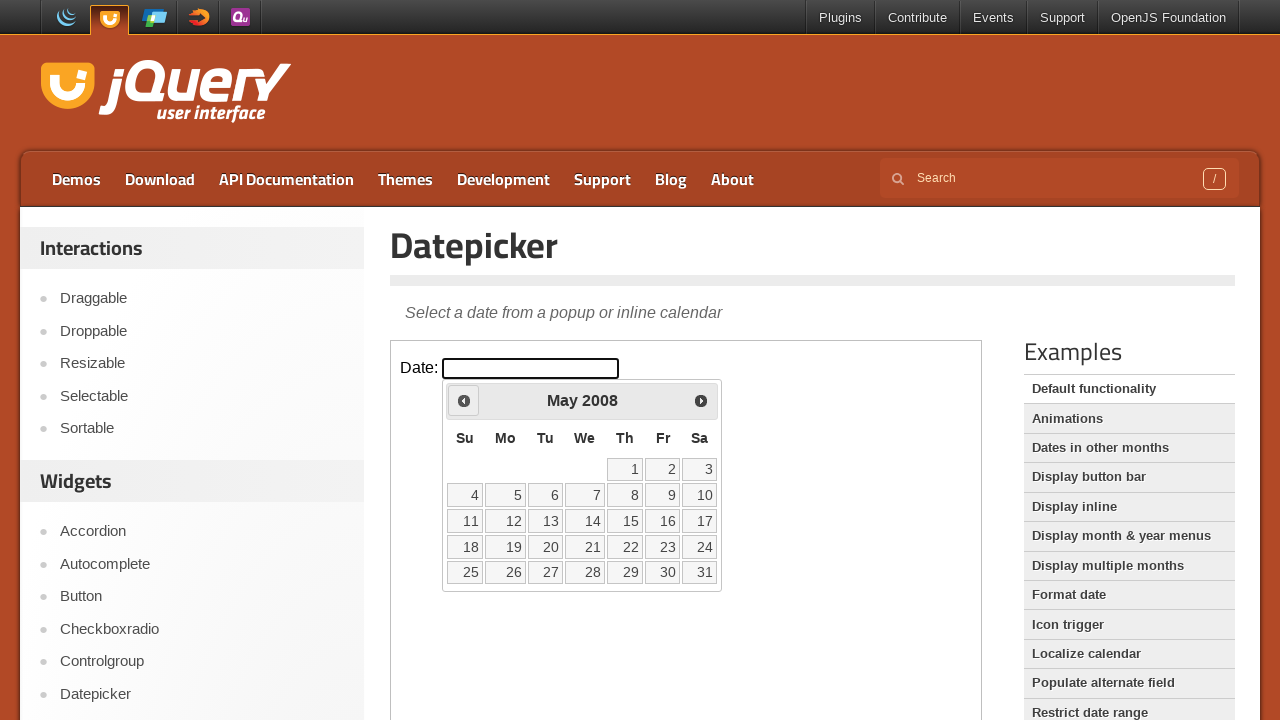

Read current calendar display: May 2008
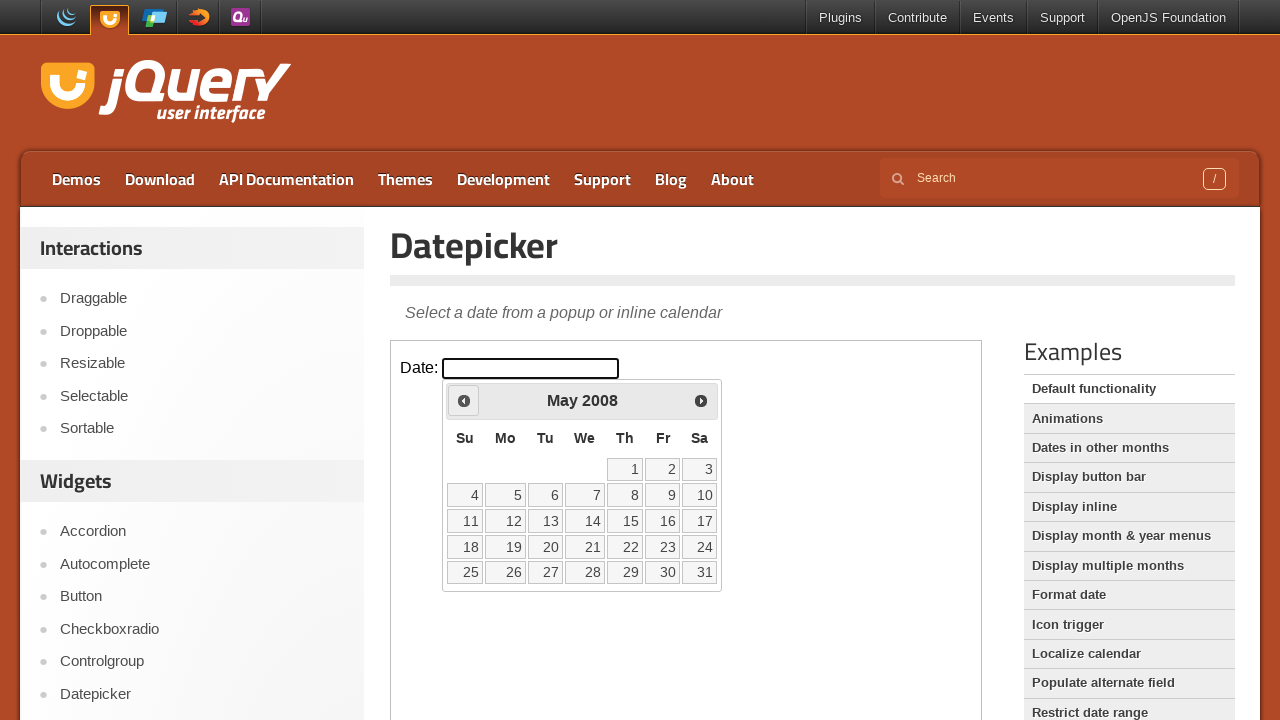

Clicked Previous button to navigate backwards from 2008 at (464, 400) on iframe.demo-frame >> internal:control=enter-frame >> a[title='Prev']
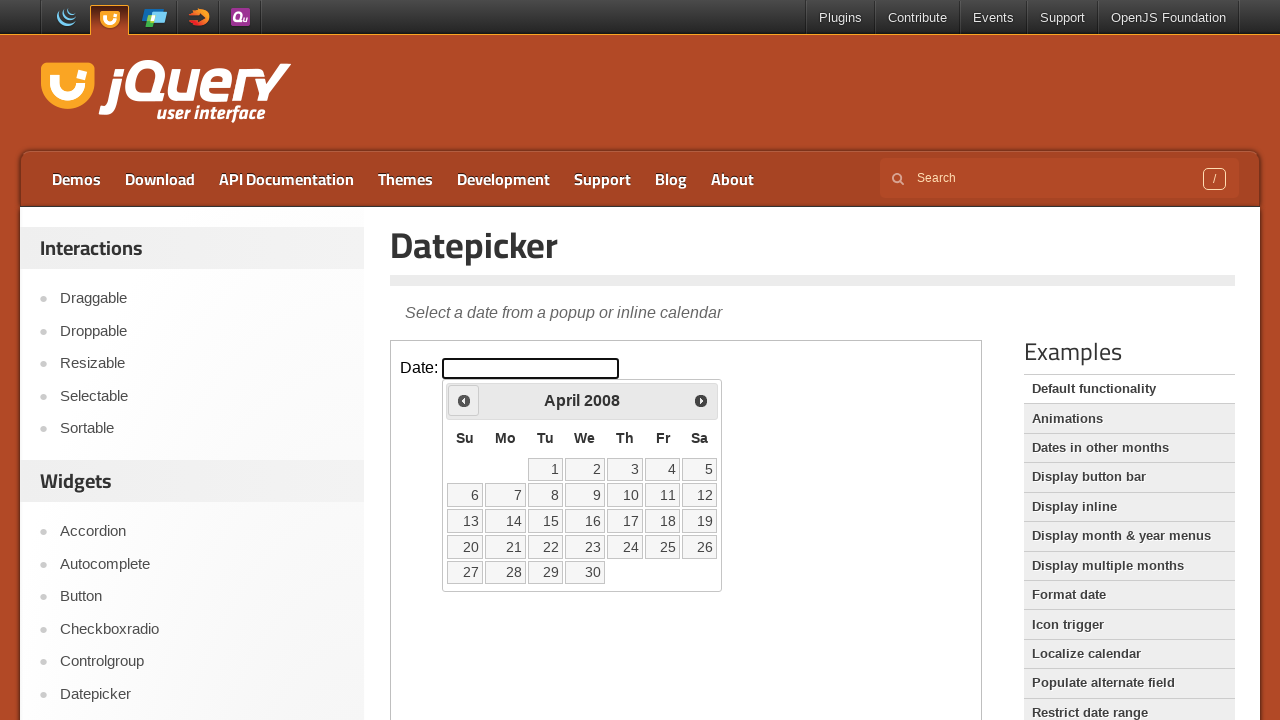

Read current calendar display: April 2008
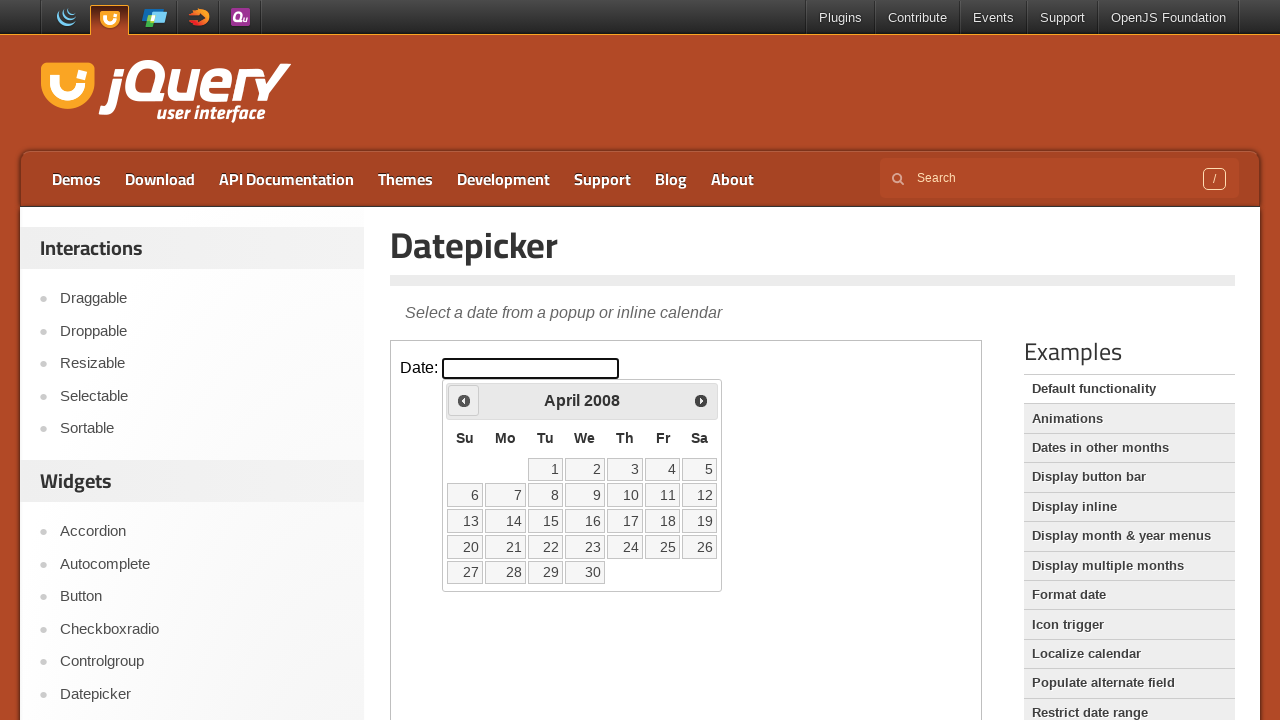

Clicked Previous button to navigate backwards from 2008 at (464, 400) on iframe.demo-frame >> internal:control=enter-frame >> a[title='Prev']
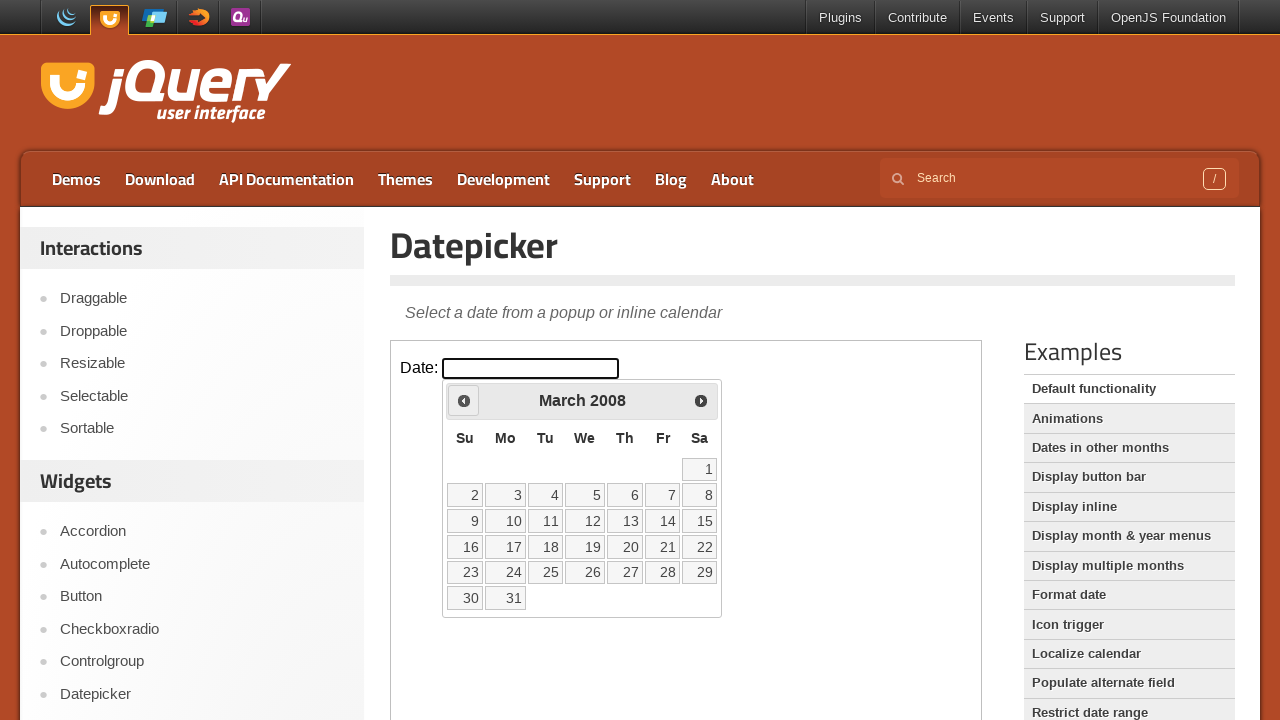

Read current calendar display: March 2008
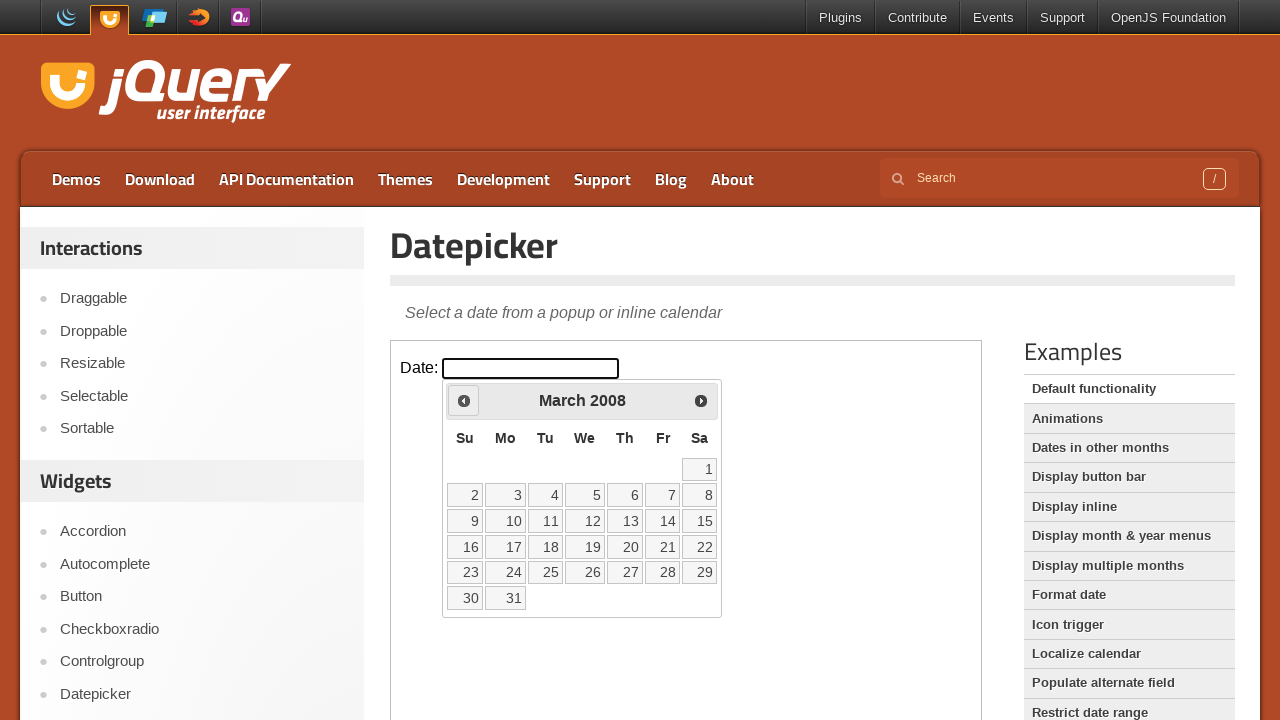

Clicked Previous button to navigate backwards from 2008 at (464, 400) on iframe.demo-frame >> internal:control=enter-frame >> a[title='Prev']
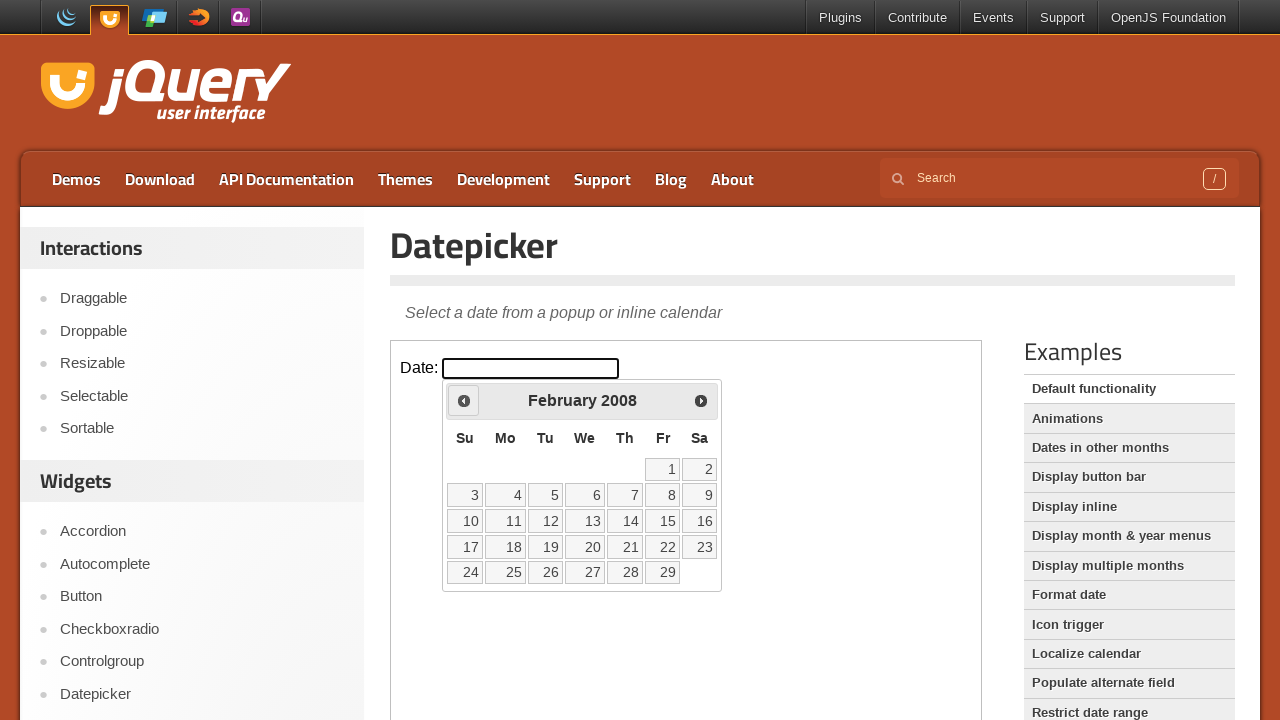

Read current calendar display: February 2008
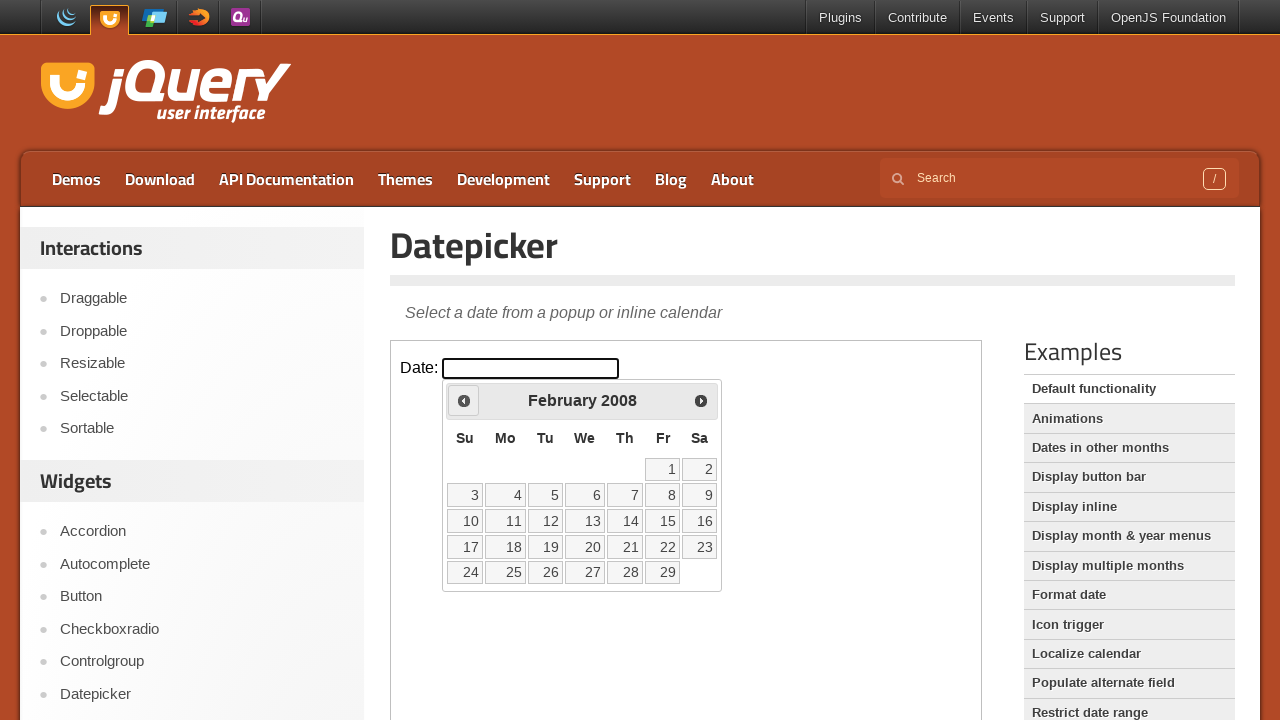

Clicked Previous button to navigate backwards from 2008 at (464, 400) on iframe.demo-frame >> internal:control=enter-frame >> a[title='Prev']
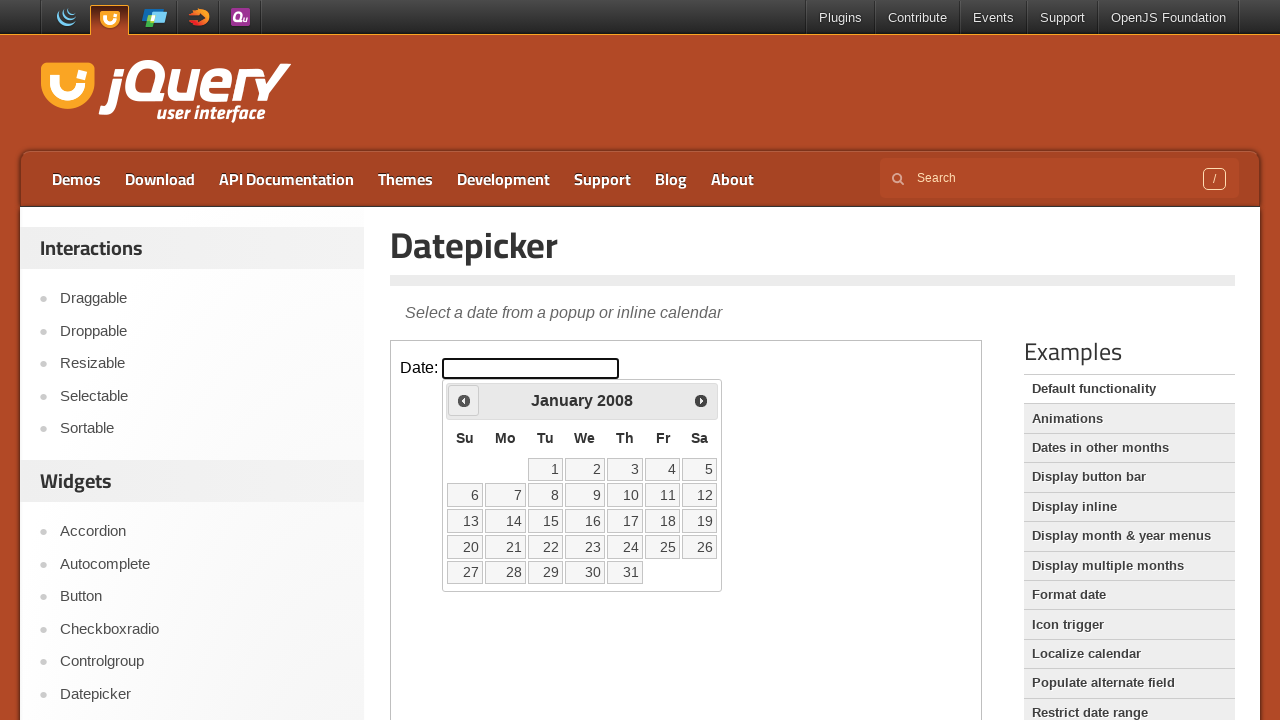

Read current calendar display: January 2008
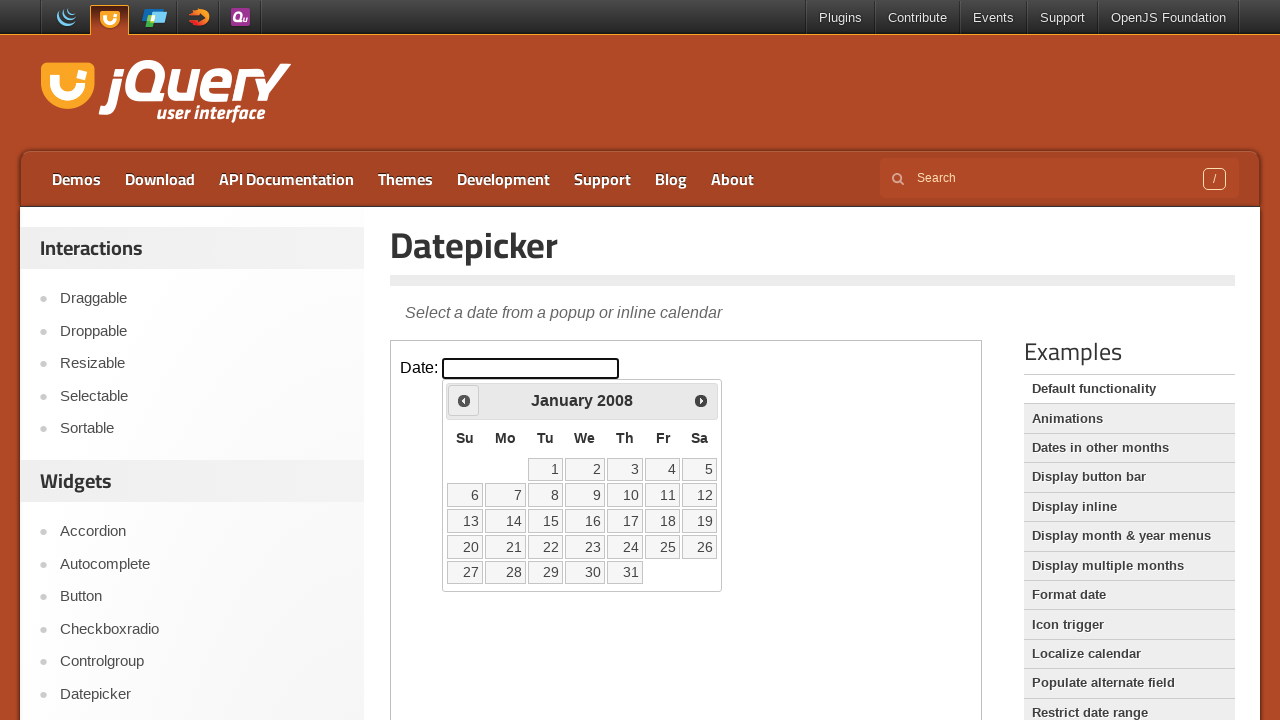

Clicked Previous button to navigate backwards from 2008 at (464, 400) on iframe.demo-frame >> internal:control=enter-frame >> a[title='Prev']
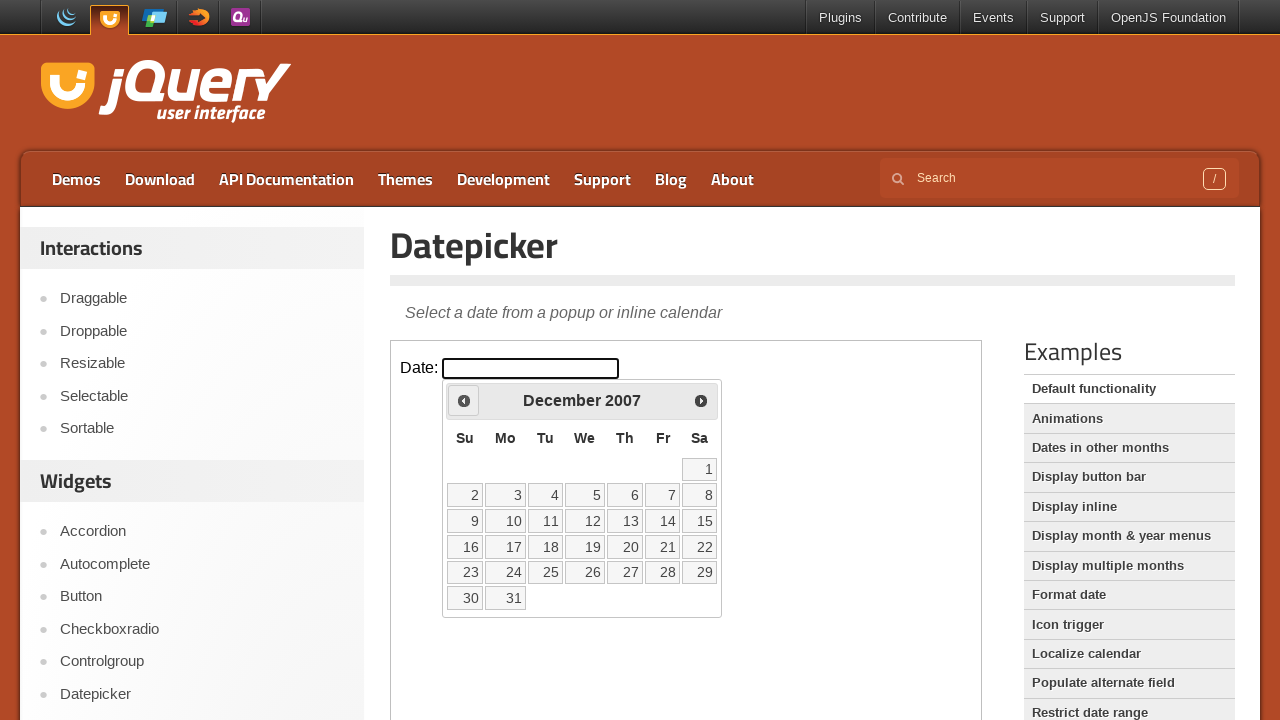

Read current calendar display: December 2007
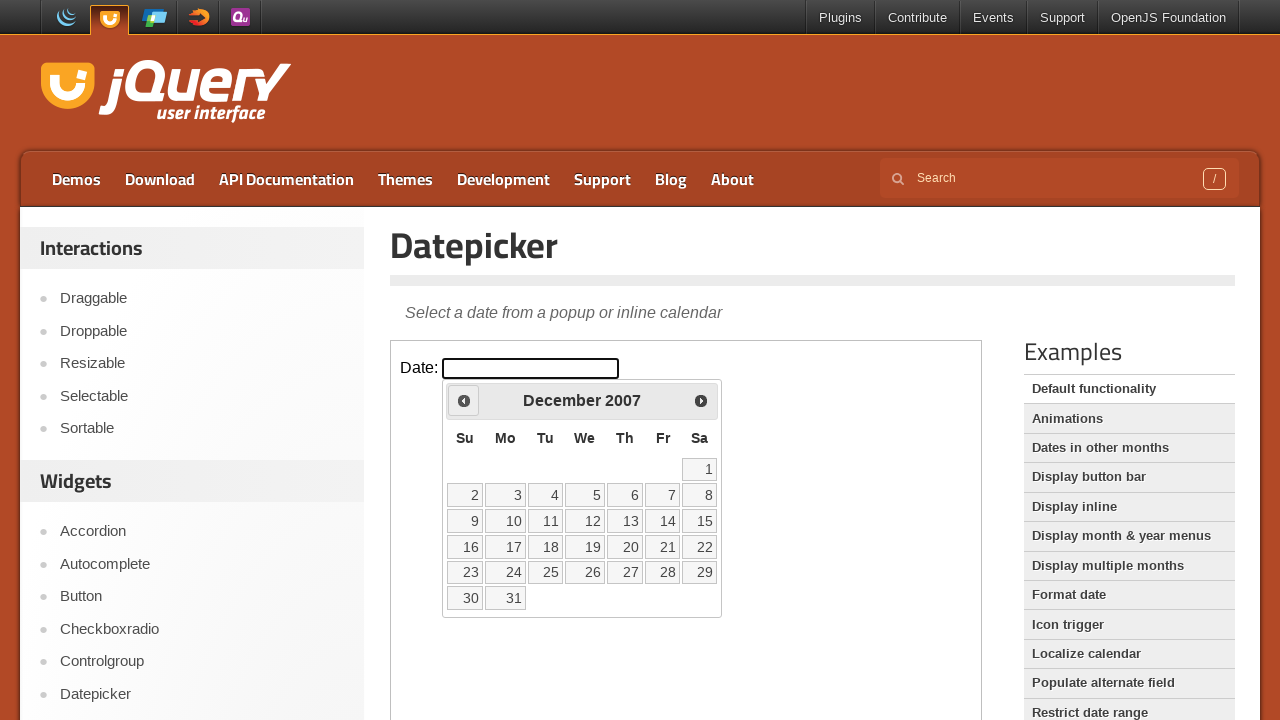

Clicked Previous button to navigate backwards from 2007 at (464, 400) on iframe.demo-frame >> internal:control=enter-frame >> a[title='Prev']
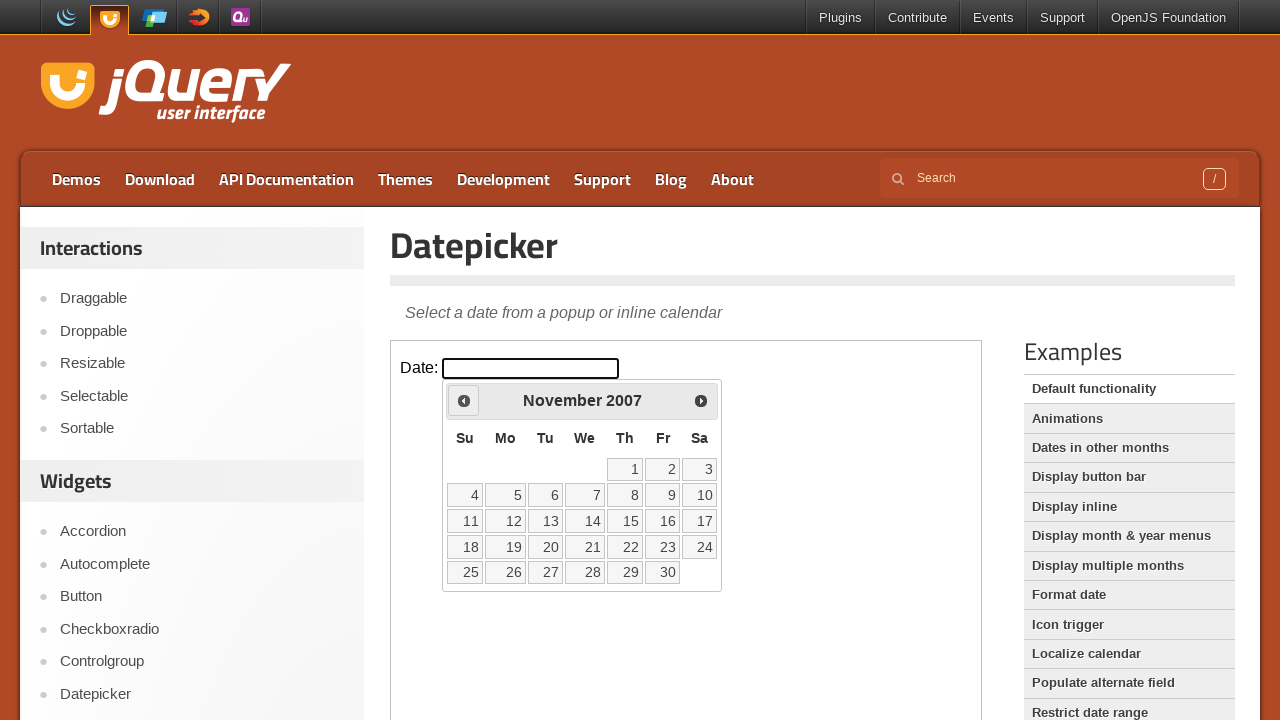

Read current calendar display: November 2007
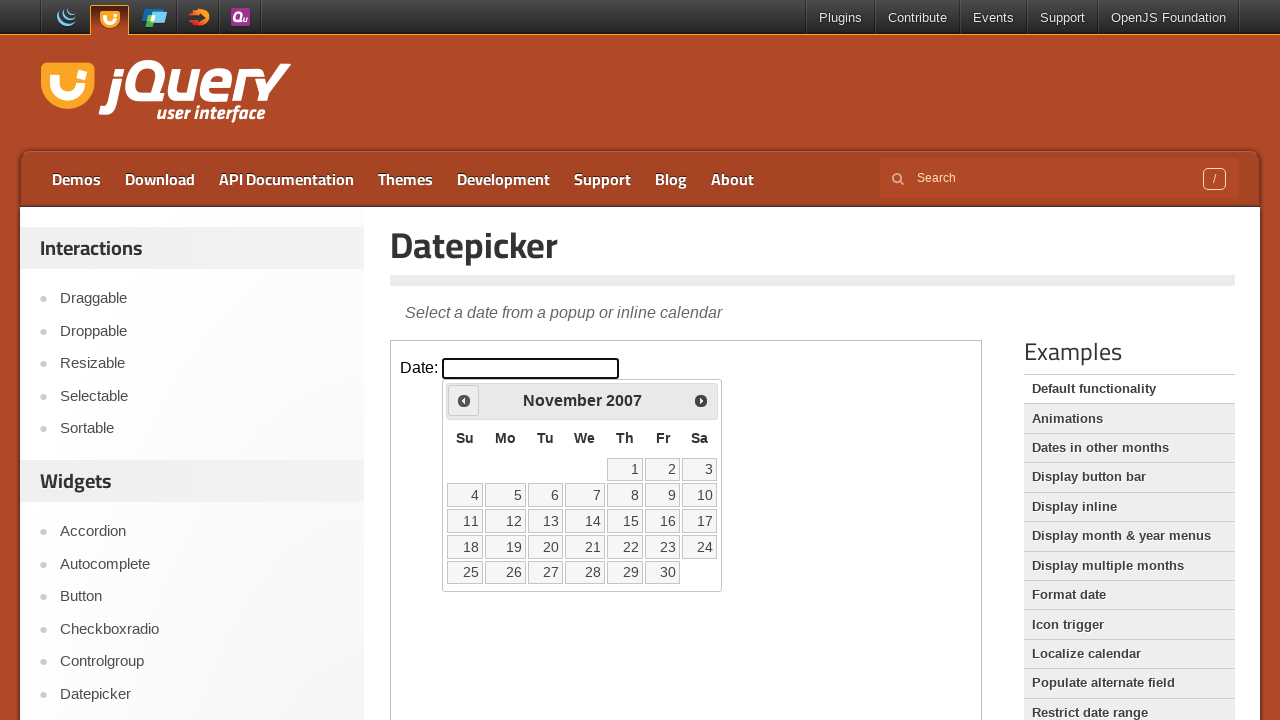

Clicked Previous button to navigate backwards from 2007 at (464, 400) on iframe.demo-frame >> internal:control=enter-frame >> a[title='Prev']
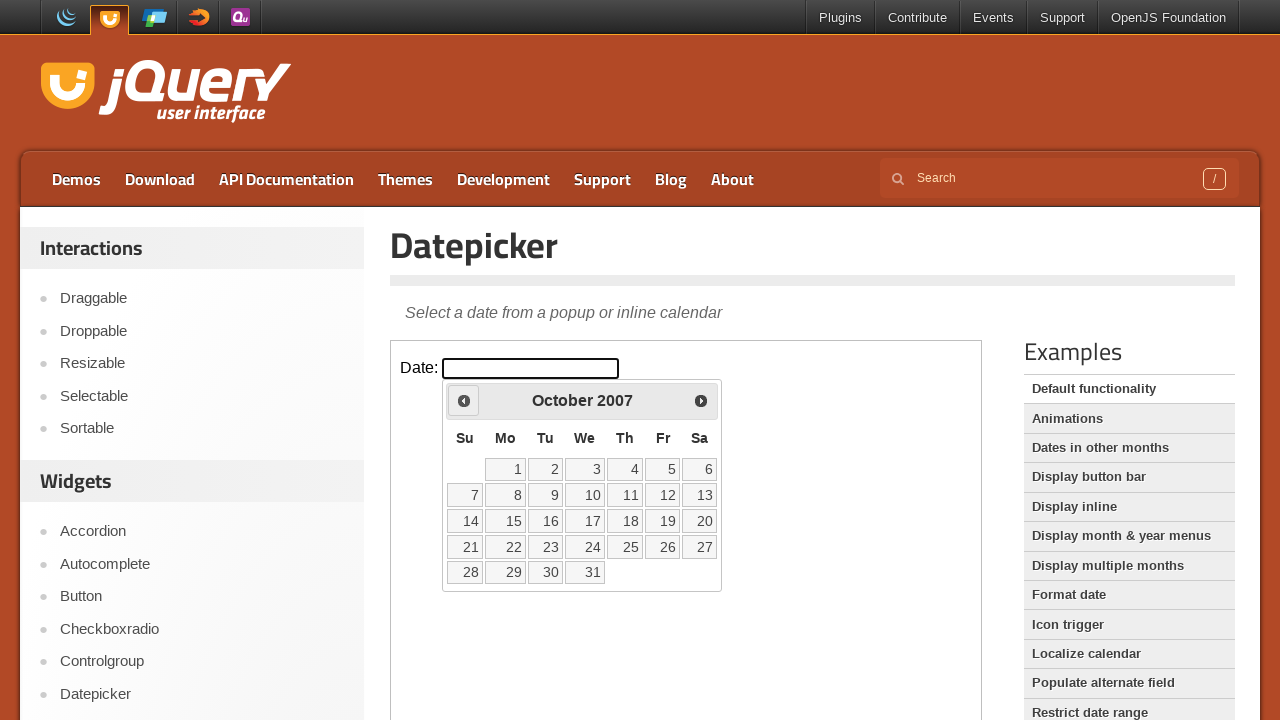

Read current calendar display: October 2007
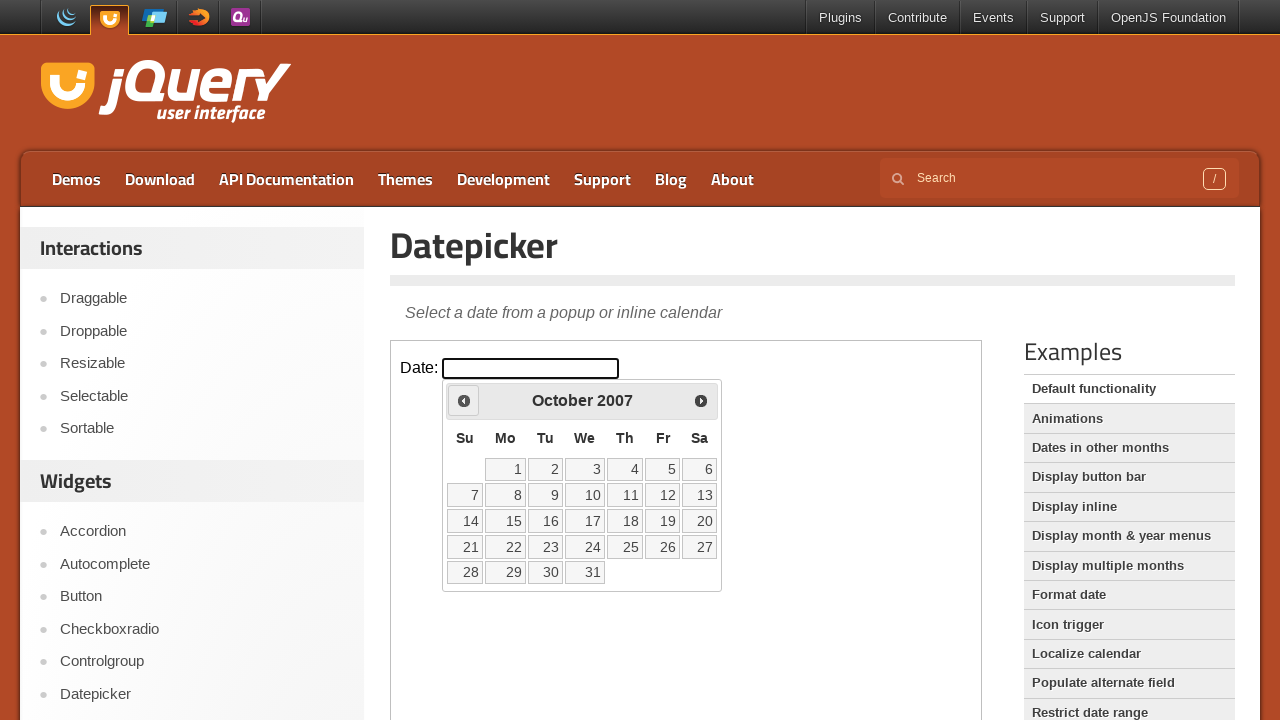

Clicked Previous button to navigate backwards from 2007 at (464, 400) on iframe.demo-frame >> internal:control=enter-frame >> a[title='Prev']
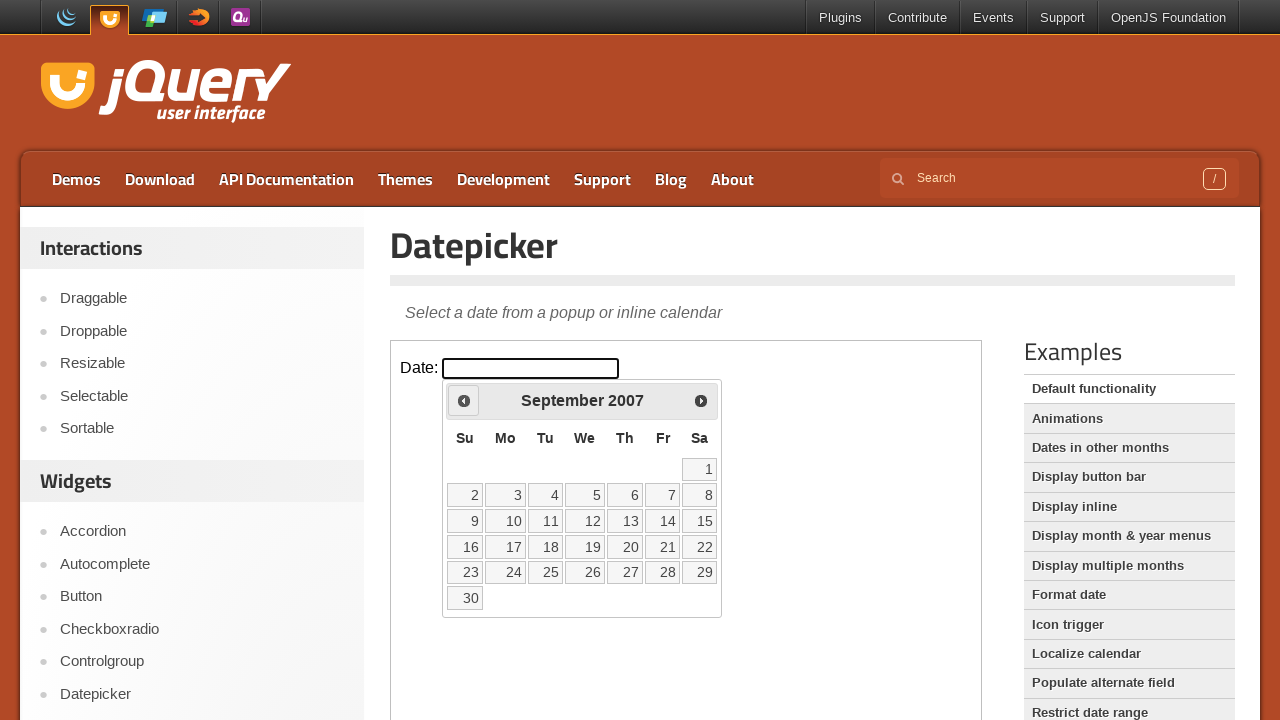

Read current calendar display: September 2007
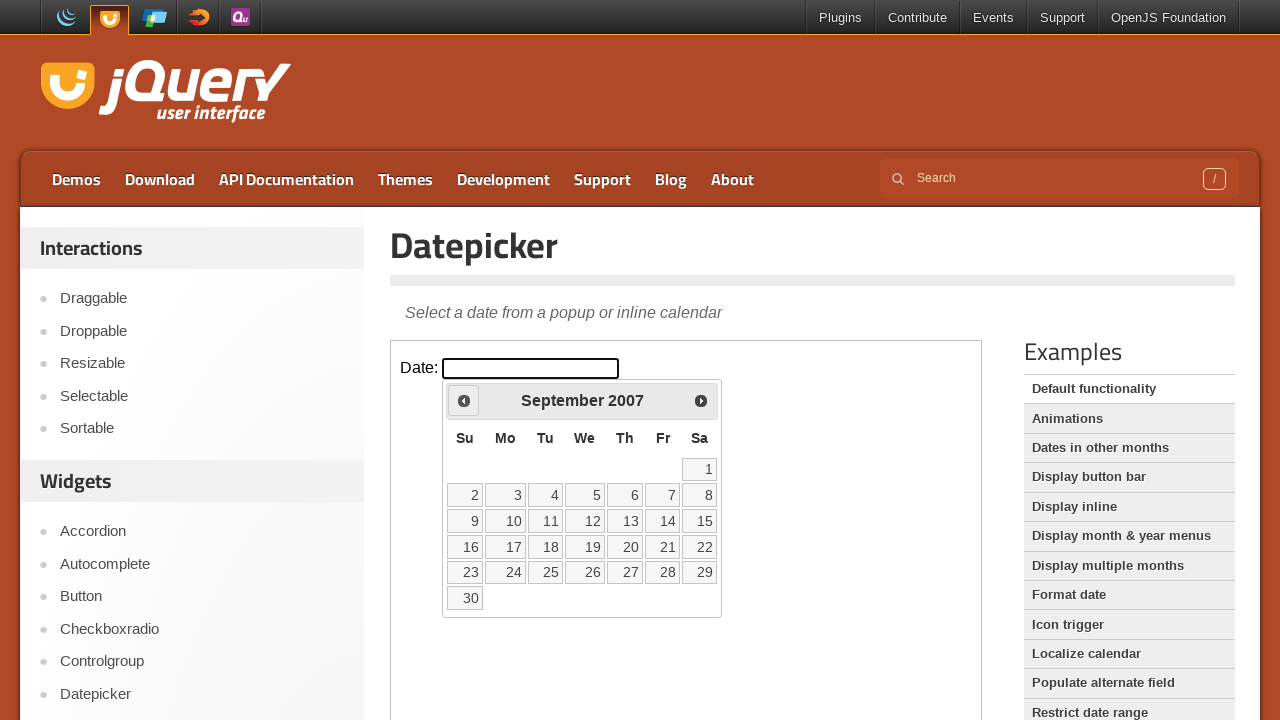

Clicked Previous button to navigate backwards from 2007 at (464, 400) on iframe.demo-frame >> internal:control=enter-frame >> a[title='Prev']
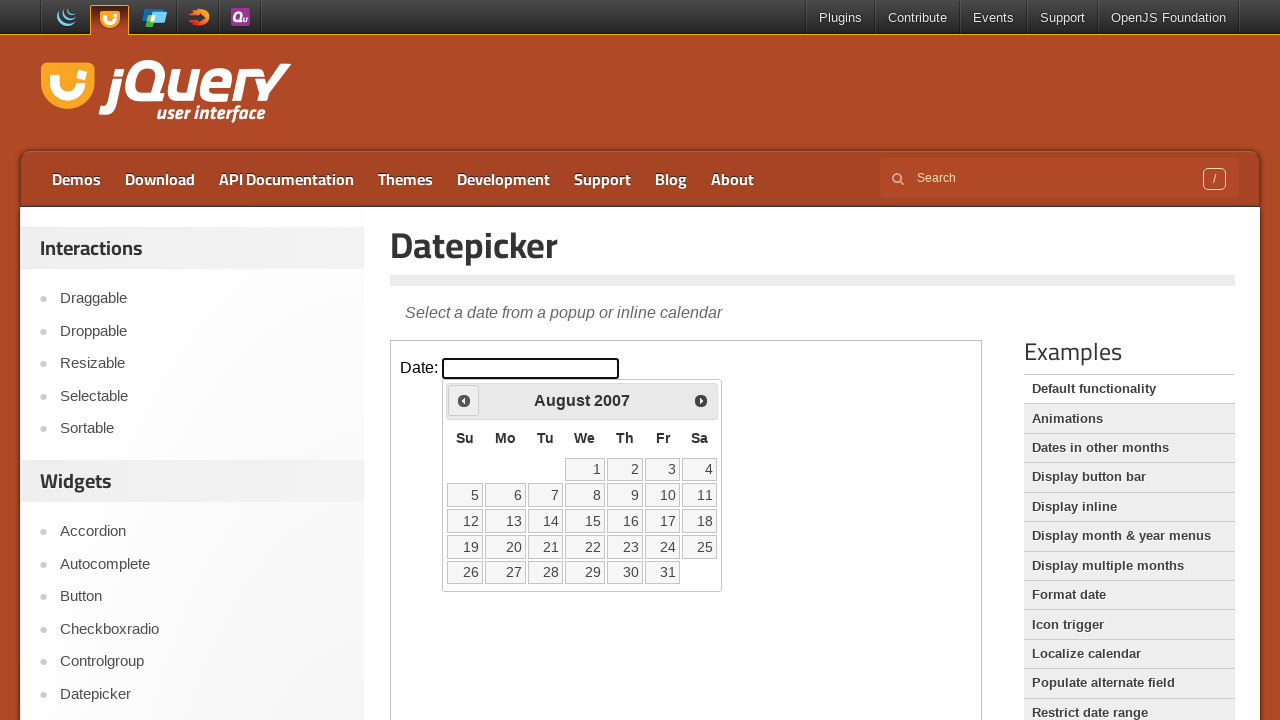

Read current calendar display: August 2007
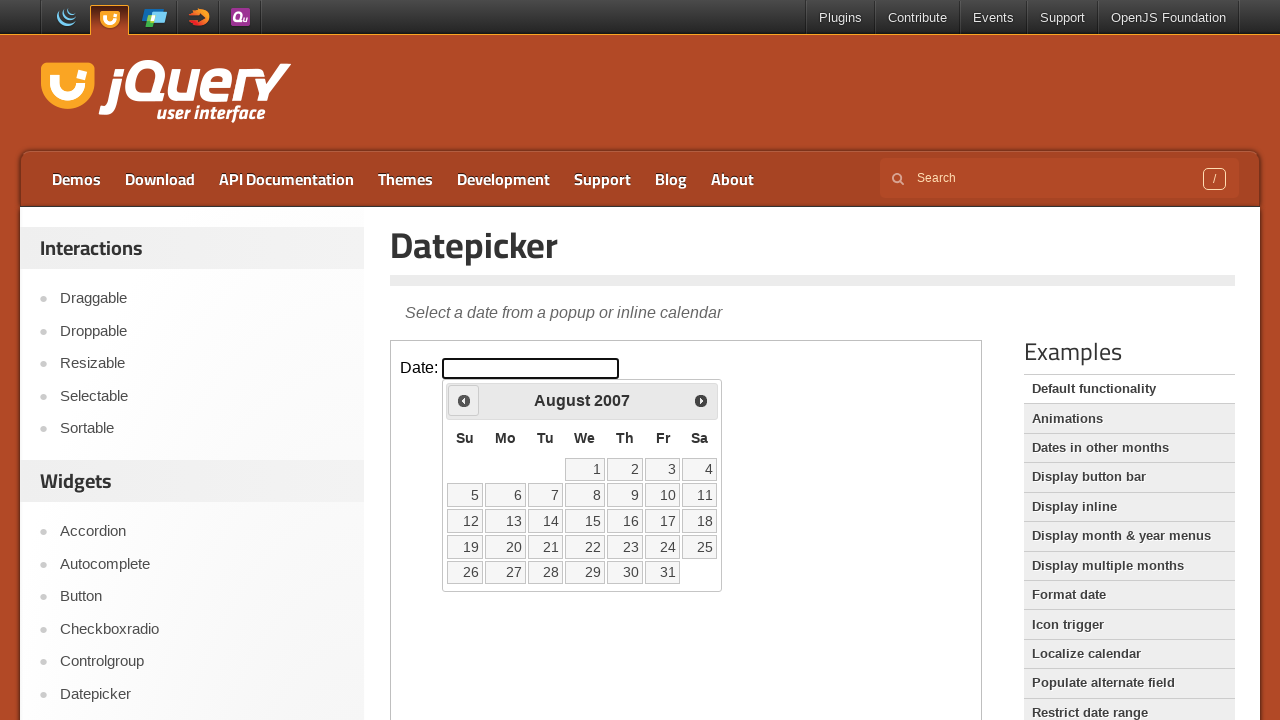

Clicked Previous button to navigate backwards from 2007 at (464, 400) on iframe.demo-frame >> internal:control=enter-frame >> a[title='Prev']
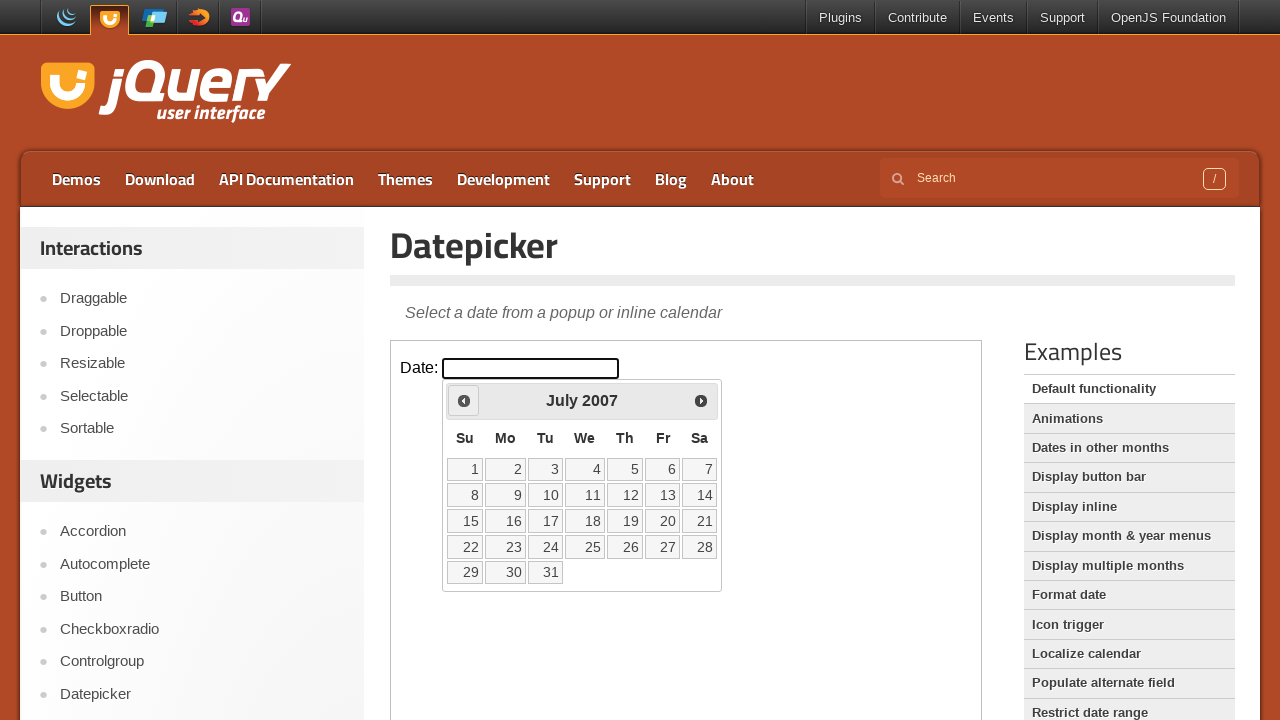

Read current calendar display: July 2007
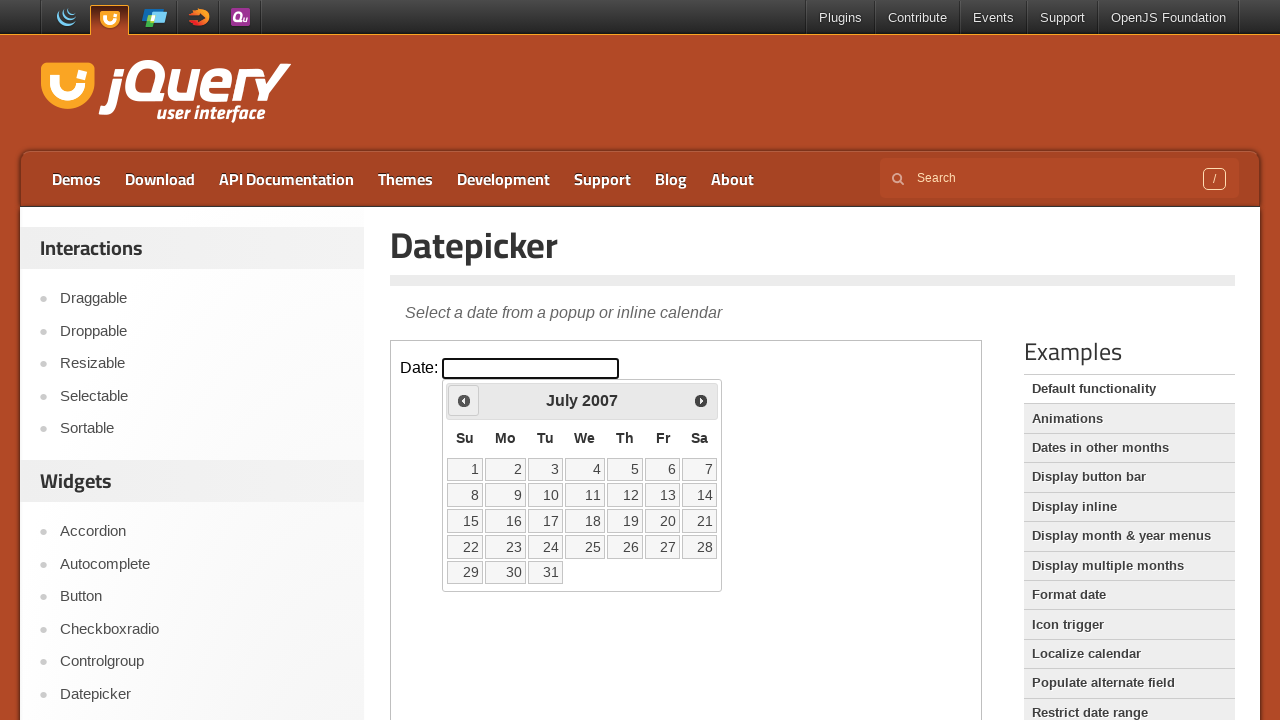

Clicked Previous button to navigate backwards from 2007 at (464, 400) on iframe.demo-frame >> internal:control=enter-frame >> a[title='Prev']
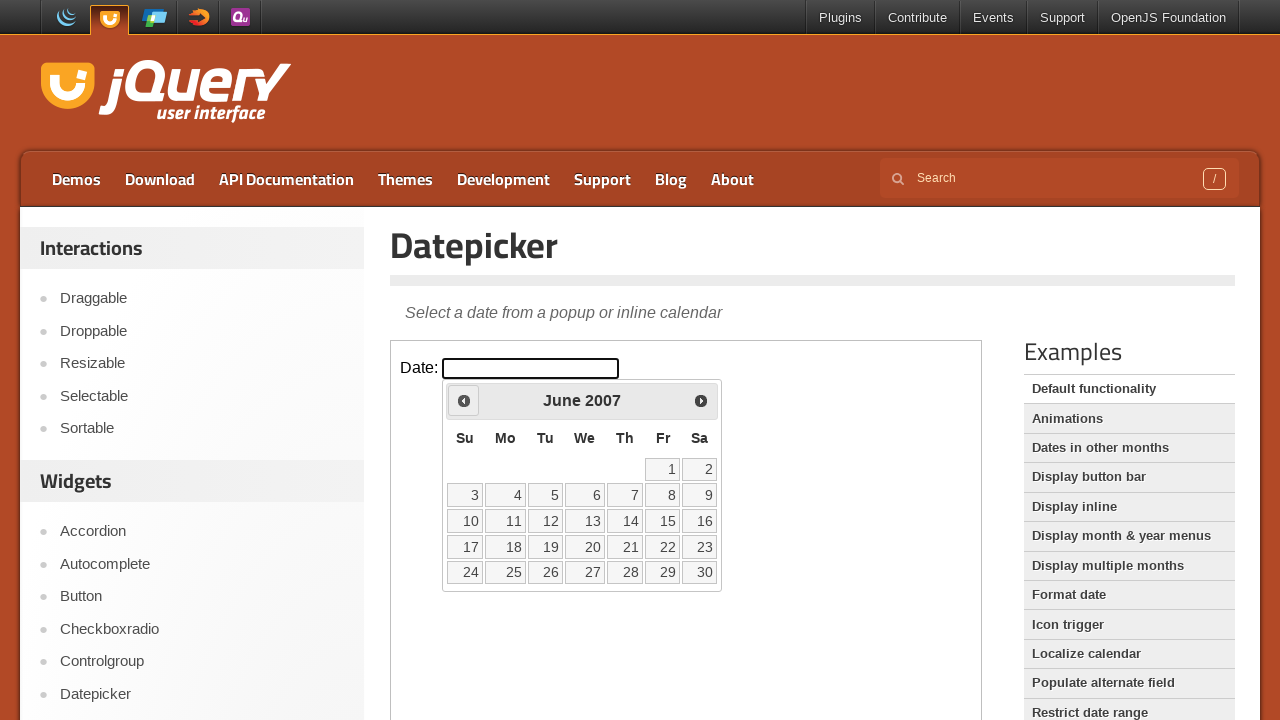

Read current calendar display: June 2007
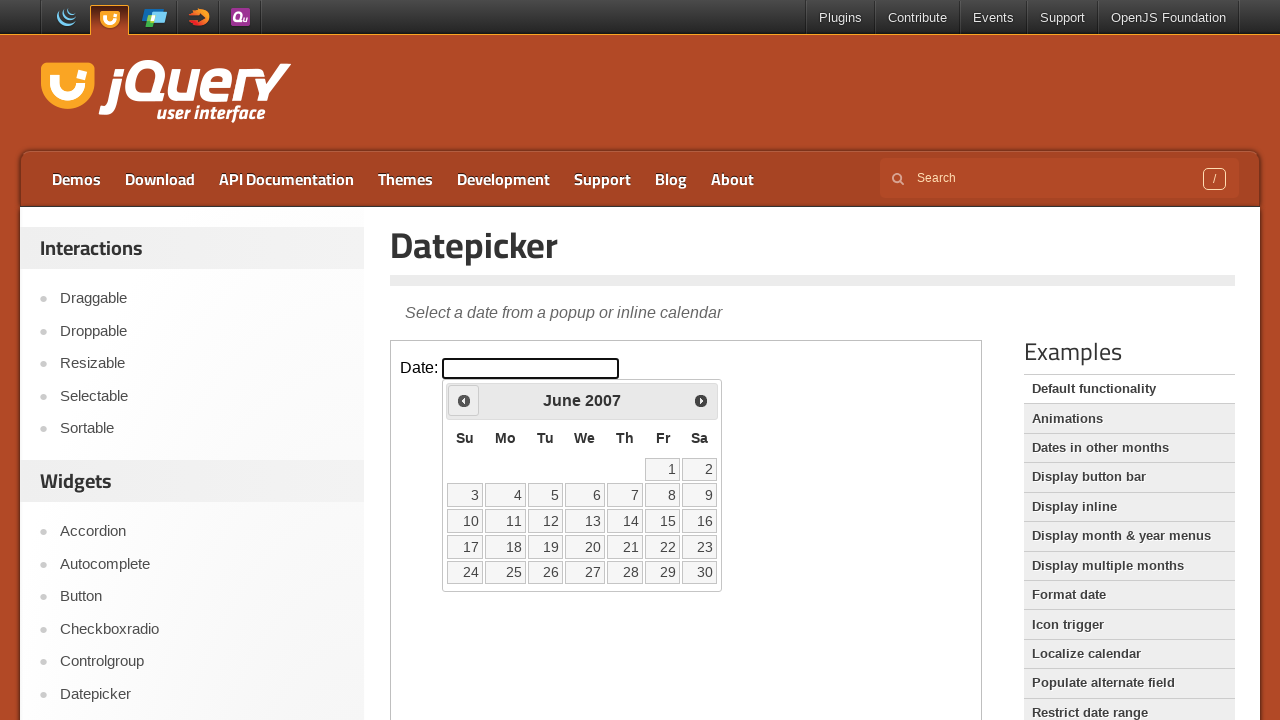

Clicked Previous button to navigate backwards from 2007 at (464, 400) on iframe.demo-frame >> internal:control=enter-frame >> a[title='Prev']
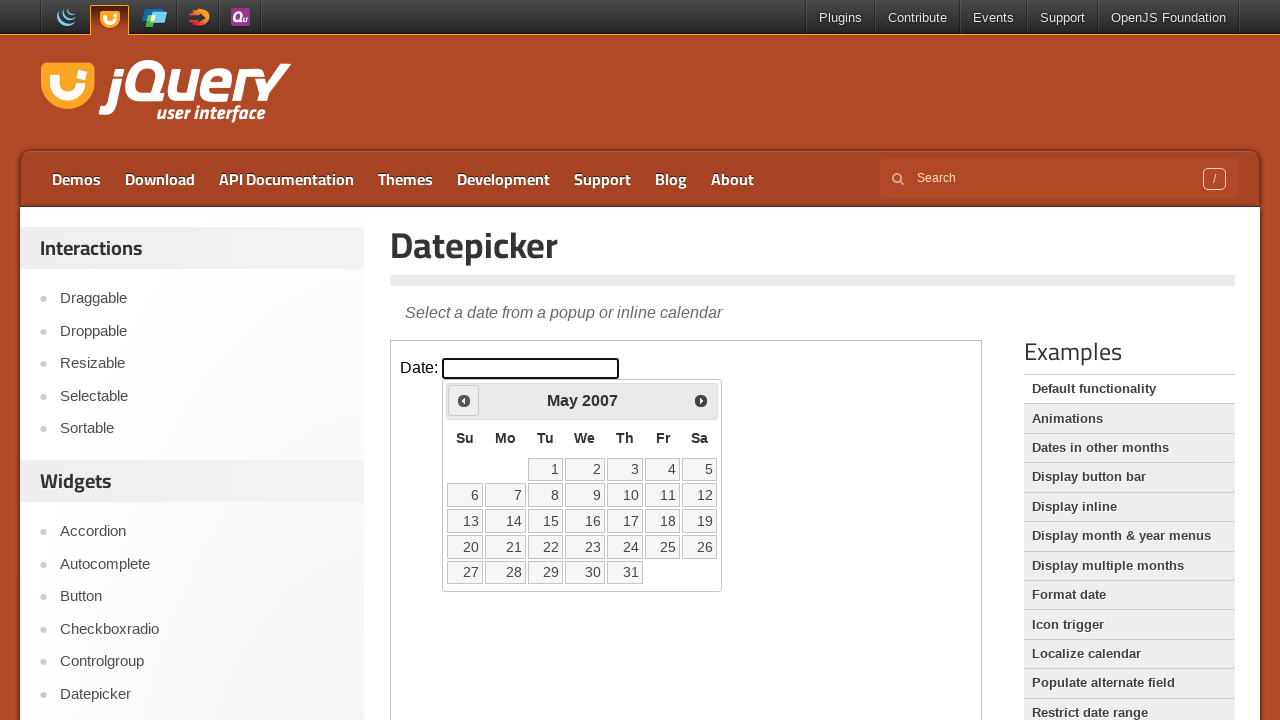

Read current calendar display: May 2007
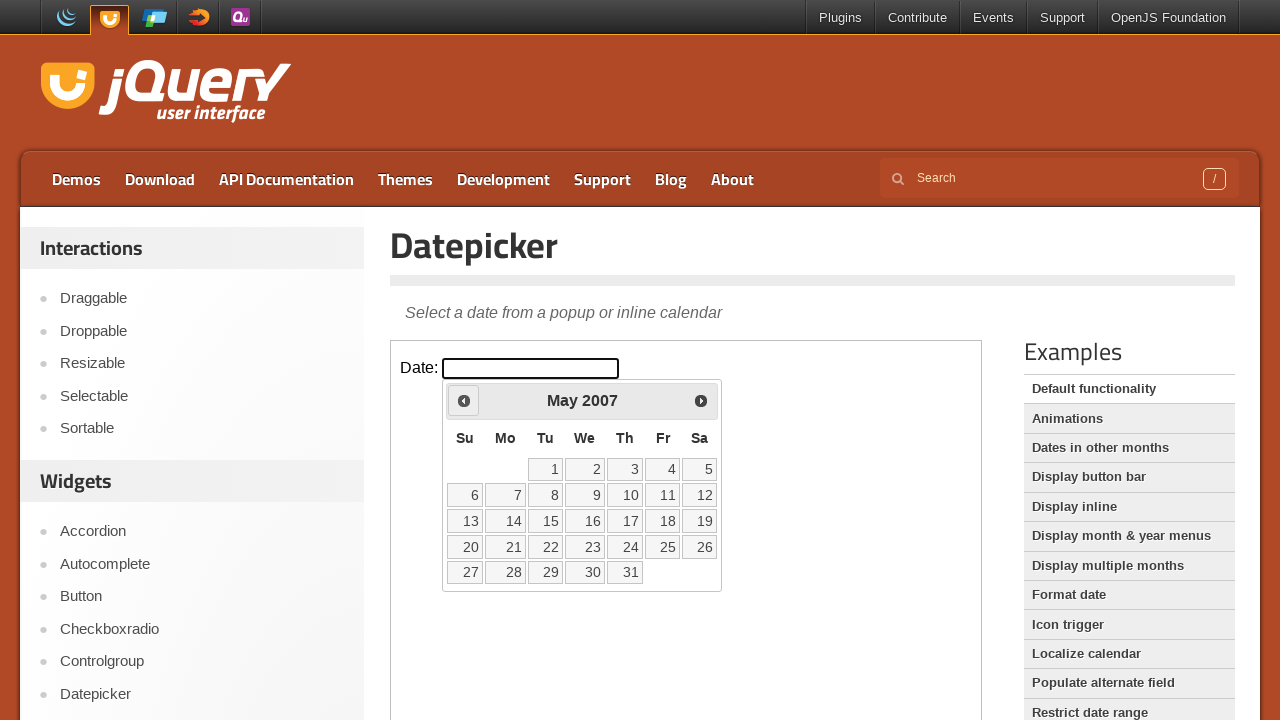

Clicked Previous button to navigate backwards from 2007 at (464, 400) on iframe.demo-frame >> internal:control=enter-frame >> a[title='Prev']
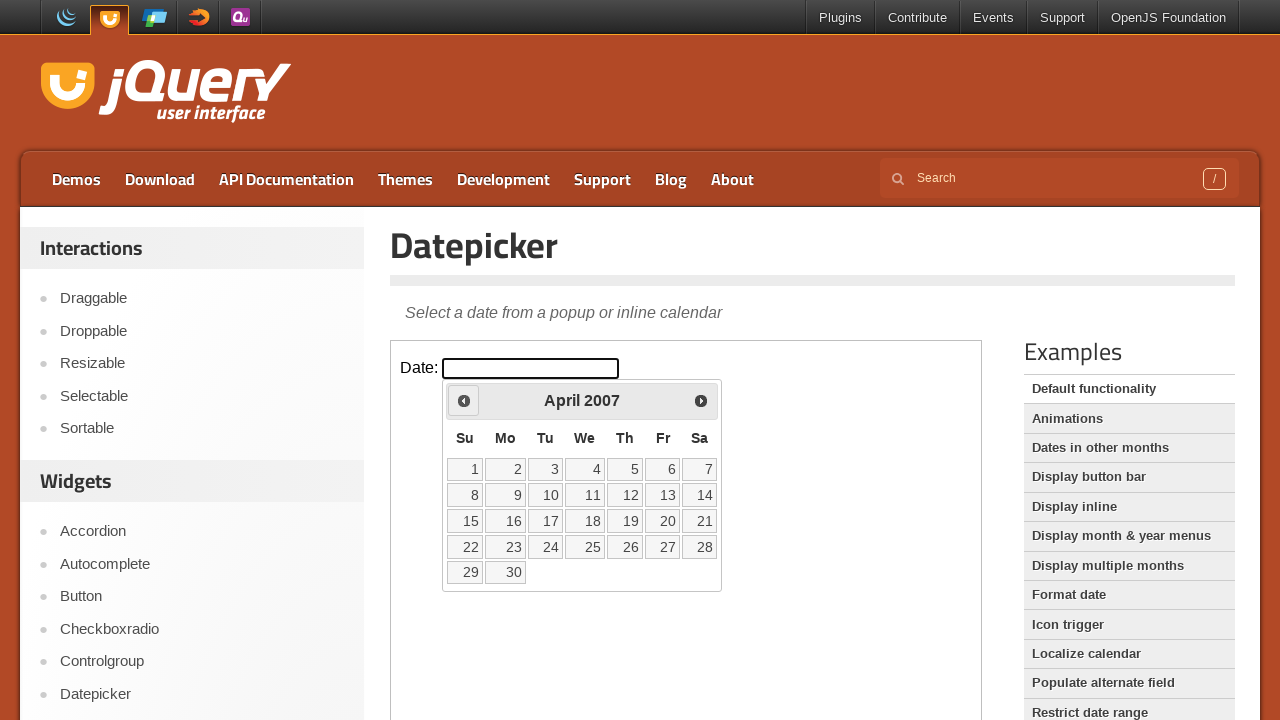

Read current calendar display: April 2007
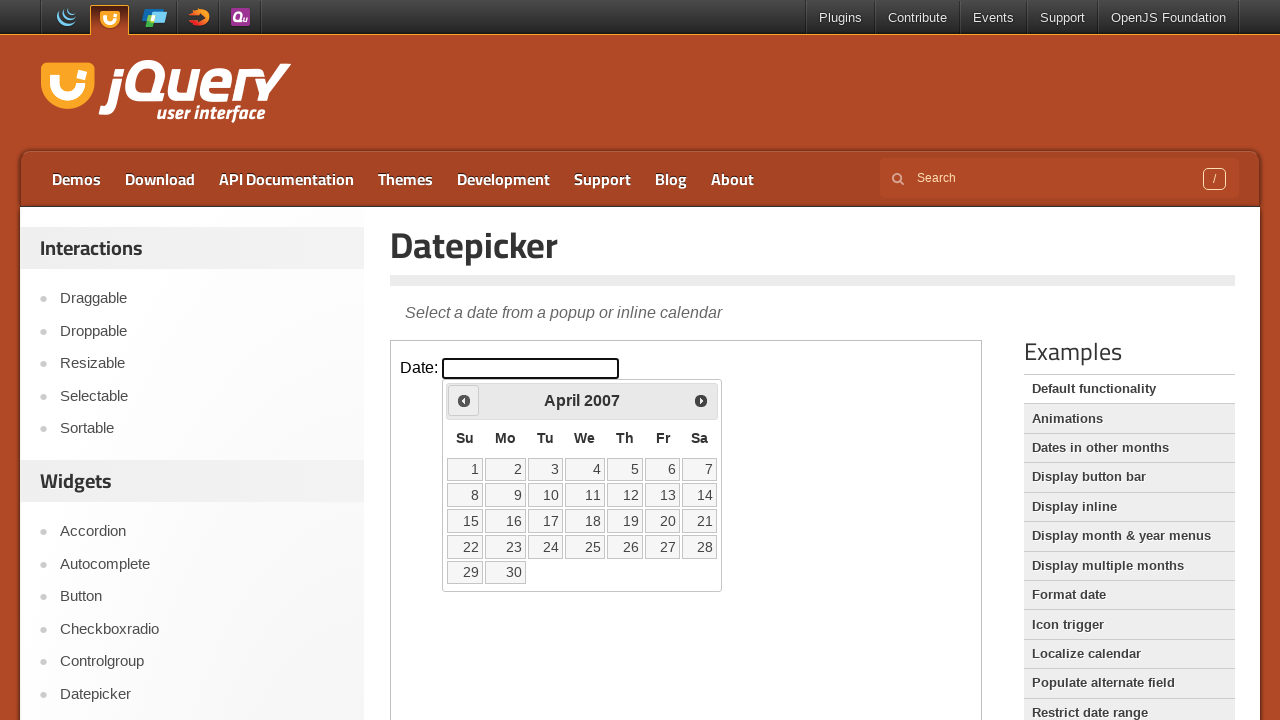

Clicked Previous button to navigate backwards from 2007 at (464, 400) on iframe.demo-frame >> internal:control=enter-frame >> a[title='Prev']
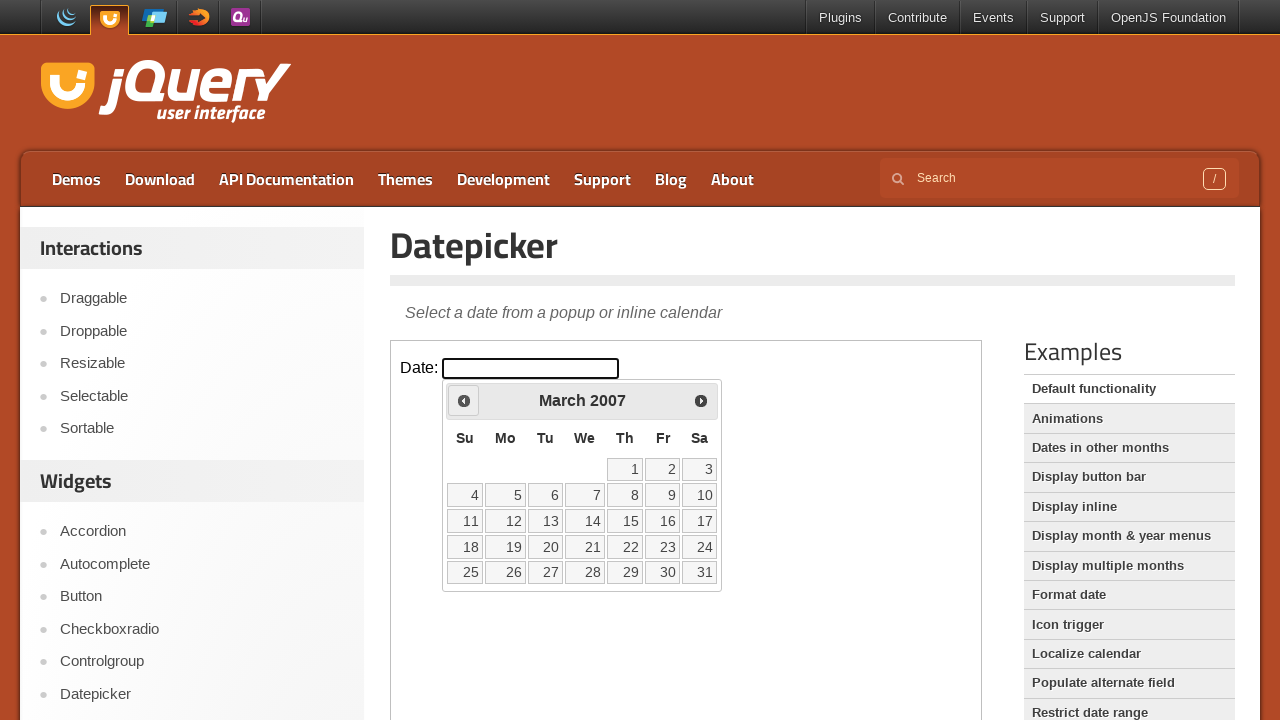

Read current calendar display: March 2007
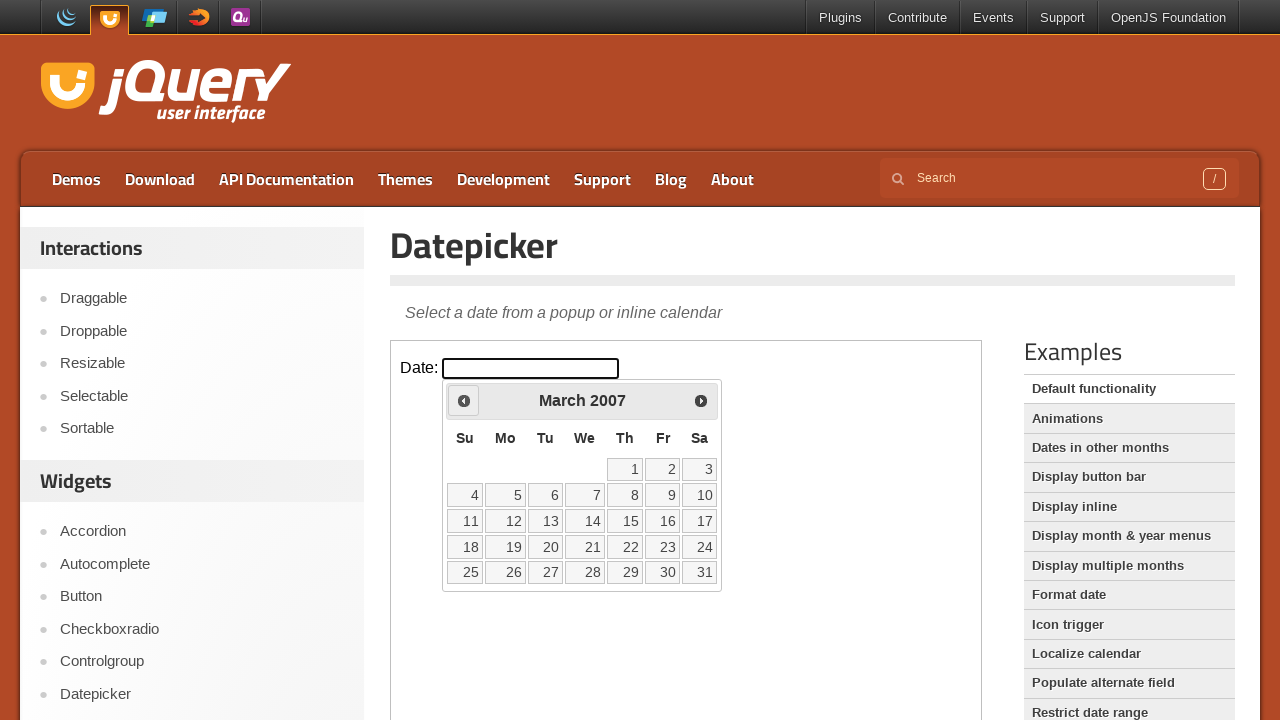

Clicked Previous button to navigate backwards from 2007 at (464, 400) on iframe.demo-frame >> internal:control=enter-frame >> a[title='Prev']
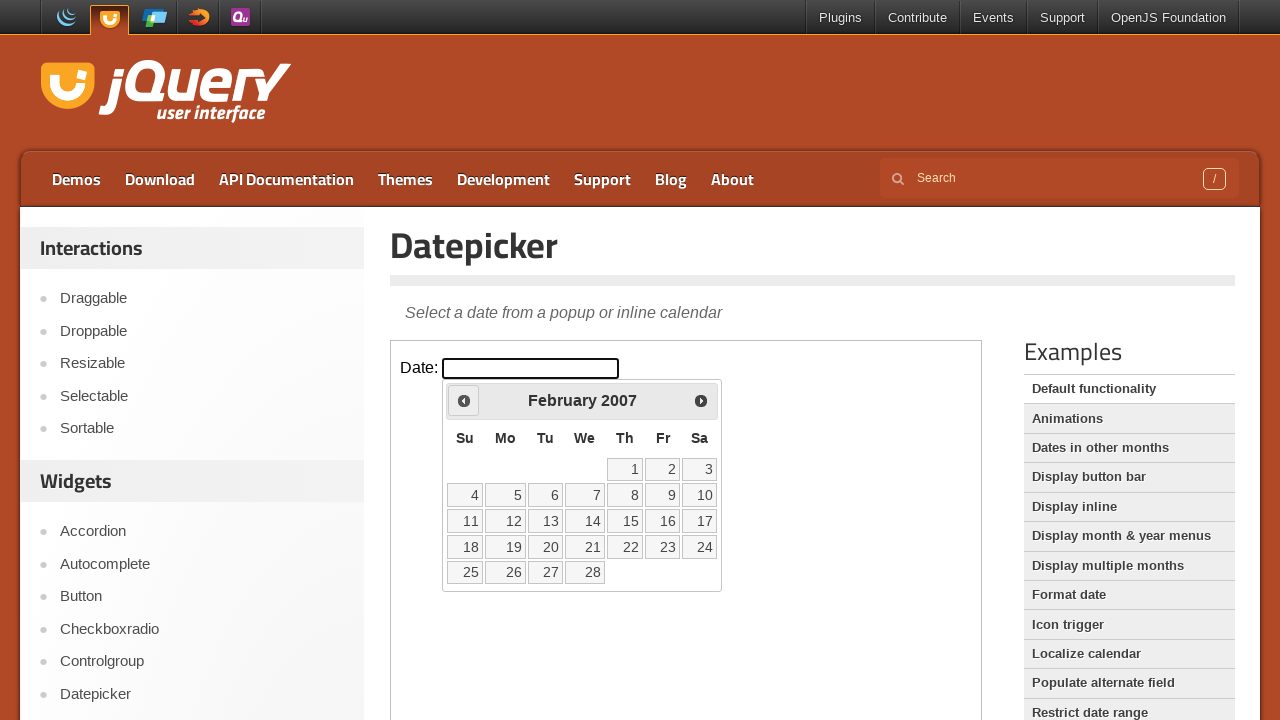

Read current calendar display: February 2007
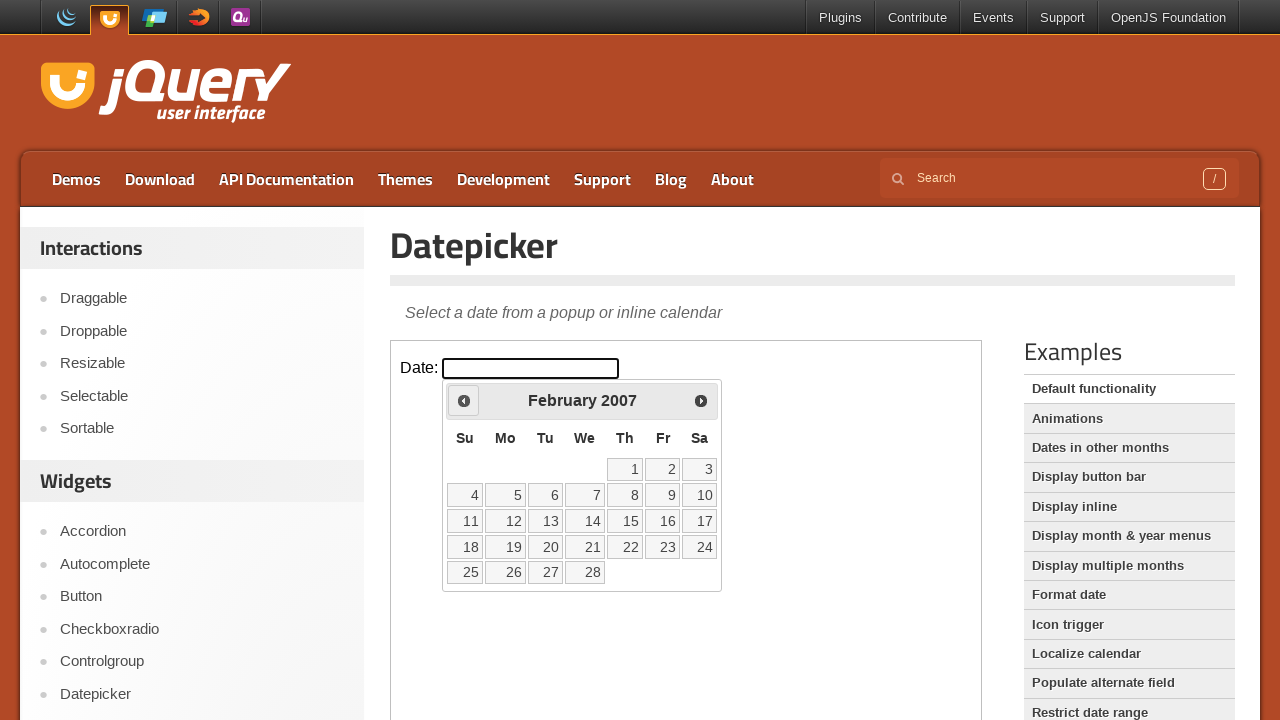

Clicked Previous button to navigate backwards from 2007 at (464, 400) on iframe.demo-frame >> internal:control=enter-frame >> a[title='Prev']
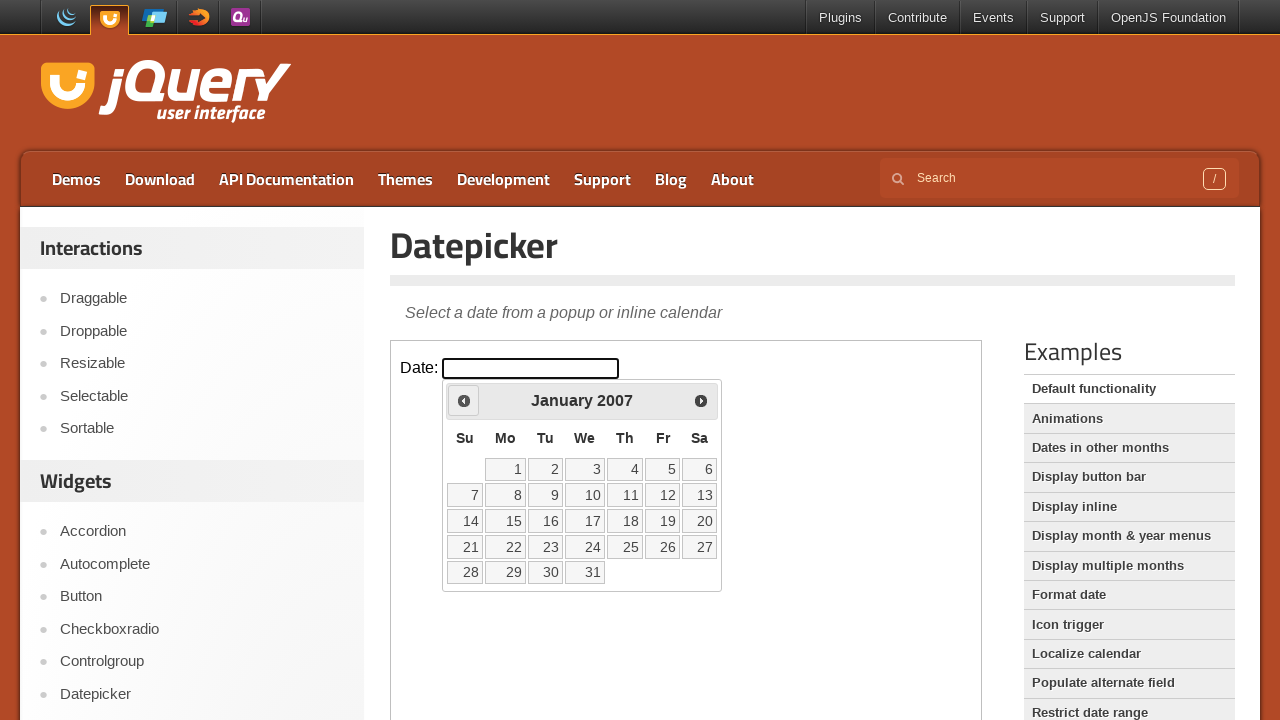

Read current calendar display: January 2007
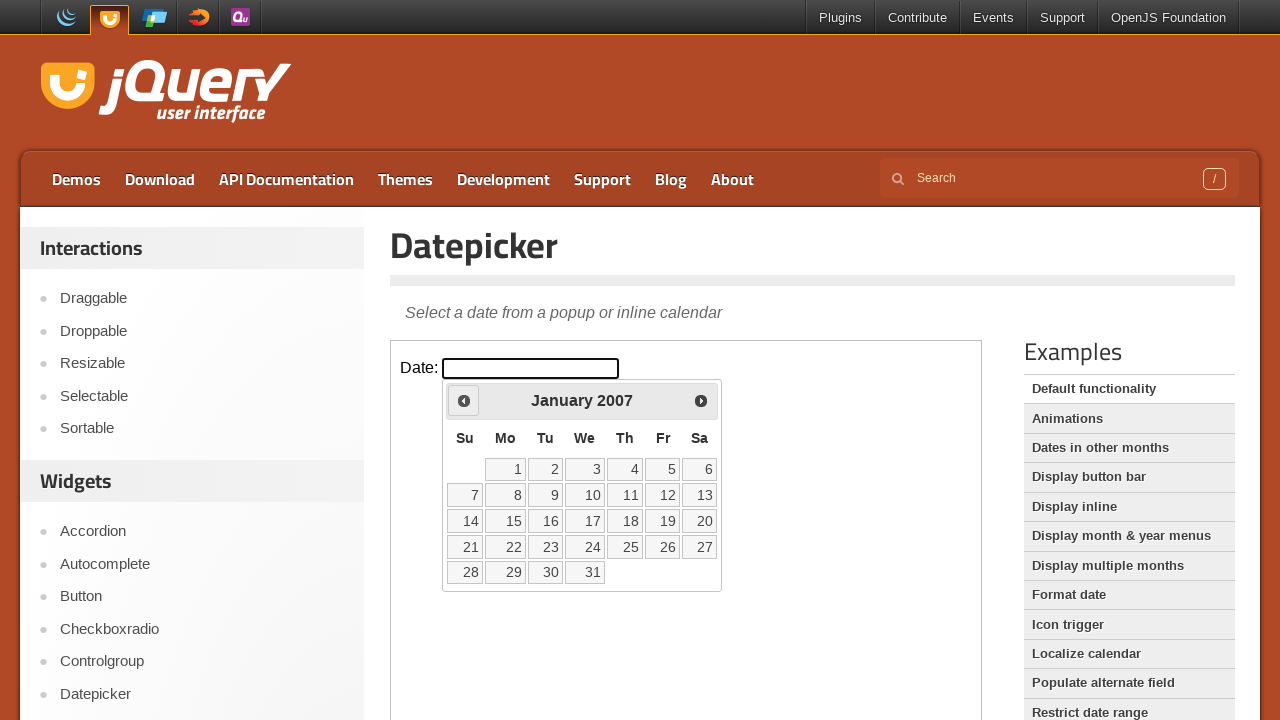

Clicked Previous button to navigate backwards from 2007 at (464, 400) on iframe.demo-frame >> internal:control=enter-frame >> a[title='Prev']
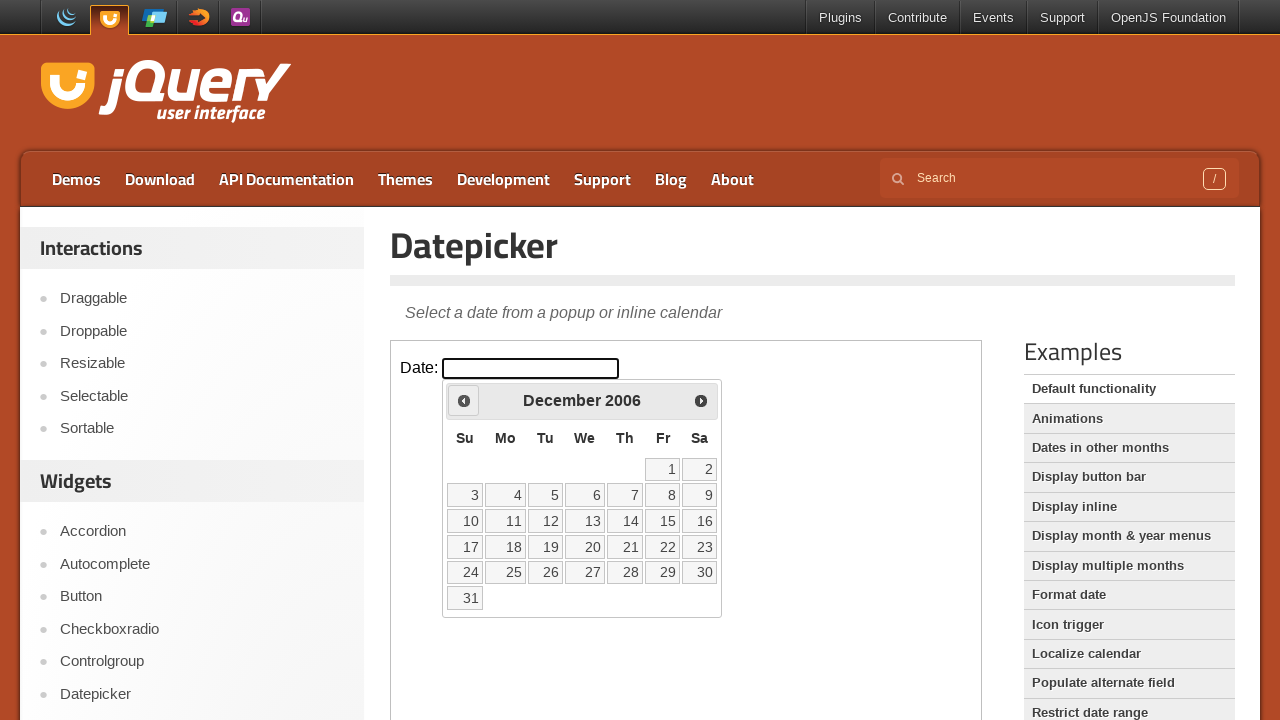

Read current calendar display: December 2006
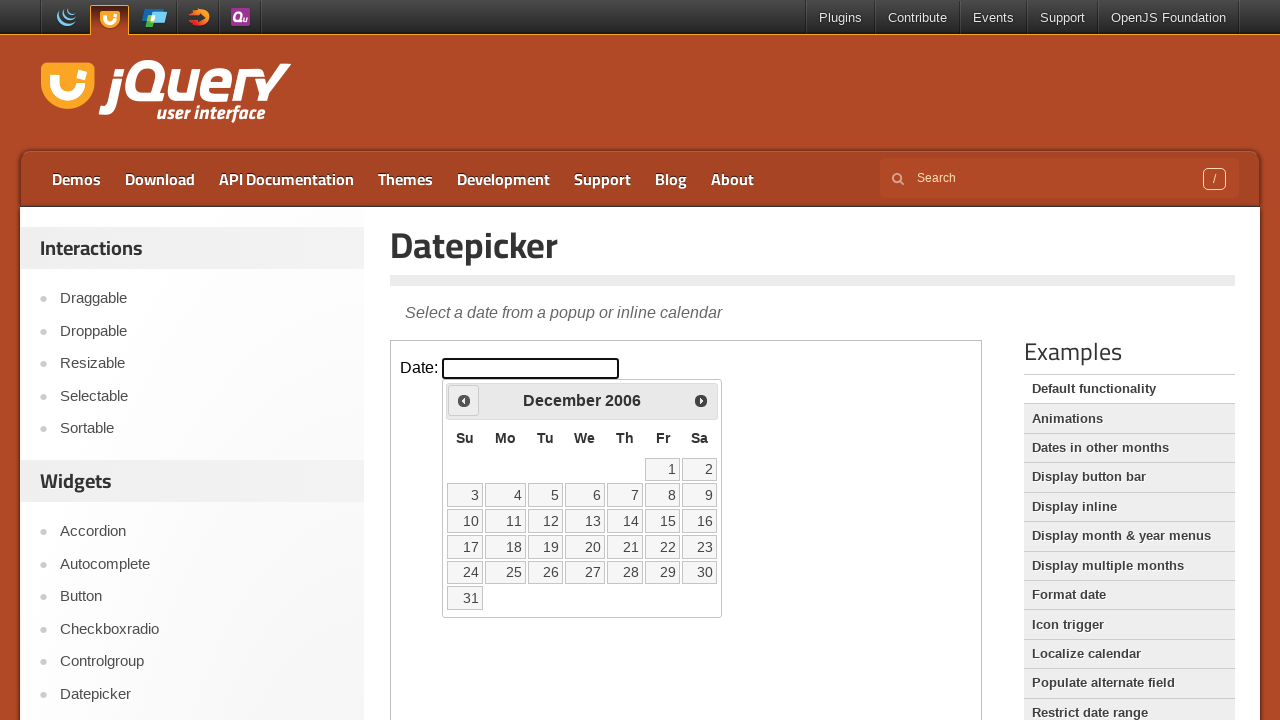

Clicked Previous button to navigate backwards from 2006 at (464, 400) on iframe.demo-frame >> internal:control=enter-frame >> a[title='Prev']
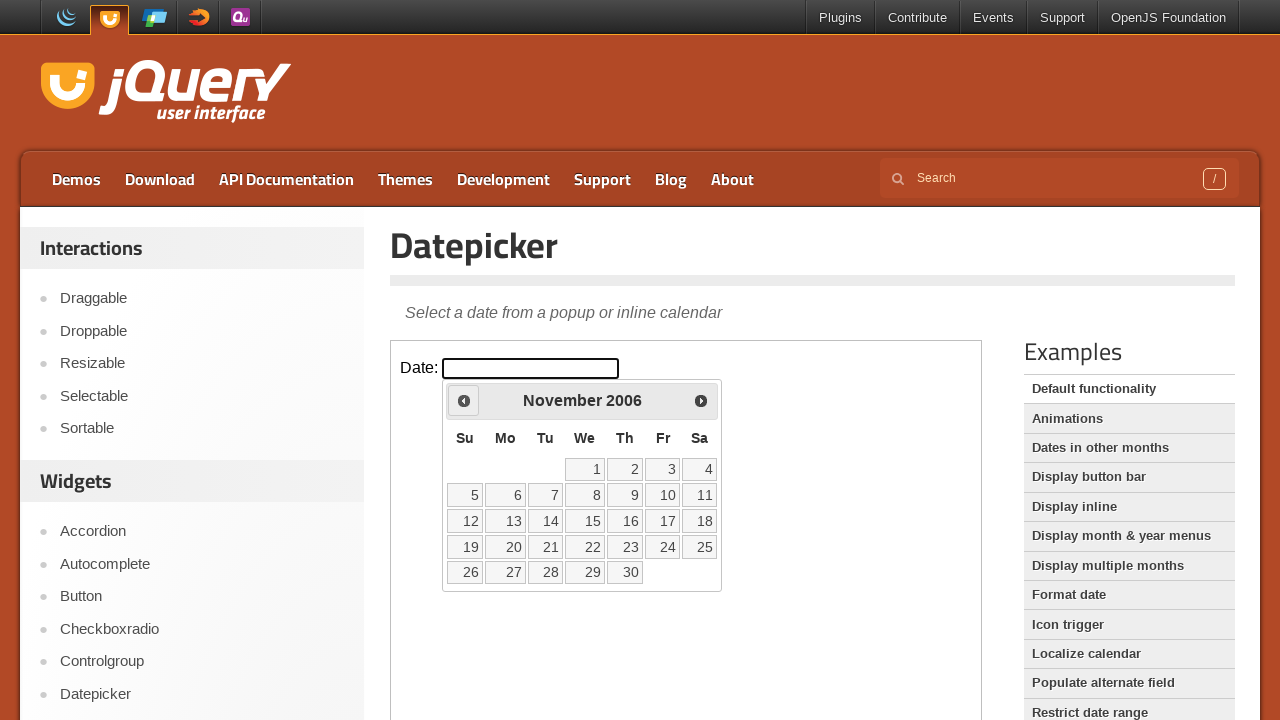

Read current calendar display: November 2006
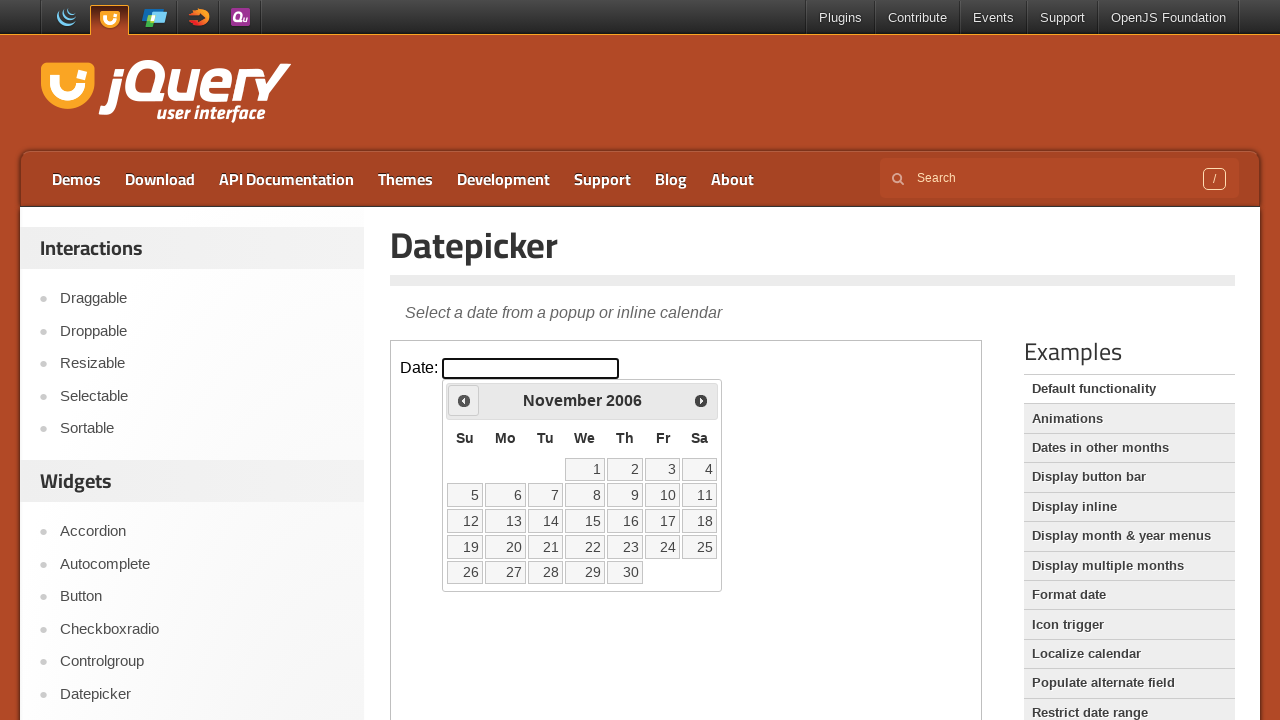

Clicked Previous button to navigate backwards from 2006 at (464, 400) on iframe.demo-frame >> internal:control=enter-frame >> a[title='Prev']
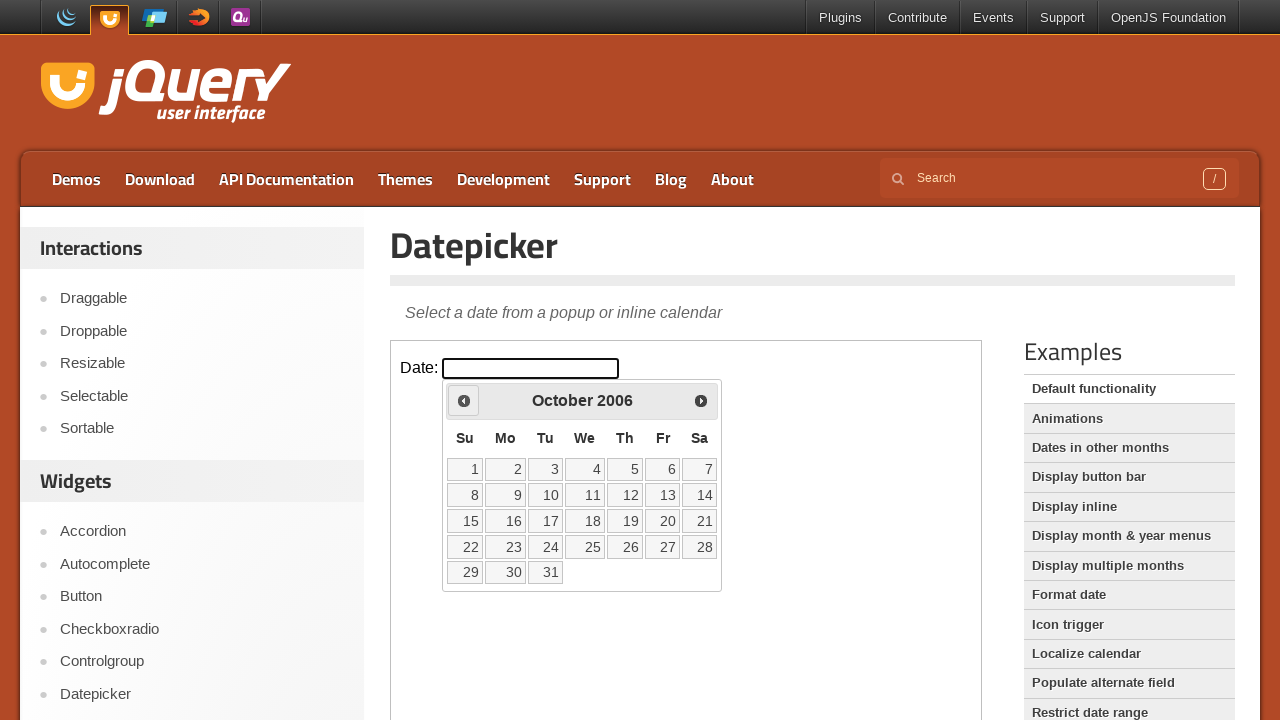

Read current calendar display: October 2006
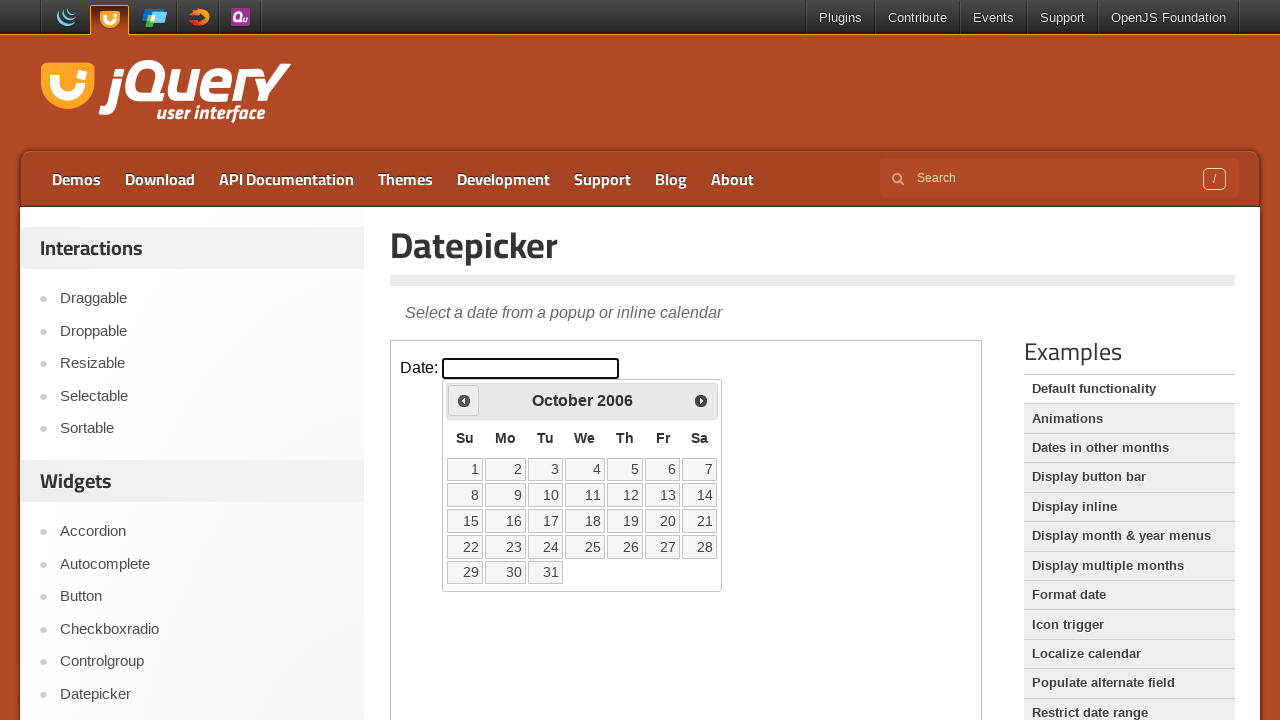

Clicked Previous button to navigate backwards from 2006 at (464, 400) on iframe.demo-frame >> internal:control=enter-frame >> a[title='Prev']
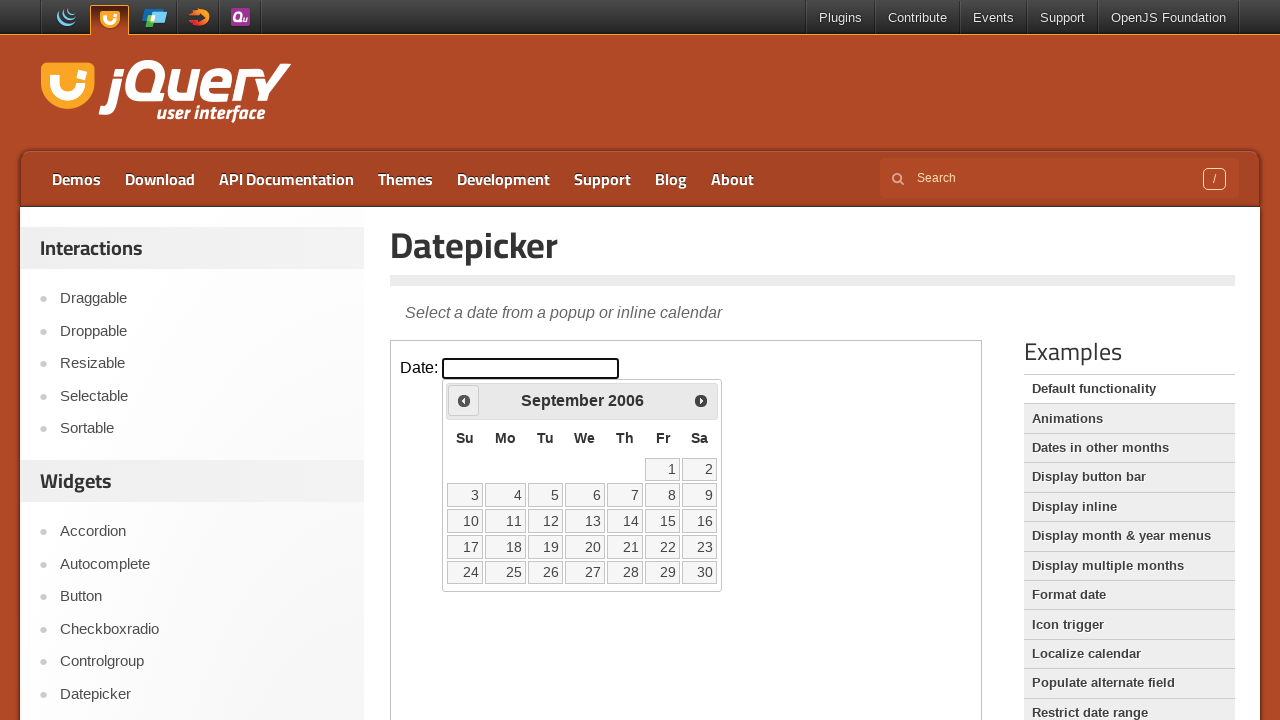

Read current calendar display: September 2006
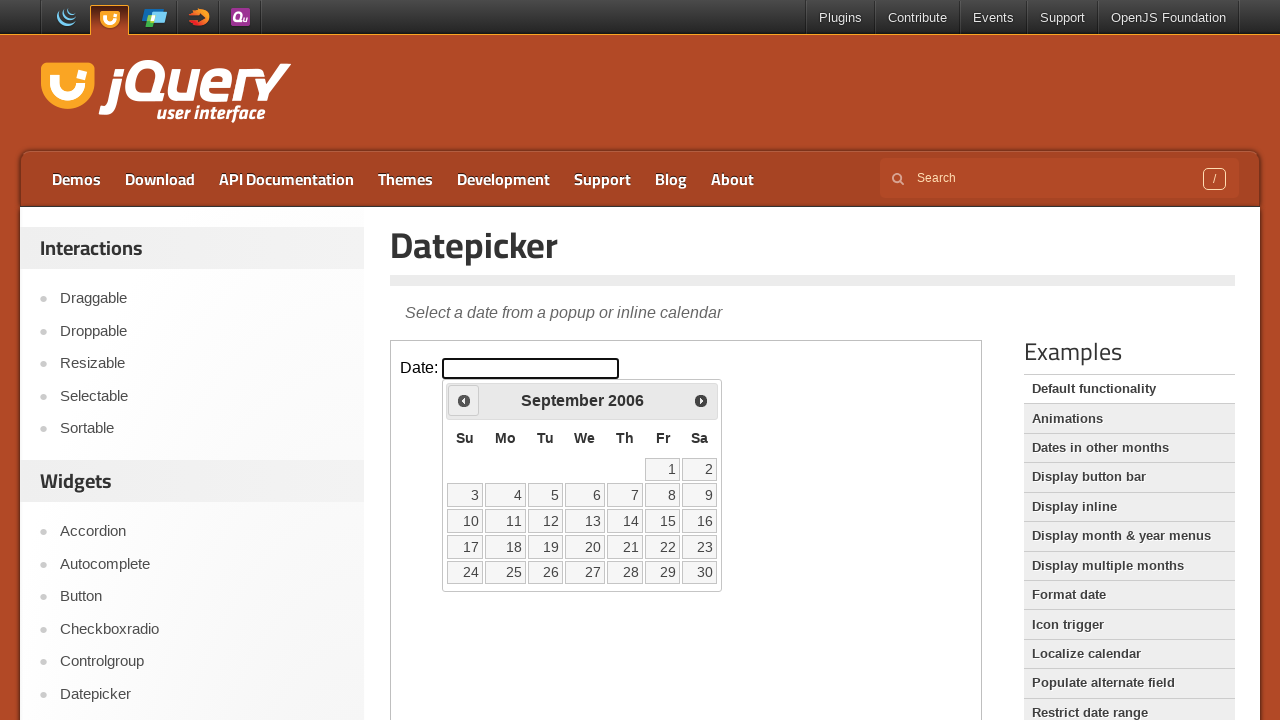

Clicked Previous button to navigate backwards from 2006 at (464, 400) on iframe.demo-frame >> internal:control=enter-frame >> a[title='Prev']
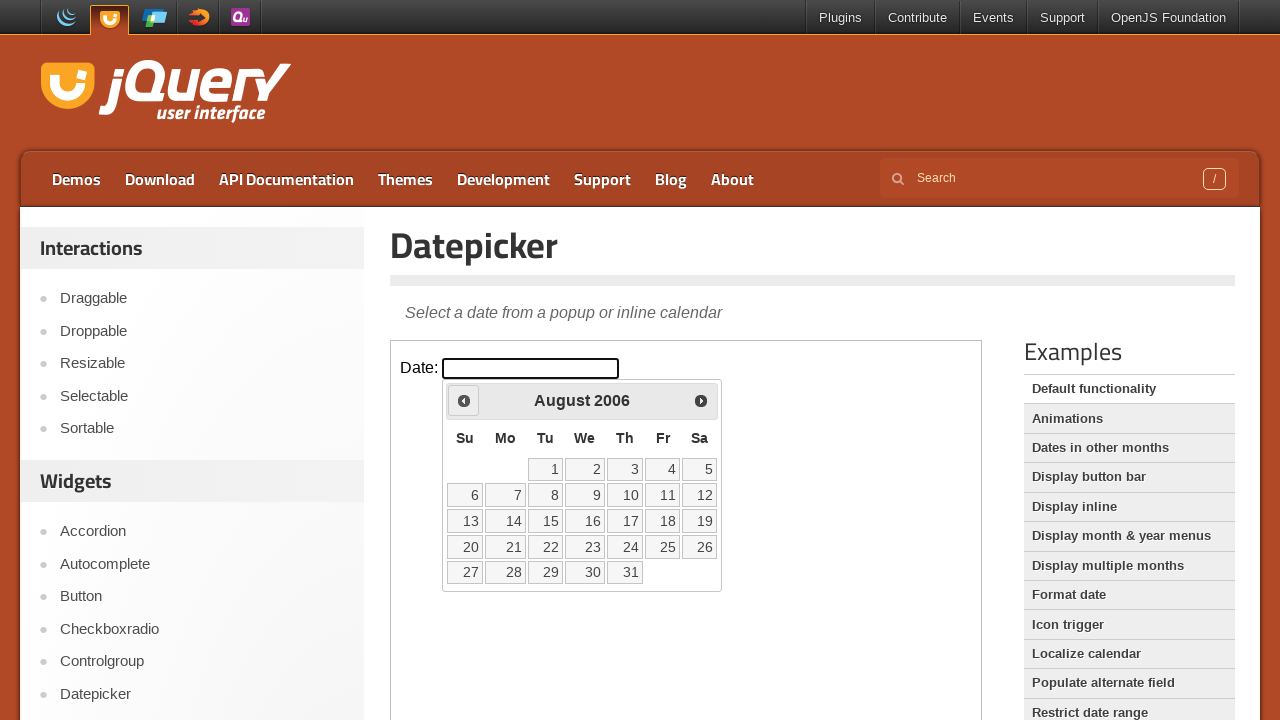

Read current calendar display: August 2006
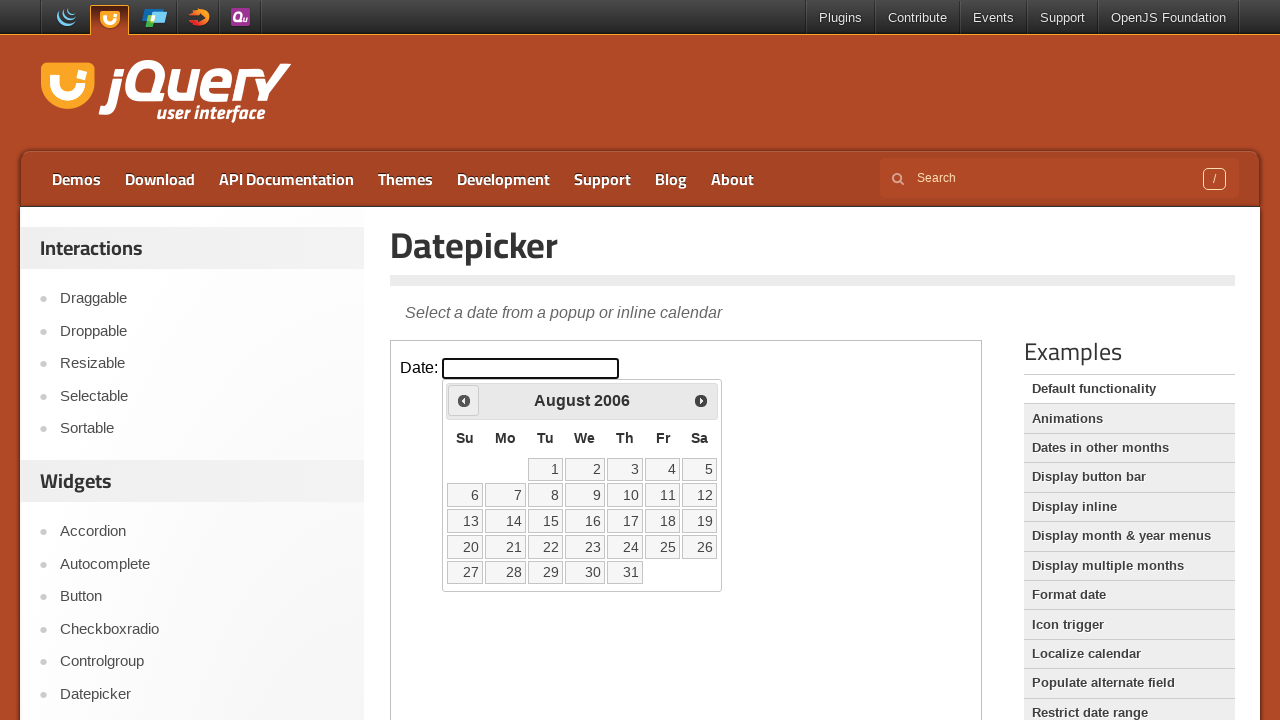

Clicked Previous button to navigate backwards from 2006 at (464, 400) on iframe.demo-frame >> internal:control=enter-frame >> a[title='Prev']
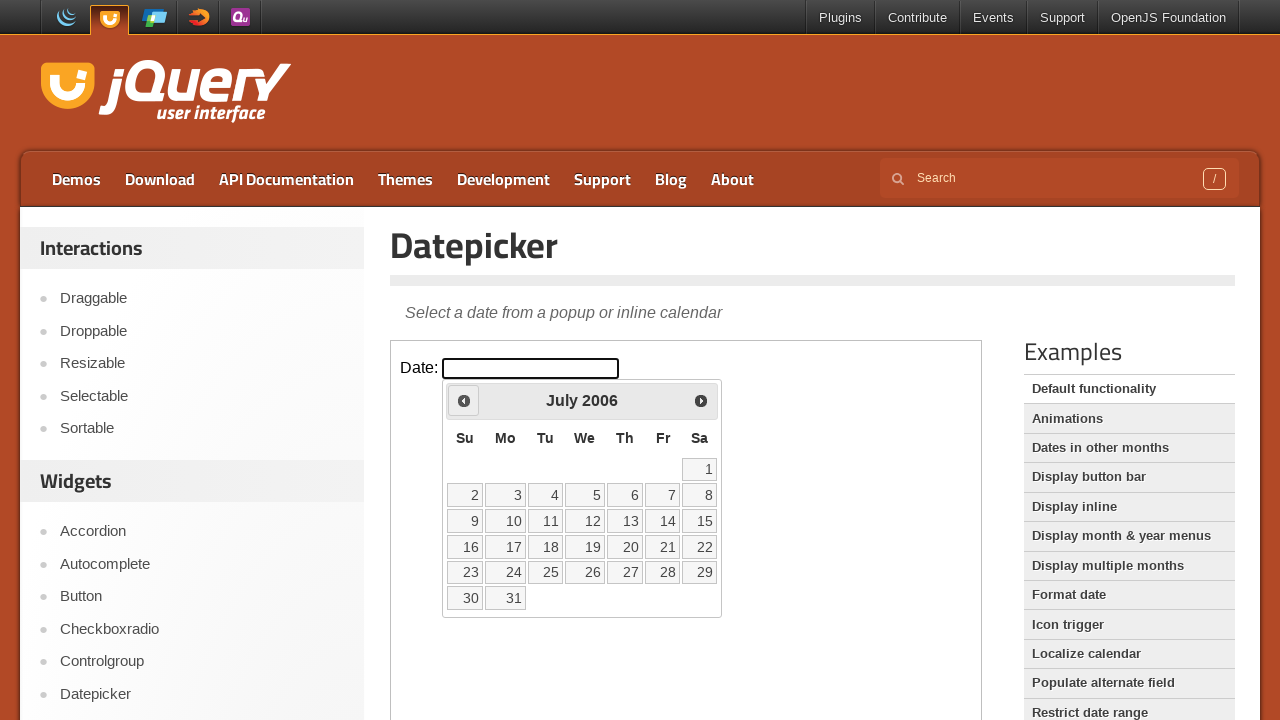

Read current calendar display: July 2006
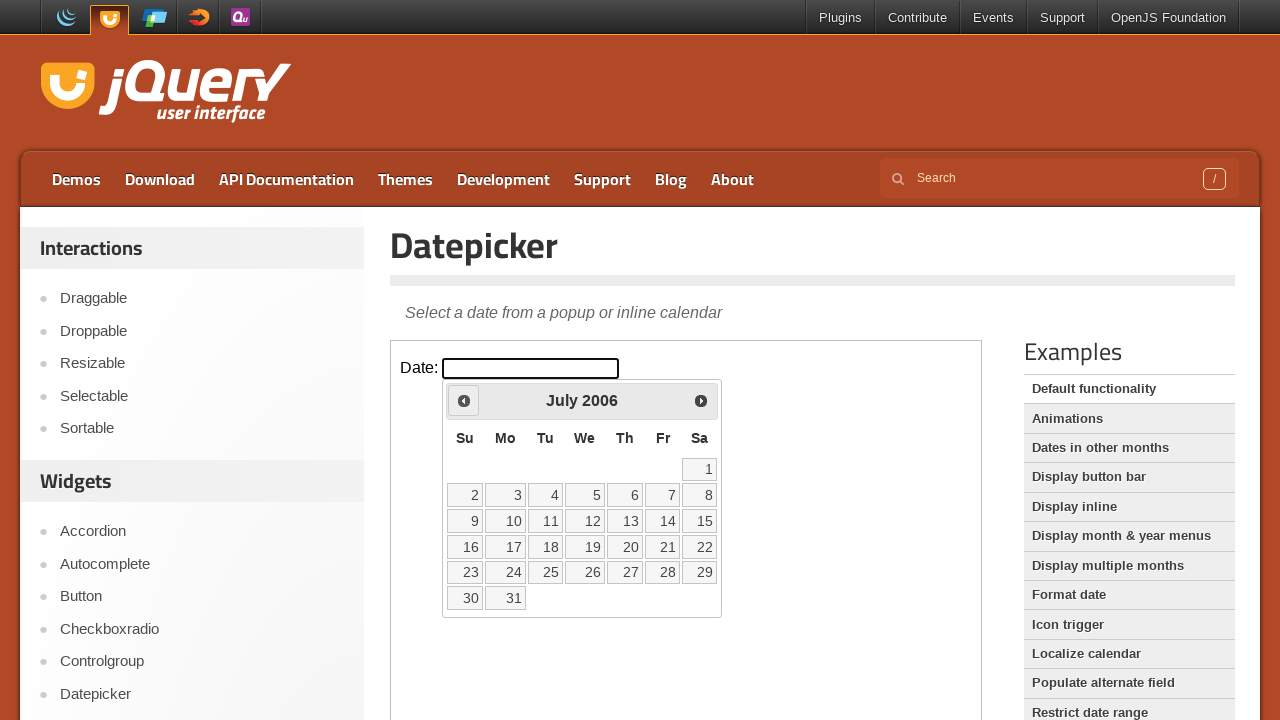

Clicked Previous button to navigate backwards from 2006 at (464, 400) on iframe.demo-frame >> internal:control=enter-frame >> a[title='Prev']
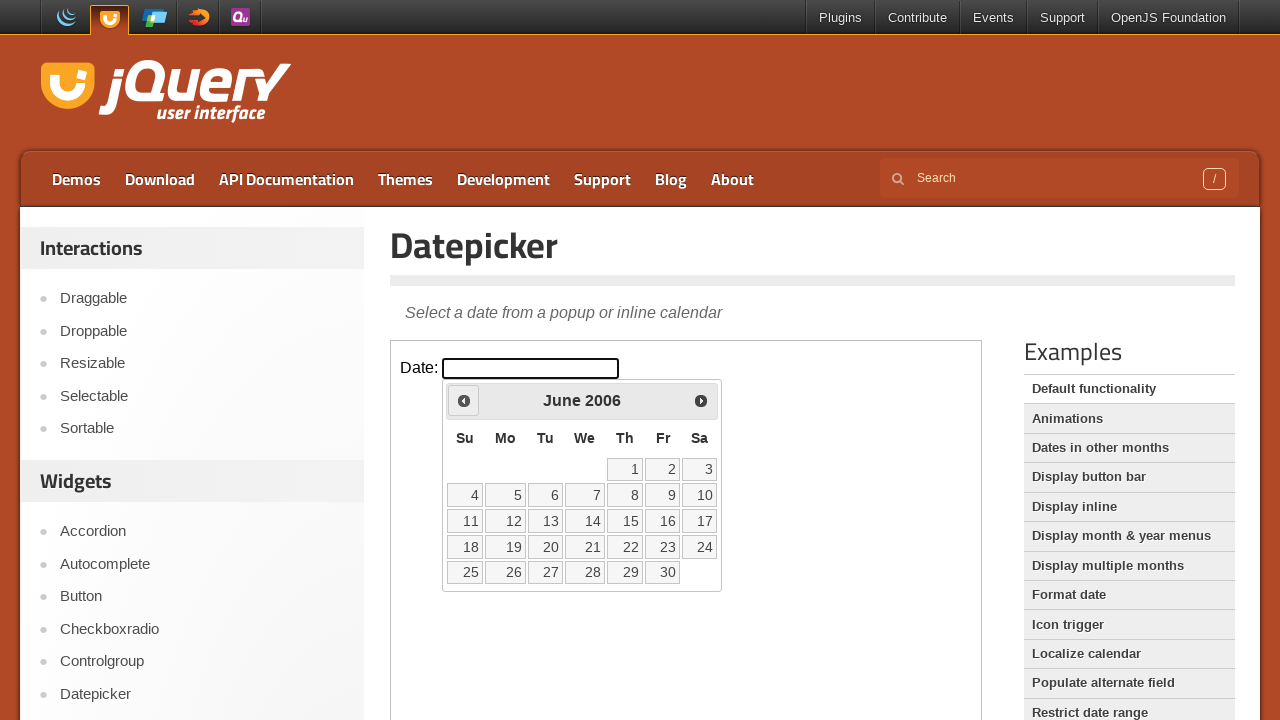

Read current calendar display: June 2006
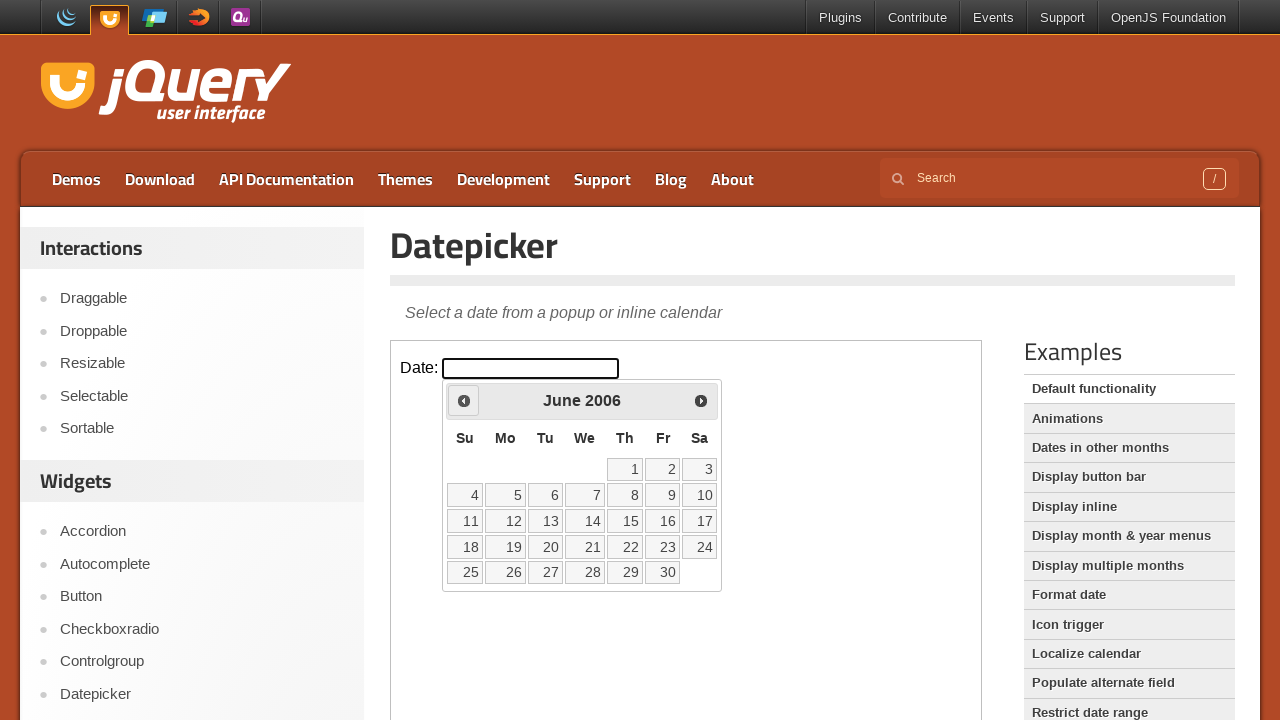

Clicked Previous button to navigate backwards from 2006 at (464, 400) on iframe.demo-frame >> internal:control=enter-frame >> a[title='Prev']
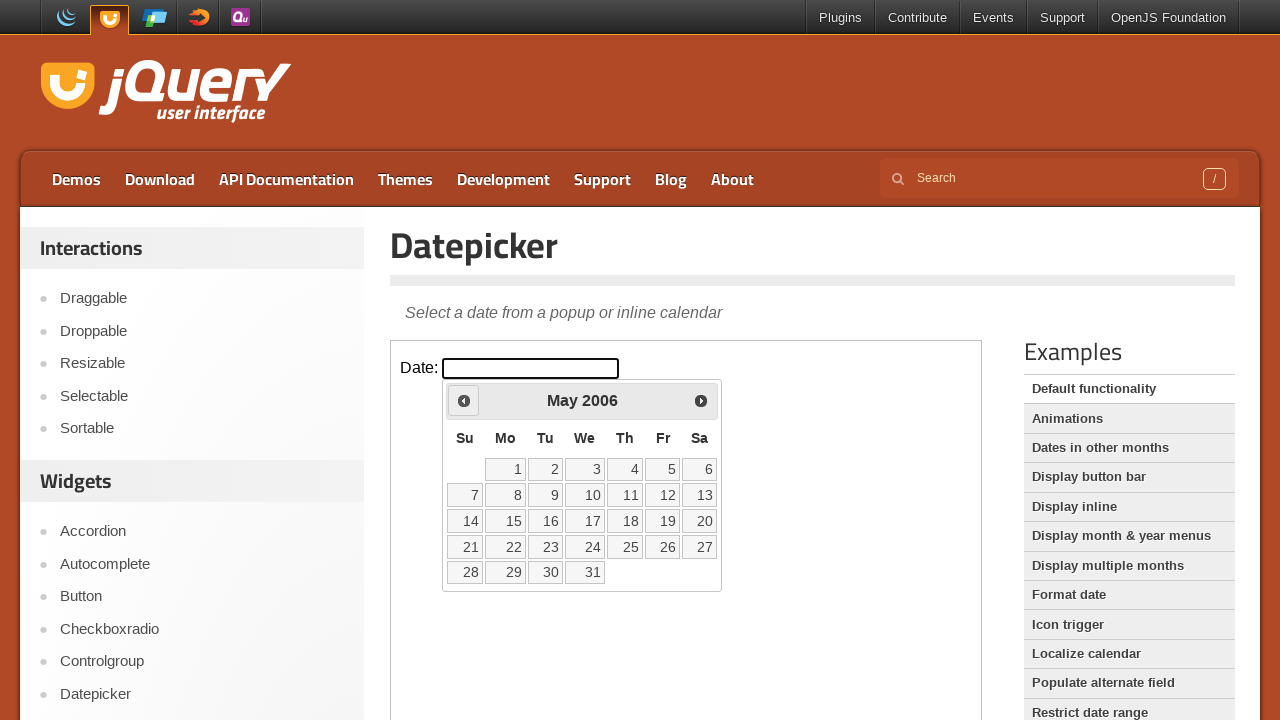

Read current calendar display: May 2006
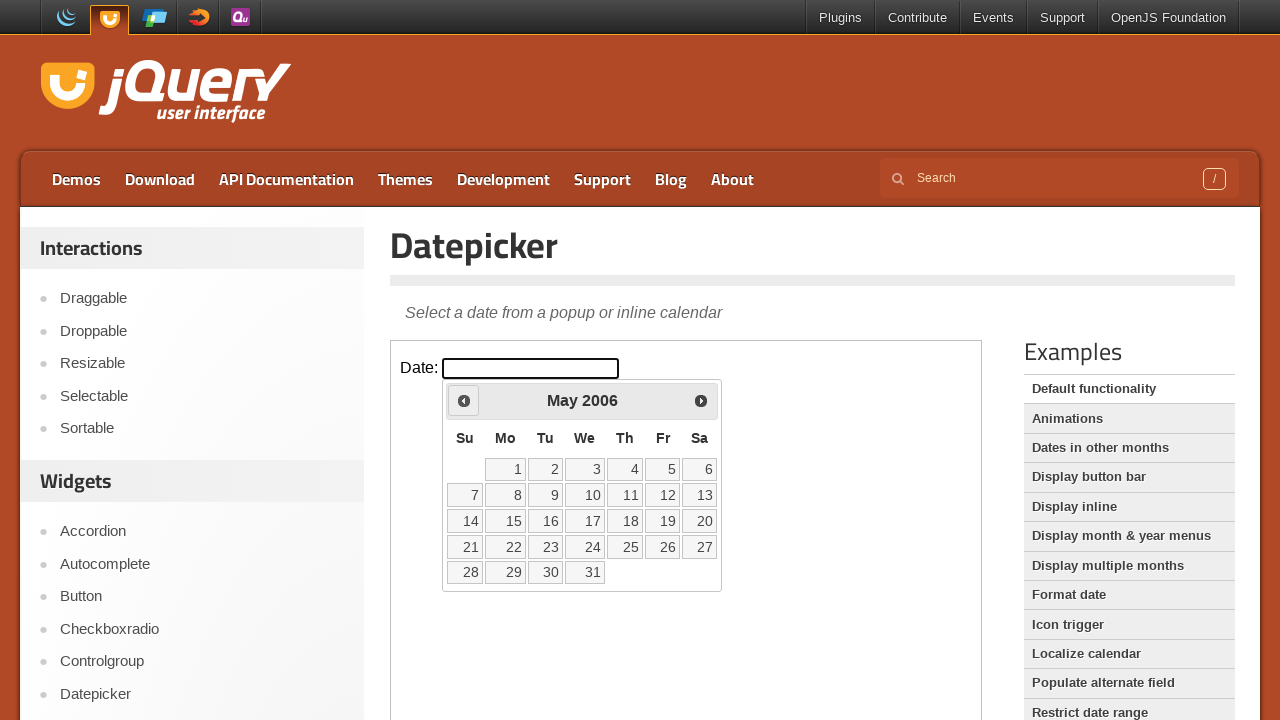

Clicked Previous button to navigate backwards from 2006 at (464, 400) on iframe.demo-frame >> internal:control=enter-frame >> a[title='Prev']
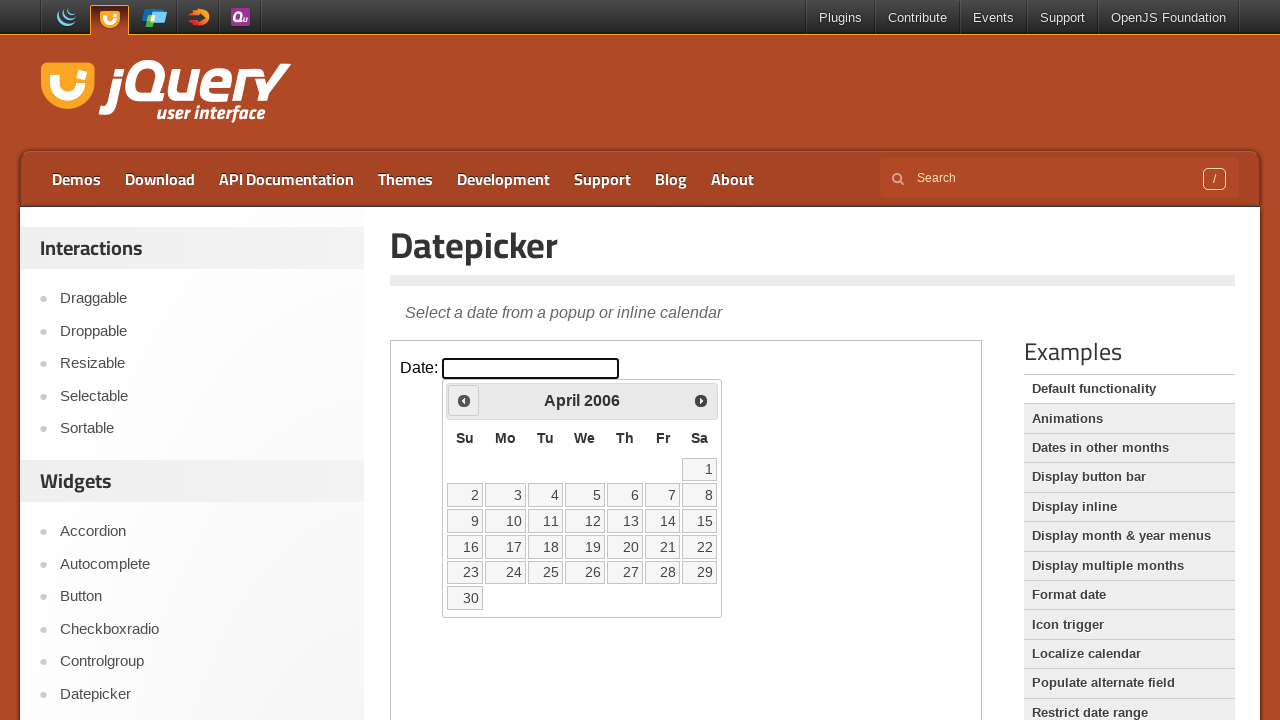

Read current calendar display: April 2006
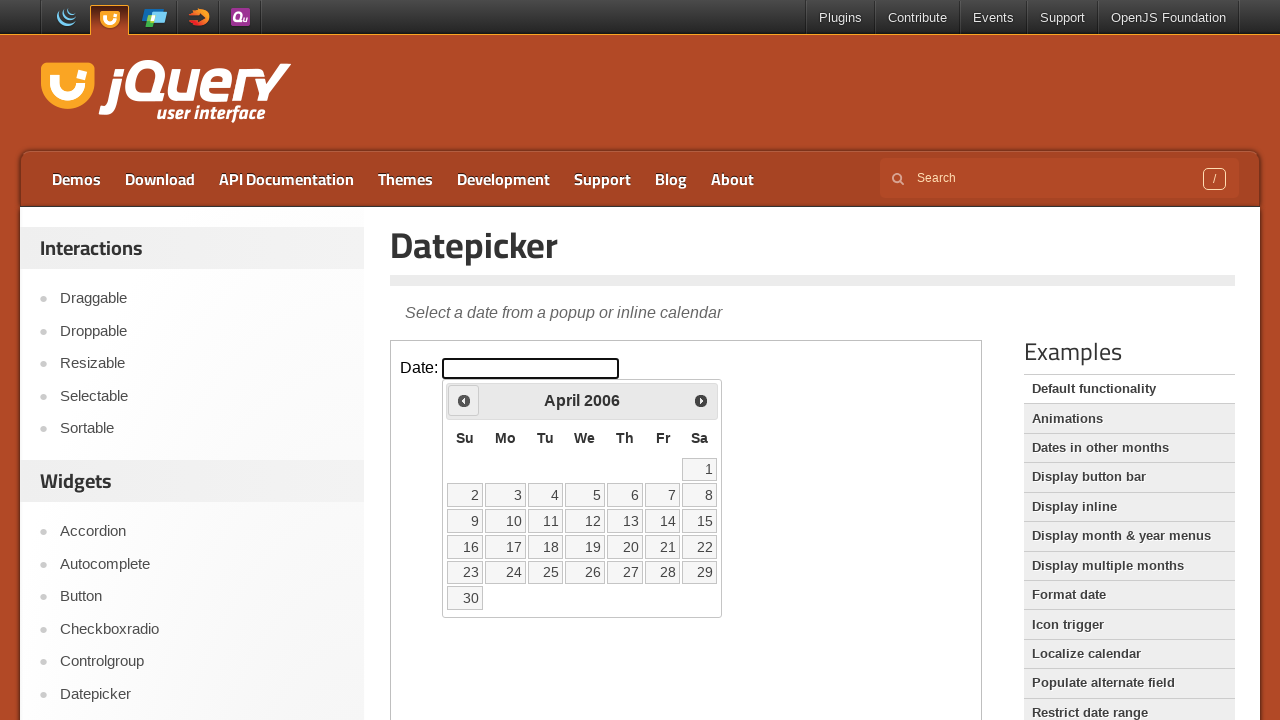

Clicked Previous button to navigate backwards from 2006 at (464, 400) on iframe.demo-frame >> internal:control=enter-frame >> a[title='Prev']
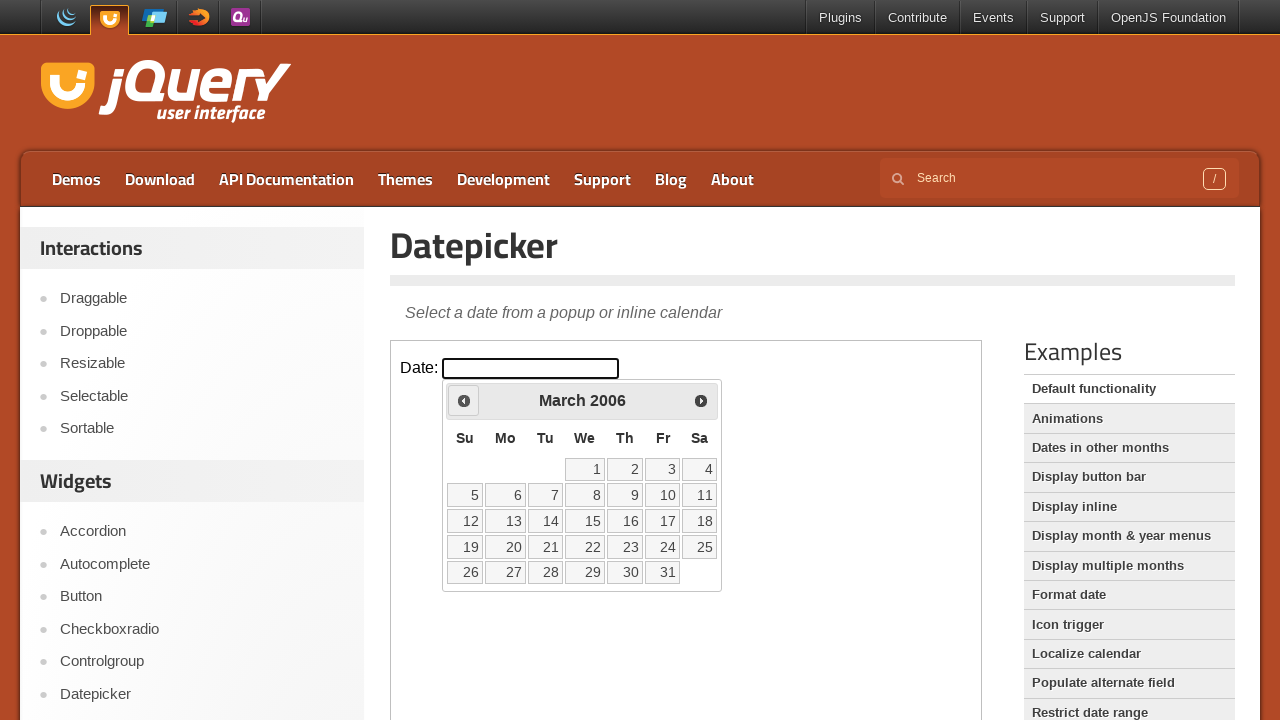

Read current calendar display: March 2006
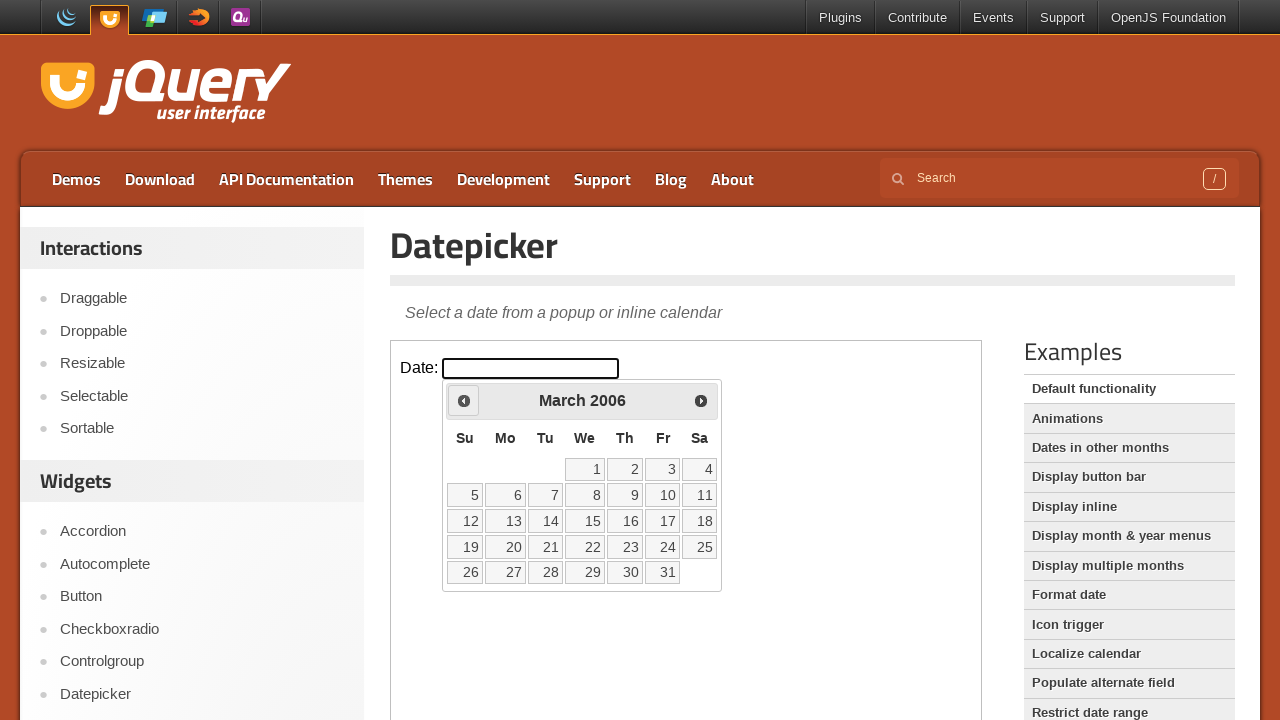

Clicked Previous button to navigate backwards from 2006 at (464, 400) on iframe.demo-frame >> internal:control=enter-frame >> a[title='Prev']
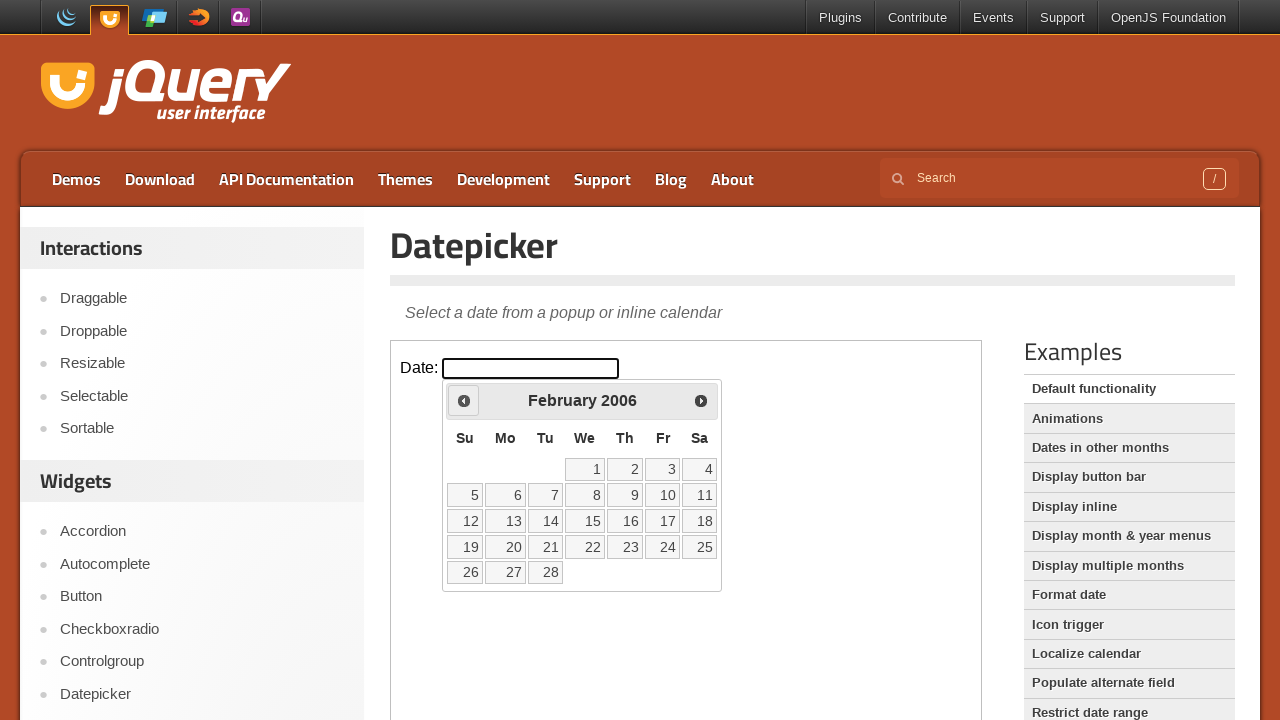

Read current calendar display: February 2006
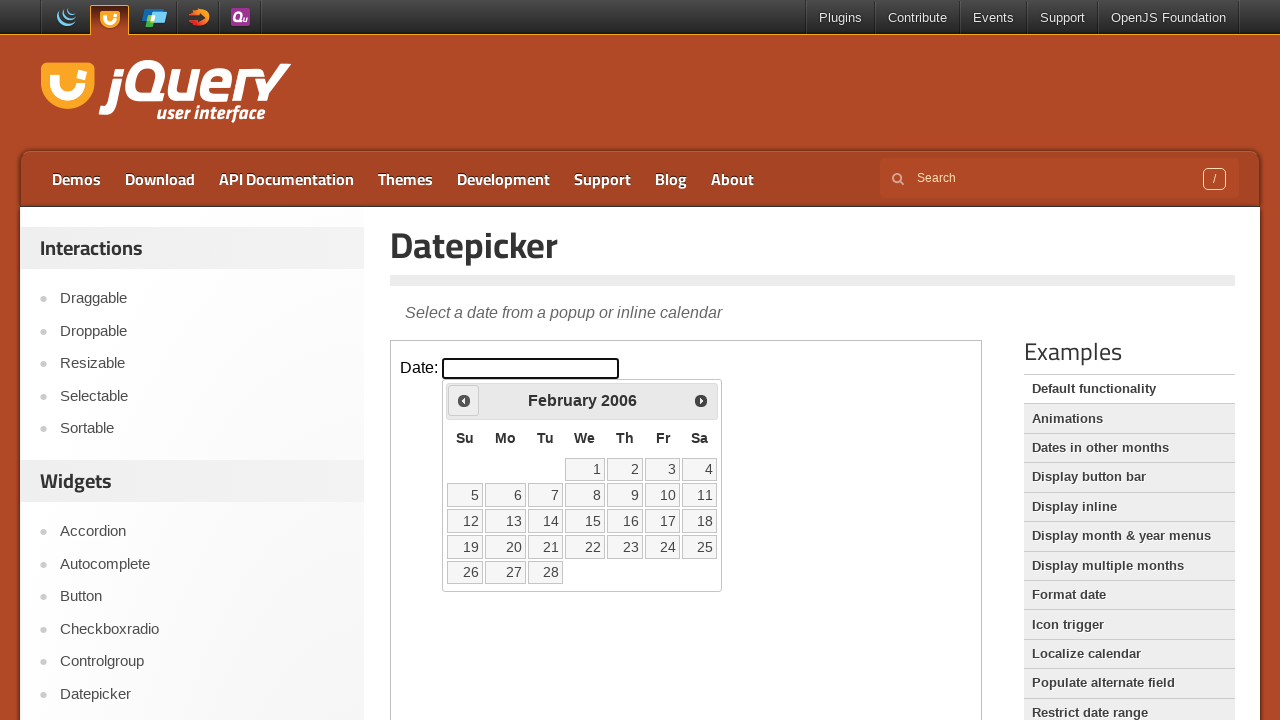

Clicked Previous button to navigate backwards from 2006 at (464, 400) on iframe.demo-frame >> internal:control=enter-frame >> a[title='Prev']
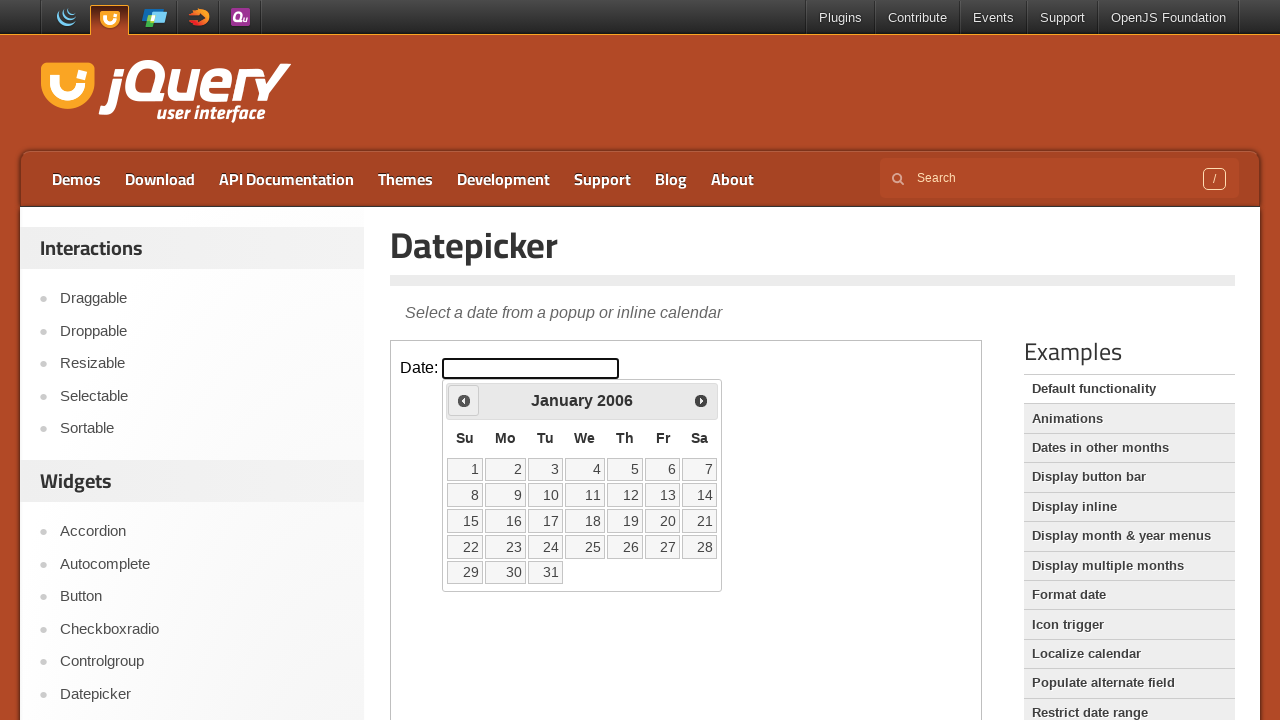

Read current calendar display: January 2006
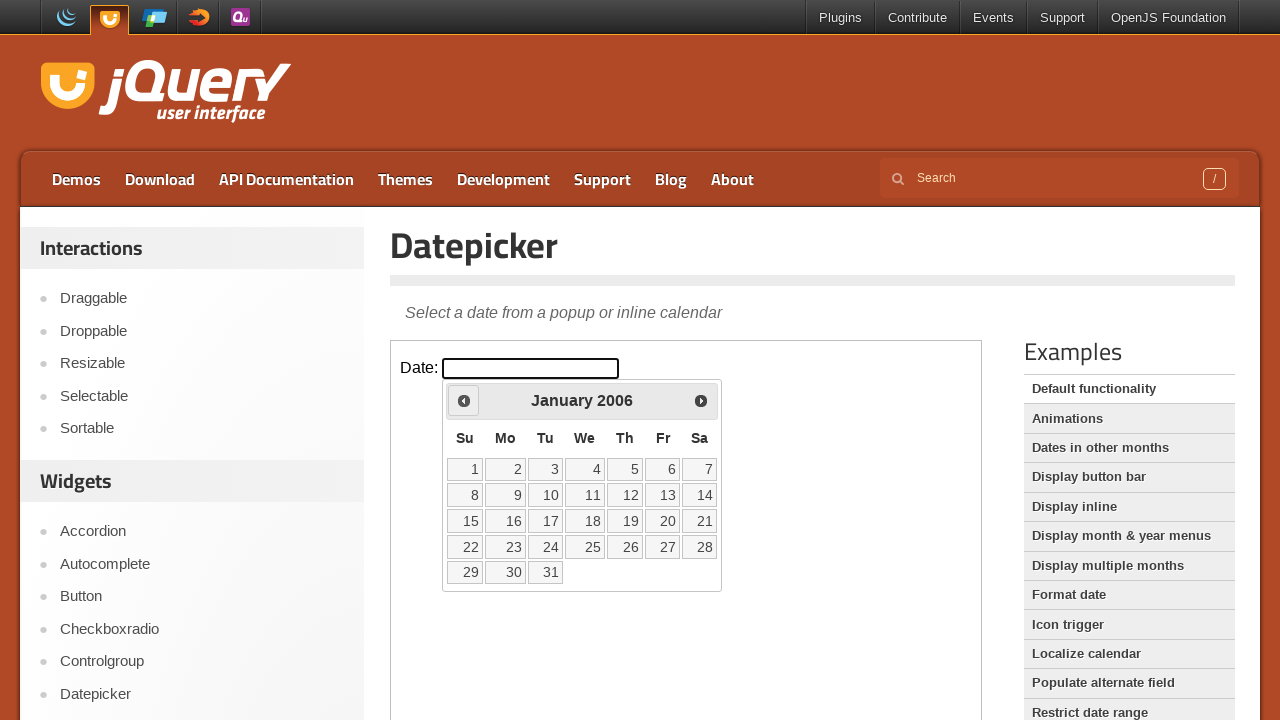

Clicked Previous button to navigate backwards from 2006 at (464, 400) on iframe.demo-frame >> internal:control=enter-frame >> a[title='Prev']
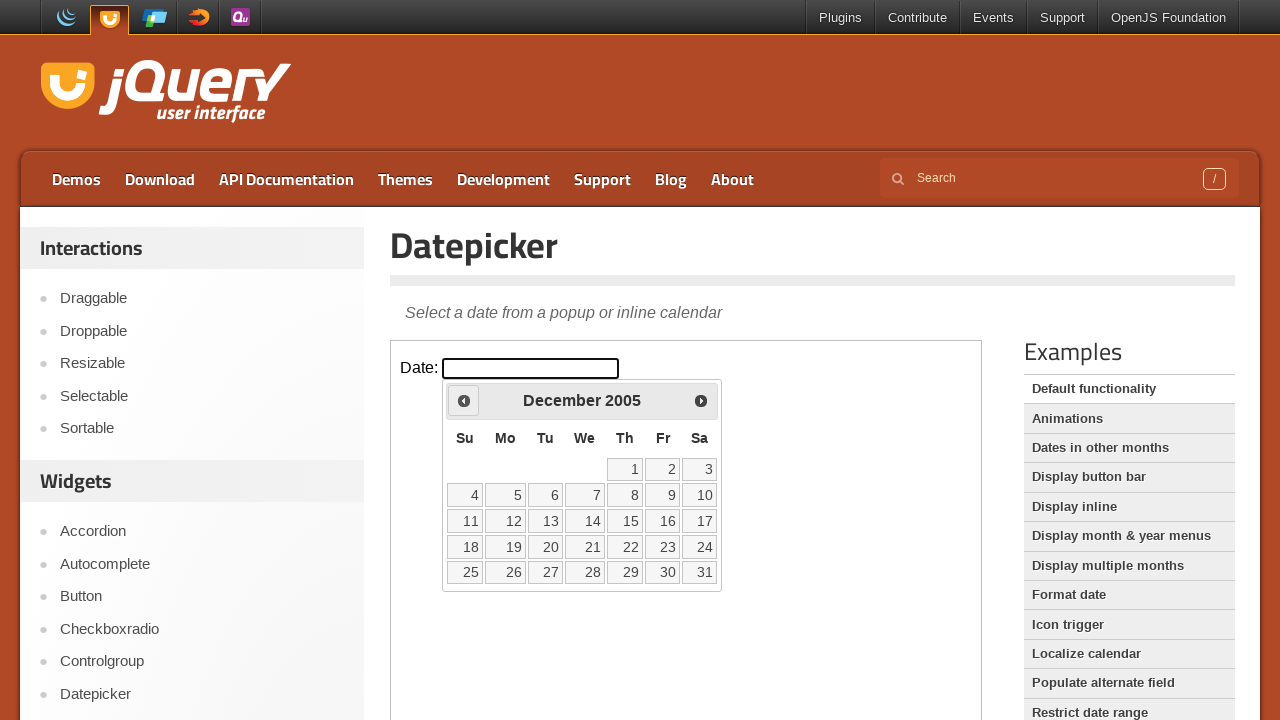

Read current calendar display: December 2005
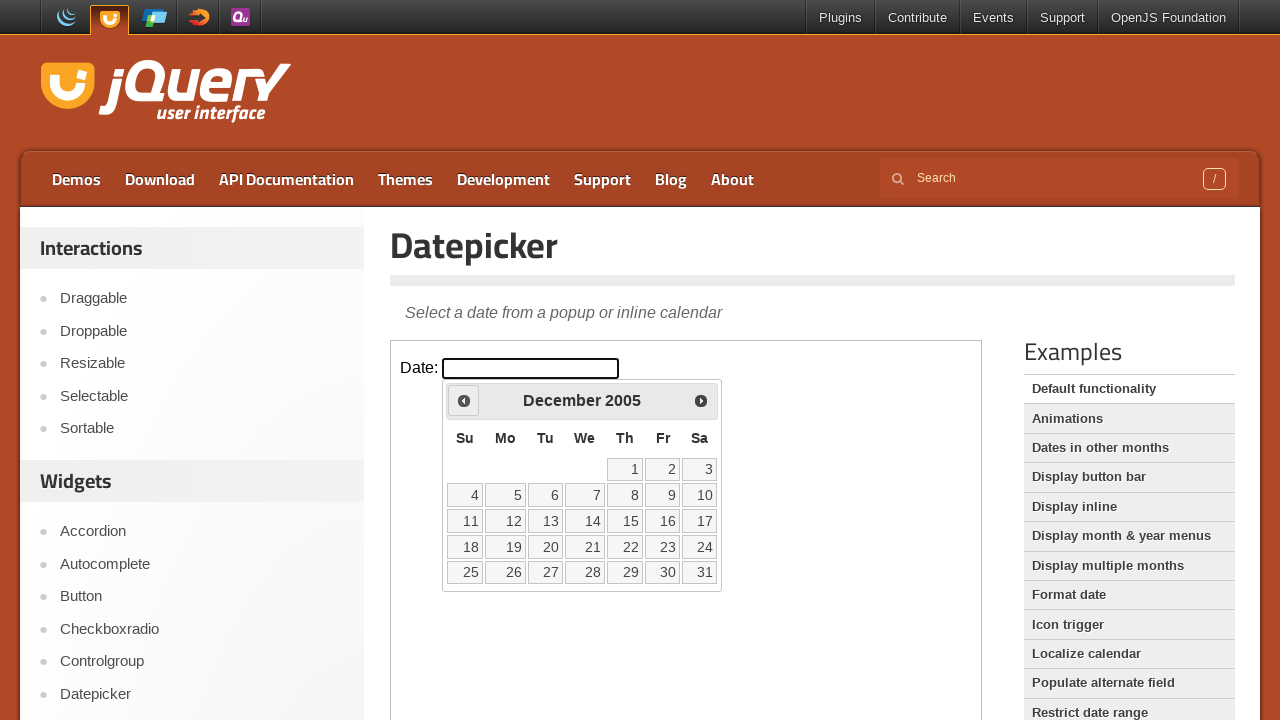

Clicked Previous button to navigate backwards from 2005 at (464, 400) on iframe.demo-frame >> internal:control=enter-frame >> a[title='Prev']
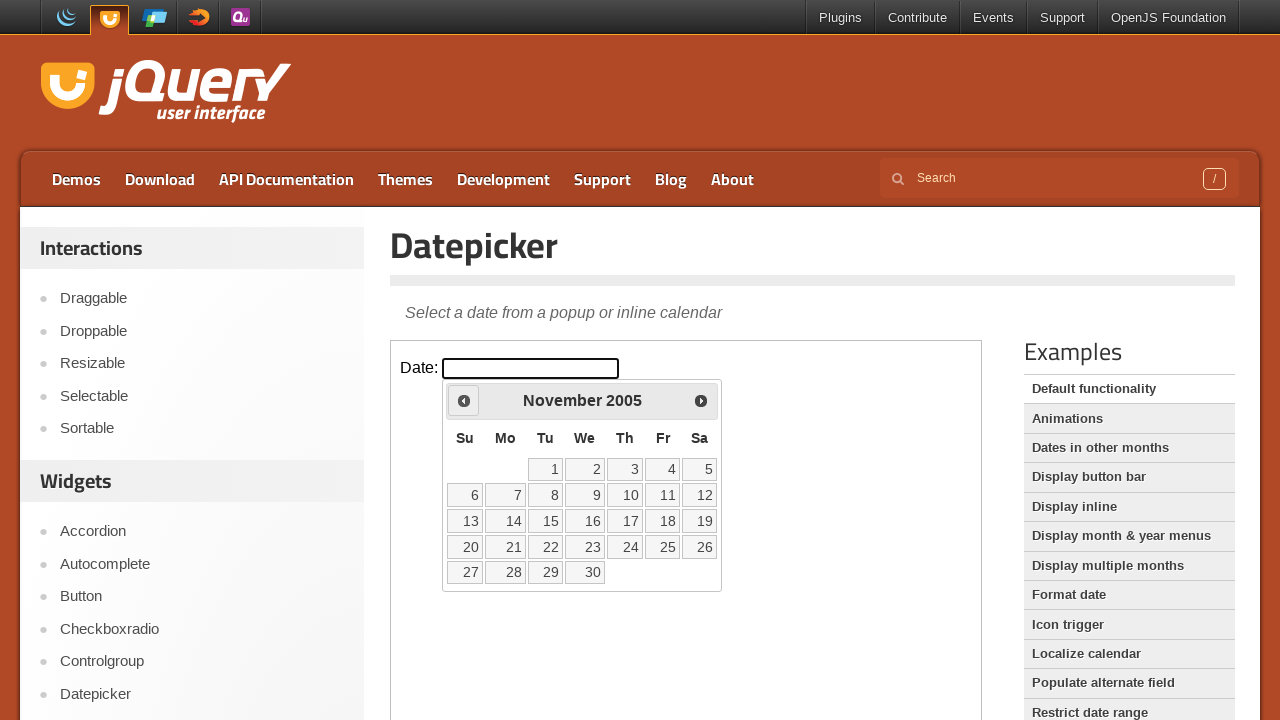

Read current calendar display: November 2005
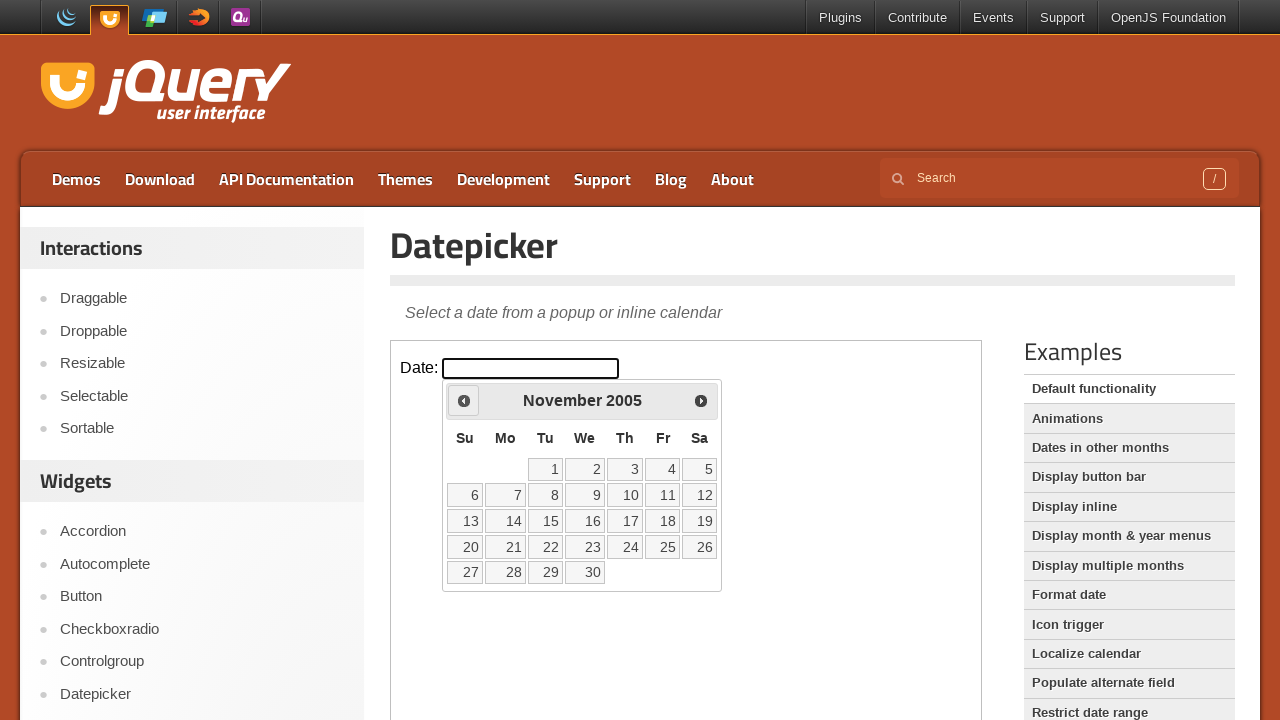

Clicked Previous button to navigate backwards from 2005 at (464, 400) on iframe.demo-frame >> internal:control=enter-frame >> a[title='Prev']
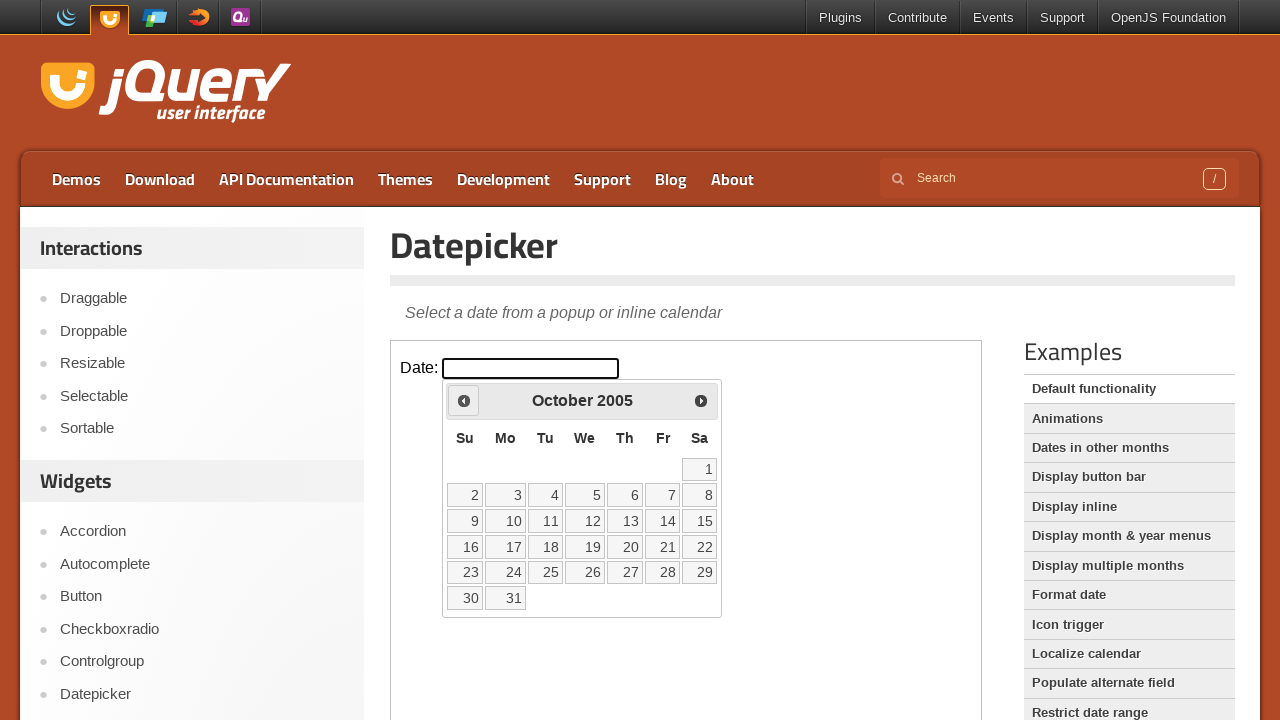

Read current calendar display: October 2005
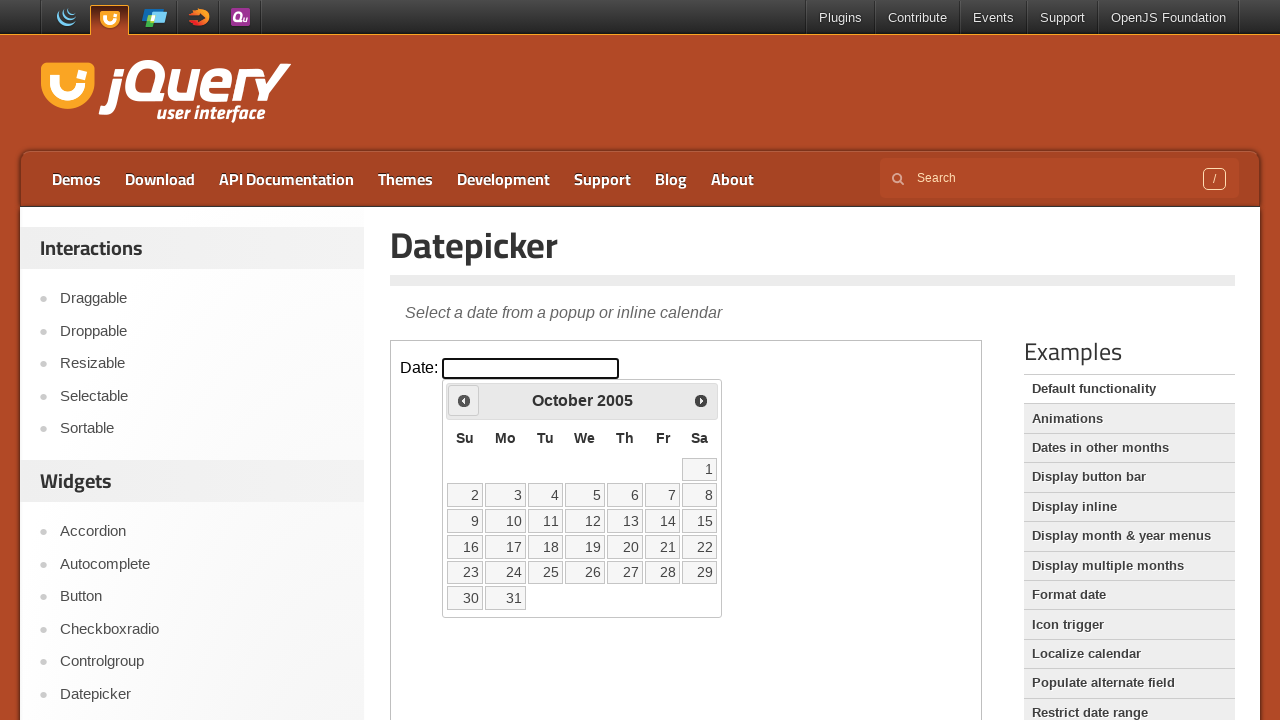

Clicked Previous button to navigate backwards from 2005 at (464, 400) on iframe.demo-frame >> internal:control=enter-frame >> a[title='Prev']
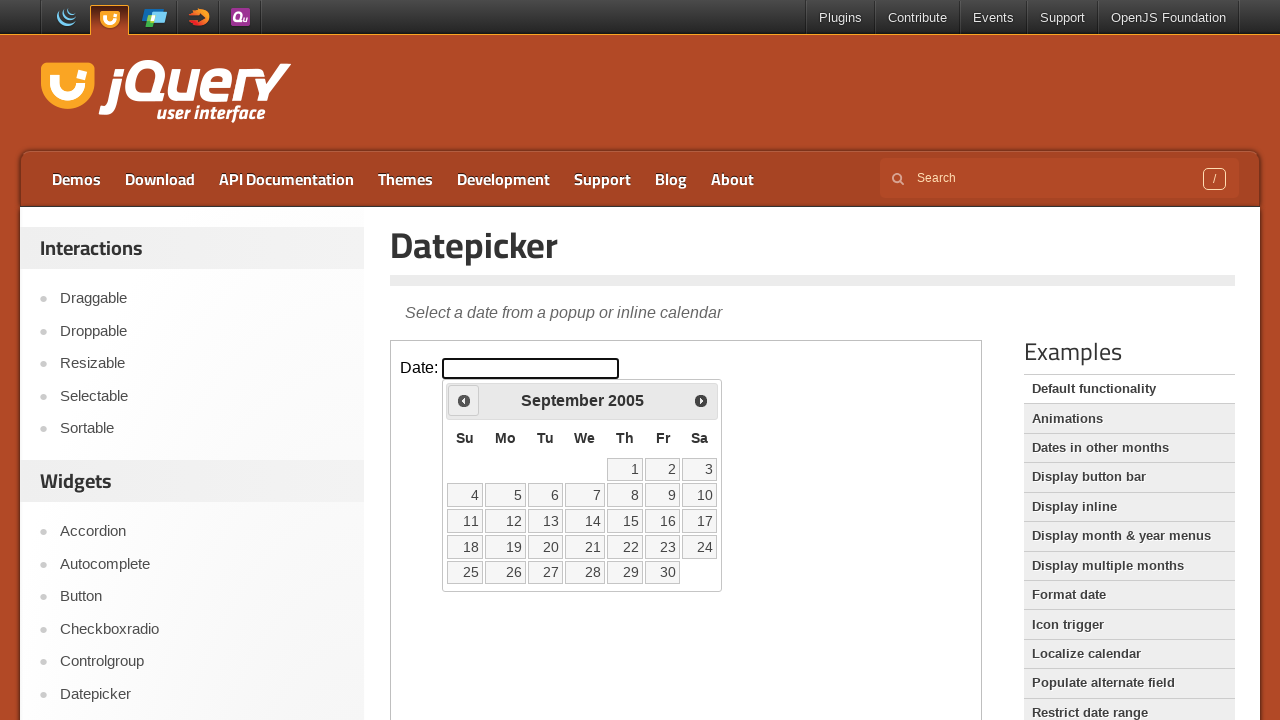

Read current calendar display: September 2005
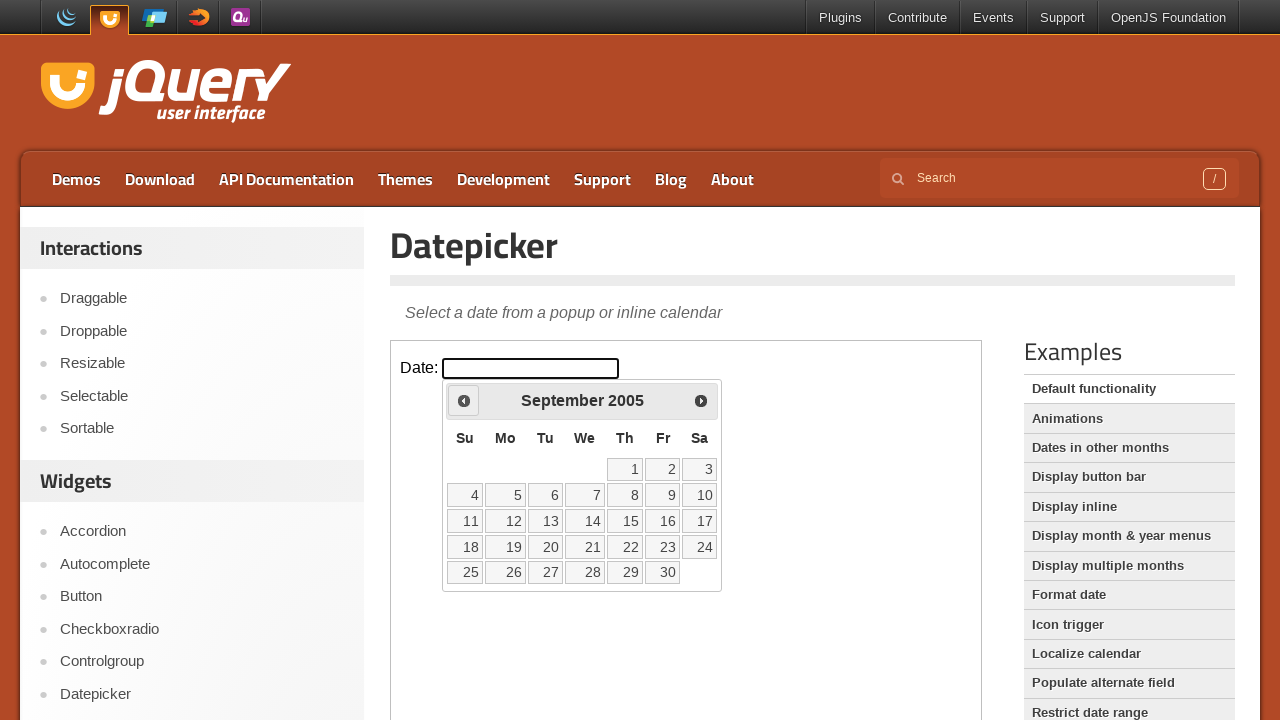

Clicked Previous button to navigate backwards from 2005 at (464, 400) on iframe.demo-frame >> internal:control=enter-frame >> a[title='Prev']
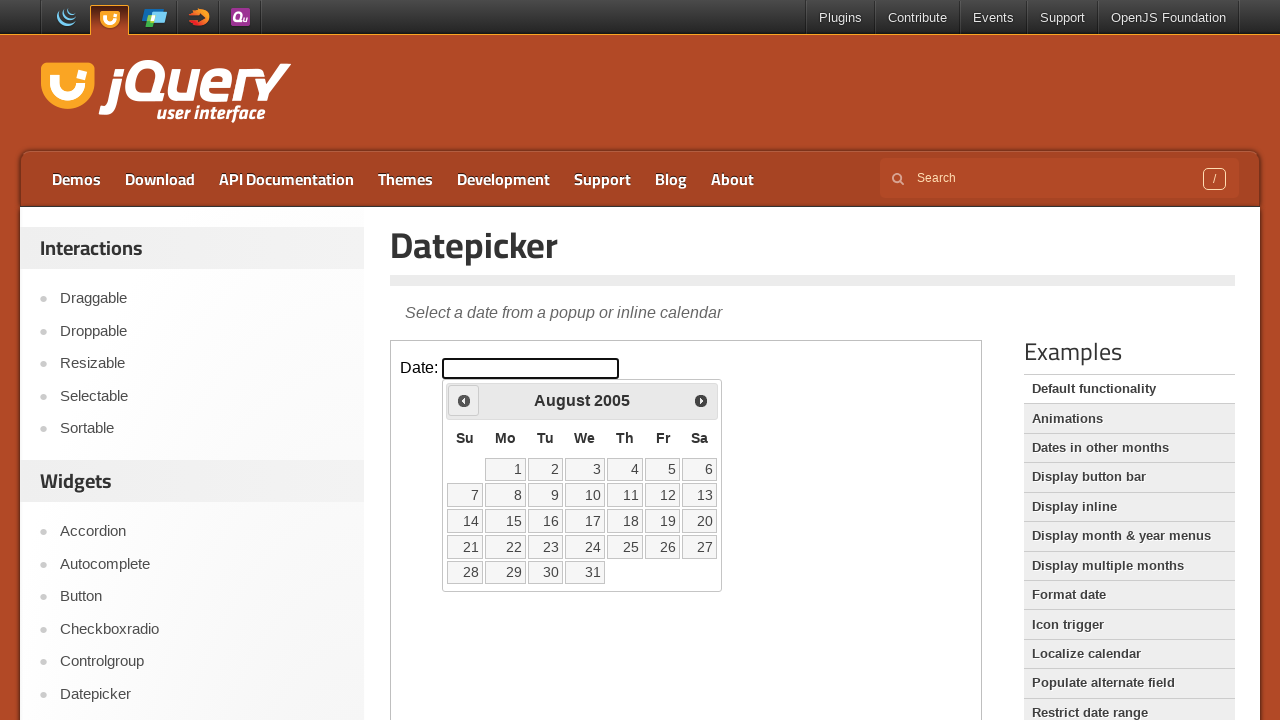

Read current calendar display: August 2005
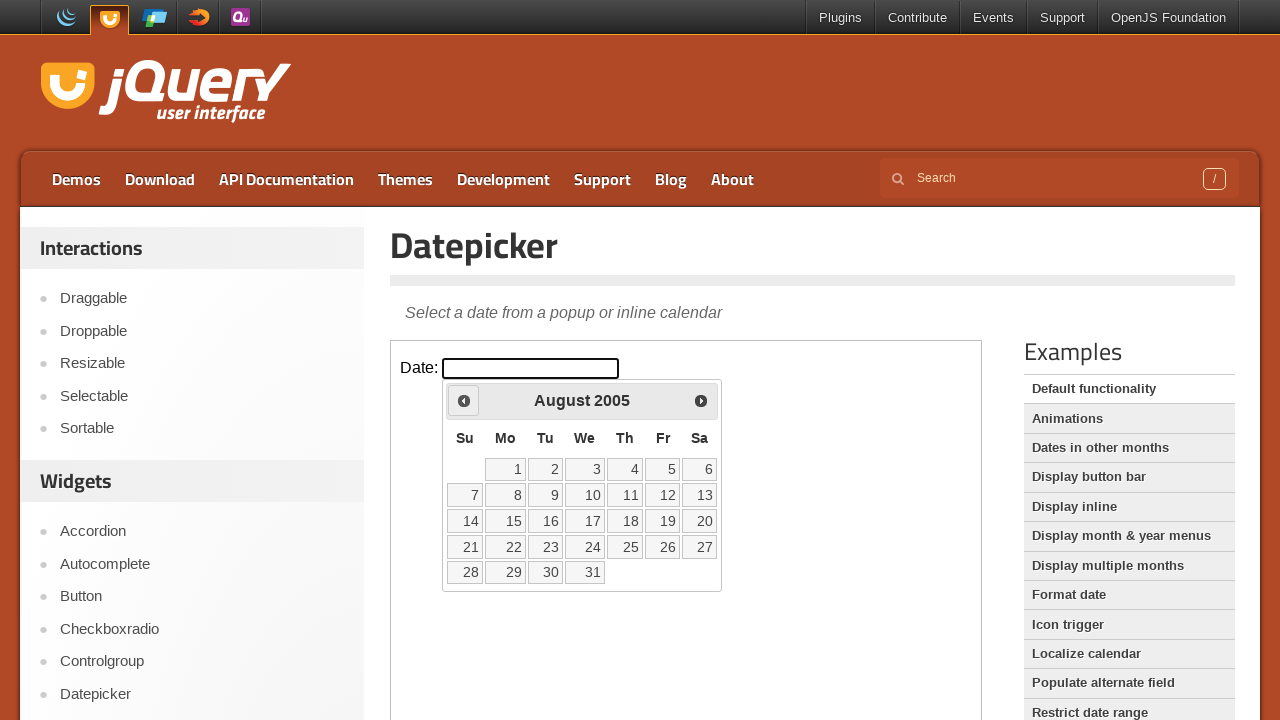

Clicked Previous button to navigate backwards from 2005 at (464, 400) on iframe.demo-frame >> internal:control=enter-frame >> a[title='Prev']
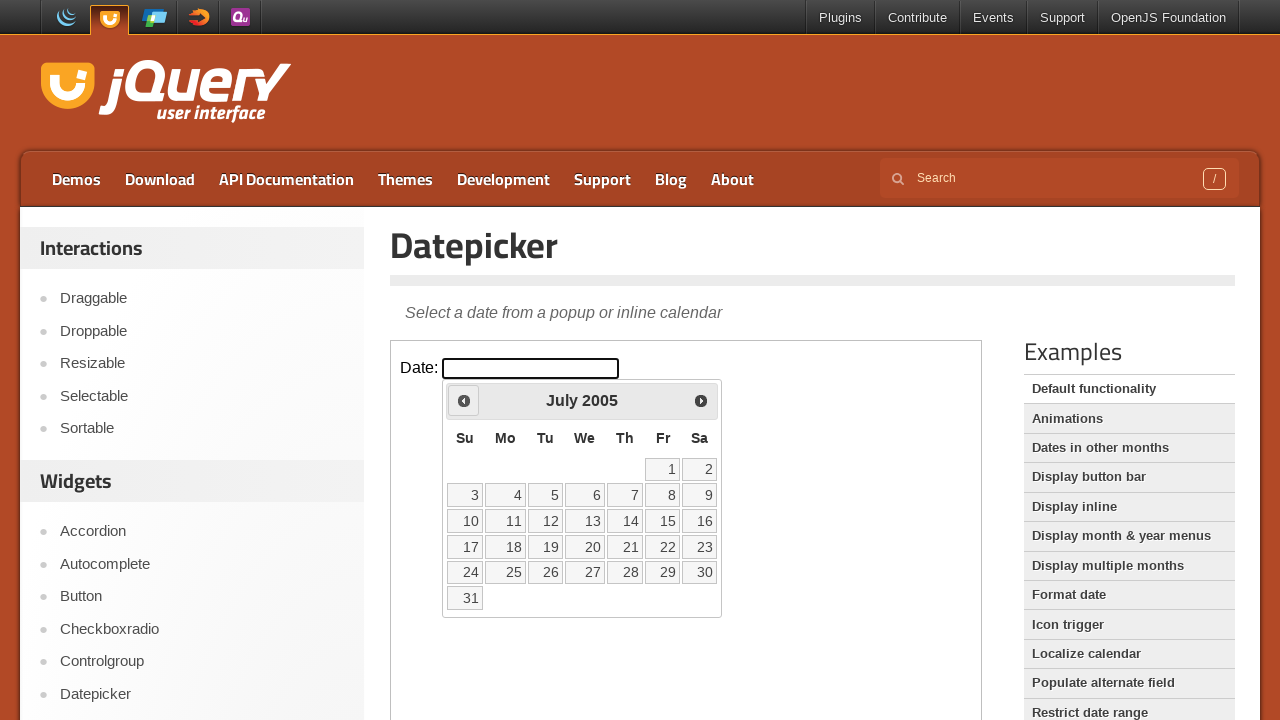

Read current calendar display: July 2005
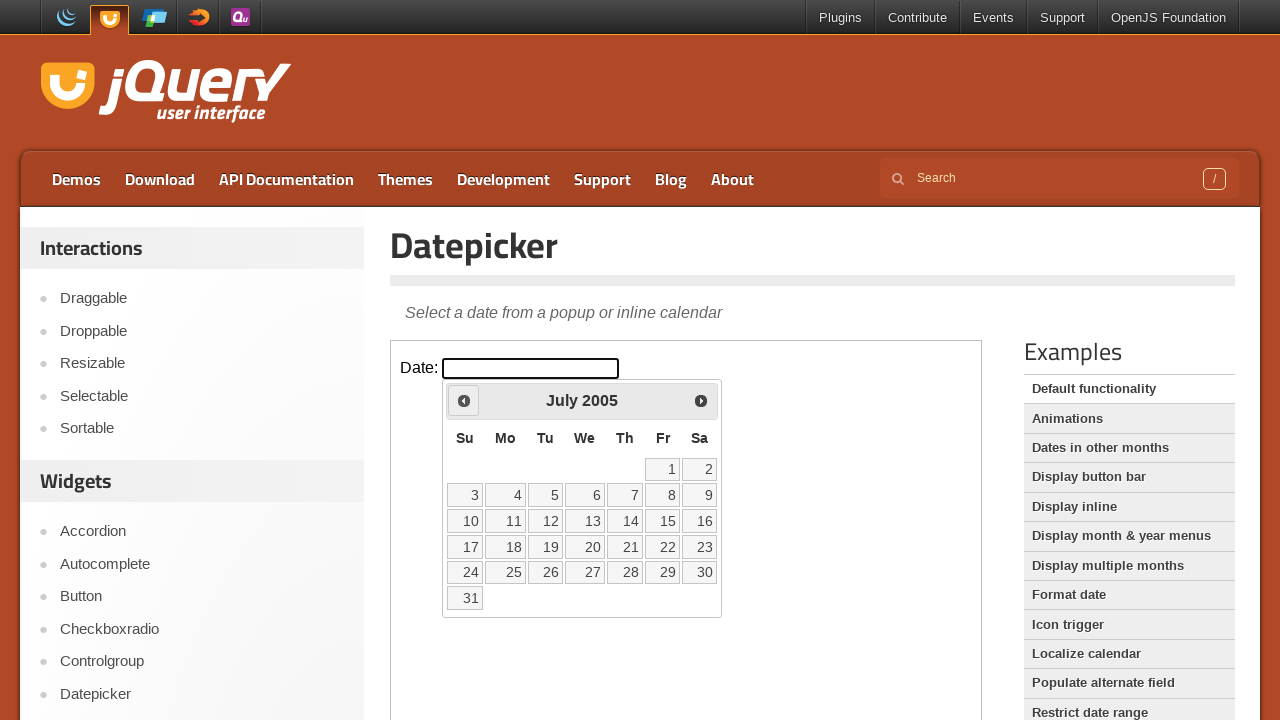

Clicked Previous button to navigate backwards from 2005 at (464, 400) on iframe.demo-frame >> internal:control=enter-frame >> a[title='Prev']
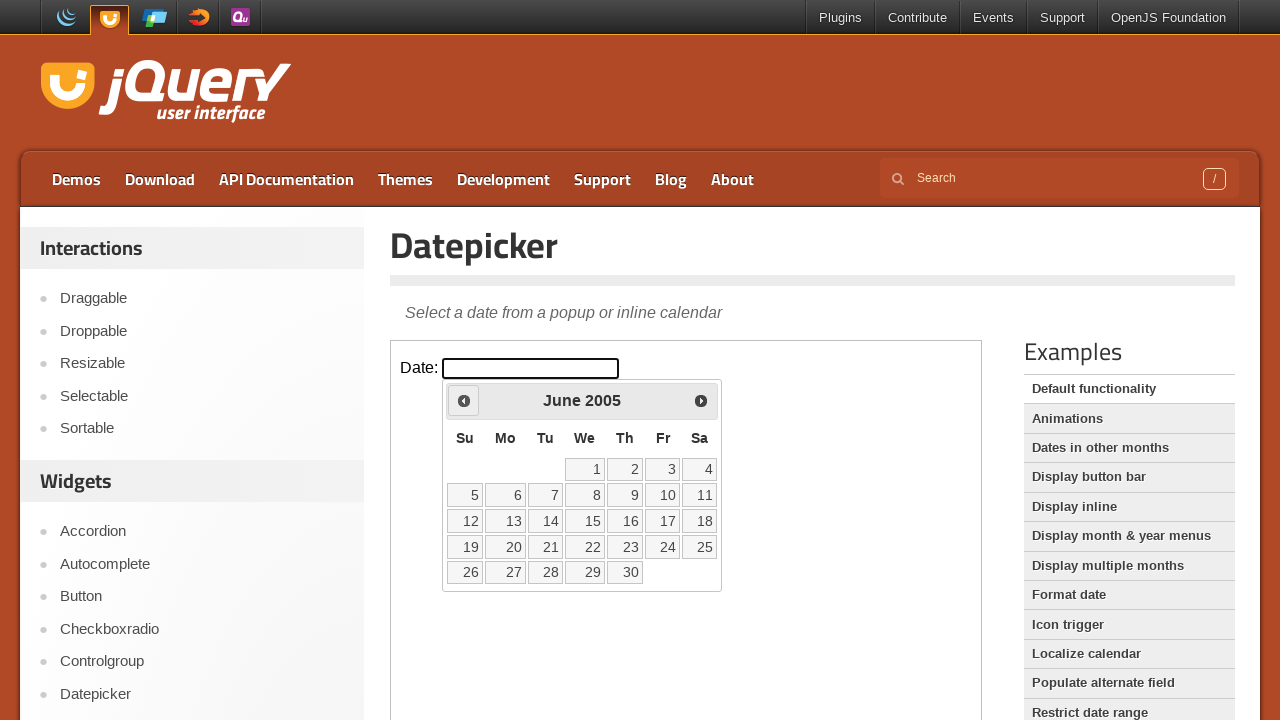

Read current calendar display: June 2005
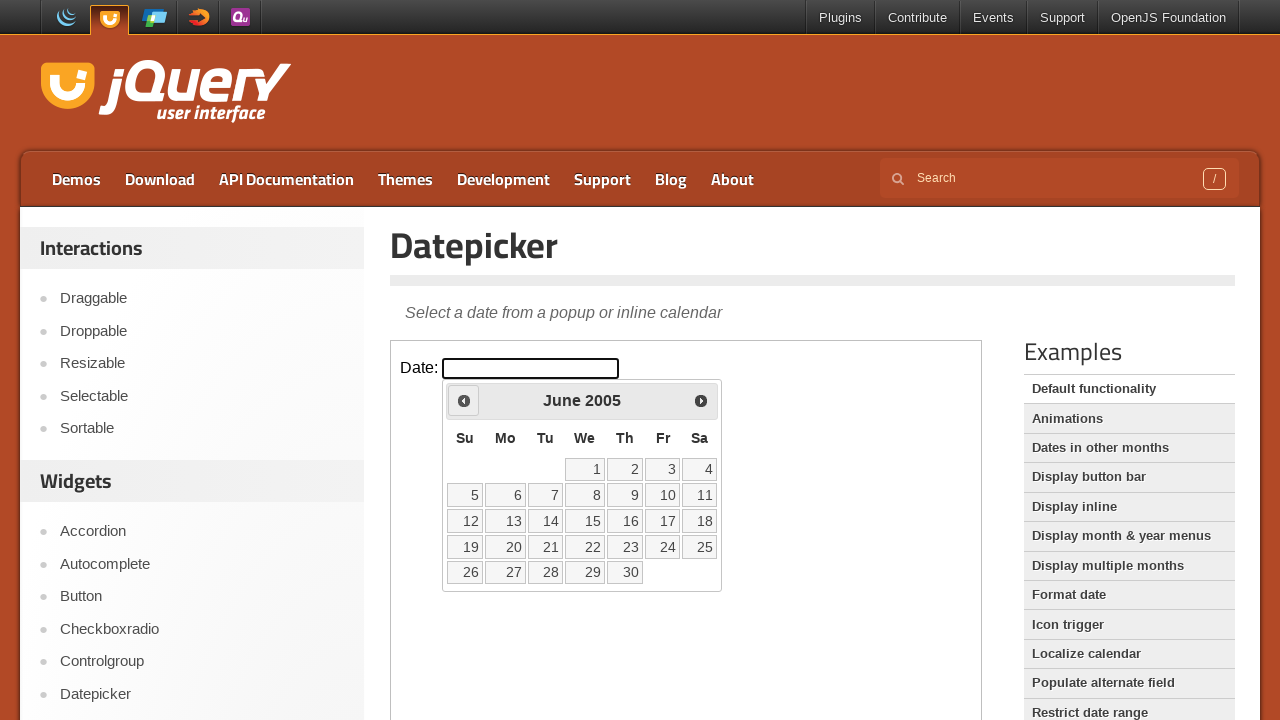

Clicked Previous button to navigate backwards from 2005 at (464, 400) on iframe.demo-frame >> internal:control=enter-frame >> a[title='Prev']
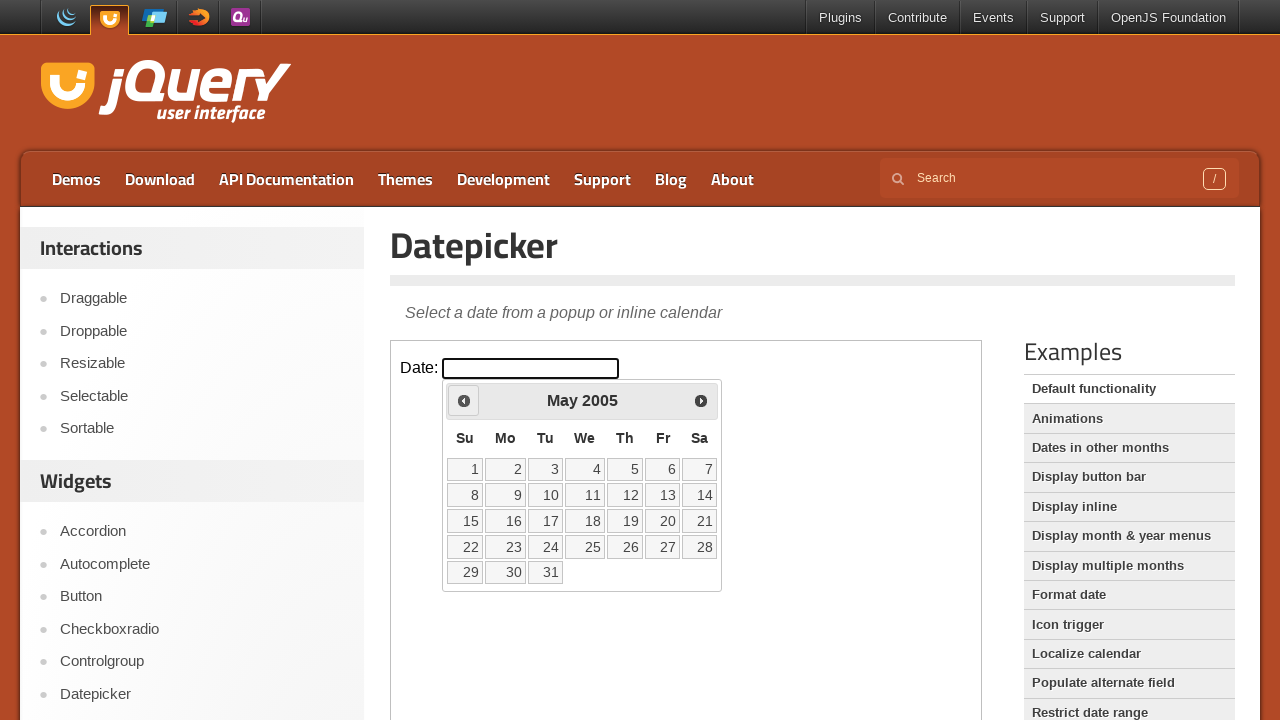

Read current calendar display: May 2005
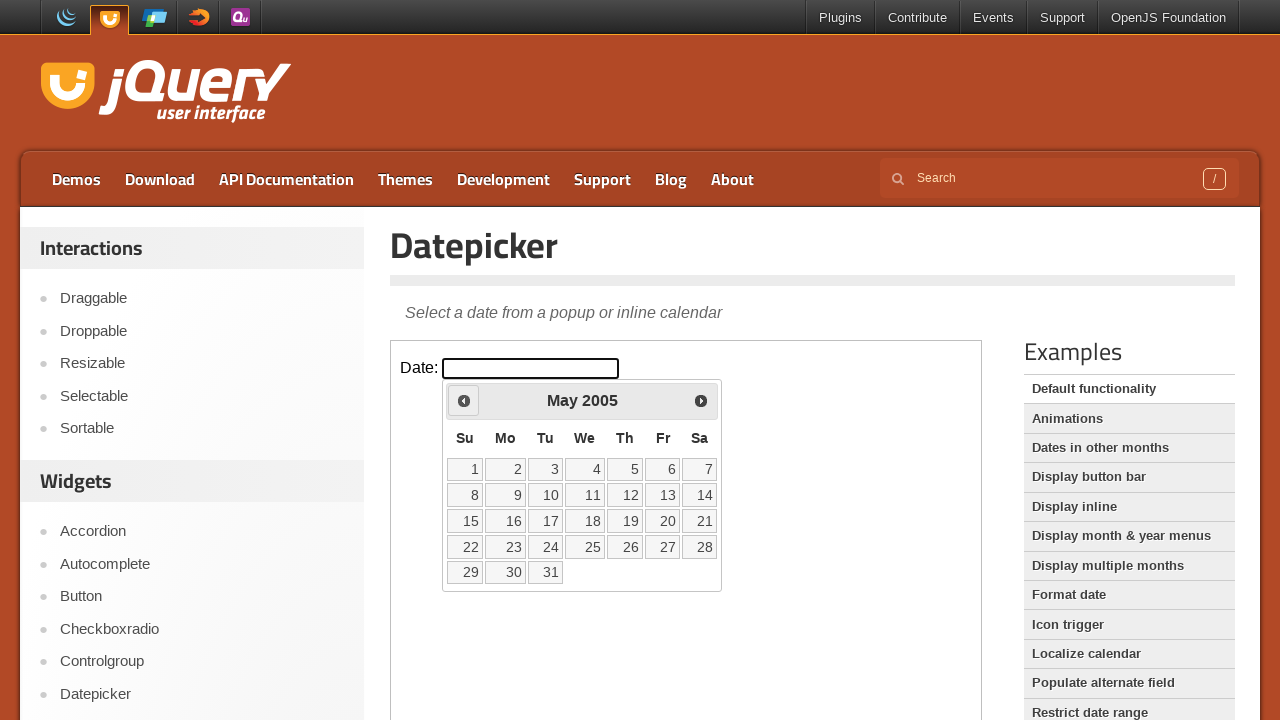

Clicked Previous button to navigate backwards from 2005 at (464, 400) on iframe.demo-frame >> internal:control=enter-frame >> a[title='Prev']
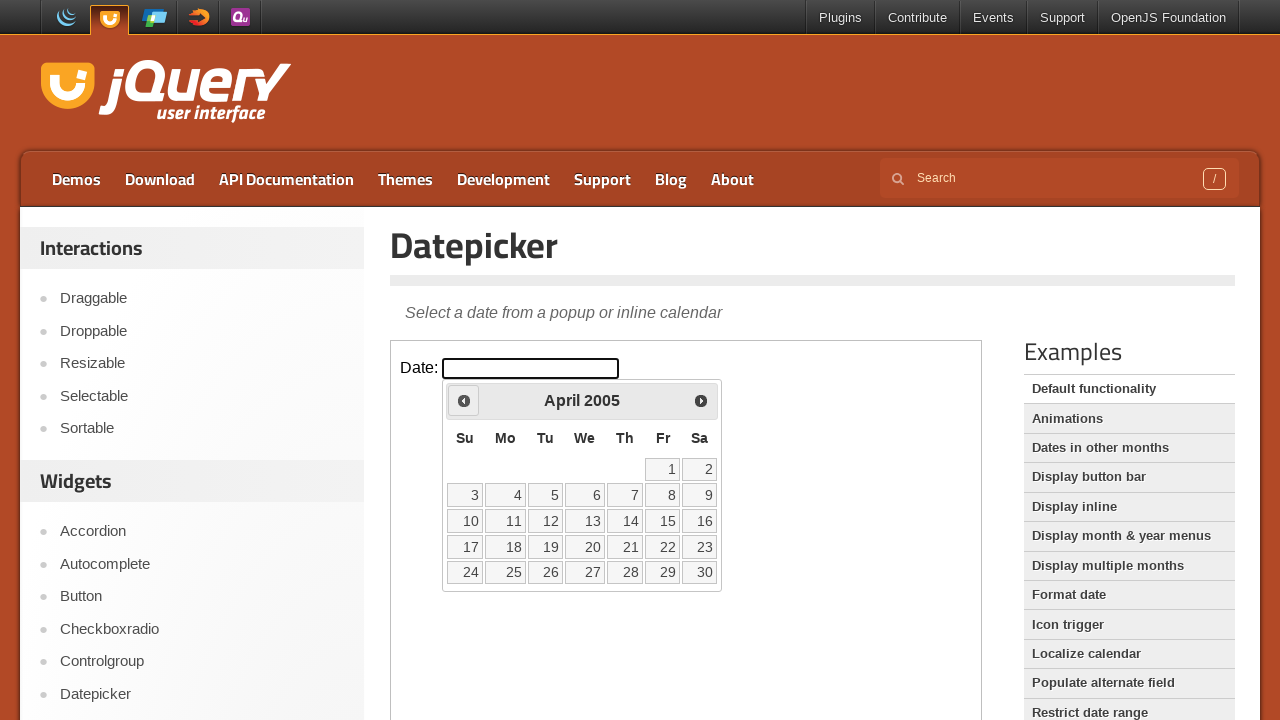

Read current calendar display: April 2005
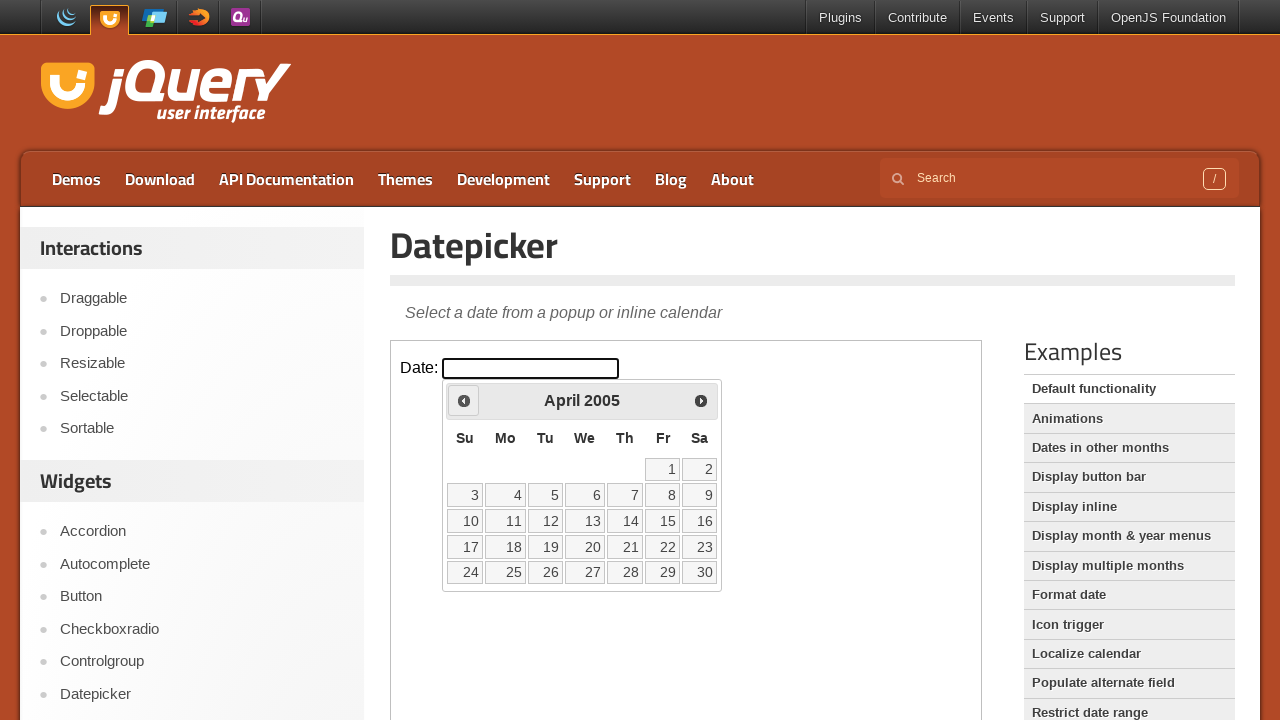

Clicked Previous button to navigate backwards from 2005 at (464, 400) on iframe.demo-frame >> internal:control=enter-frame >> a[title='Prev']
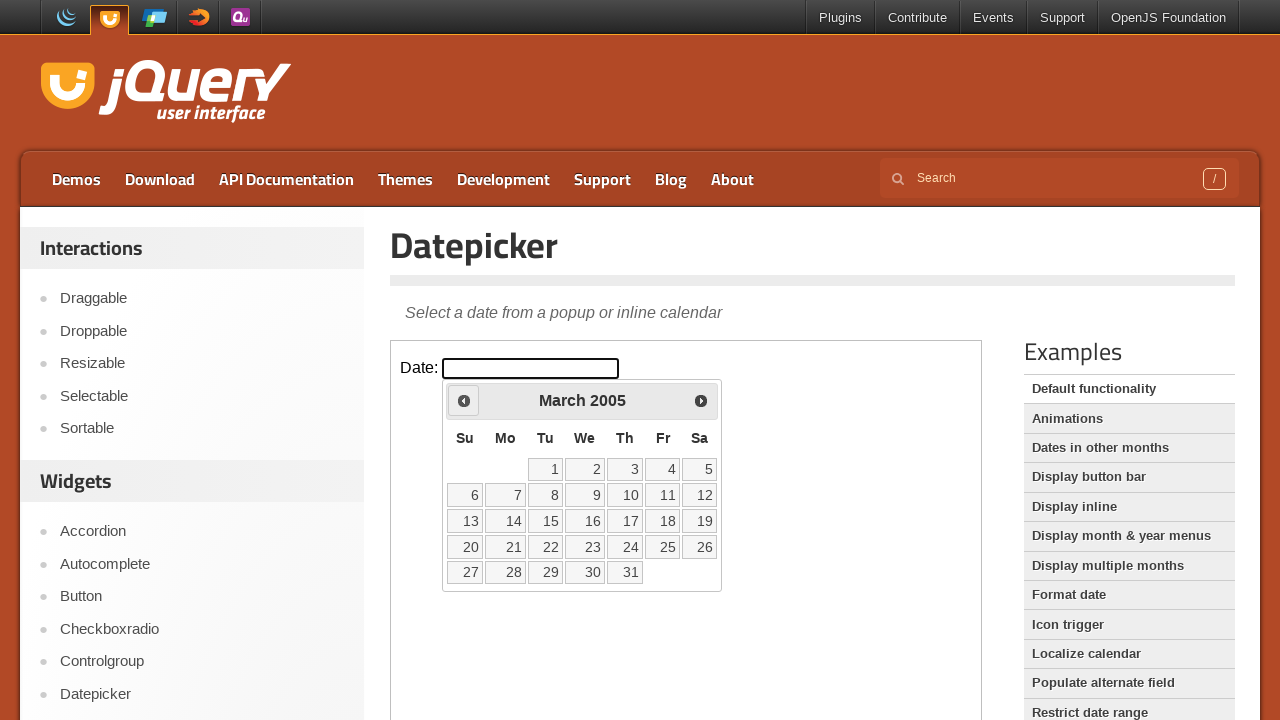

Read current calendar display: March 2005
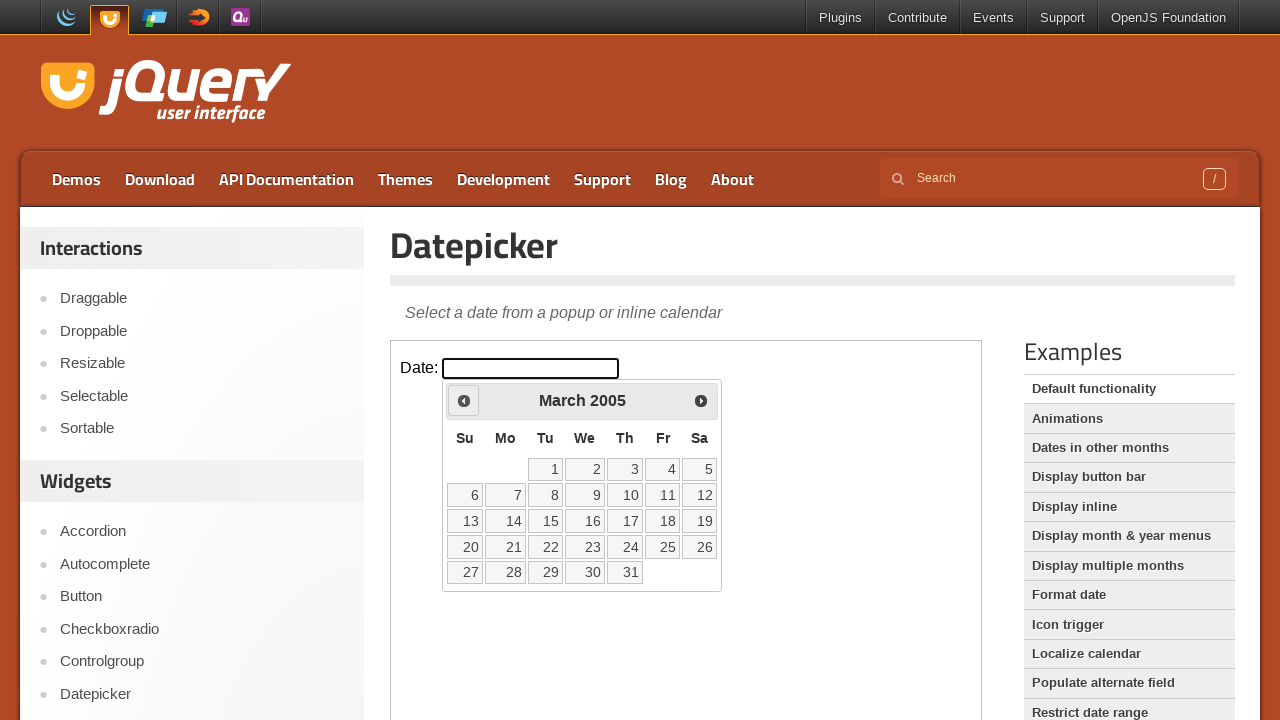

Clicked Previous button to navigate backwards from 2005 at (464, 400) on iframe.demo-frame >> internal:control=enter-frame >> a[title='Prev']
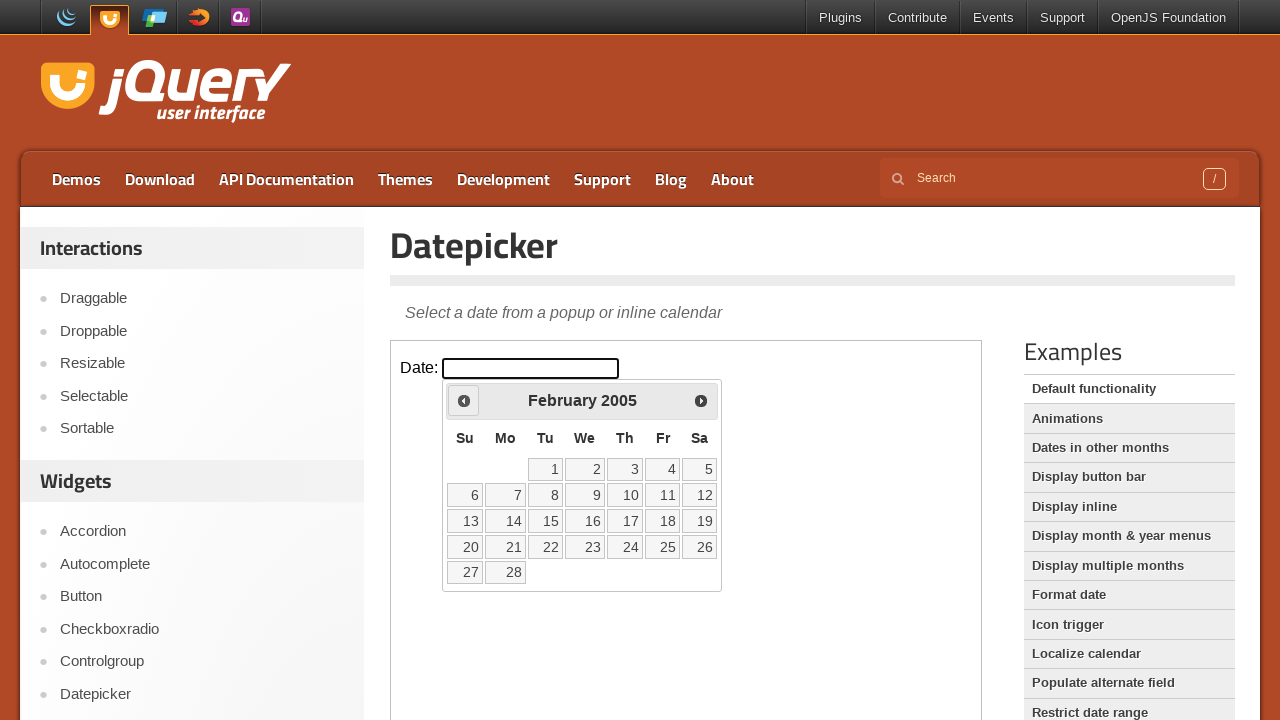

Read current calendar display: February 2005
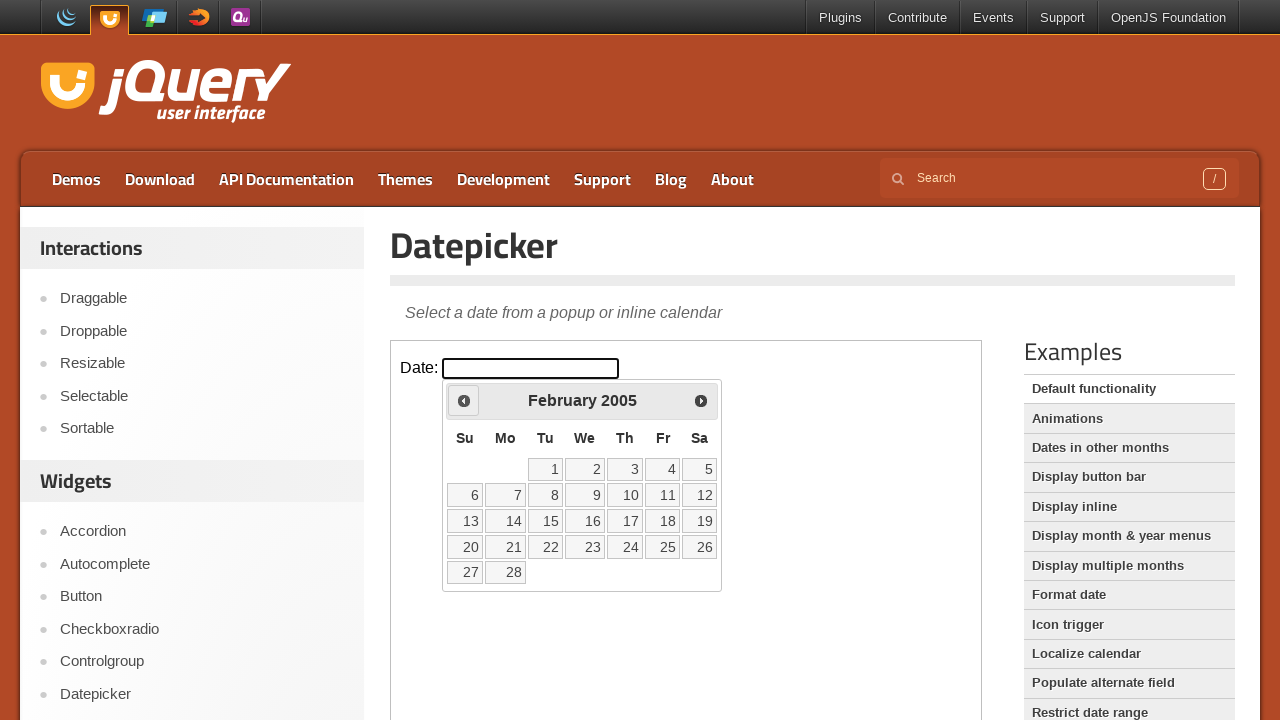

Clicked Previous button to navigate backwards from 2005 at (464, 400) on iframe.demo-frame >> internal:control=enter-frame >> a[title='Prev']
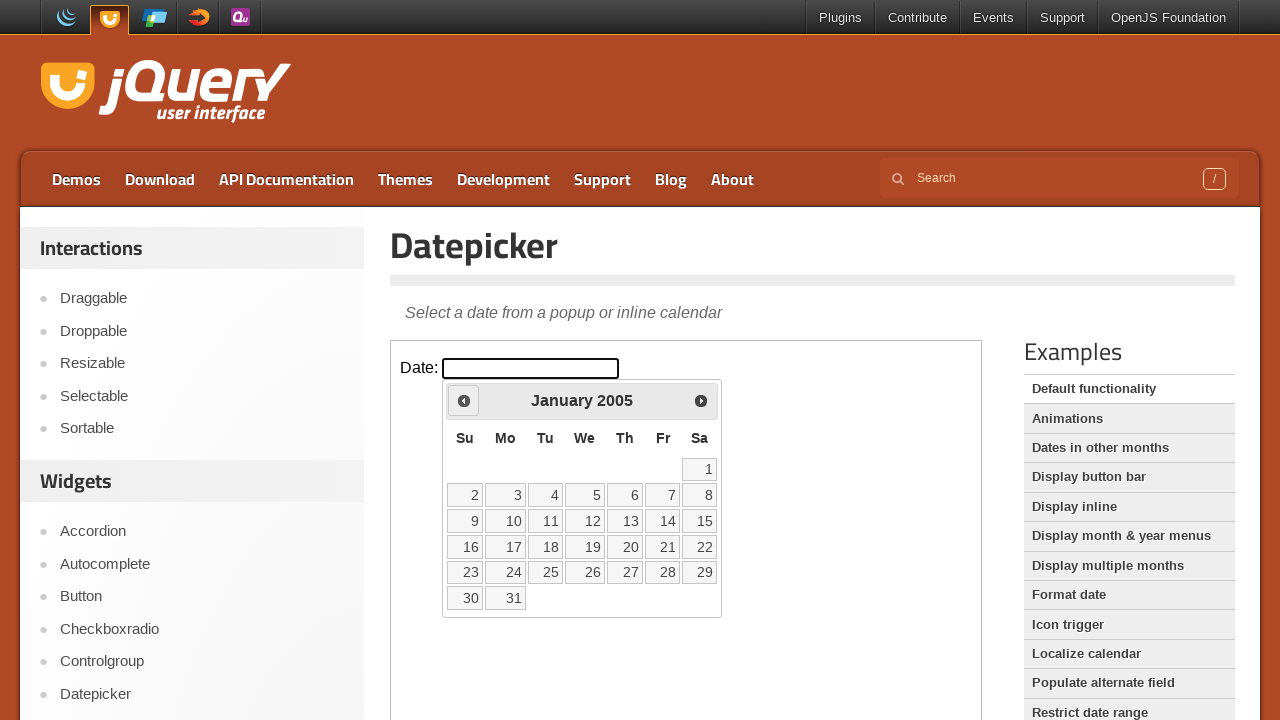

Read current calendar display: January 2005
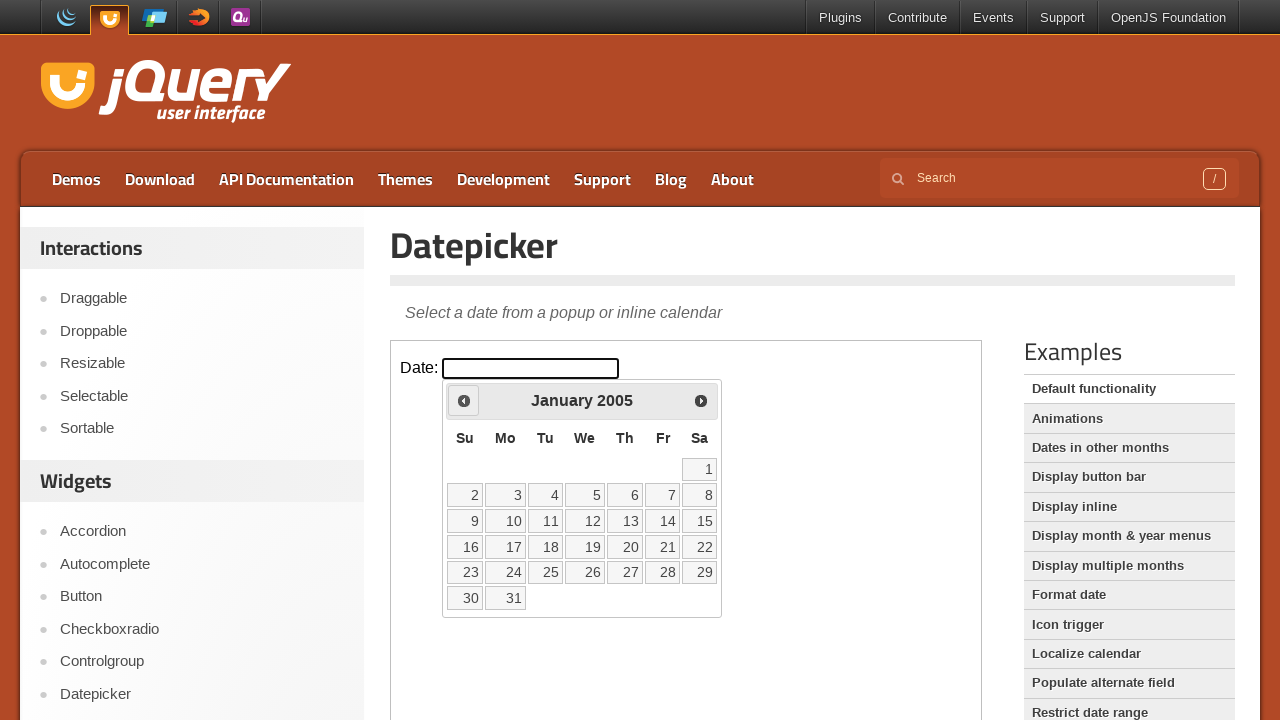

Clicked Previous button to navigate backwards from 2005 at (464, 400) on iframe.demo-frame >> internal:control=enter-frame >> a[title='Prev']
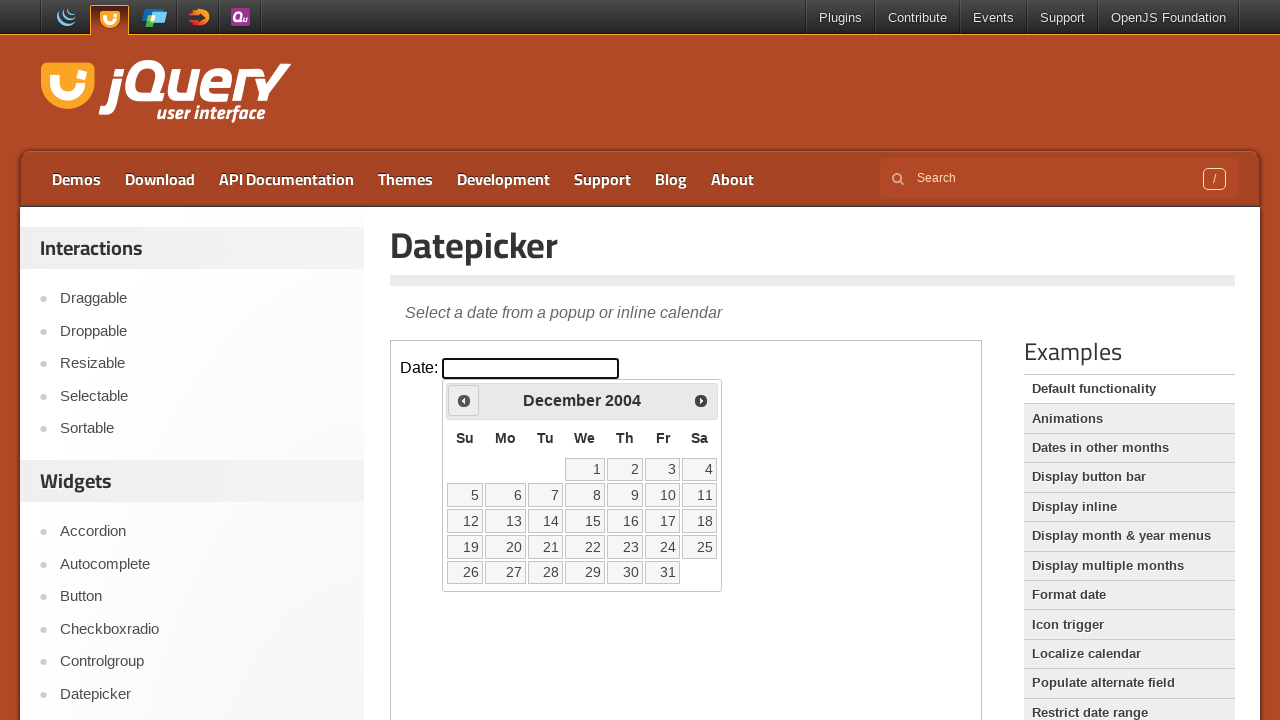

Read current calendar display: December 2004
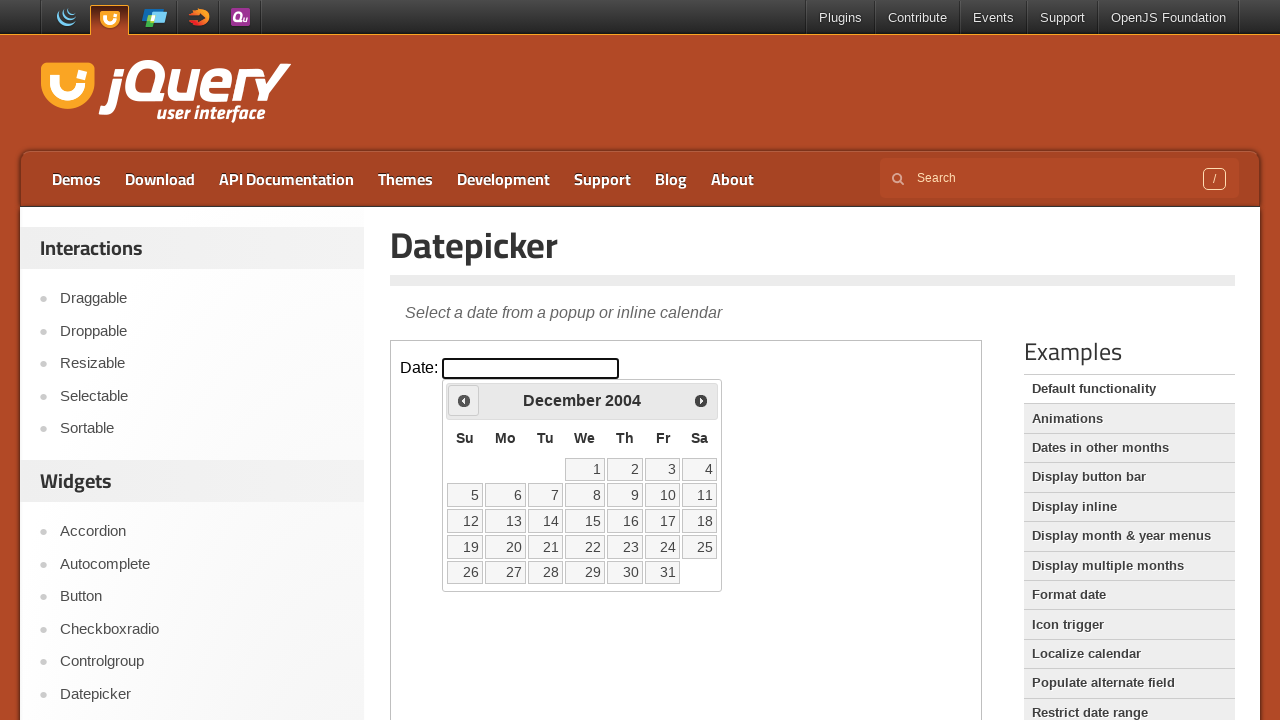

Clicked Previous button to navigate backwards from 2004 at (464, 400) on iframe.demo-frame >> internal:control=enter-frame >> a[title='Prev']
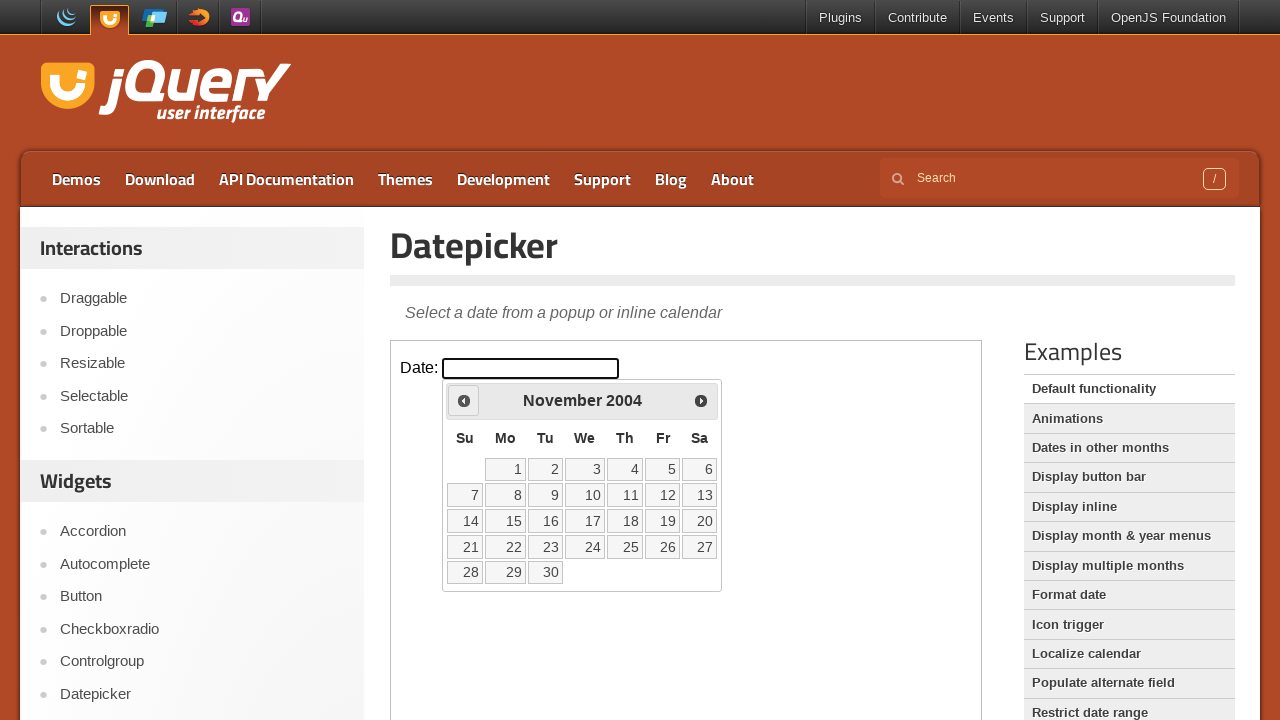

Read current calendar display: November 2004
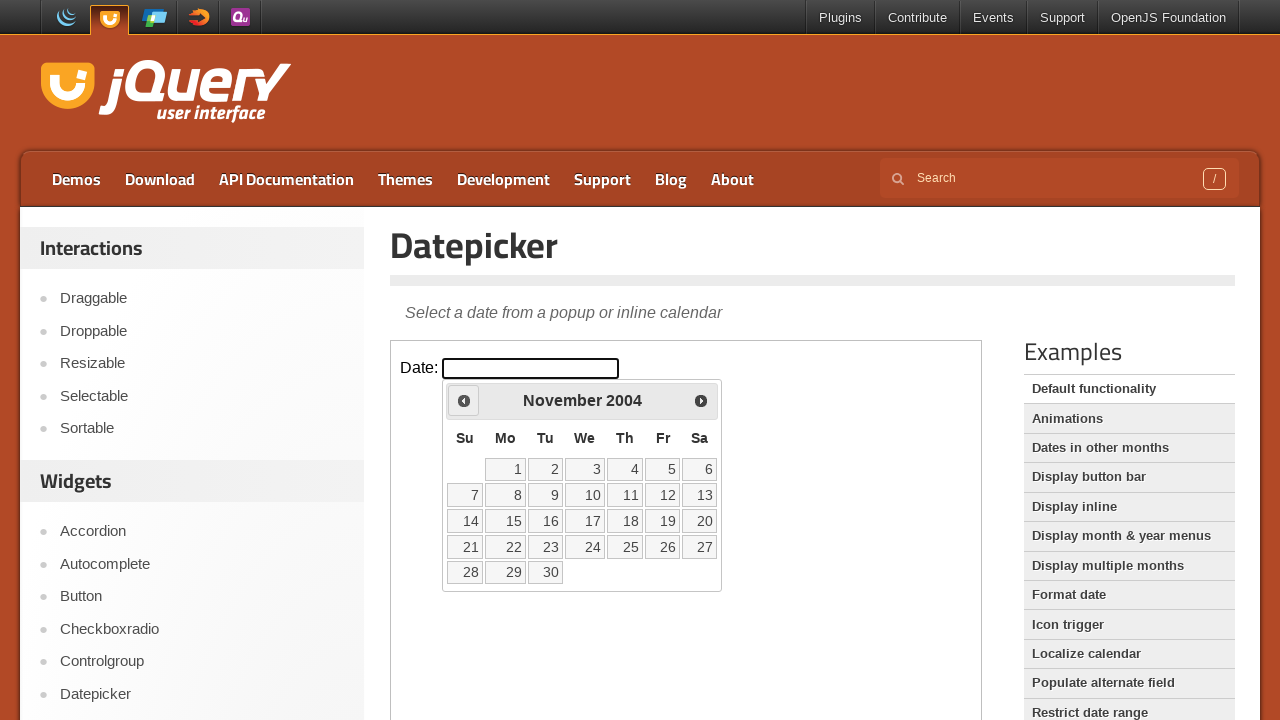

Clicked Previous button to navigate backwards from 2004 at (464, 400) on iframe.demo-frame >> internal:control=enter-frame >> a[title='Prev']
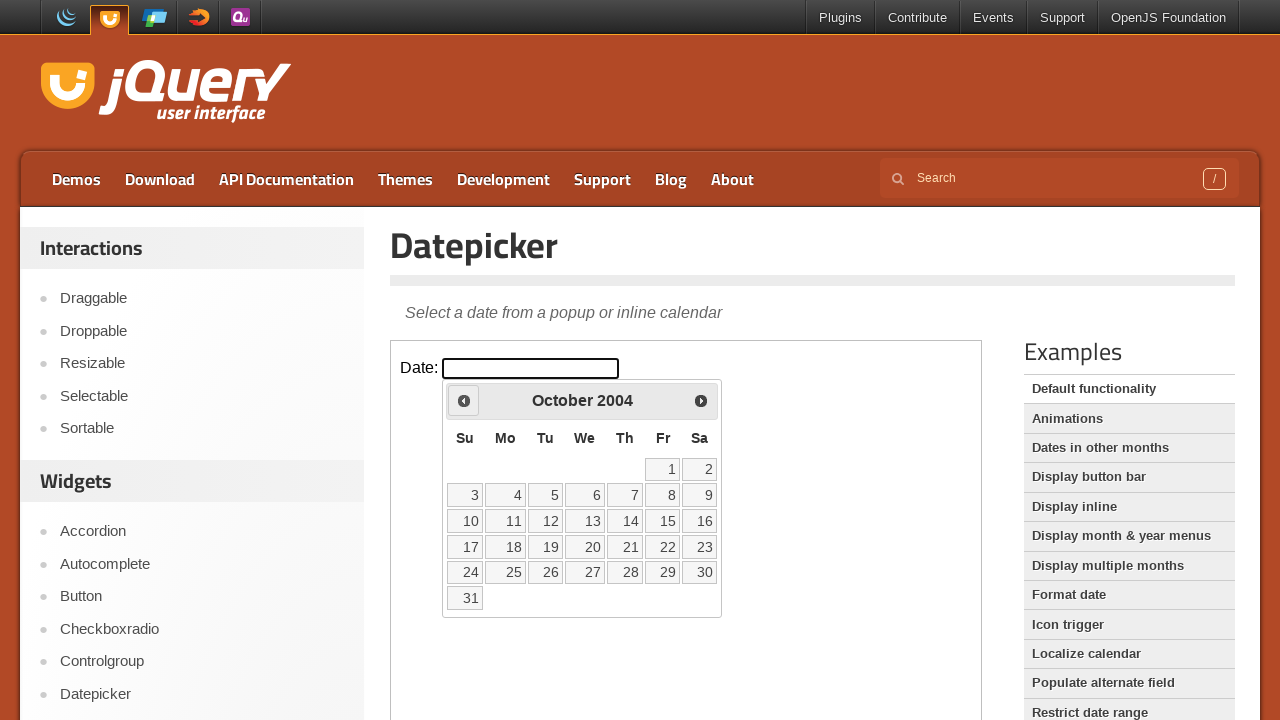

Read current calendar display: October 2004
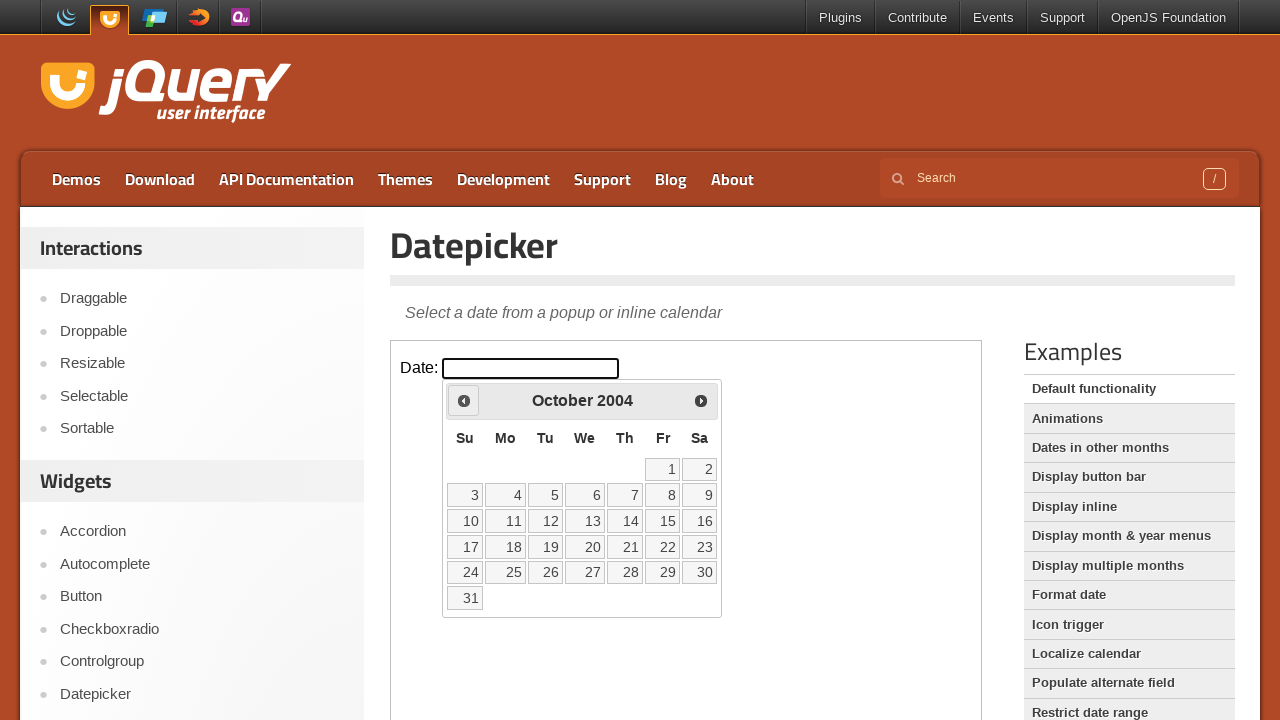

Clicked Previous button to navigate backwards from 2004 at (464, 400) on iframe.demo-frame >> internal:control=enter-frame >> a[title='Prev']
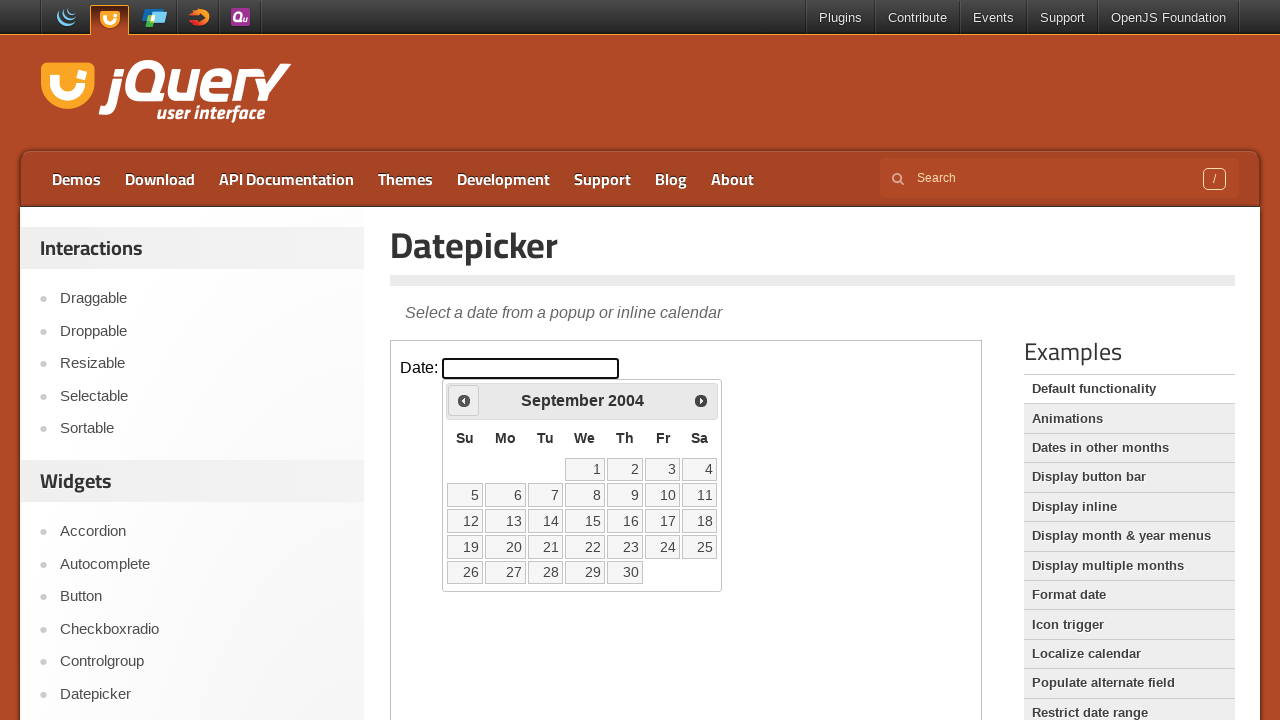

Read current calendar display: September 2004
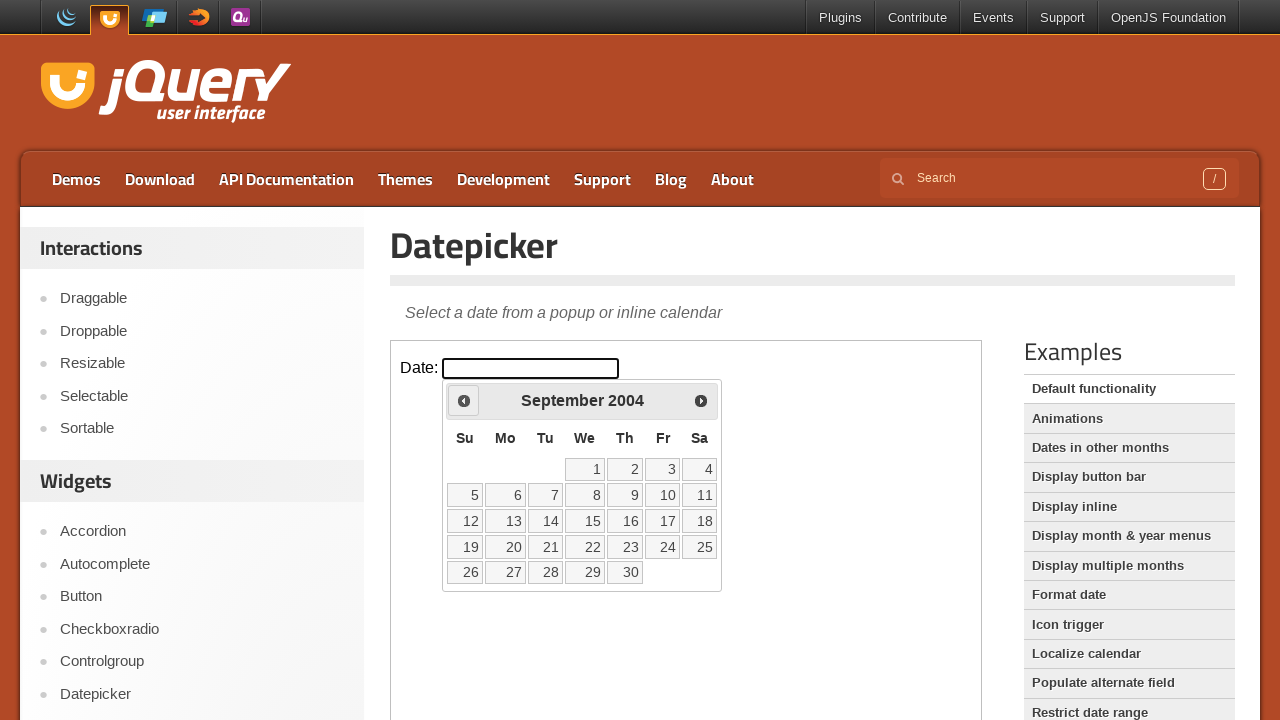

Clicked Previous button to navigate backwards from 2004 at (464, 400) on iframe.demo-frame >> internal:control=enter-frame >> a[title='Prev']
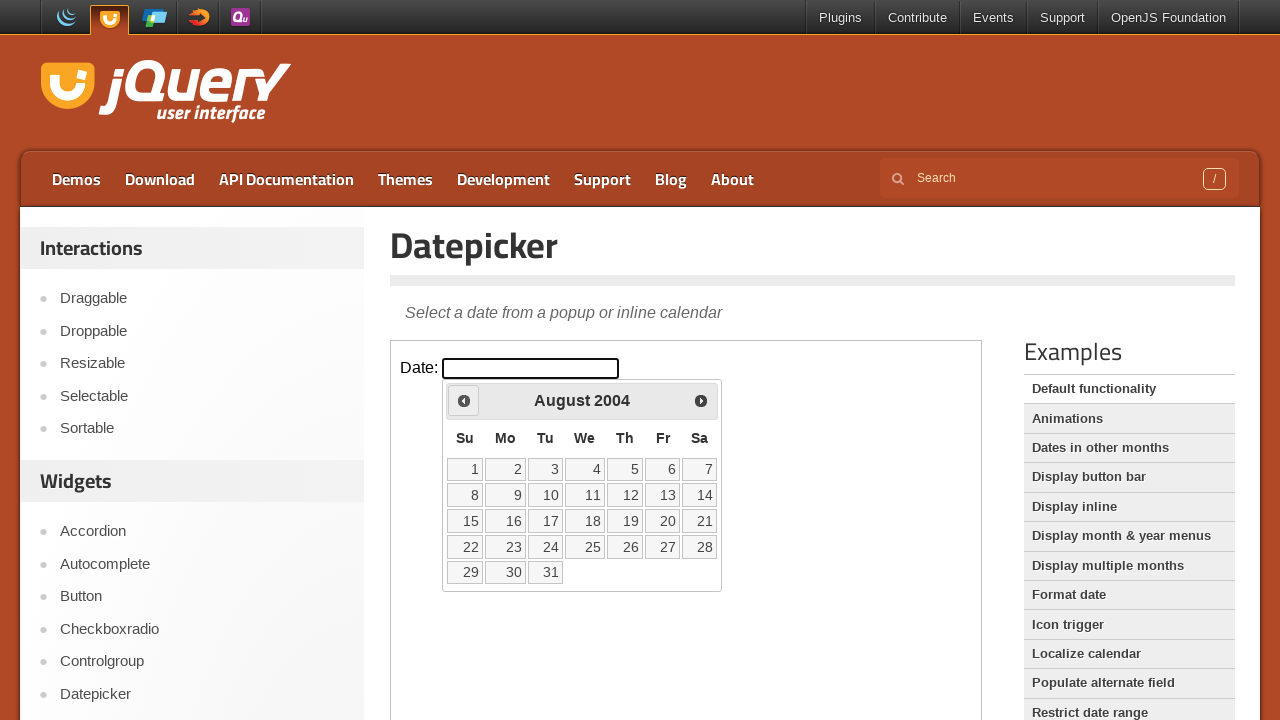

Read current calendar display: August 2004
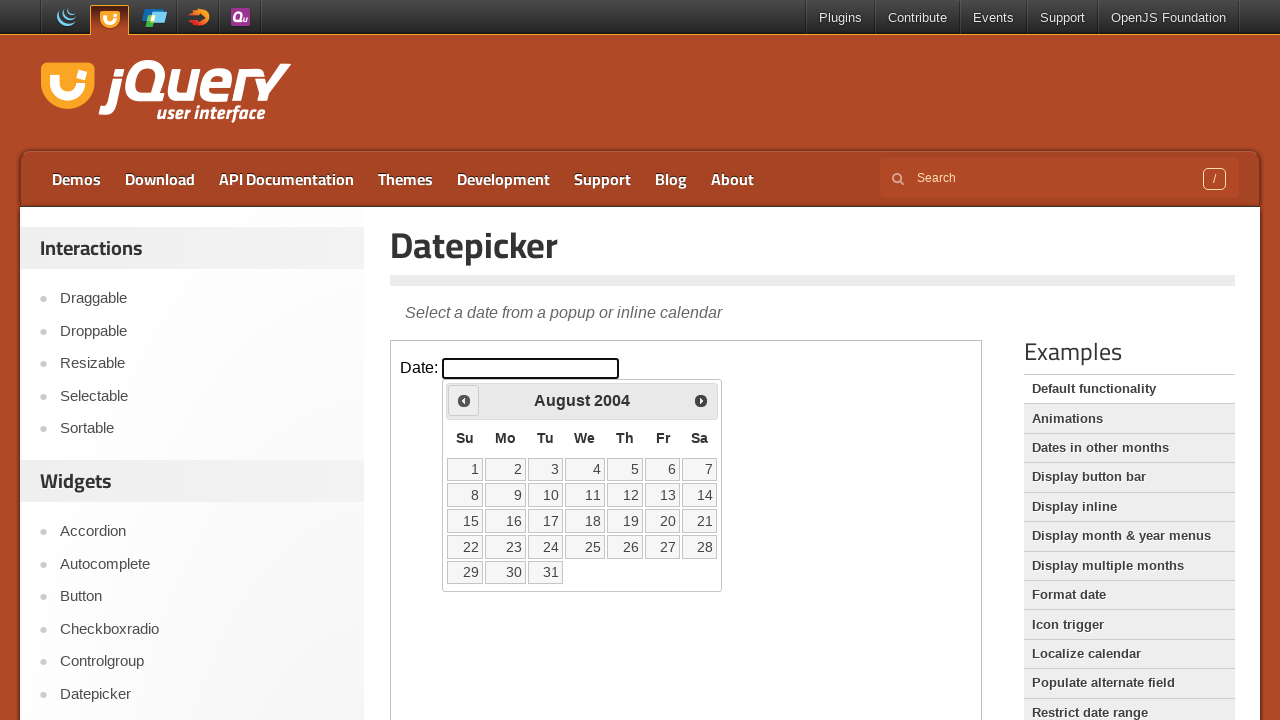

Clicked Previous button to navigate backwards from 2004 at (464, 400) on iframe.demo-frame >> internal:control=enter-frame >> a[title='Prev']
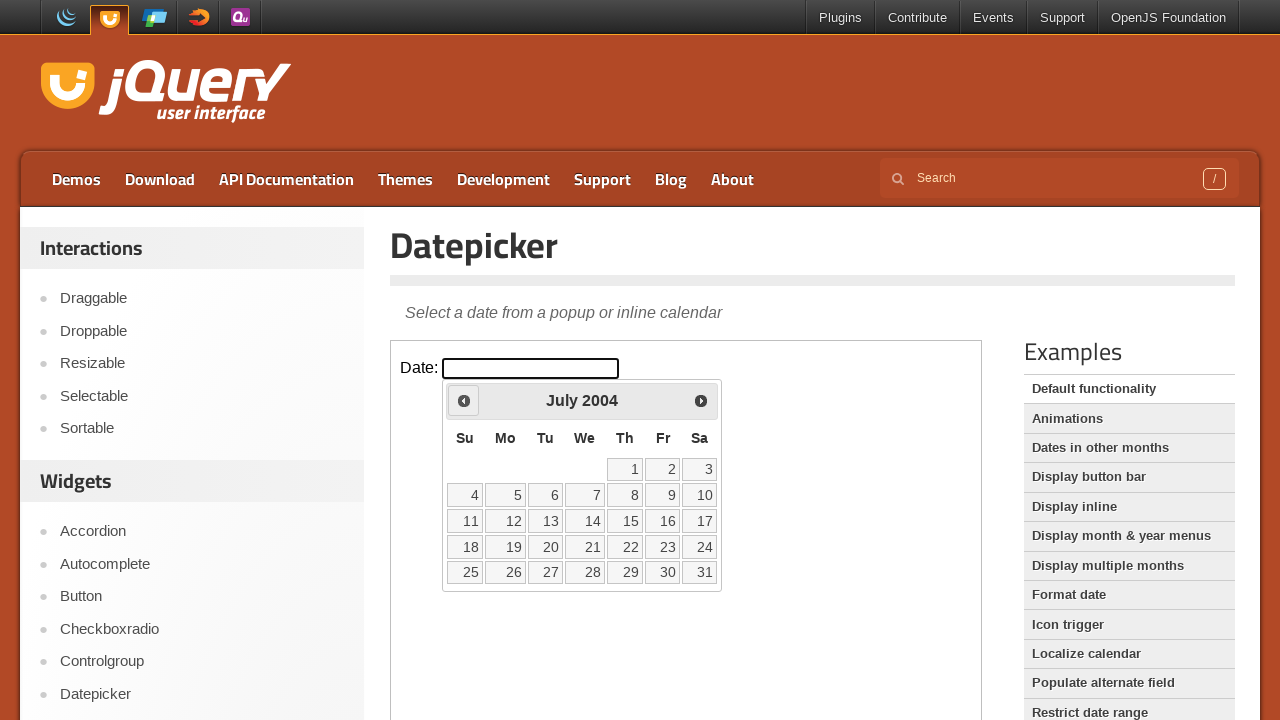

Read current calendar display: July 2004
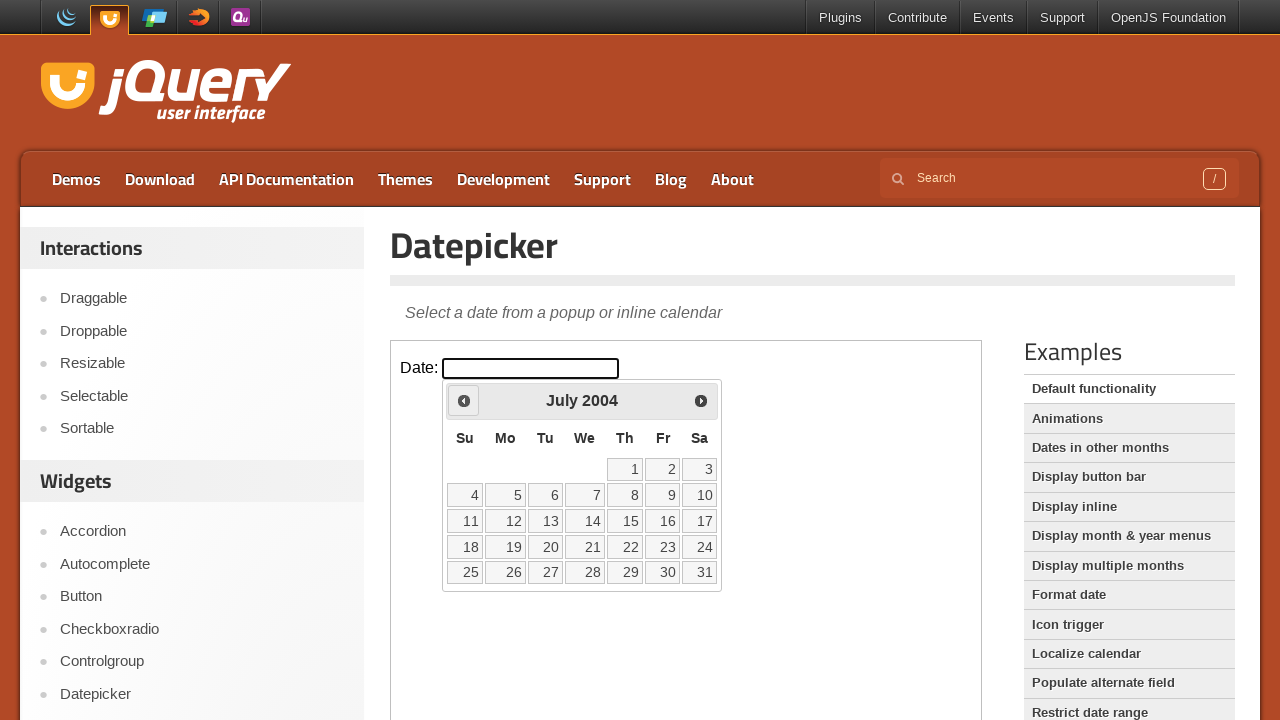

Clicked Previous button to navigate backwards from 2004 at (464, 400) on iframe.demo-frame >> internal:control=enter-frame >> a[title='Prev']
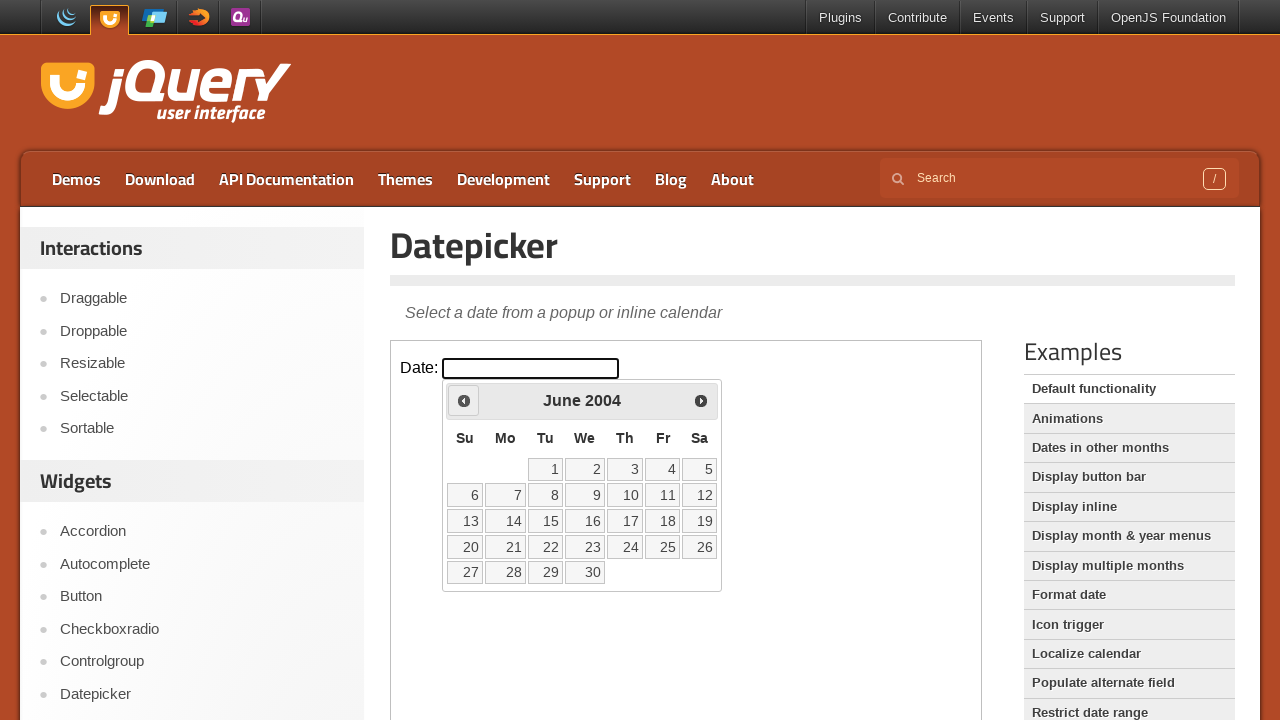

Read current calendar display: June 2004
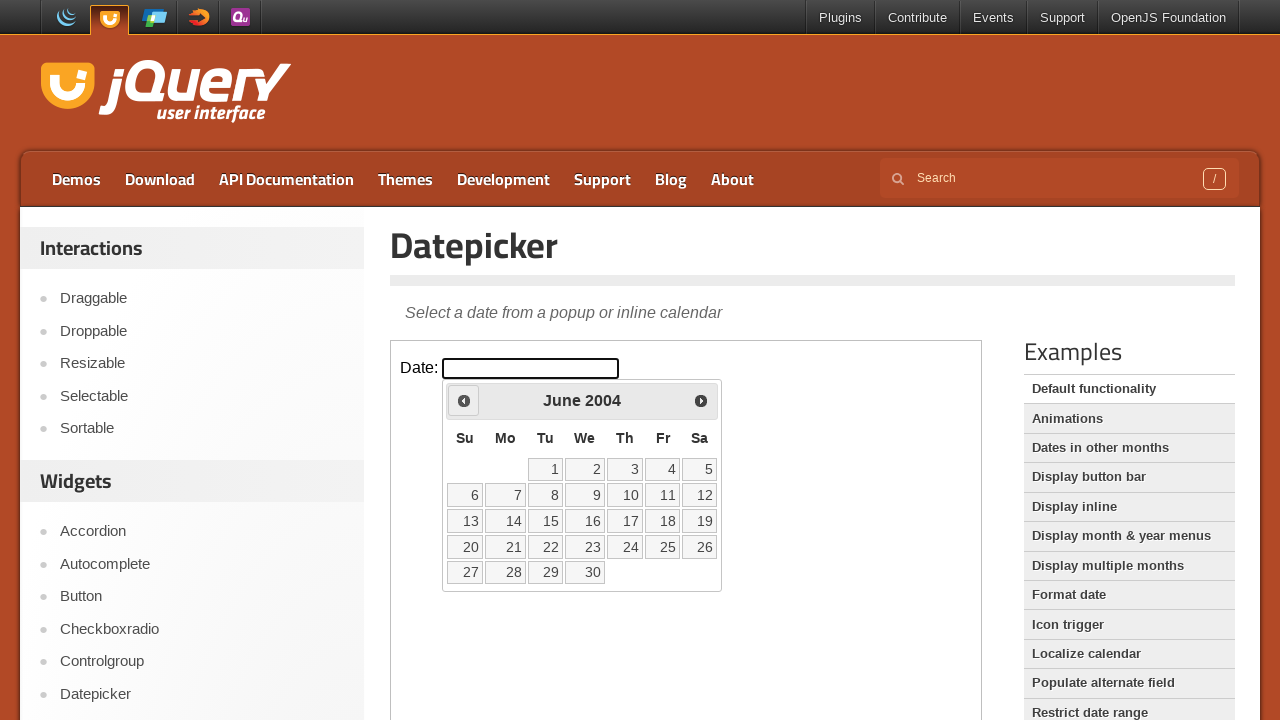

Clicked Previous button to navigate backwards from 2004 at (464, 400) on iframe.demo-frame >> internal:control=enter-frame >> a[title='Prev']
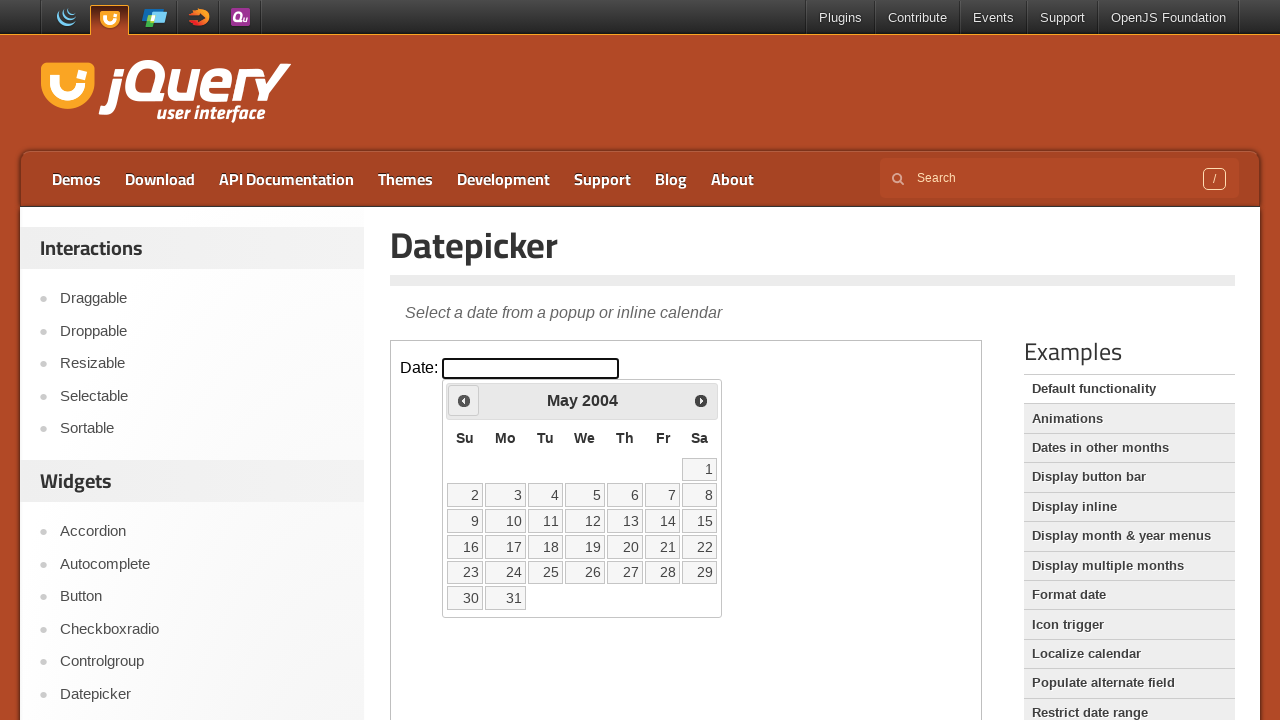

Read current calendar display: May 2004
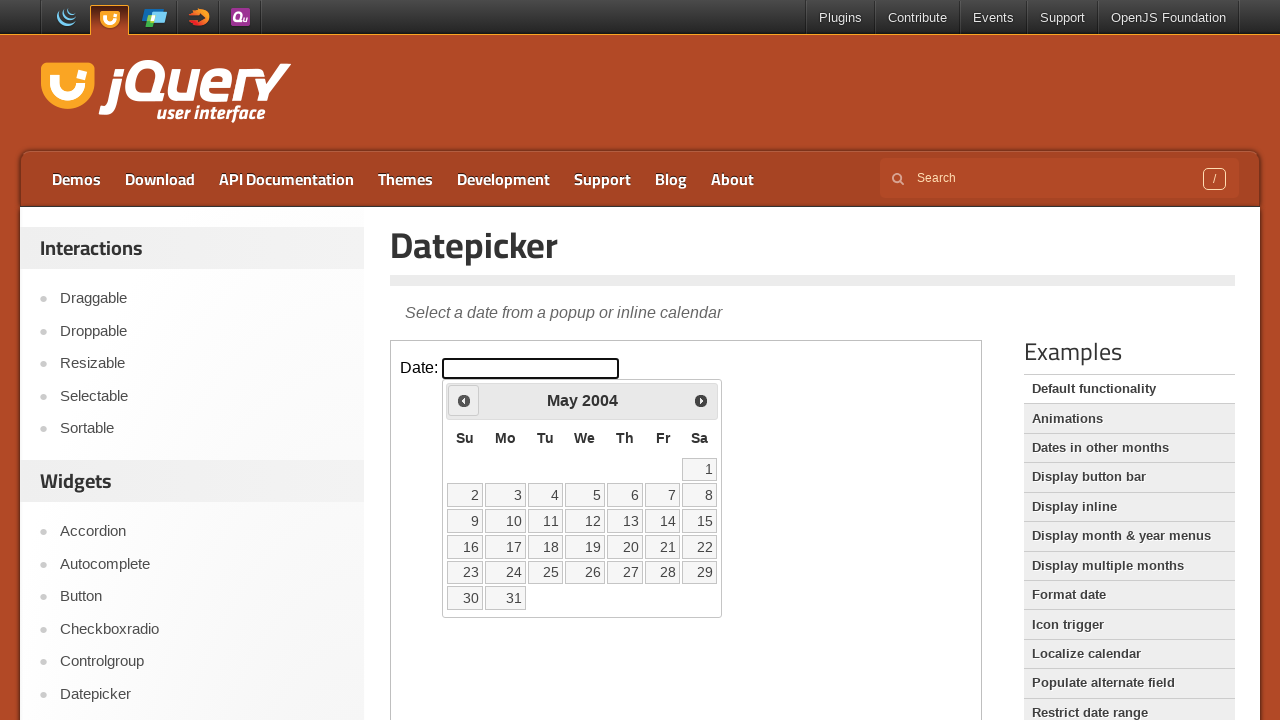

Clicked Previous button to navigate backwards from 2004 at (464, 400) on iframe.demo-frame >> internal:control=enter-frame >> a[title='Prev']
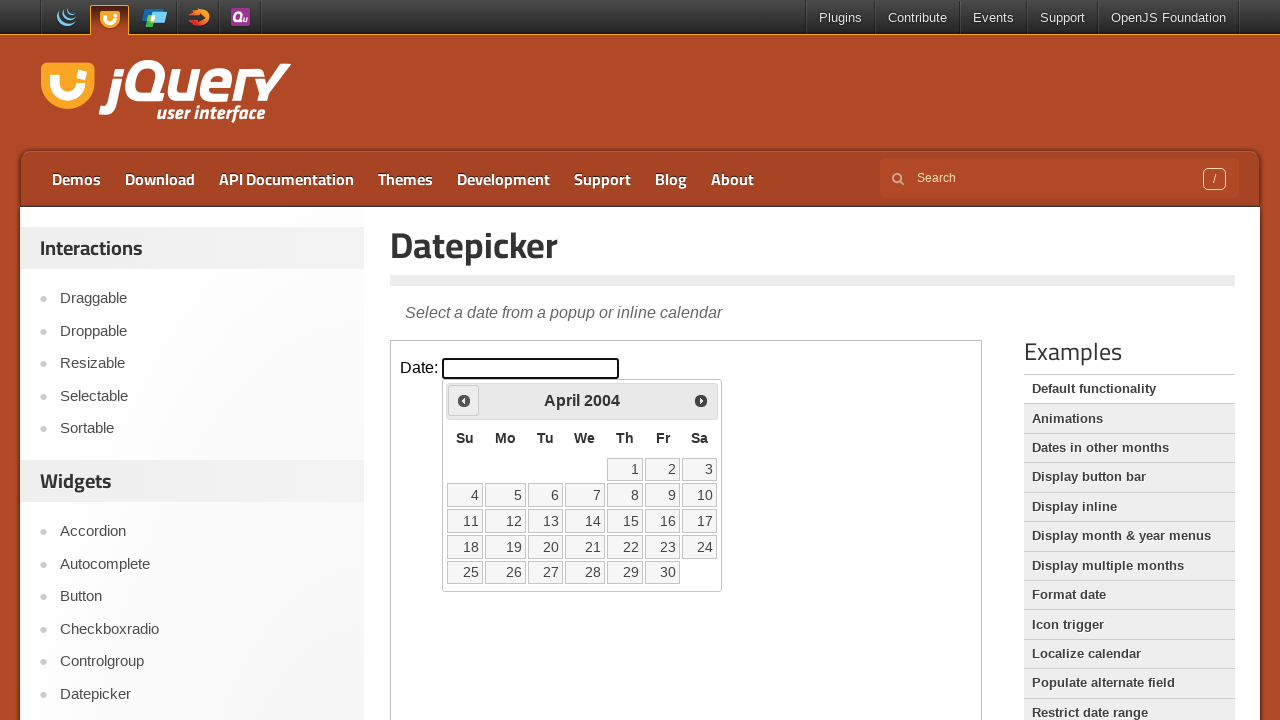

Read current calendar display: April 2004
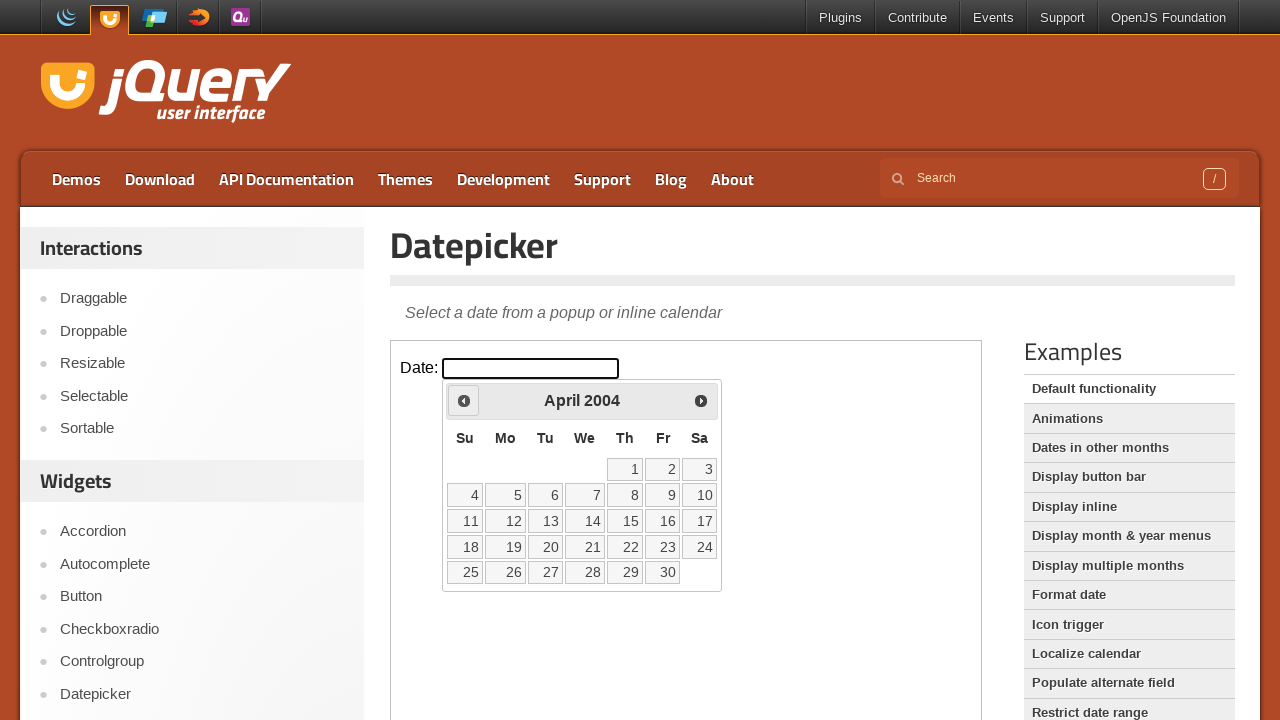

Clicked Previous button to navigate backwards from 2004 at (464, 400) on iframe.demo-frame >> internal:control=enter-frame >> a[title='Prev']
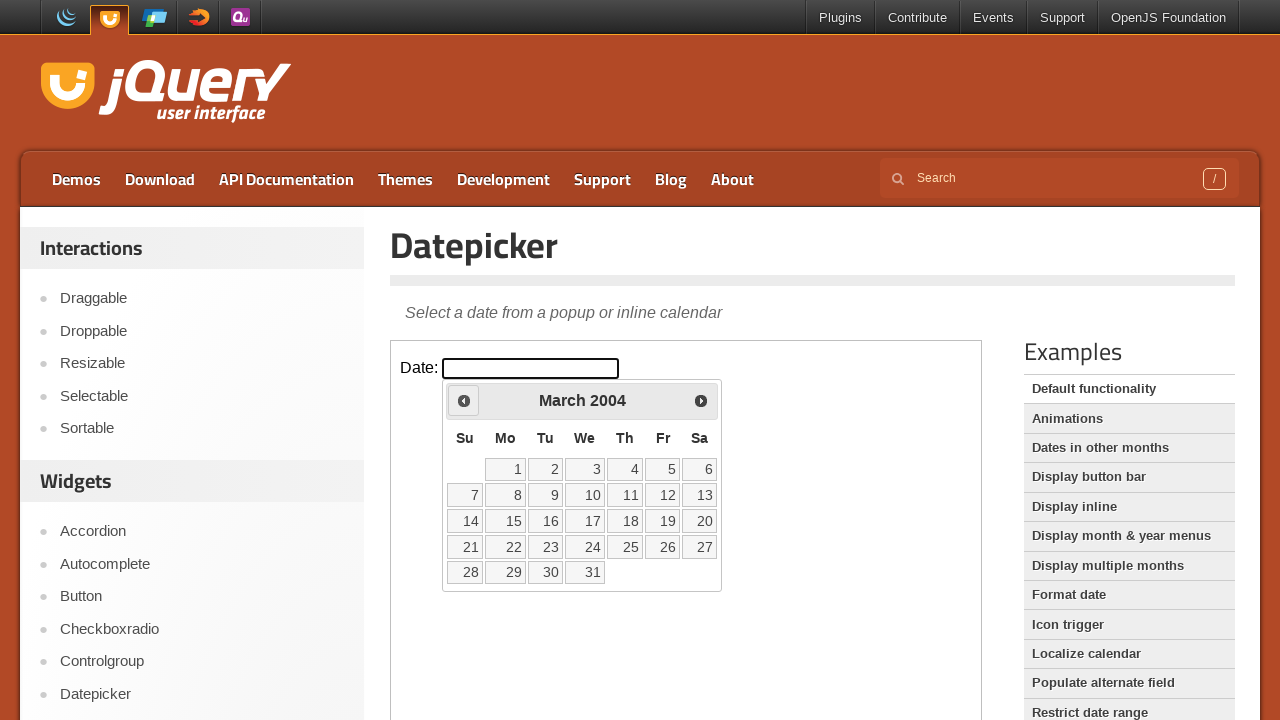

Read current calendar display: March 2004
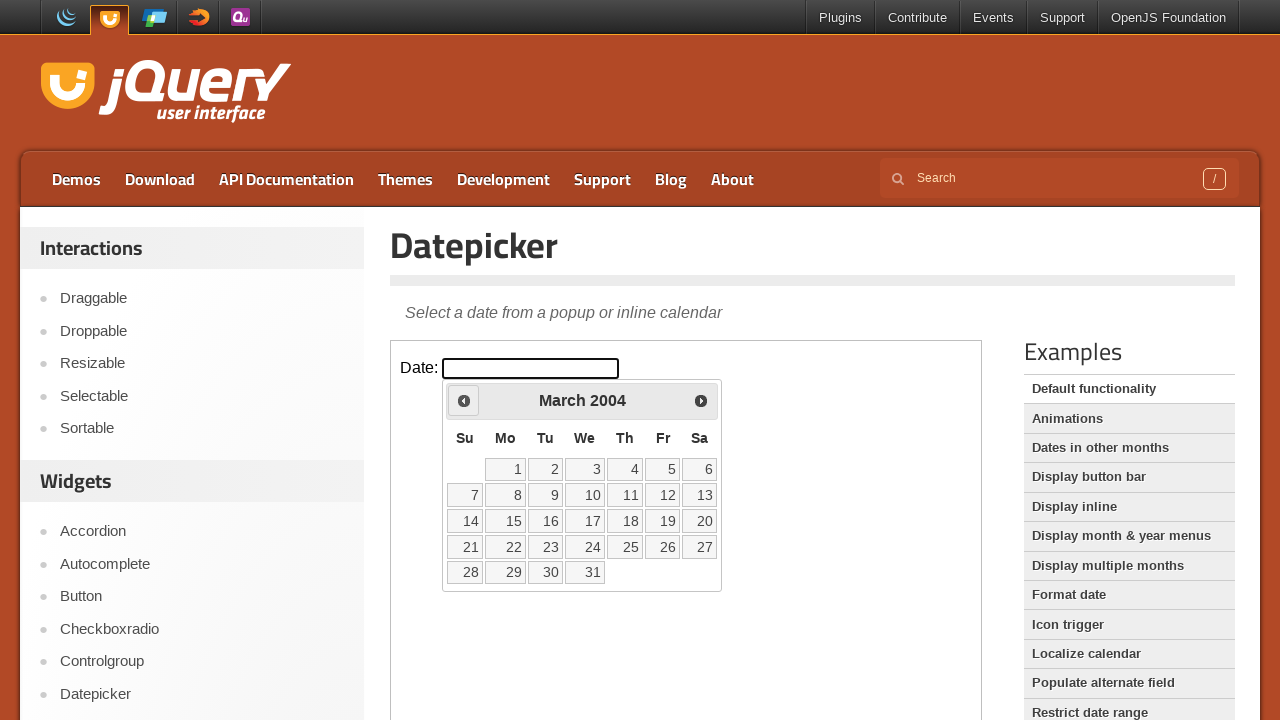

Clicked Previous button to navigate backwards from 2004 at (464, 400) on iframe.demo-frame >> internal:control=enter-frame >> a[title='Prev']
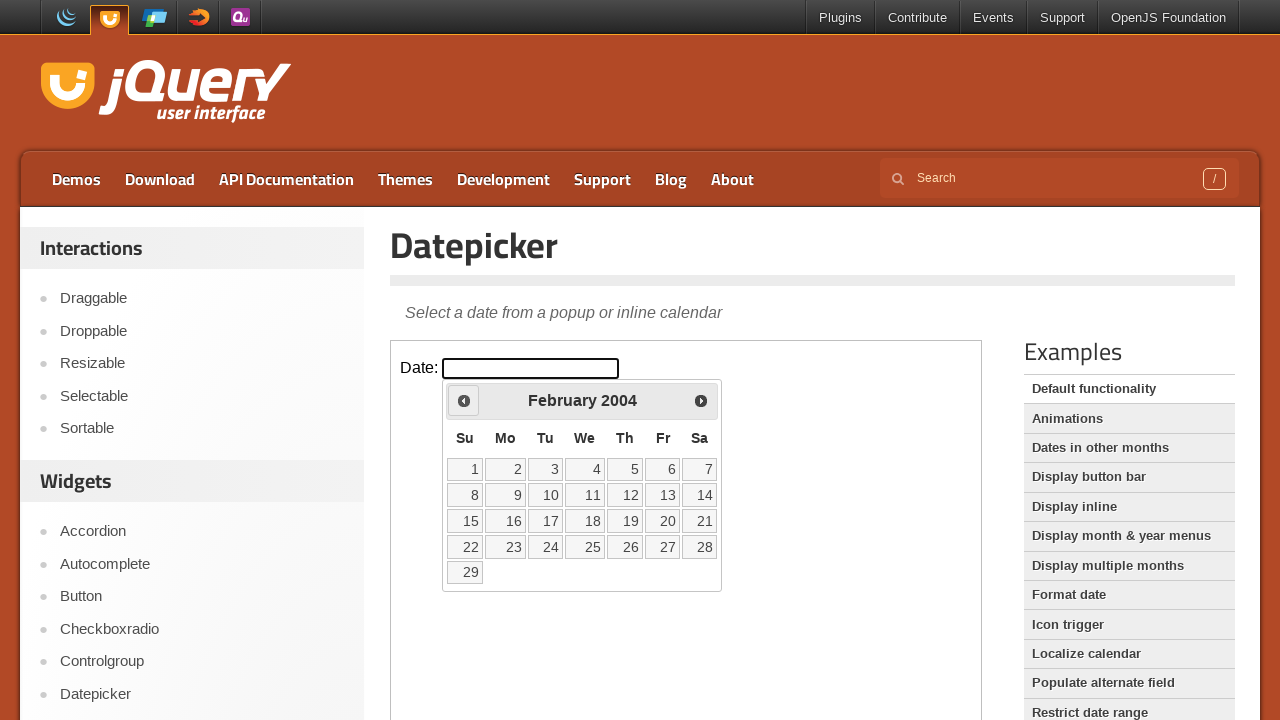

Read current calendar display: February 2004
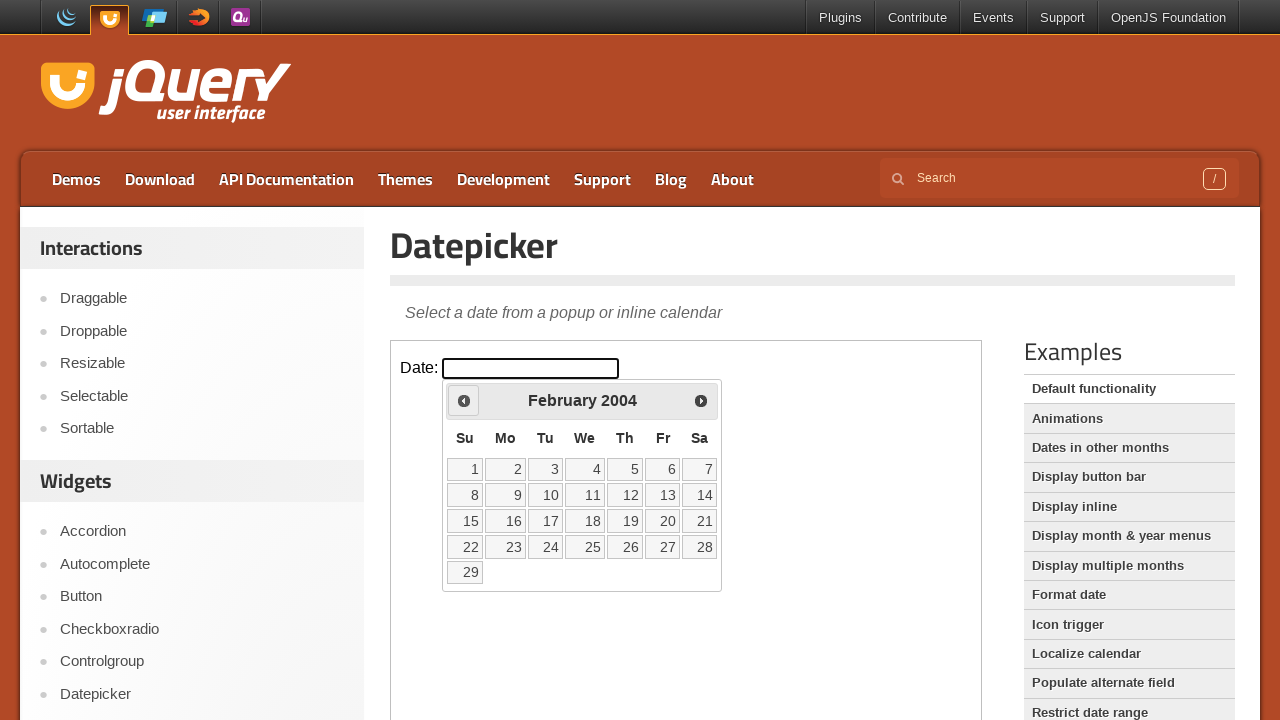

Clicked Previous button to navigate backwards from 2004 at (464, 400) on iframe.demo-frame >> internal:control=enter-frame >> a[title='Prev']
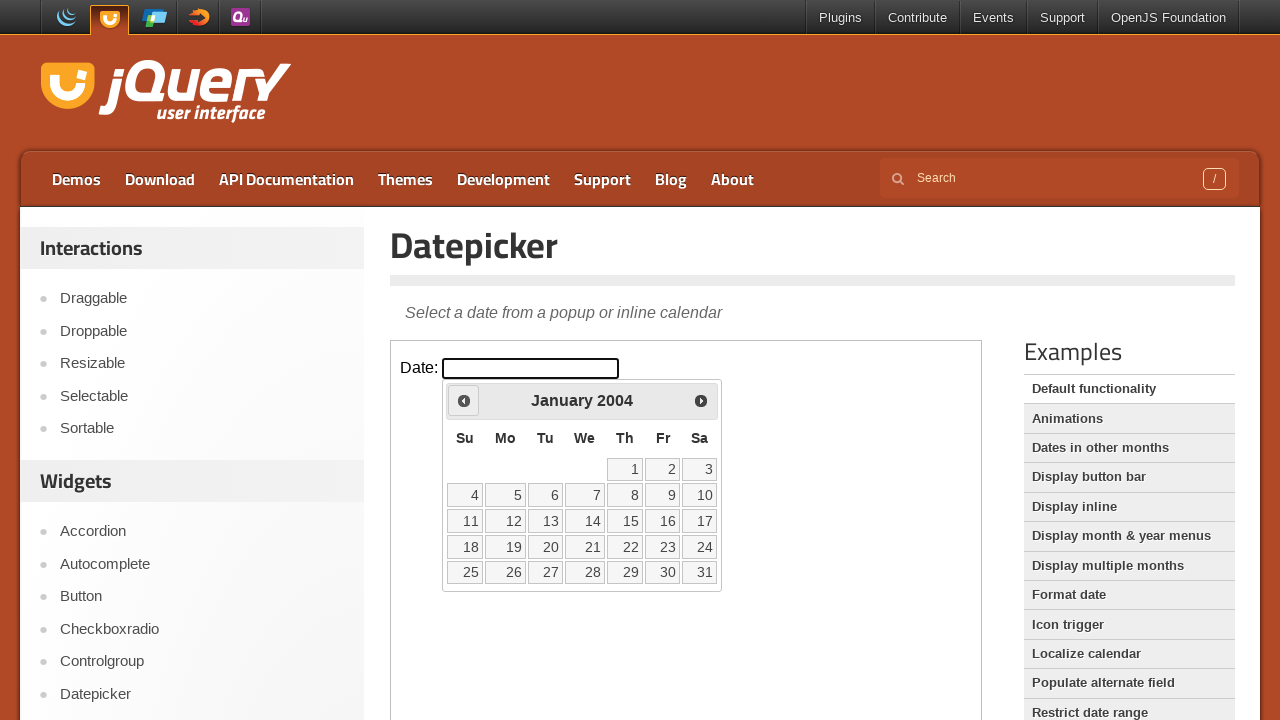

Read current calendar display: January 2004
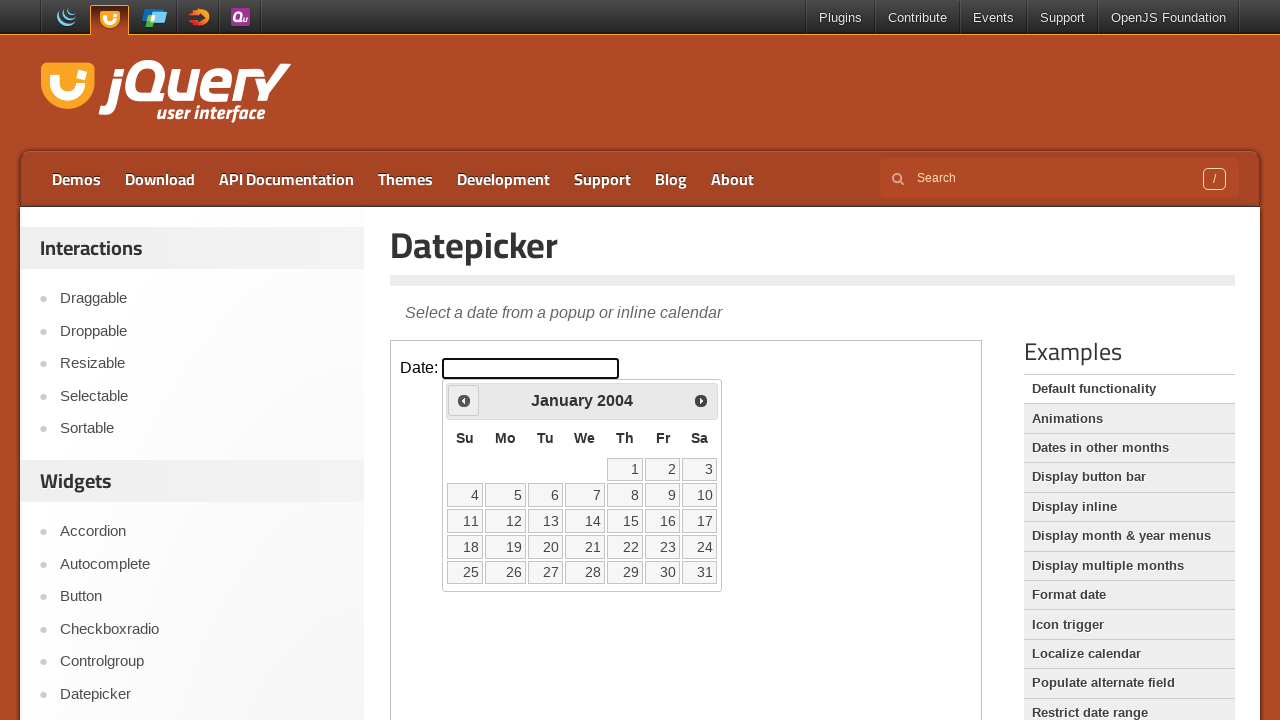

Clicked Previous button to navigate backwards from 2004 at (464, 400) on iframe.demo-frame >> internal:control=enter-frame >> a[title='Prev']
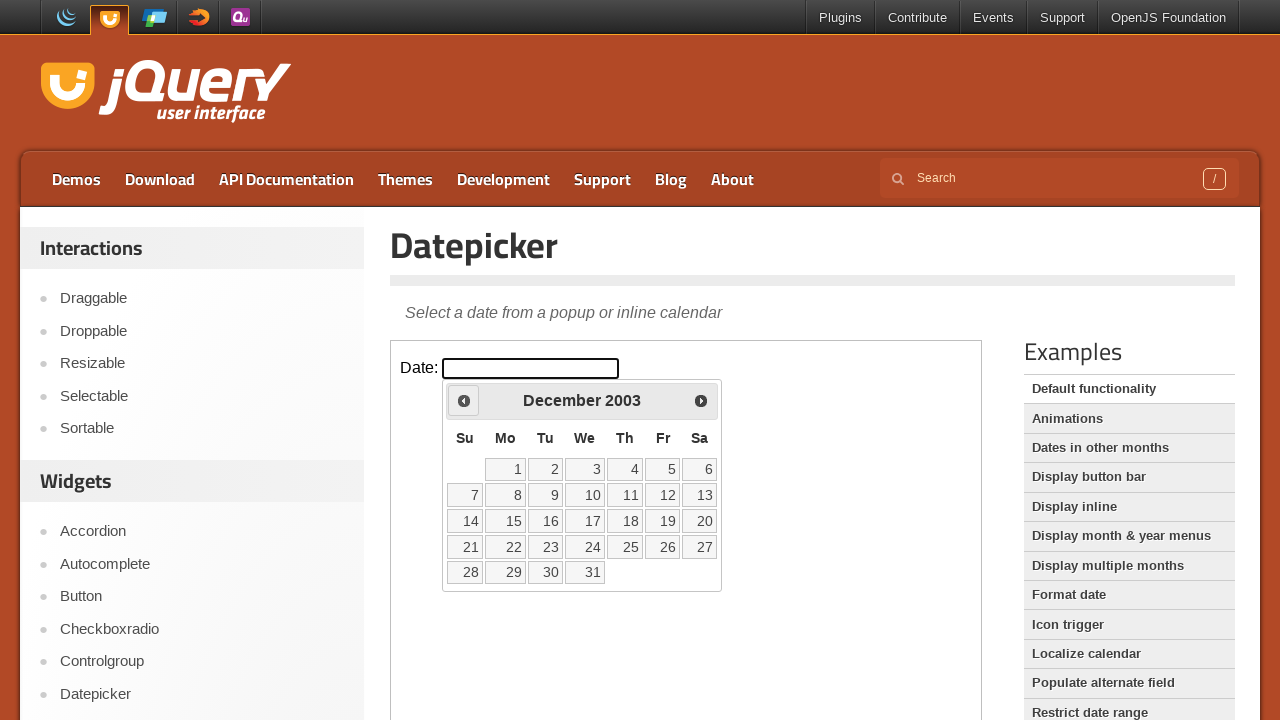

Read current calendar display: December 2003
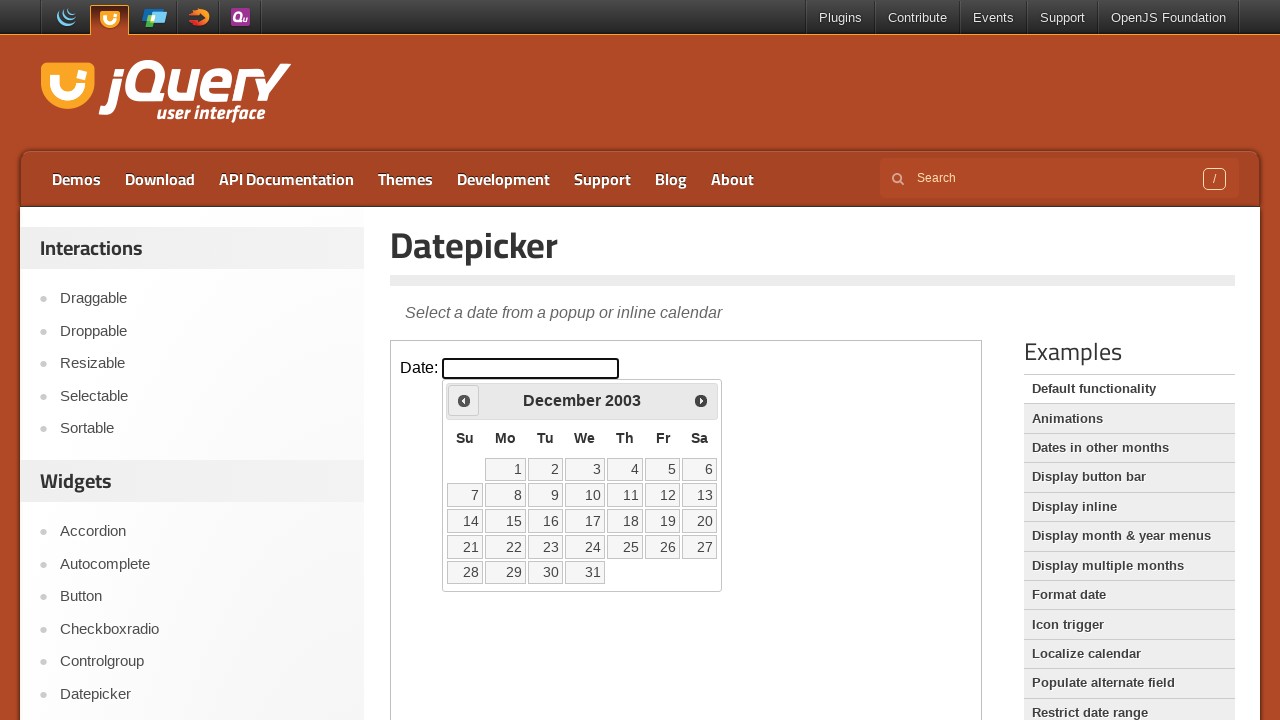

Clicked Previous button to navigate backwards from 2003 at (464, 400) on iframe.demo-frame >> internal:control=enter-frame >> a[title='Prev']
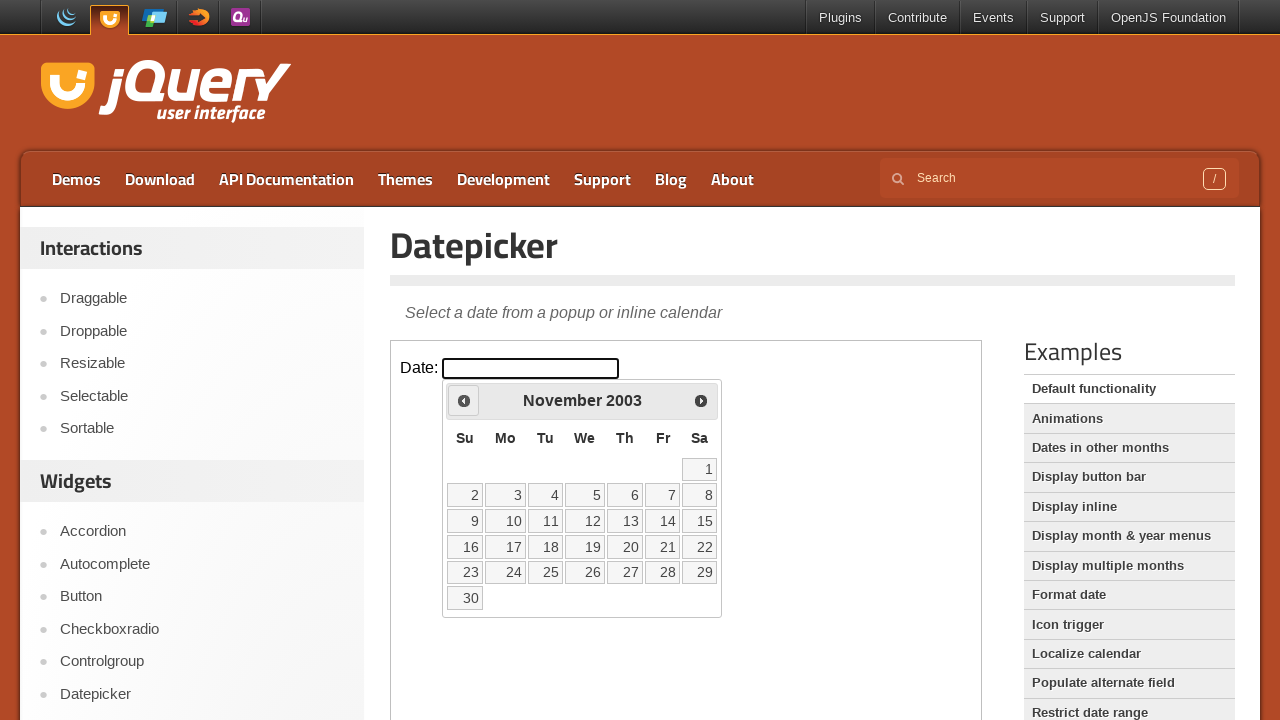

Read current calendar display: November 2003
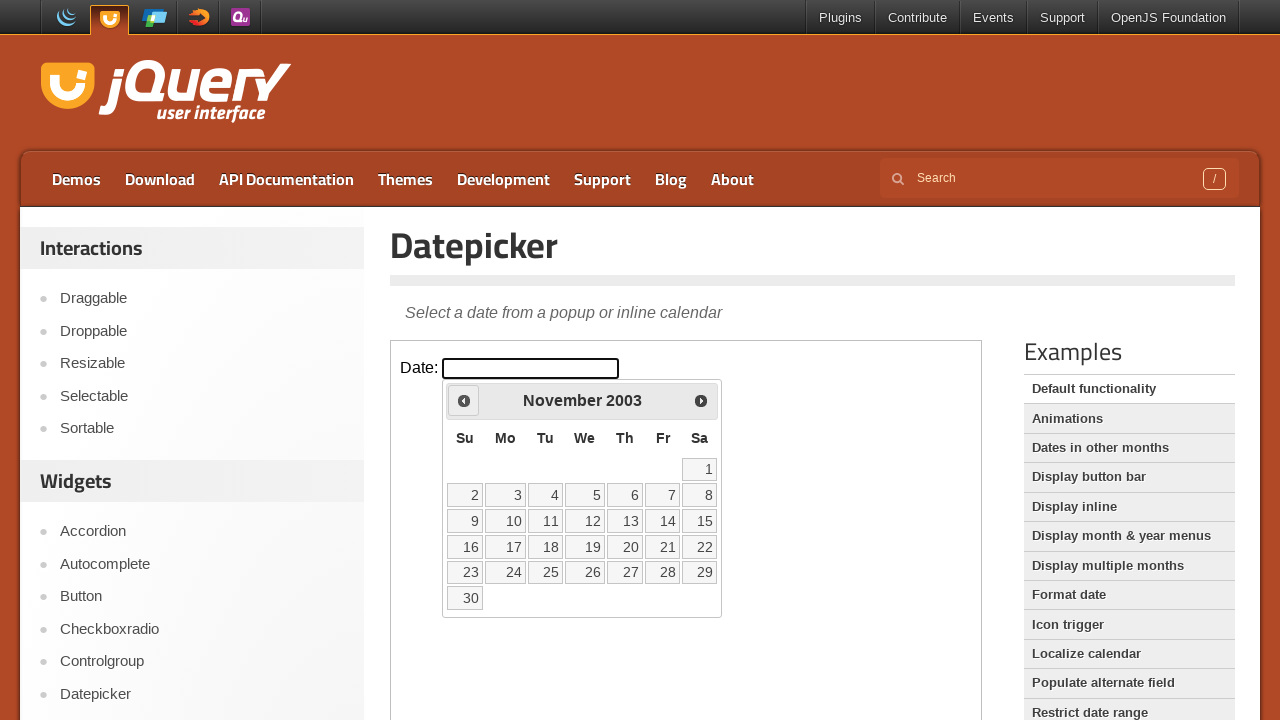

Clicked Previous button to navigate backwards from 2003 at (464, 400) on iframe.demo-frame >> internal:control=enter-frame >> a[title='Prev']
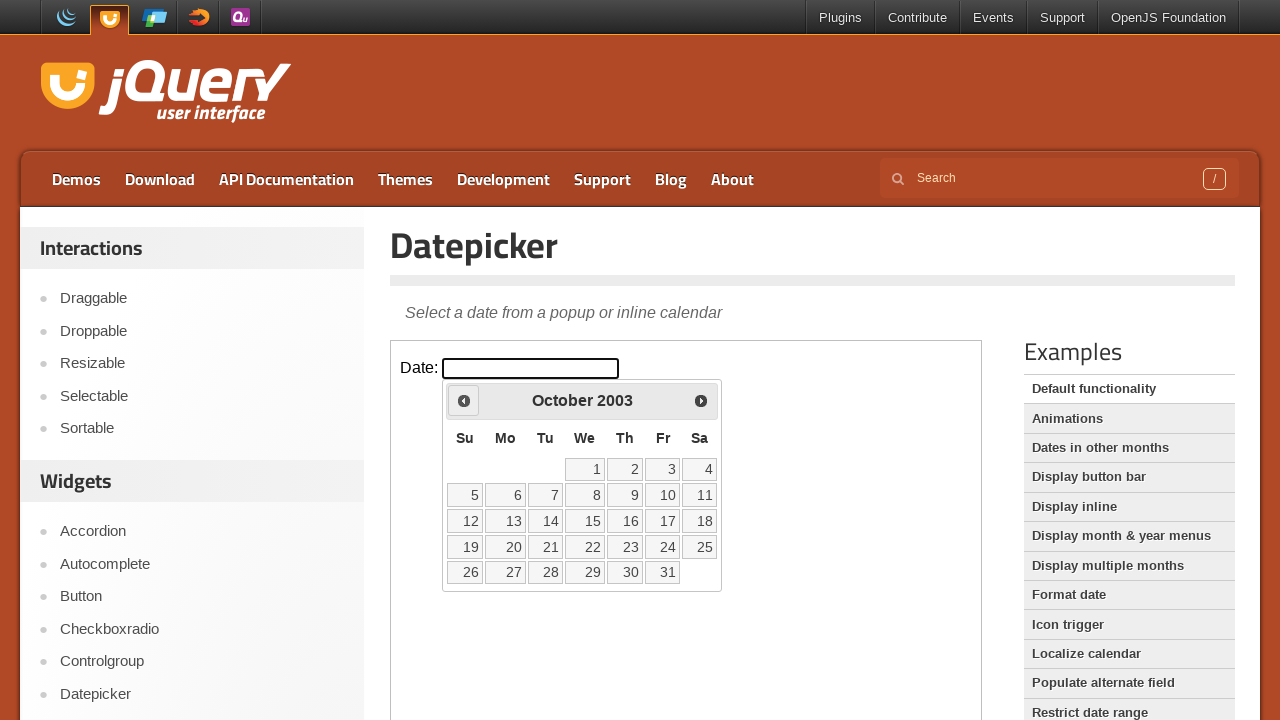

Read current calendar display: October 2003
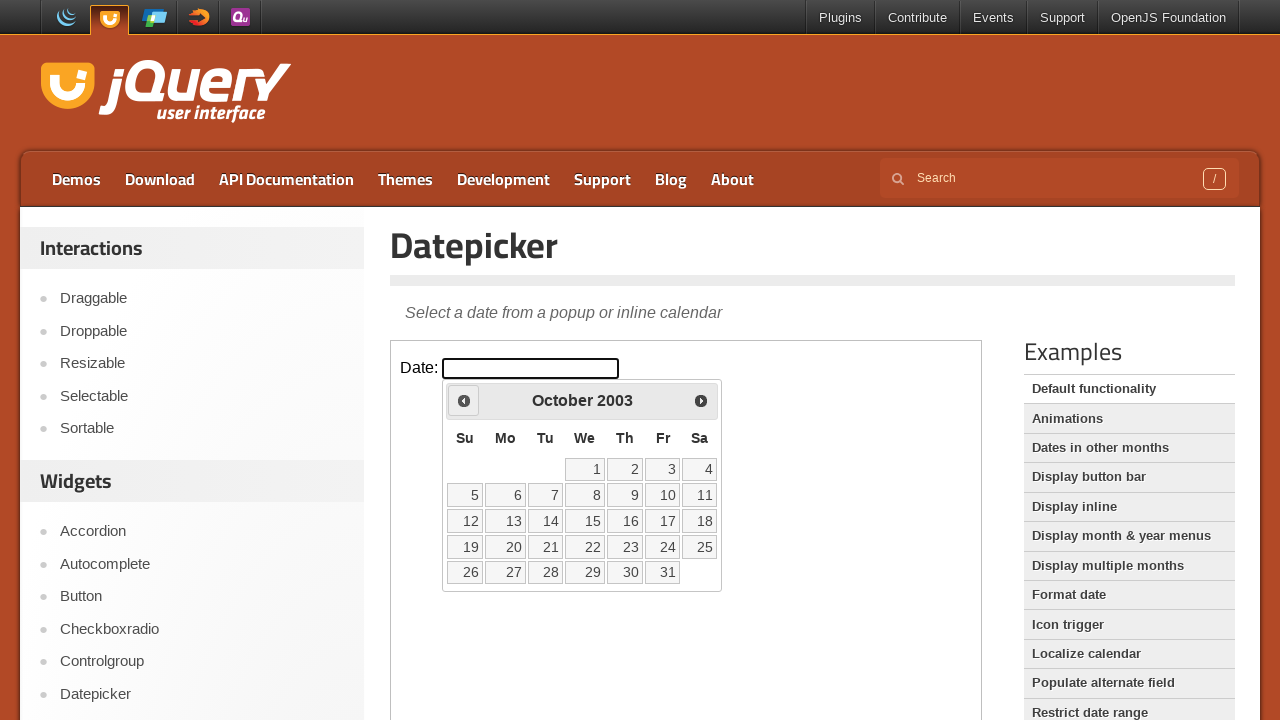

Clicked Previous button to navigate backwards from 2003 at (464, 400) on iframe.demo-frame >> internal:control=enter-frame >> a[title='Prev']
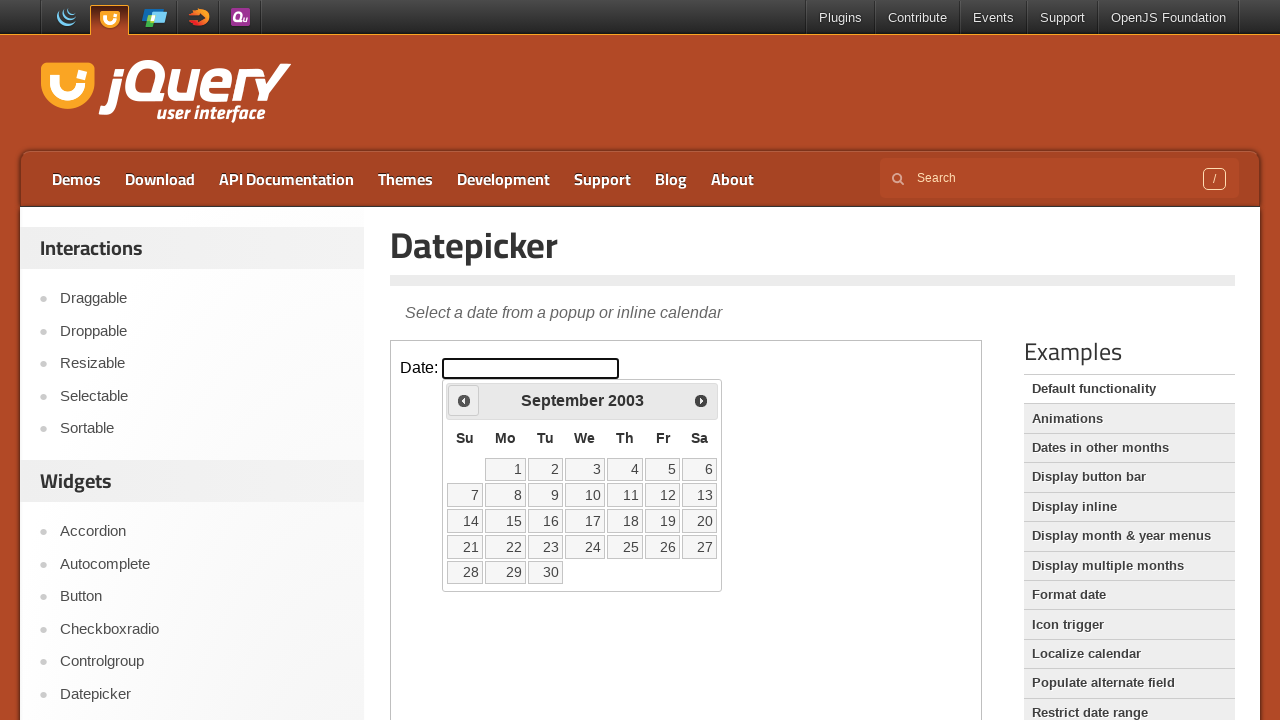

Read current calendar display: September 2003
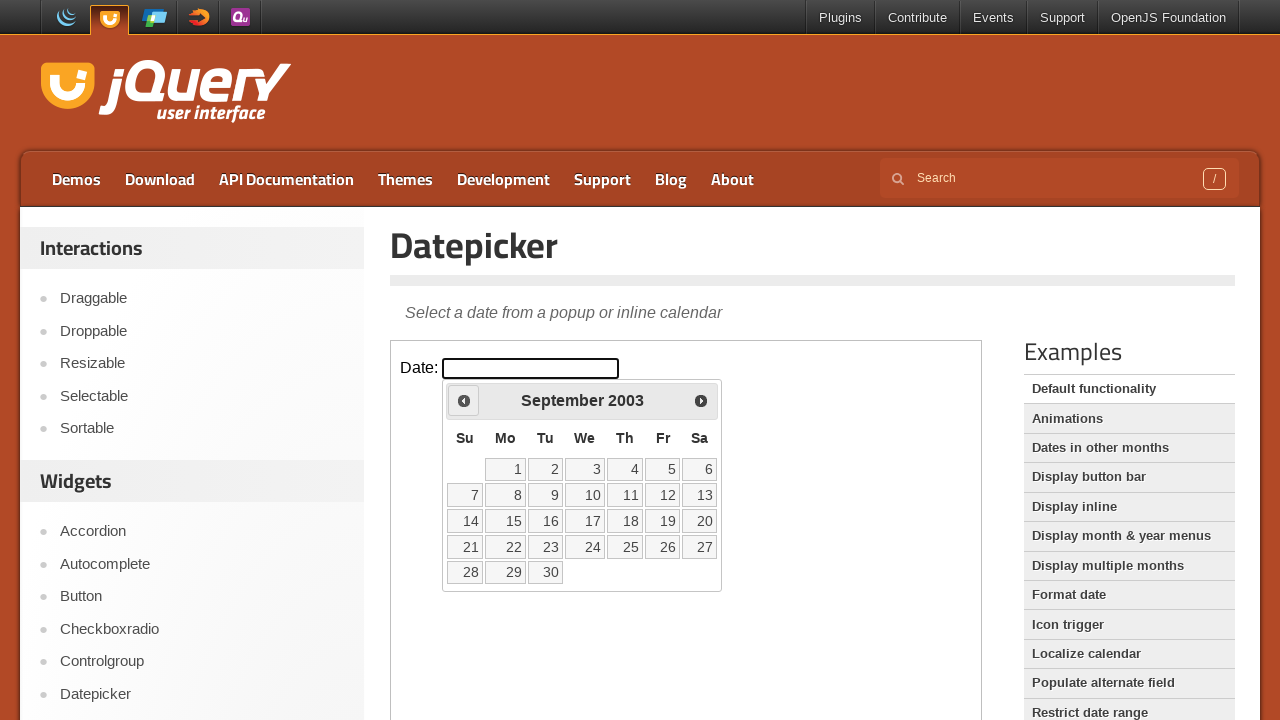

Clicked Previous button to navigate backwards from 2003 at (464, 400) on iframe.demo-frame >> internal:control=enter-frame >> a[title='Prev']
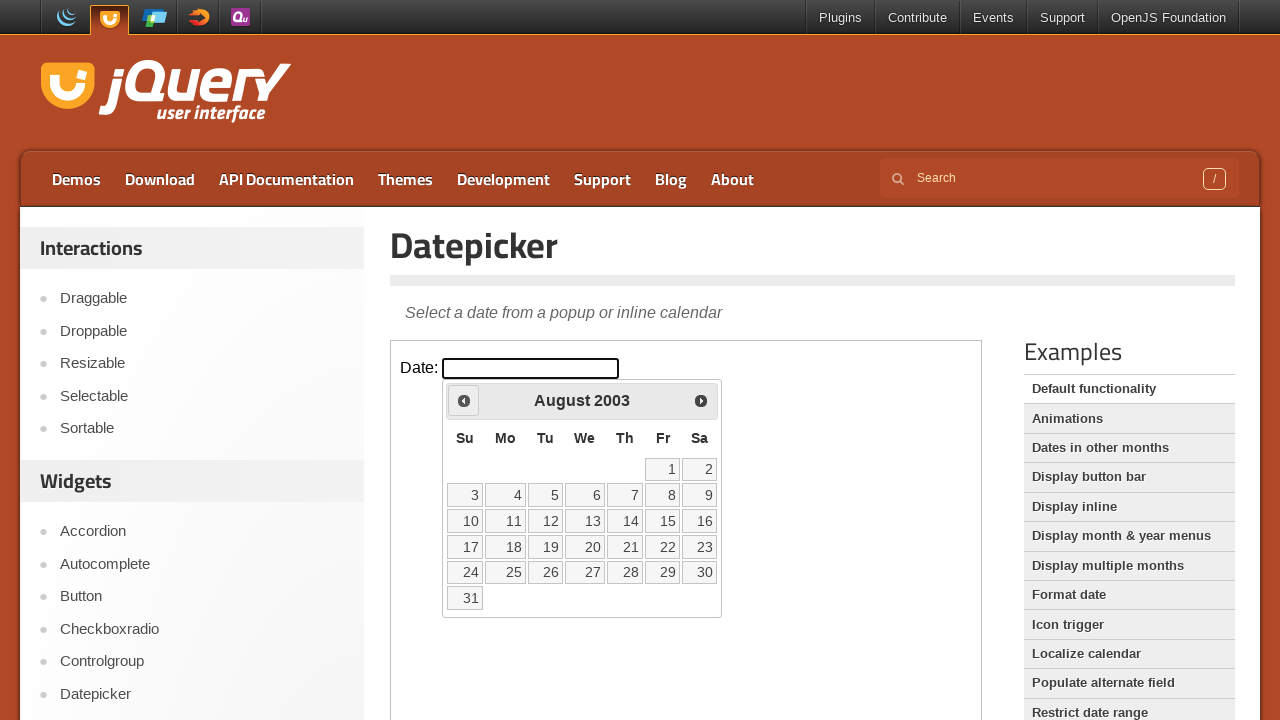

Read current calendar display: August 2003
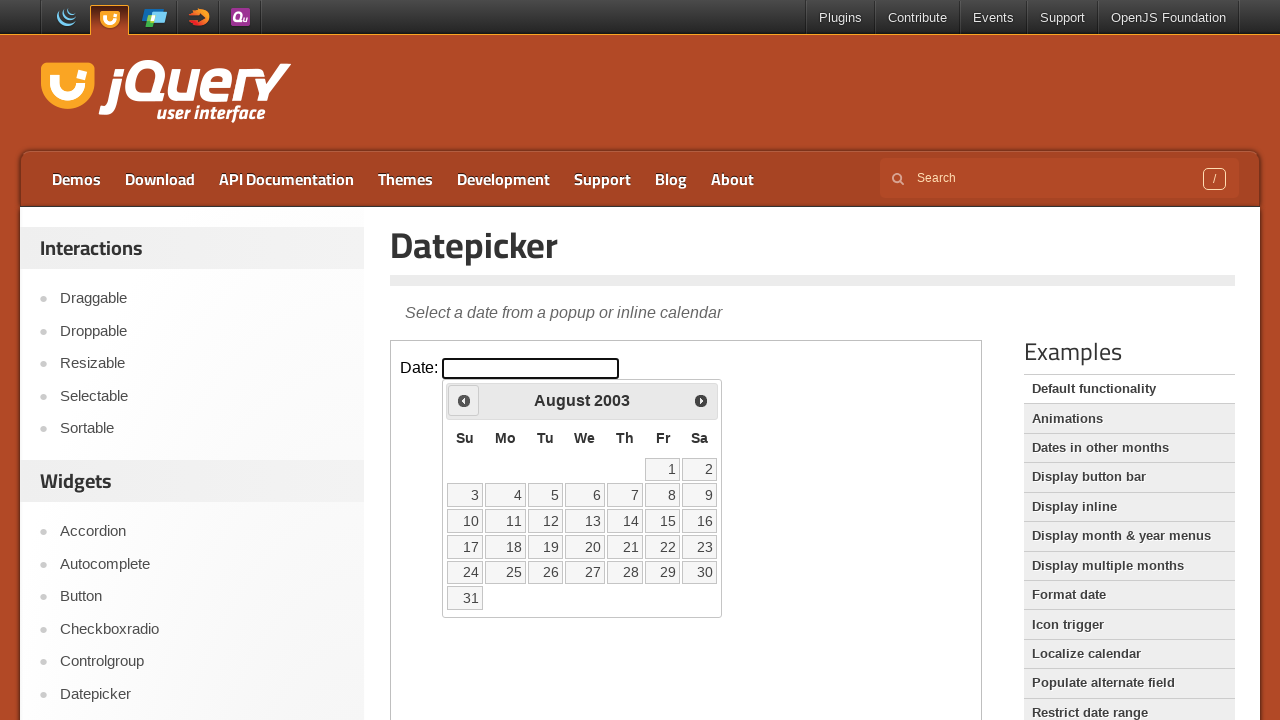

Clicked Previous button to navigate backwards from 2003 at (464, 400) on iframe.demo-frame >> internal:control=enter-frame >> a[title='Prev']
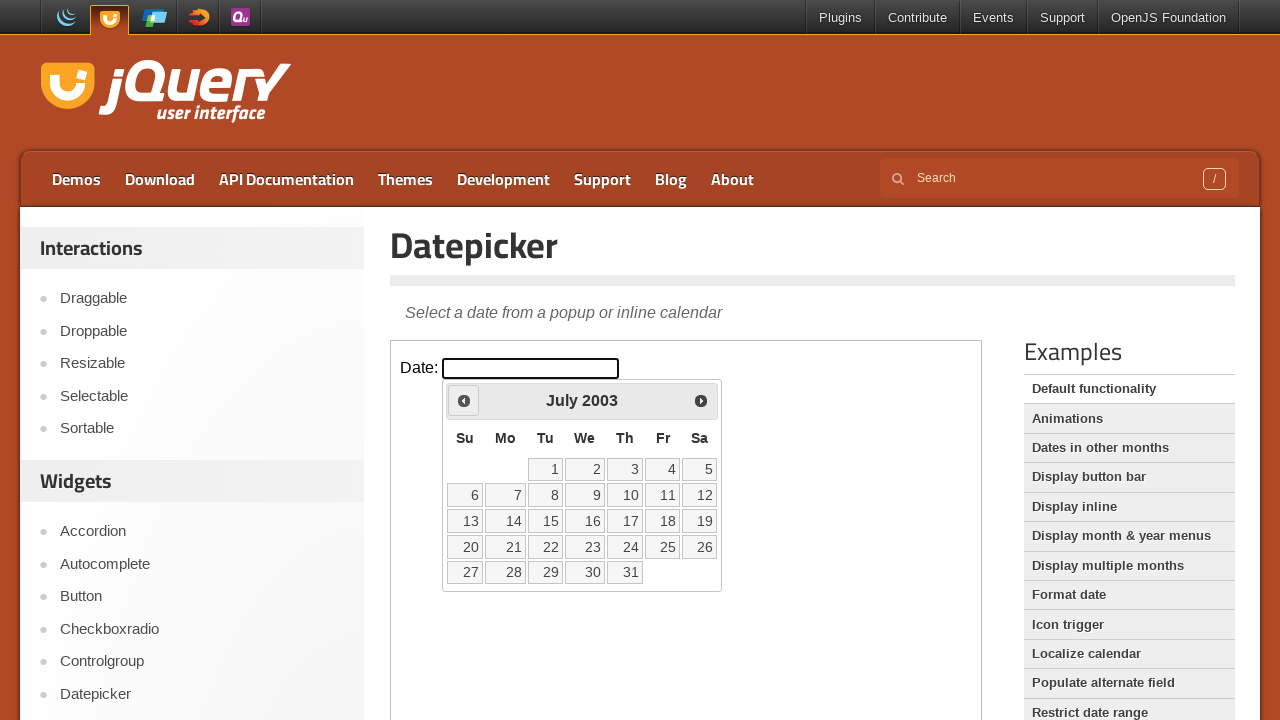

Read current calendar display: July 2003
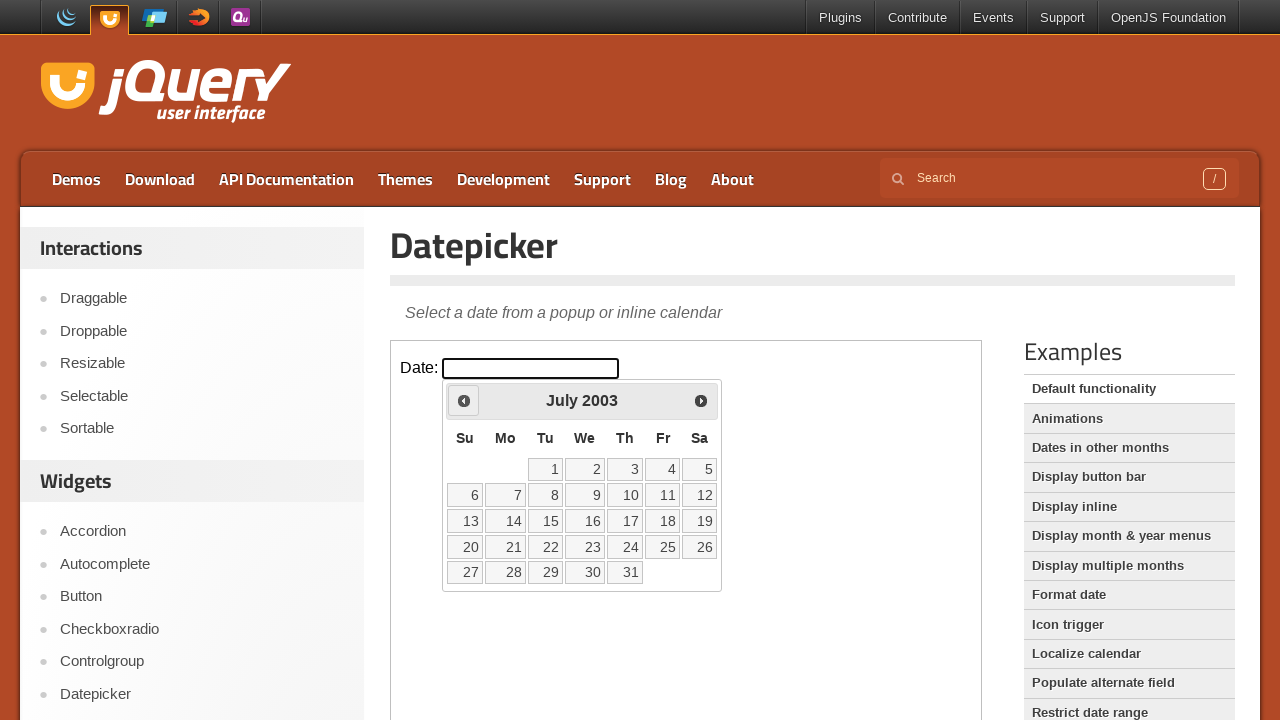

Clicked Previous button to navigate backwards from 2003 at (464, 400) on iframe.demo-frame >> internal:control=enter-frame >> a[title='Prev']
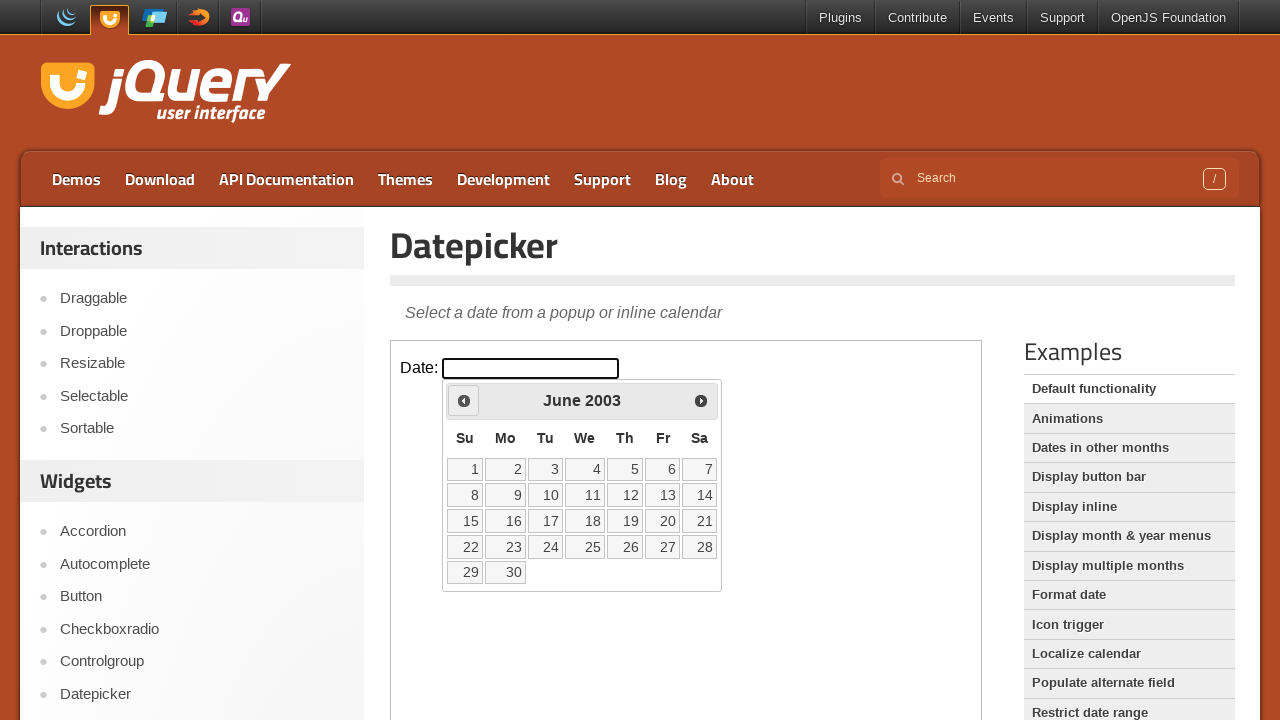

Read current calendar display: June 2003
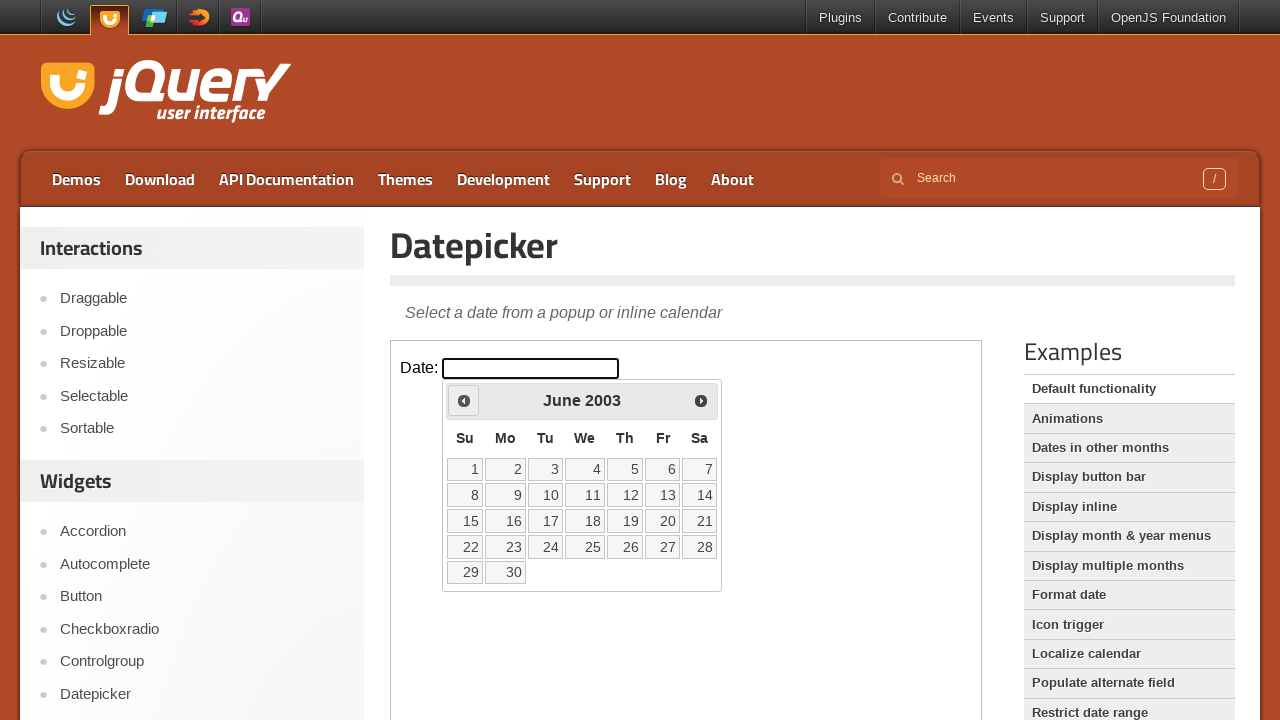

Clicked Previous button to navigate backwards from 2003 at (464, 400) on iframe.demo-frame >> internal:control=enter-frame >> a[title='Prev']
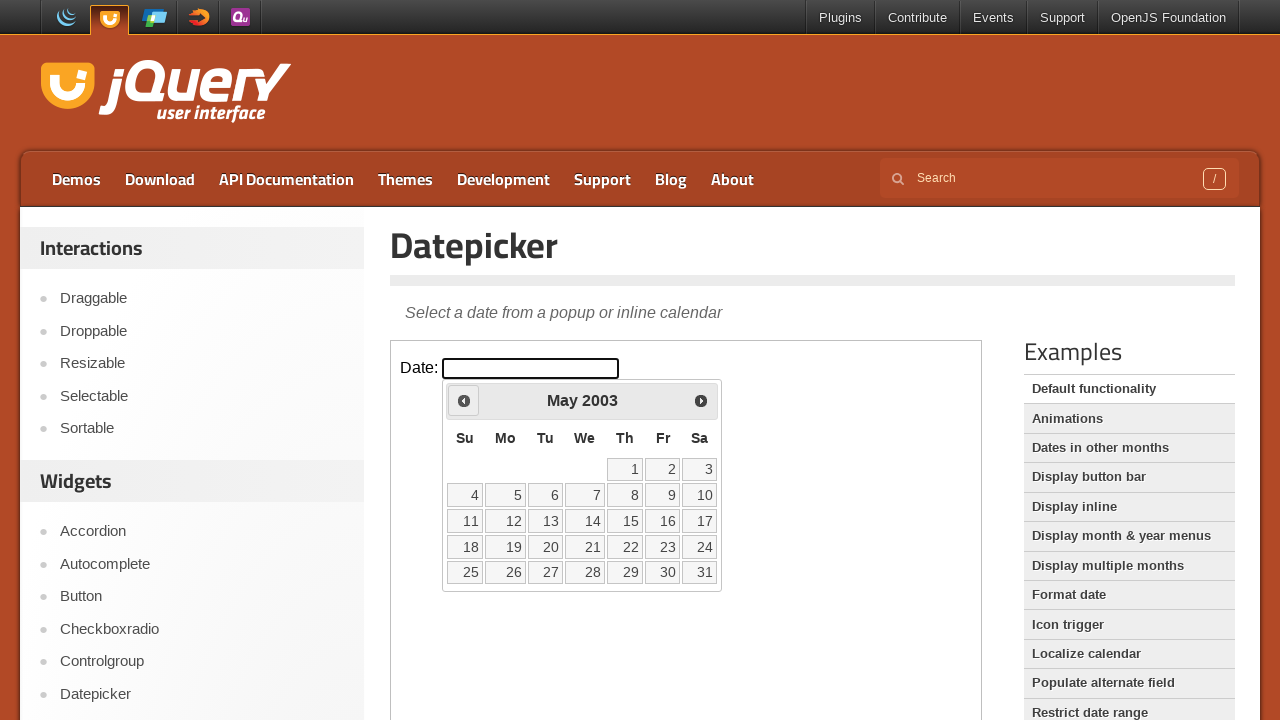

Read current calendar display: May 2003
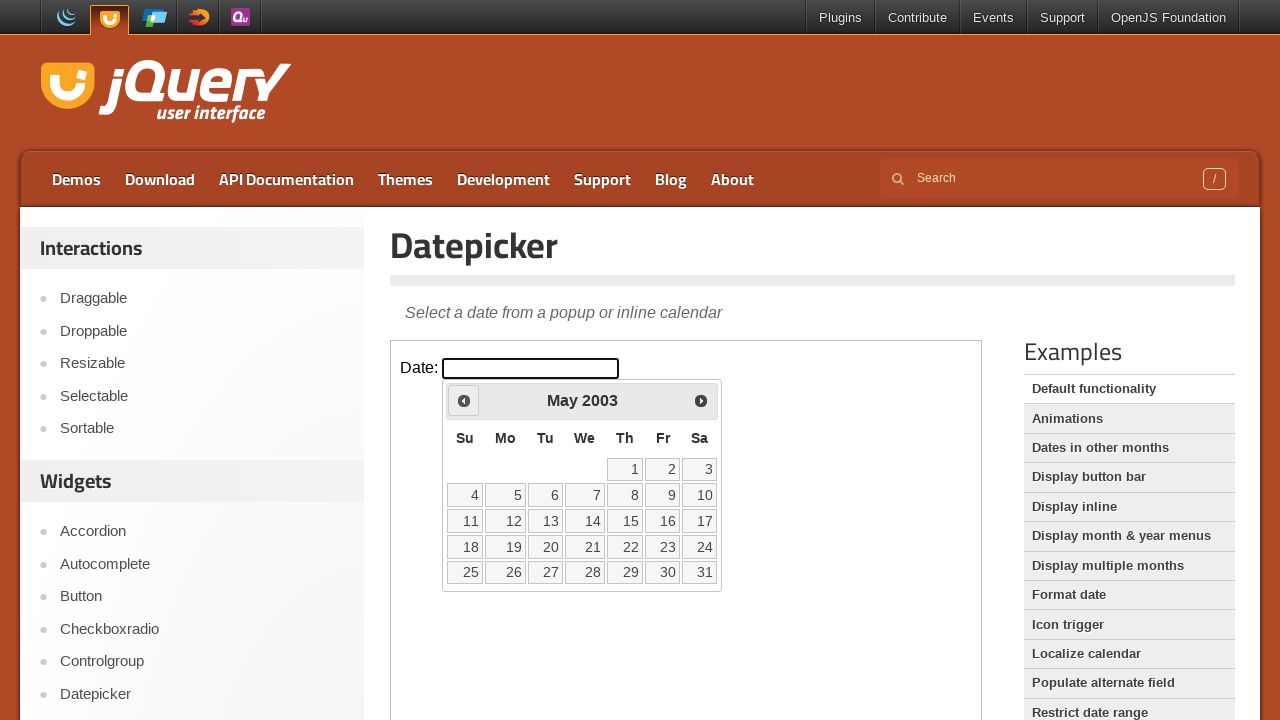

Clicked Previous button to navigate backwards from 2003 at (464, 400) on iframe.demo-frame >> internal:control=enter-frame >> a[title='Prev']
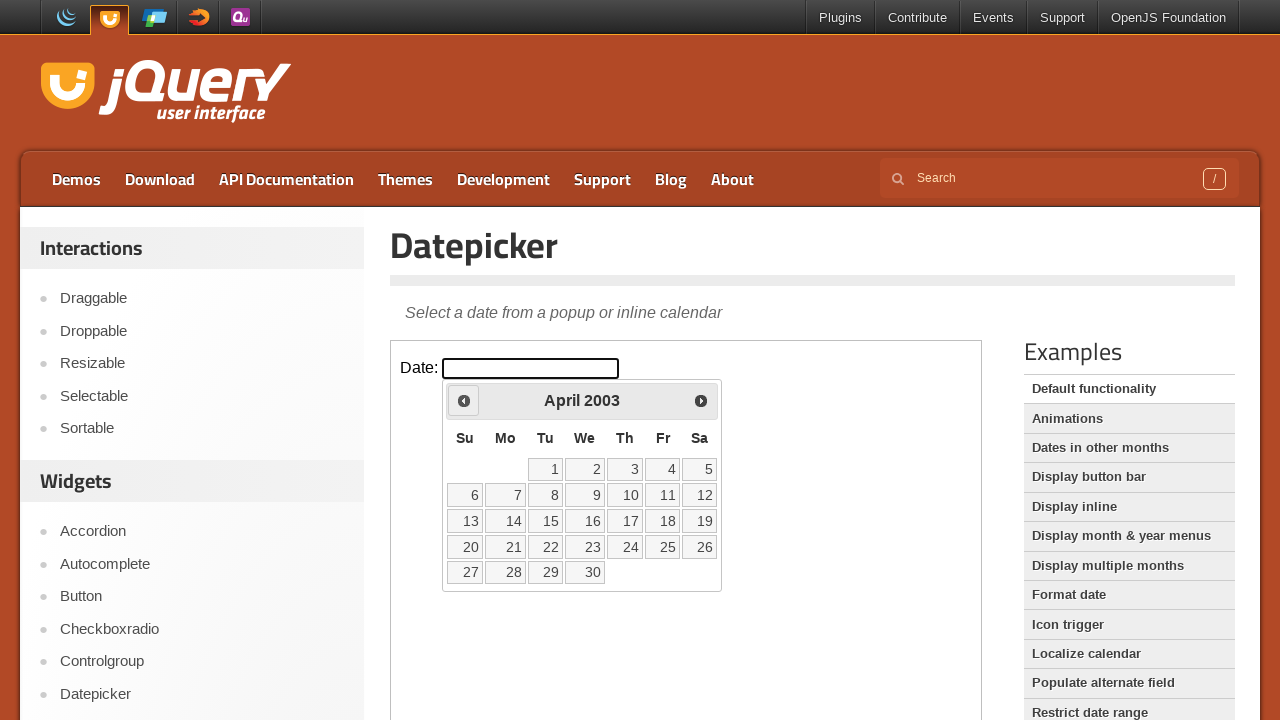

Read current calendar display: April 2003
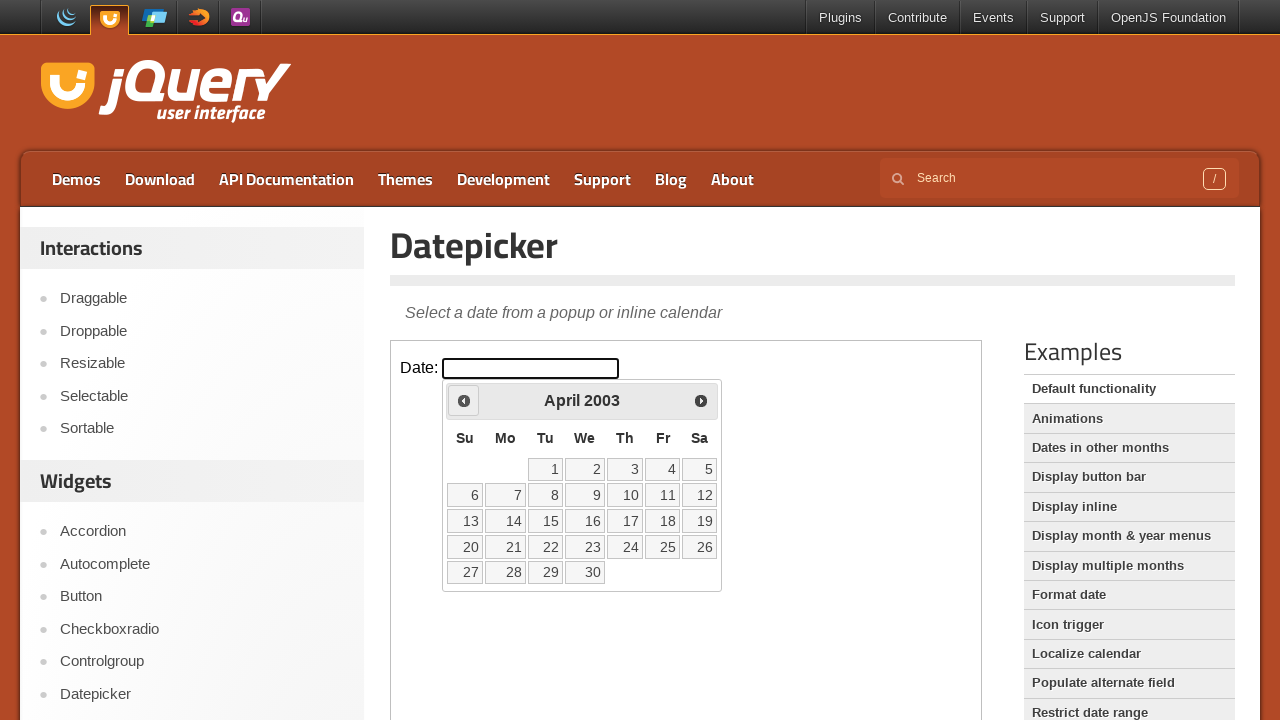

Clicked Previous button to navigate backwards from 2003 at (464, 400) on iframe.demo-frame >> internal:control=enter-frame >> a[title='Prev']
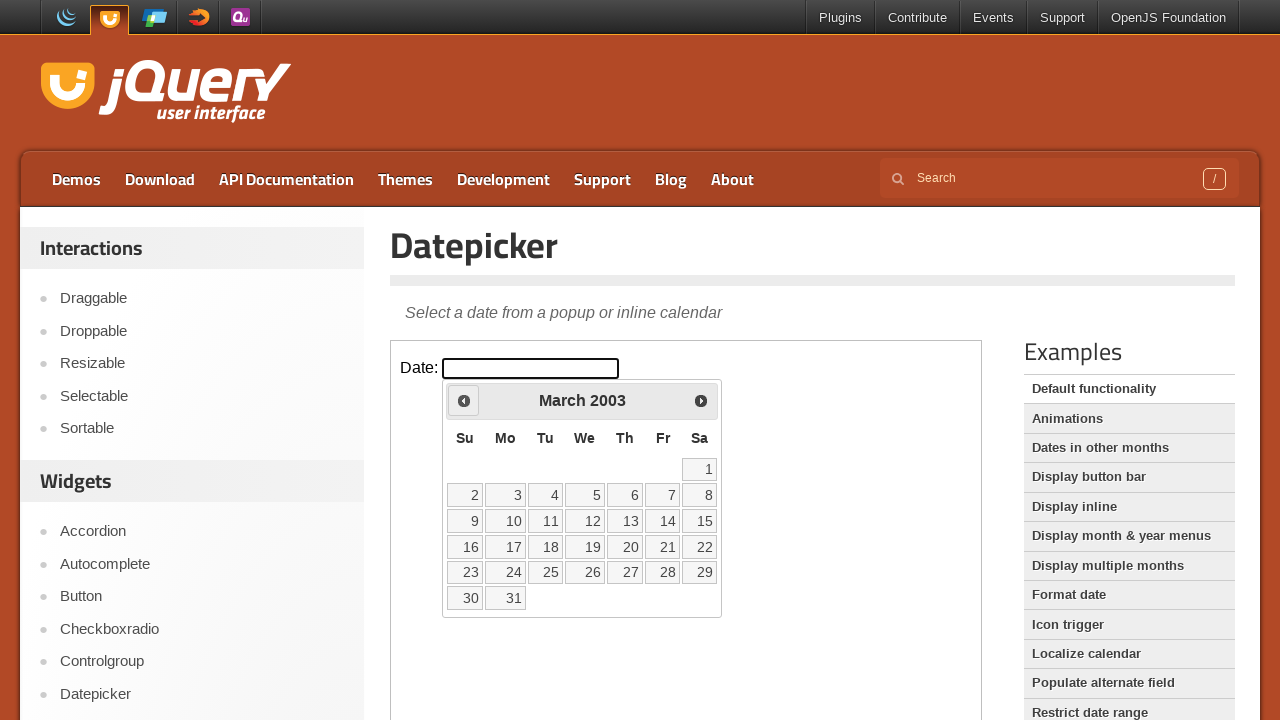

Read current calendar display: March 2003
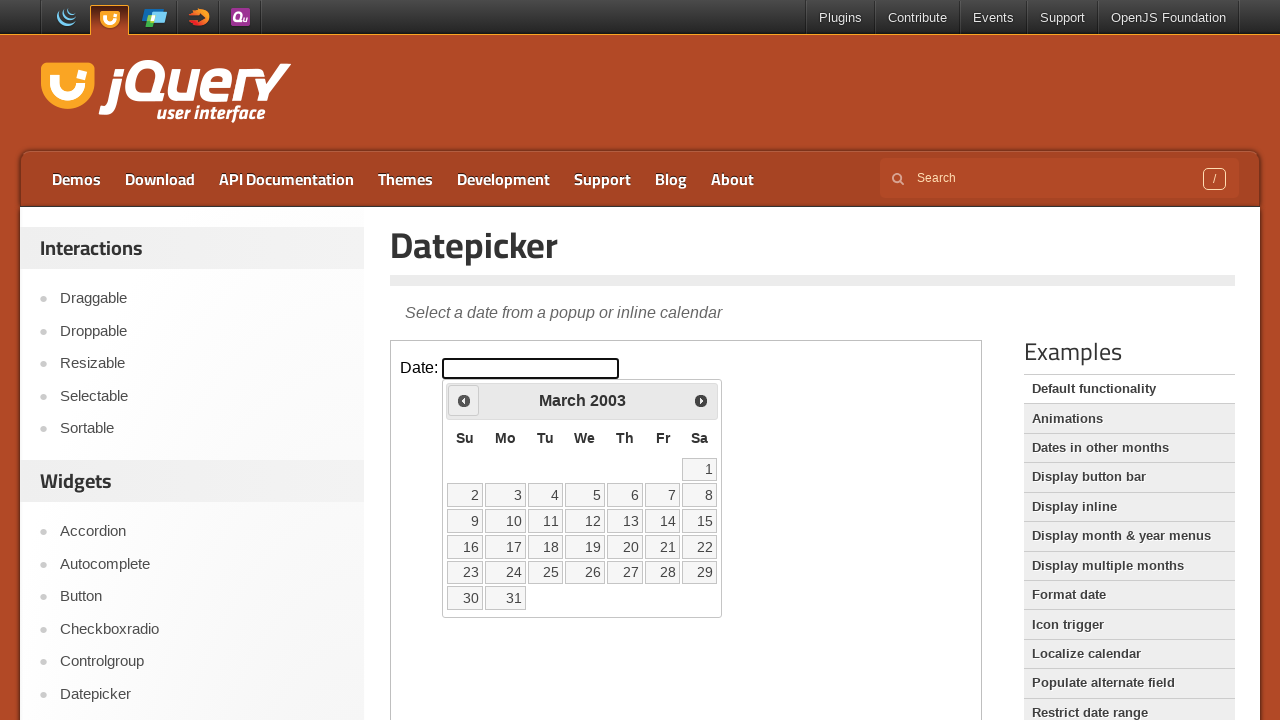

Clicked Previous button to navigate backwards from 2003 at (464, 400) on iframe.demo-frame >> internal:control=enter-frame >> a[title='Prev']
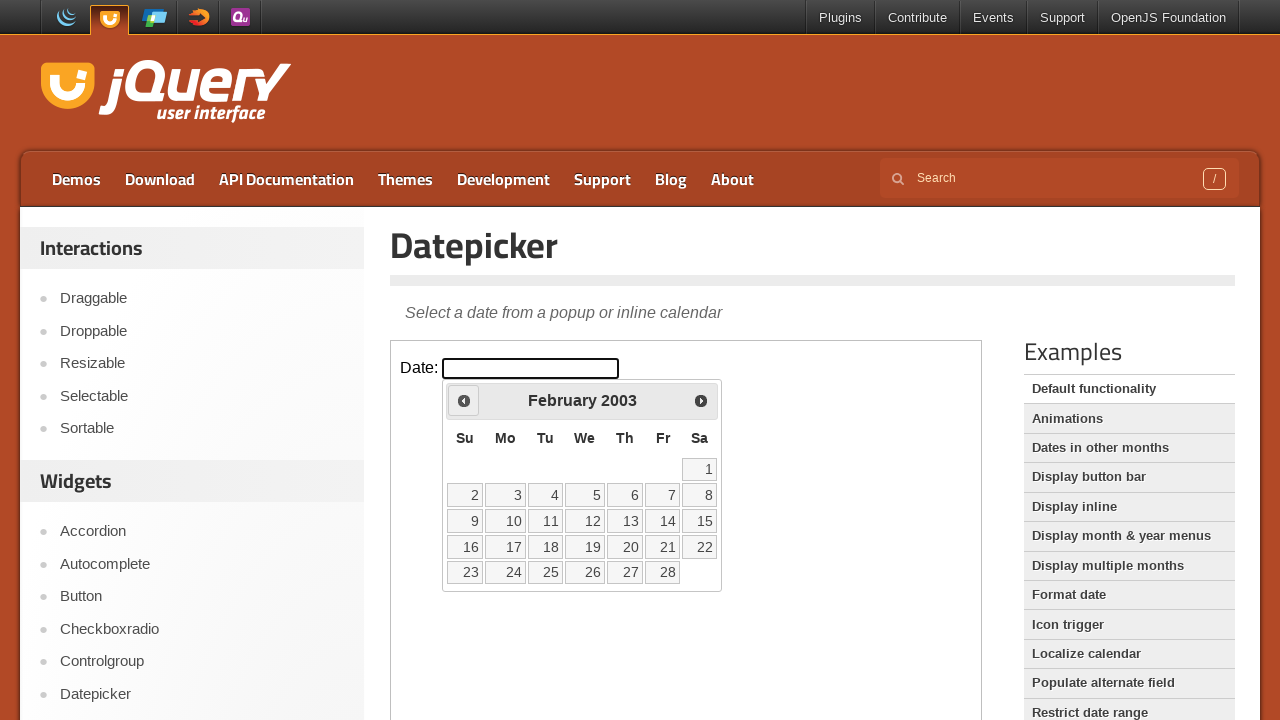

Read current calendar display: February 2003
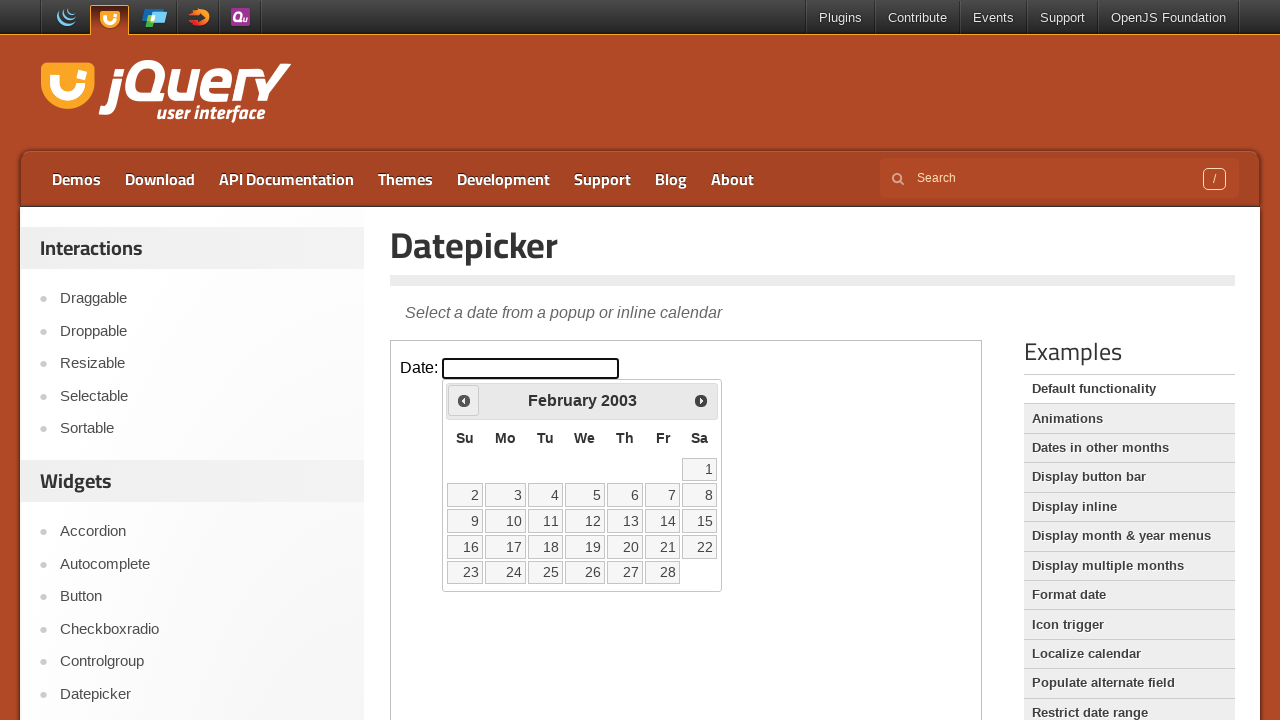

Clicked Previous button to navigate backwards from 2003 at (464, 400) on iframe.demo-frame >> internal:control=enter-frame >> a[title='Prev']
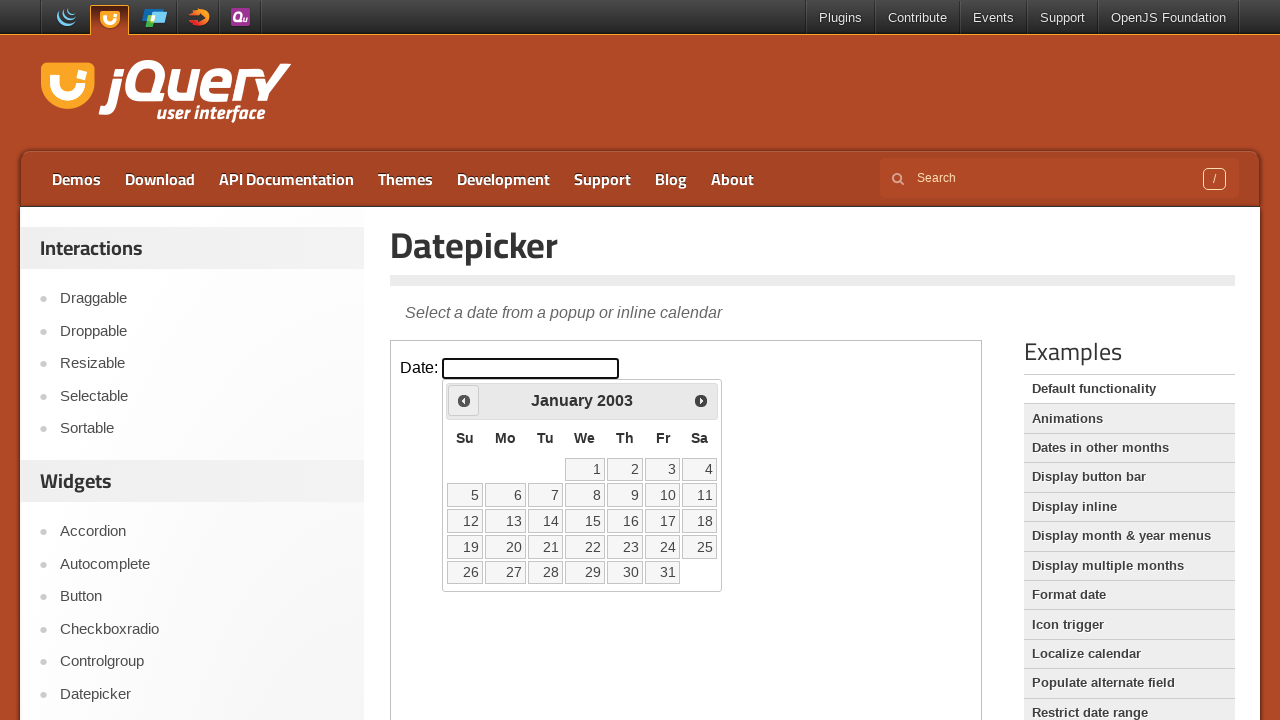

Read current calendar display: January 2003
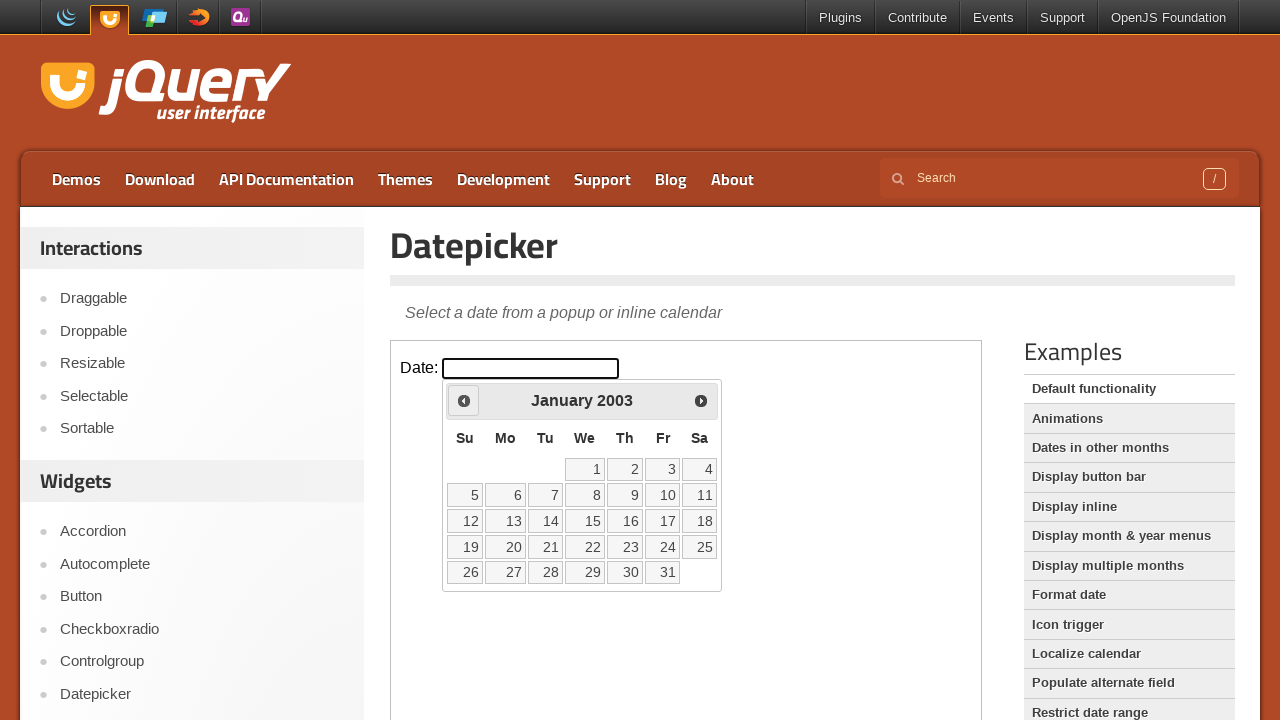

Clicked Previous button to navigate backwards from 2003 at (464, 400) on iframe.demo-frame >> internal:control=enter-frame >> a[title='Prev']
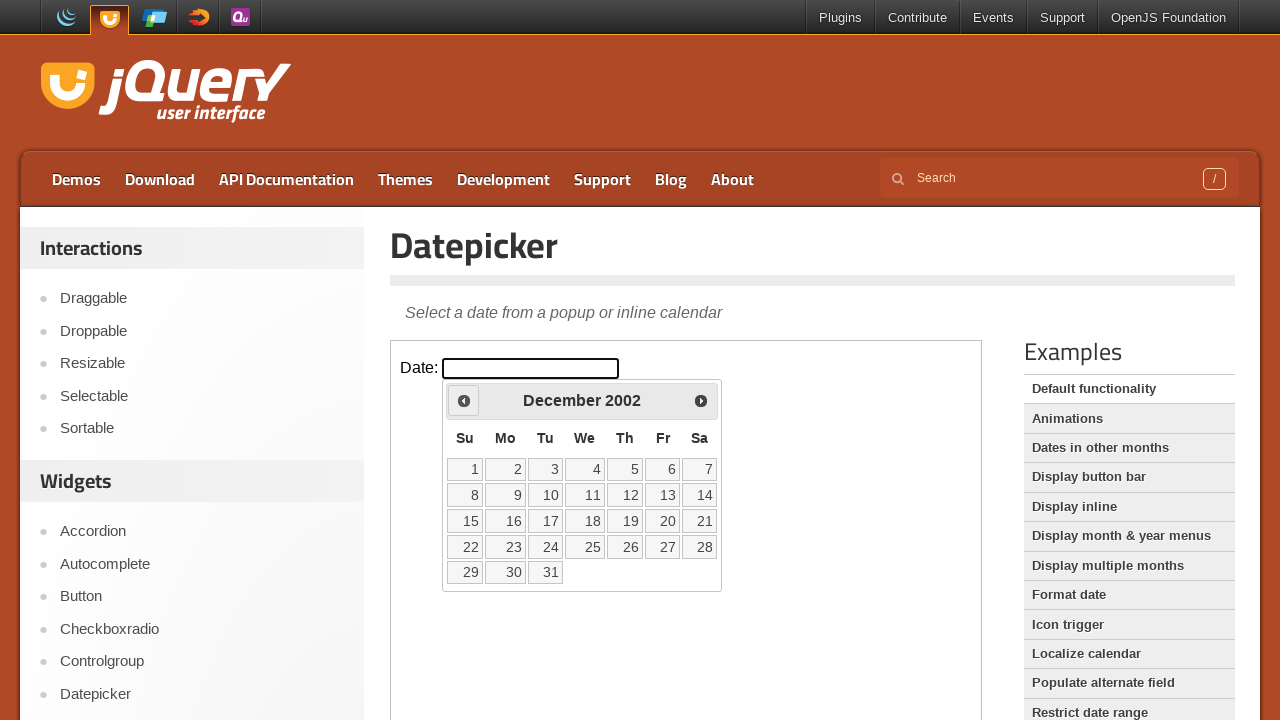

Read current calendar display: December 2002
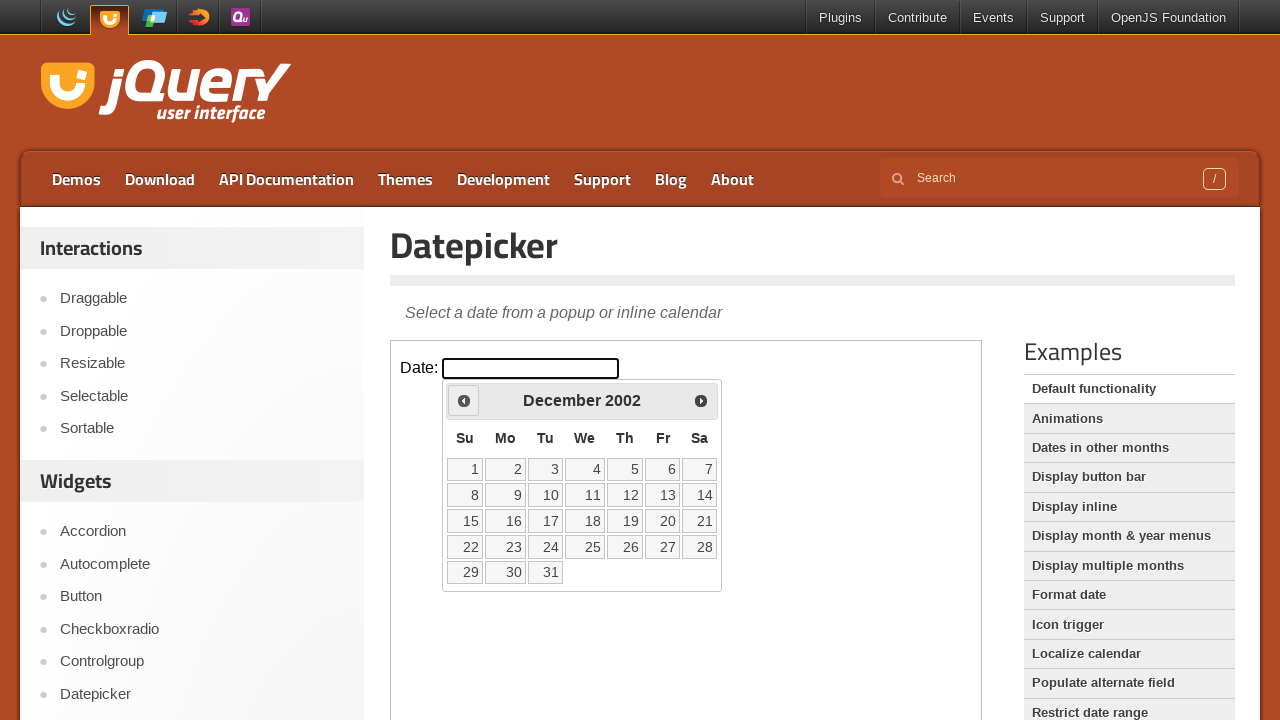

Clicked Previous button to navigate backwards from 2002 at (464, 400) on iframe.demo-frame >> internal:control=enter-frame >> a[title='Prev']
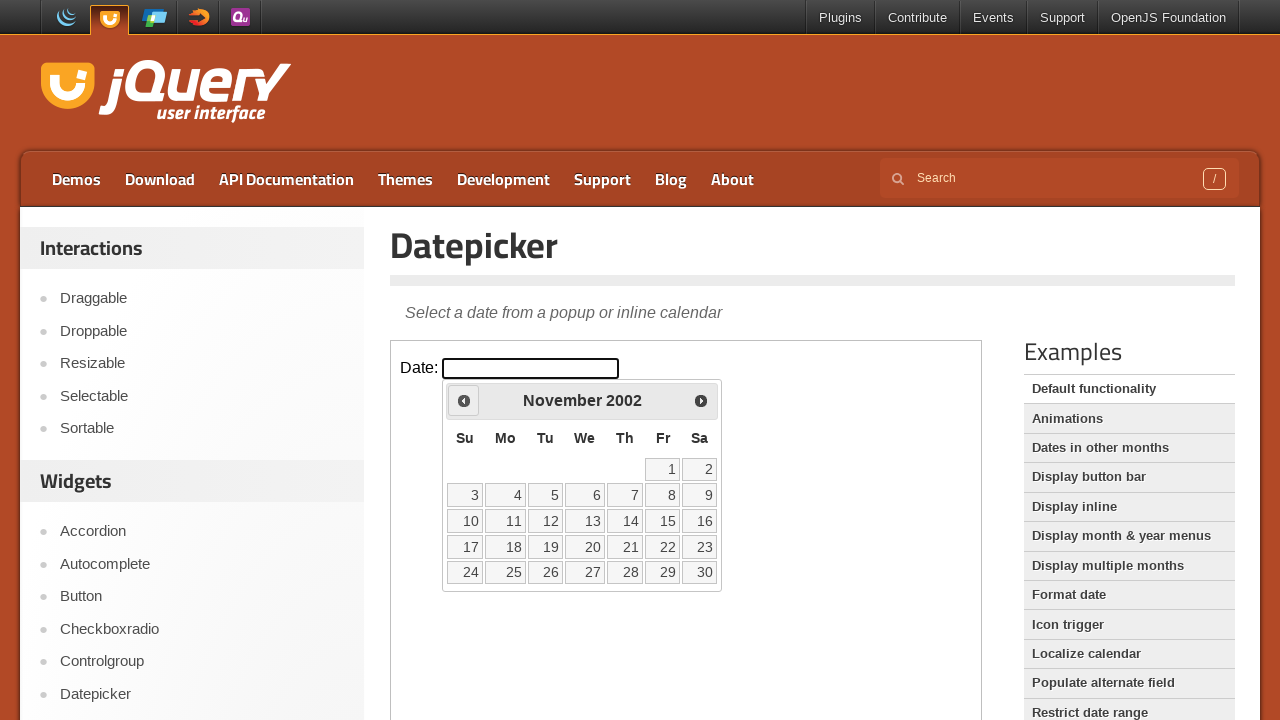

Read current calendar display: November 2002
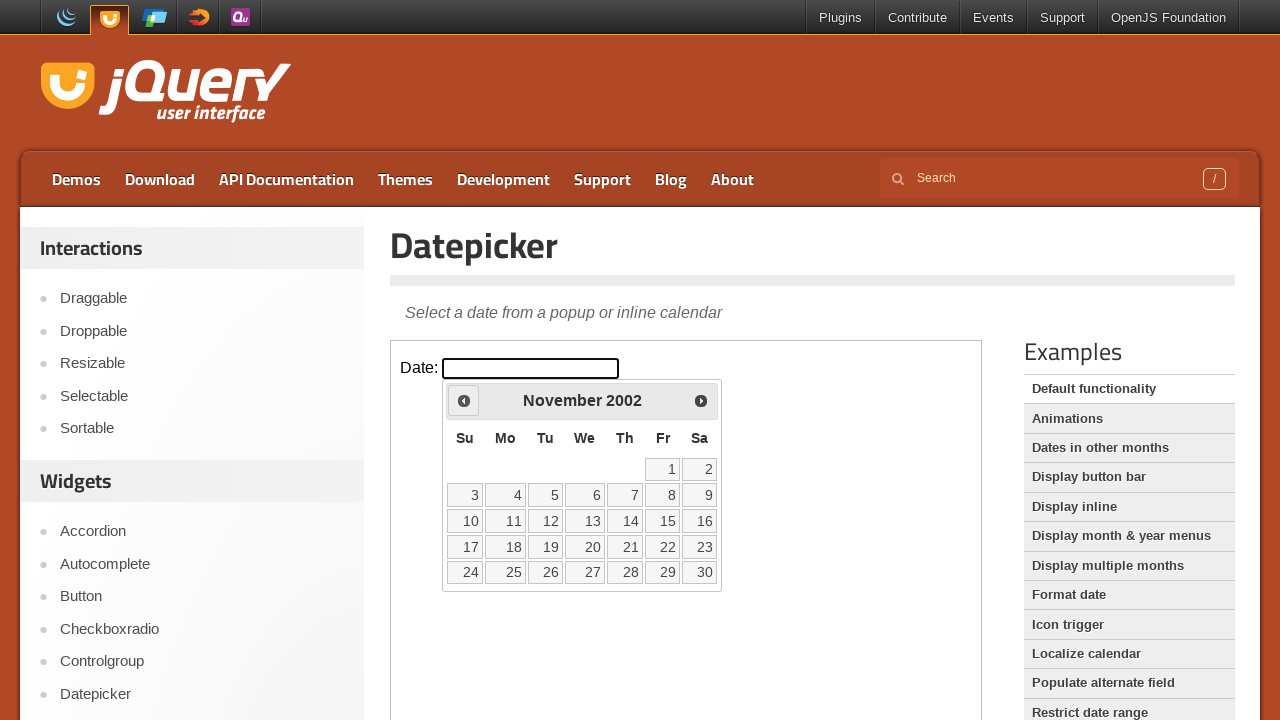

Clicked Previous button to navigate backwards from 2002 at (464, 400) on iframe.demo-frame >> internal:control=enter-frame >> a[title='Prev']
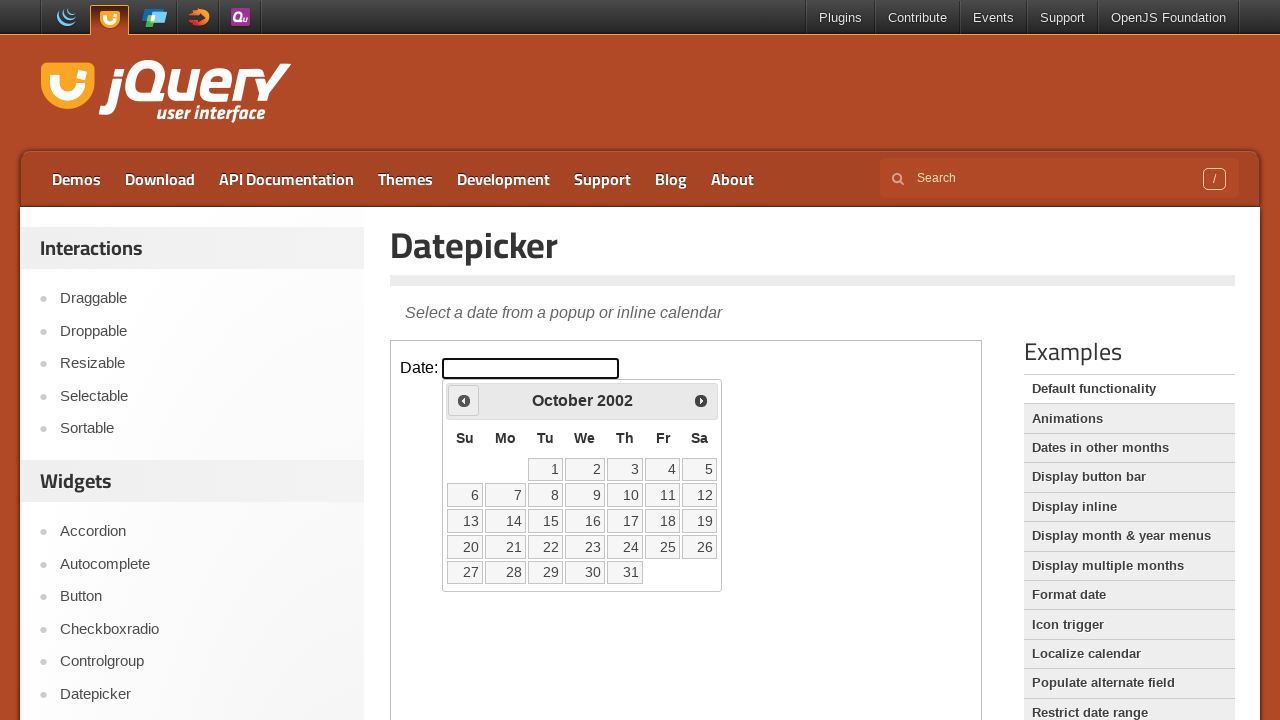

Read current calendar display: October 2002
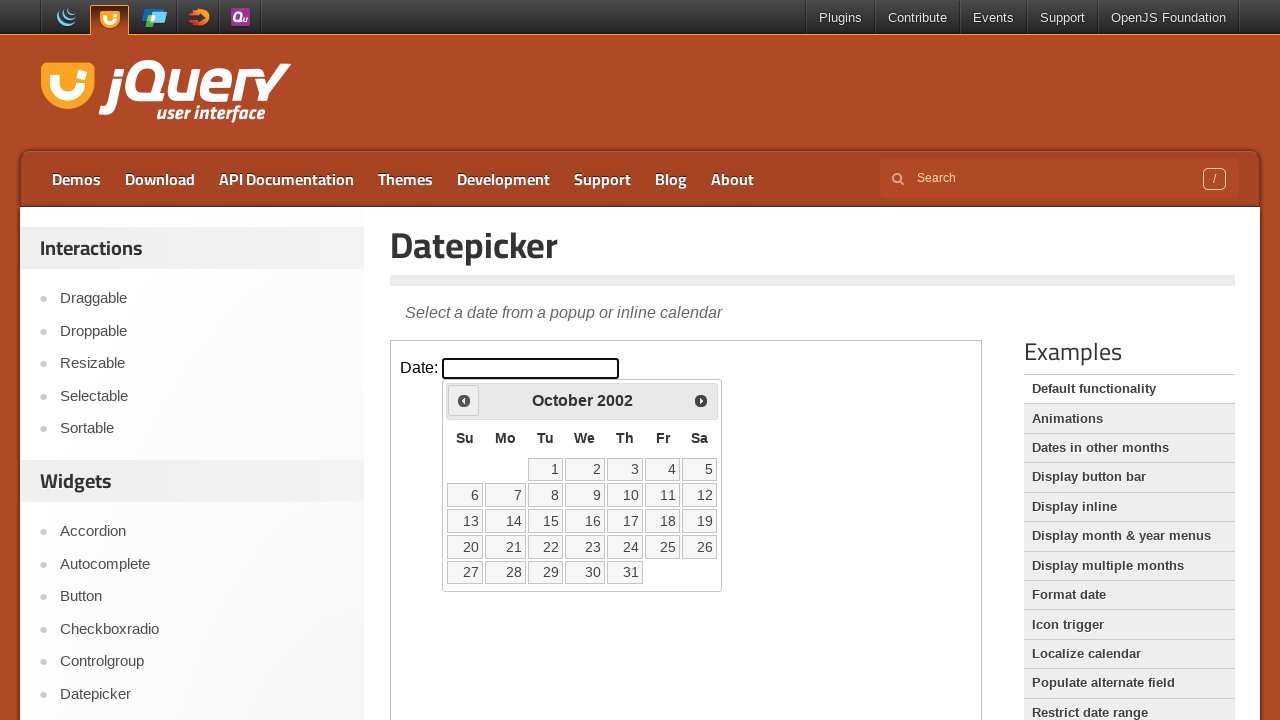

Clicked Previous button to navigate backwards from 2002 at (464, 400) on iframe.demo-frame >> internal:control=enter-frame >> a[title='Prev']
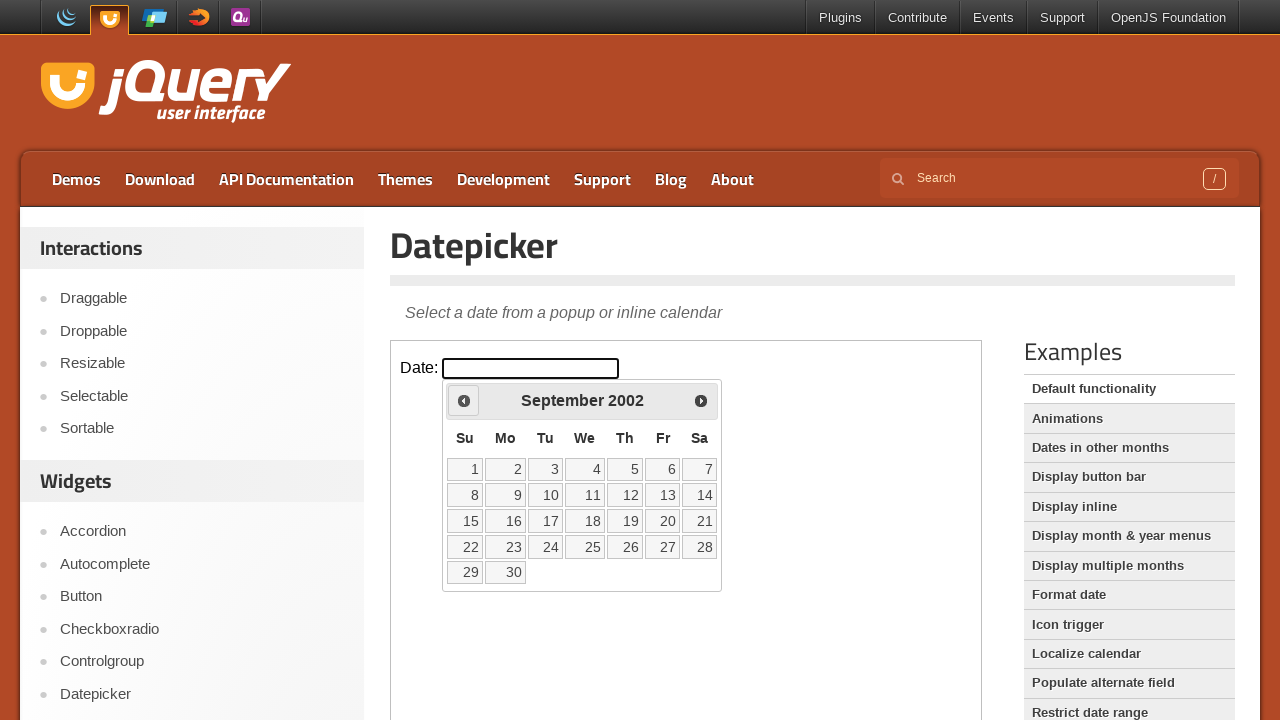

Read current calendar display: September 2002
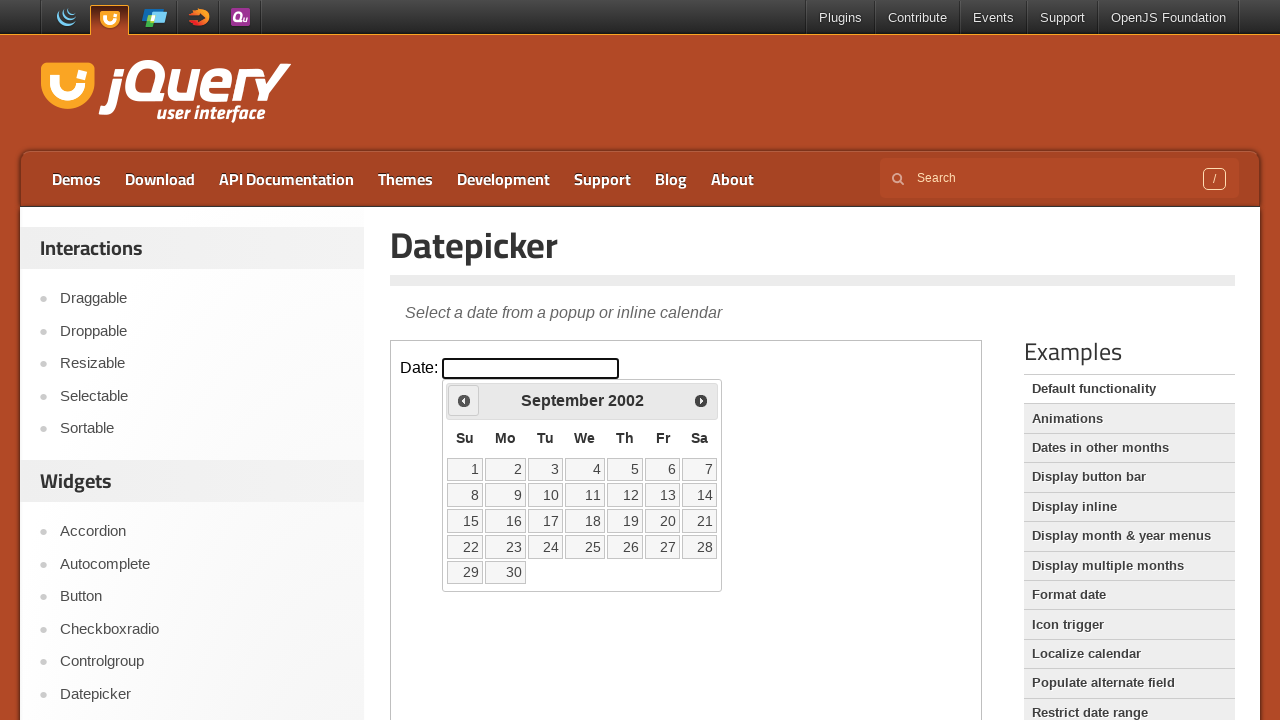

Clicked Previous button to navigate backwards from 2002 at (464, 400) on iframe.demo-frame >> internal:control=enter-frame >> a[title='Prev']
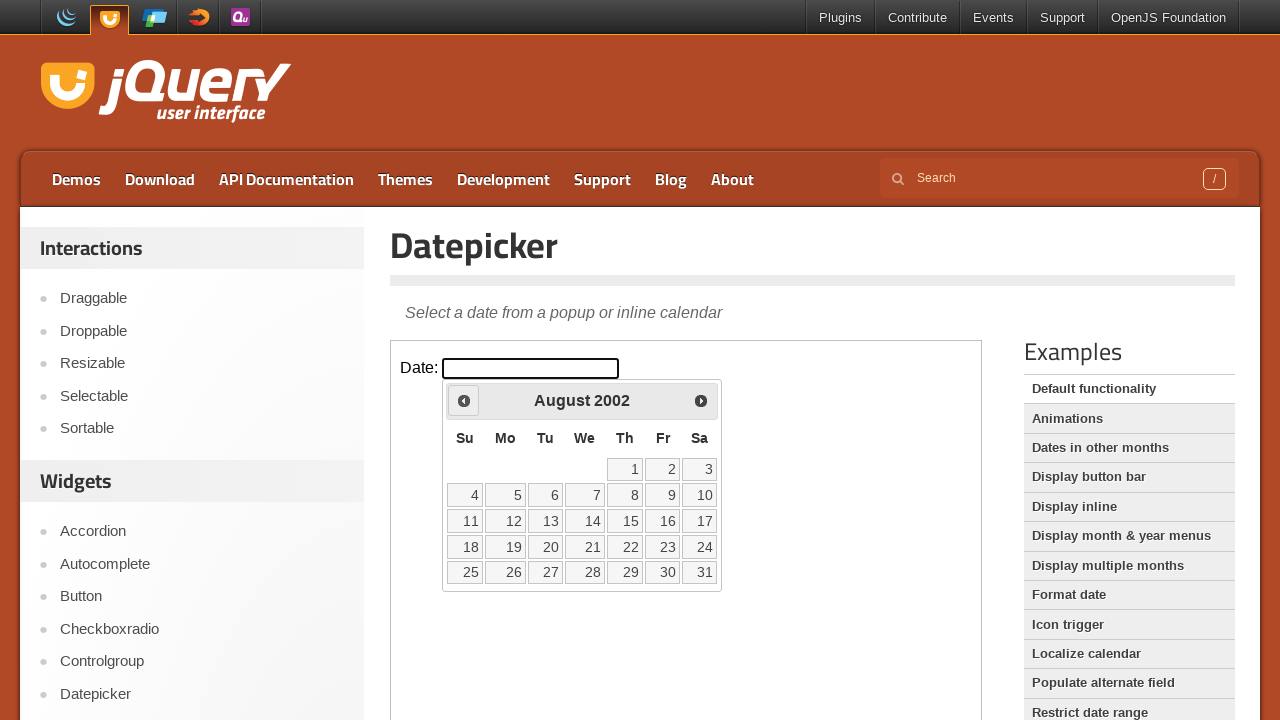

Read current calendar display: August 2002
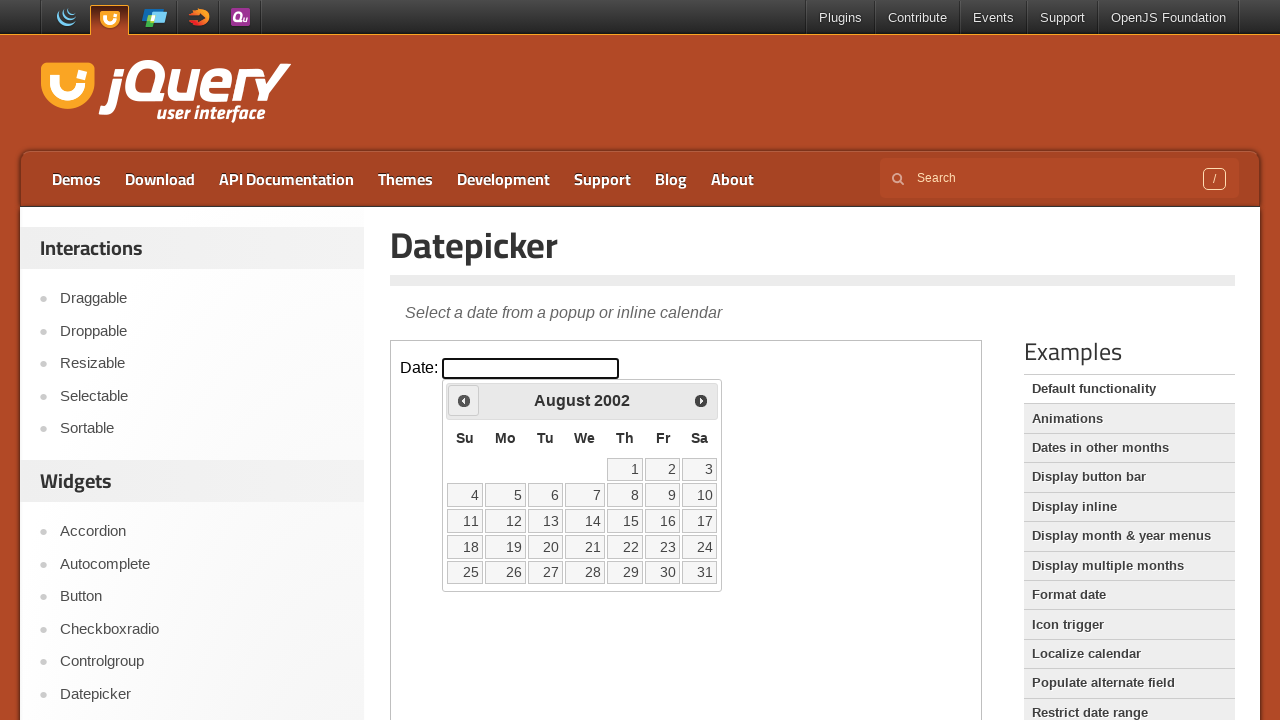

Clicked Previous button to navigate backwards from 2002 at (464, 400) on iframe.demo-frame >> internal:control=enter-frame >> a[title='Prev']
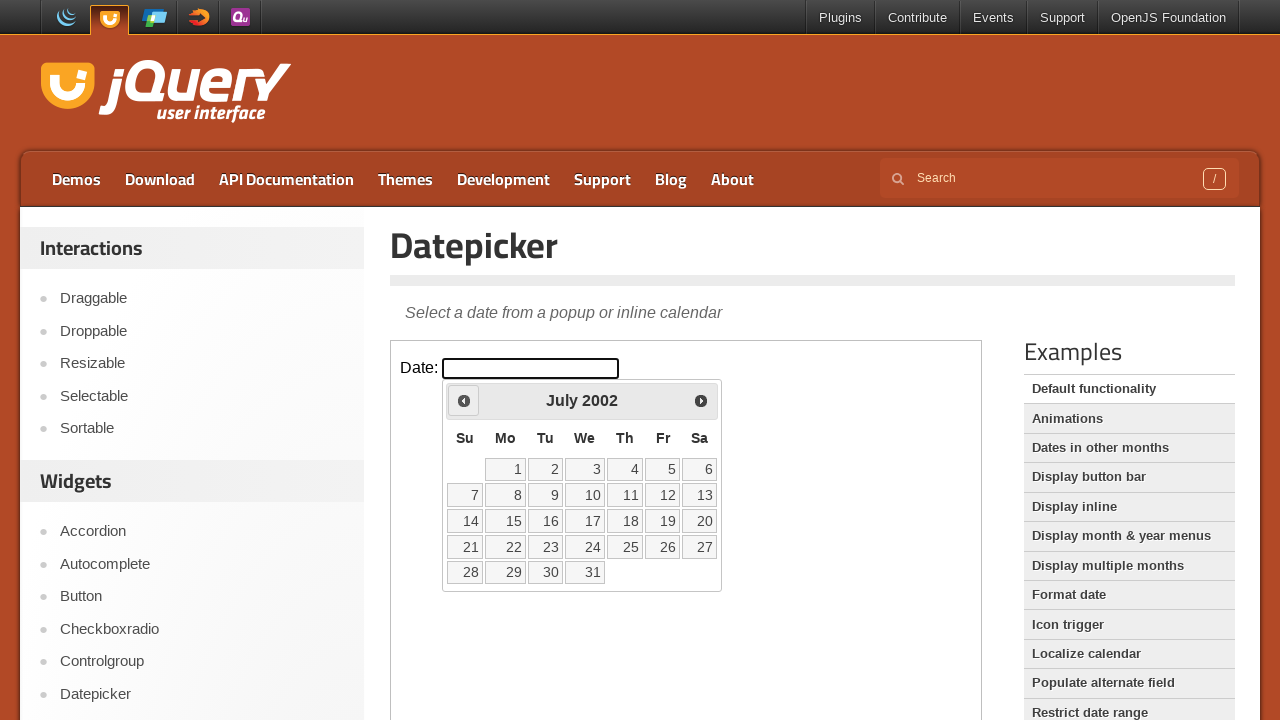

Read current calendar display: July 2002
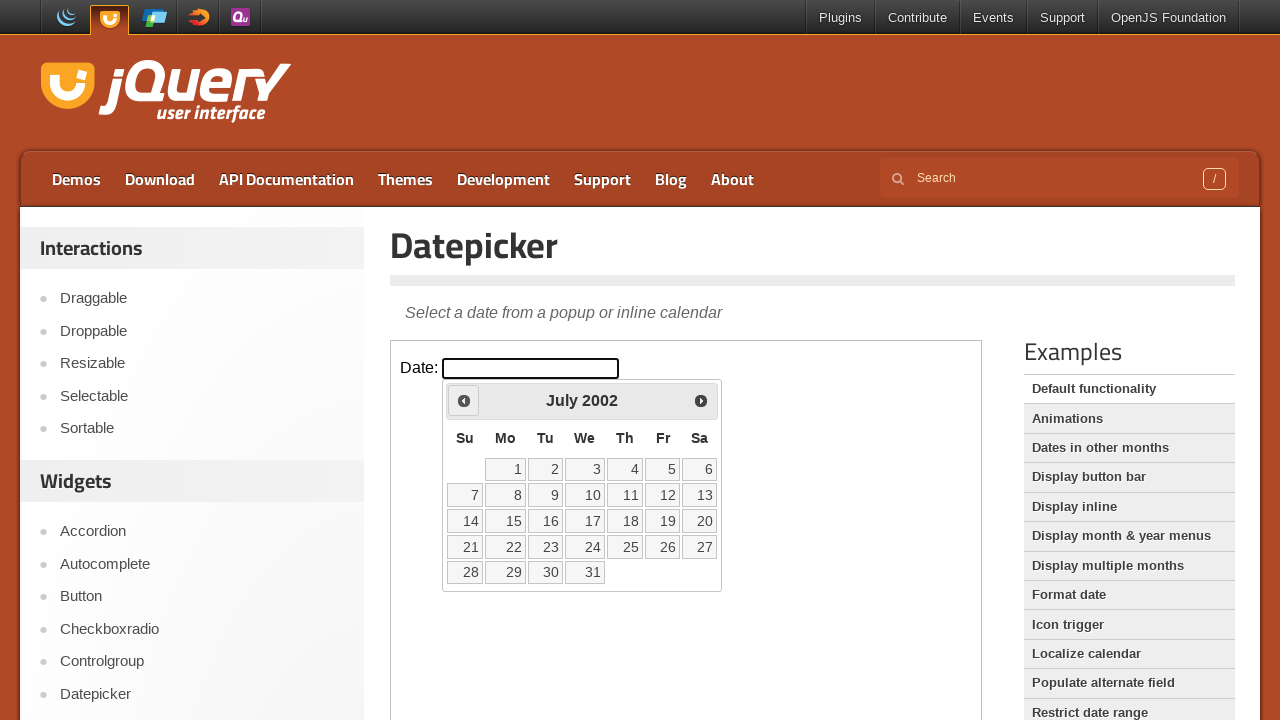

Clicked Previous button to navigate backwards from 2002 at (464, 400) on iframe.demo-frame >> internal:control=enter-frame >> a[title='Prev']
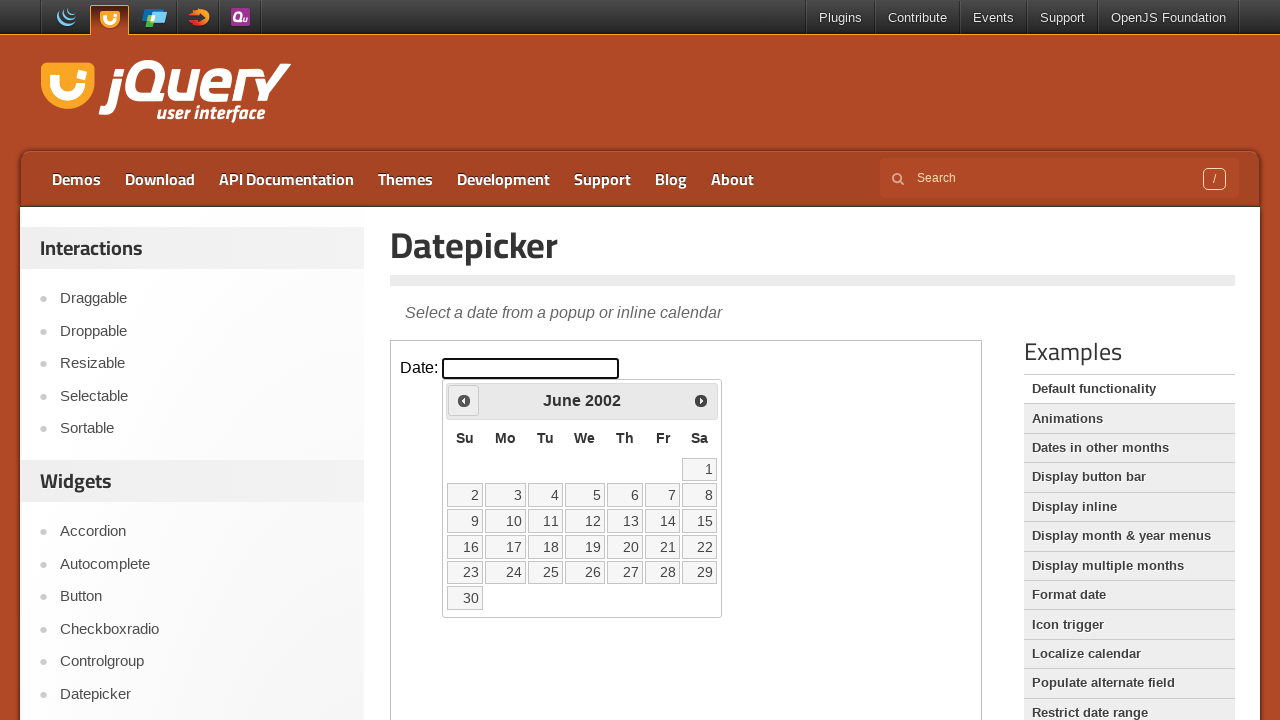

Read current calendar display: June 2002
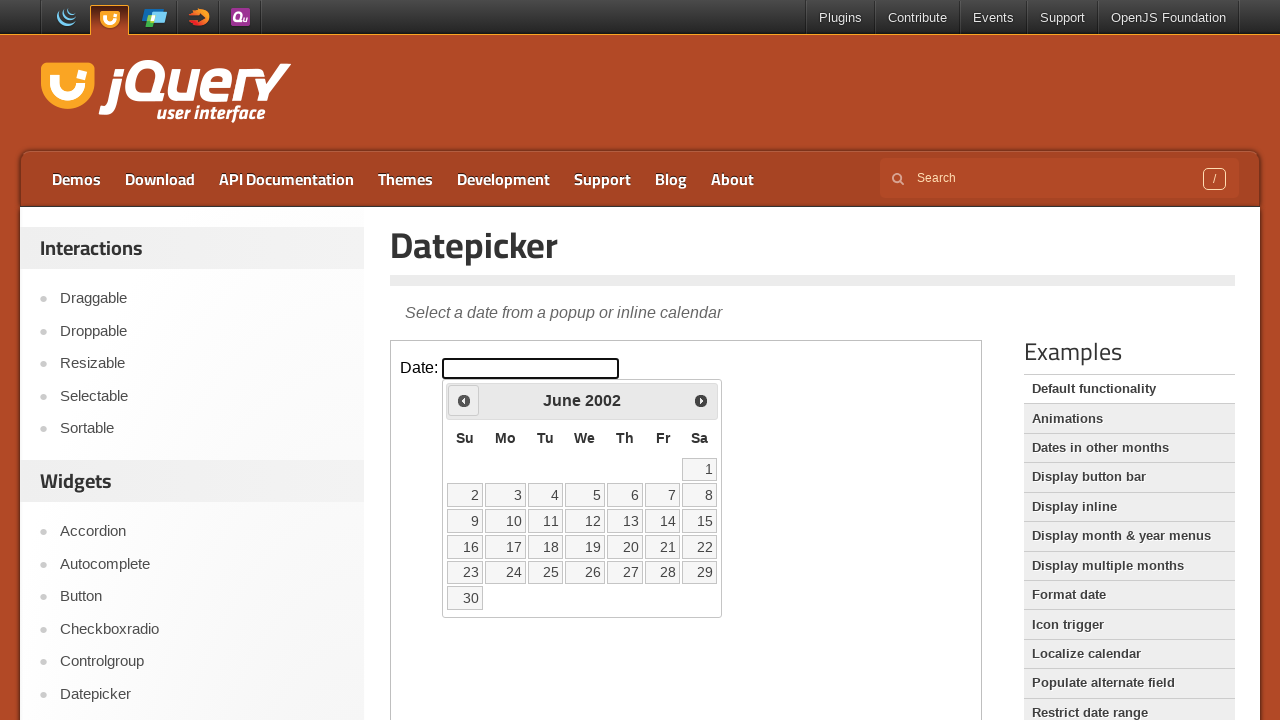

Clicked Previous button to navigate backwards from 2002 at (464, 400) on iframe.demo-frame >> internal:control=enter-frame >> a[title='Prev']
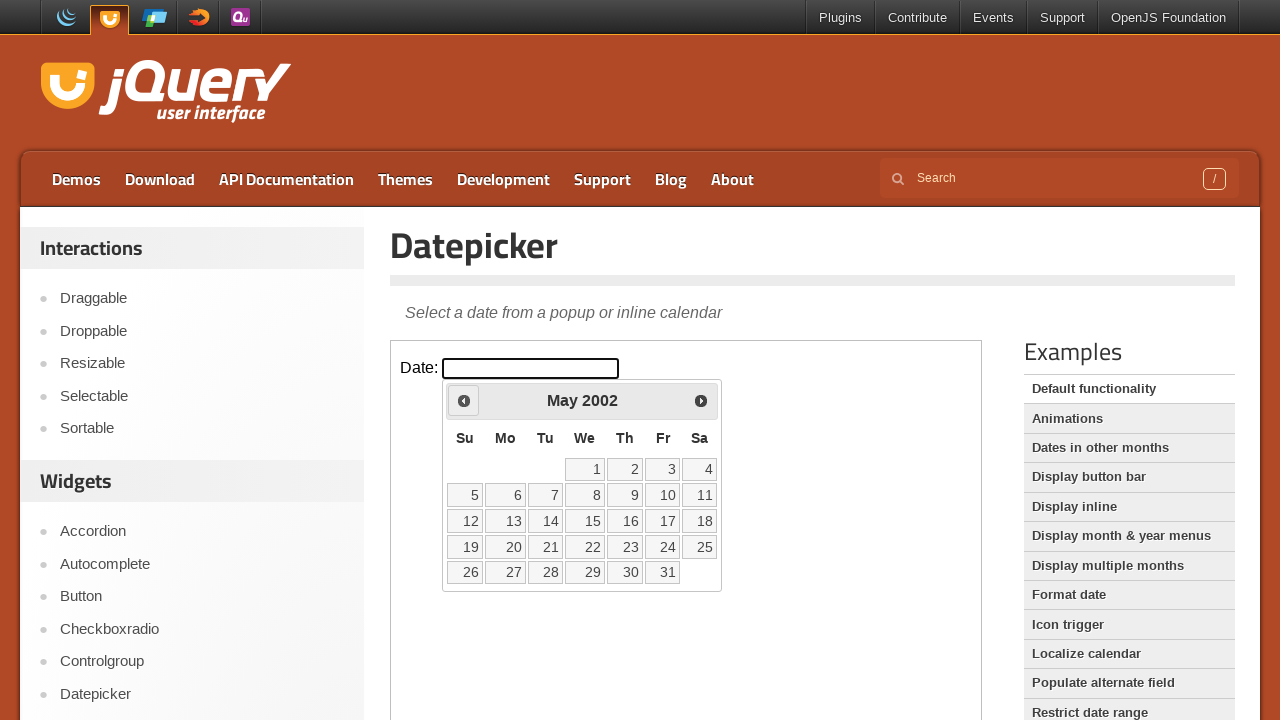

Read current calendar display: May 2002
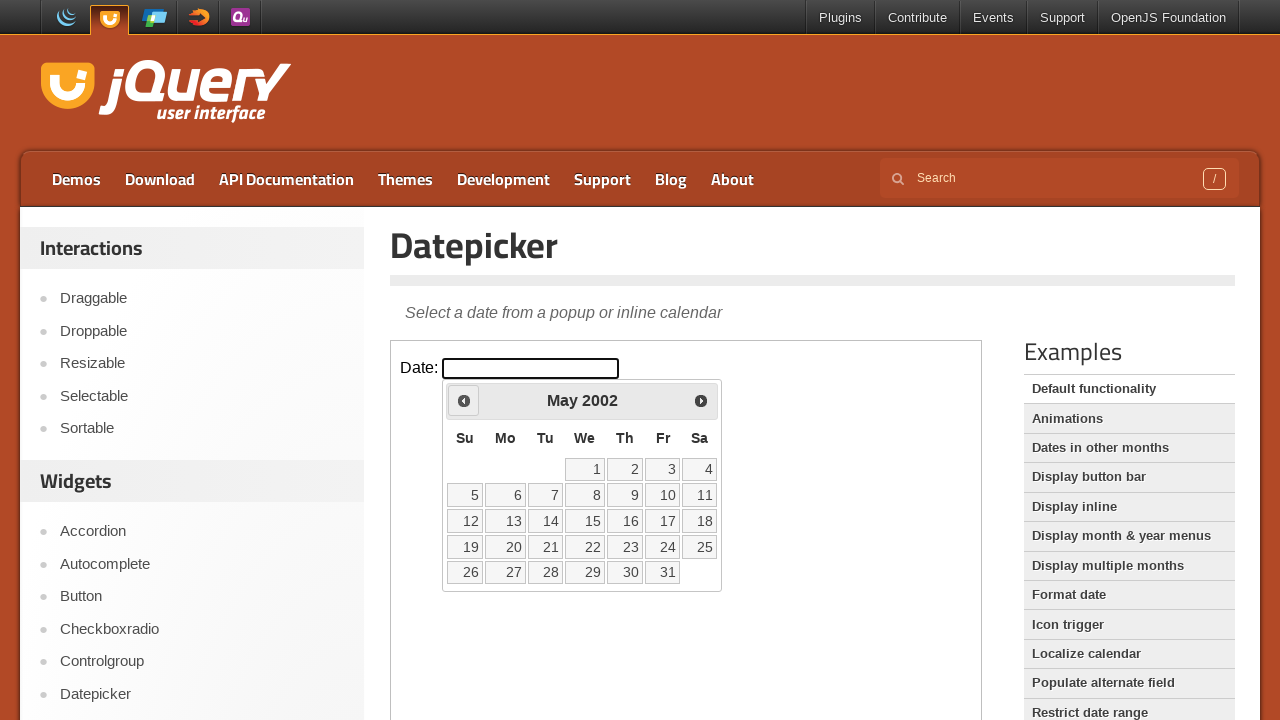

Clicked Previous button to navigate backwards from 2002 at (464, 400) on iframe.demo-frame >> internal:control=enter-frame >> a[title='Prev']
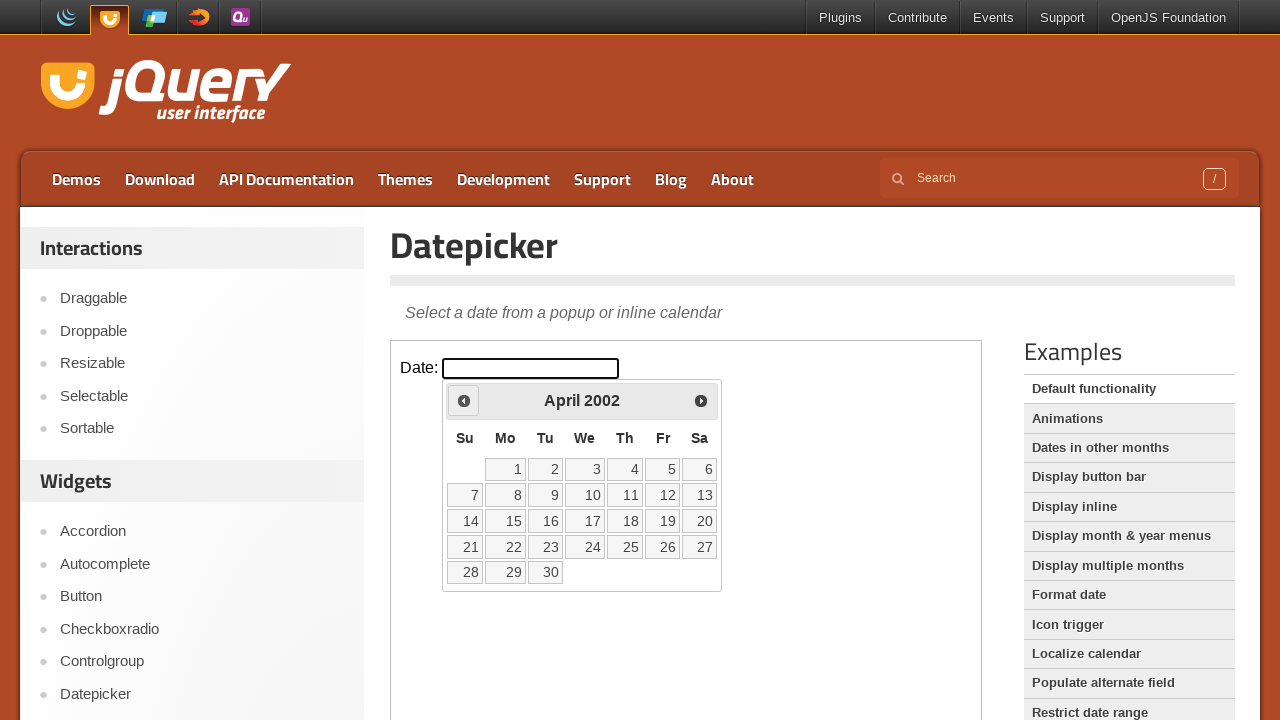

Read current calendar display: April 2002
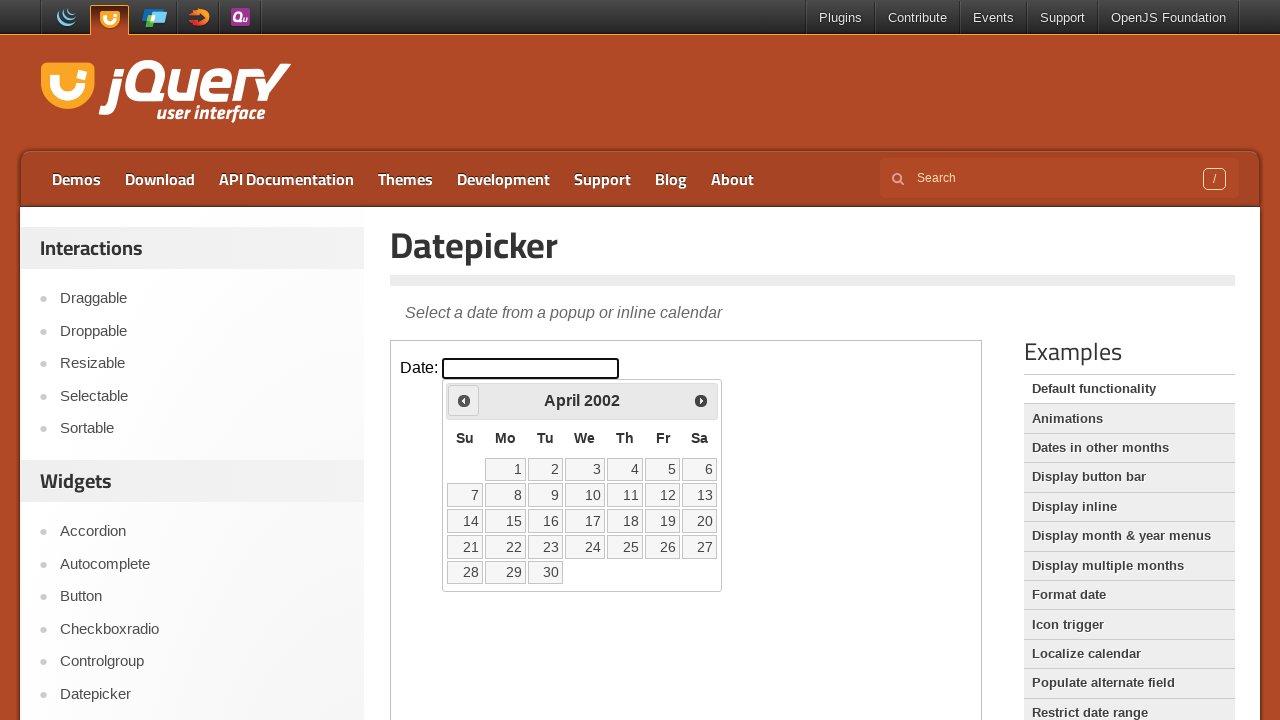

Clicked Previous button to navigate backwards from 2002 at (464, 400) on iframe.demo-frame >> internal:control=enter-frame >> a[title='Prev']
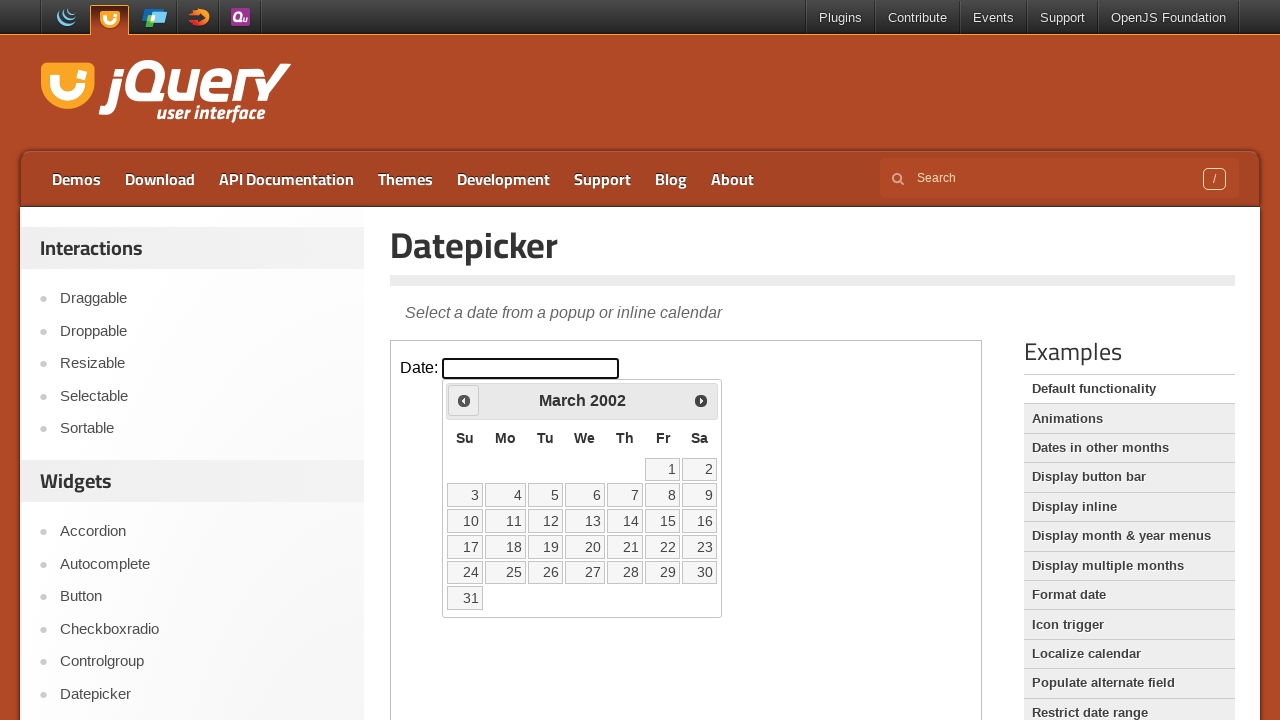

Read current calendar display: March 2002
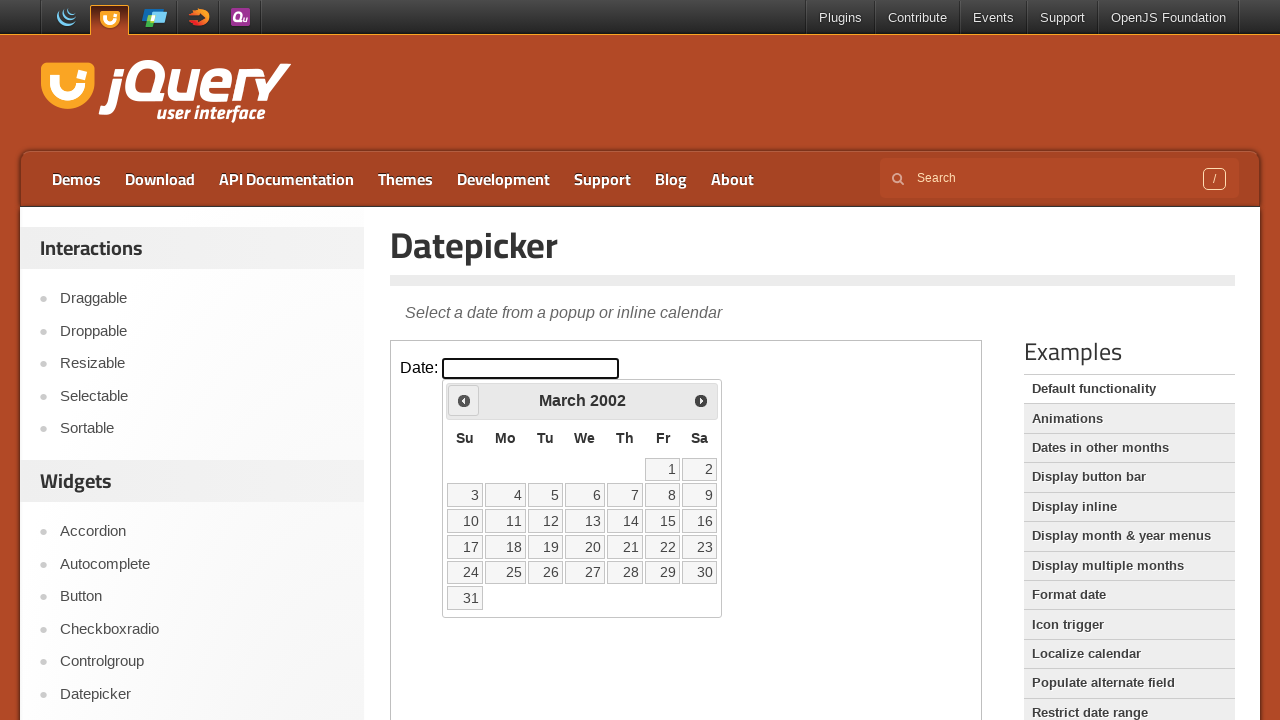

Clicked Previous button to navigate backwards from 2002 at (464, 400) on iframe.demo-frame >> internal:control=enter-frame >> a[title='Prev']
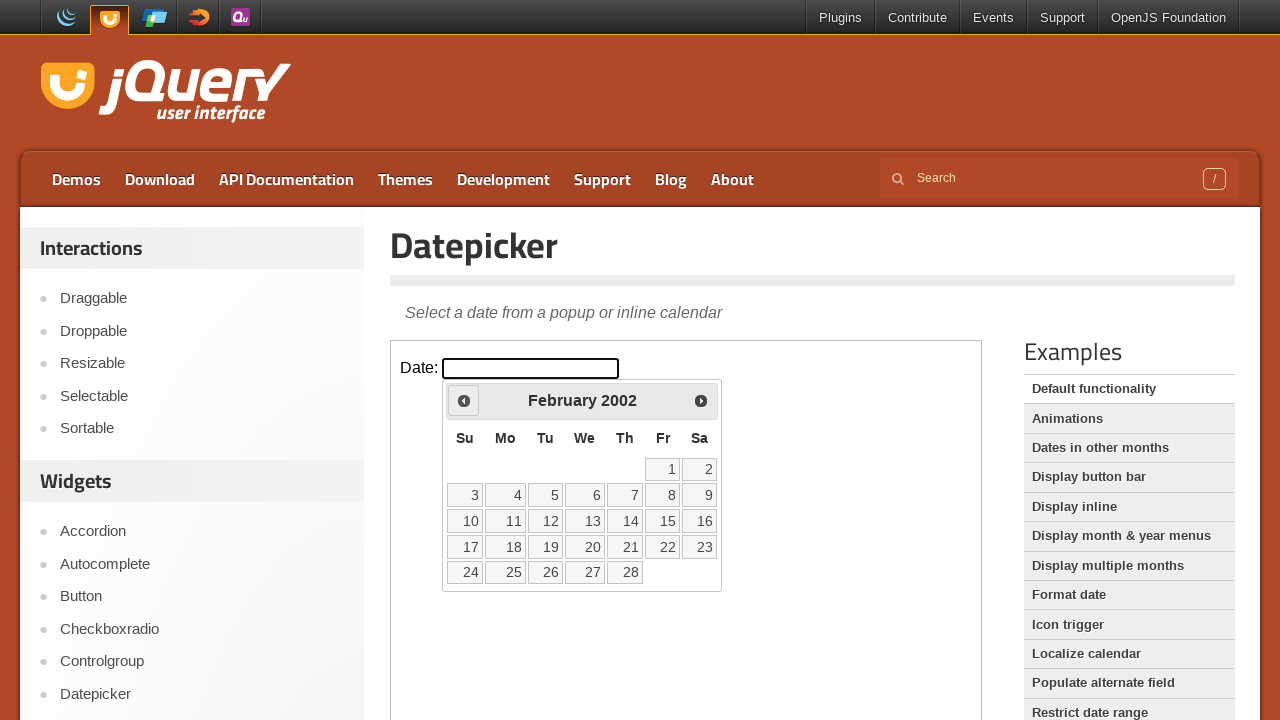

Read current calendar display: February 2002
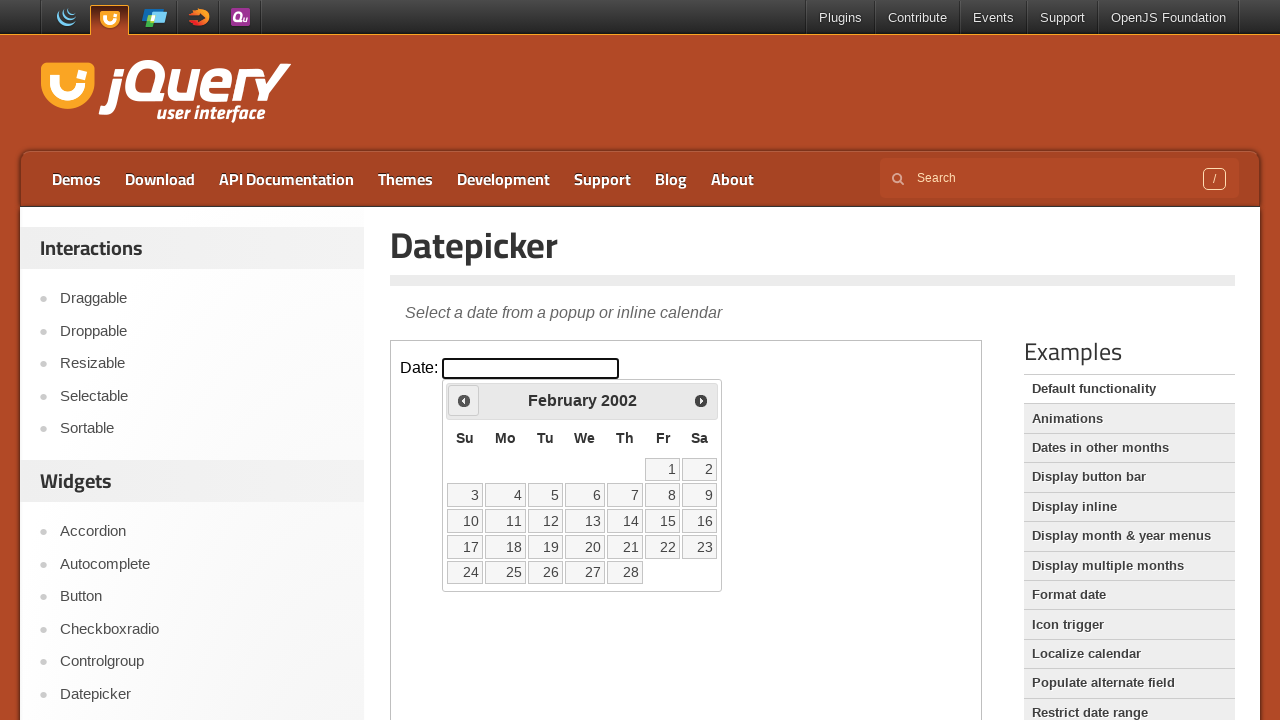

Clicked Previous button to navigate backwards from 2002 at (464, 400) on iframe.demo-frame >> internal:control=enter-frame >> a[title='Prev']
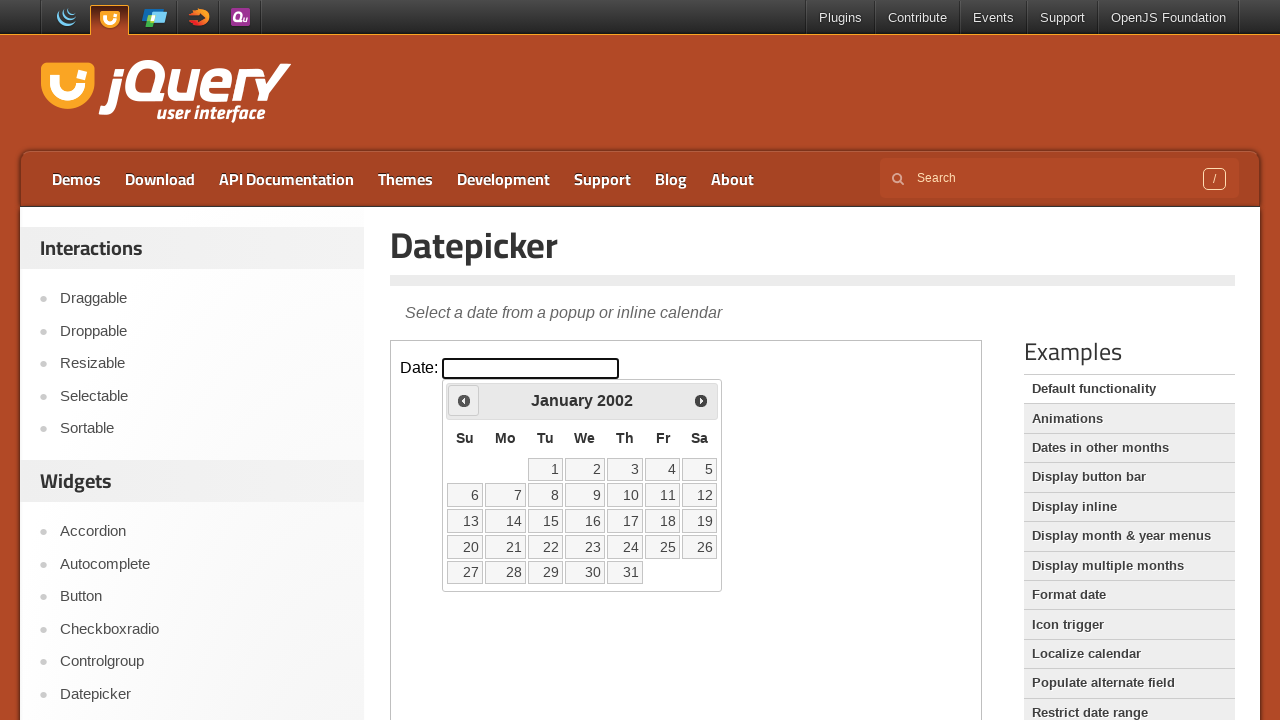

Read current calendar display: January 2002
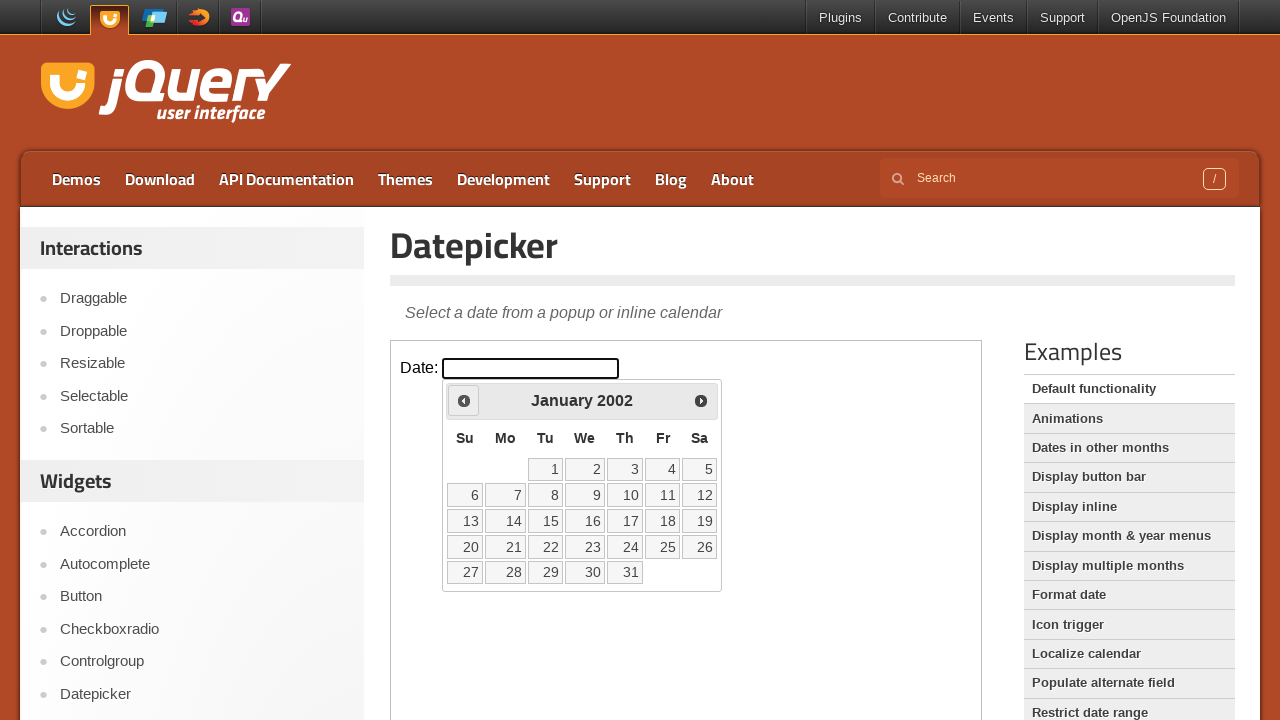

Clicked Previous button to navigate backwards from 2002 at (464, 400) on iframe.demo-frame >> internal:control=enter-frame >> a[title='Prev']
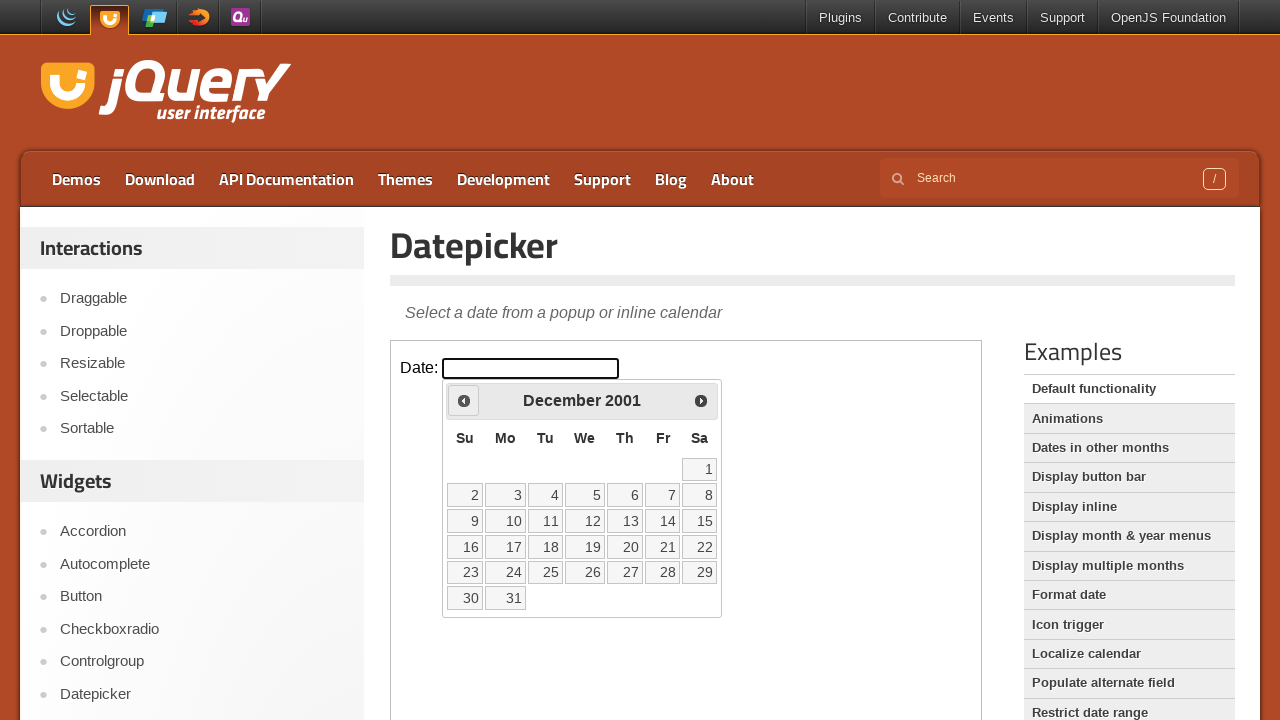

Read current calendar display: December 2001
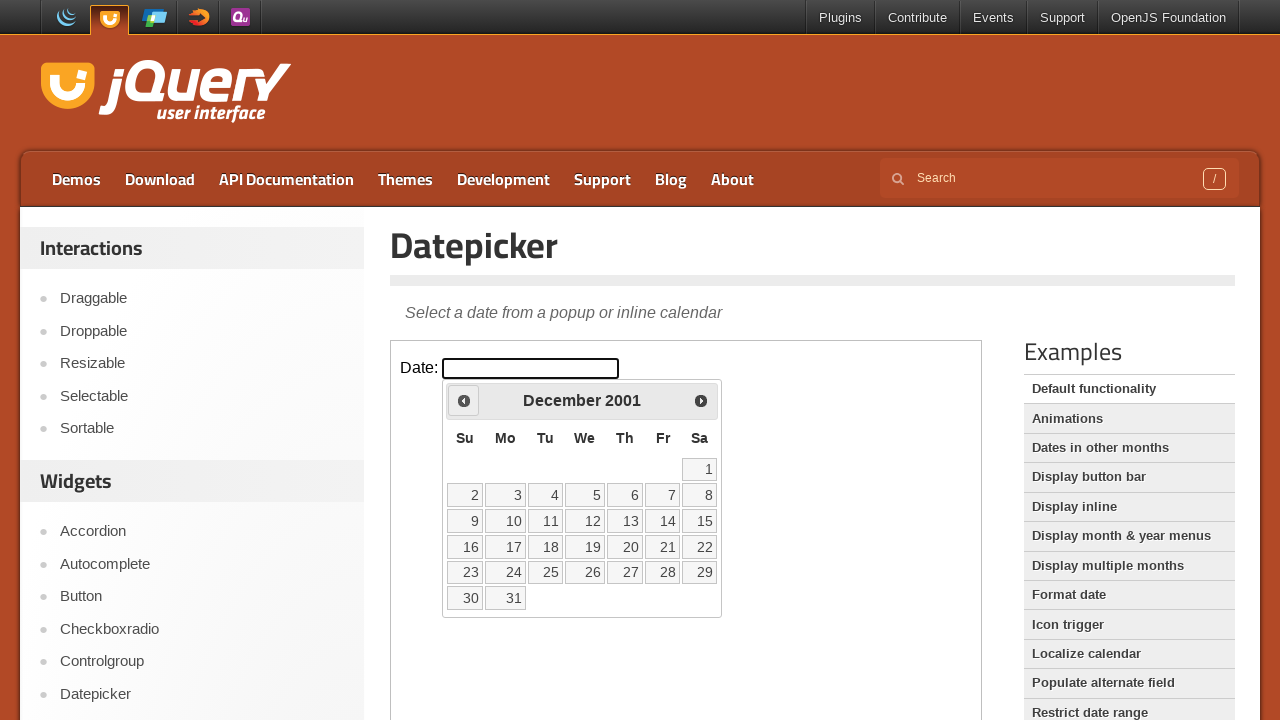

Clicked Previous button to navigate from December backwards at (464, 400) on iframe.demo-frame >> internal:control=enter-frame >> a[title='Prev']
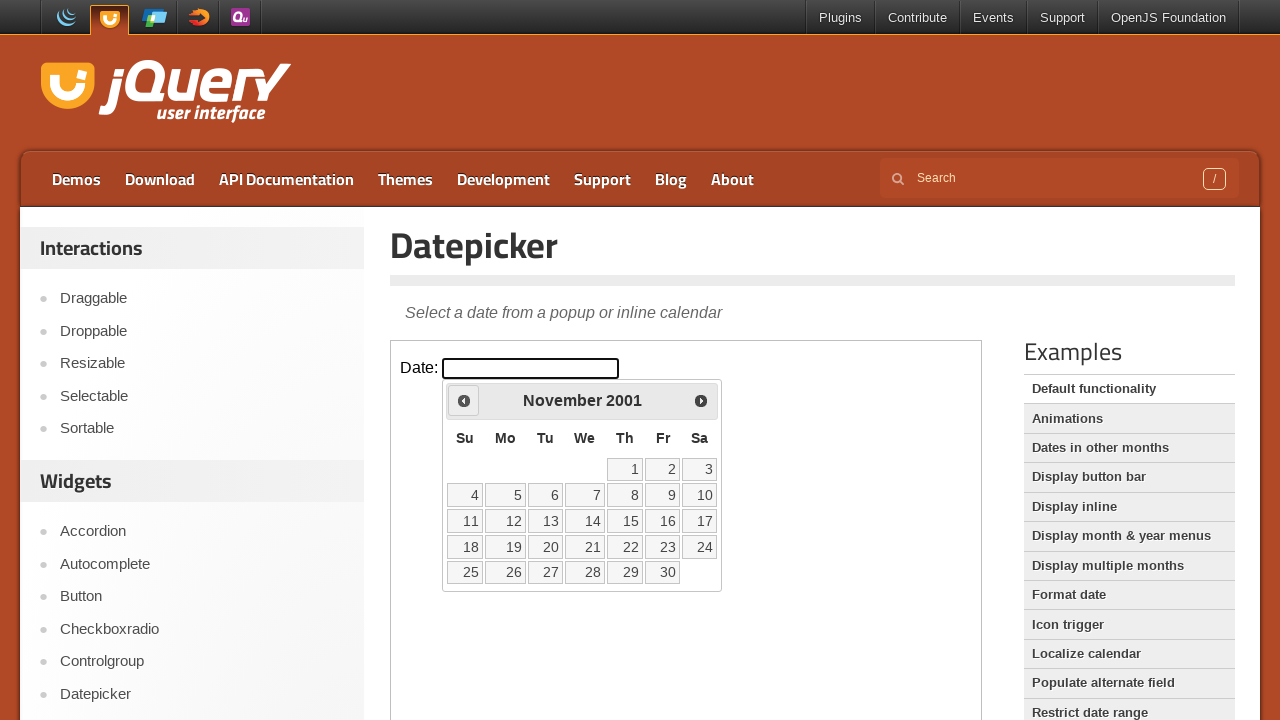

Read current calendar display: November 2001
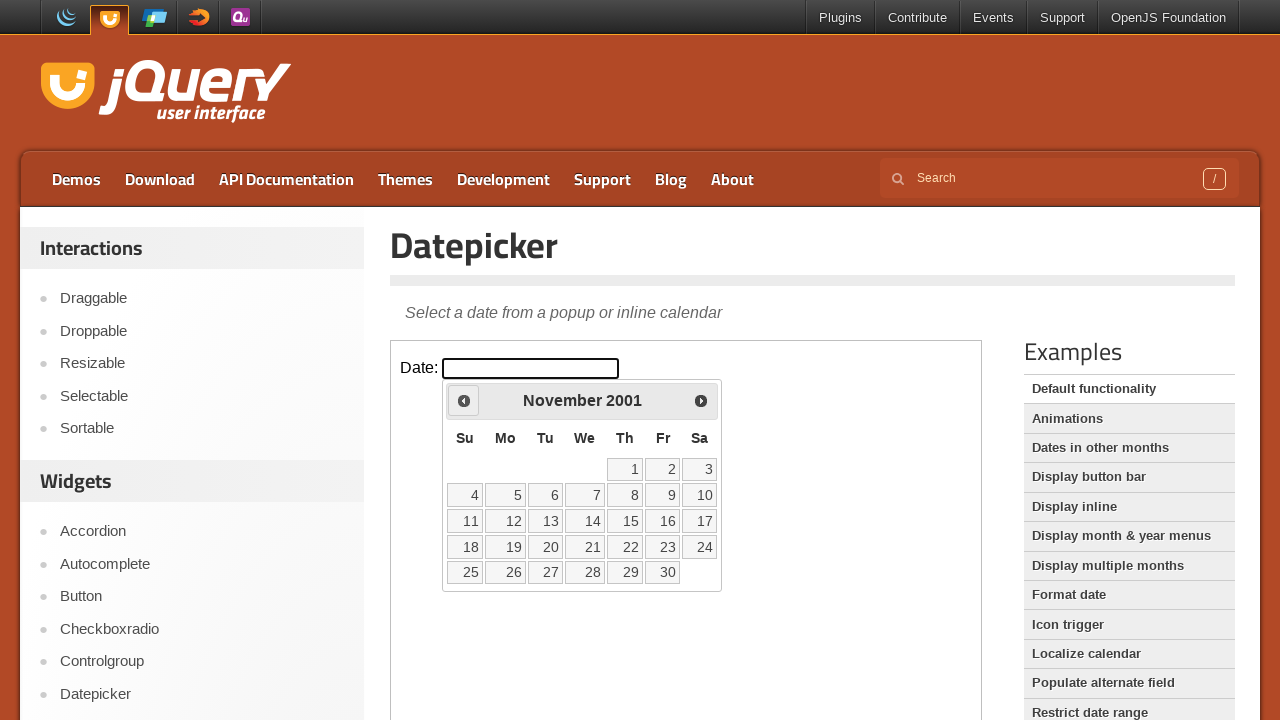

Clicked Previous button to navigate from November backwards at (464, 400) on iframe.demo-frame >> internal:control=enter-frame >> a[title='Prev']
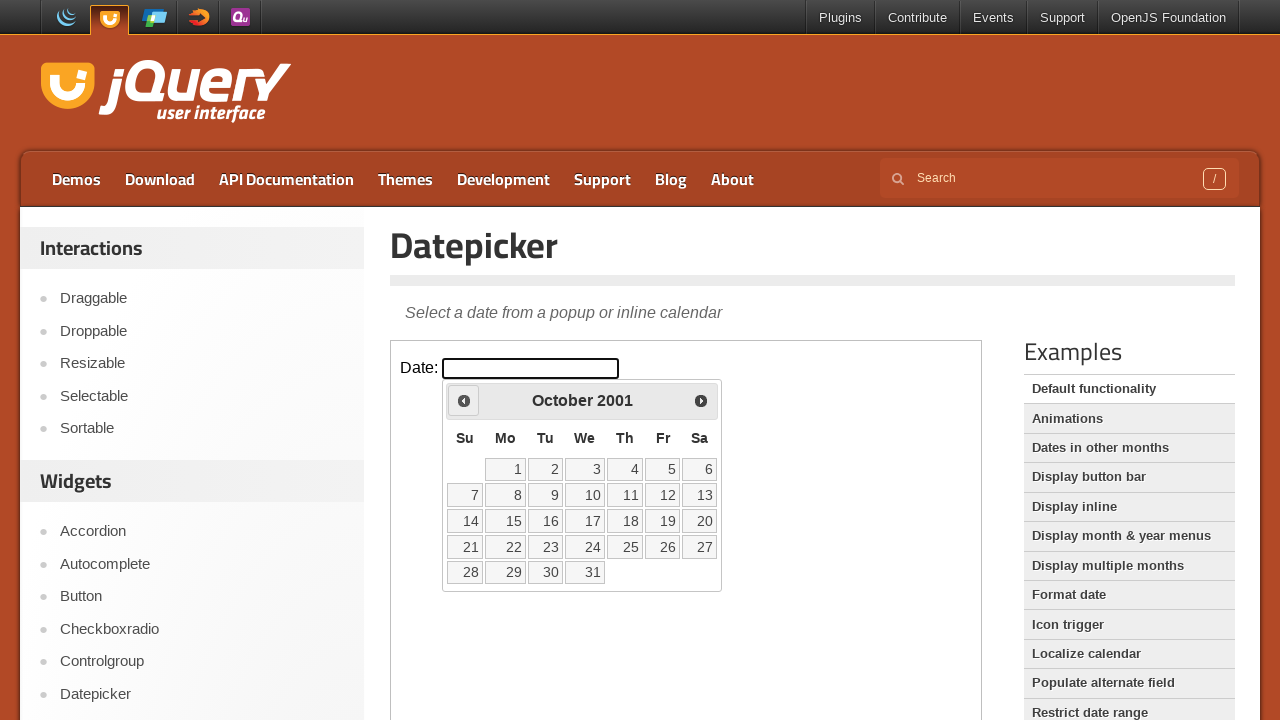

Read current calendar display: October 2001
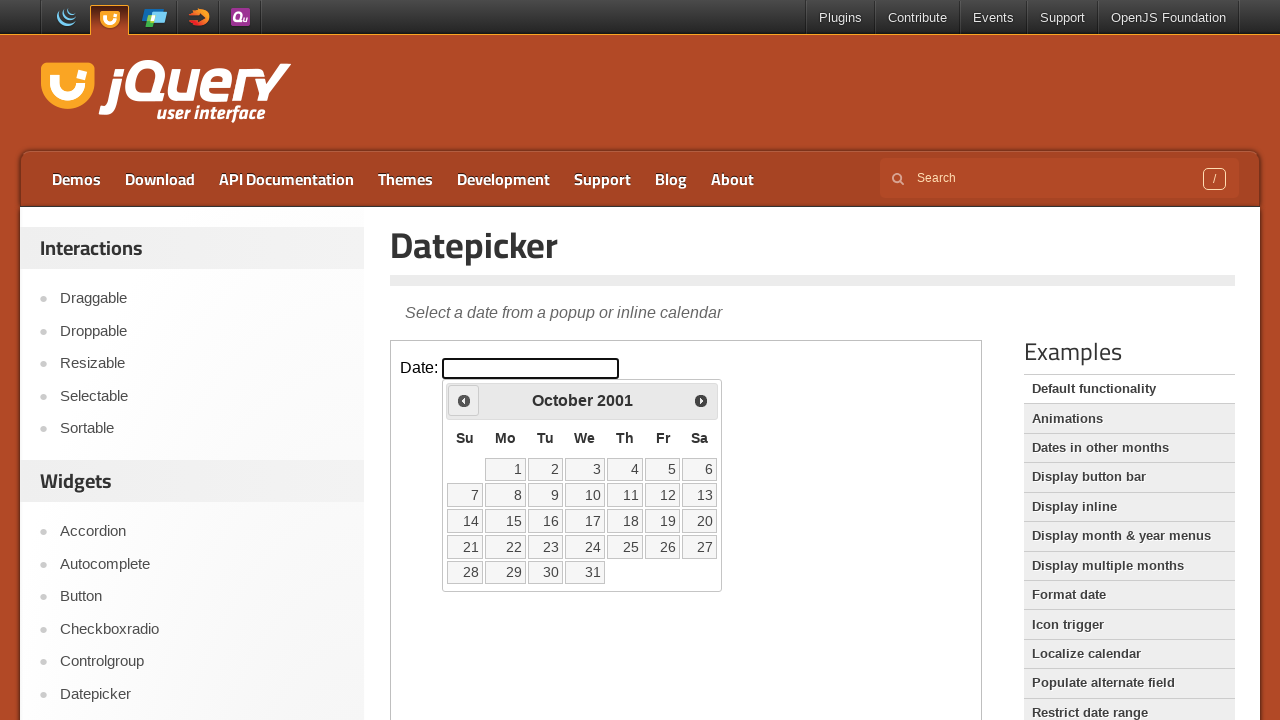

Reached target month/year: October 2001
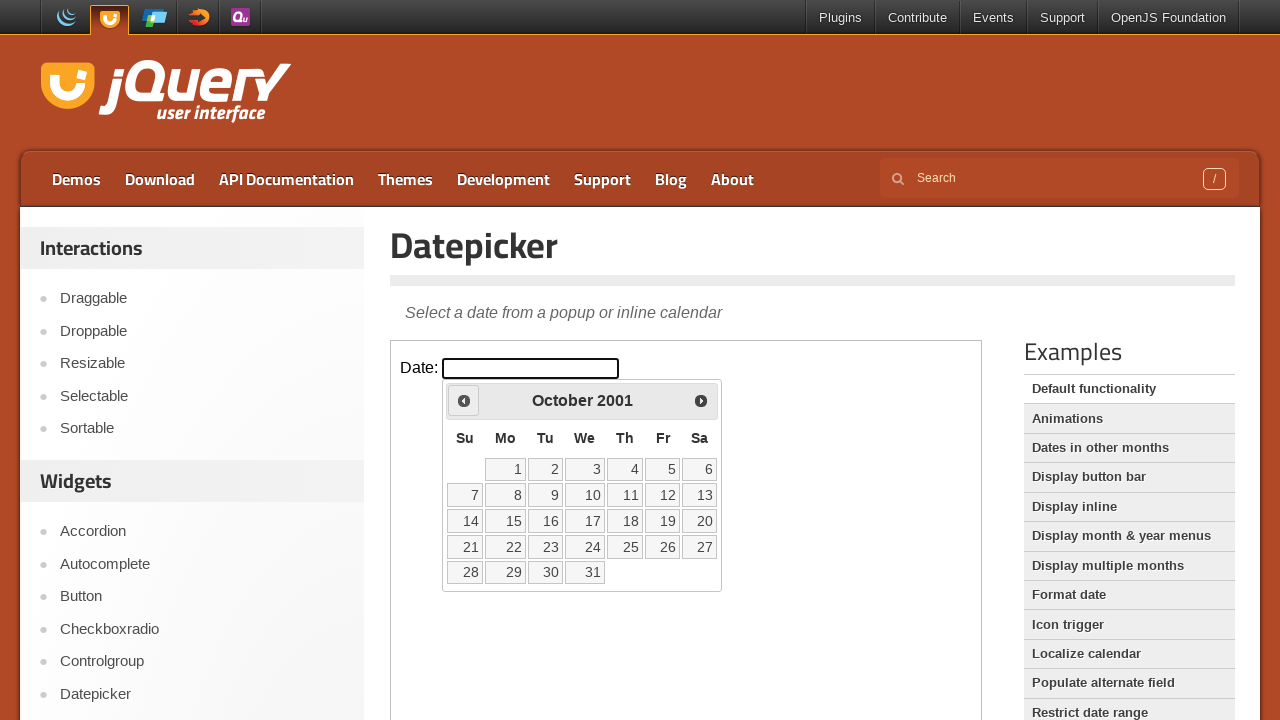

Clicked date 19 in the calendar widget at (663, 521) on iframe.demo-frame >> internal:control=enter-frame >> table.ui-datepicker-calenda
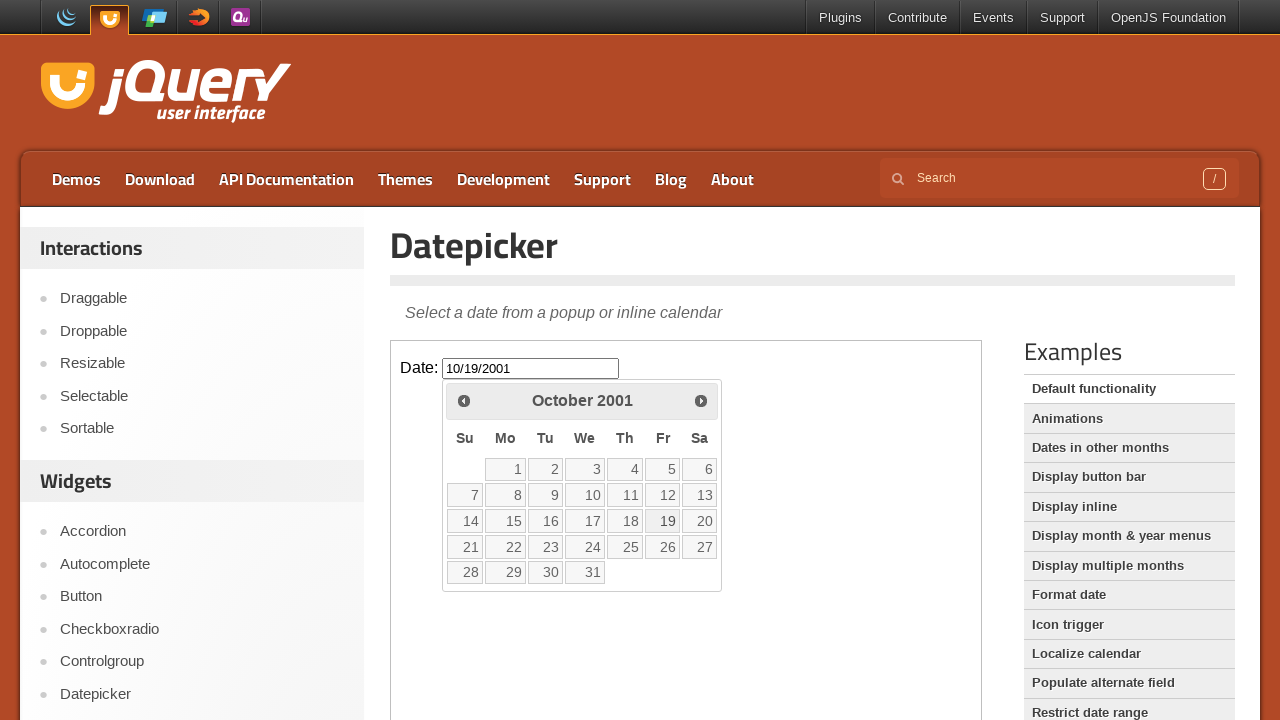

Waited for date selection to be processed
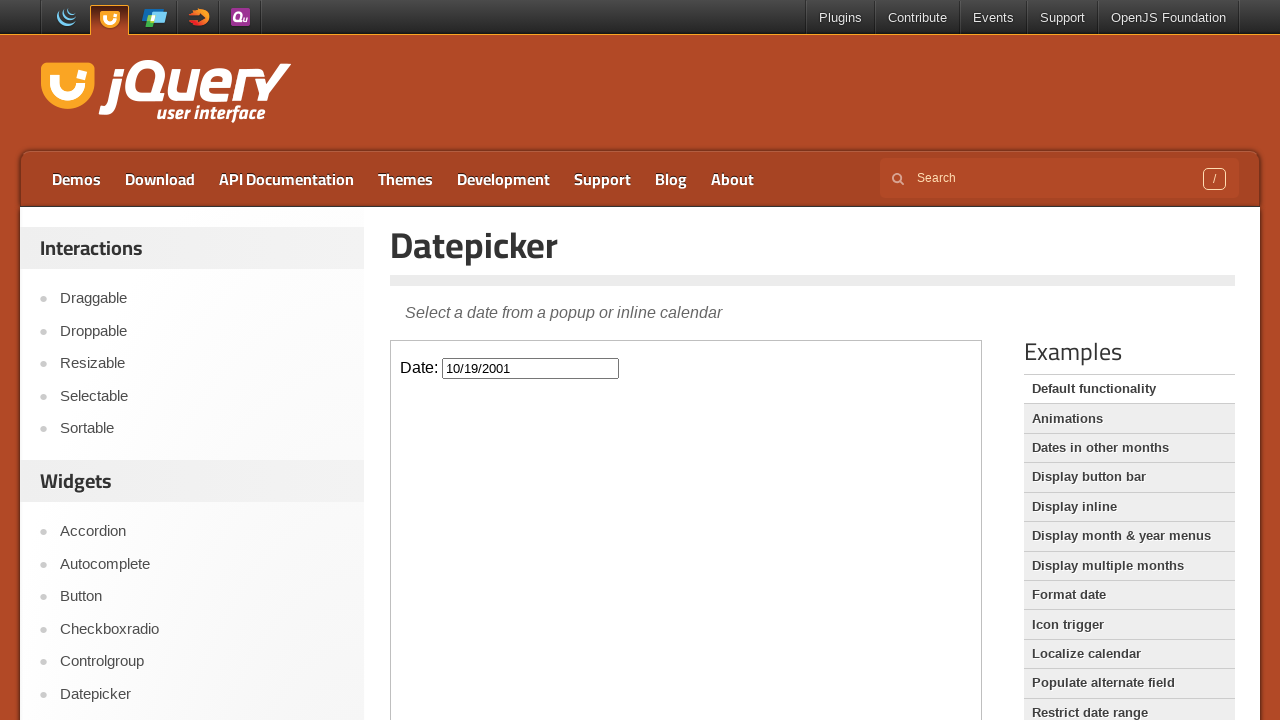

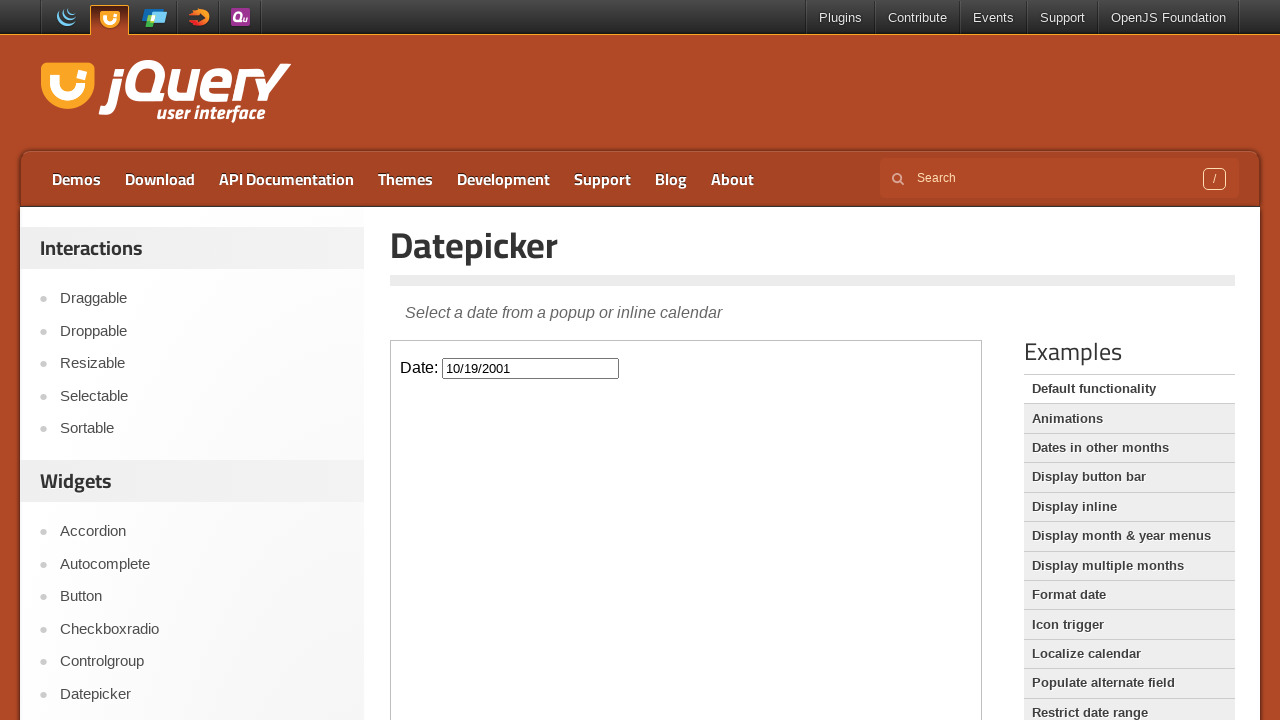